Tests jQuery UI date picker functionality by opening the calendar, navigating to a specific month and year (September 2032), and selecting a specific day (9th).

Starting URL: https://jqueryui.com/datepicker/

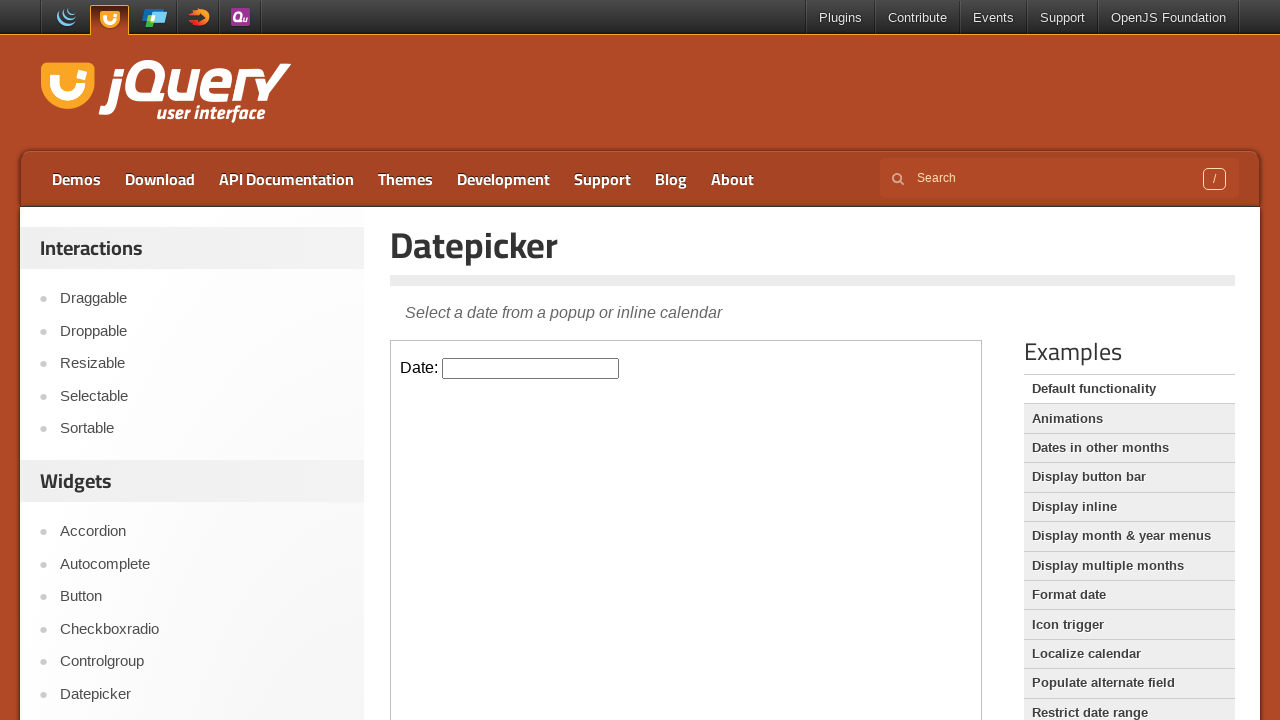

Located iframe containing date picker
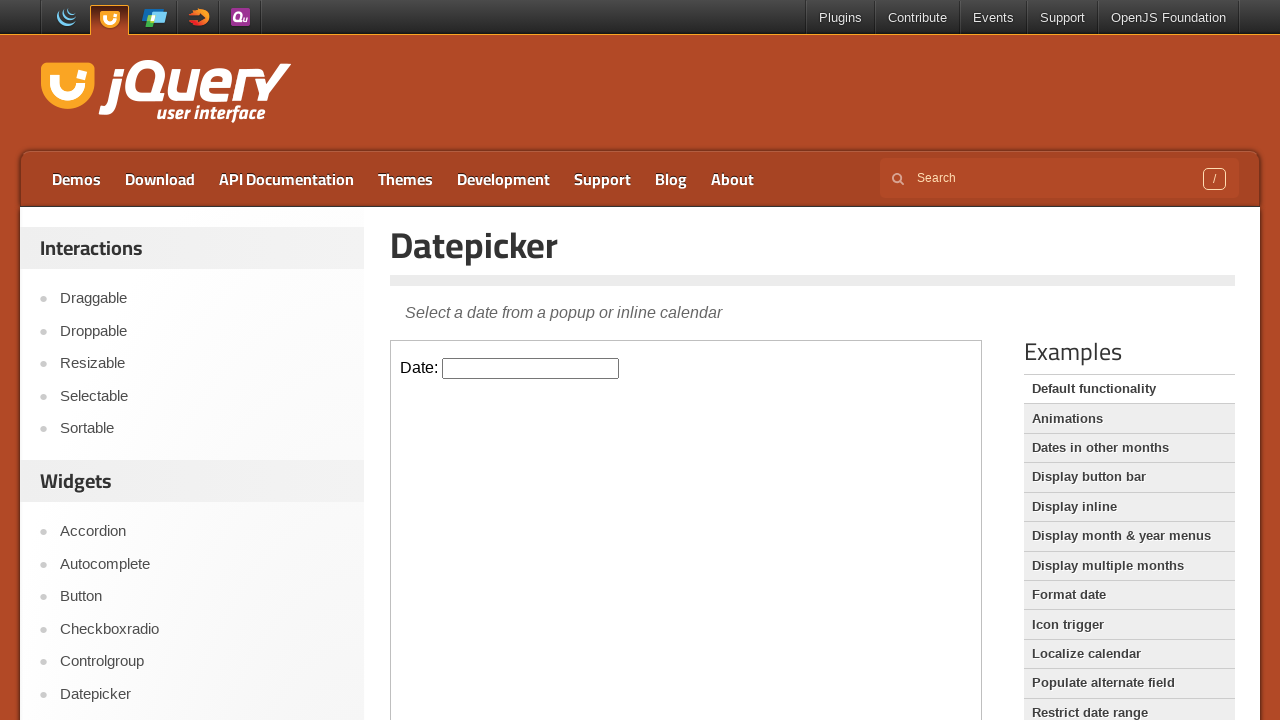

Clicked date picker input to open calendar at (531, 368) on iframe.demo-frame >> internal:control=enter-frame >> input#datepicker
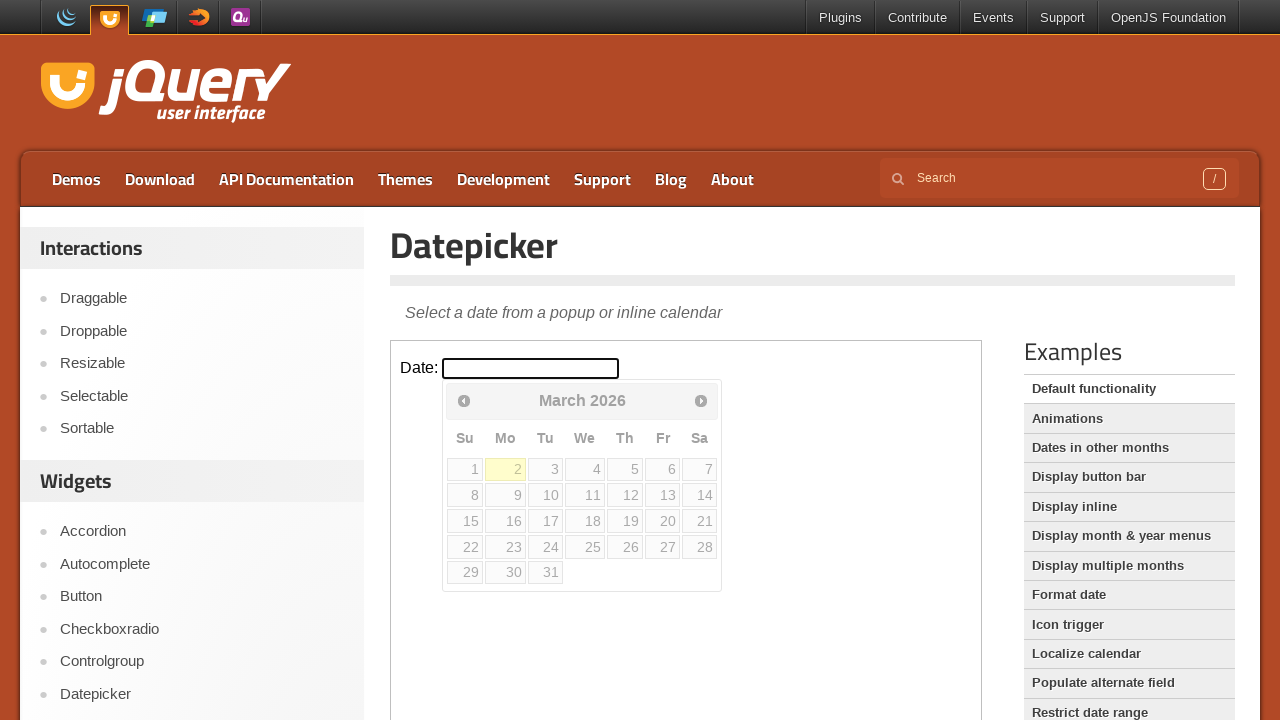

Retrieved current month: March
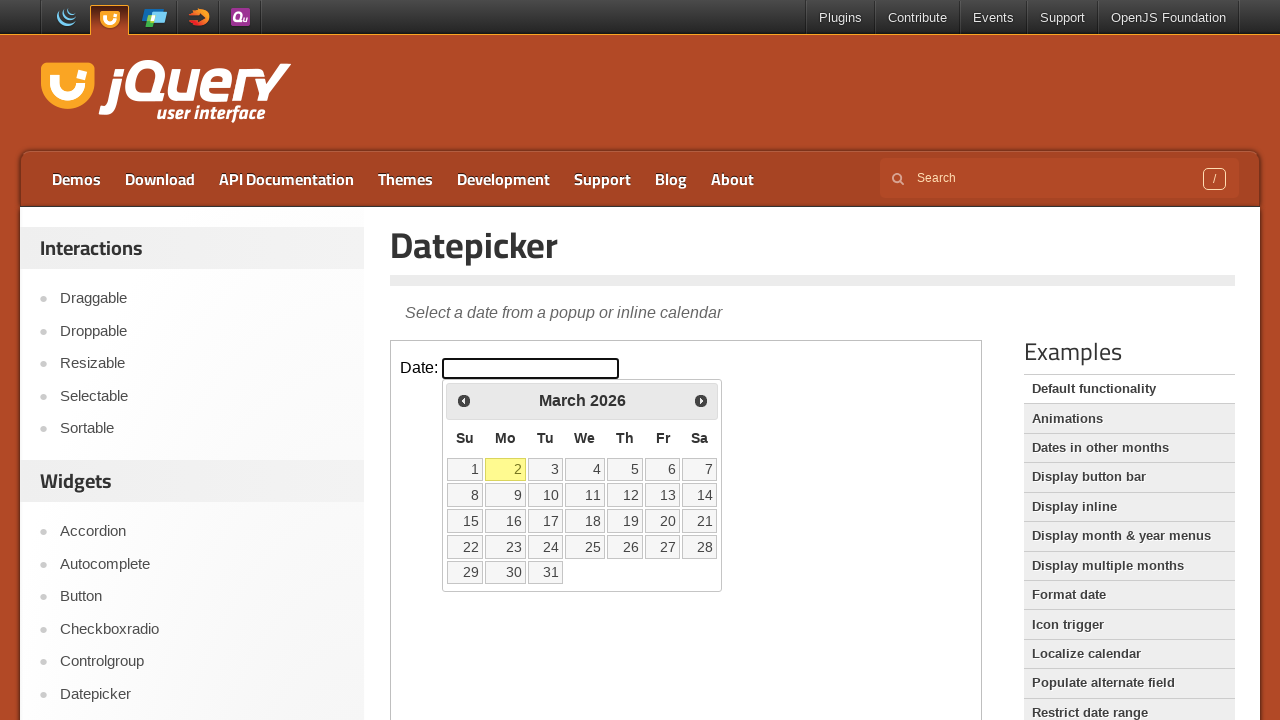

Retrieved current year: 2026
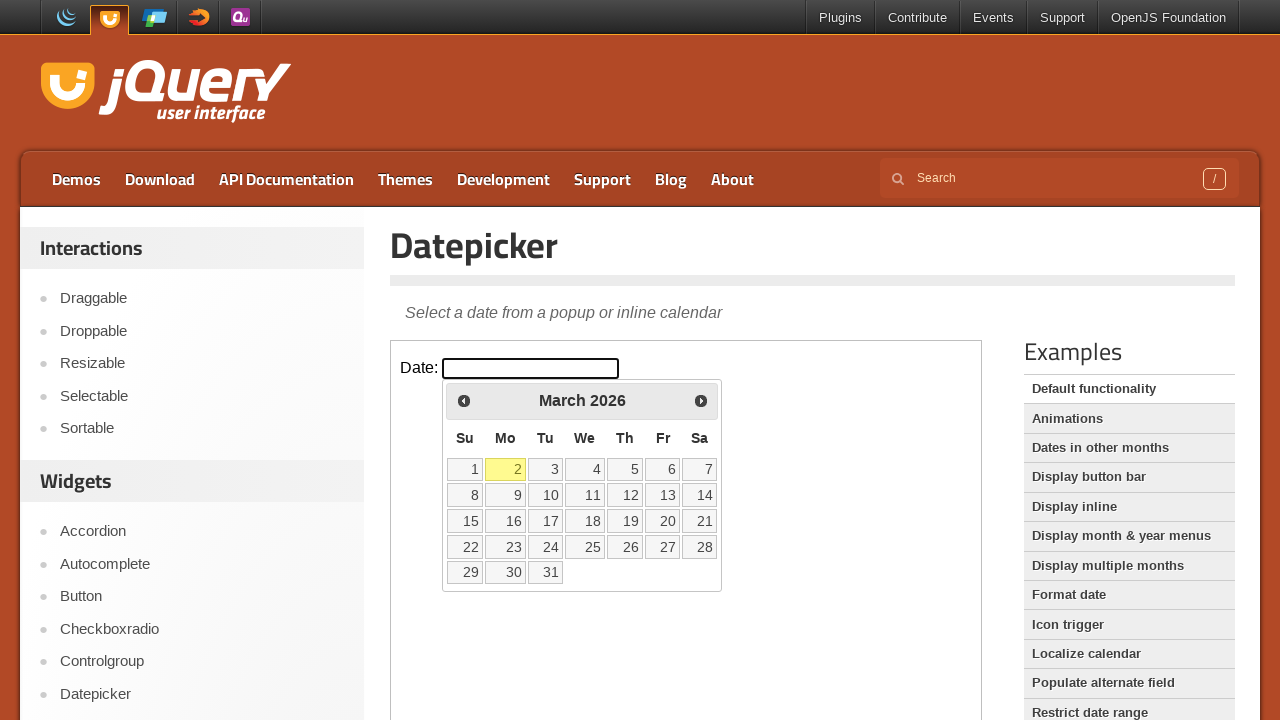

Clicked next button to move forward (current year 2026 < target 2032) at (701, 400) on iframe.demo-frame >> internal:control=enter-frame >> span.ui-icon-circle-triangl
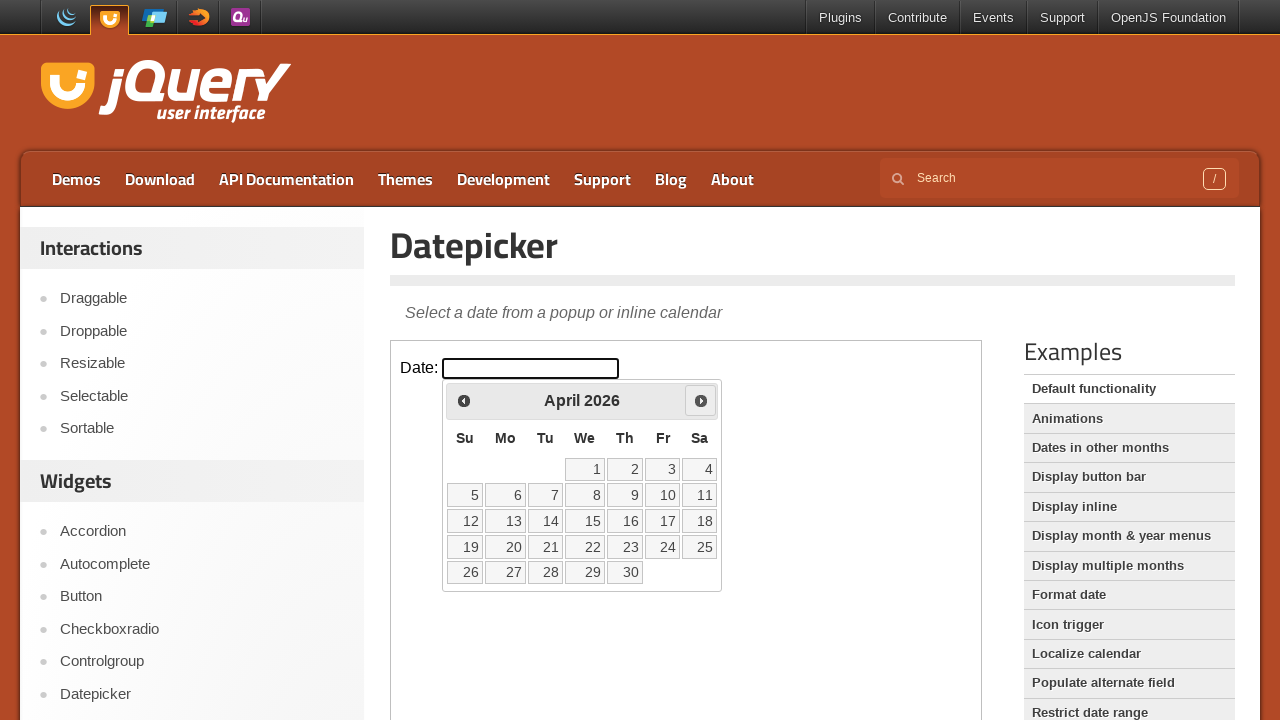

Waited 100ms for calendar to update
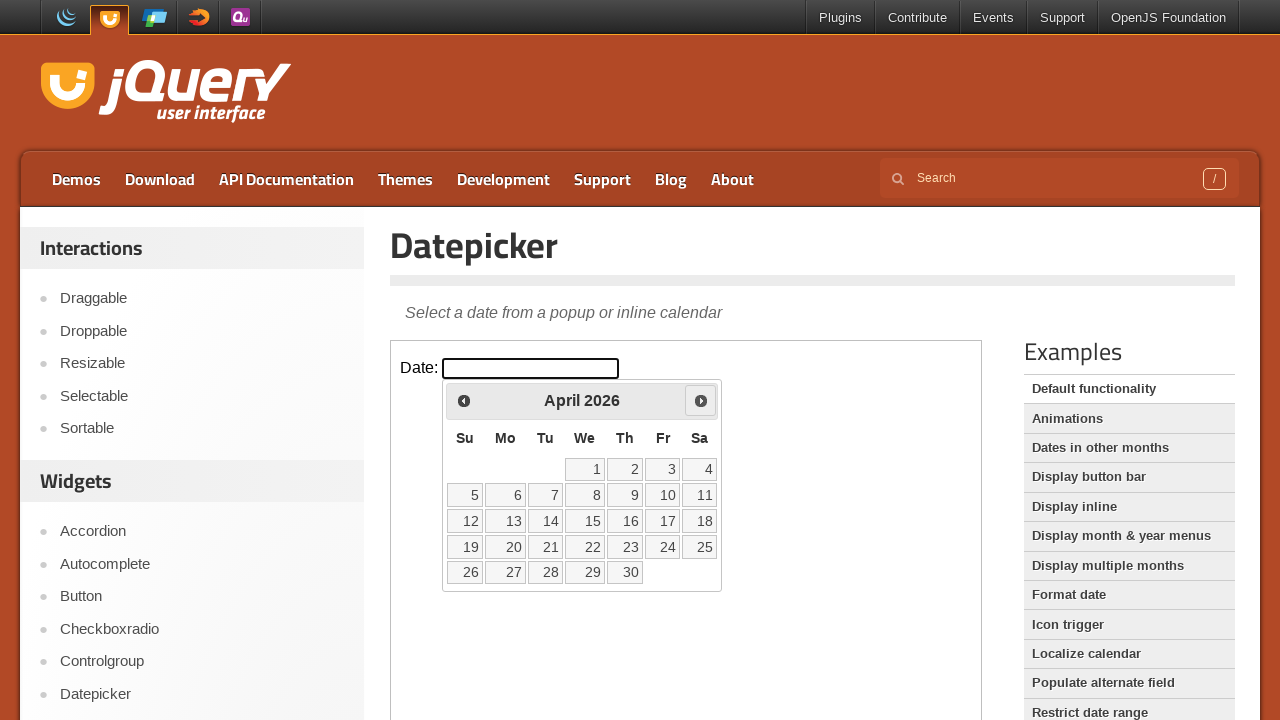

Retrieved current month: April
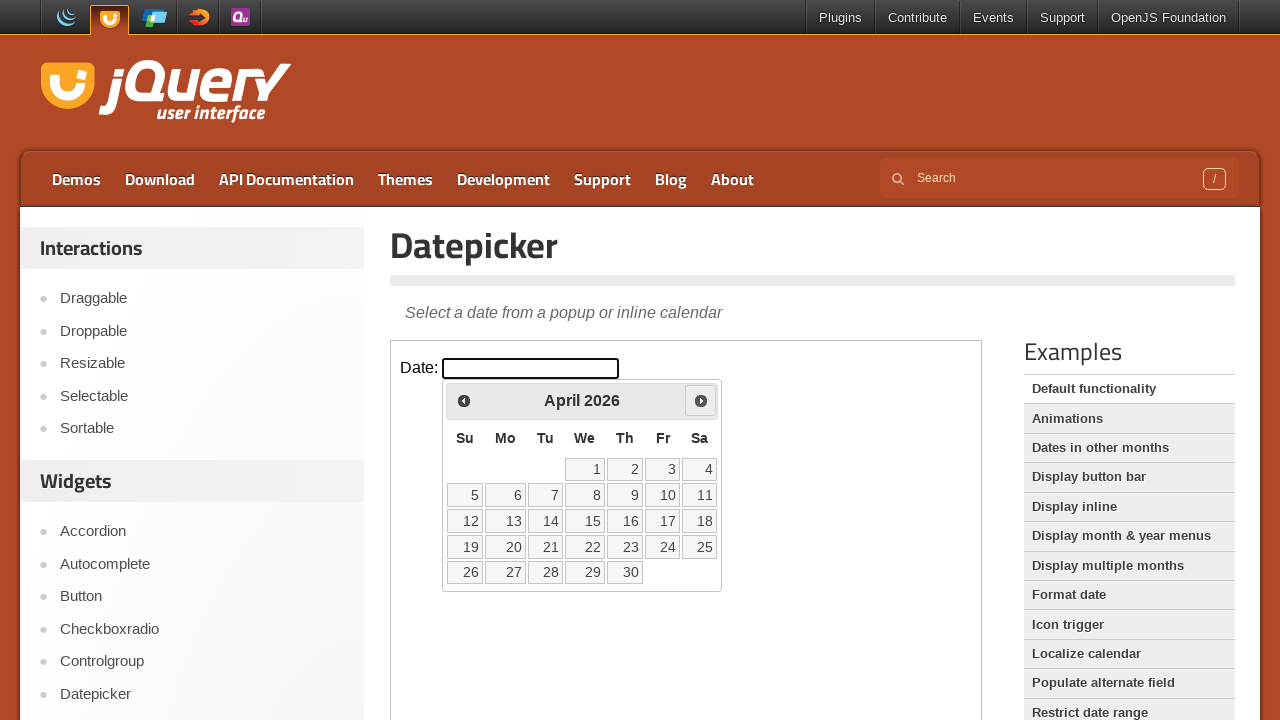

Retrieved current year: 2026
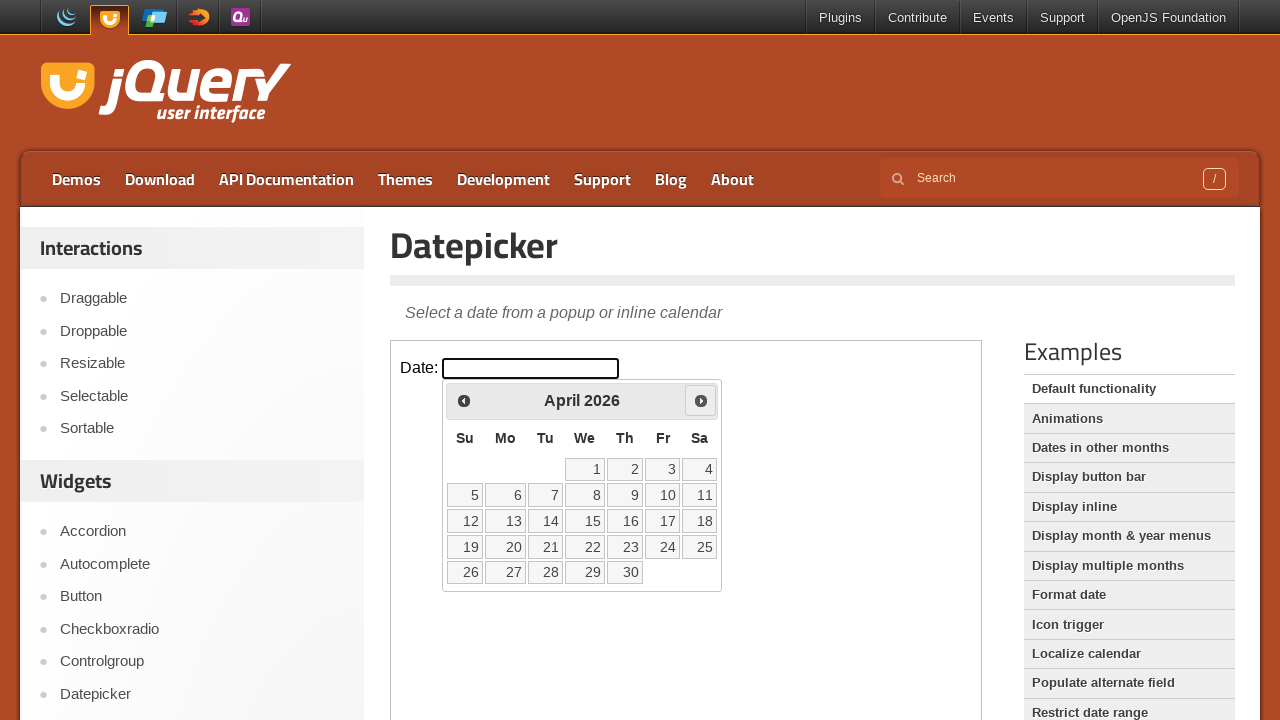

Clicked next button to move forward (current year 2026 < target 2032) at (701, 400) on iframe.demo-frame >> internal:control=enter-frame >> span.ui-icon-circle-triangl
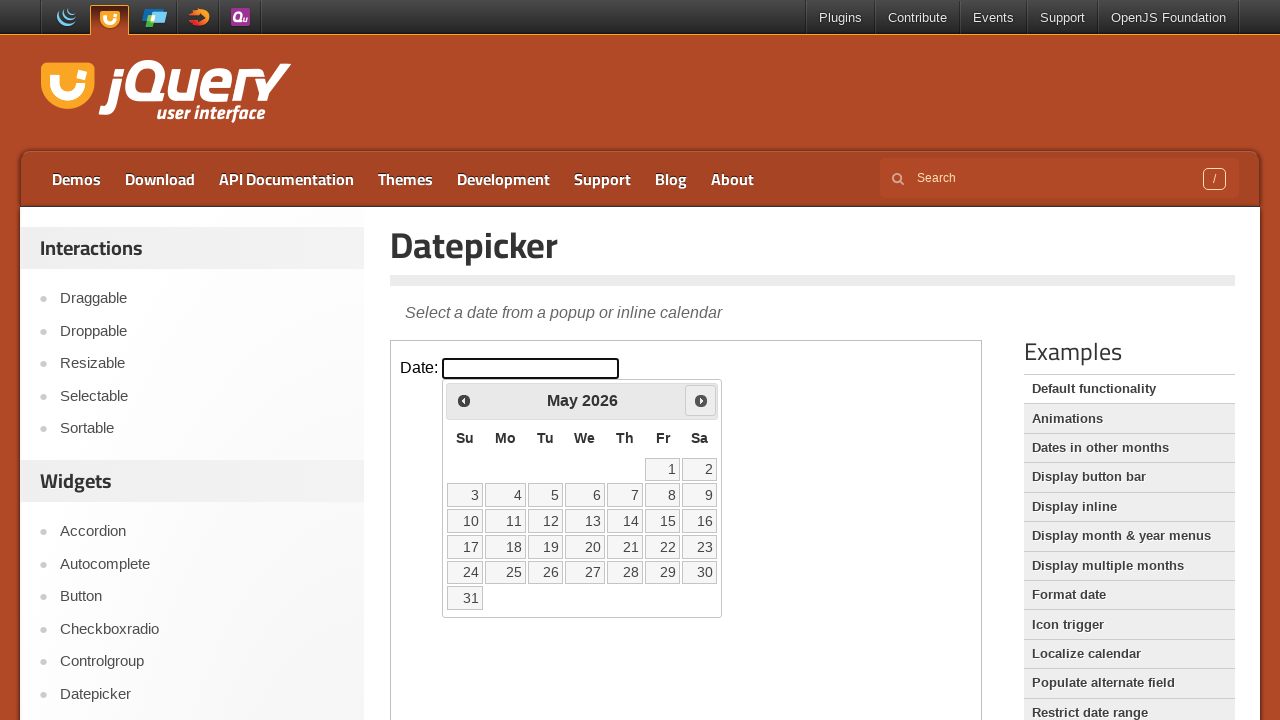

Waited 100ms for calendar to update
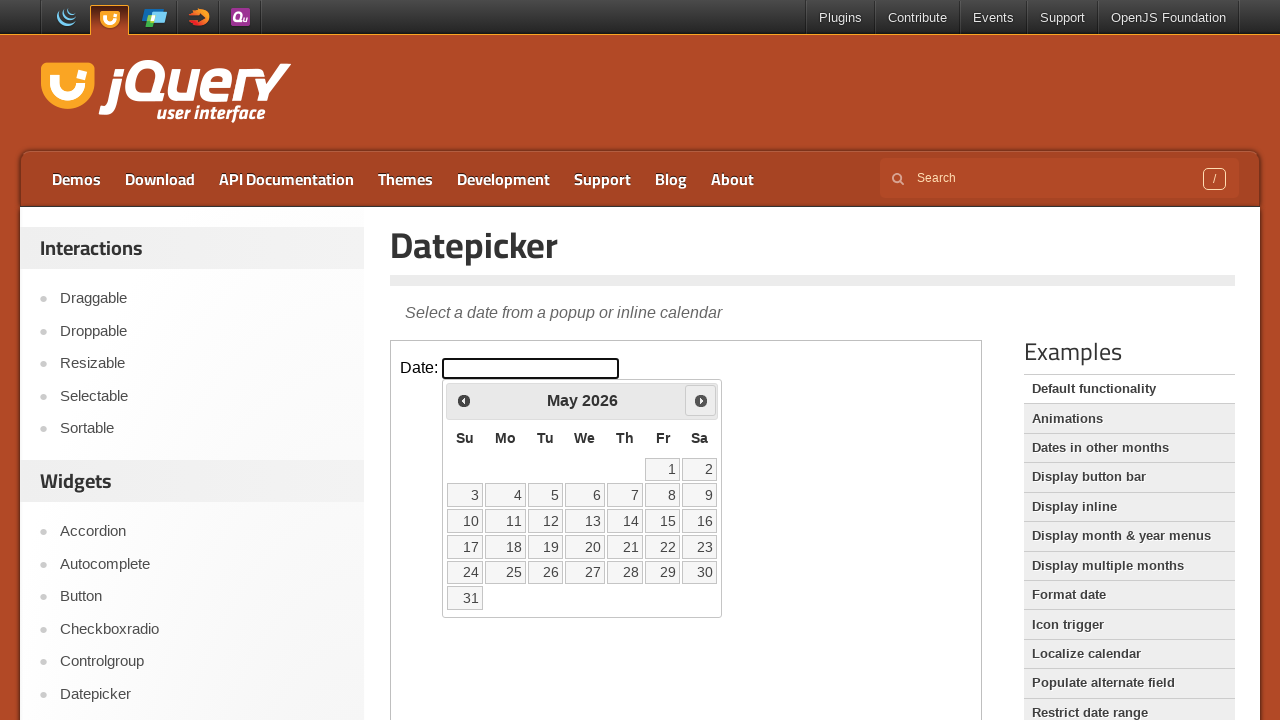

Retrieved current month: May
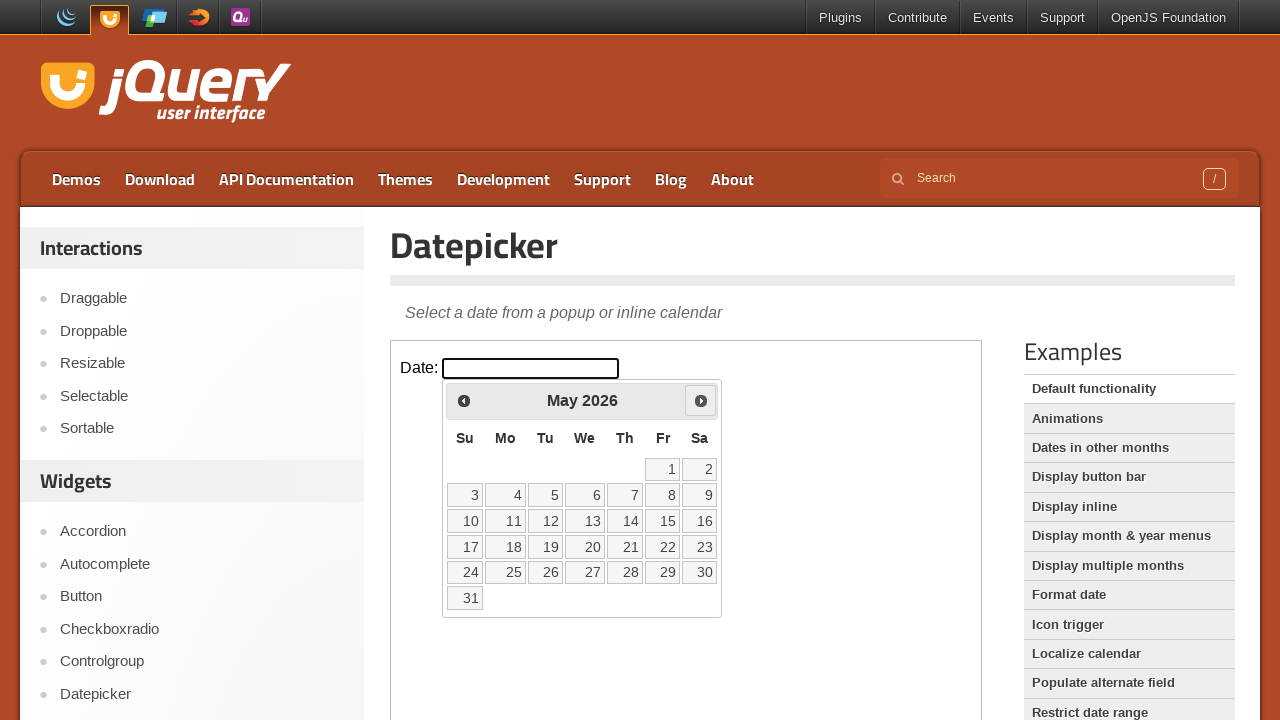

Retrieved current year: 2026
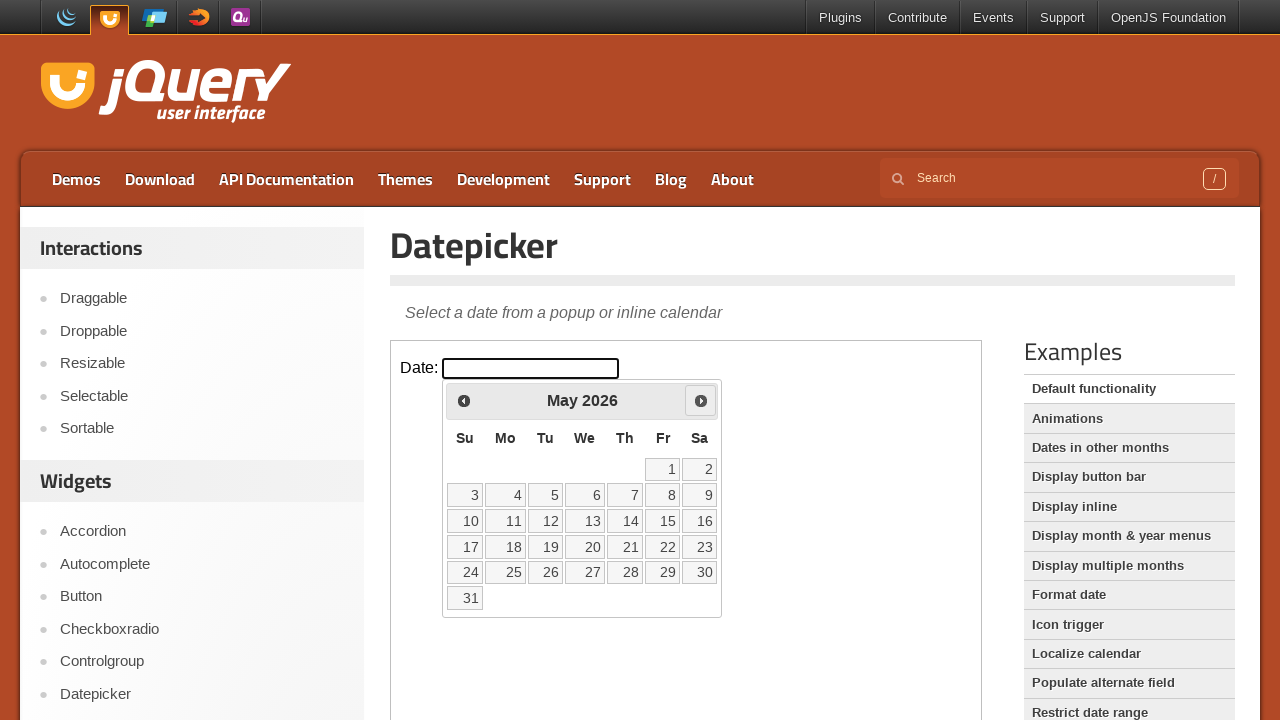

Clicked next button to move forward (current year 2026 < target 2032) at (701, 400) on iframe.demo-frame >> internal:control=enter-frame >> span.ui-icon-circle-triangl
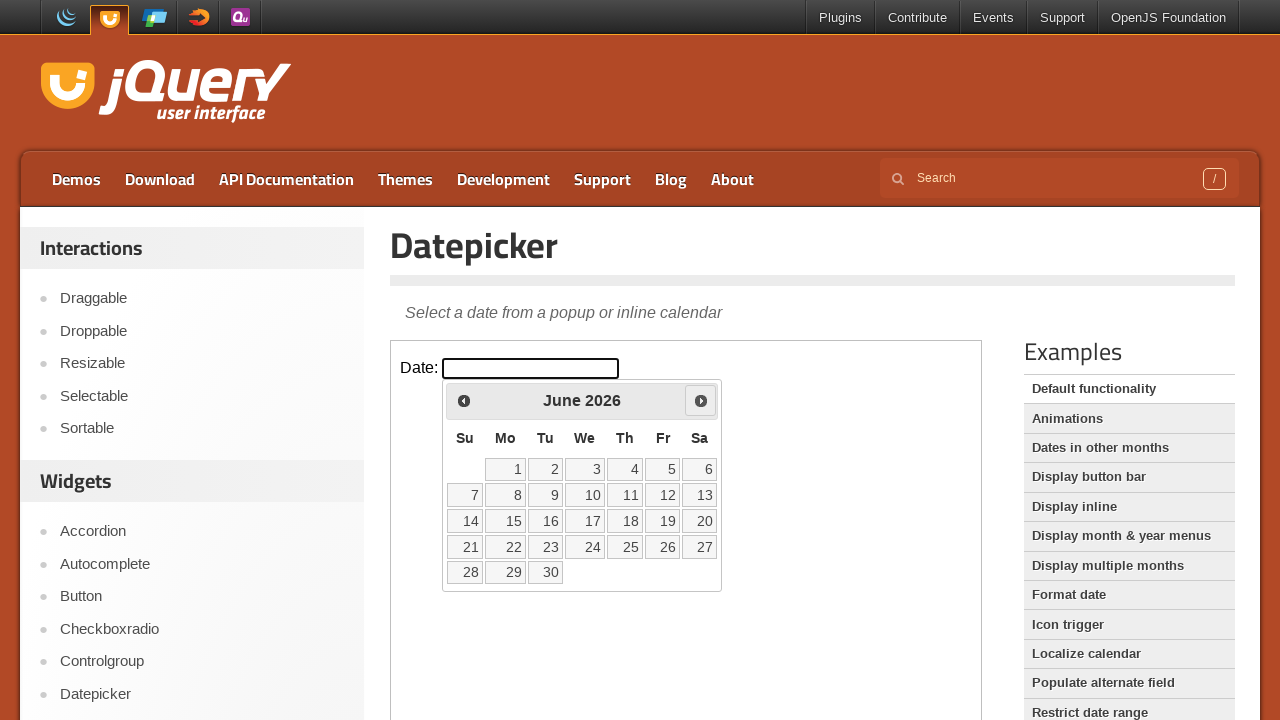

Waited 100ms for calendar to update
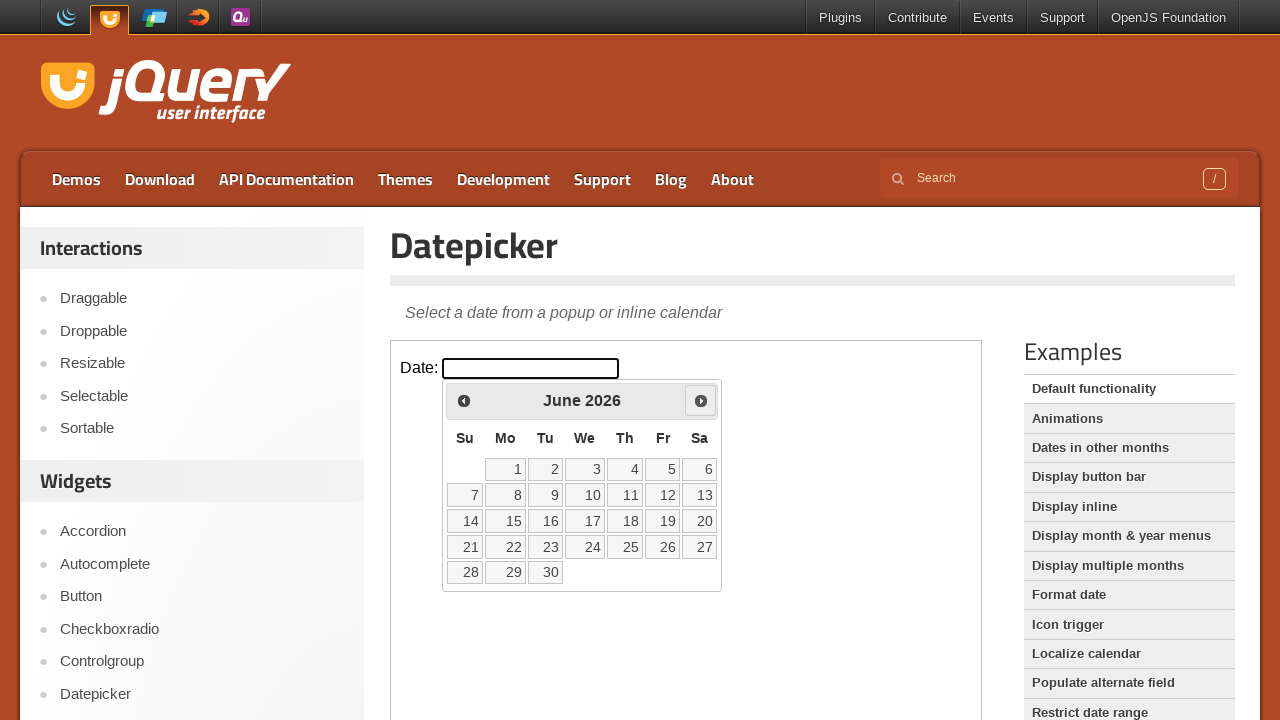

Retrieved current month: June
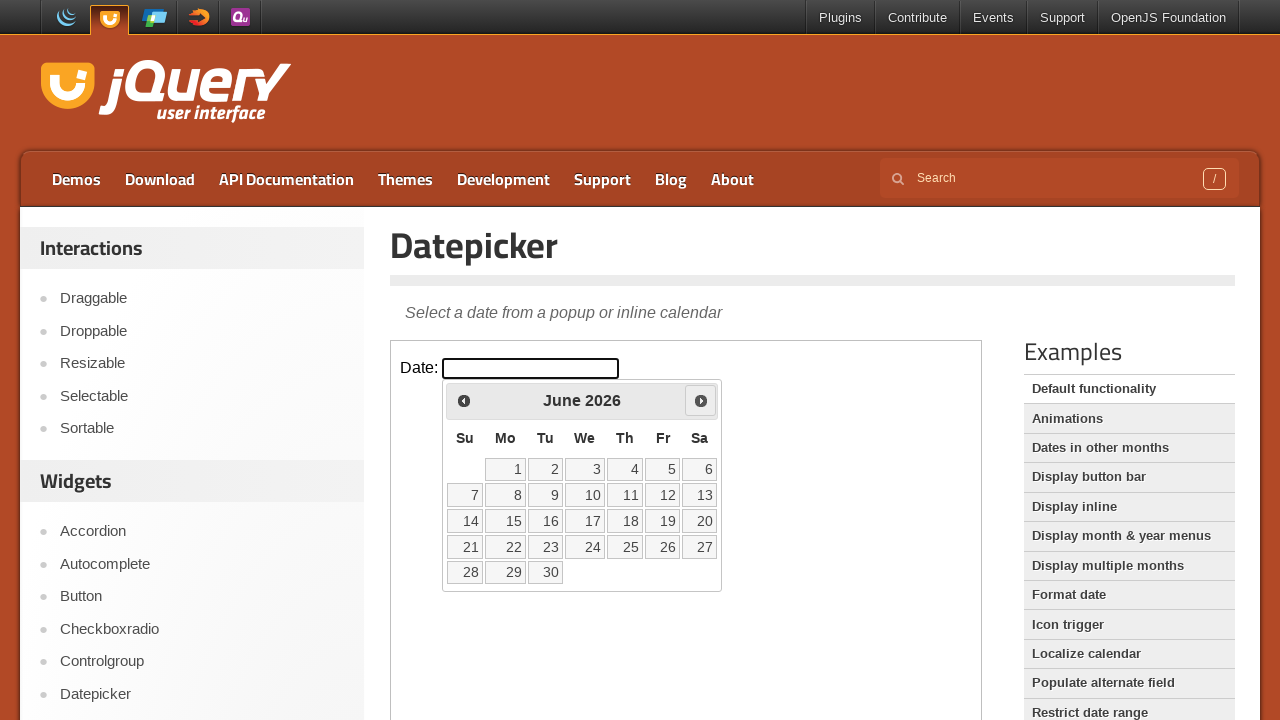

Retrieved current year: 2026
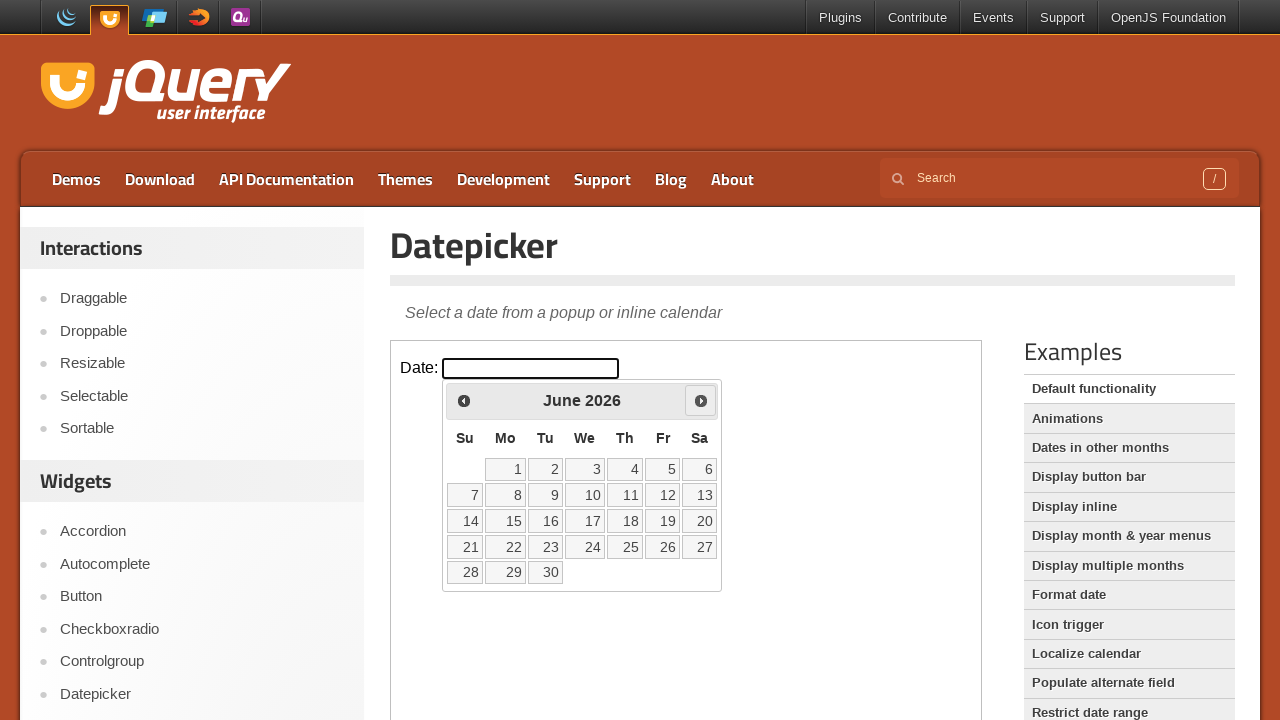

Clicked next button to move forward (current year 2026 < target 2032) at (701, 400) on iframe.demo-frame >> internal:control=enter-frame >> span.ui-icon-circle-triangl
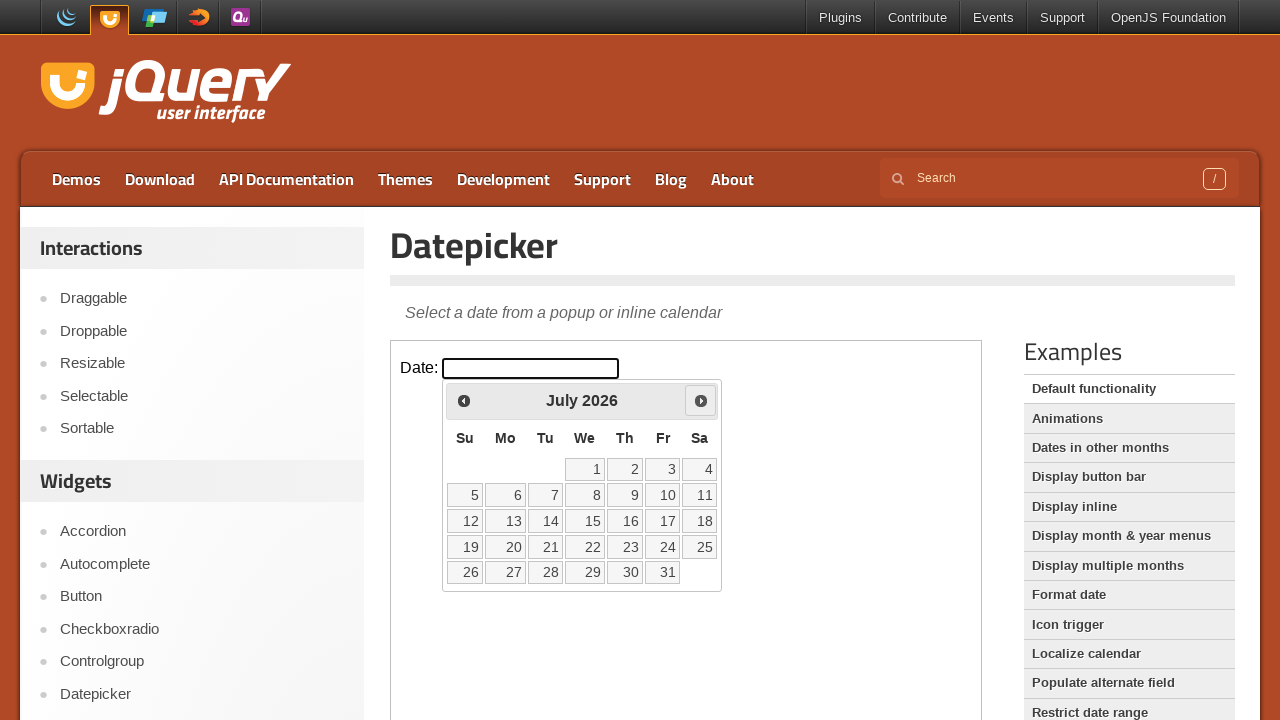

Waited 100ms for calendar to update
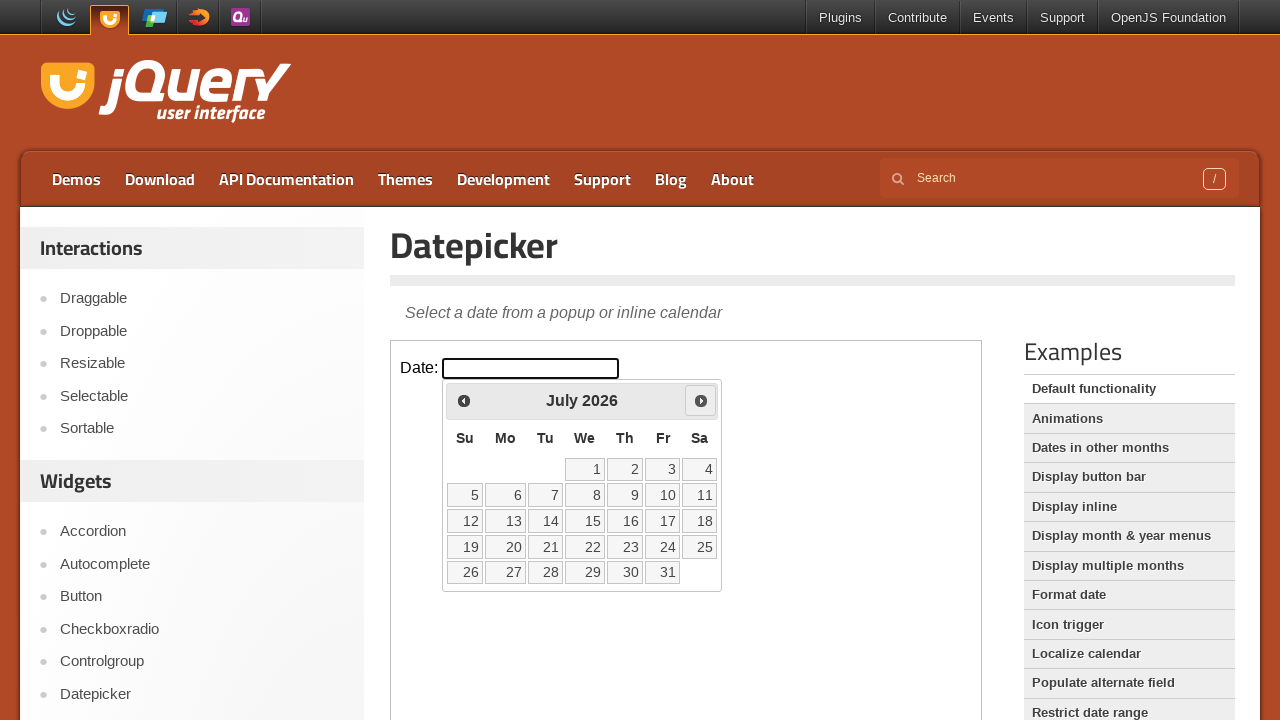

Retrieved current month: July
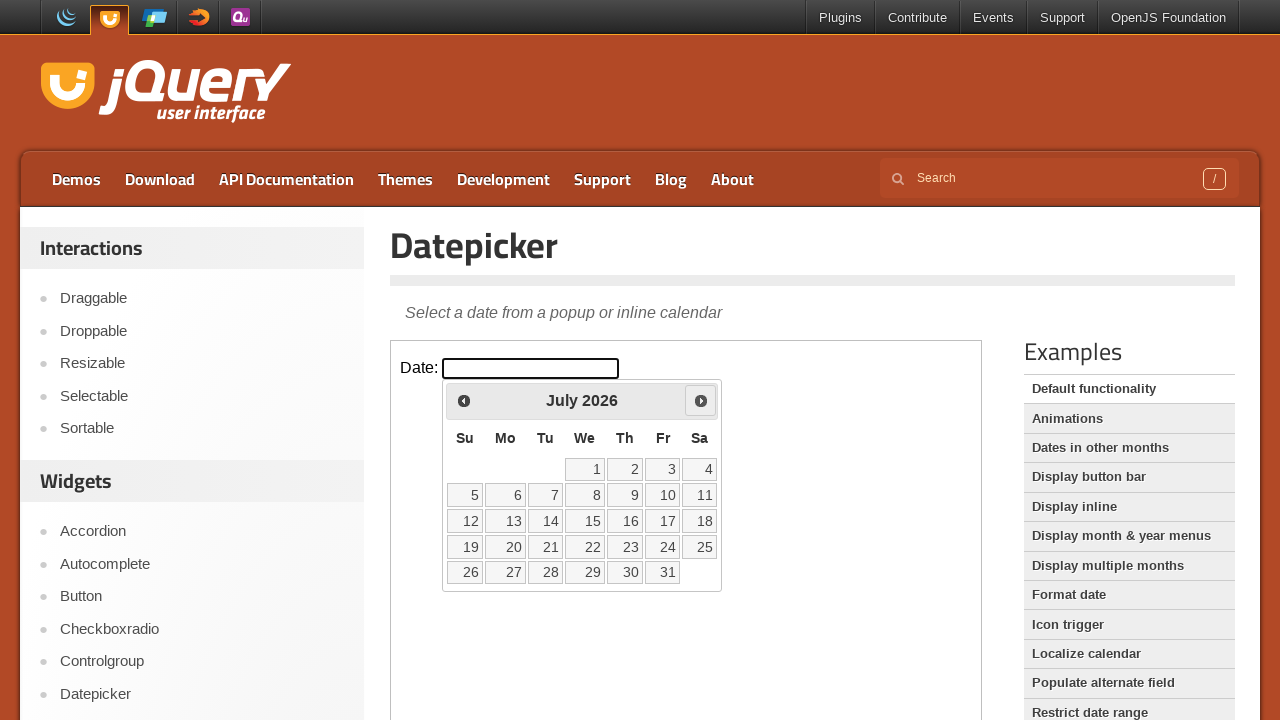

Retrieved current year: 2026
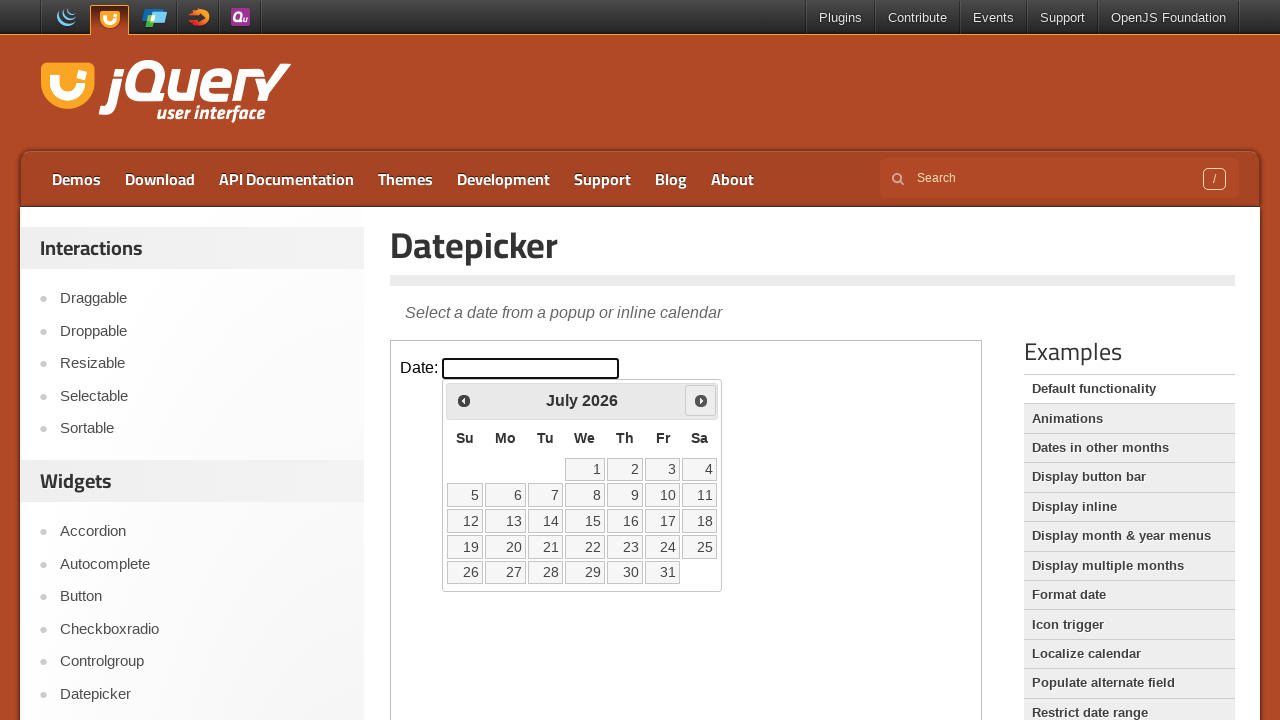

Clicked next button to move forward (current year 2026 < target 2032) at (701, 400) on iframe.demo-frame >> internal:control=enter-frame >> span.ui-icon-circle-triangl
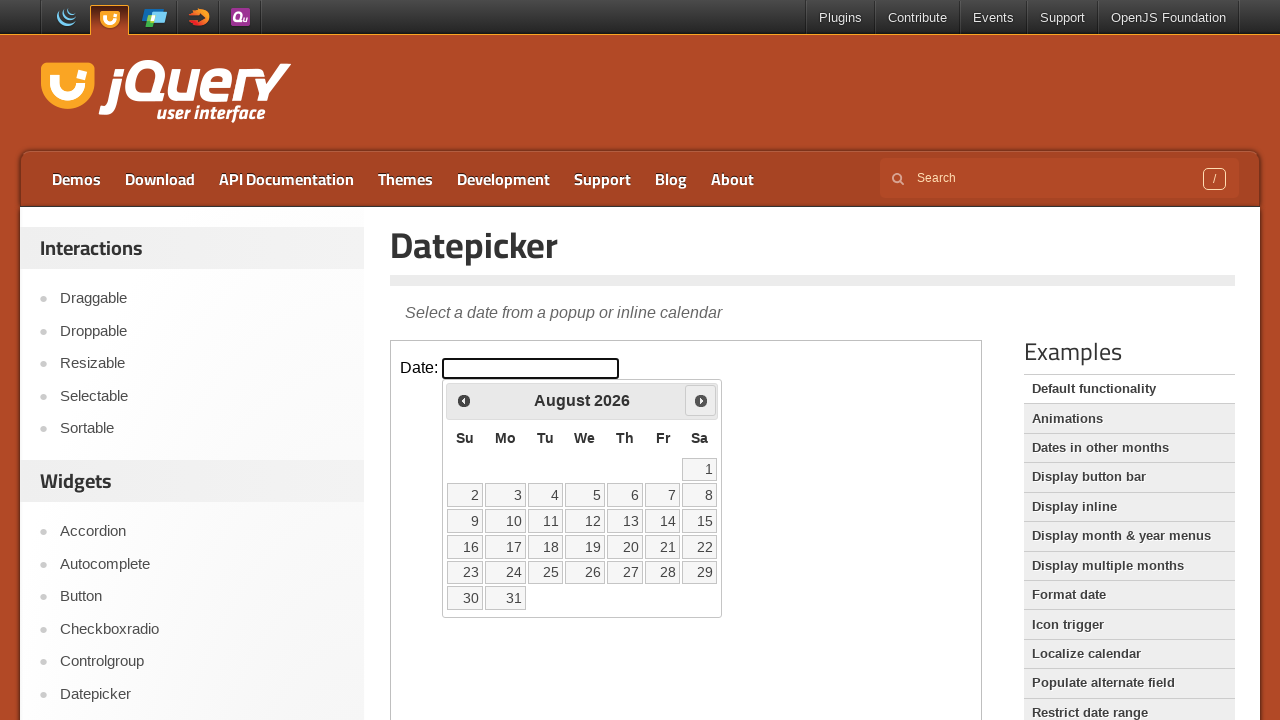

Waited 100ms for calendar to update
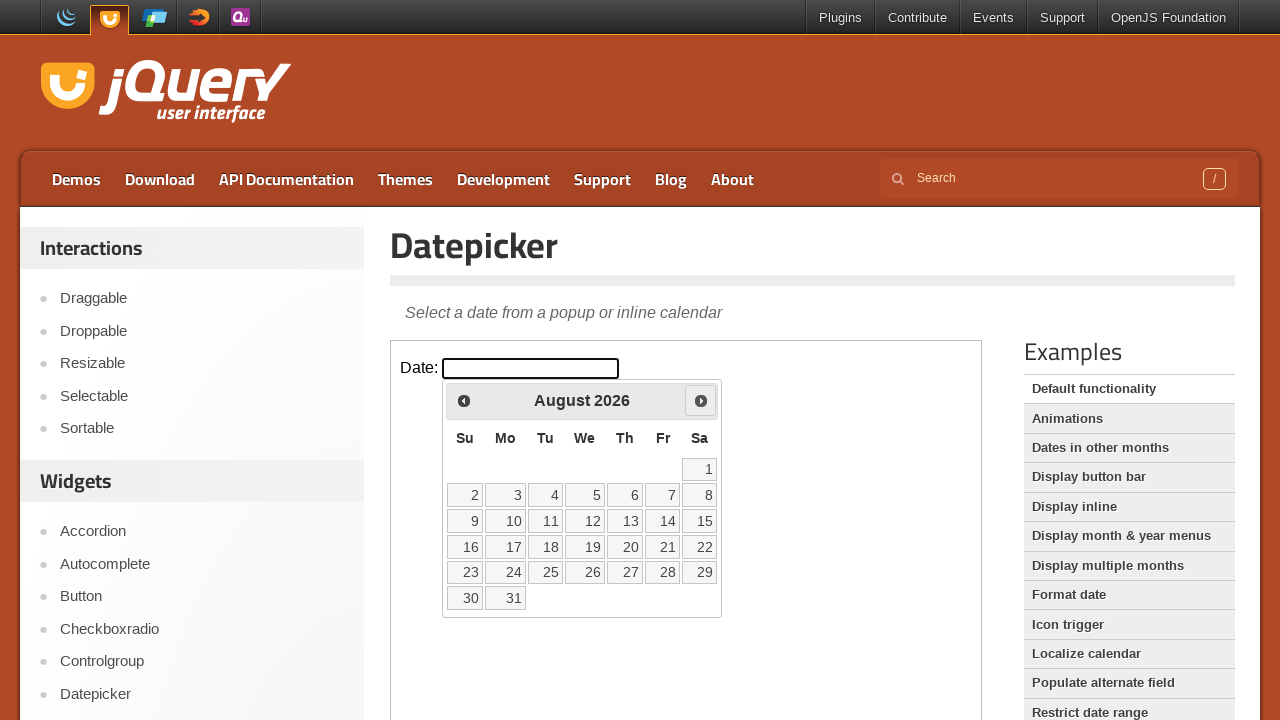

Retrieved current month: August
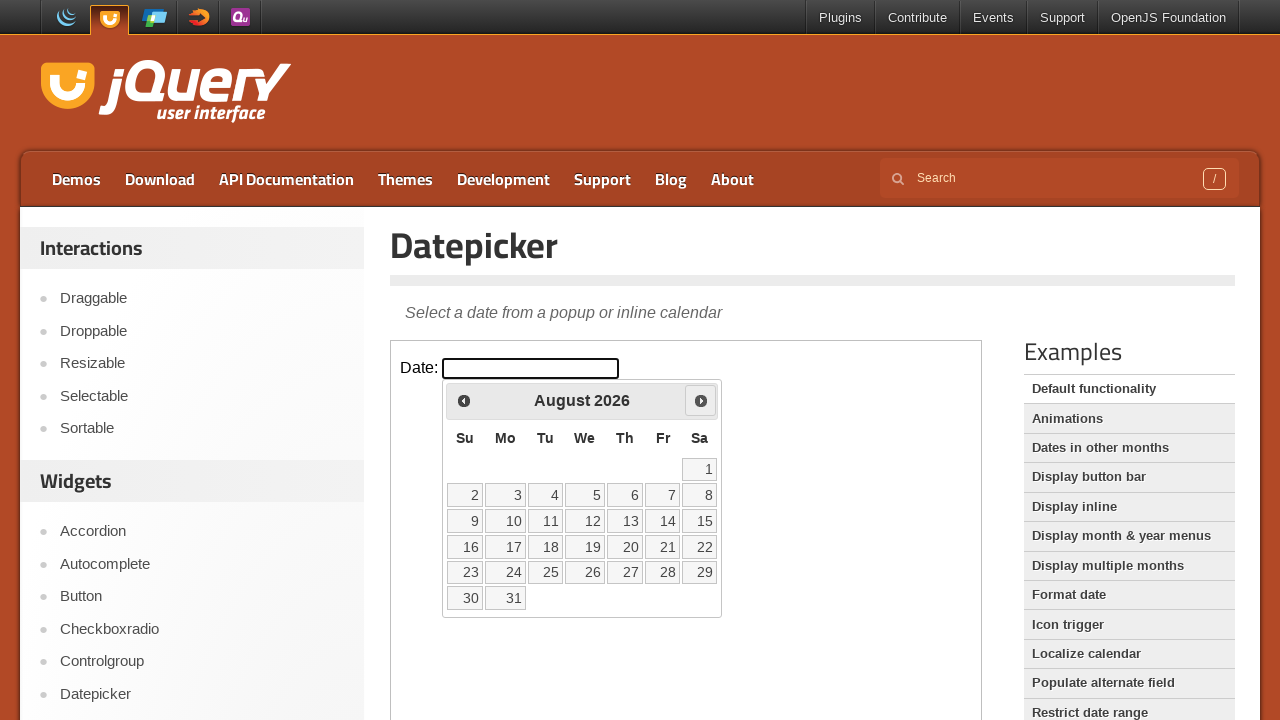

Retrieved current year: 2026
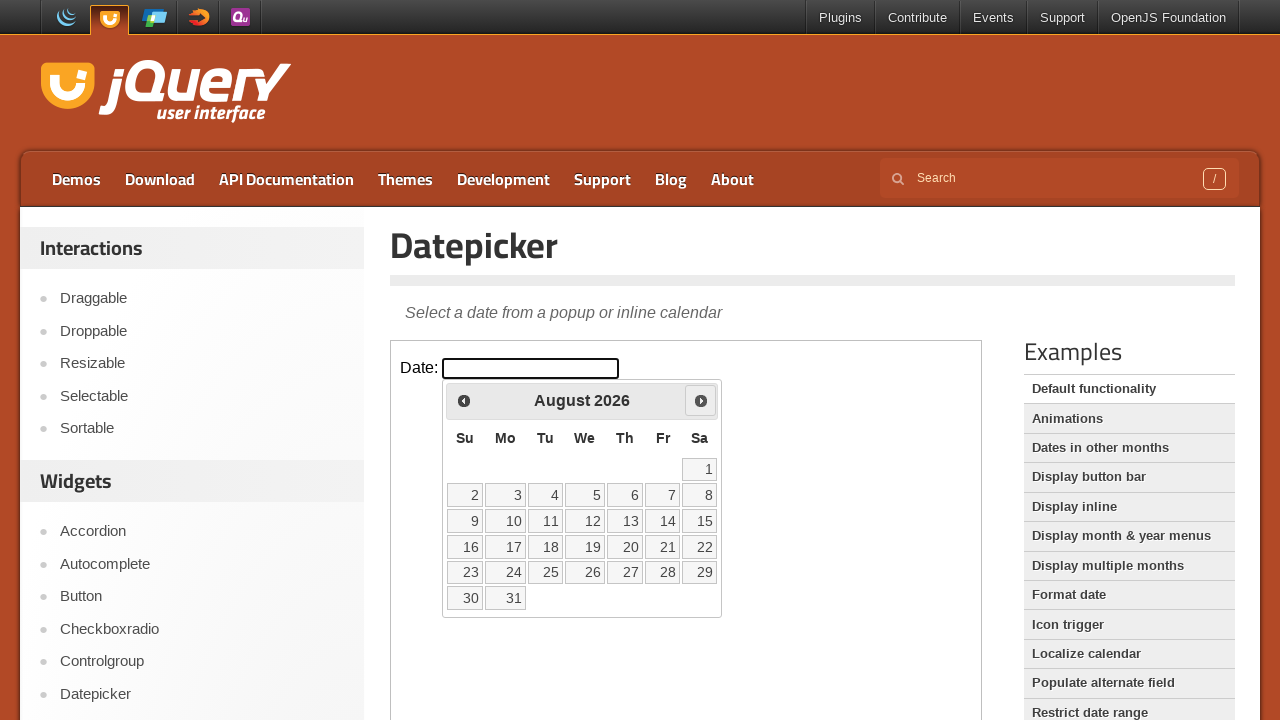

Clicked next button to move forward (current year 2026 < target 2032) at (701, 400) on iframe.demo-frame >> internal:control=enter-frame >> span.ui-icon-circle-triangl
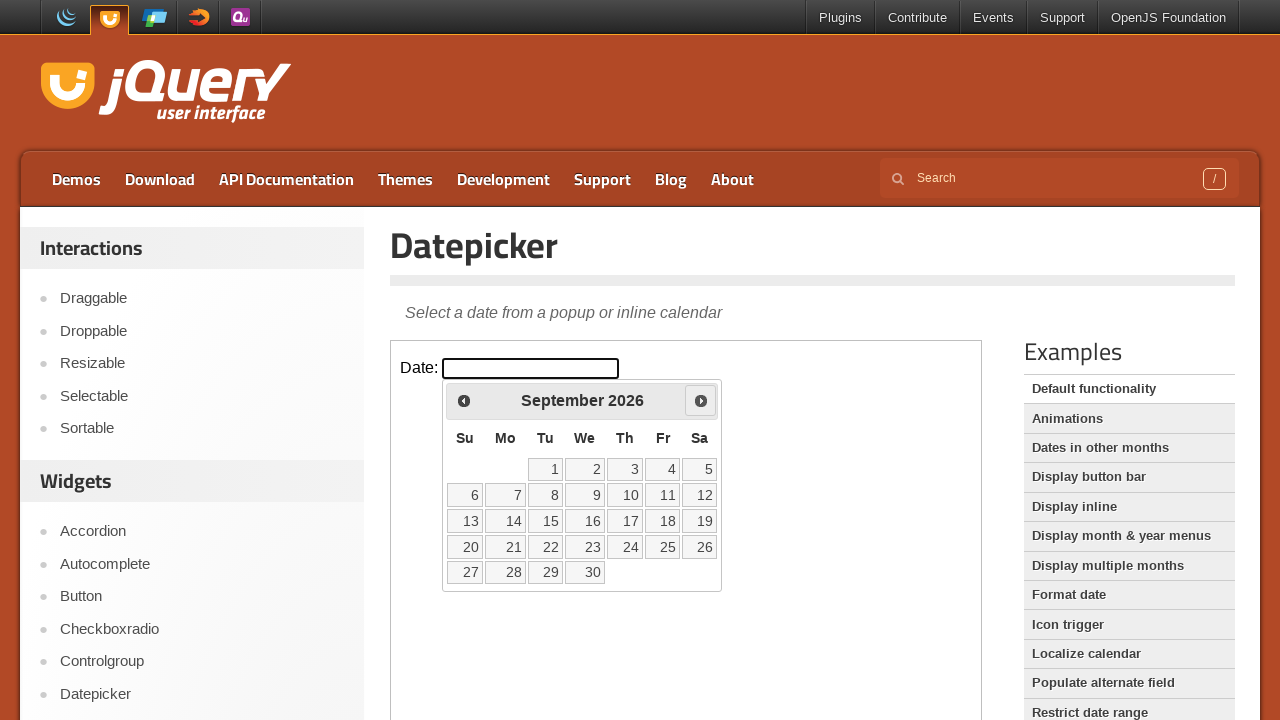

Waited 100ms for calendar to update
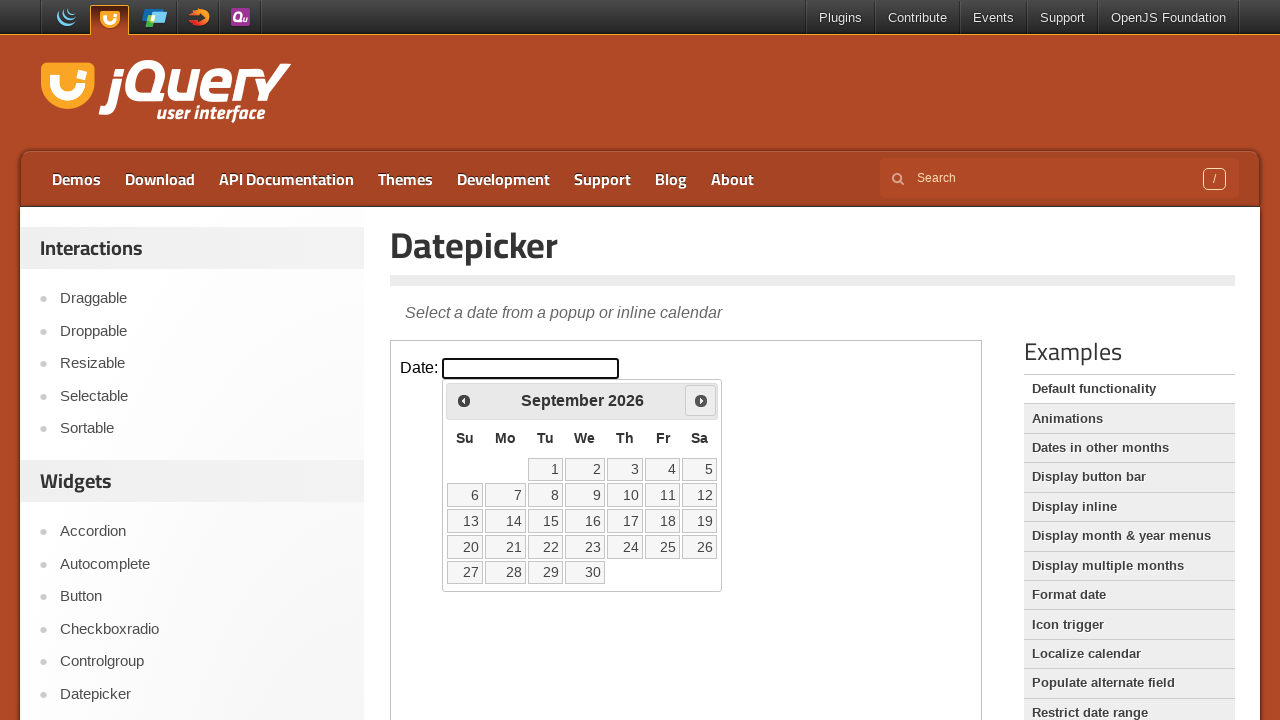

Retrieved current month: September
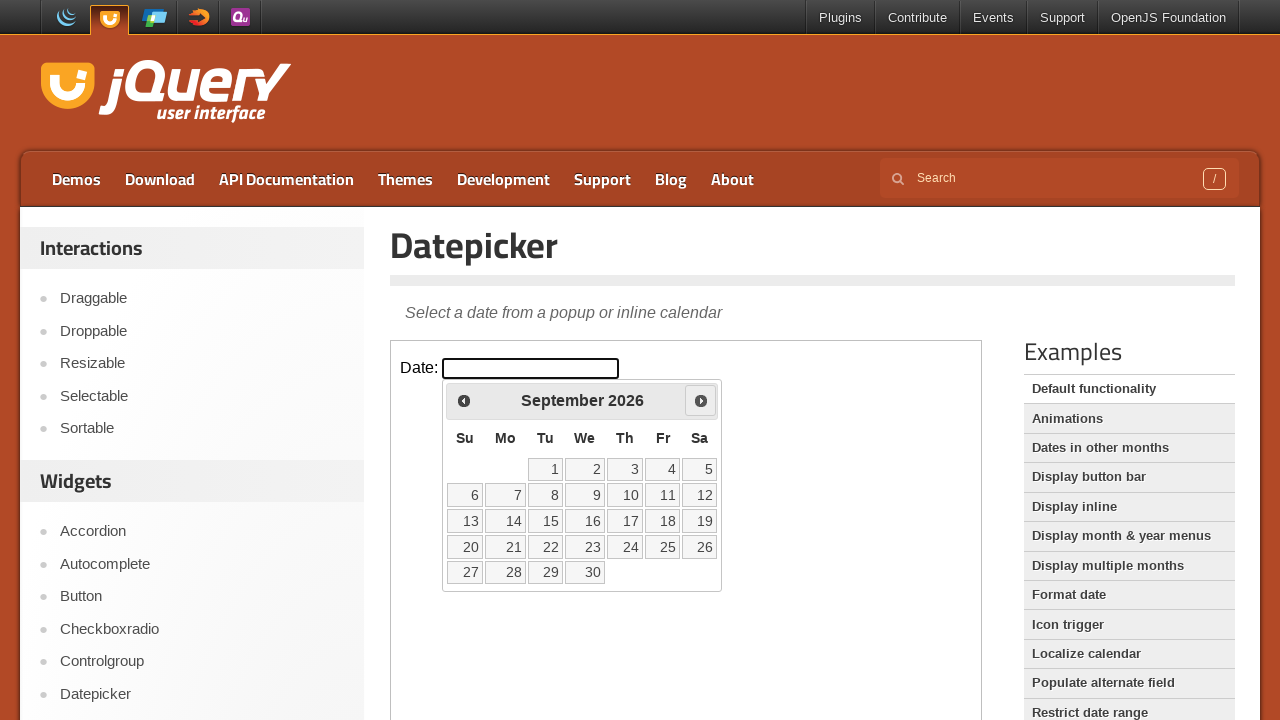

Retrieved current year: 2026
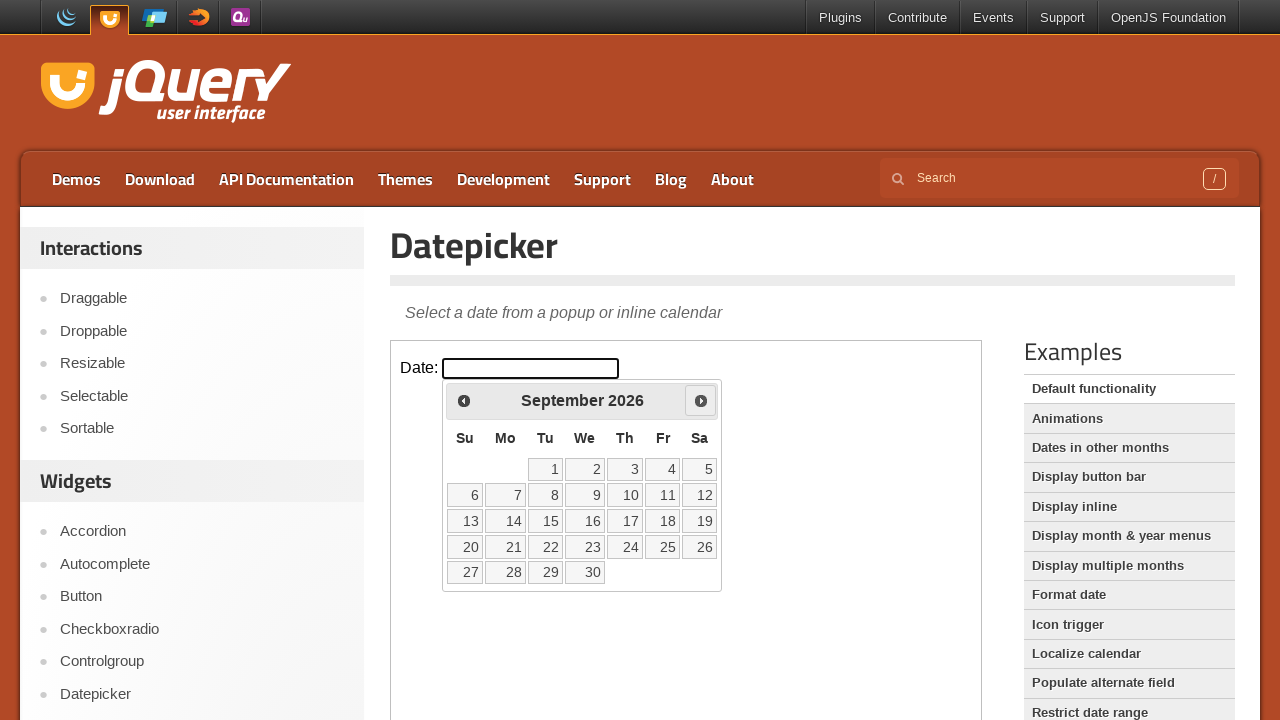

Clicked next button to move forward (current year 2026 < target 2032) at (701, 400) on iframe.demo-frame >> internal:control=enter-frame >> span.ui-icon-circle-triangl
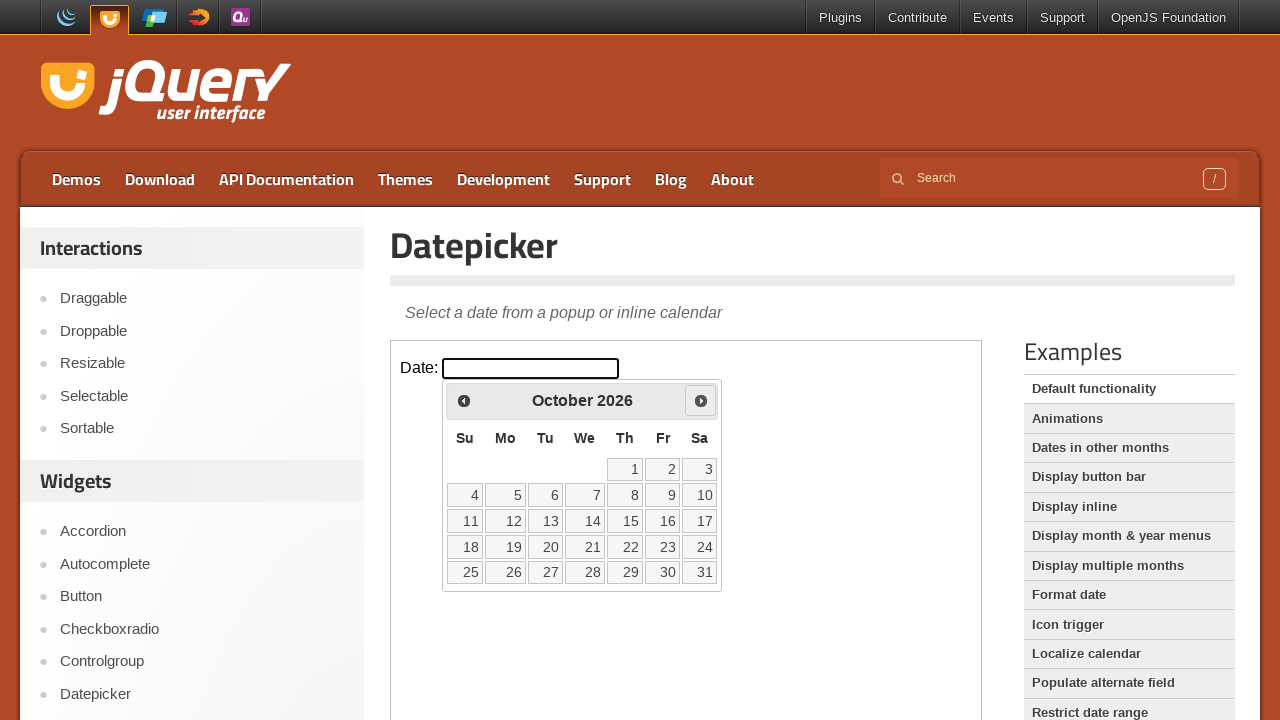

Waited 100ms for calendar to update
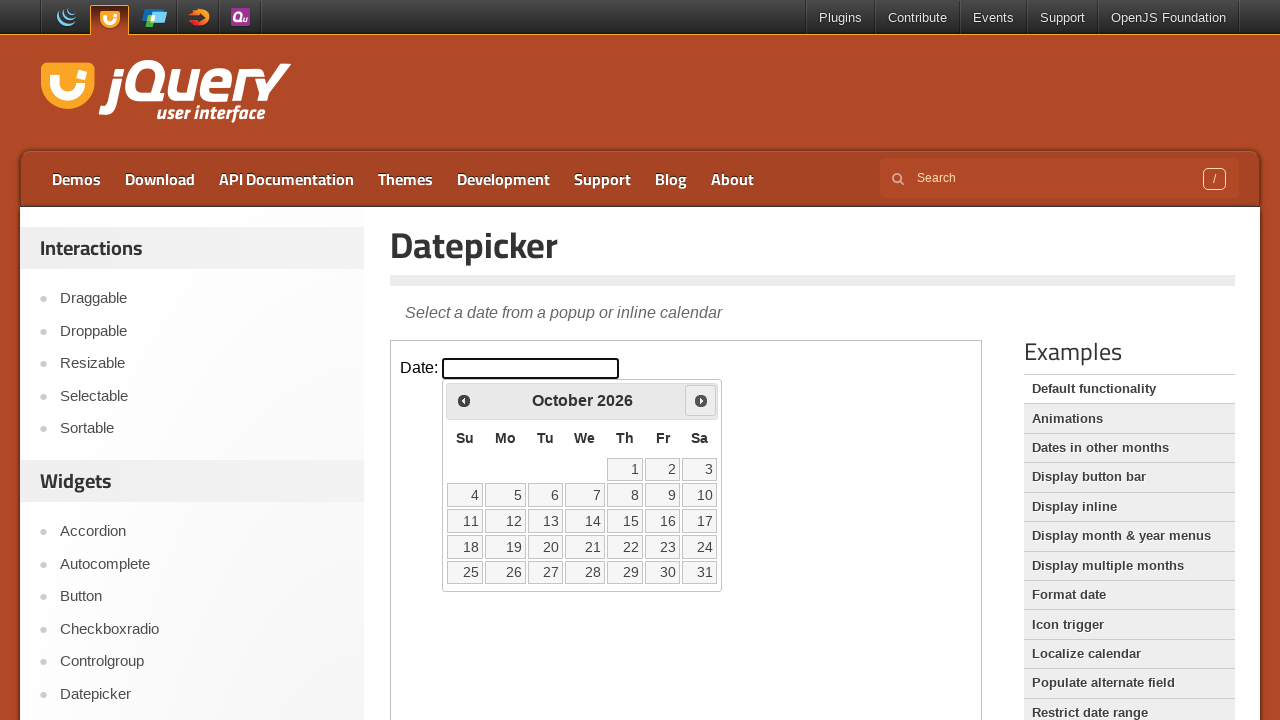

Retrieved current month: October
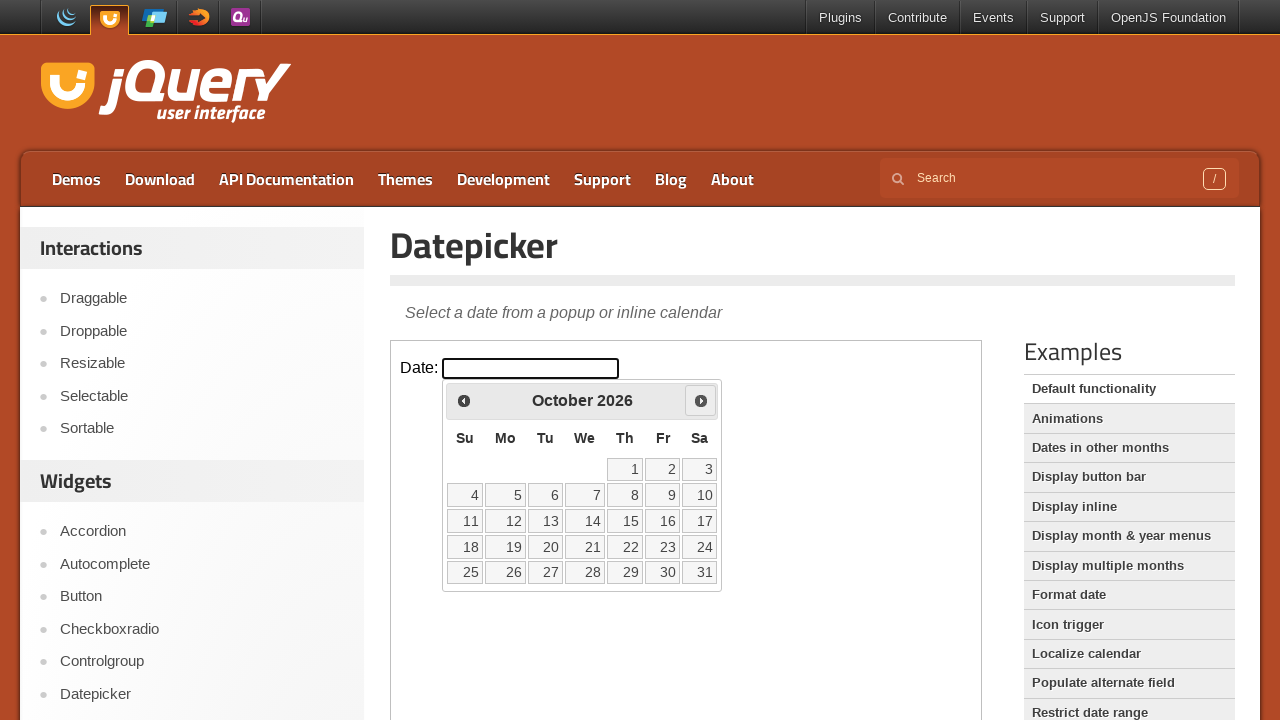

Retrieved current year: 2026
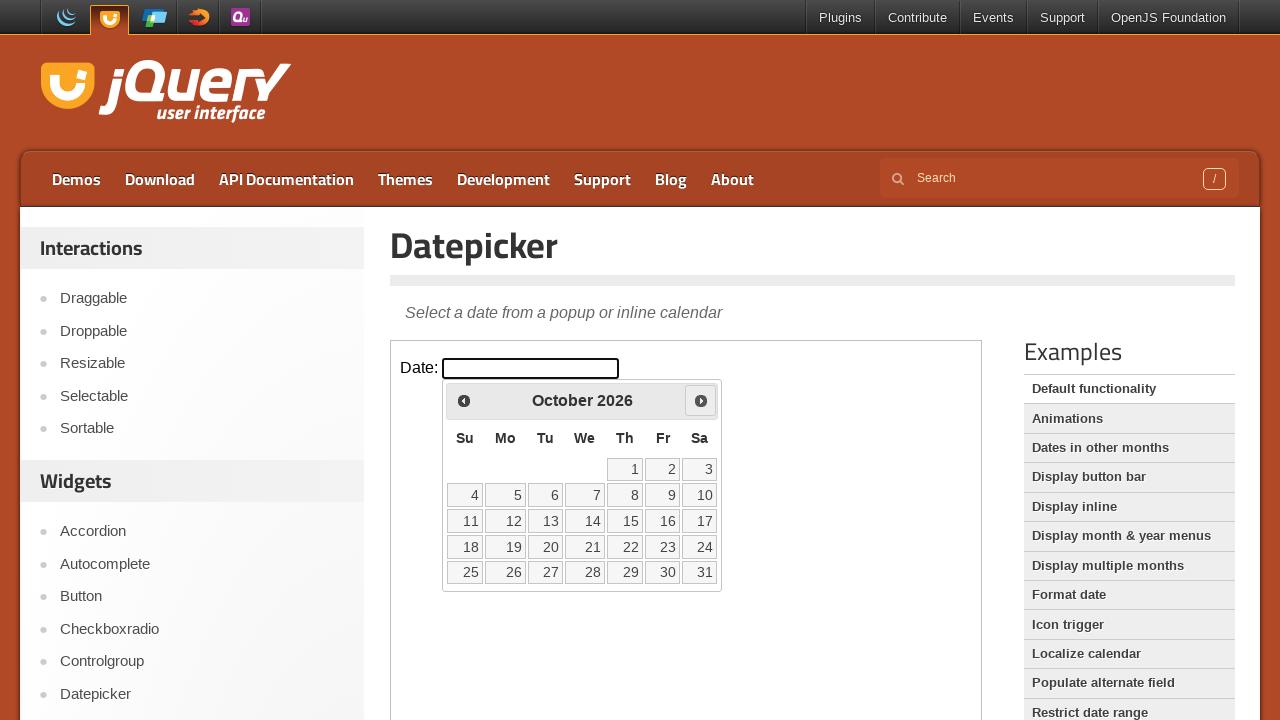

Clicked next button to move forward (current year 2026 < target 2032) at (701, 400) on iframe.demo-frame >> internal:control=enter-frame >> span.ui-icon-circle-triangl
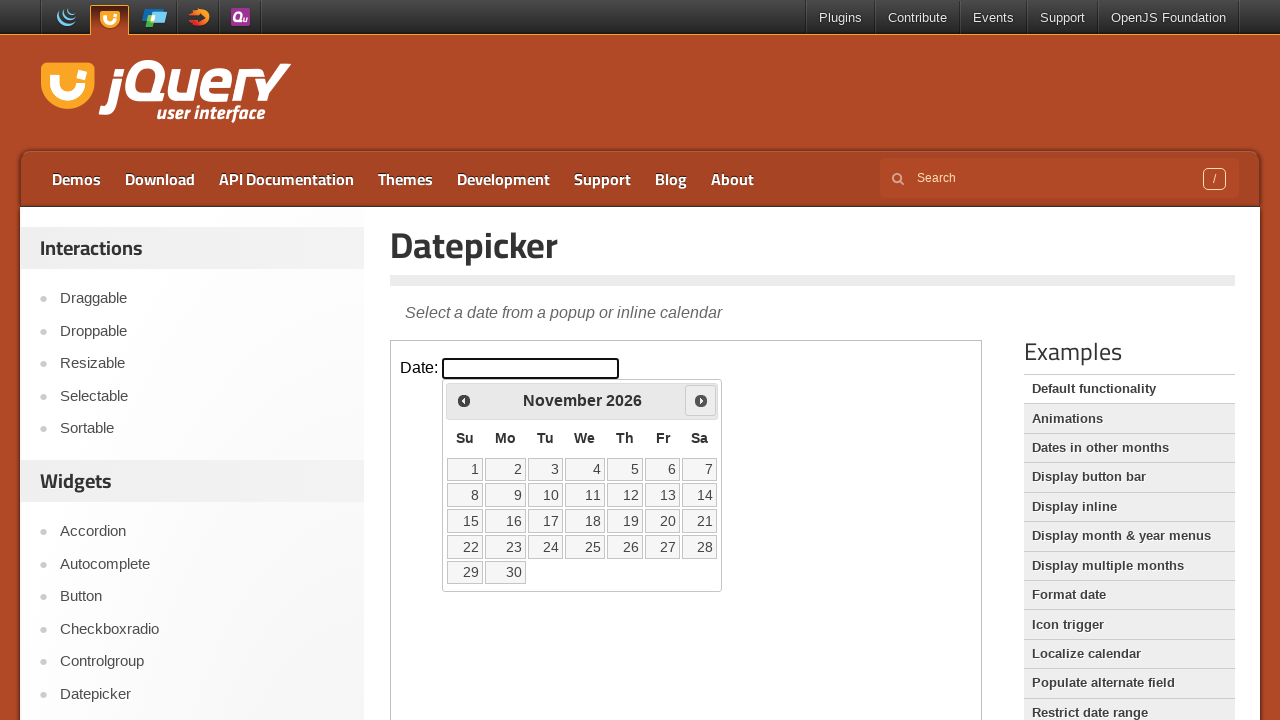

Waited 100ms for calendar to update
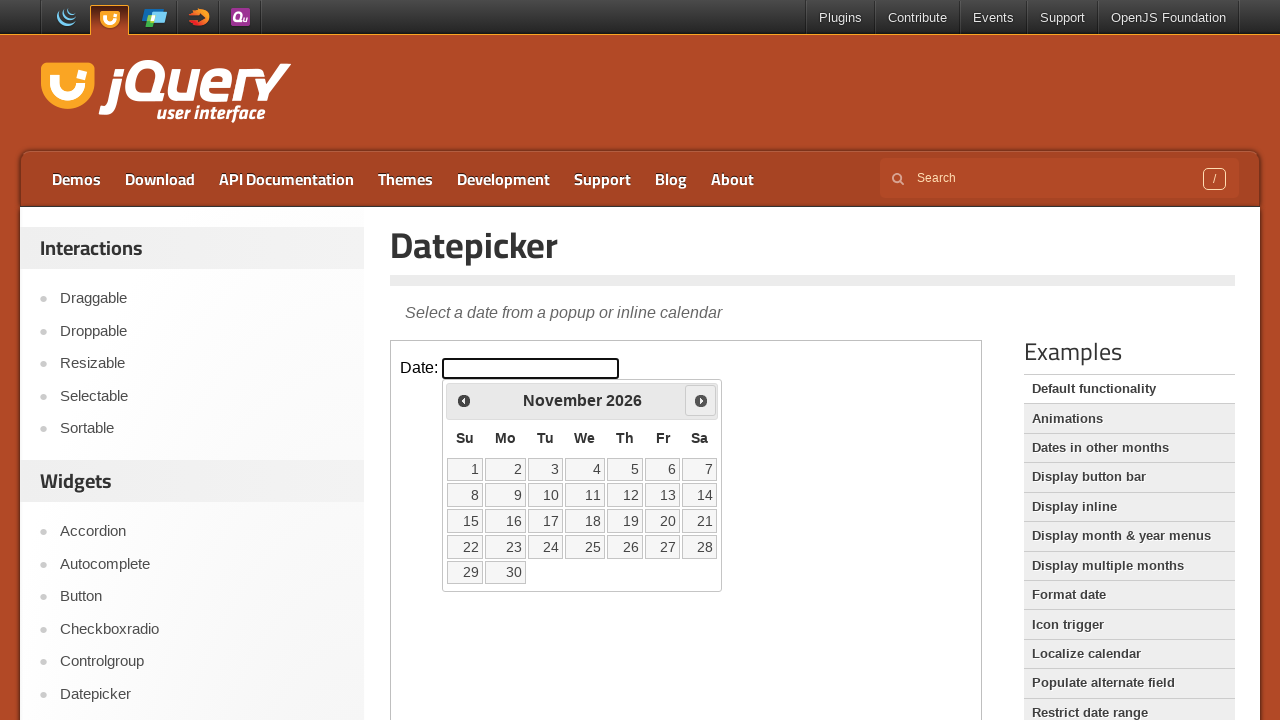

Retrieved current month: November
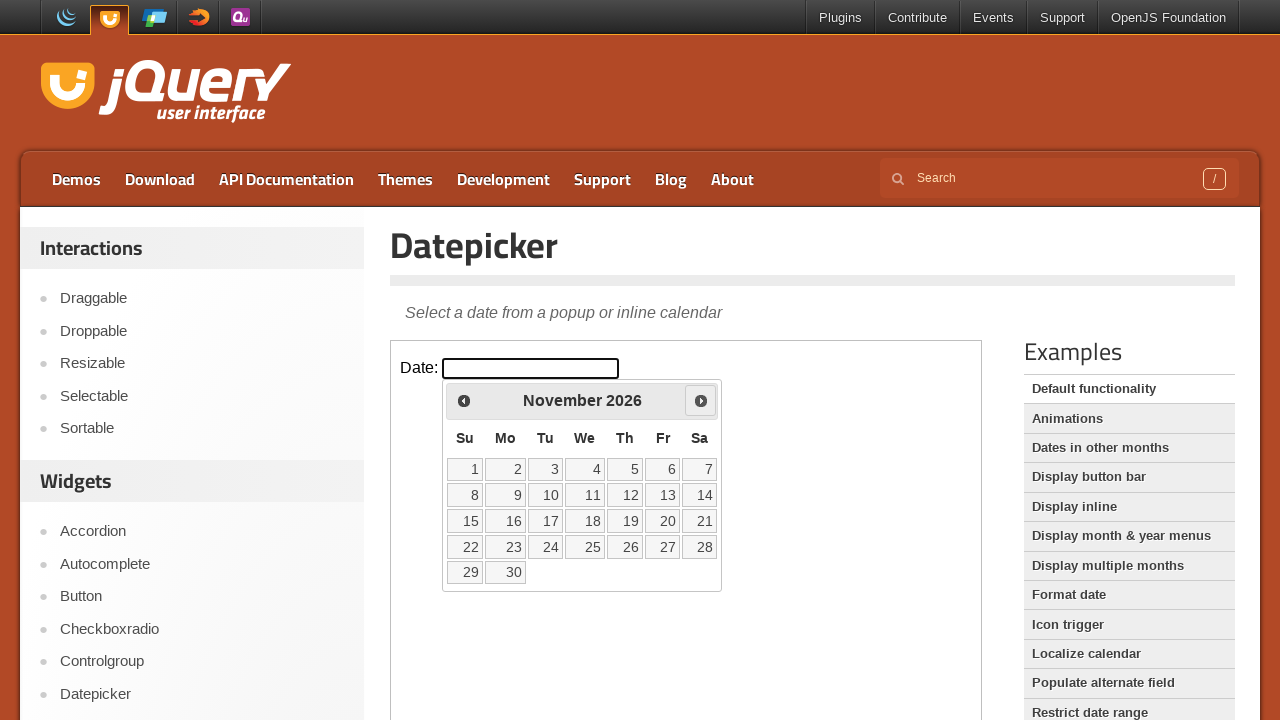

Retrieved current year: 2026
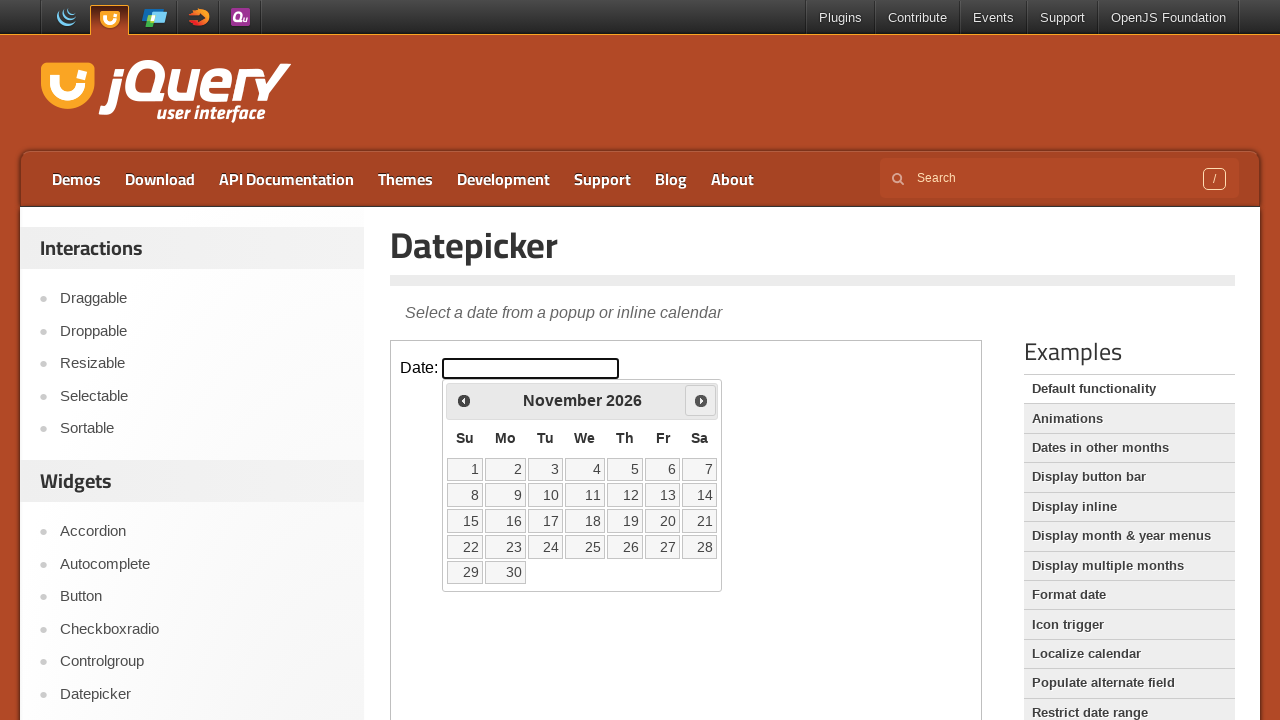

Clicked next button to move forward (current year 2026 < target 2032) at (701, 400) on iframe.demo-frame >> internal:control=enter-frame >> span.ui-icon-circle-triangl
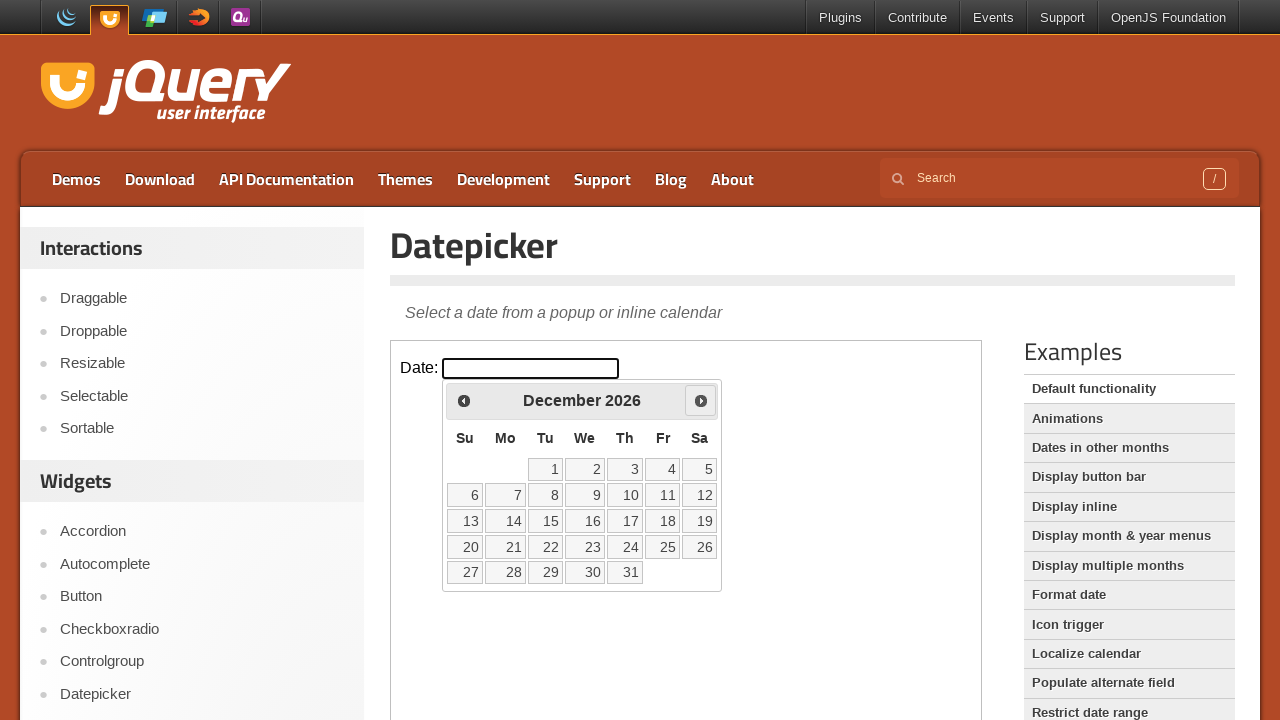

Waited 100ms for calendar to update
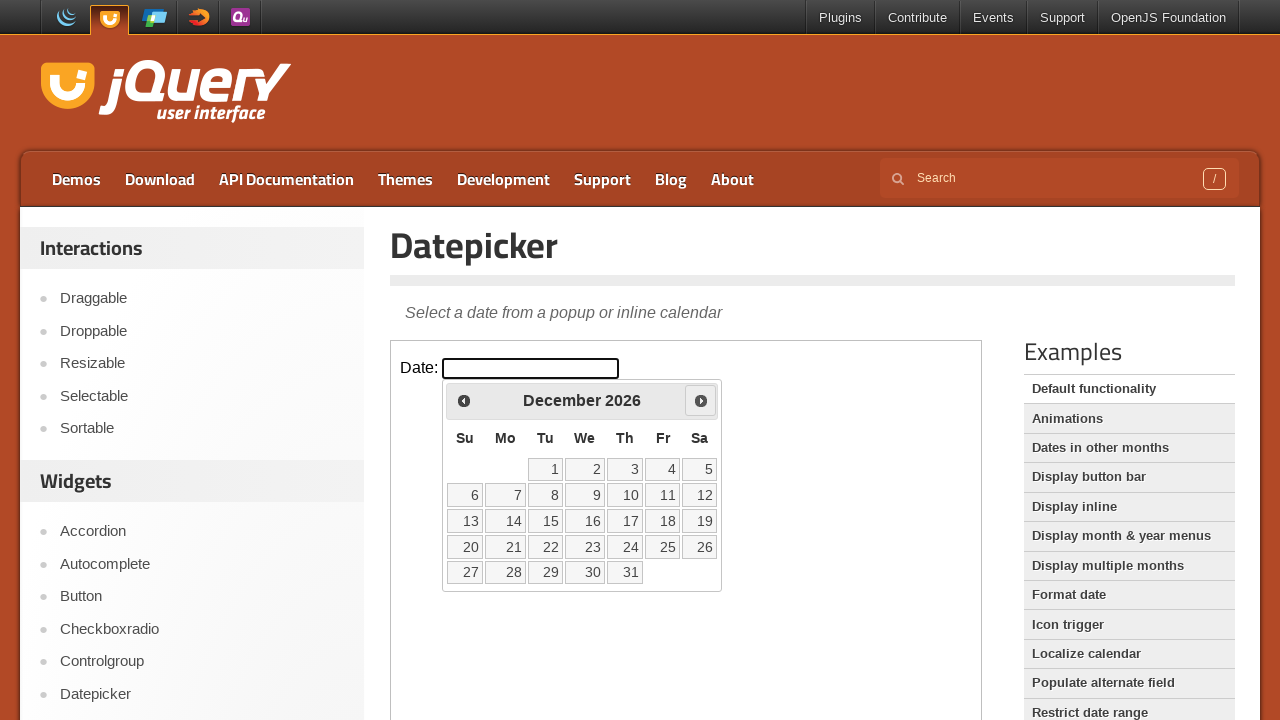

Retrieved current month: December
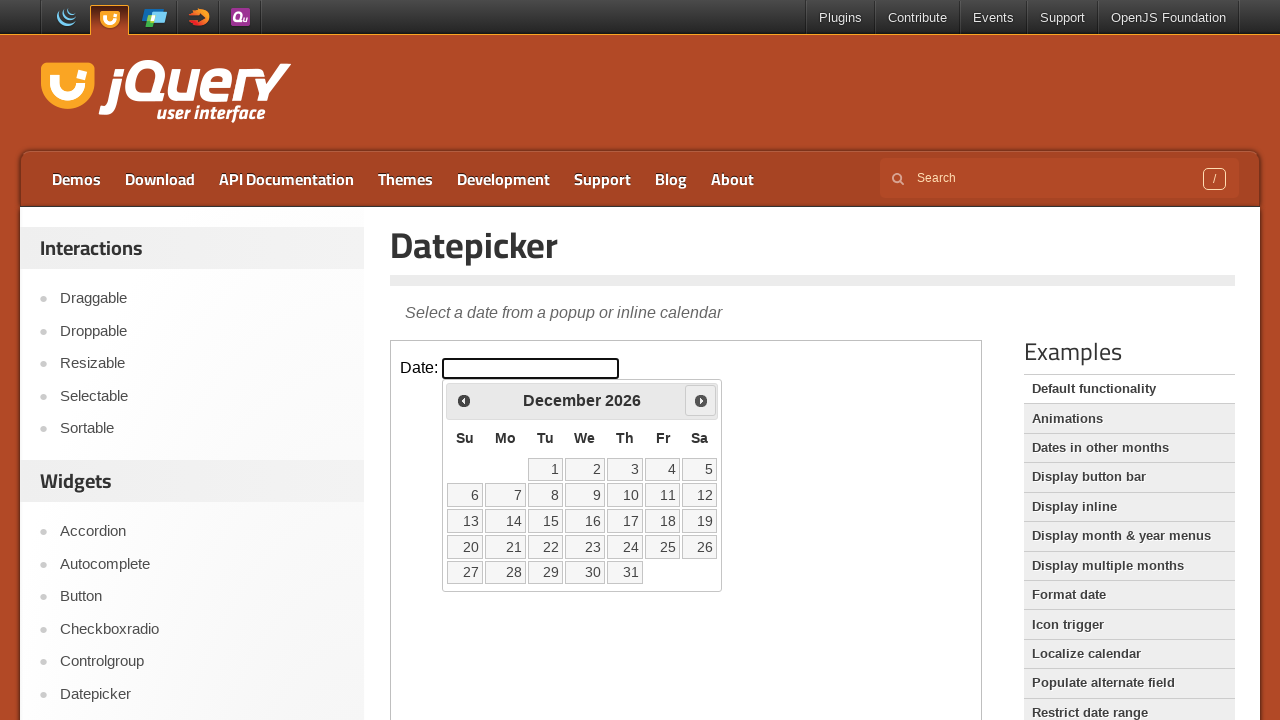

Retrieved current year: 2026
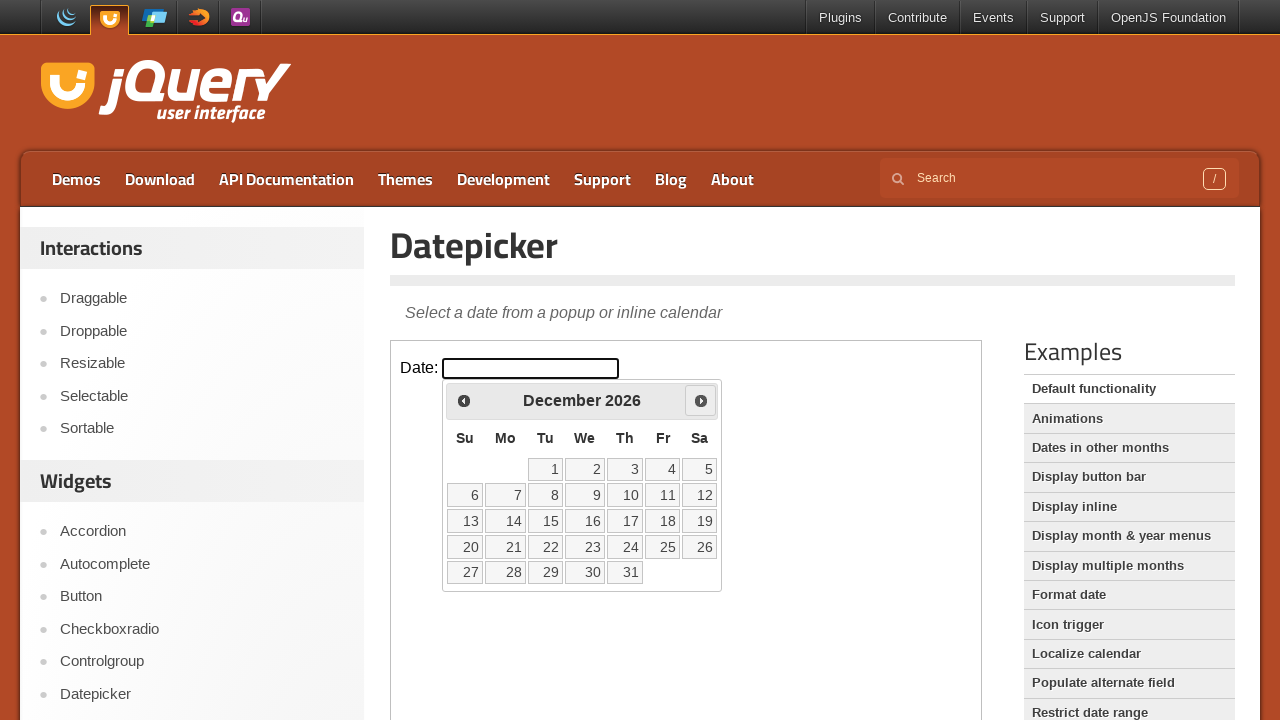

Clicked next button to move forward (current year 2026 < target 2032) at (701, 400) on iframe.demo-frame >> internal:control=enter-frame >> span.ui-icon-circle-triangl
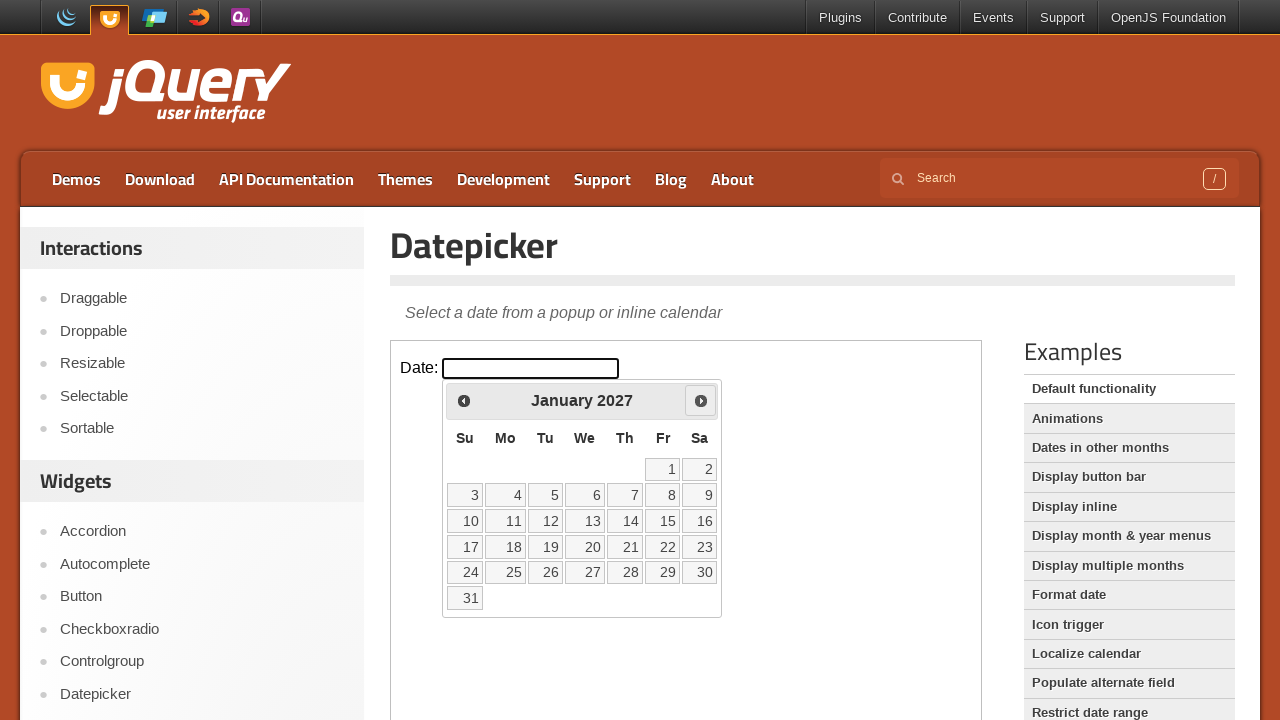

Waited 100ms for calendar to update
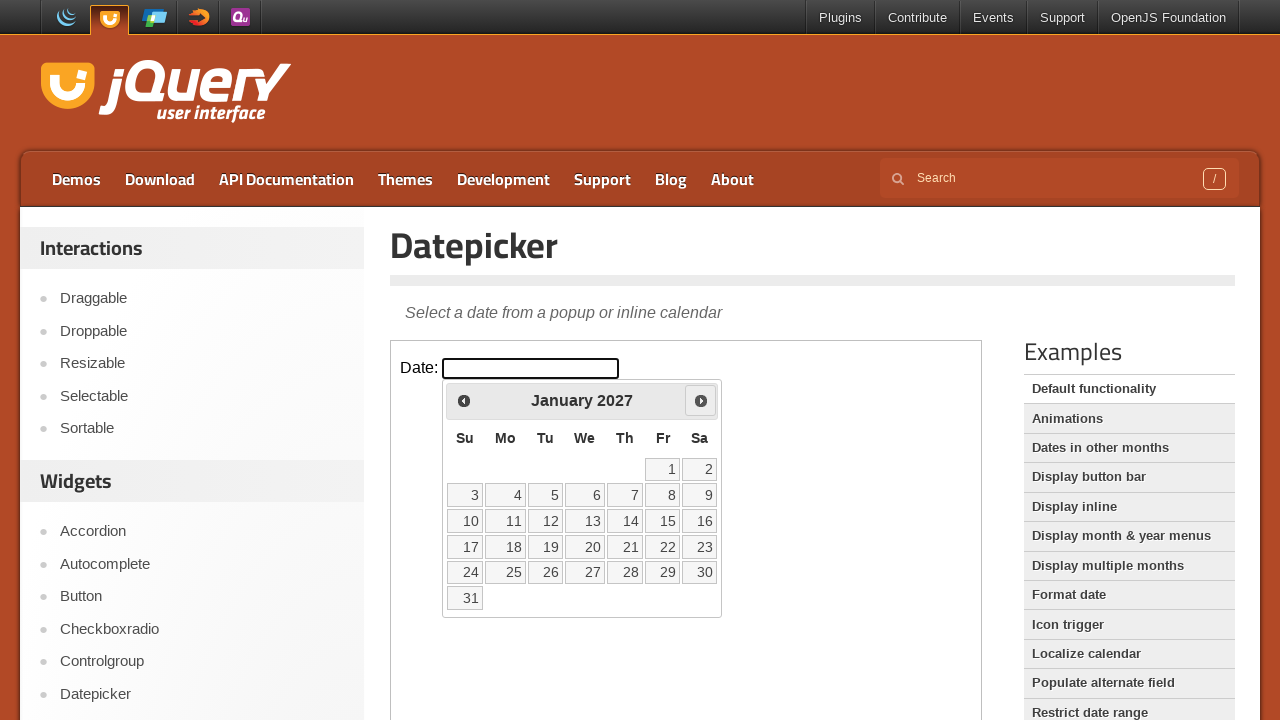

Retrieved current month: January
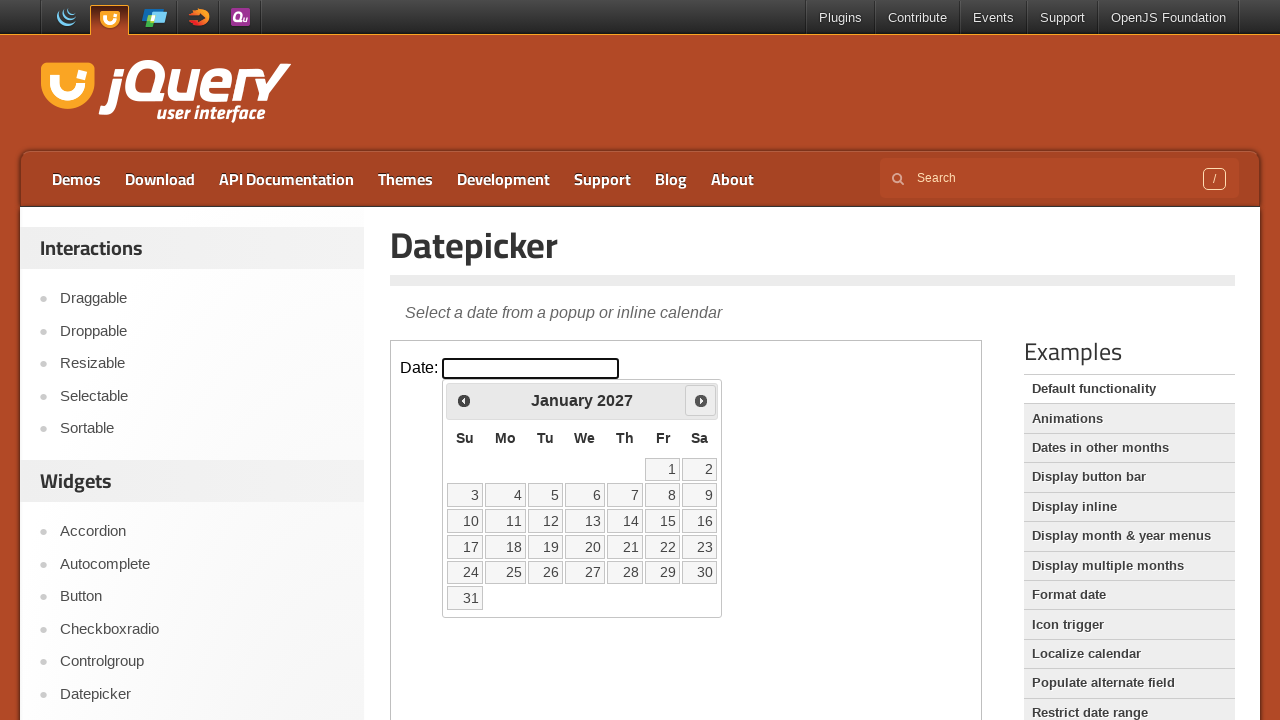

Retrieved current year: 2027
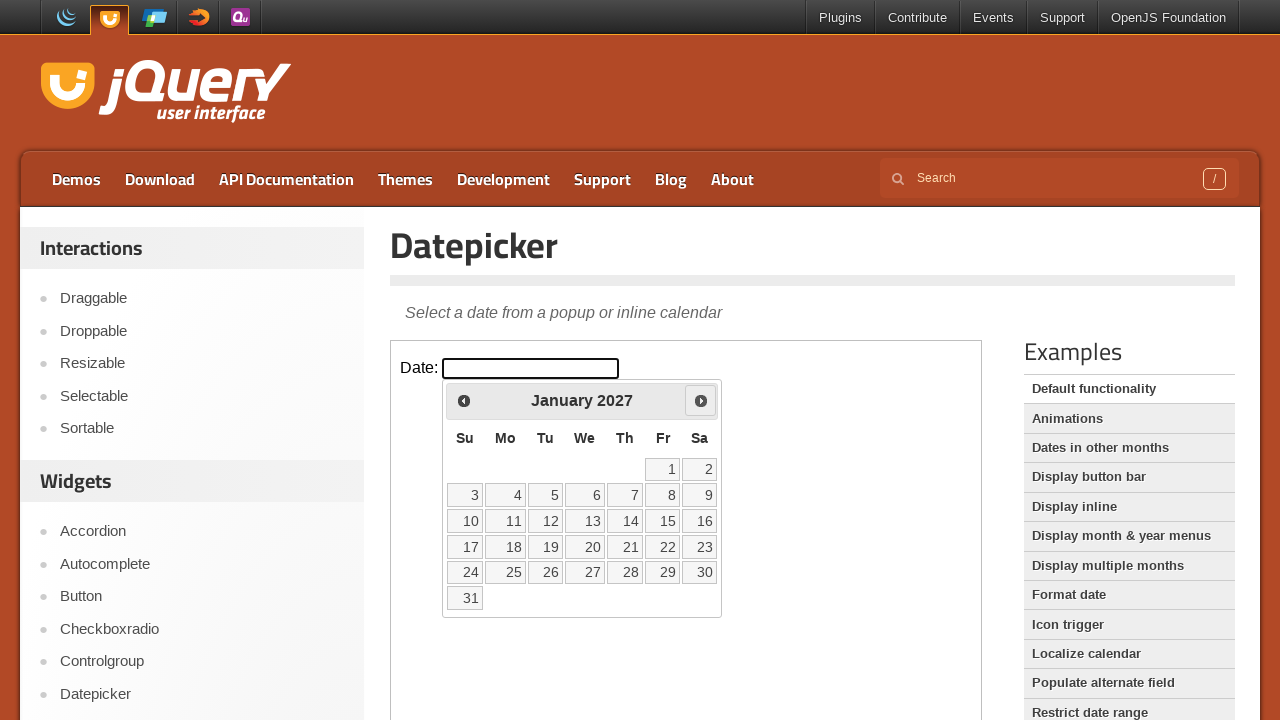

Clicked next button to move forward (current year 2027 < target 2032) at (701, 400) on iframe.demo-frame >> internal:control=enter-frame >> span.ui-icon-circle-triangl
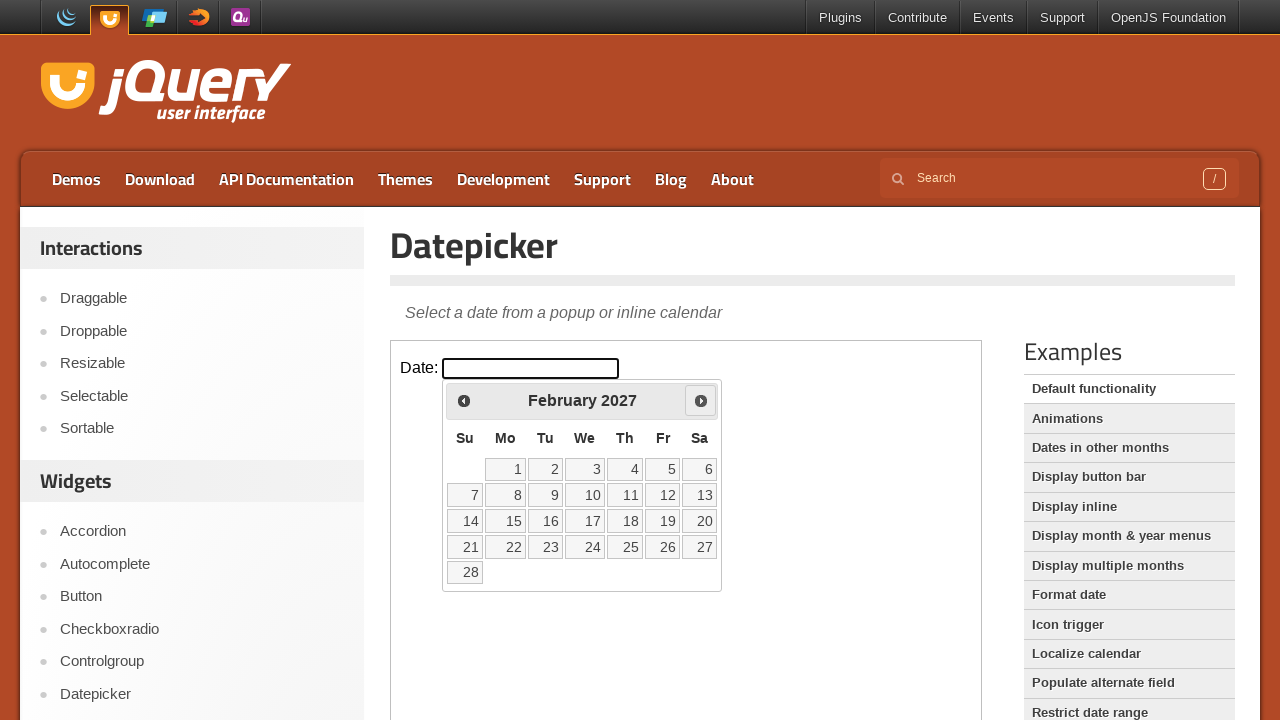

Waited 100ms for calendar to update
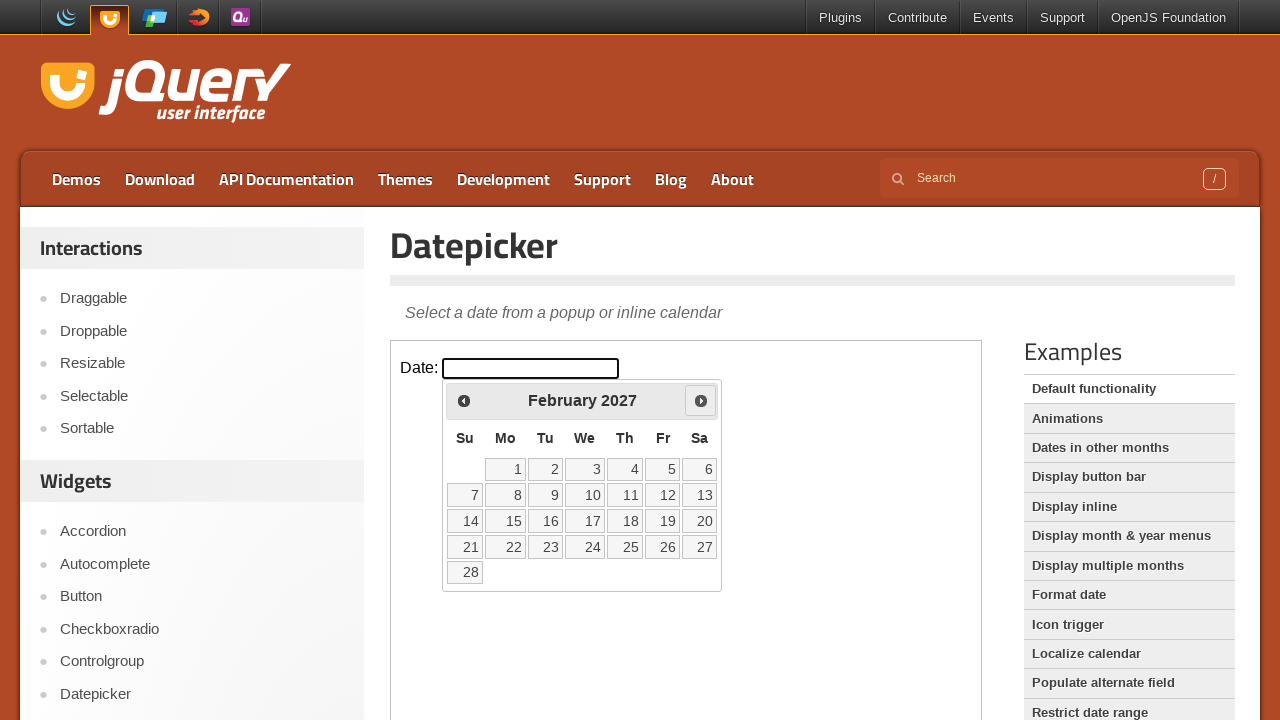

Retrieved current month: February
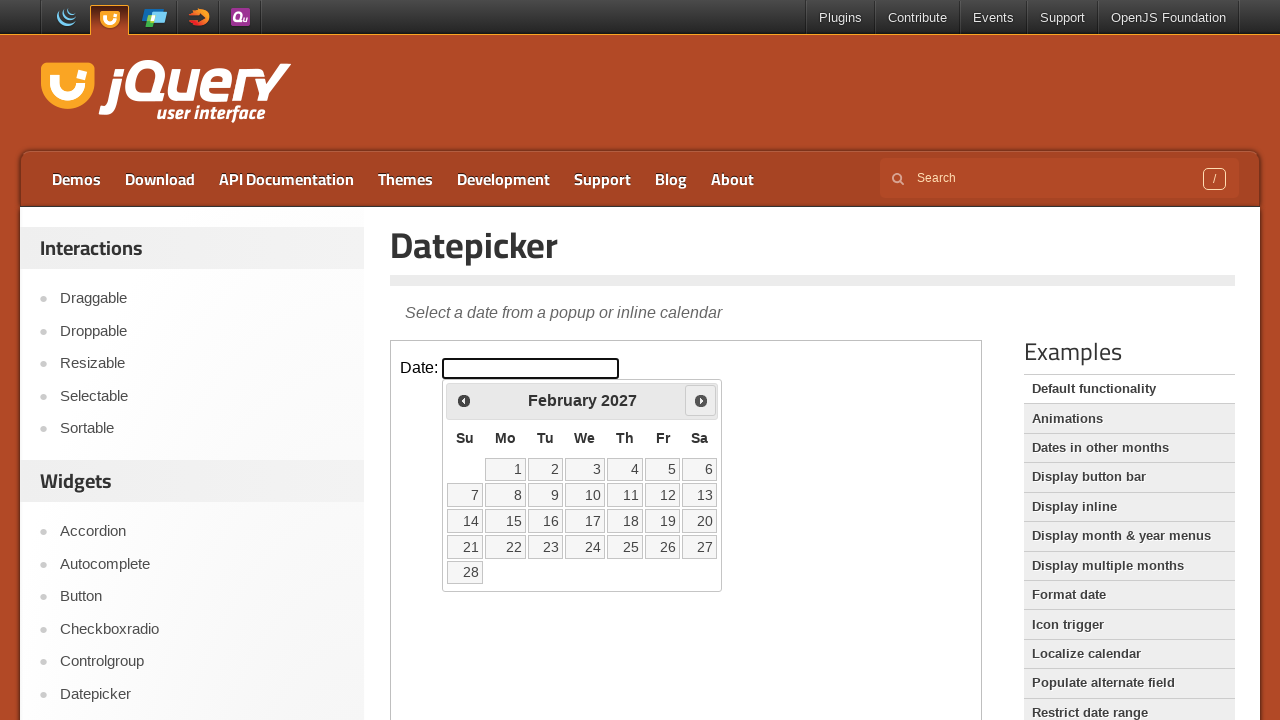

Retrieved current year: 2027
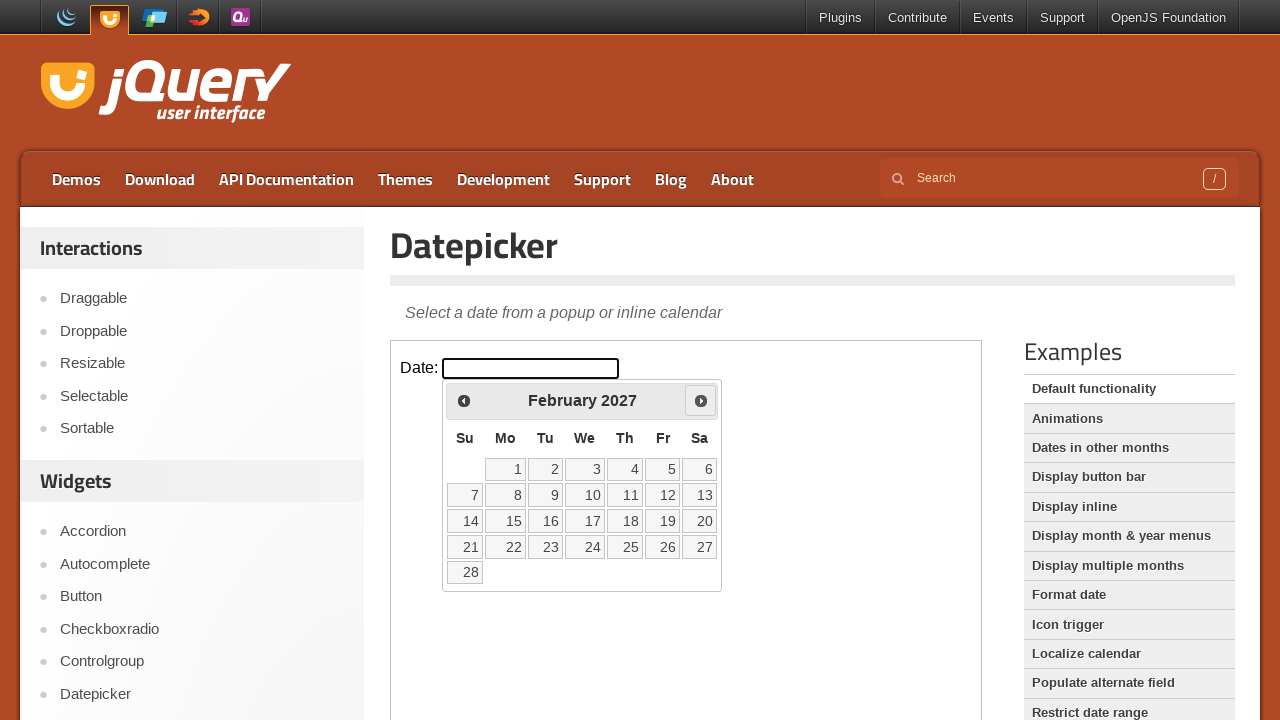

Clicked next button to move forward (current year 2027 < target 2032) at (701, 400) on iframe.demo-frame >> internal:control=enter-frame >> span.ui-icon-circle-triangl
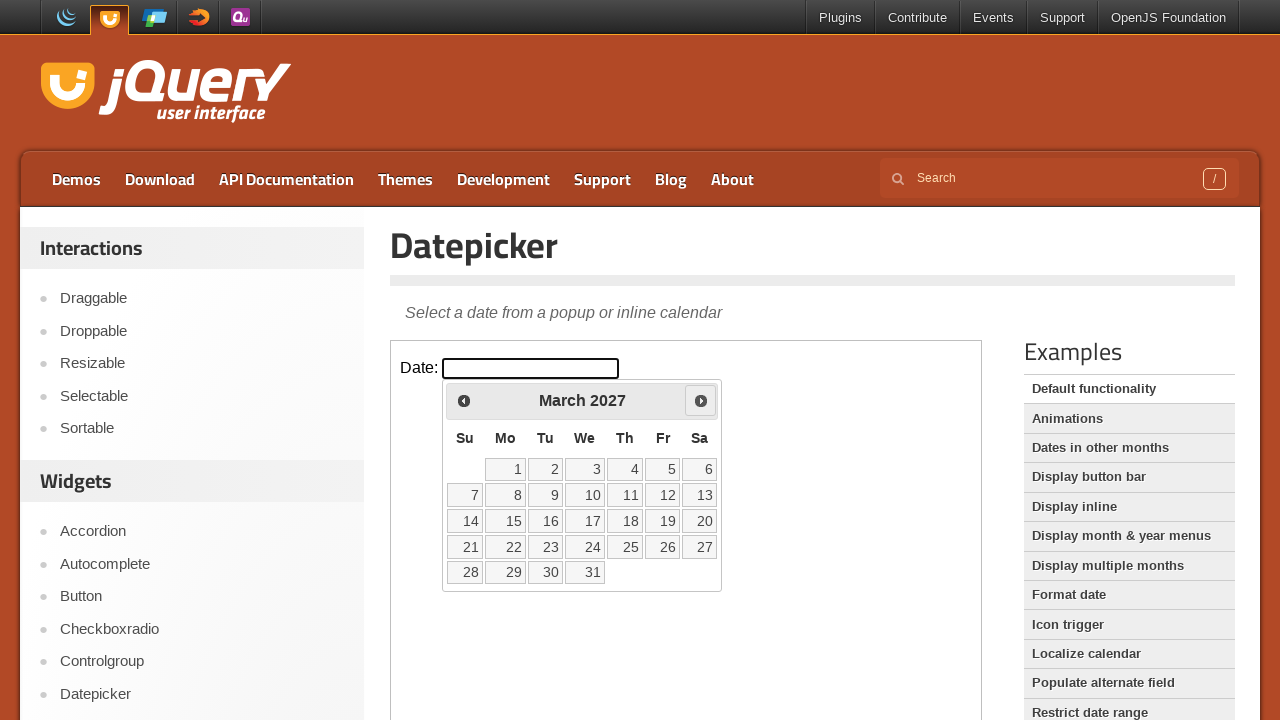

Waited 100ms for calendar to update
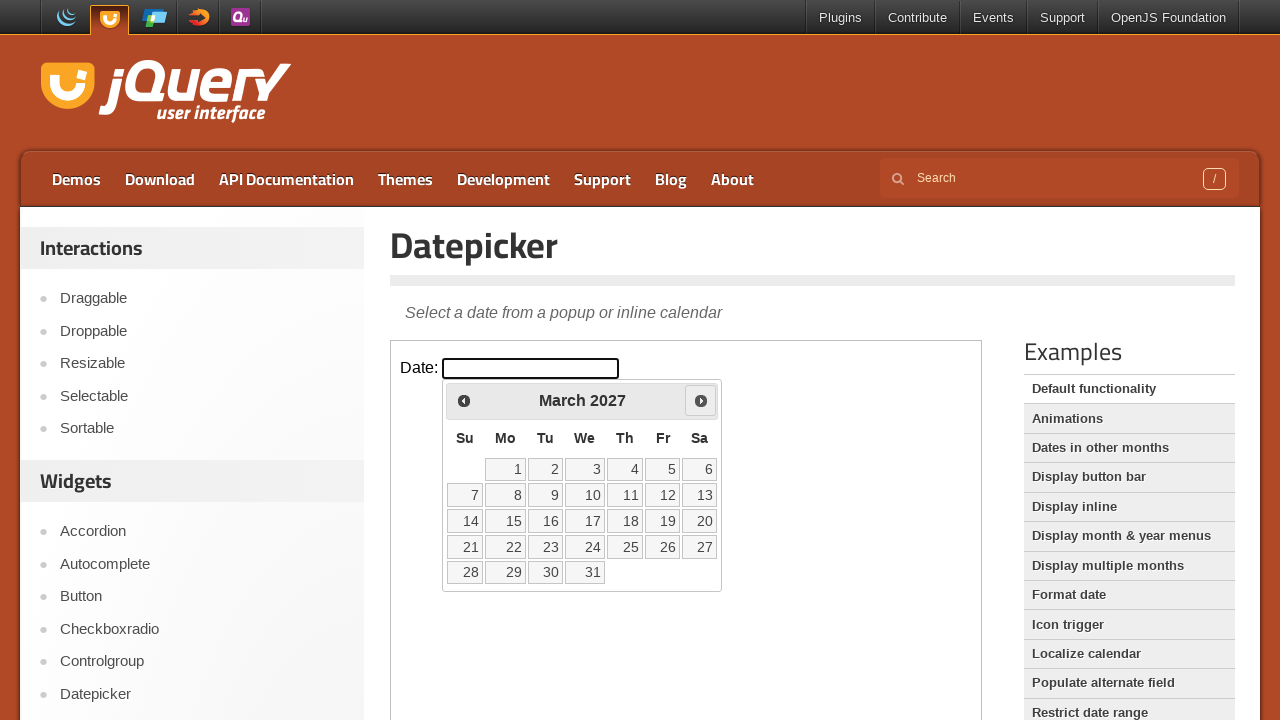

Retrieved current month: March
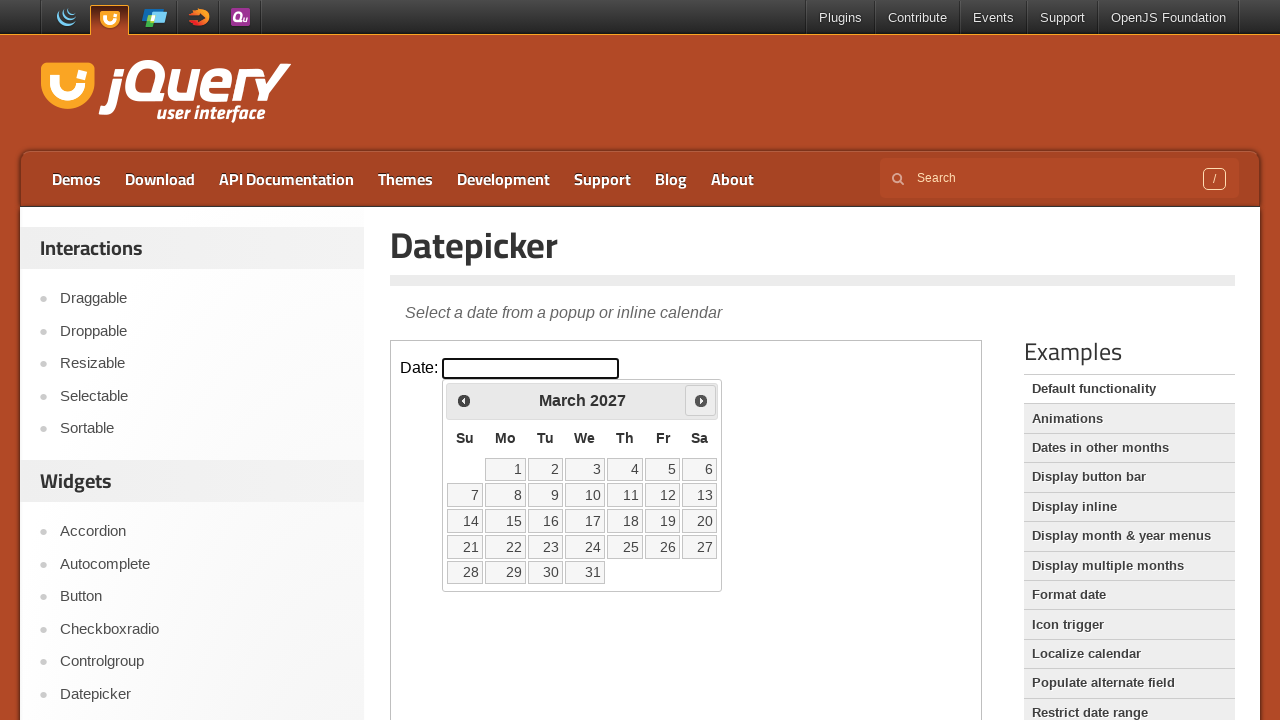

Retrieved current year: 2027
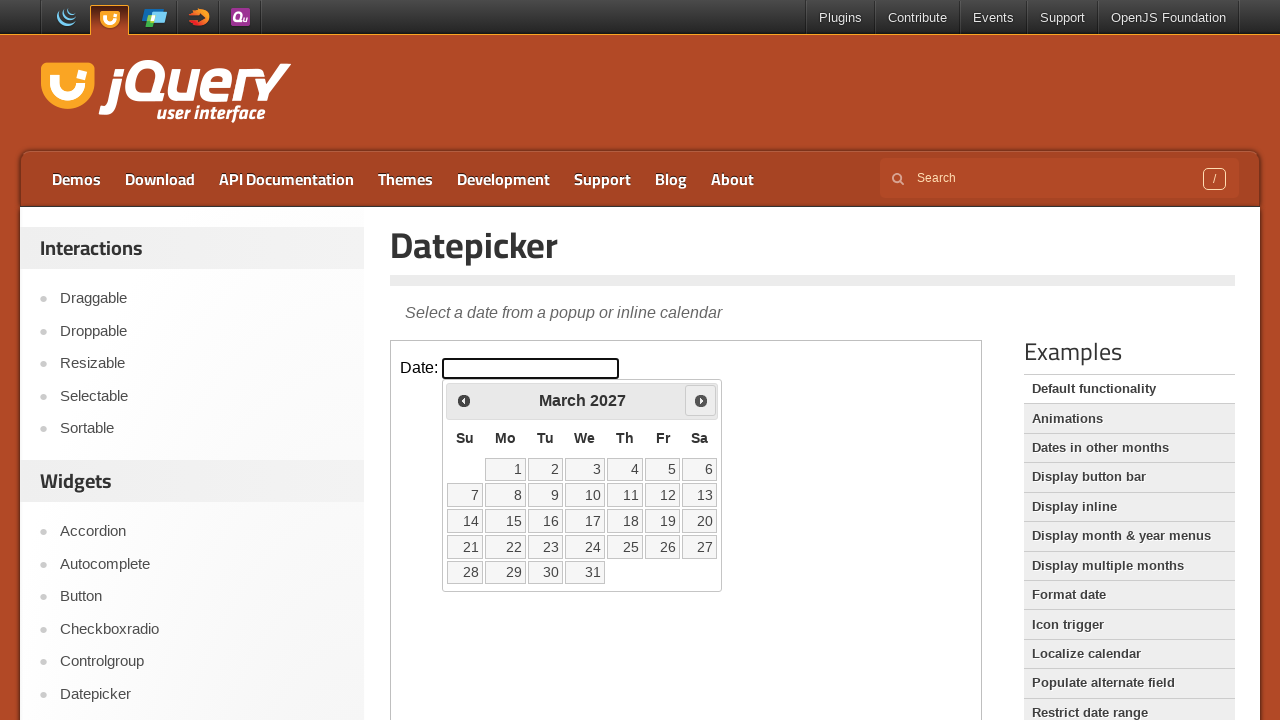

Clicked next button to move forward (current year 2027 < target 2032) at (701, 400) on iframe.demo-frame >> internal:control=enter-frame >> span.ui-icon-circle-triangl
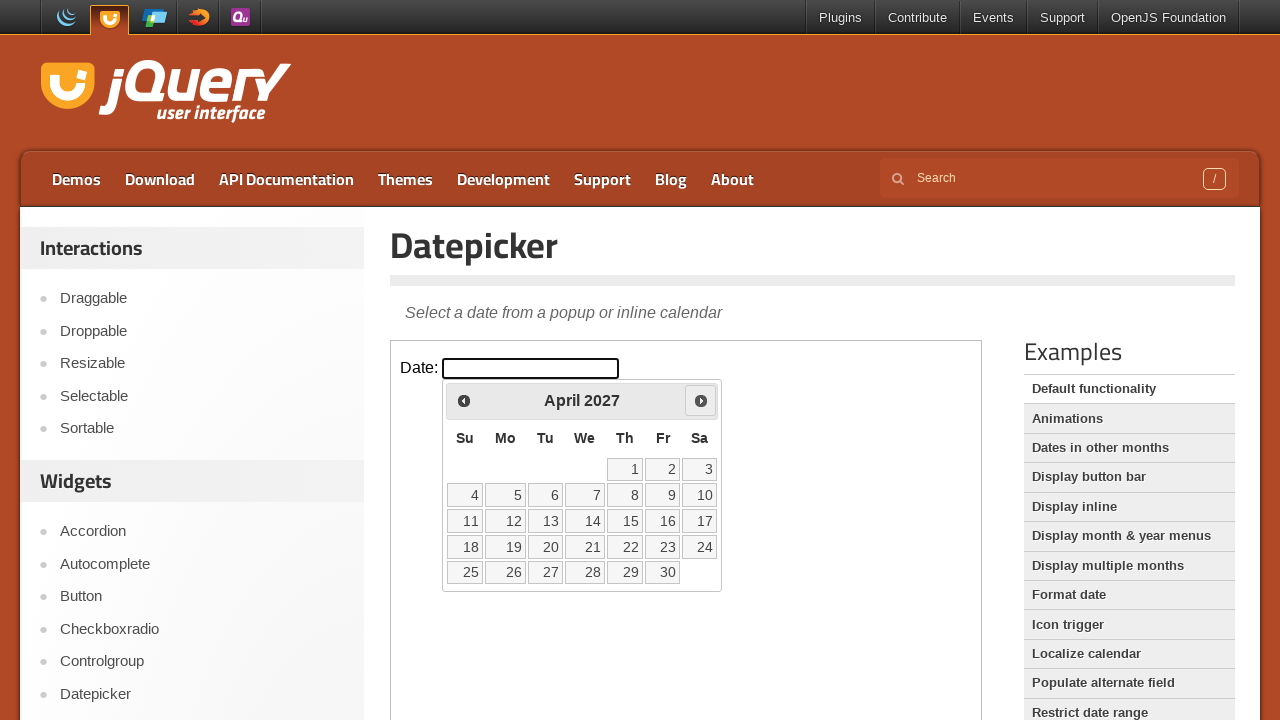

Waited 100ms for calendar to update
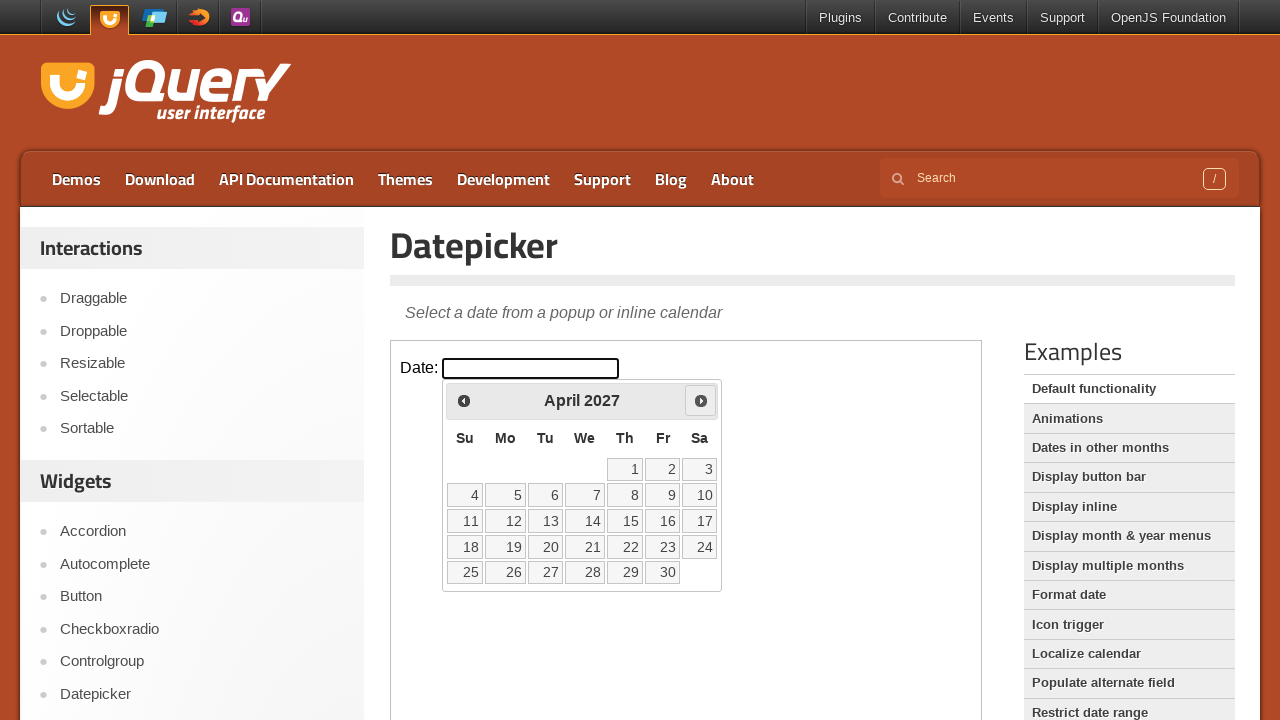

Retrieved current month: April
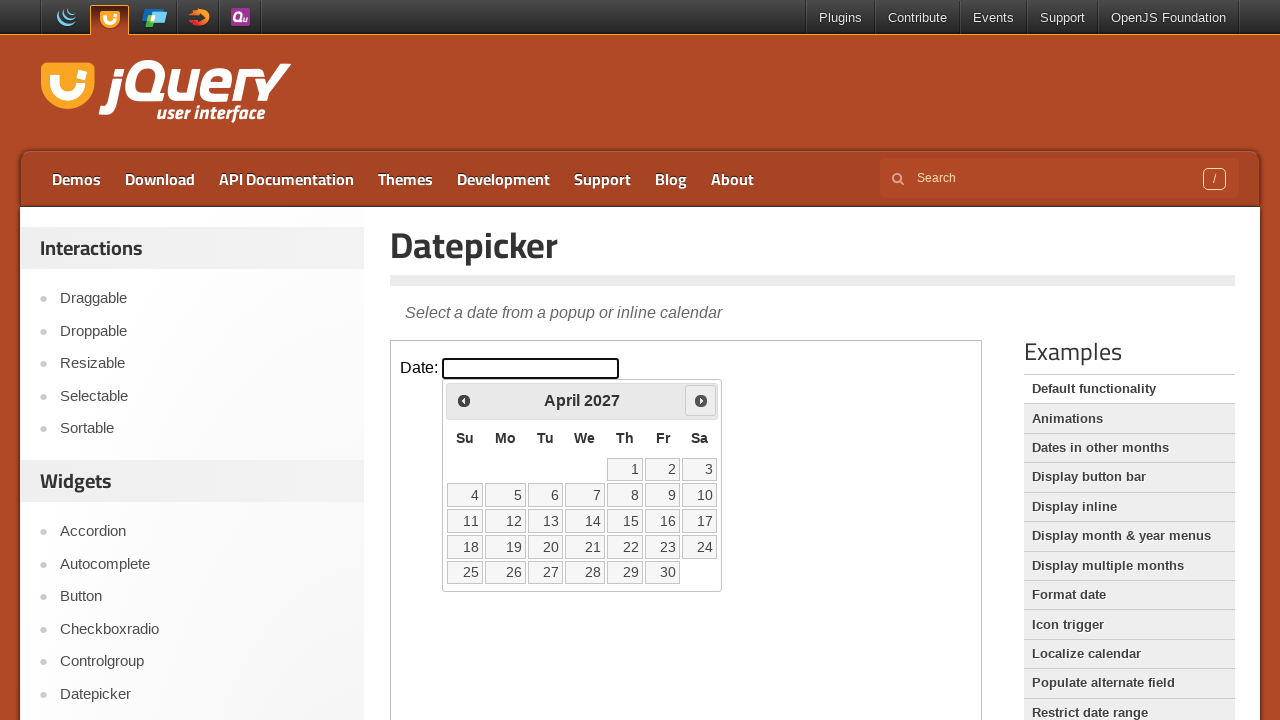

Retrieved current year: 2027
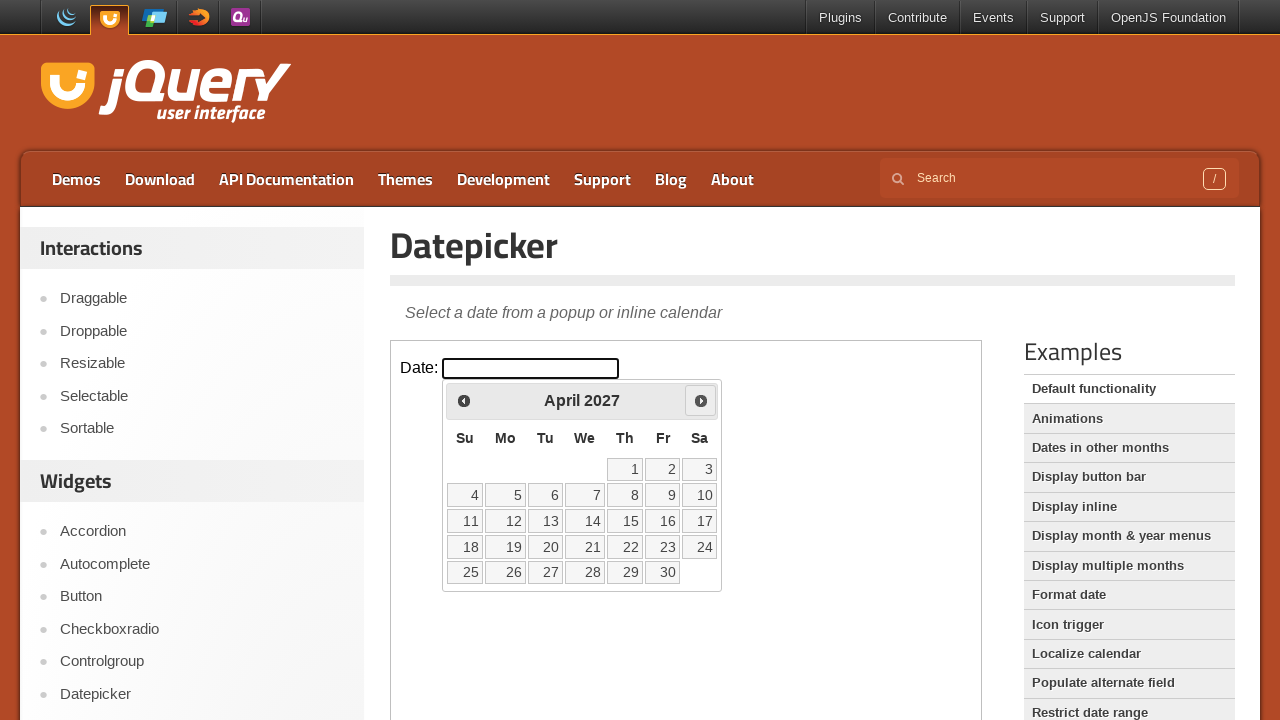

Clicked next button to move forward (current year 2027 < target 2032) at (701, 400) on iframe.demo-frame >> internal:control=enter-frame >> span.ui-icon-circle-triangl
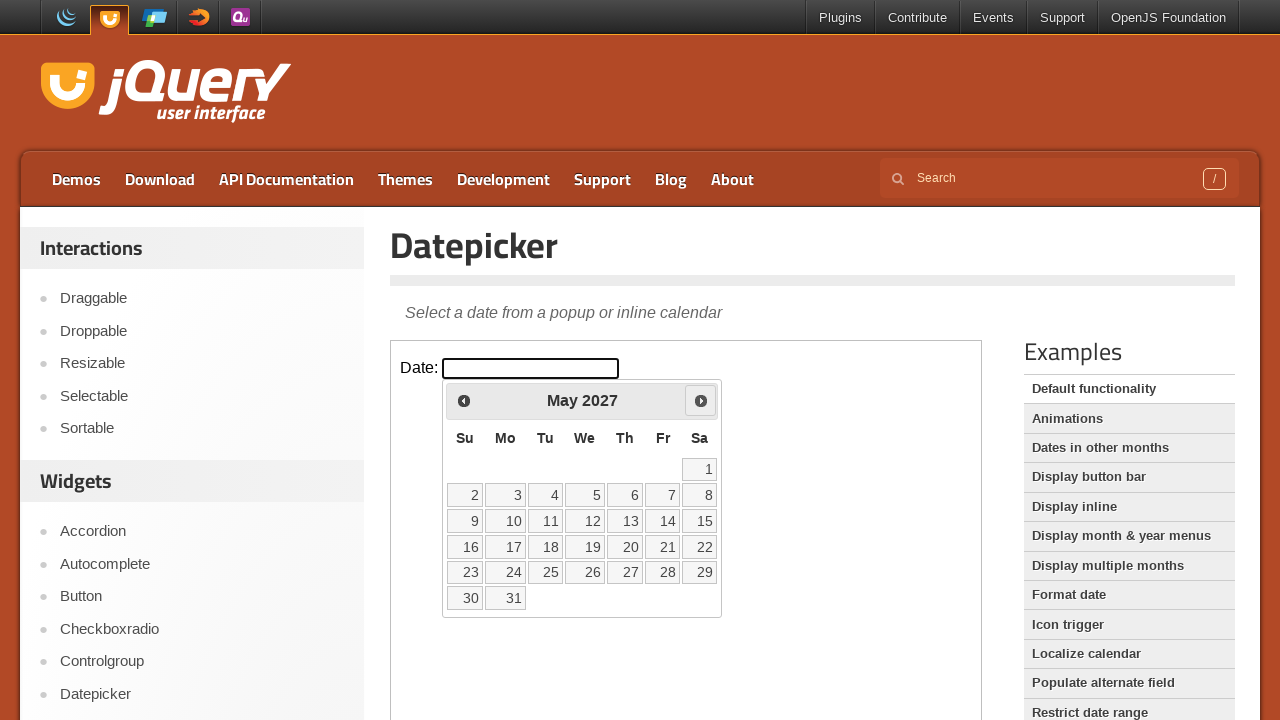

Waited 100ms for calendar to update
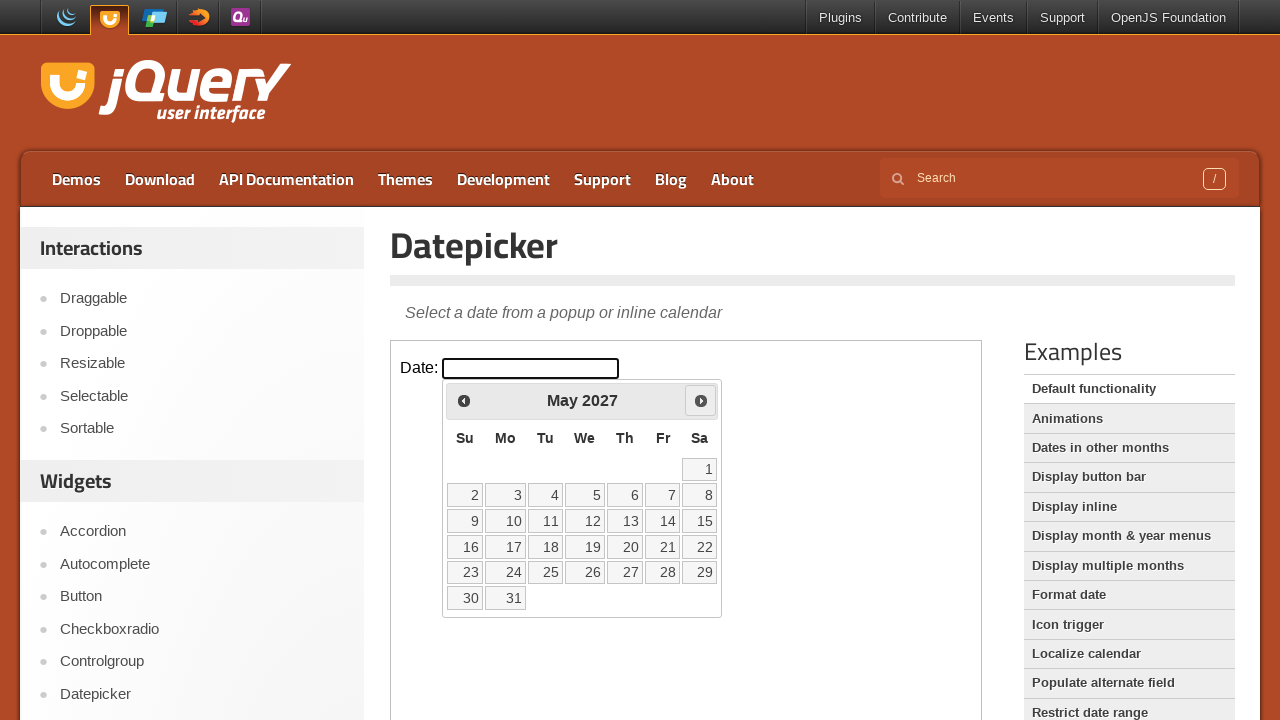

Retrieved current month: May
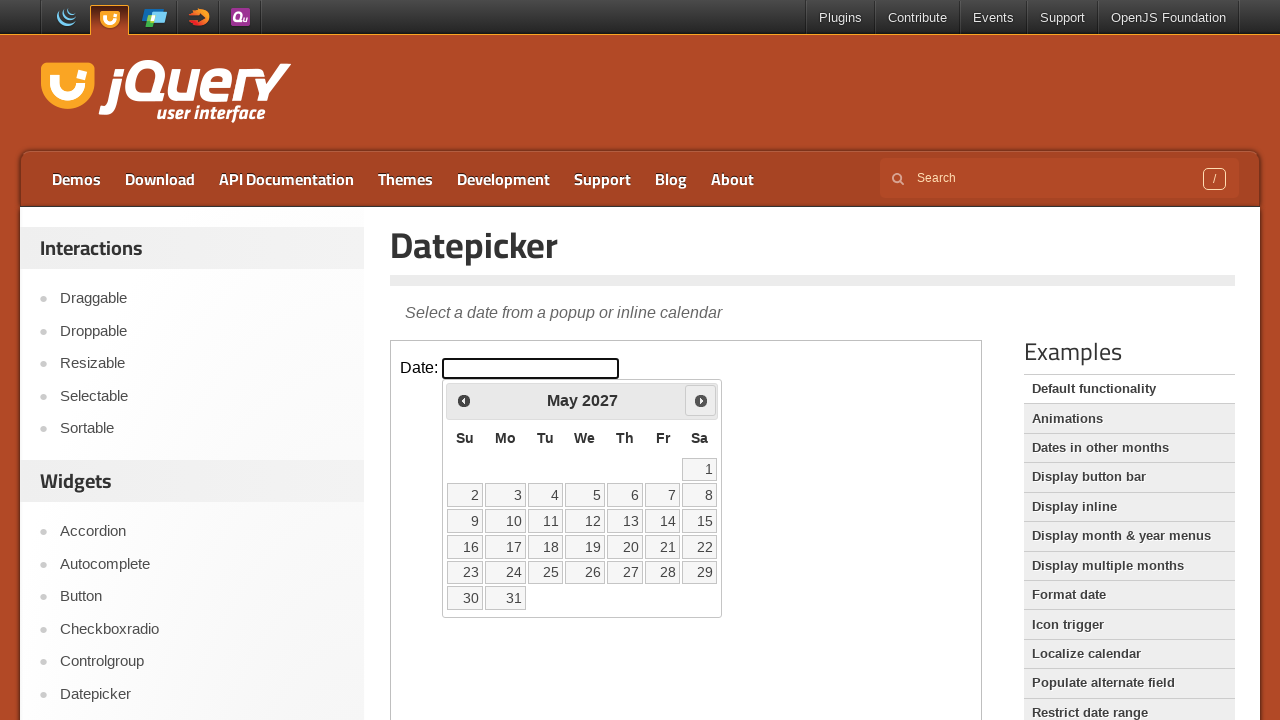

Retrieved current year: 2027
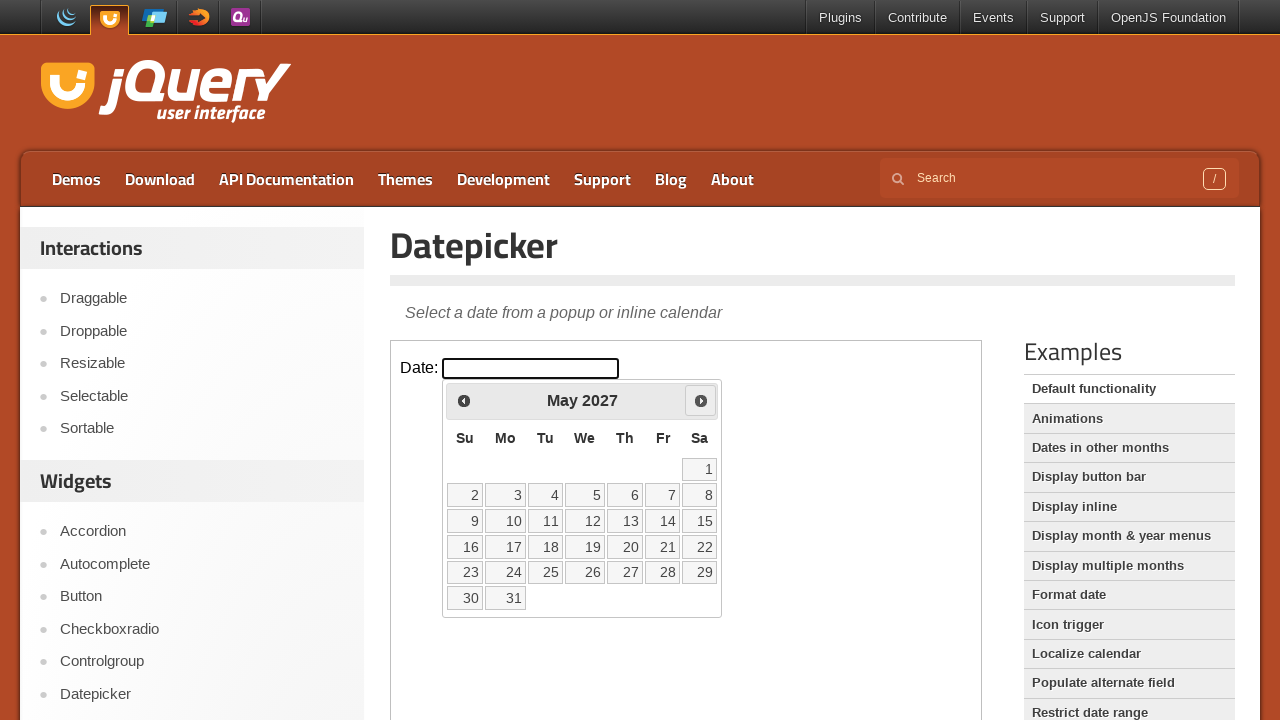

Clicked next button to move forward (current year 2027 < target 2032) at (701, 400) on iframe.demo-frame >> internal:control=enter-frame >> span.ui-icon-circle-triangl
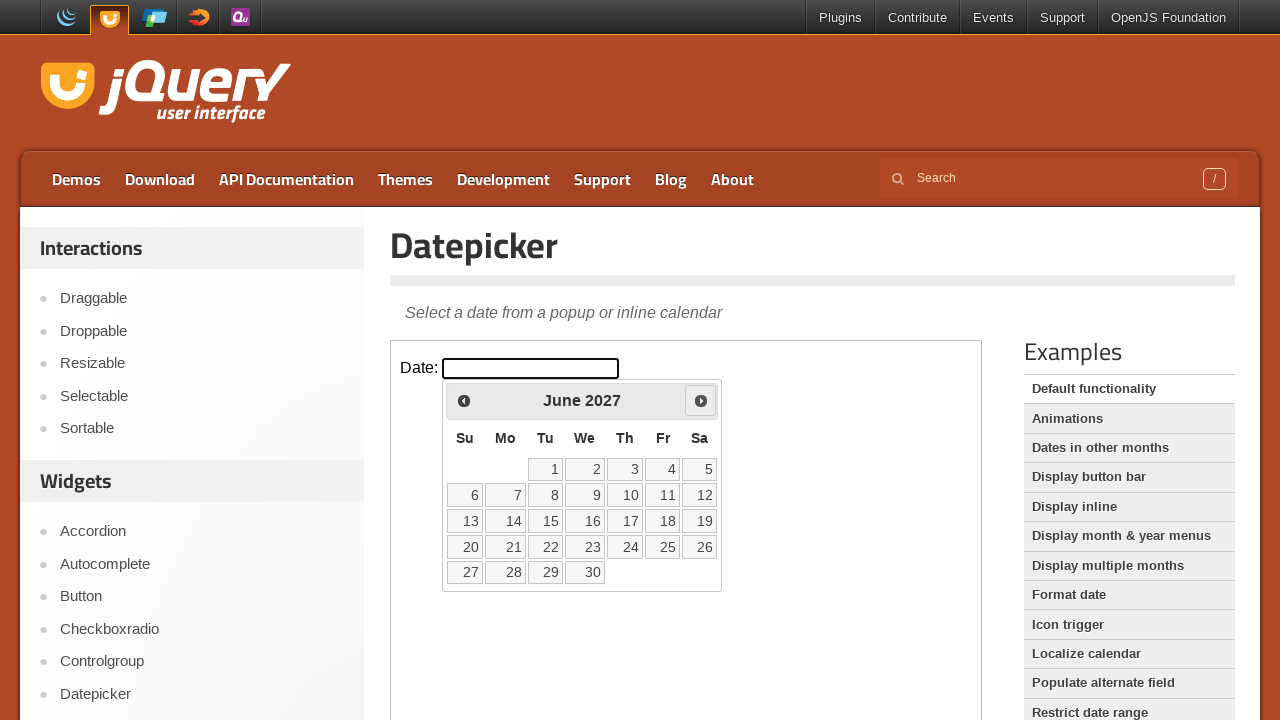

Waited 100ms for calendar to update
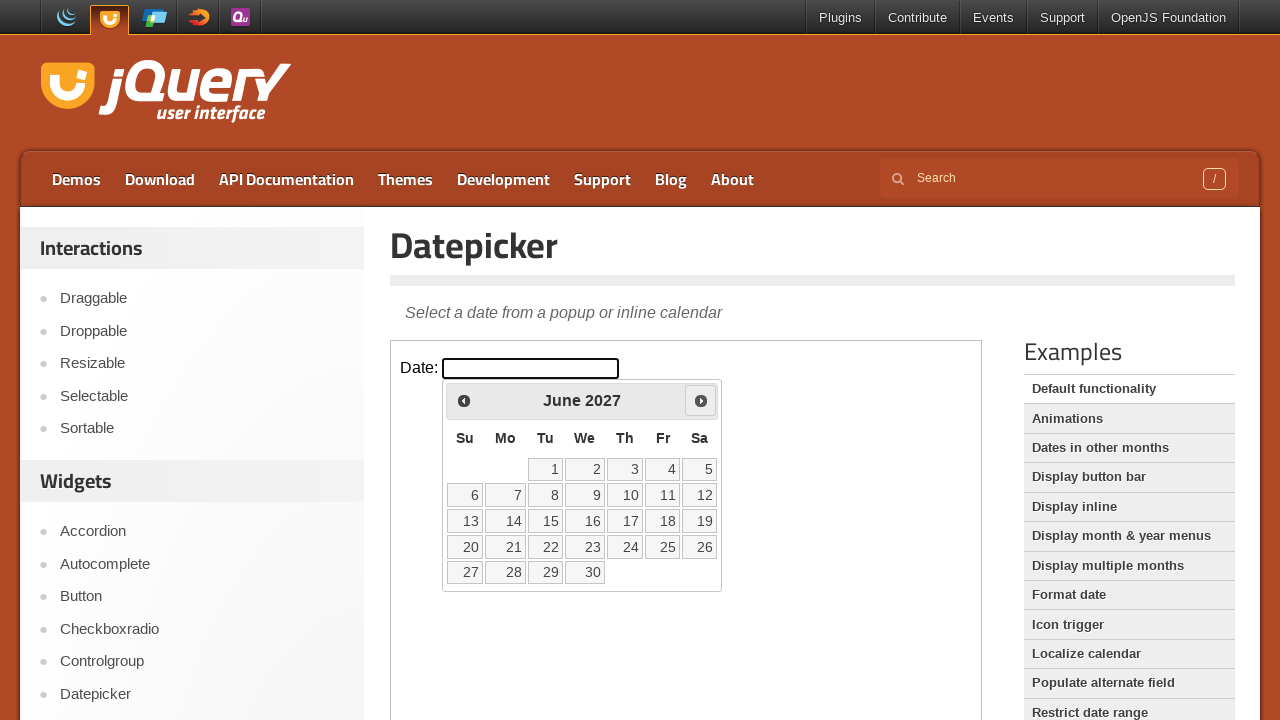

Retrieved current month: June
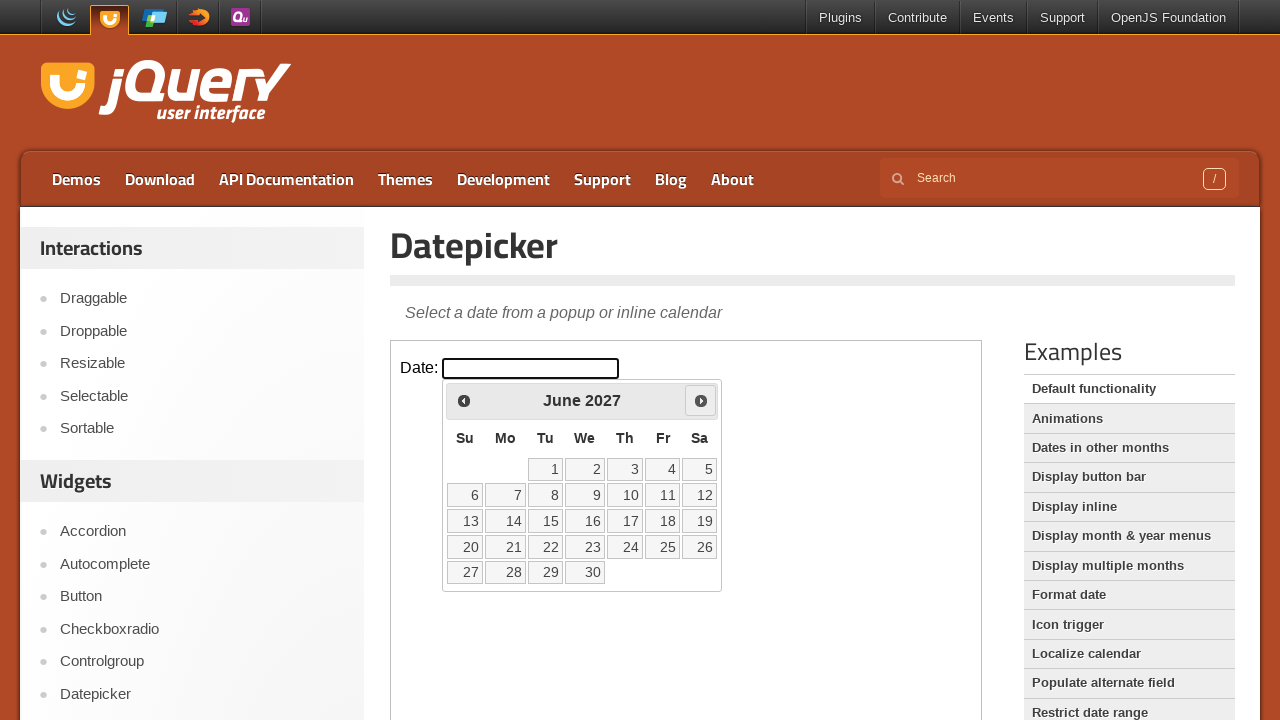

Retrieved current year: 2027
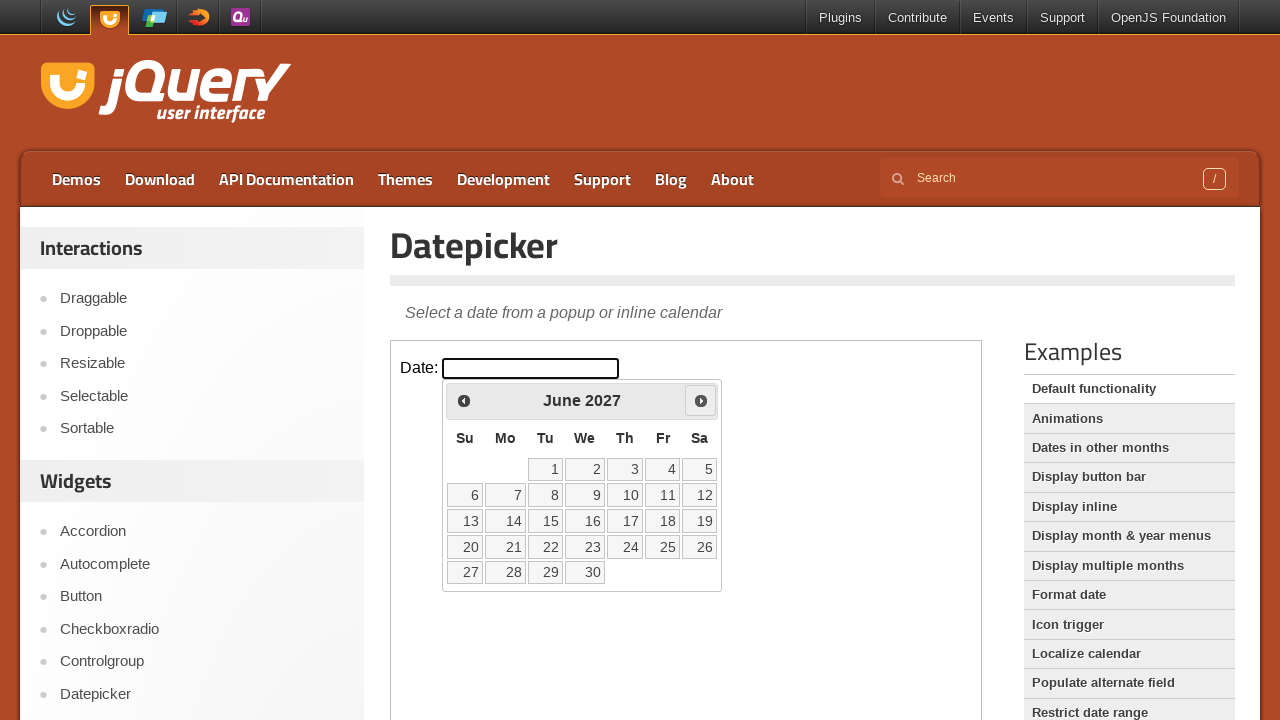

Clicked next button to move forward (current year 2027 < target 2032) at (701, 400) on iframe.demo-frame >> internal:control=enter-frame >> span.ui-icon-circle-triangl
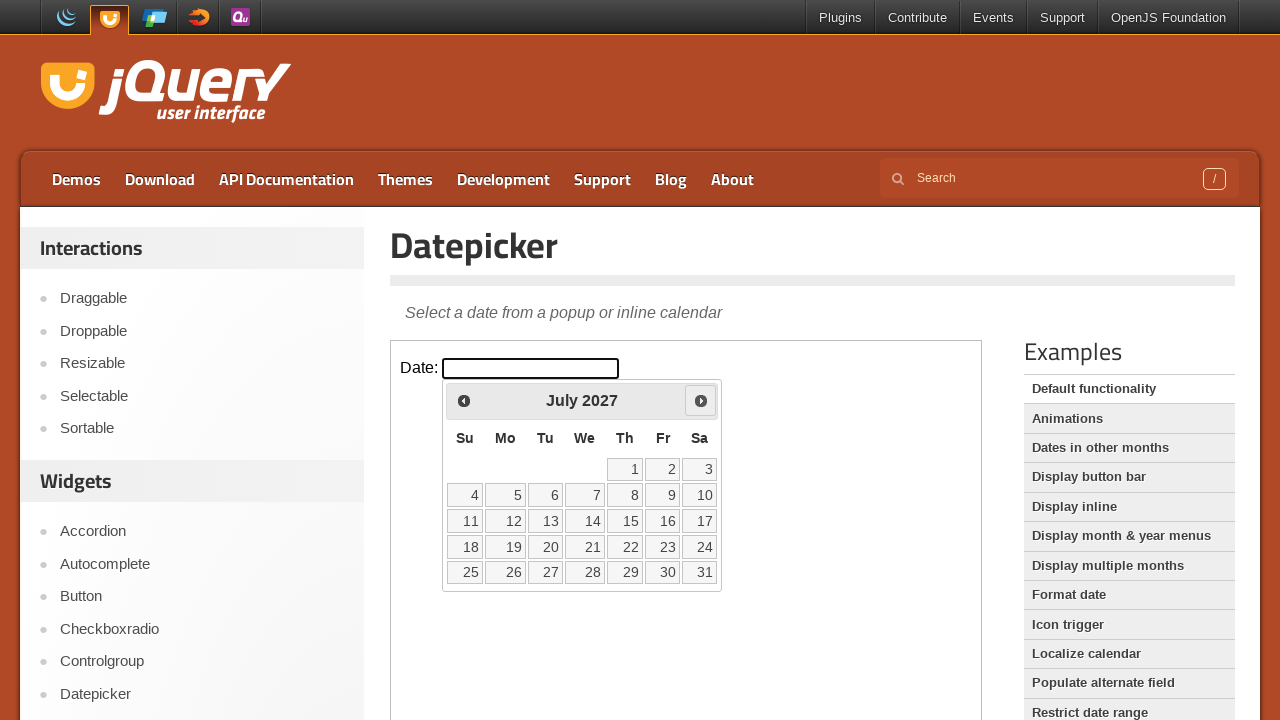

Waited 100ms for calendar to update
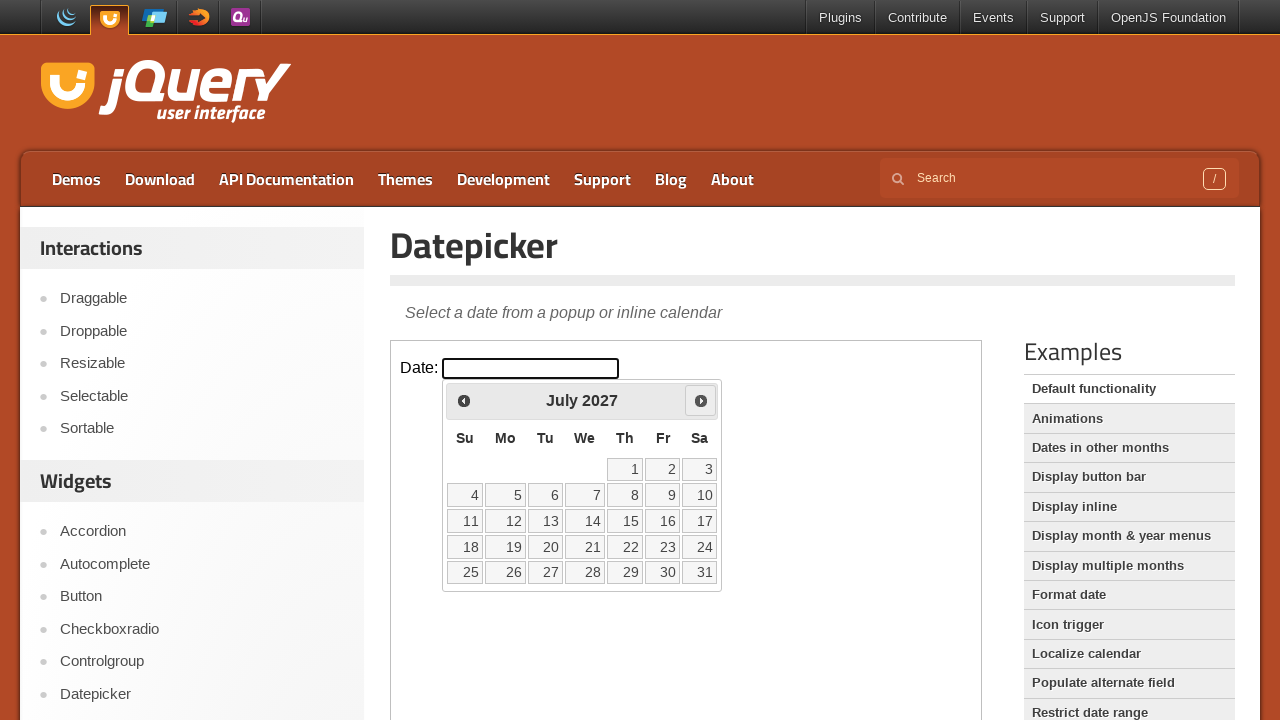

Retrieved current month: July
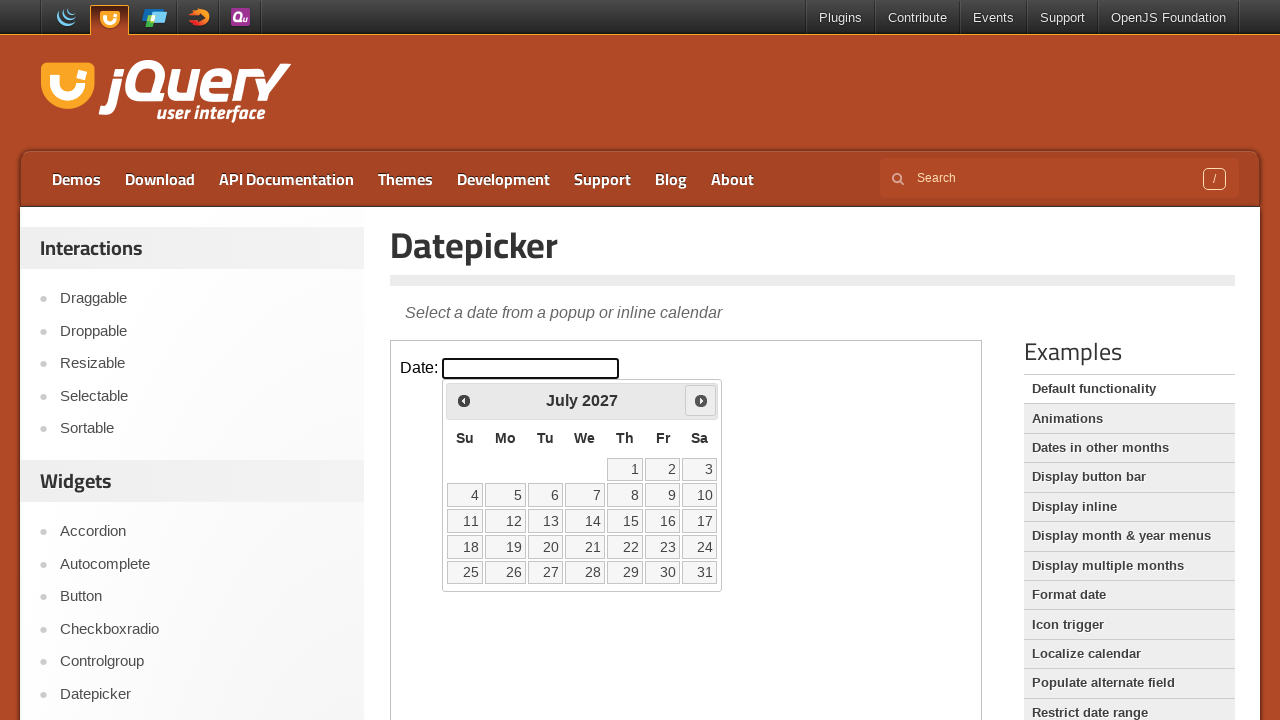

Retrieved current year: 2027
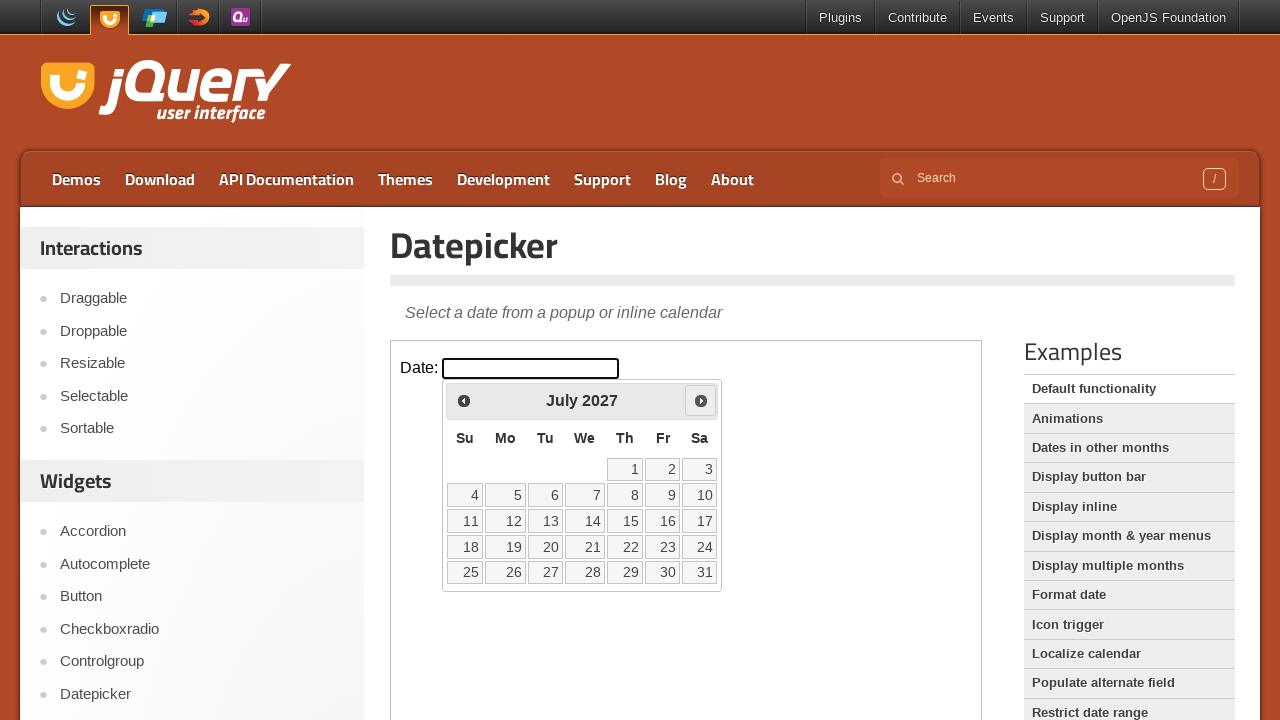

Clicked next button to move forward (current year 2027 < target 2032) at (701, 400) on iframe.demo-frame >> internal:control=enter-frame >> span.ui-icon-circle-triangl
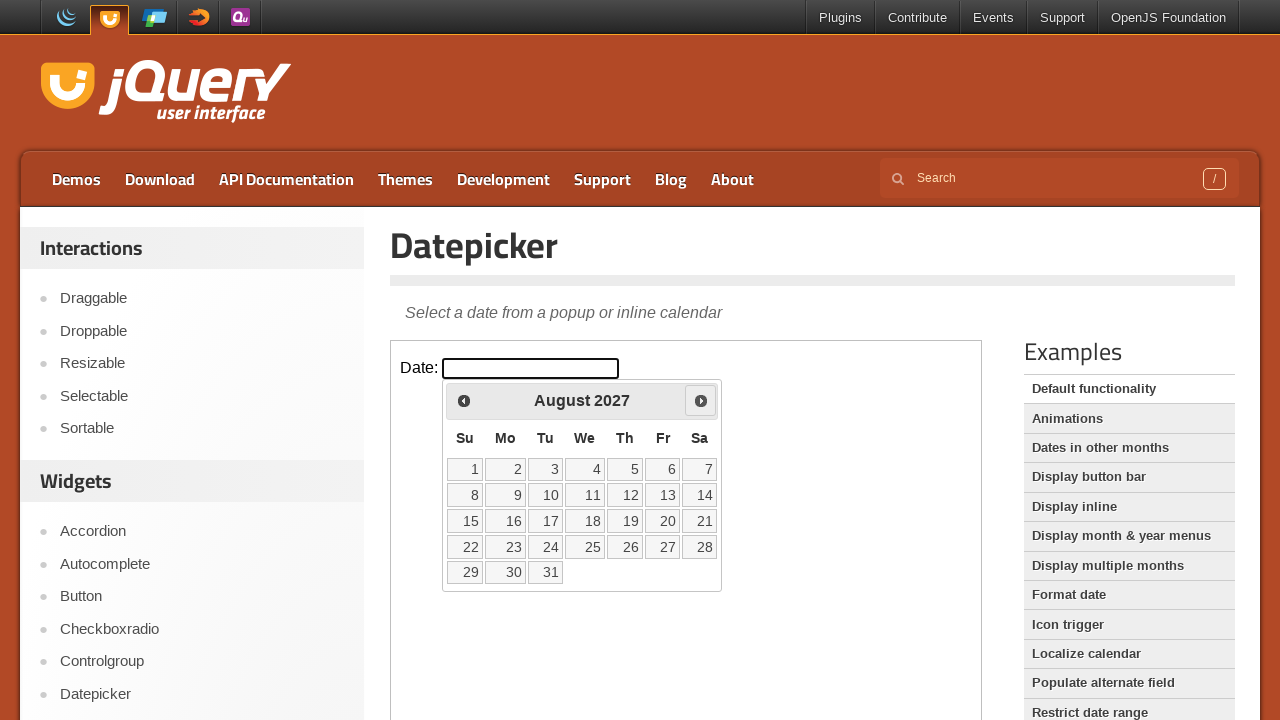

Waited 100ms for calendar to update
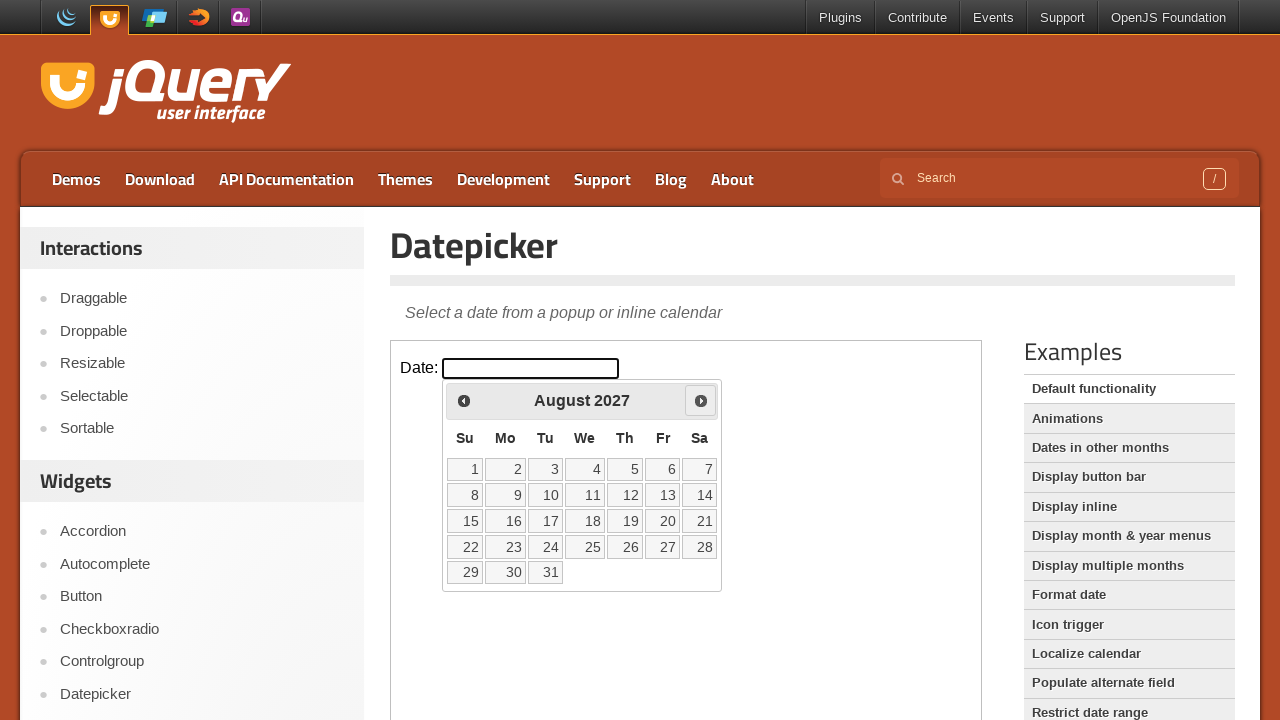

Retrieved current month: August
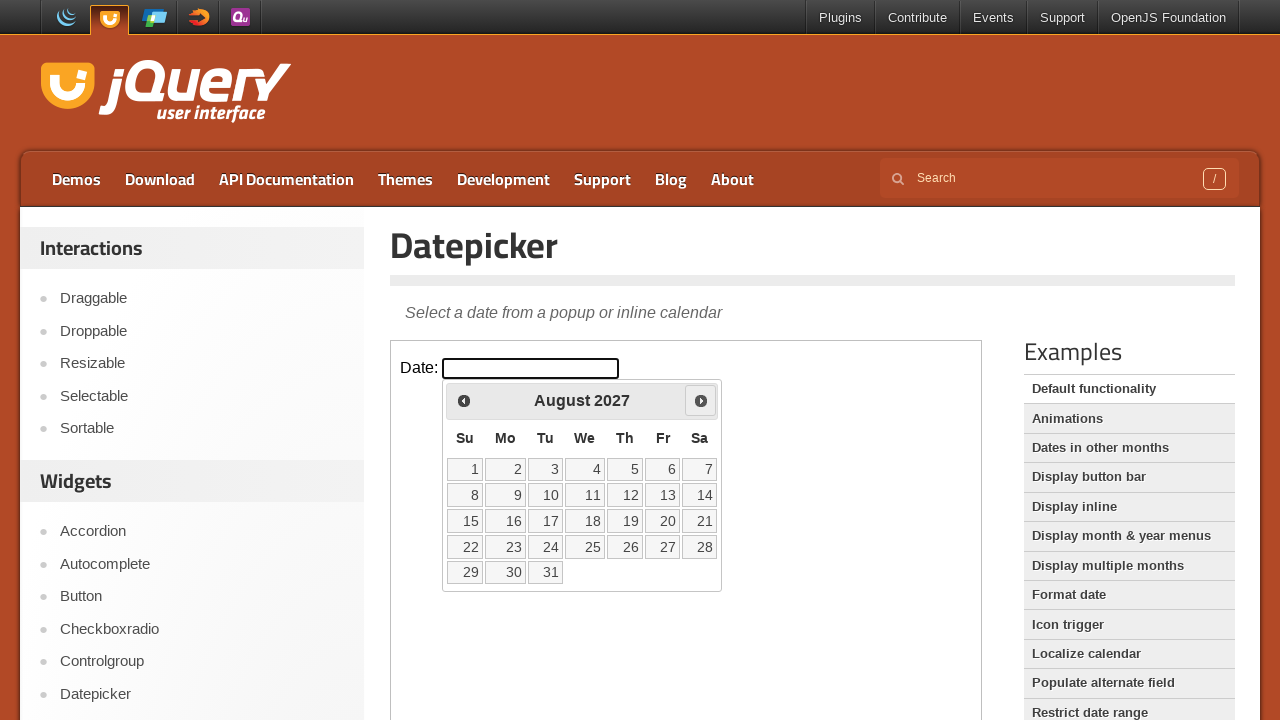

Retrieved current year: 2027
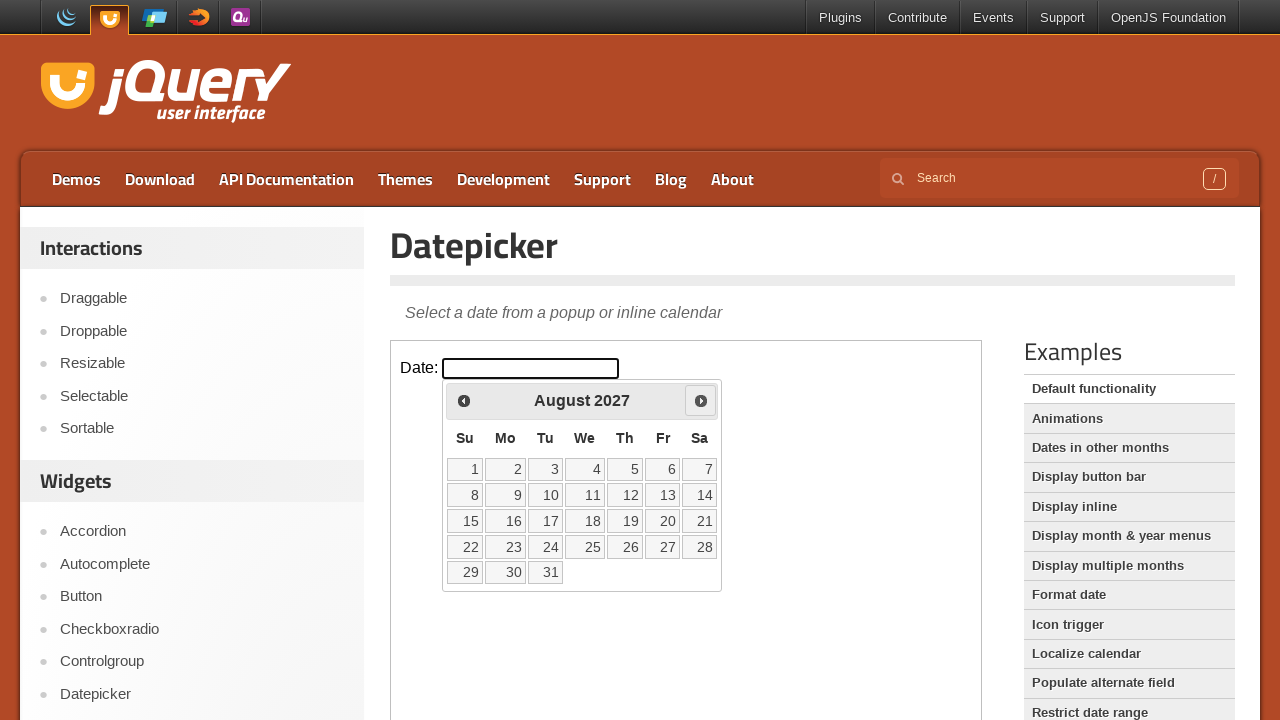

Clicked next button to move forward (current year 2027 < target 2032) at (701, 400) on iframe.demo-frame >> internal:control=enter-frame >> span.ui-icon-circle-triangl
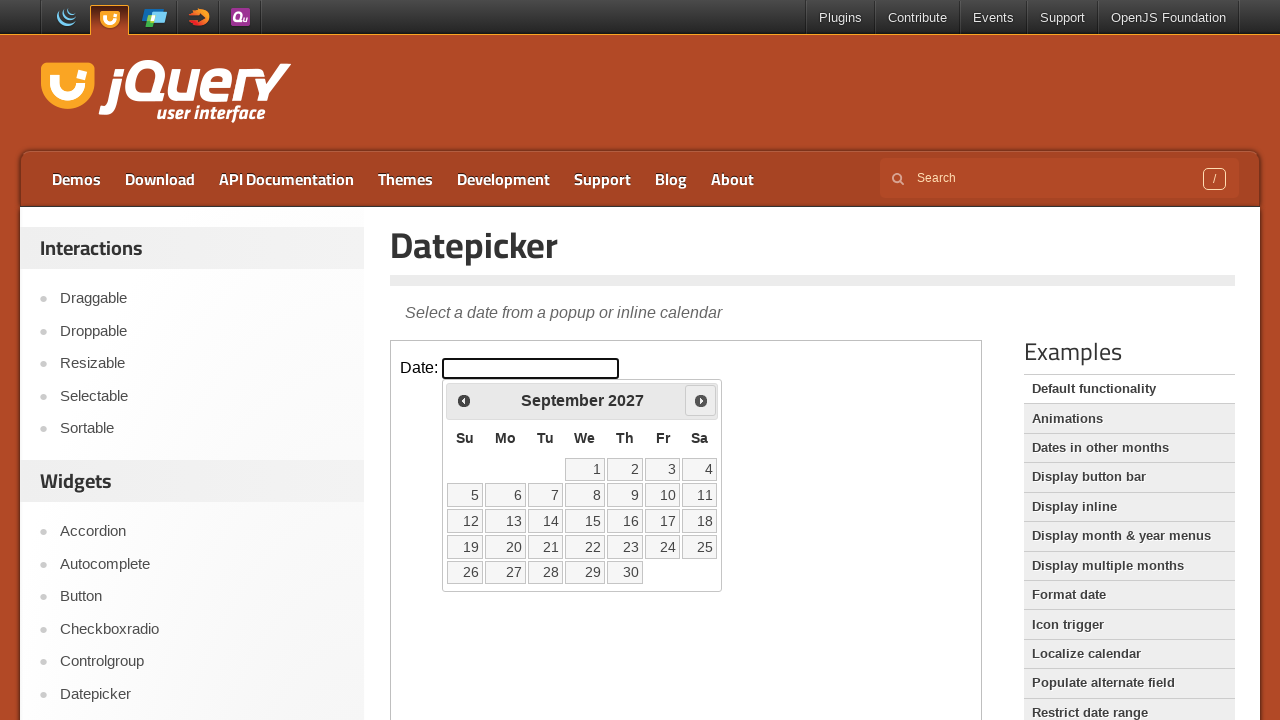

Waited 100ms for calendar to update
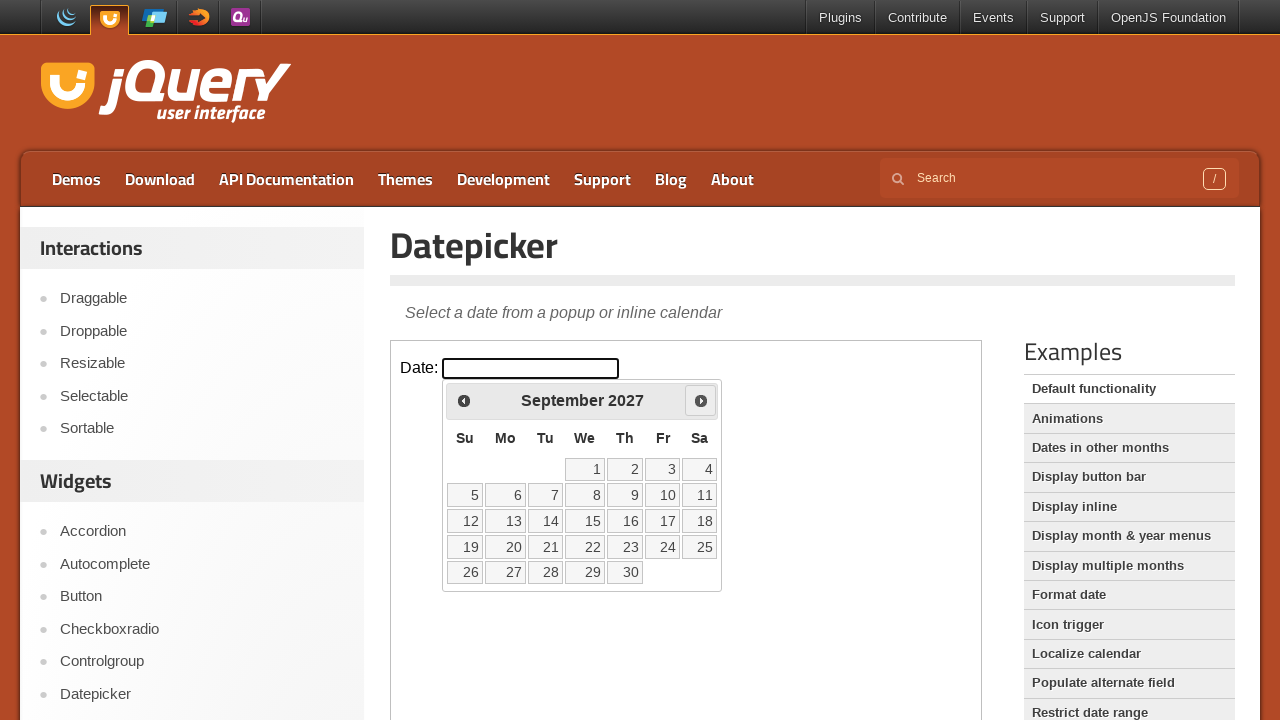

Retrieved current month: September
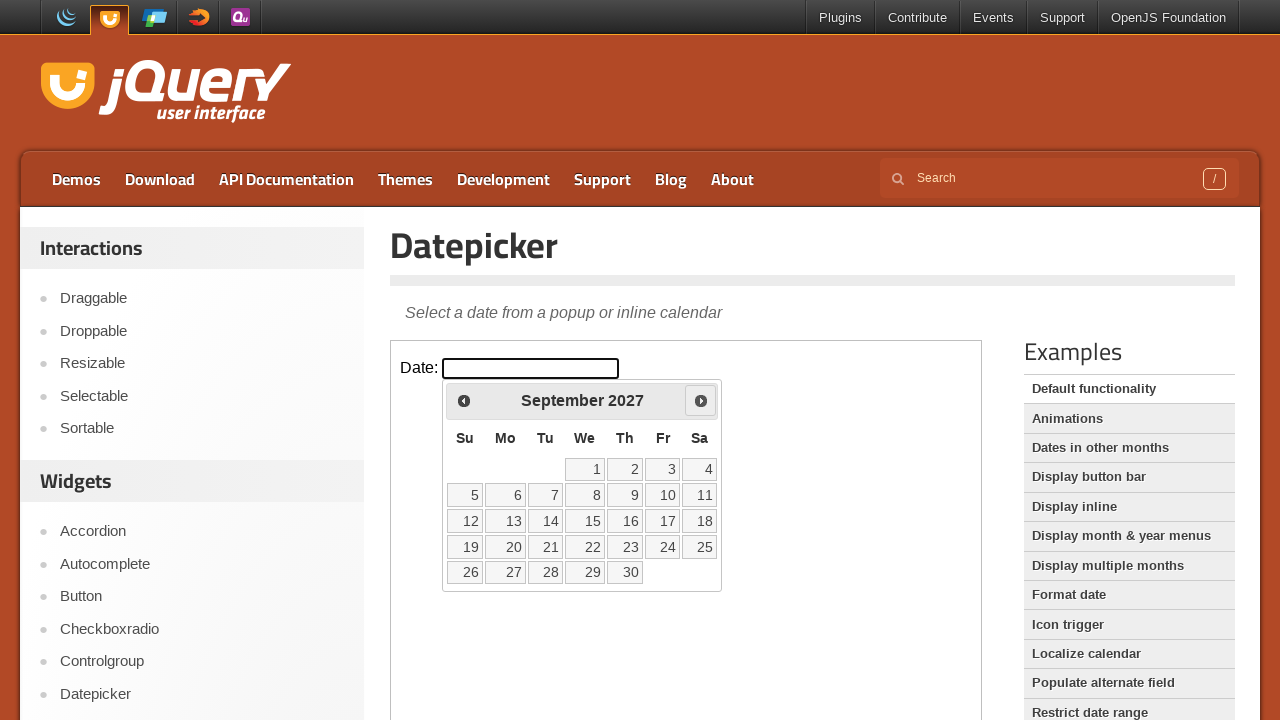

Retrieved current year: 2027
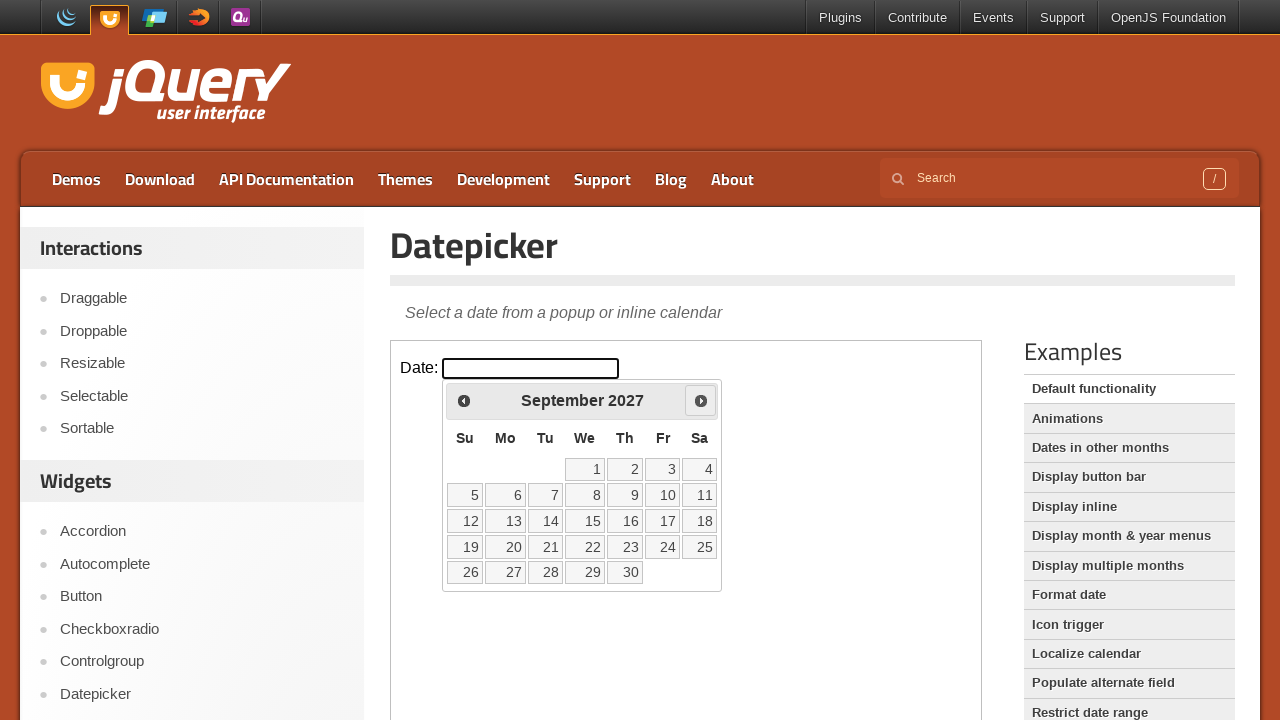

Clicked next button to move forward (current year 2027 < target 2032) at (701, 400) on iframe.demo-frame >> internal:control=enter-frame >> span.ui-icon-circle-triangl
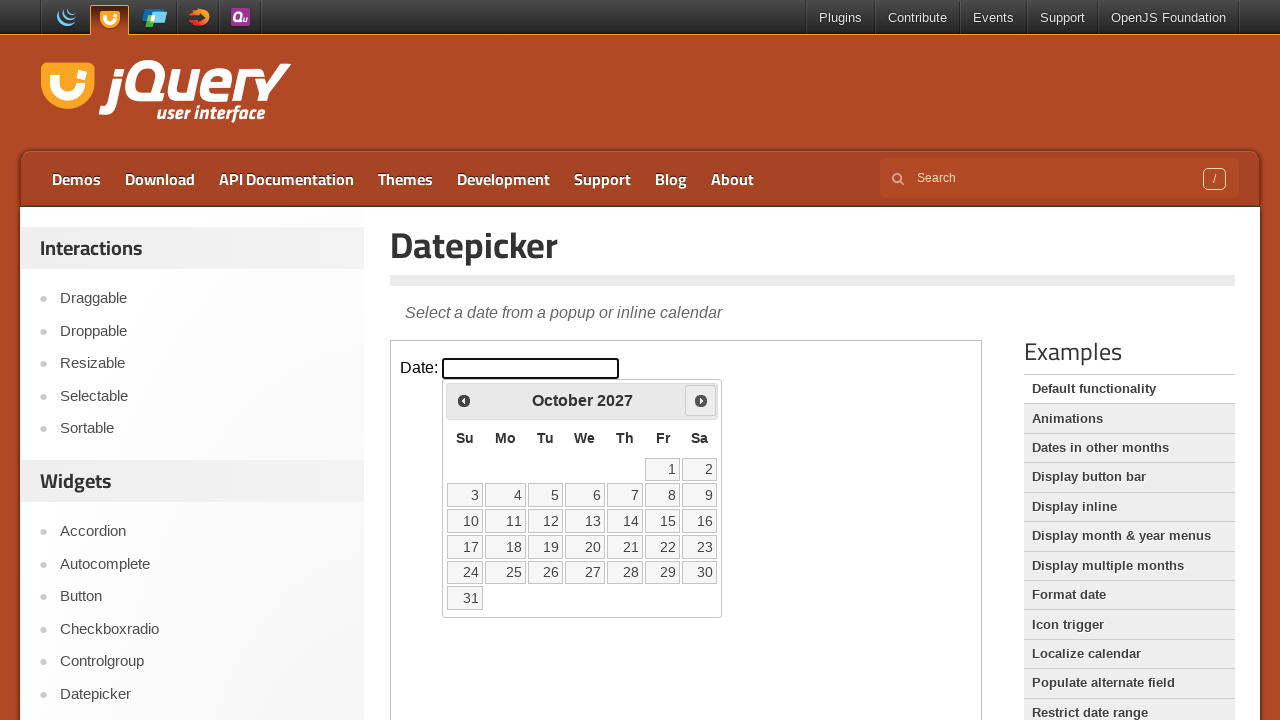

Waited 100ms for calendar to update
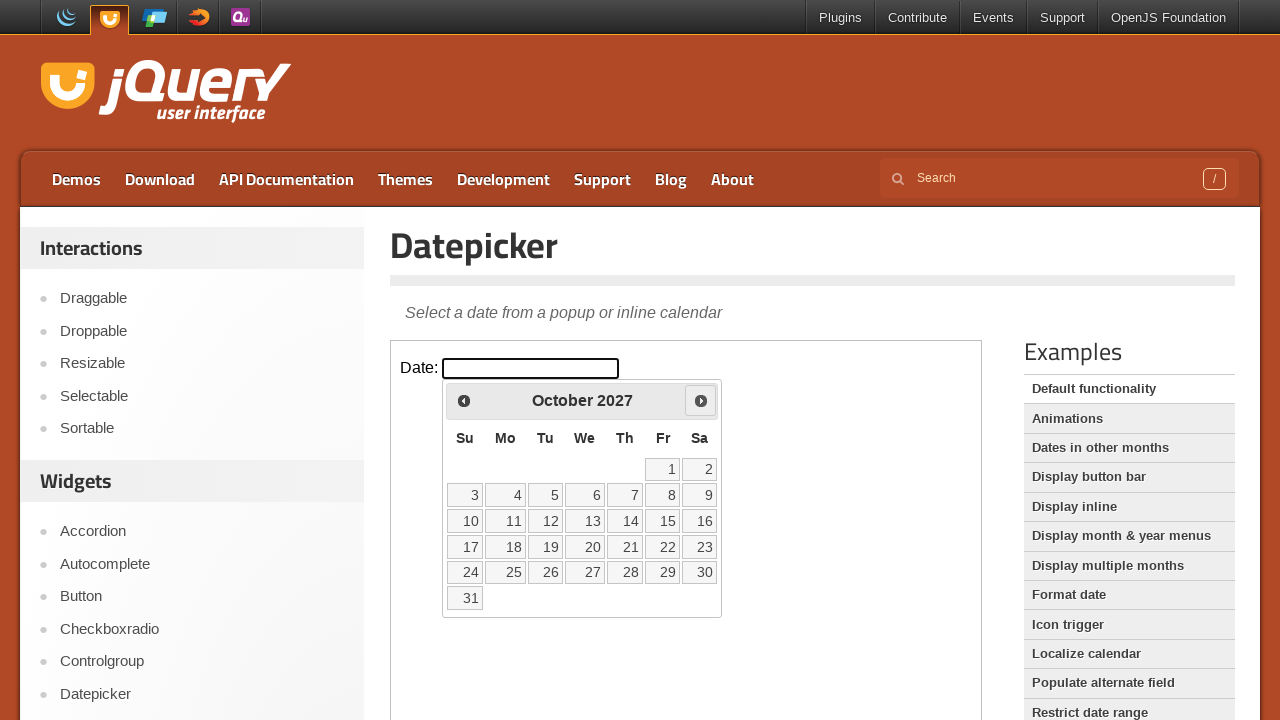

Retrieved current month: October
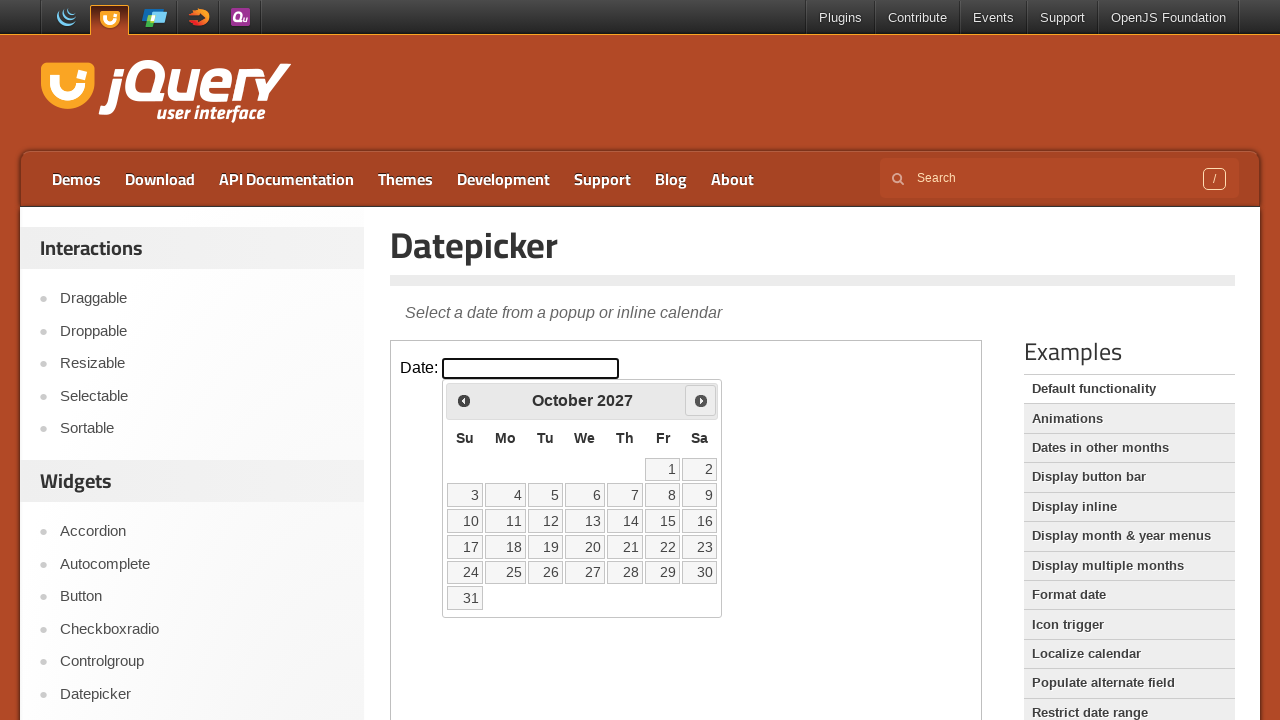

Retrieved current year: 2027
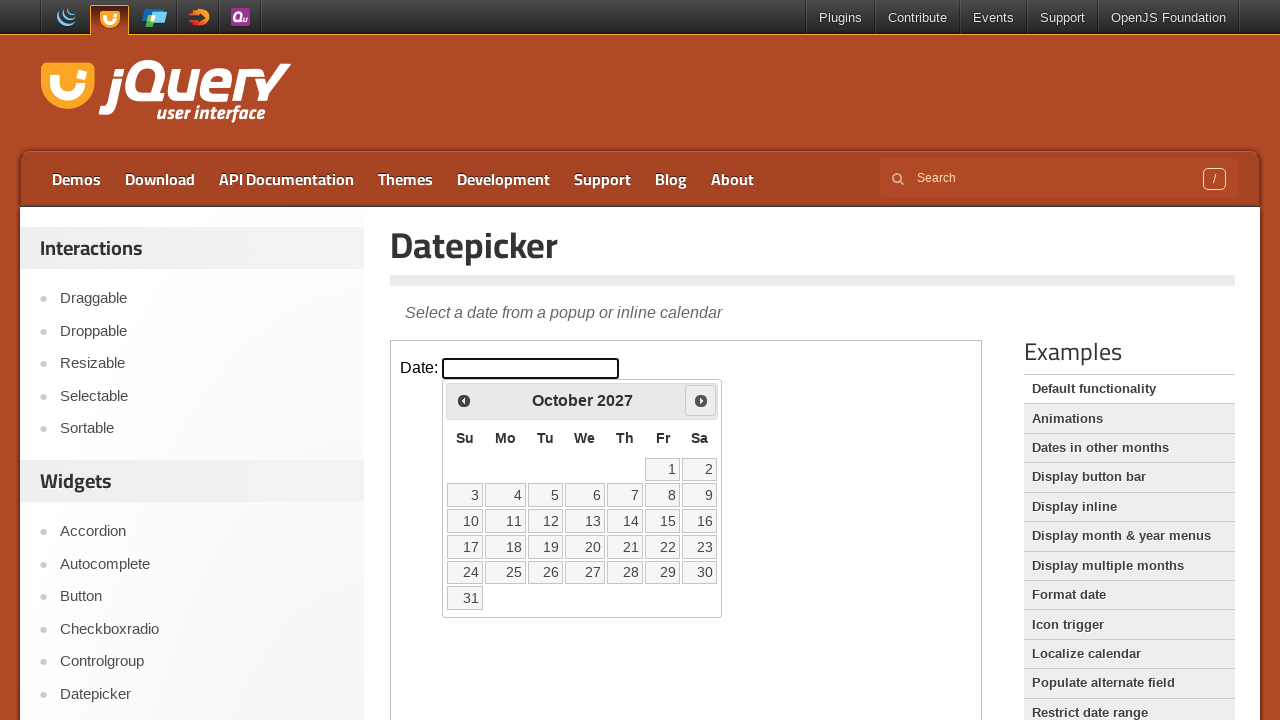

Clicked next button to move forward (current year 2027 < target 2032) at (701, 400) on iframe.demo-frame >> internal:control=enter-frame >> span.ui-icon-circle-triangl
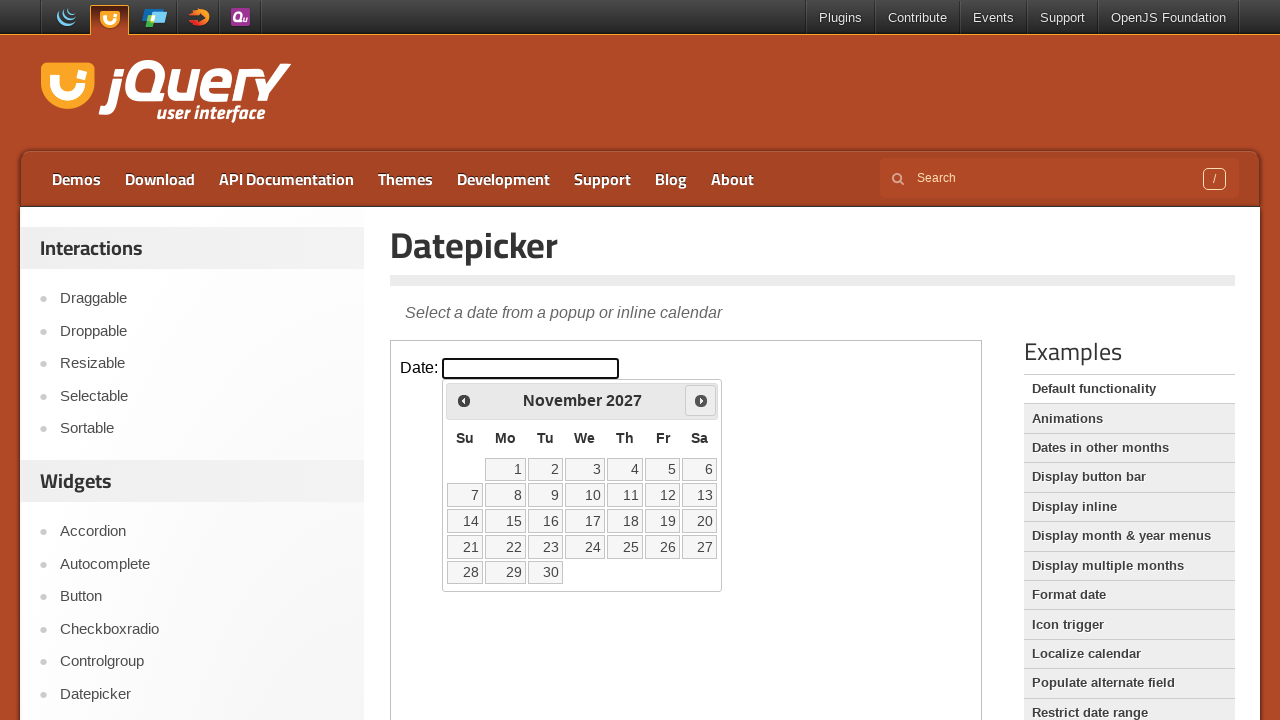

Waited 100ms for calendar to update
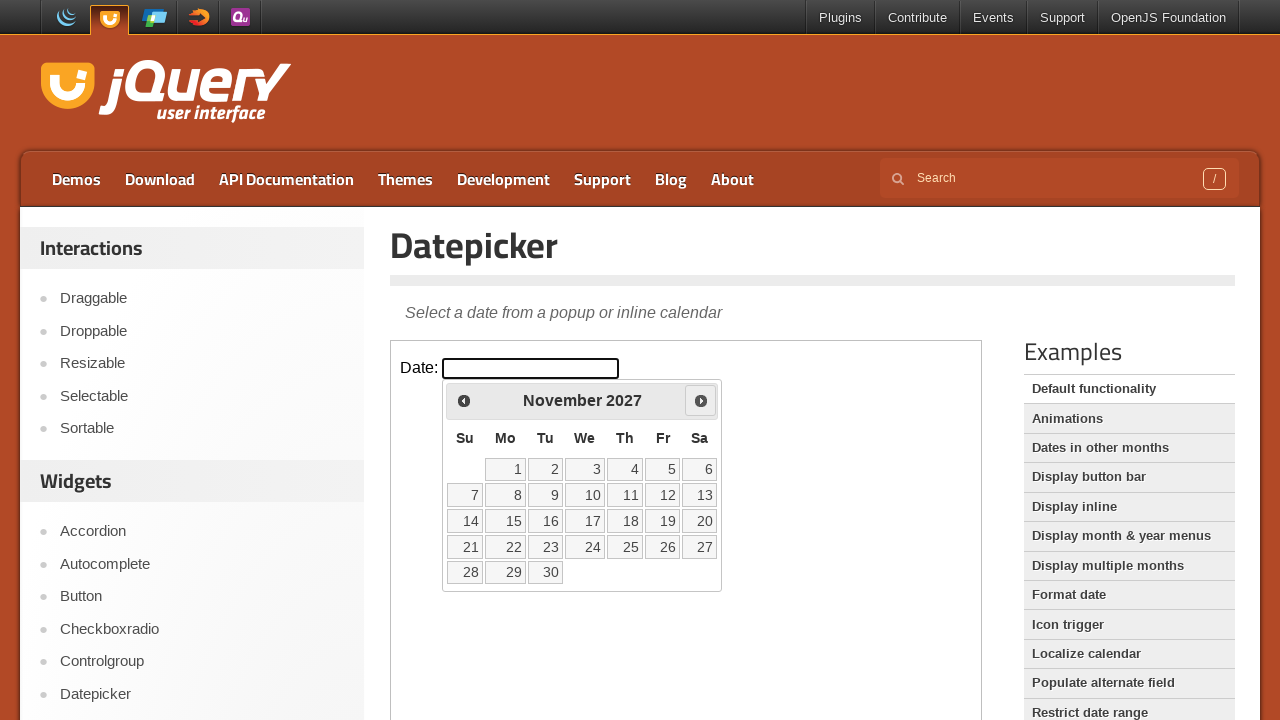

Retrieved current month: November
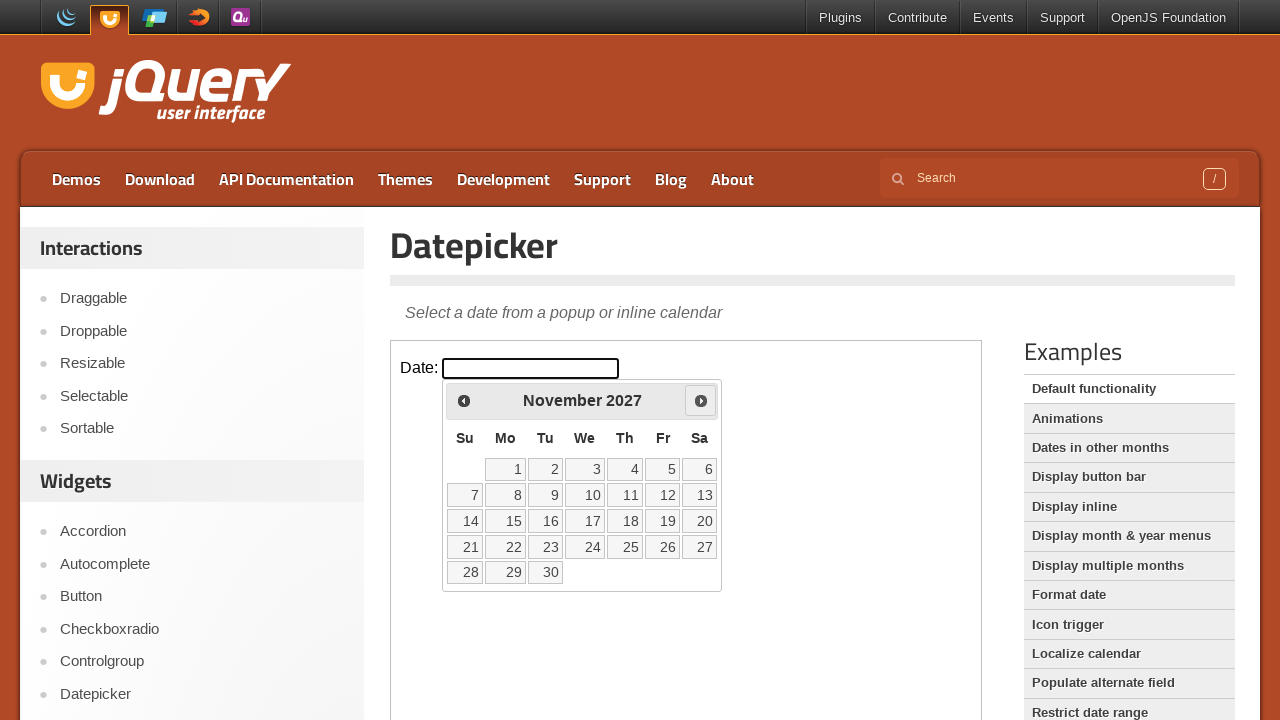

Retrieved current year: 2027
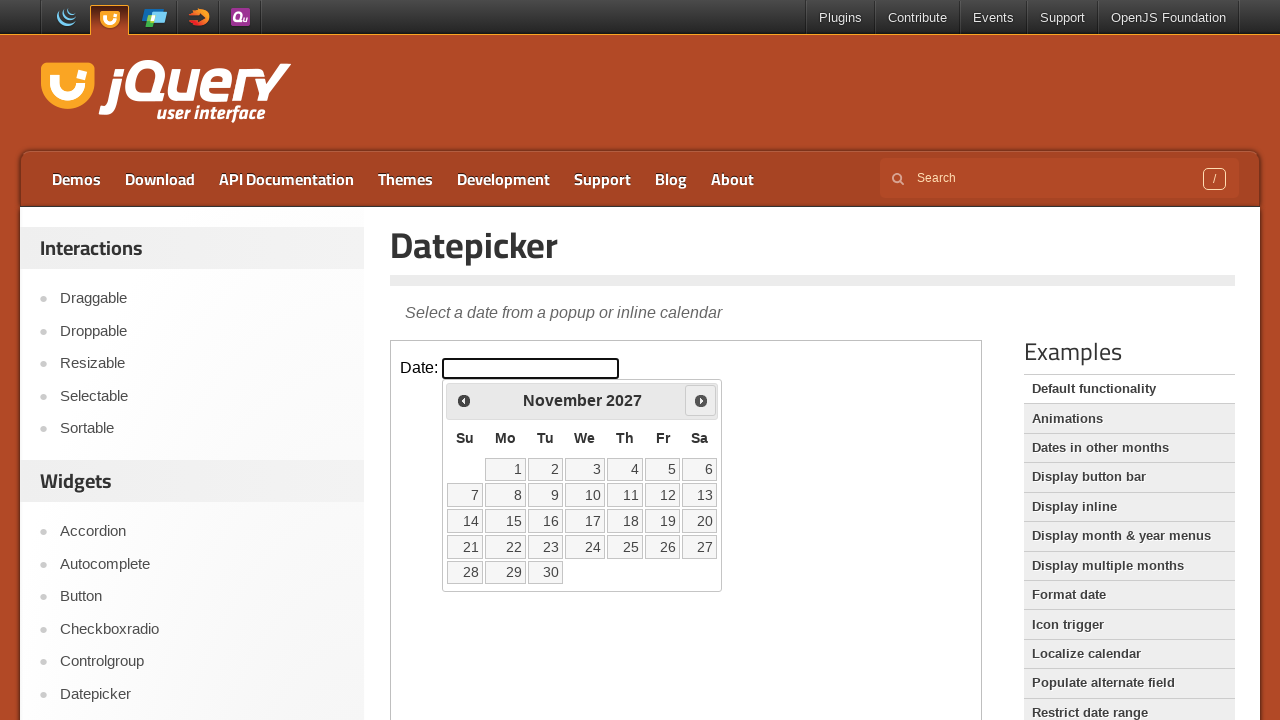

Clicked next button to move forward (current year 2027 < target 2032) at (701, 400) on iframe.demo-frame >> internal:control=enter-frame >> span.ui-icon-circle-triangl
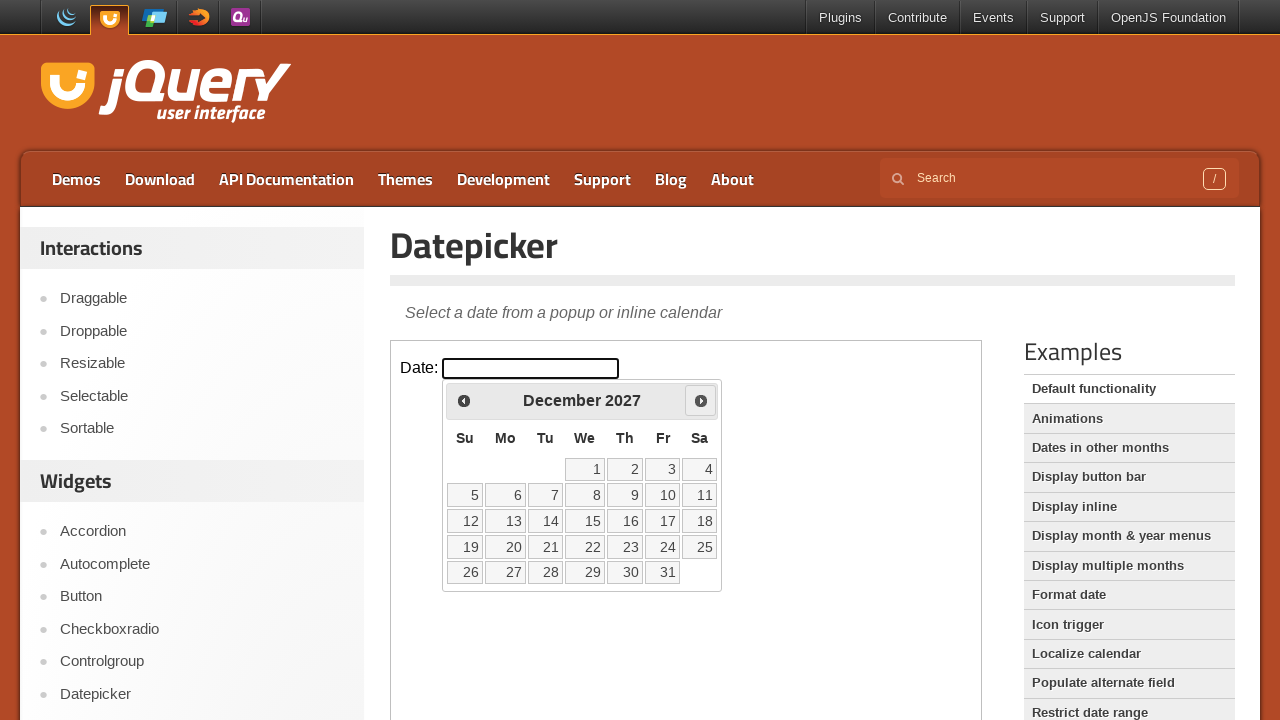

Waited 100ms for calendar to update
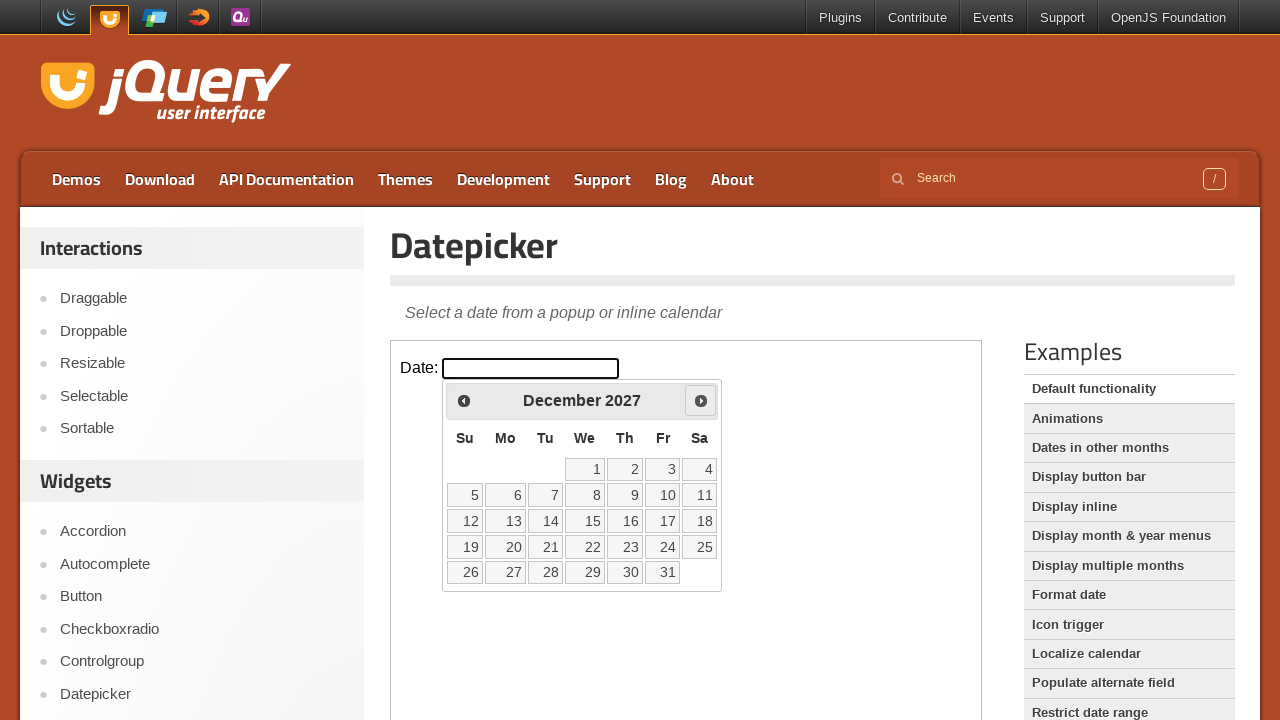

Retrieved current month: December
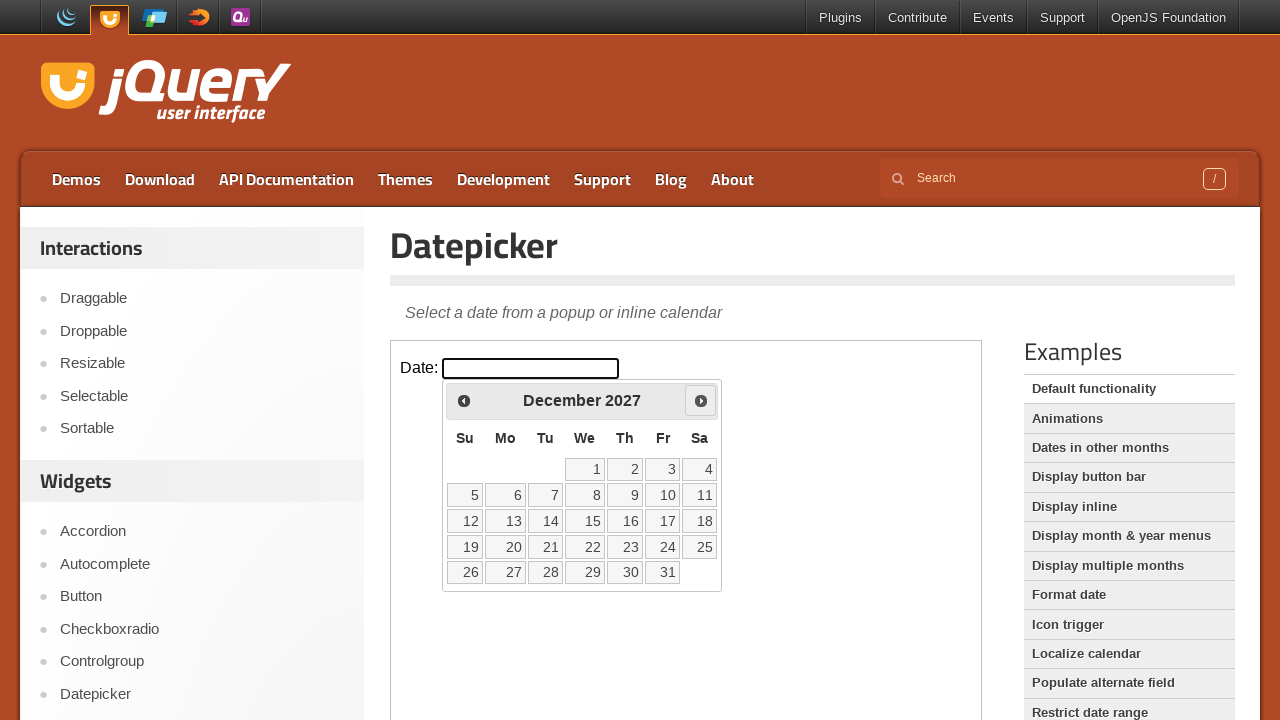

Retrieved current year: 2027
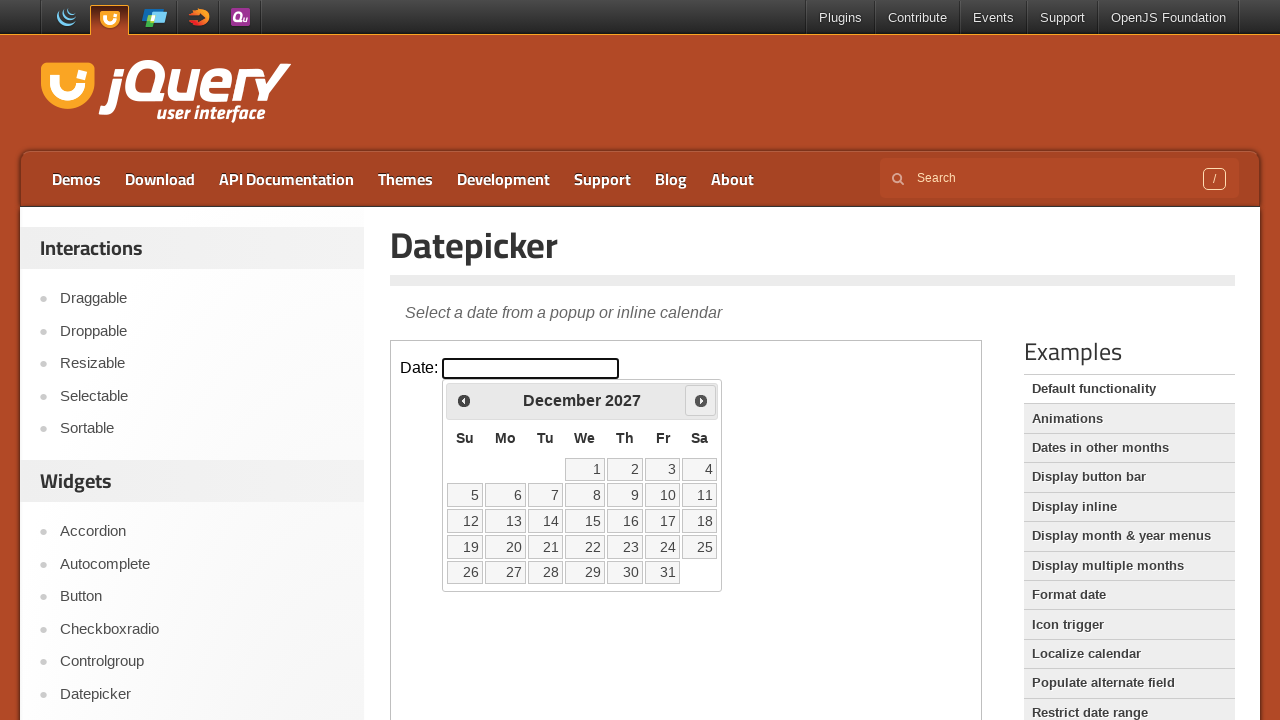

Clicked next button to move forward (current year 2027 < target 2032) at (701, 400) on iframe.demo-frame >> internal:control=enter-frame >> span.ui-icon-circle-triangl
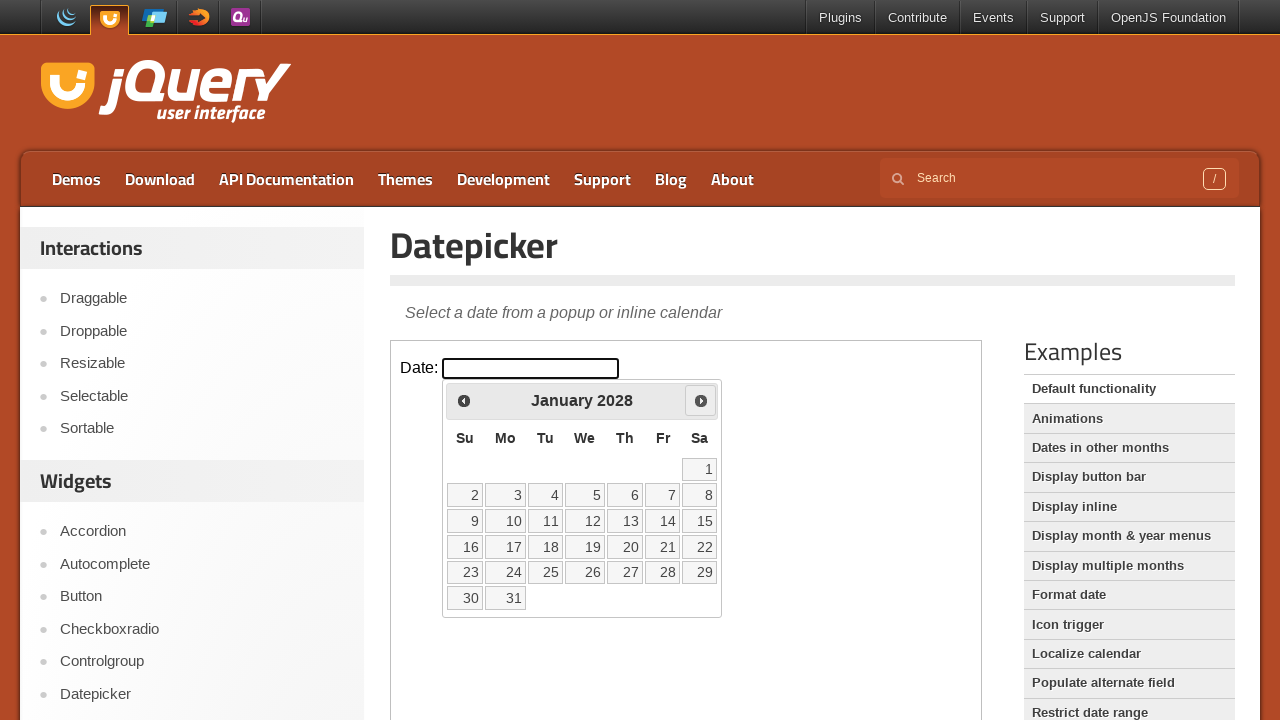

Waited 100ms for calendar to update
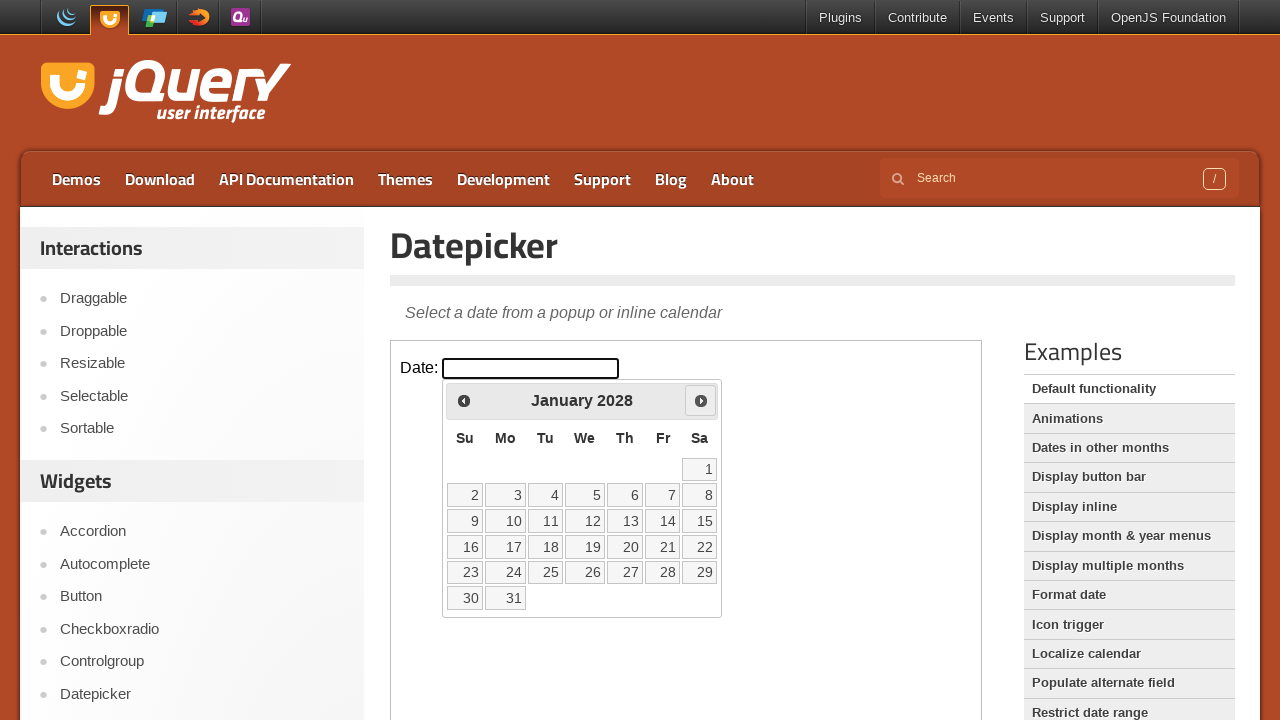

Retrieved current month: January
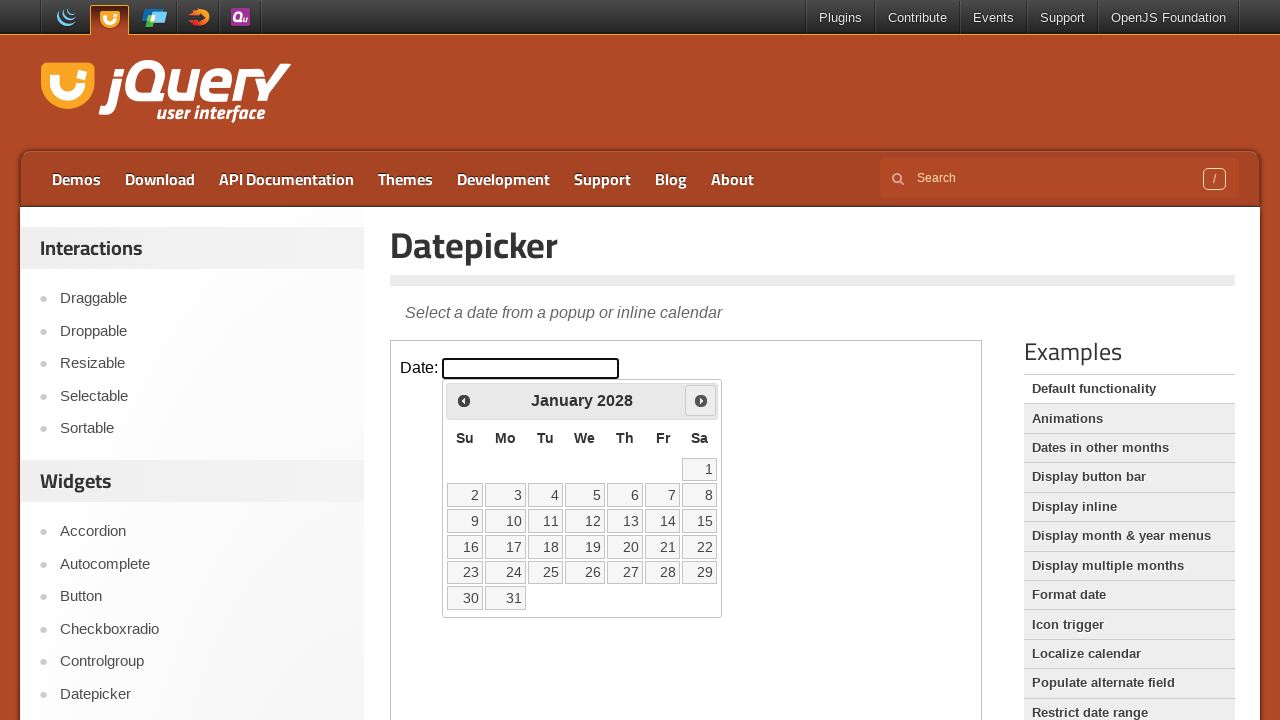

Retrieved current year: 2028
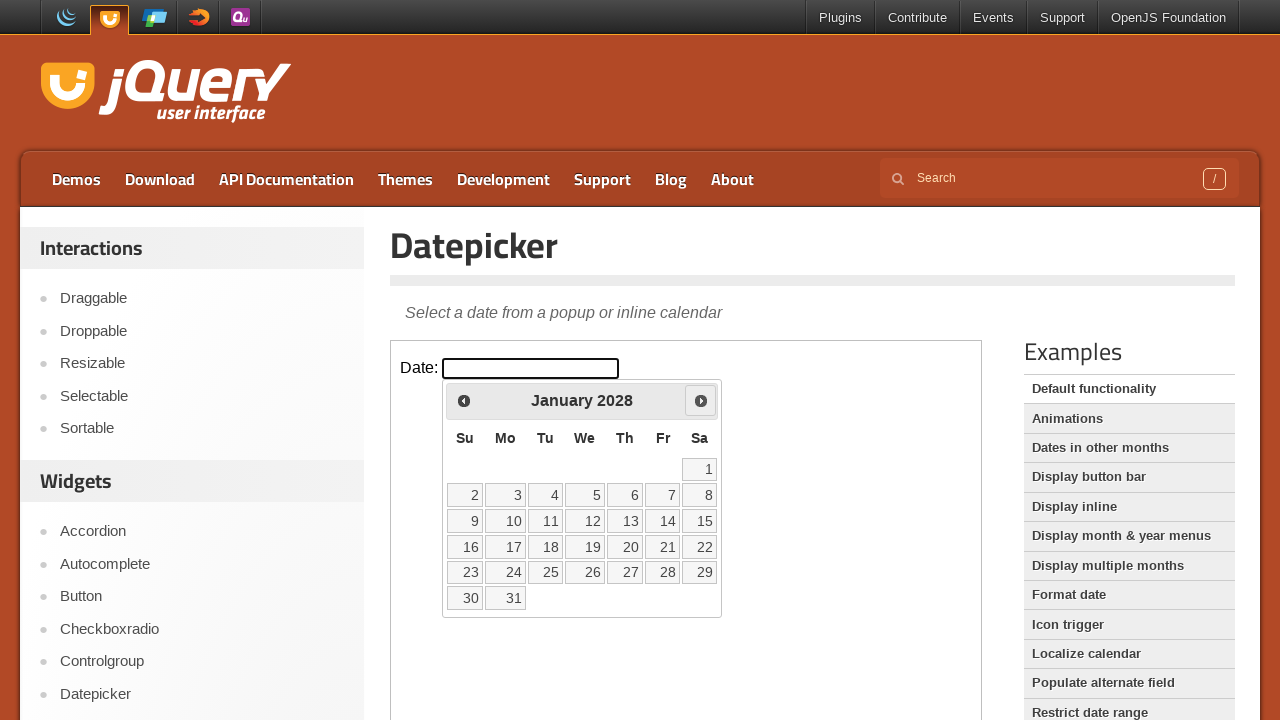

Clicked next button to move forward (current year 2028 < target 2032) at (701, 400) on iframe.demo-frame >> internal:control=enter-frame >> span.ui-icon-circle-triangl
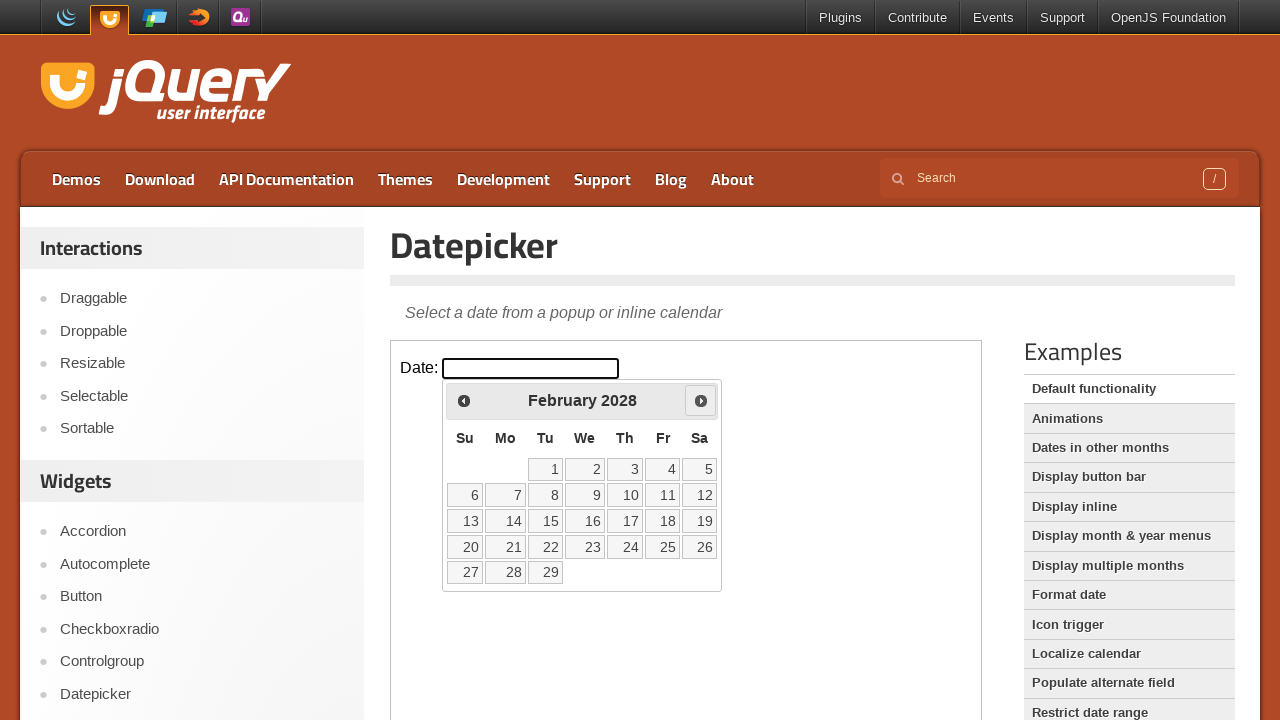

Waited 100ms for calendar to update
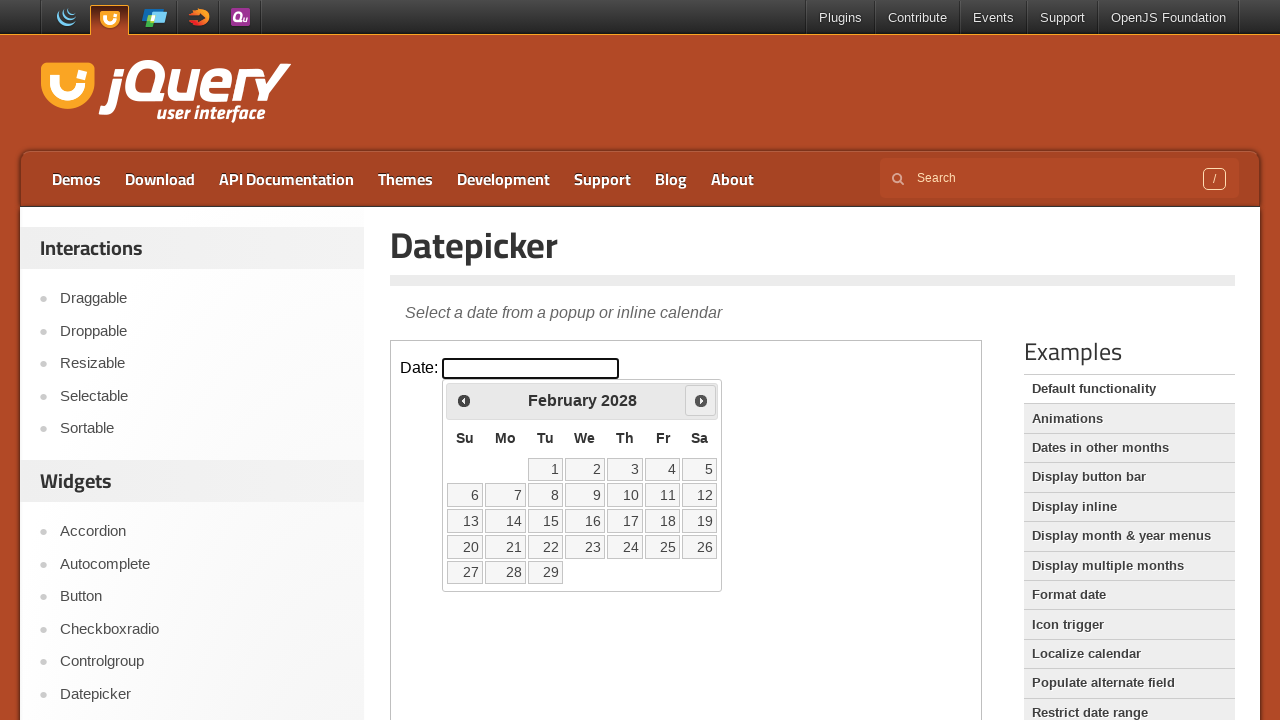

Retrieved current month: February
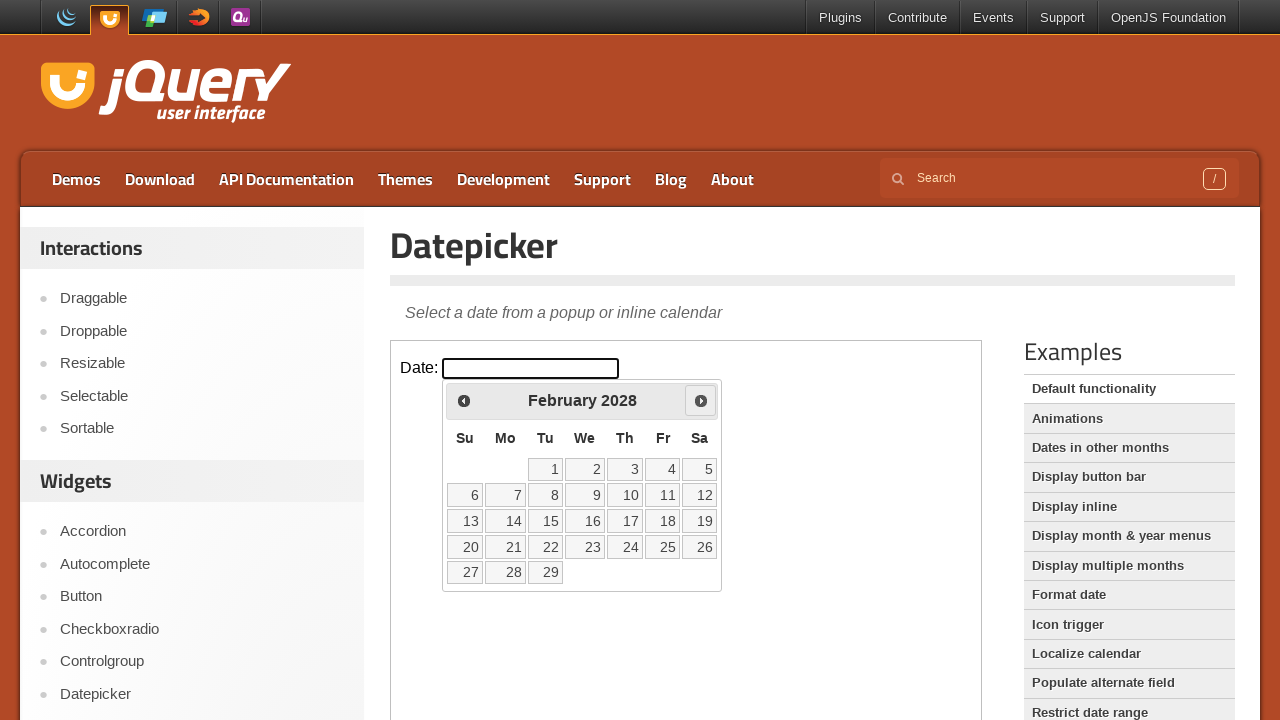

Retrieved current year: 2028
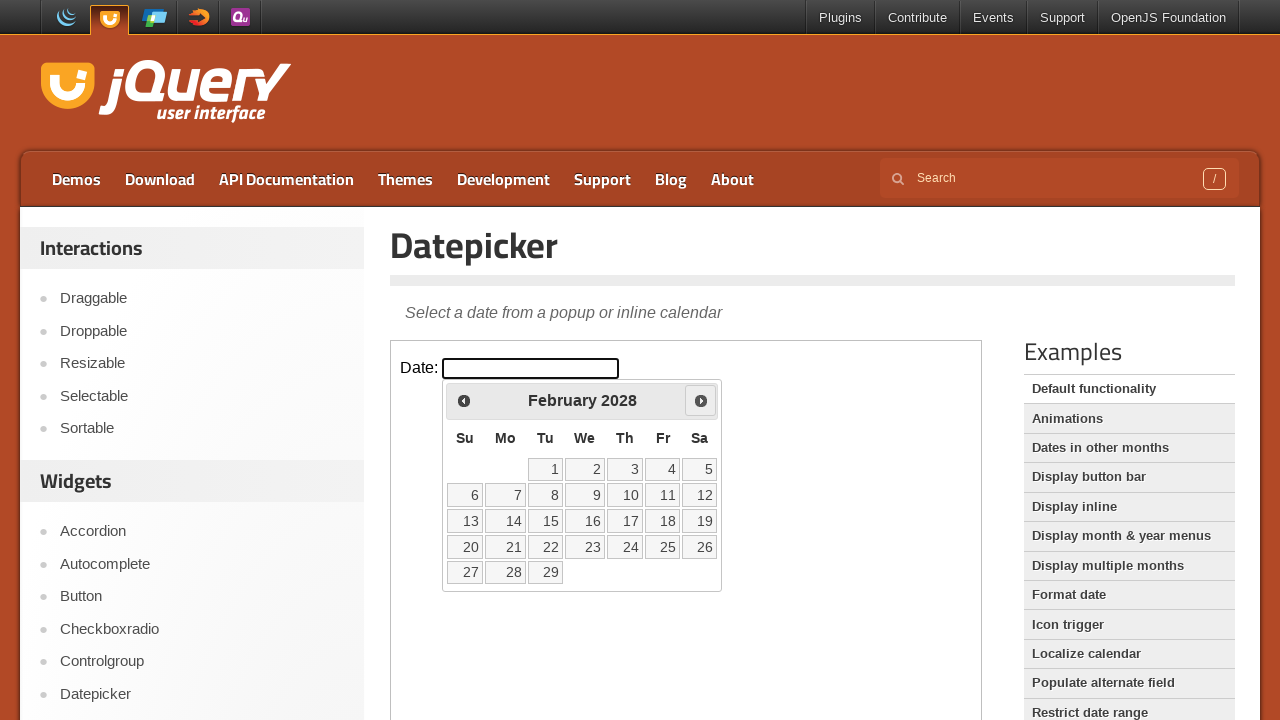

Clicked next button to move forward (current year 2028 < target 2032) at (701, 400) on iframe.demo-frame >> internal:control=enter-frame >> span.ui-icon-circle-triangl
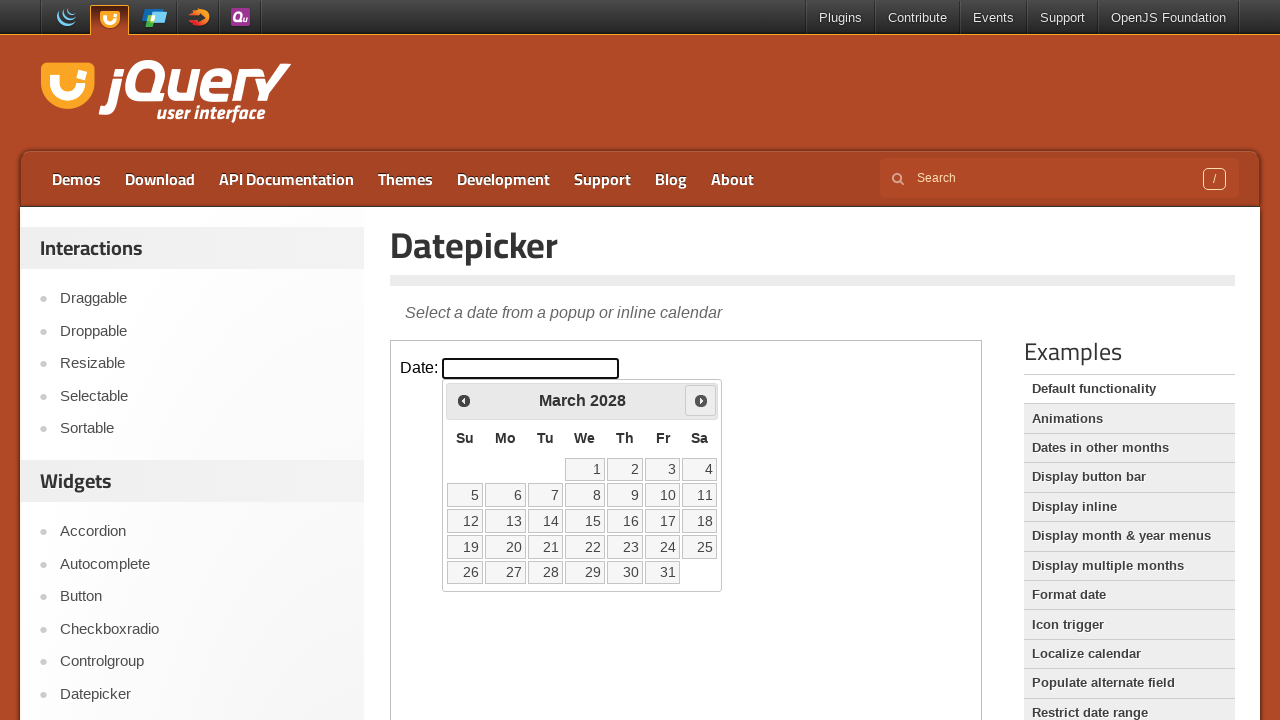

Waited 100ms for calendar to update
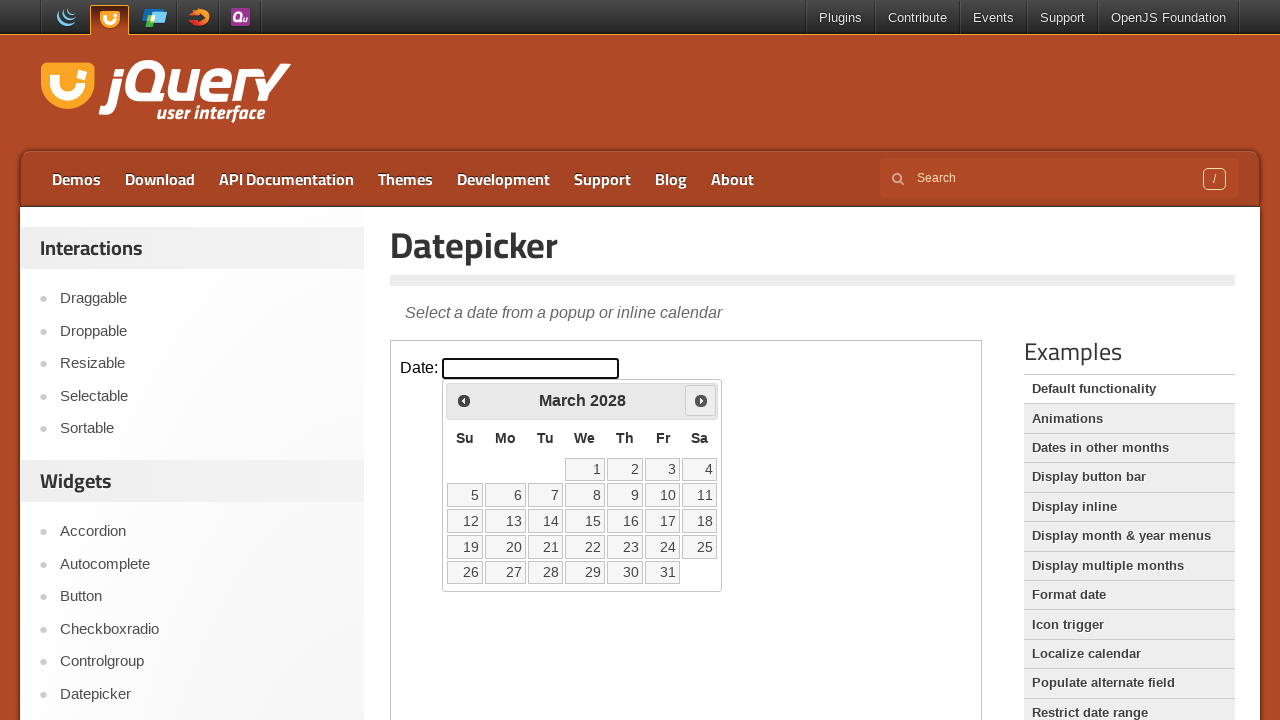

Retrieved current month: March
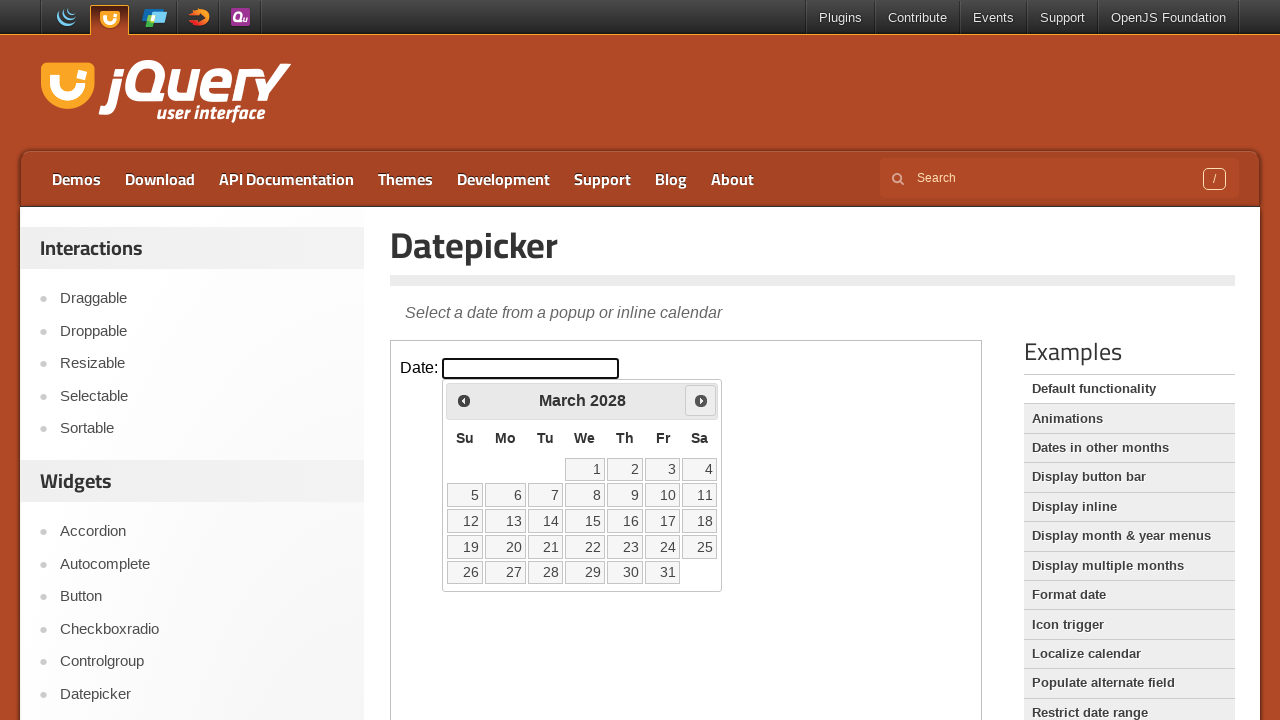

Retrieved current year: 2028
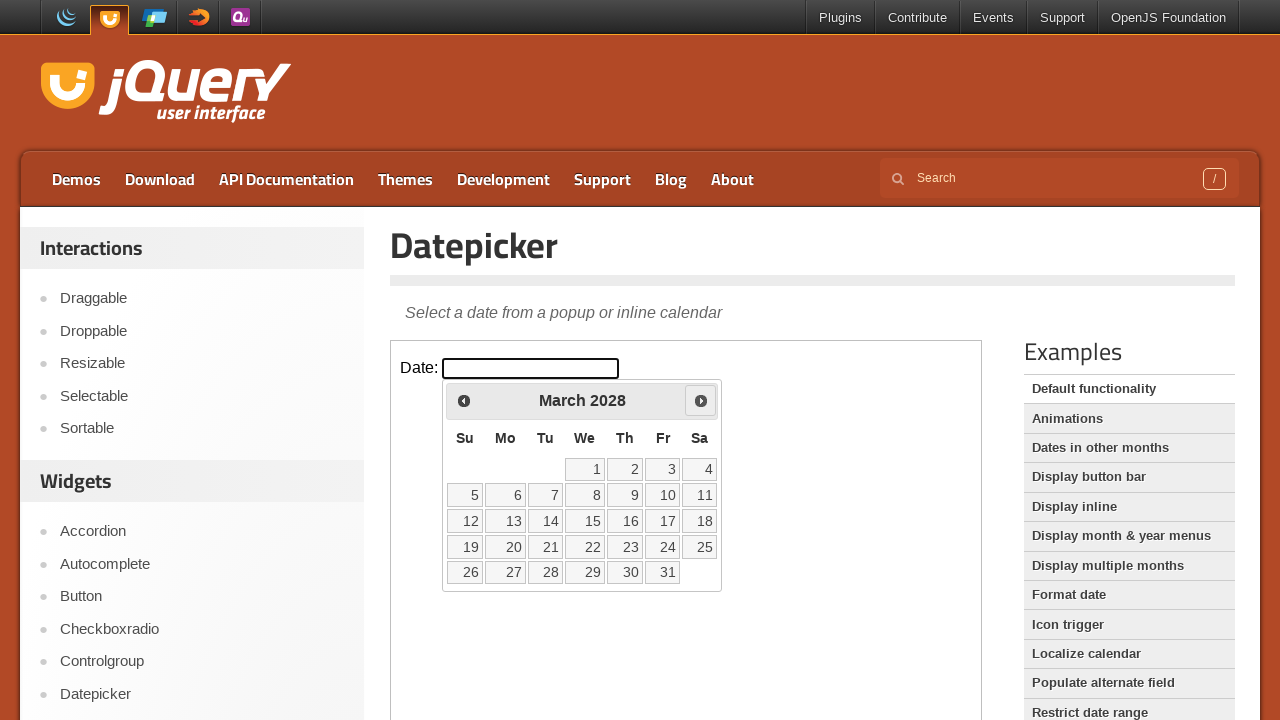

Clicked next button to move forward (current year 2028 < target 2032) at (701, 400) on iframe.demo-frame >> internal:control=enter-frame >> span.ui-icon-circle-triangl
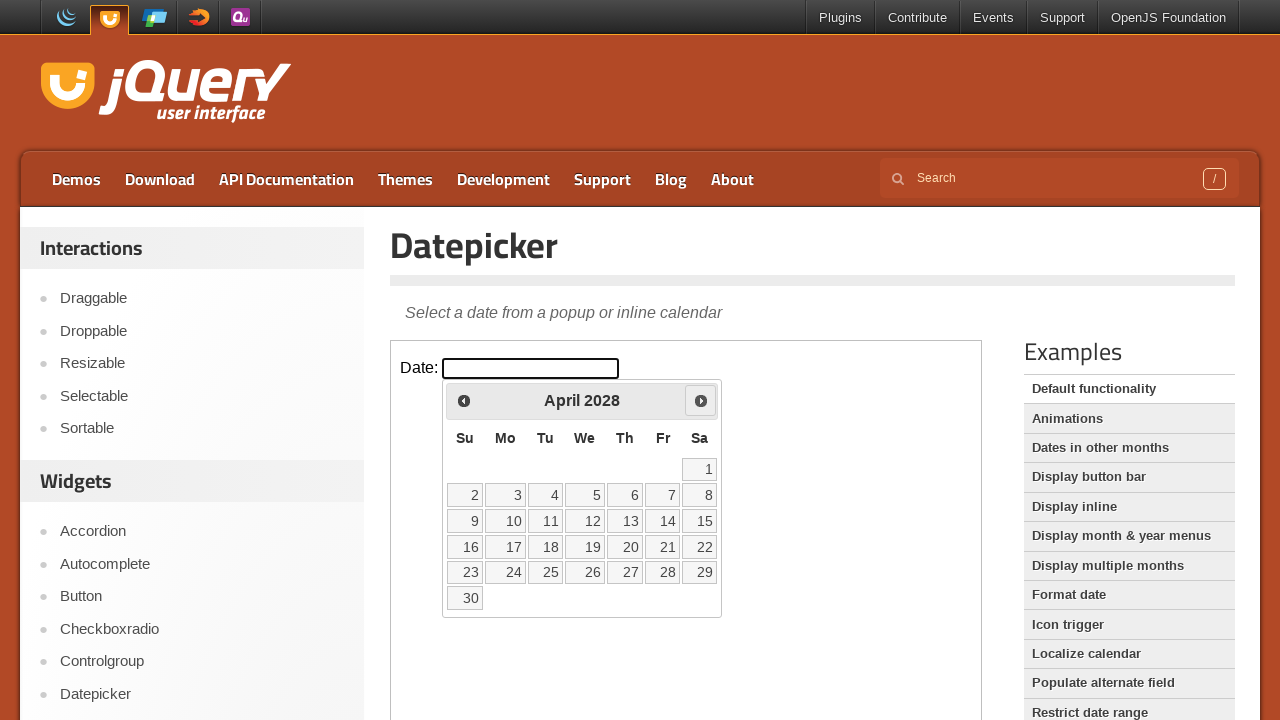

Waited 100ms for calendar to update
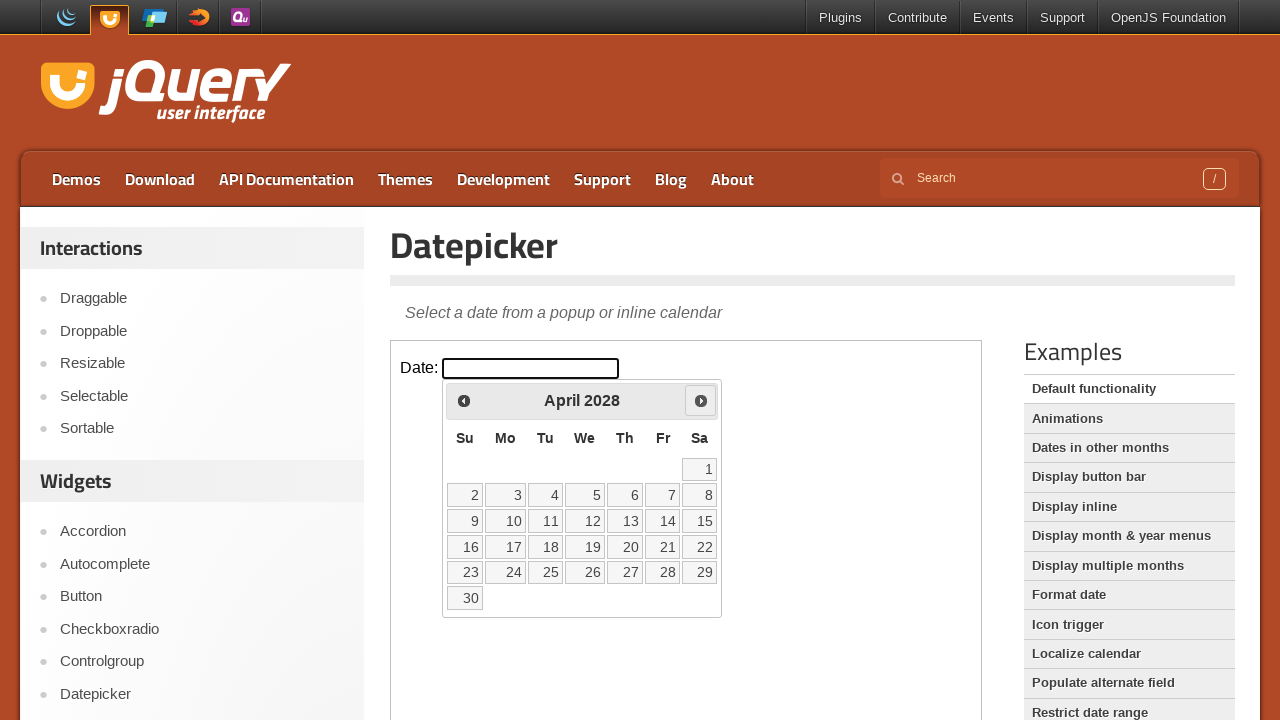

Retrieved current month: April
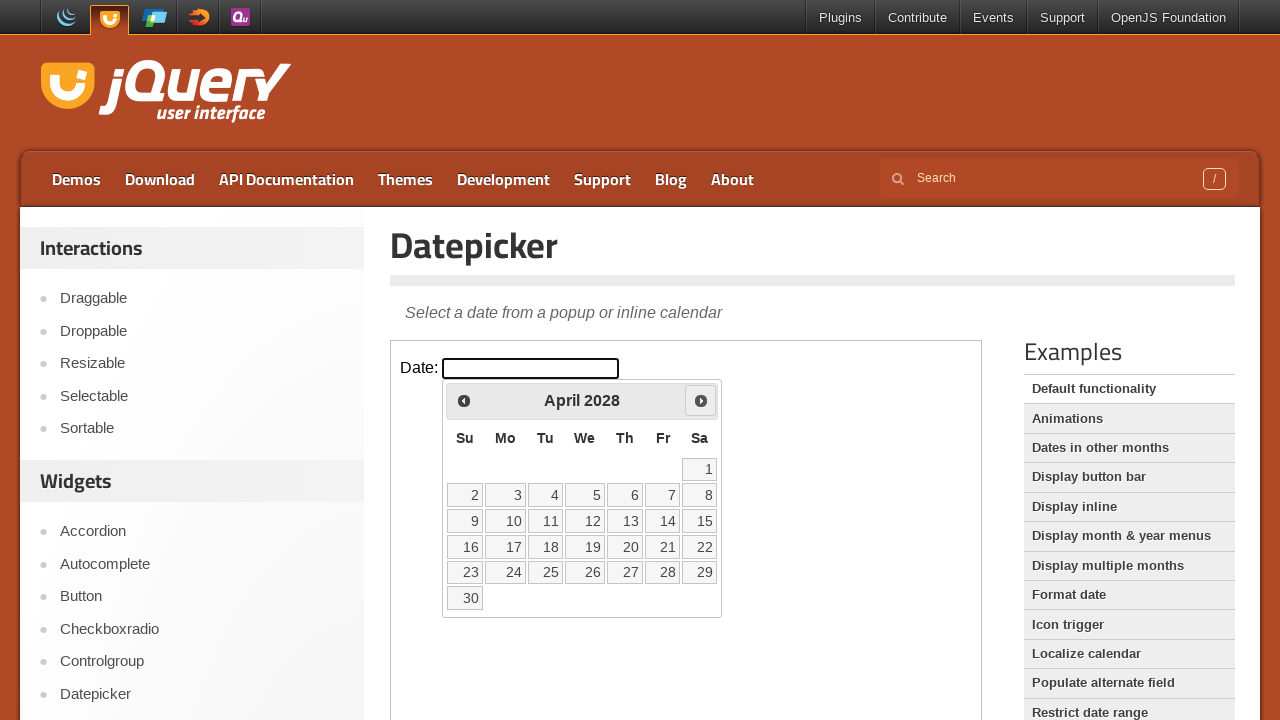

Retrieved current year: 2028
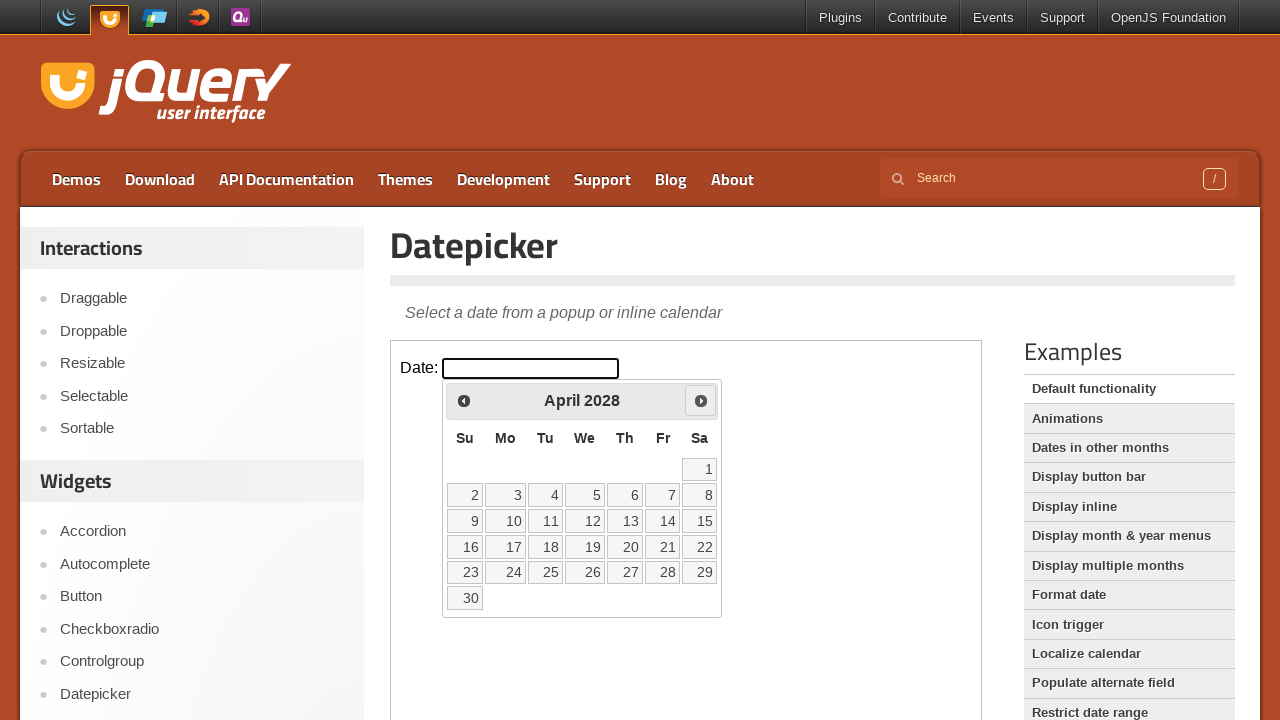

Clicked next button to move forward (current year 2028 < target 2032) at (701, 400) on iframe.demo-frame >> internal:control=enter-frame >> span.ui-icon-circle-triangl
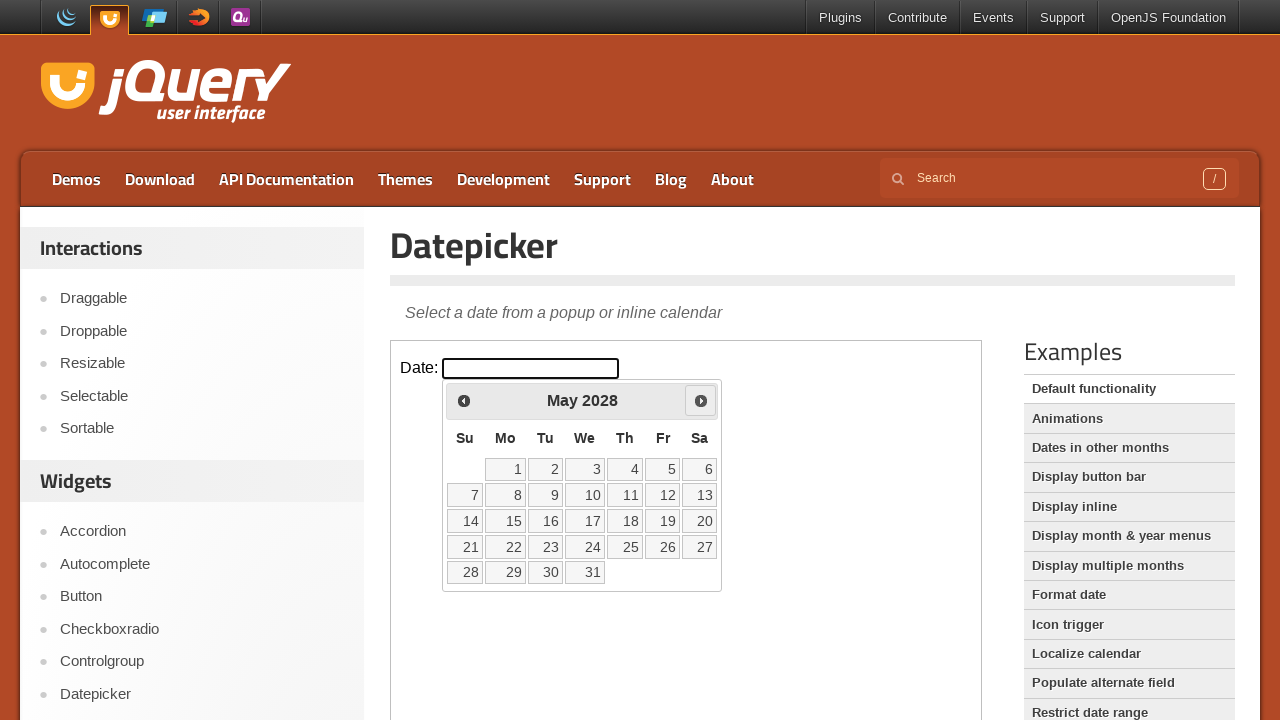

Waited 100ms for calendar to update
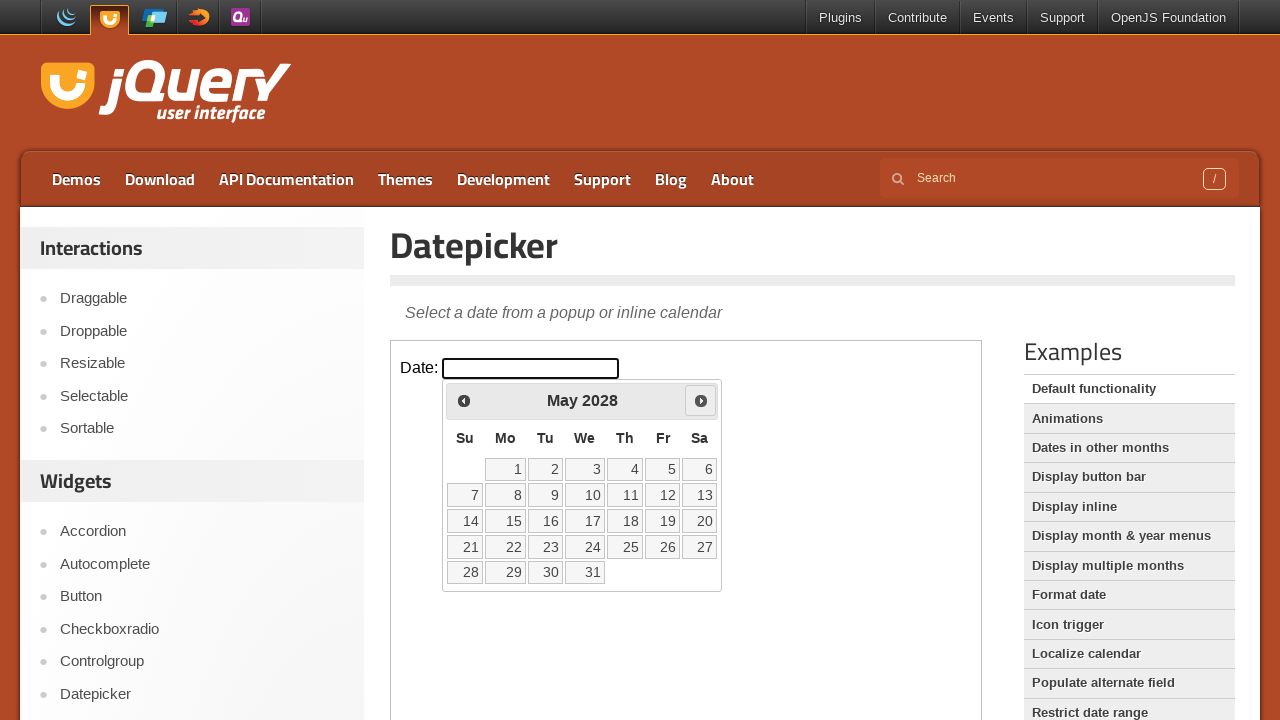

Retrieved current month: May
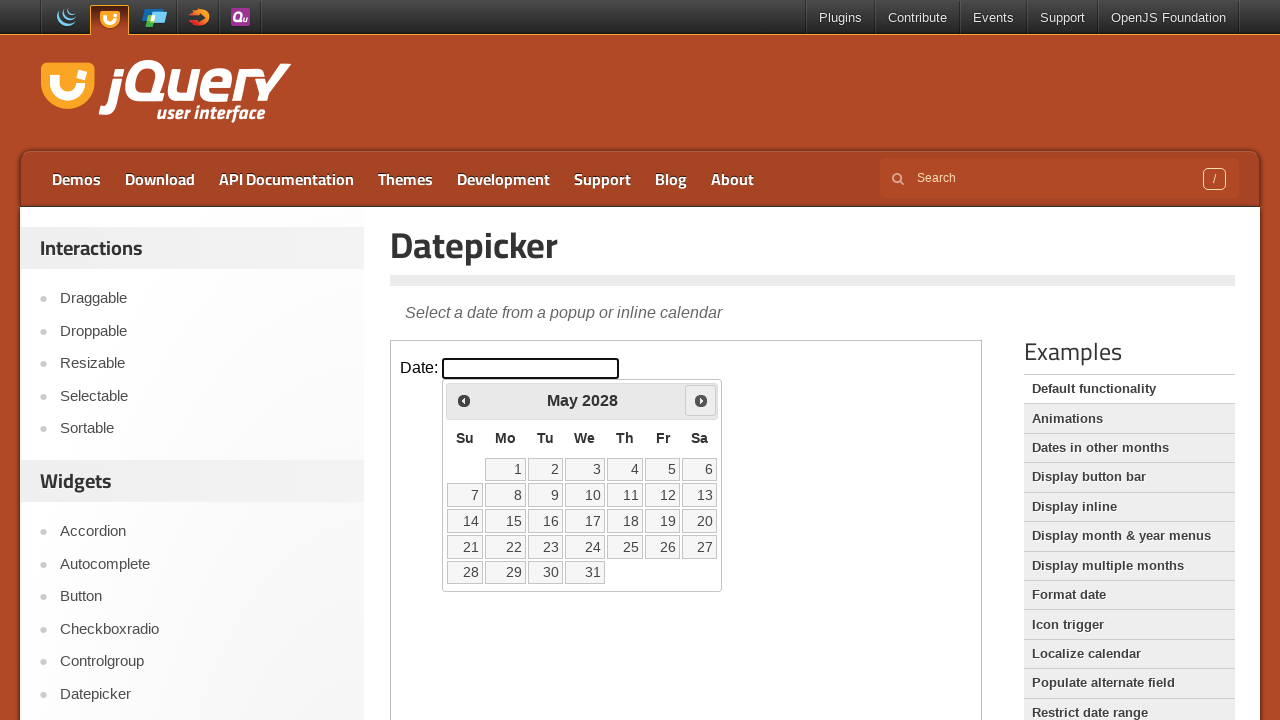

Retrieved current year: 2028
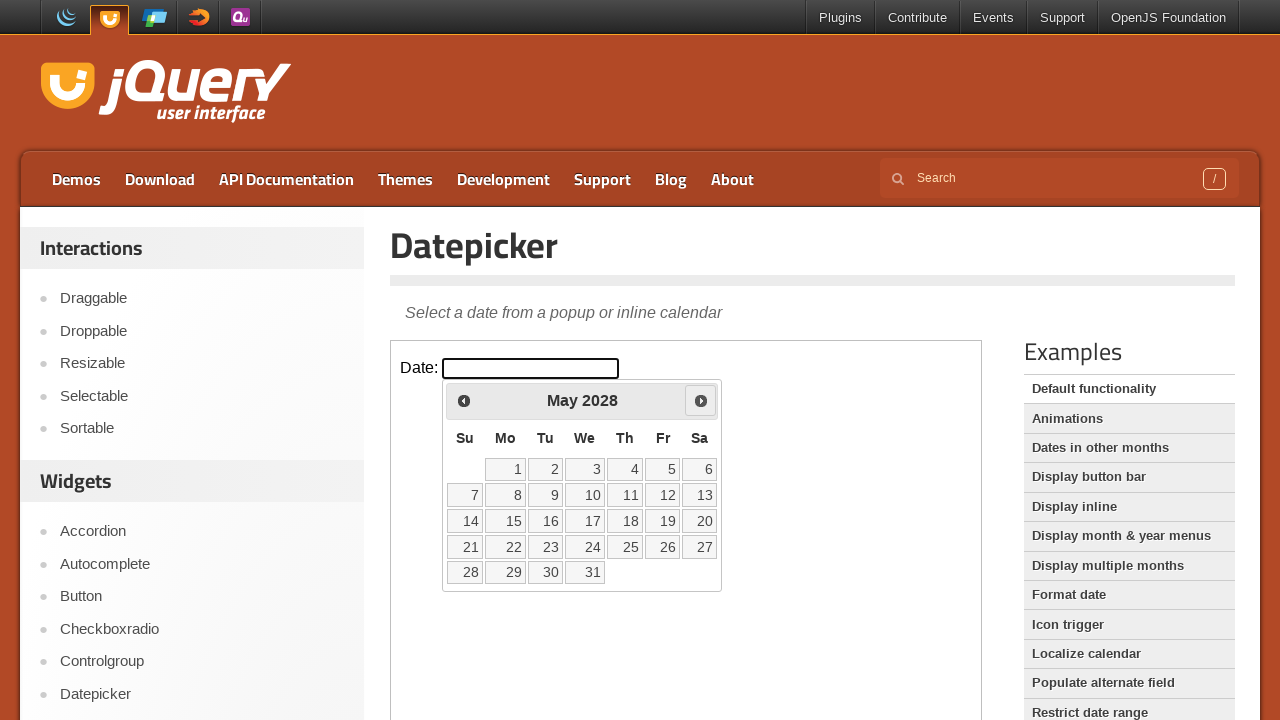

Clicked next button to move forward (current year 2028 < target 2032) at (701, 400) on iframe.demo-frame >> internal:control=enter-frame >> span.ui-icon-circle-triangl
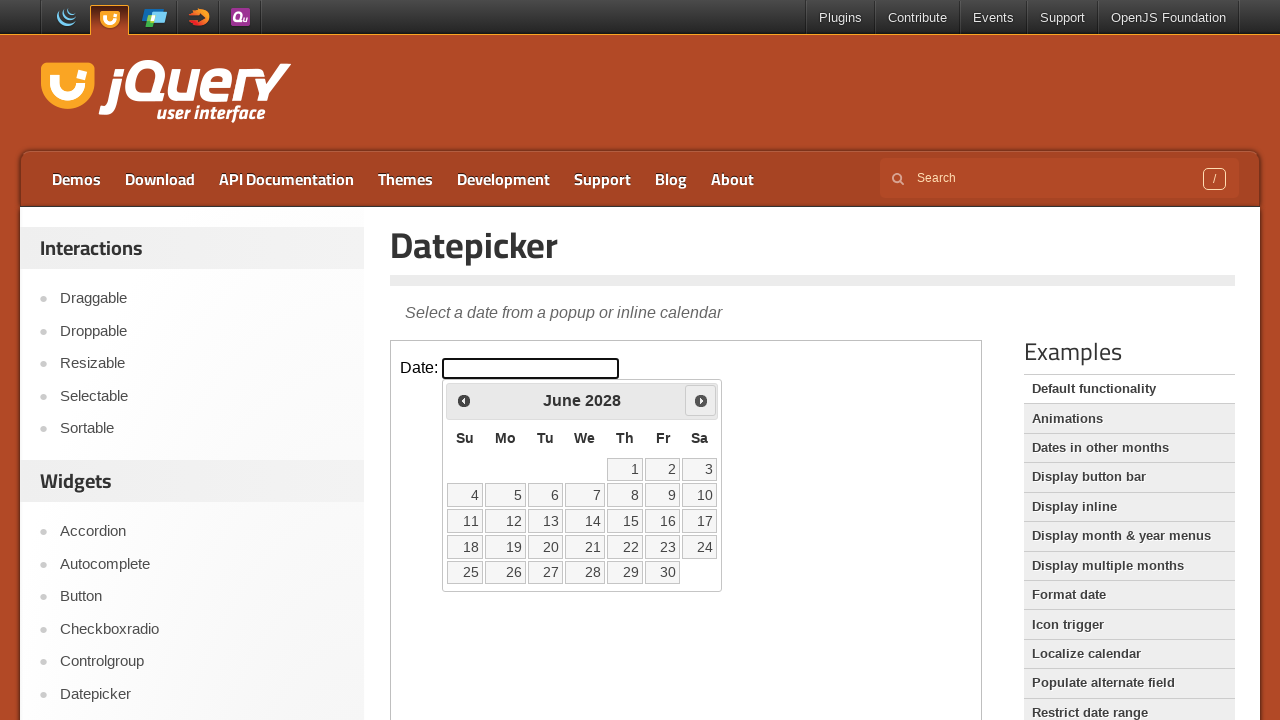

Waited 100ms for calendar to update
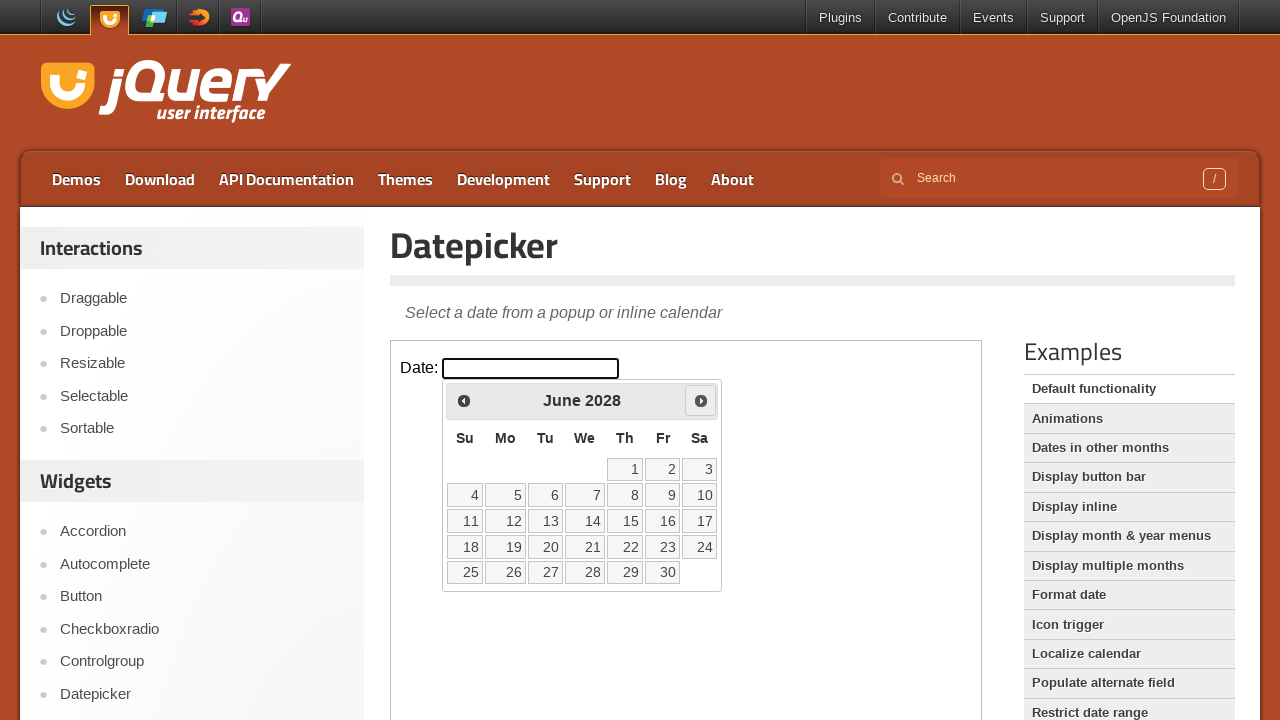

Retrieved current month: June
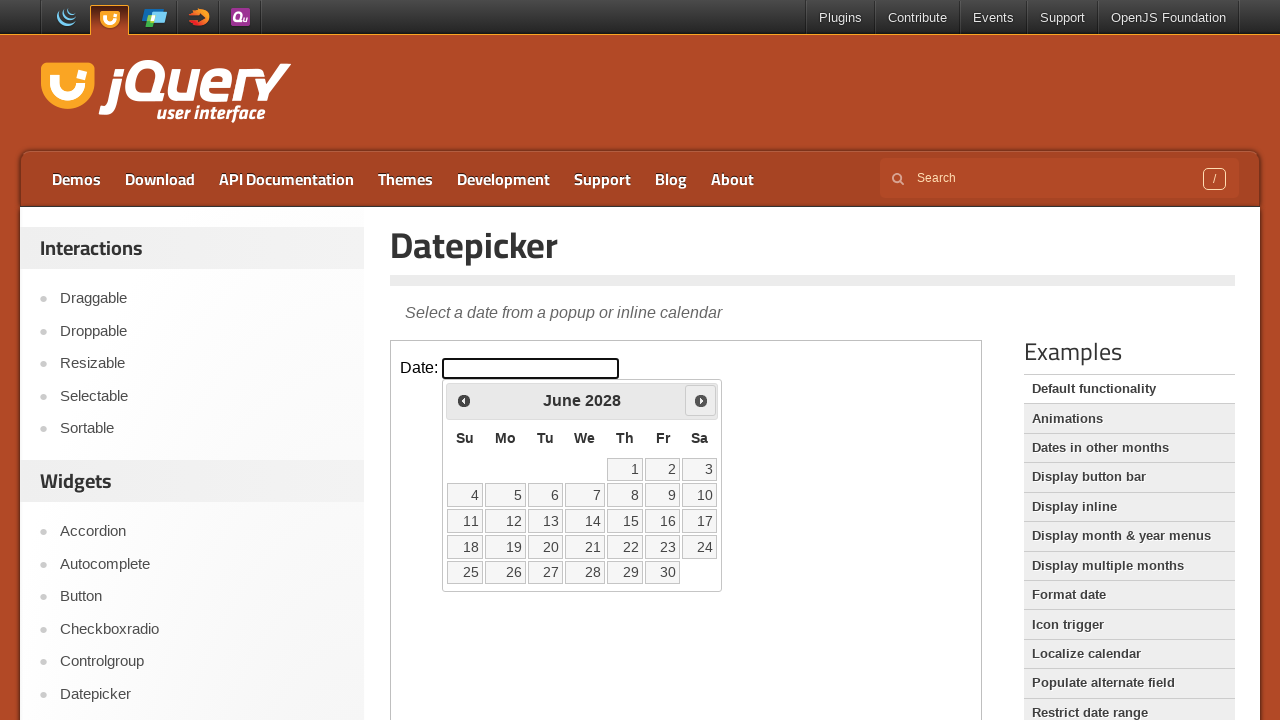

Retrieved current year: 2028
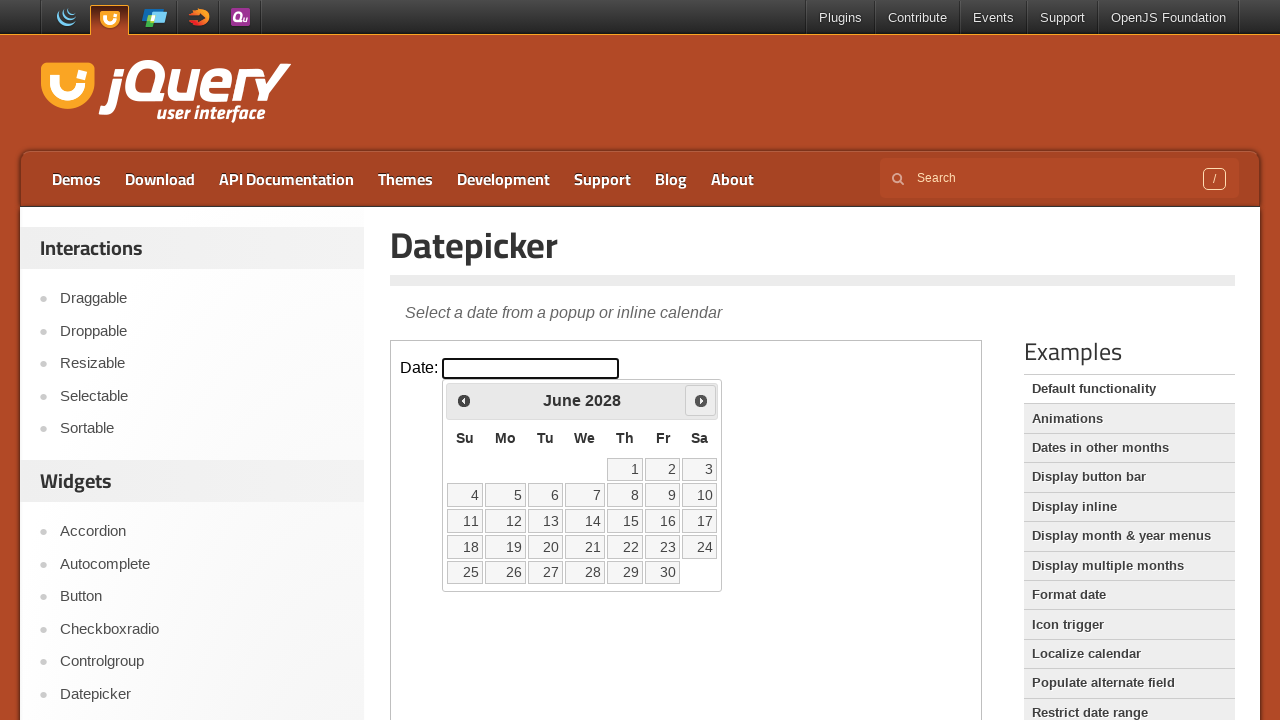

Clicked next button to move forward (current year 2028 < target 2032) at (701, 400) on iframe.demo-frame >> internal:control=enter-frame >> span.ui-icon-circle-triangl
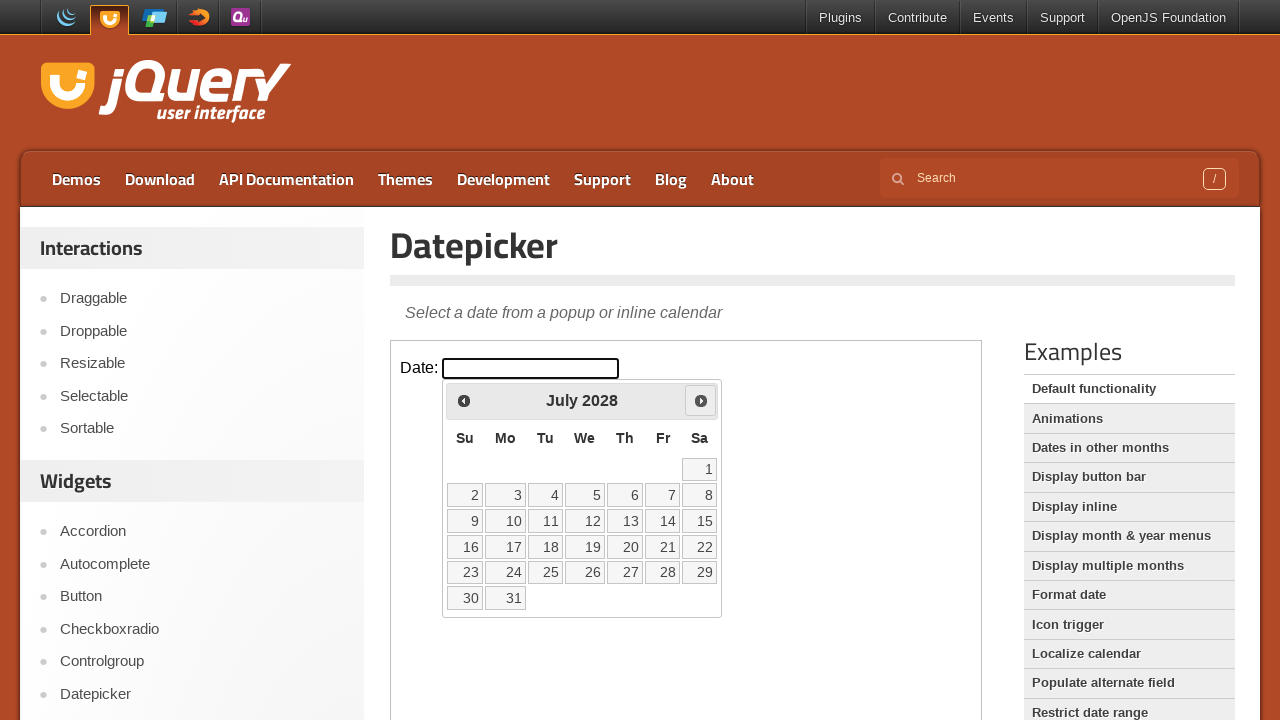

Waited 100ms for calendar to update
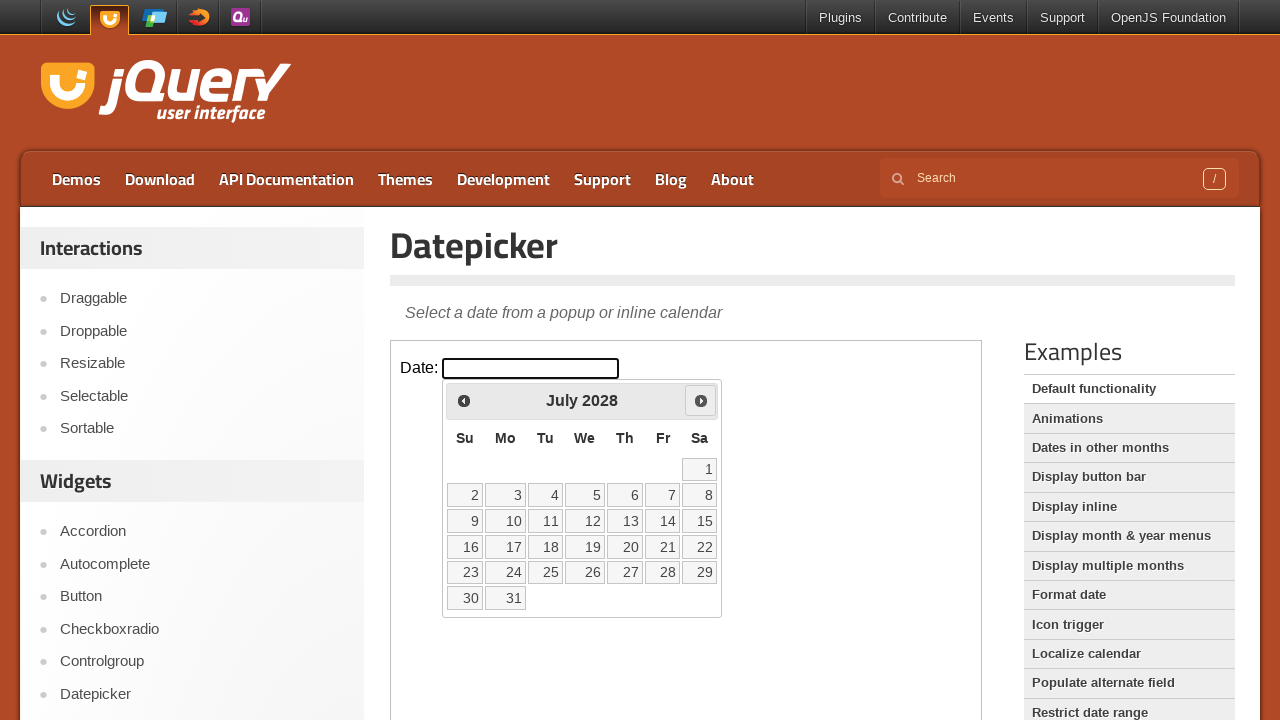

Retrieved current month: July
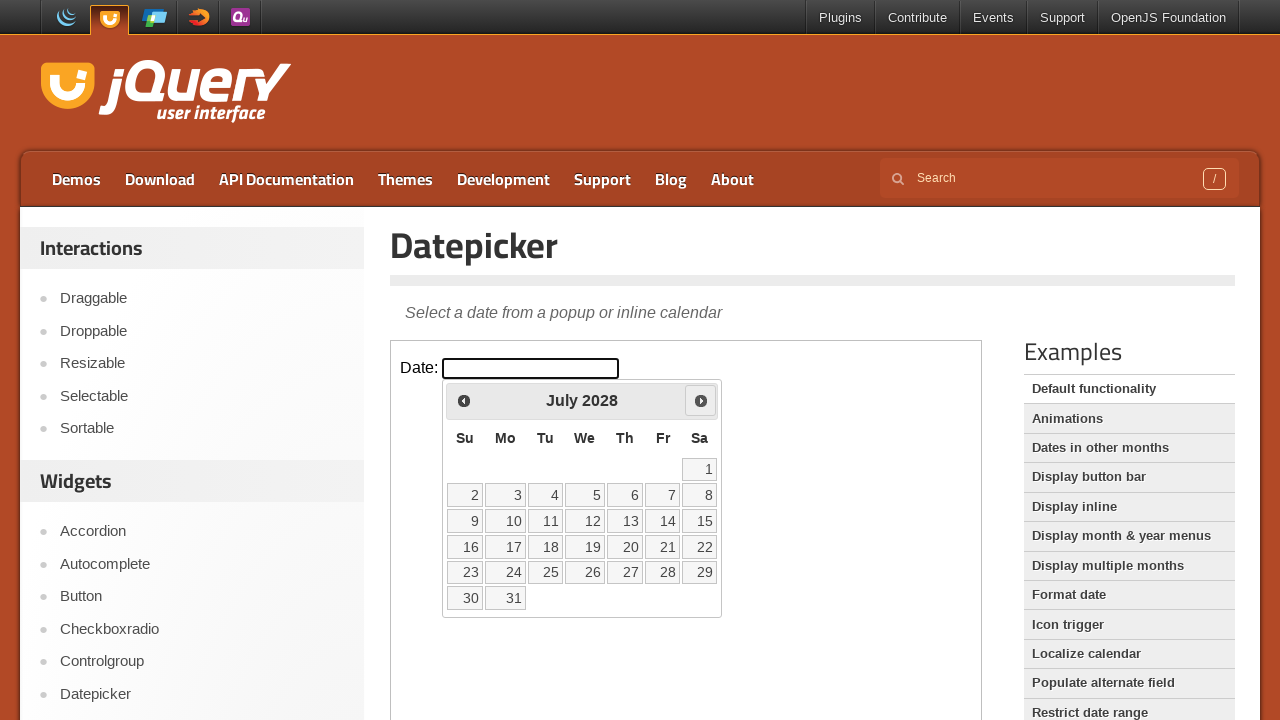

Retrieved current year: 2028
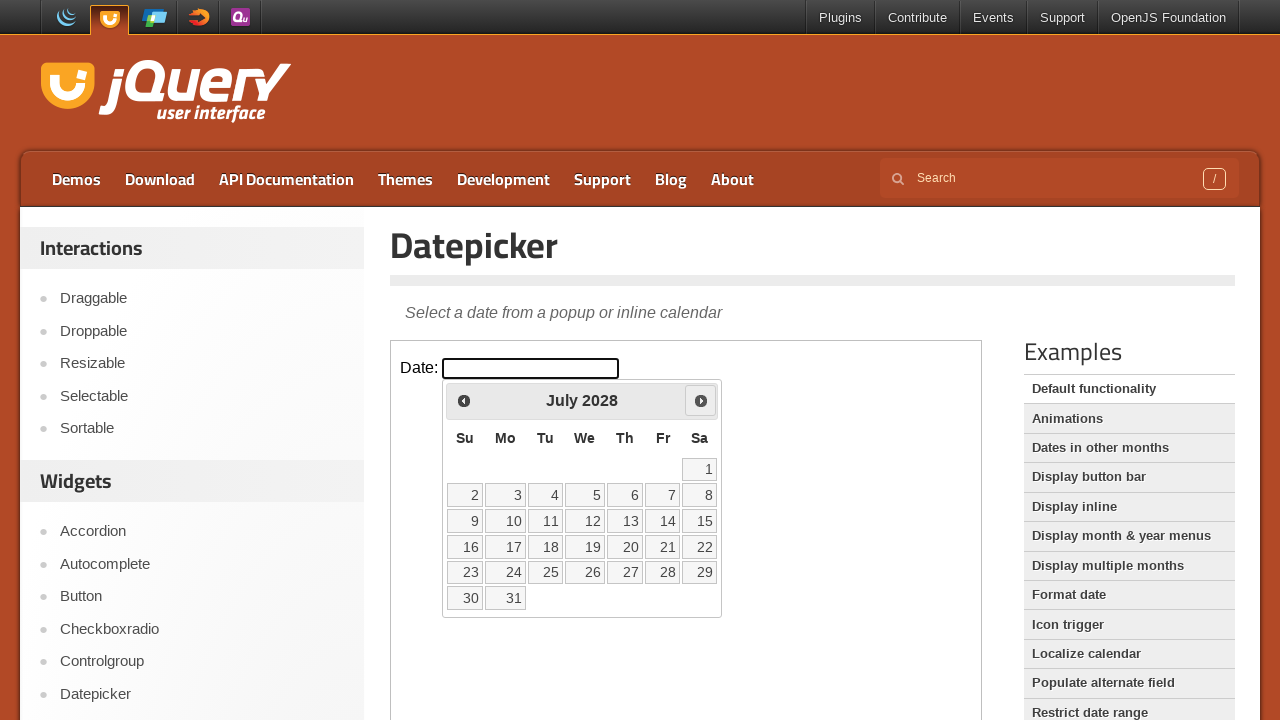

Clicked next button to move forward (current year 2028 < target 2032) at (701, 400) on iframe.demo-frame >> internal:control=enter-frame >> span.ui-icon-circle-triangl
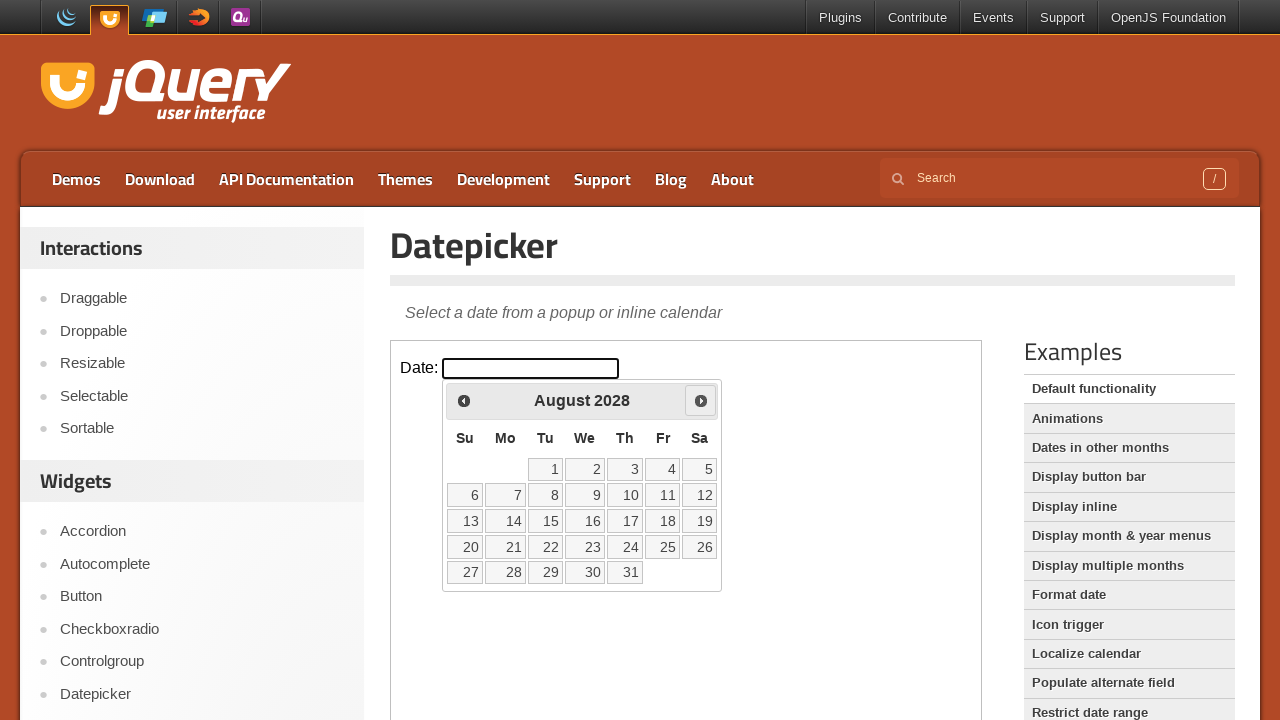

Waited 100ms for calendar to update
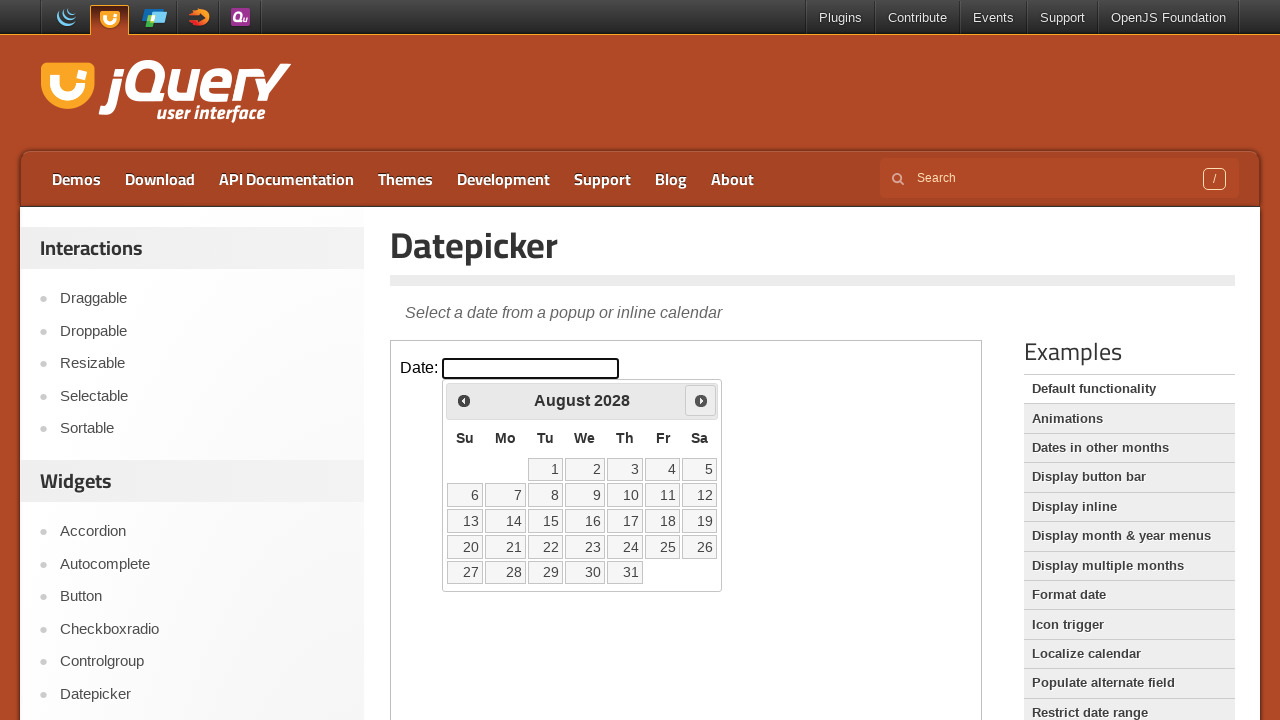

Retrieved current month: August
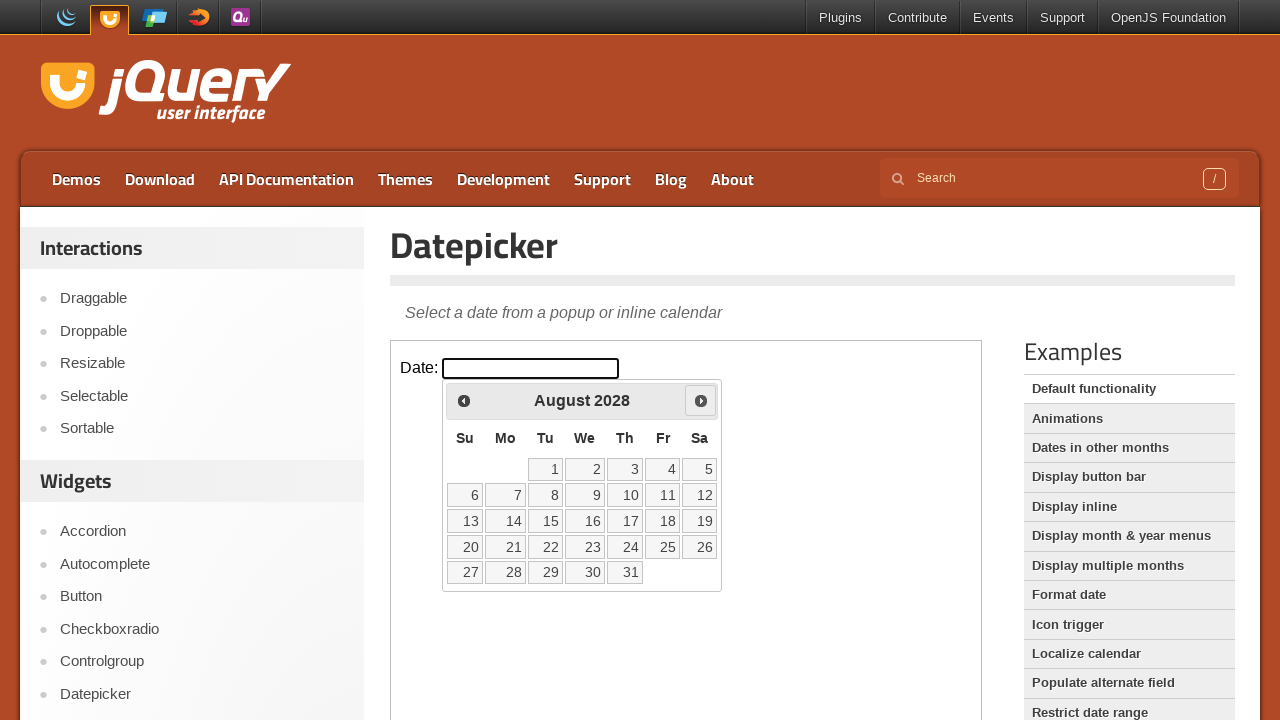

Retrieved current year: 2028
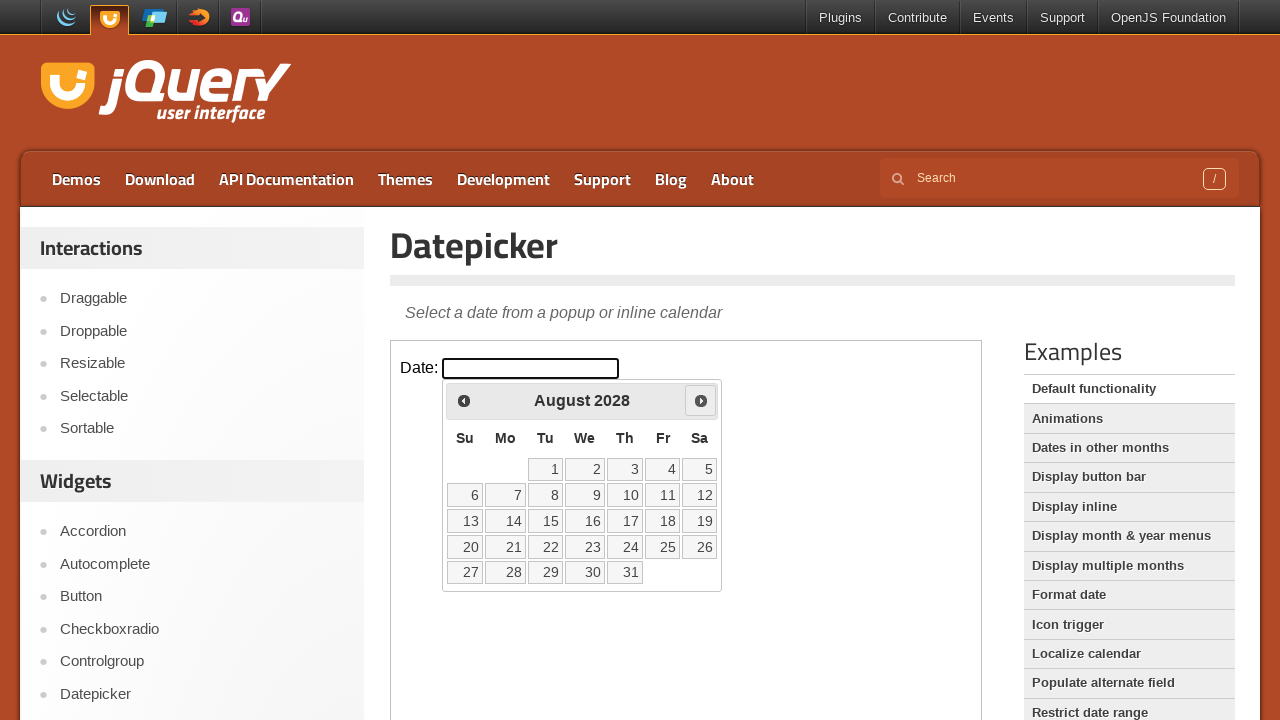

Clicked next button to move forward (current year 2028 < target 2032) at (701, 400) on iframe.demo-frame >> internal:control=enter-frame >> span.ui-icon-circle-triangl
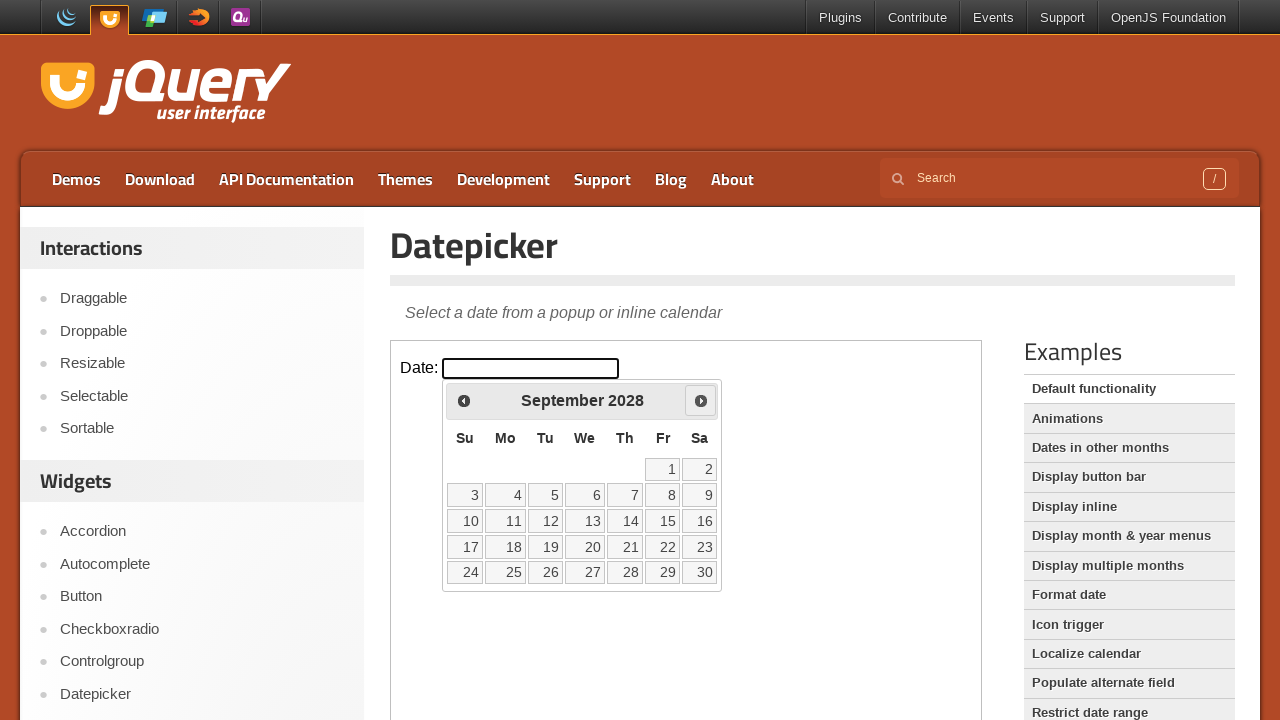

Waited 100ms for calendar to update
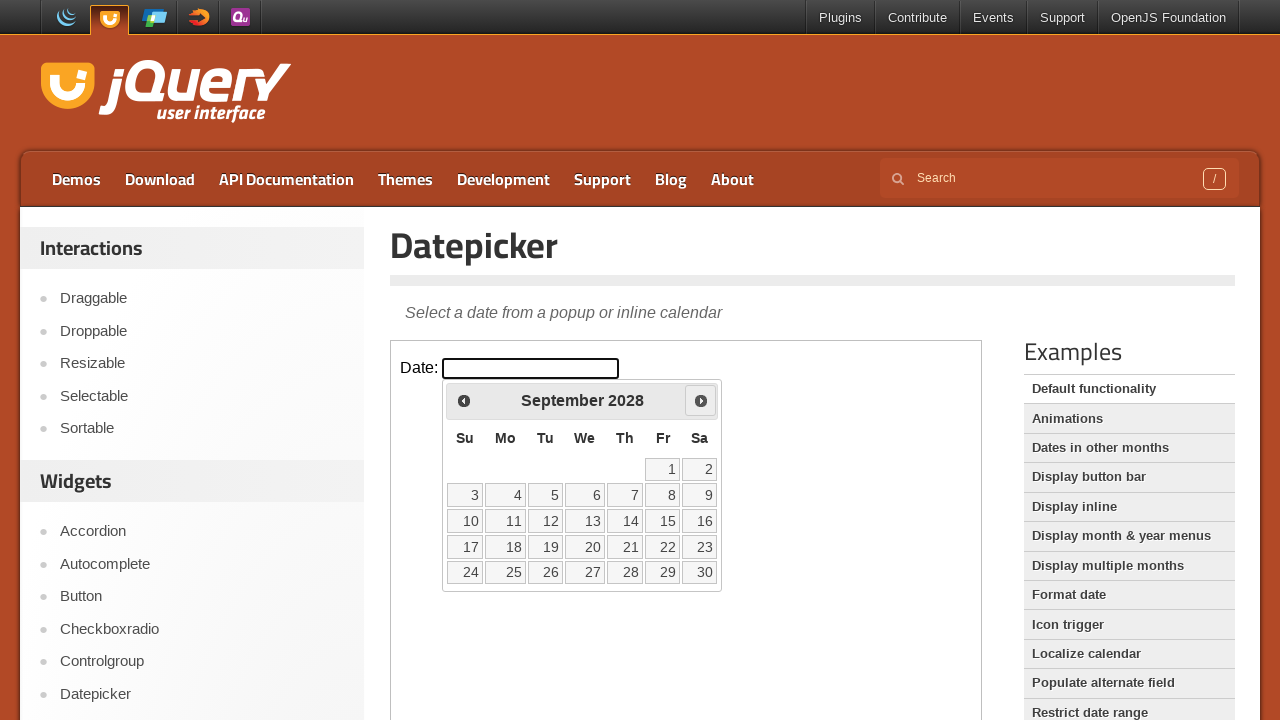

Retrieved current month: September
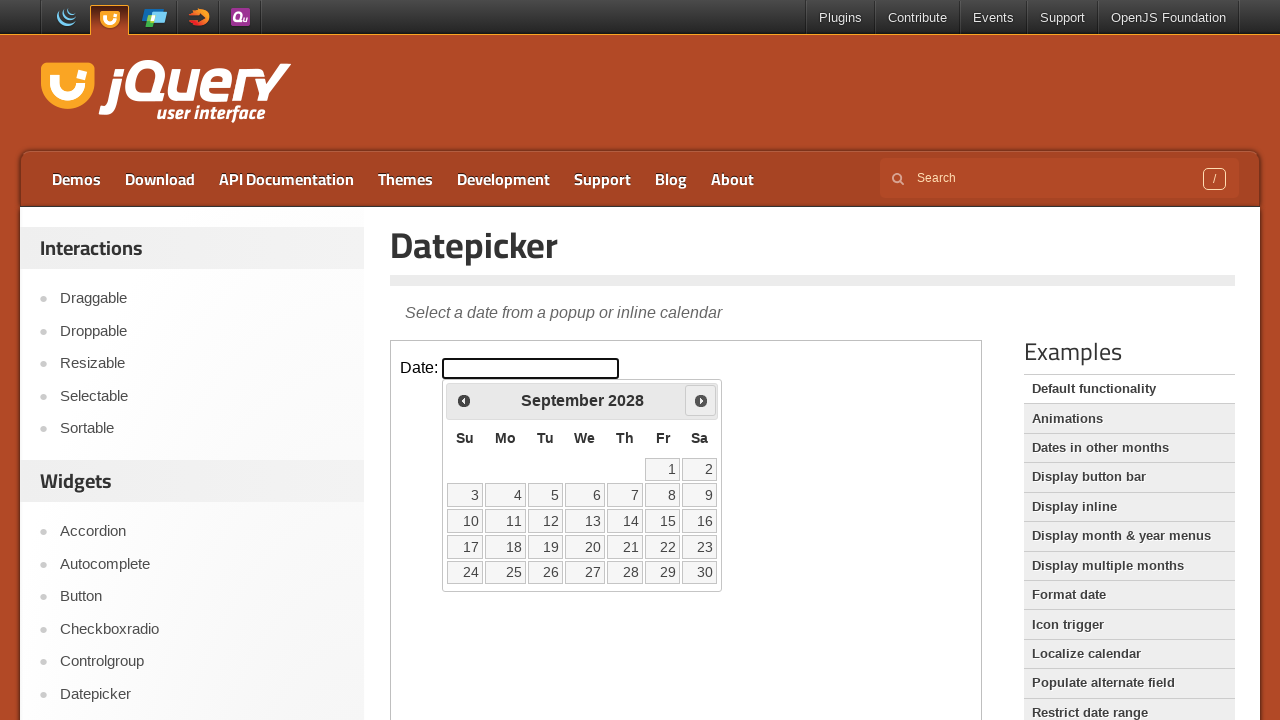

Retrieved current year: 2028
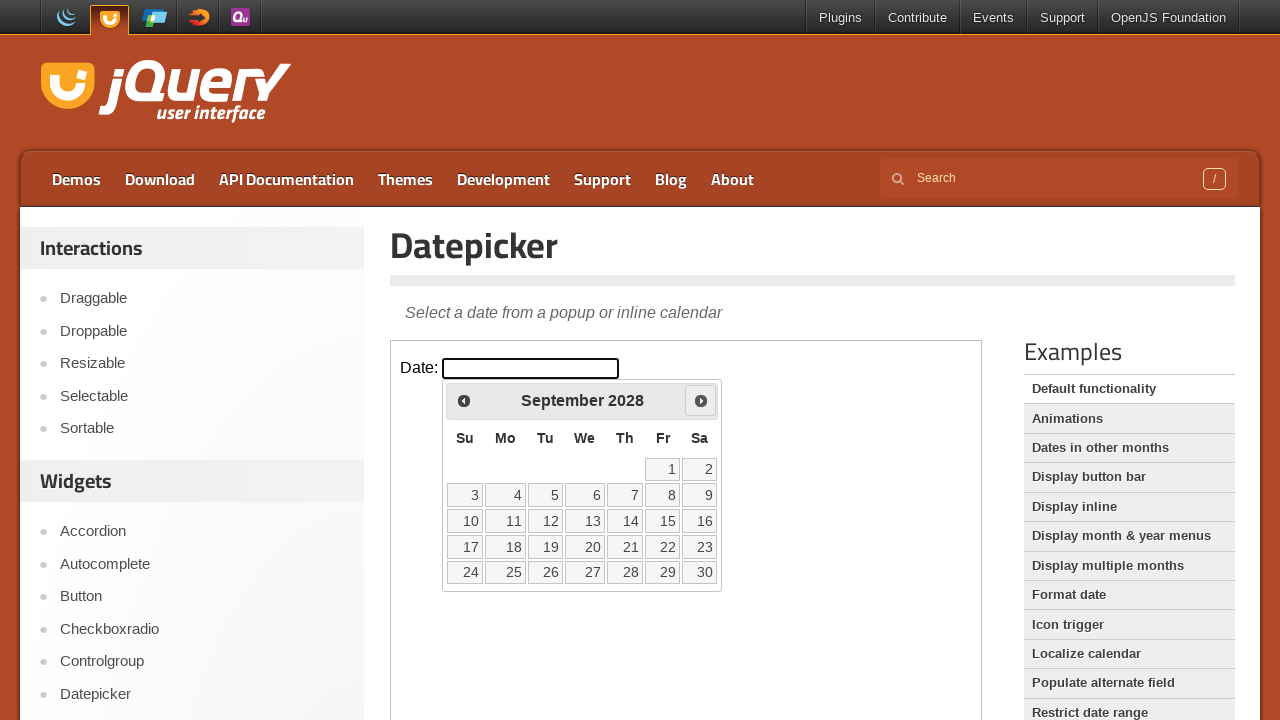

Clicked next button to move forward (current year 2028 < target 2032) at (701, 400) on iframe.demo-frame >> internal:control=enter-frame >> span.ui-icon-circle-triangl
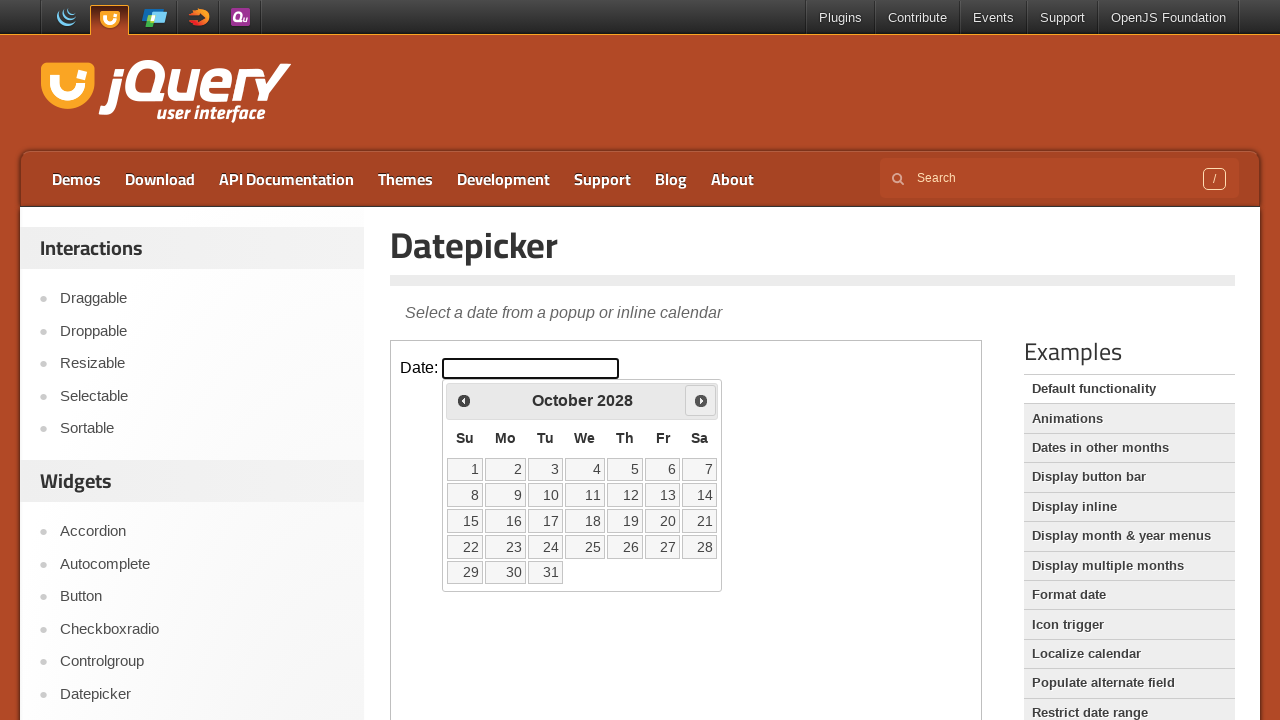

Waited 100ms for calendar to update
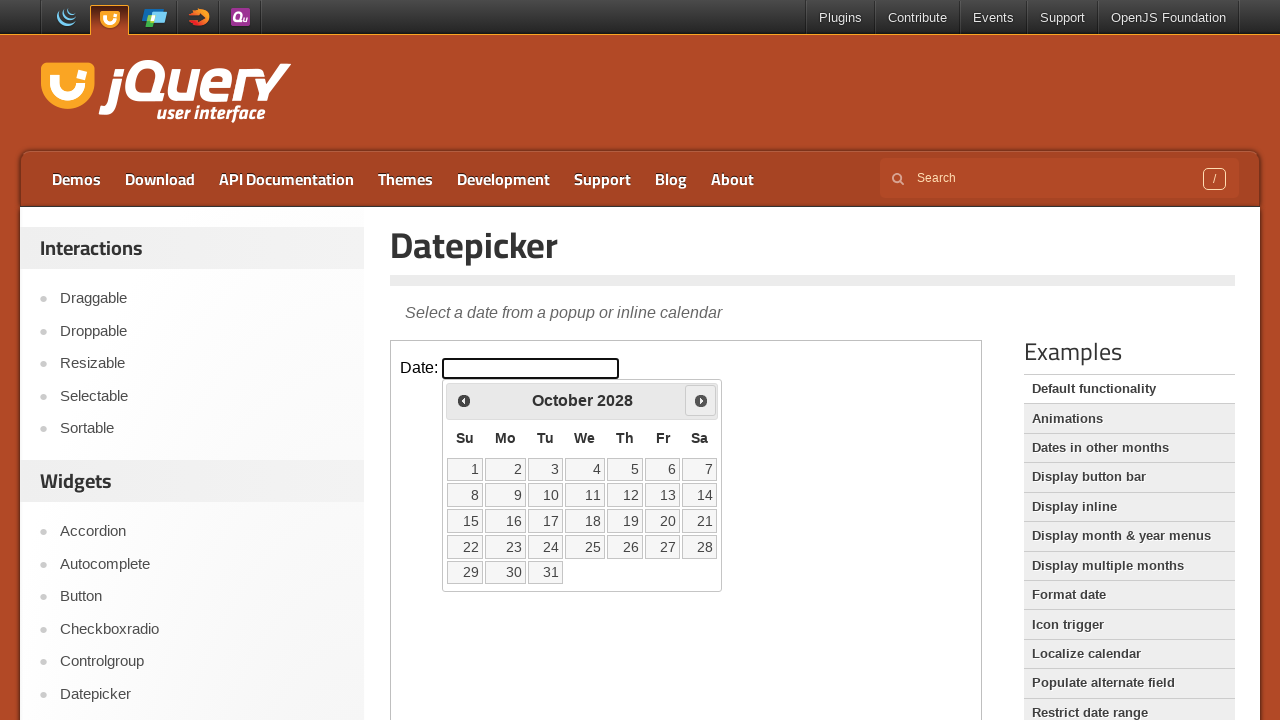

Retrieved current month: October
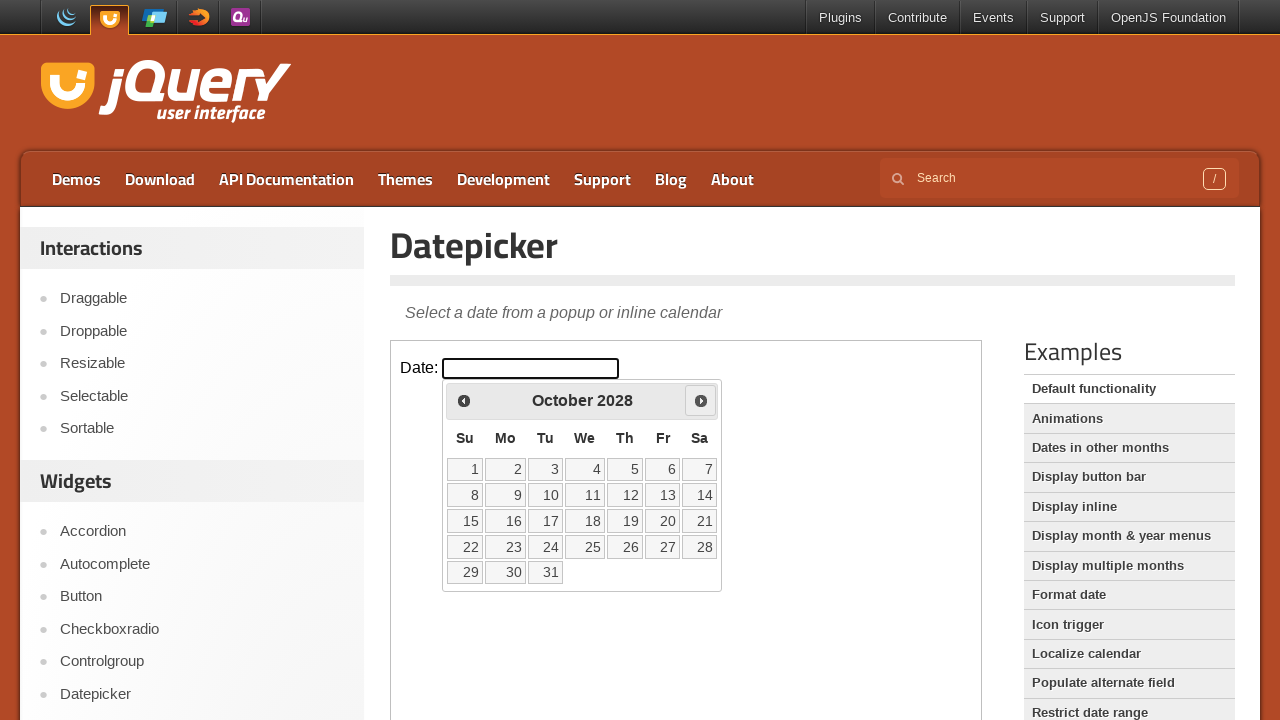

Retrieved current year: 2028
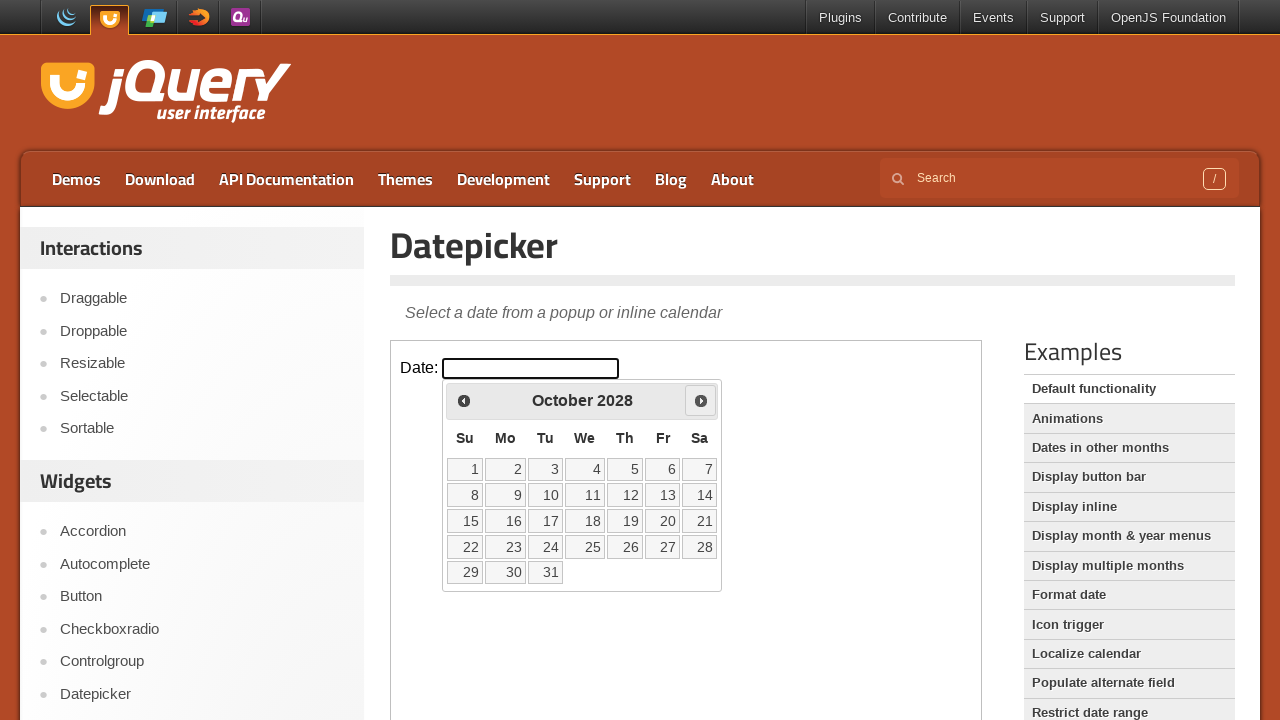

Clicked next button to move forward (current year 2028 < target 2032) at (701, 400) on iframe.demo-frame >> internal:control=enter-frame >> span.ui-icon-circle-triangl
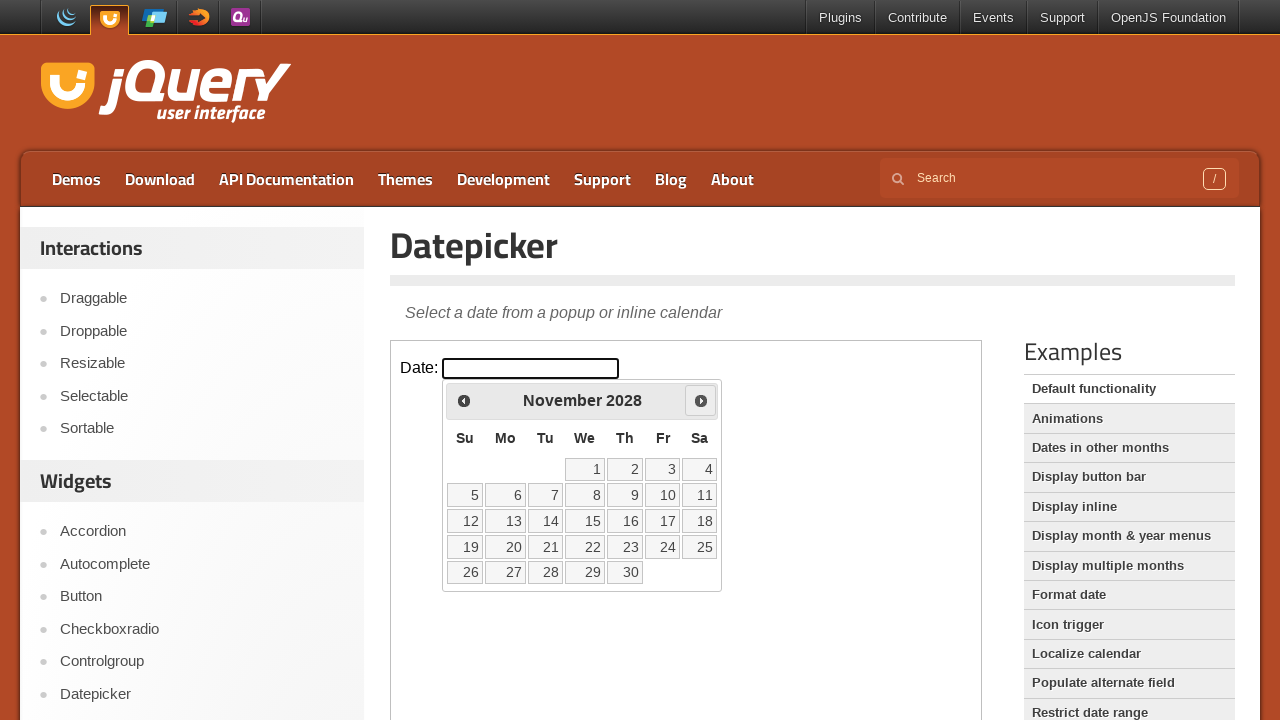

Waited 100ms for calendar to update
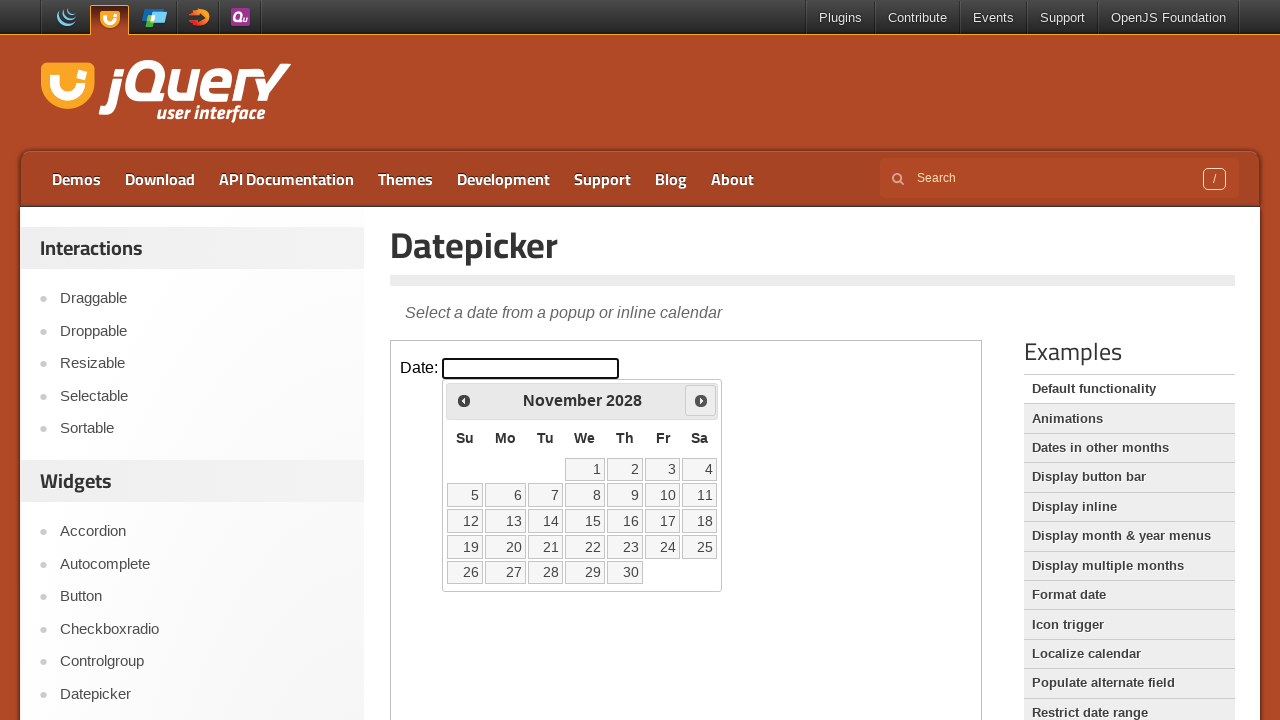

Retrieved current month: November
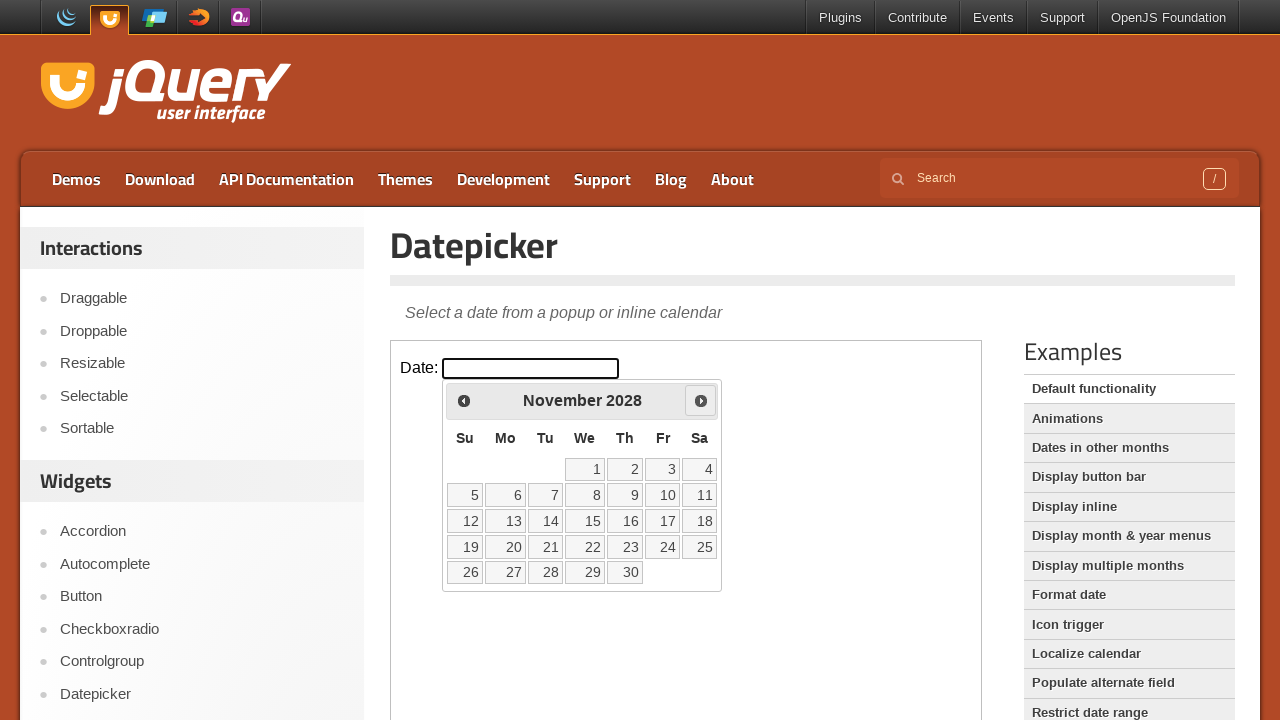

Retrieved current year: 2028
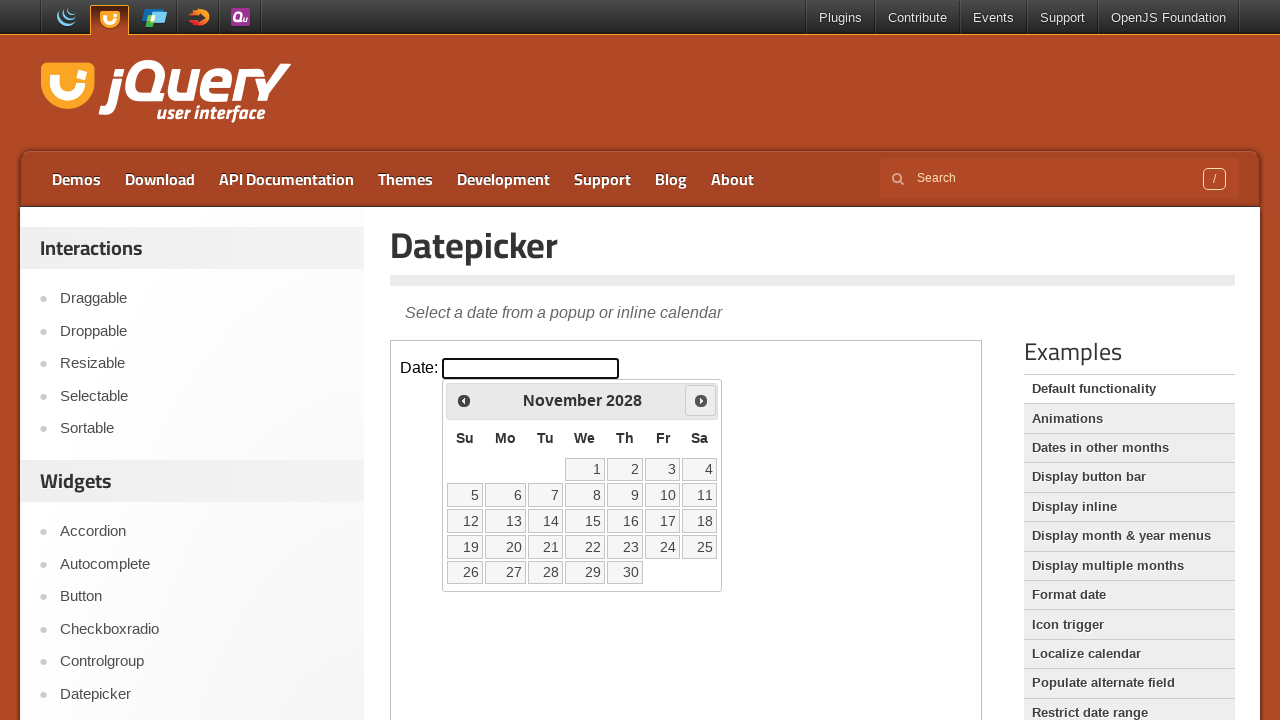

Clicked next button to move forward (current year 2028 < target 2032) at (701, 400) on iframe.demo-frame >> internal:control=enter-frame >> span.ui-icon-circle-triangl
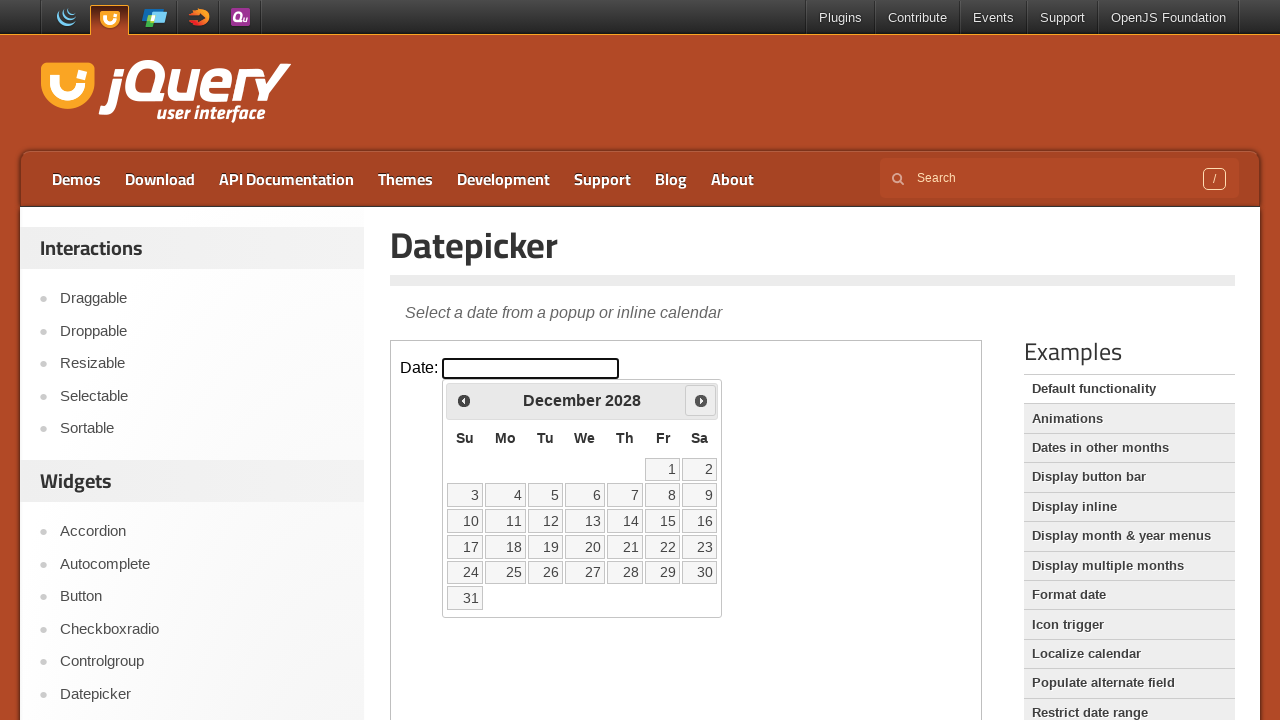

Waited 100ms for calendar to update
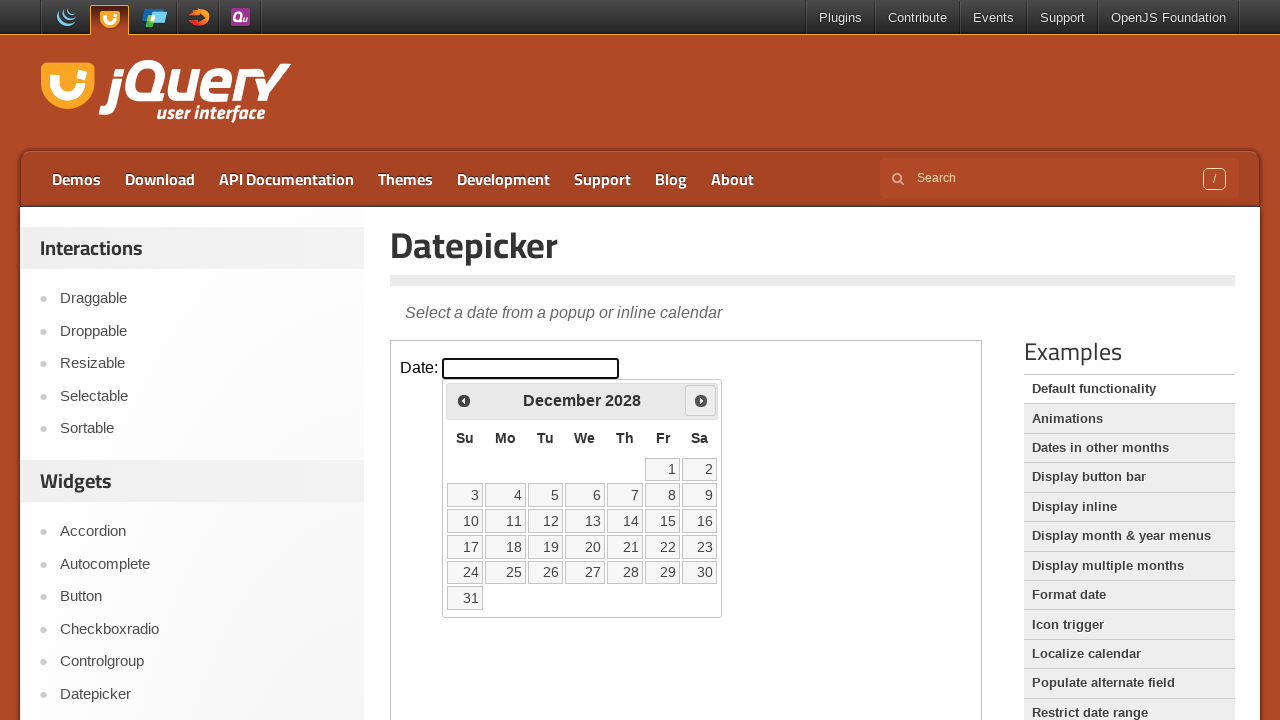

Retrieved current month: December
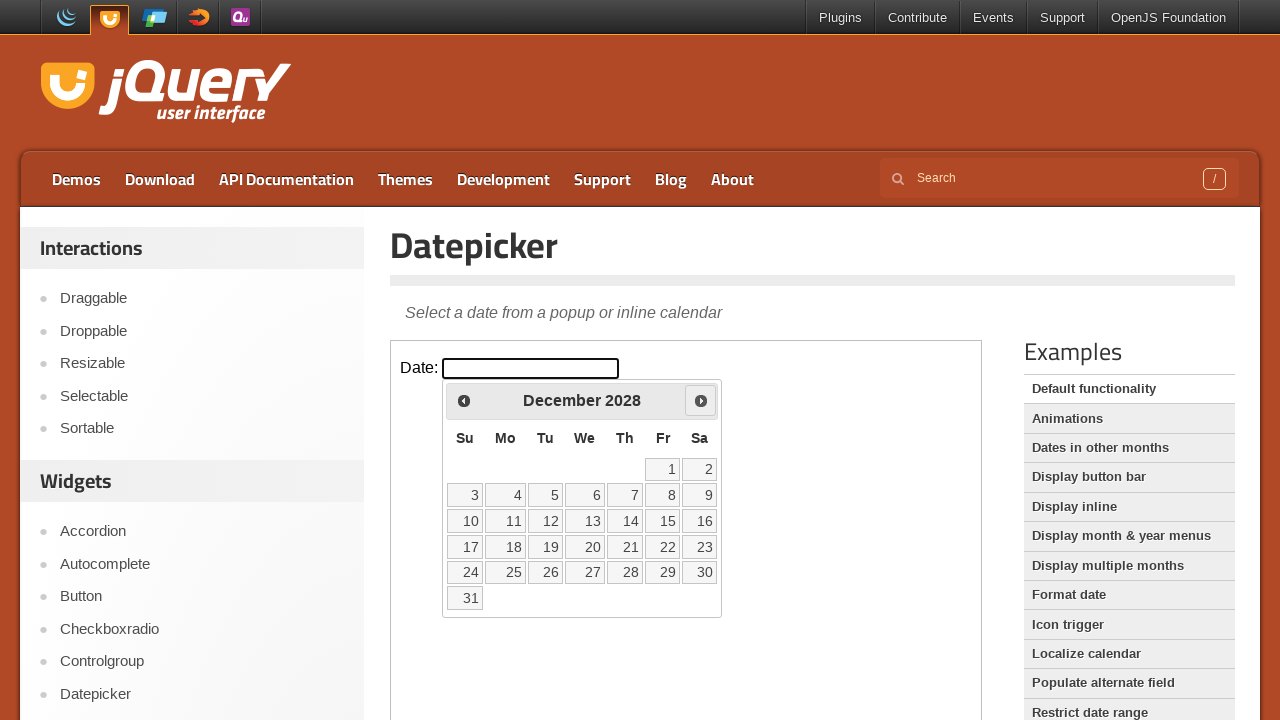

Retrieved current year: 2028
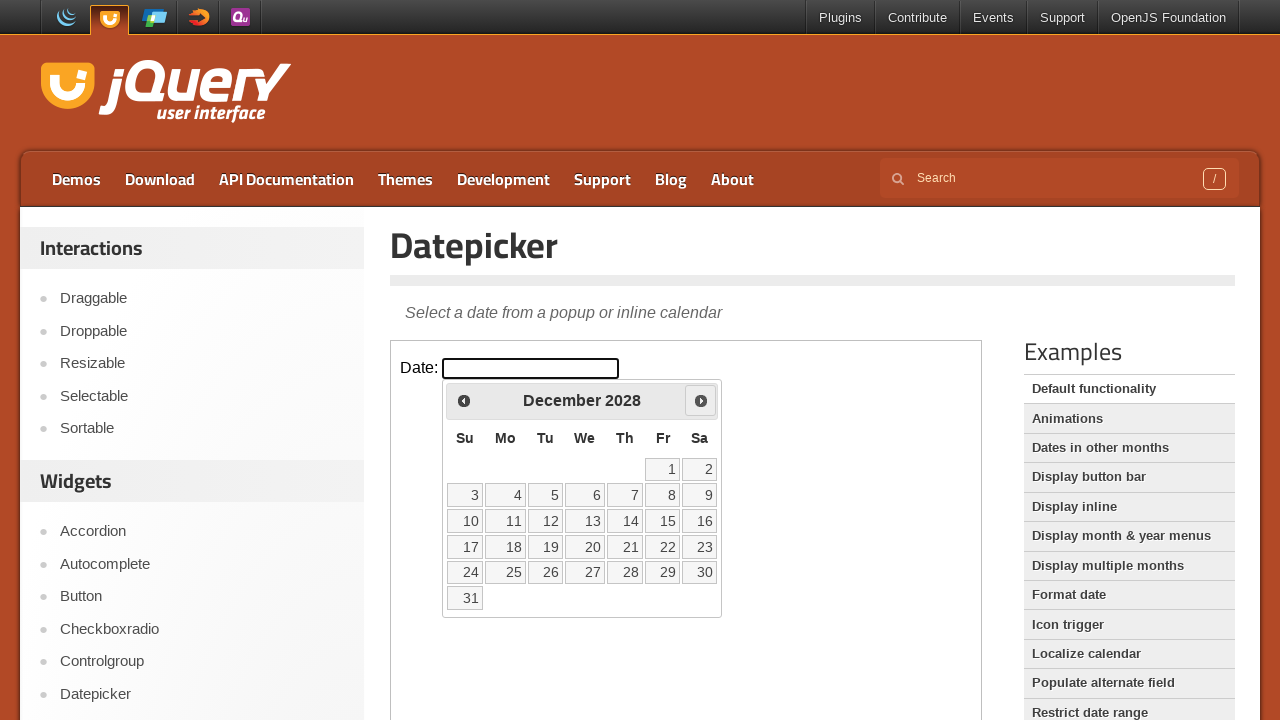

Clicked next button to move forward (current year 2028 < target 2032) at (701, 400) on iframe.demo-frame >> internal:control=enter-frame >> span.ui-icon-circle-triangl
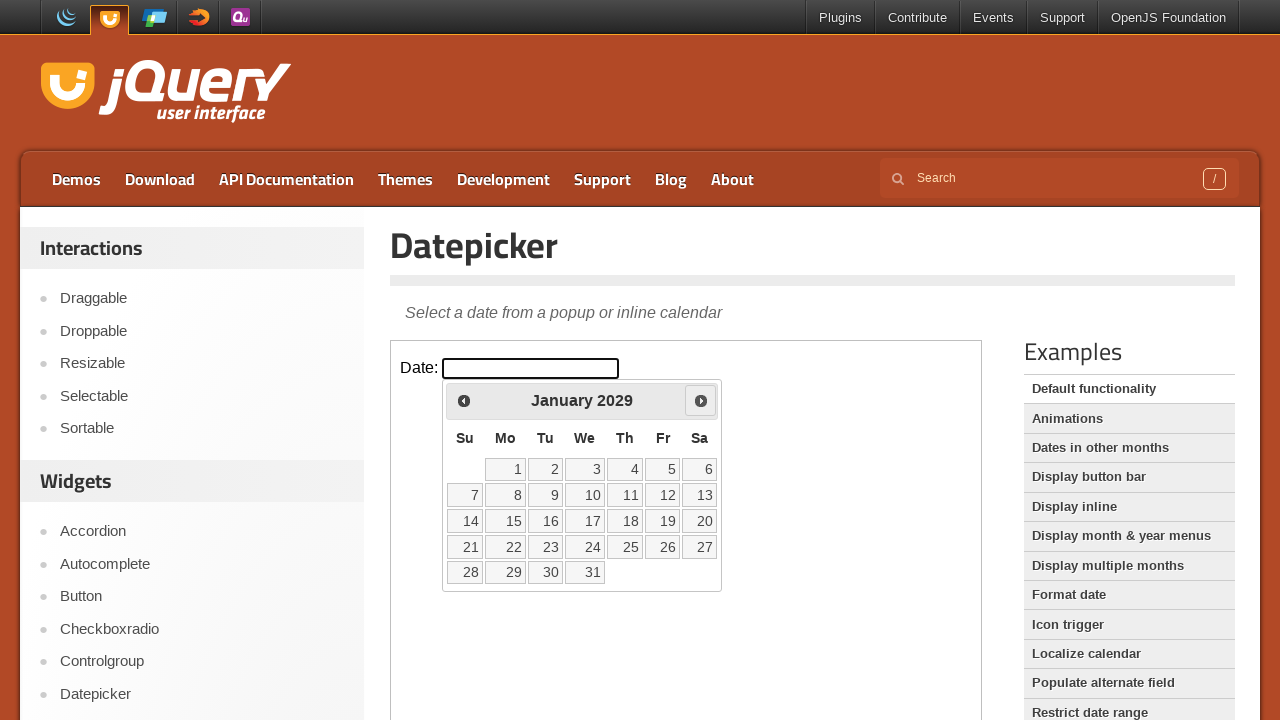

Waited 100ms for calendar to update
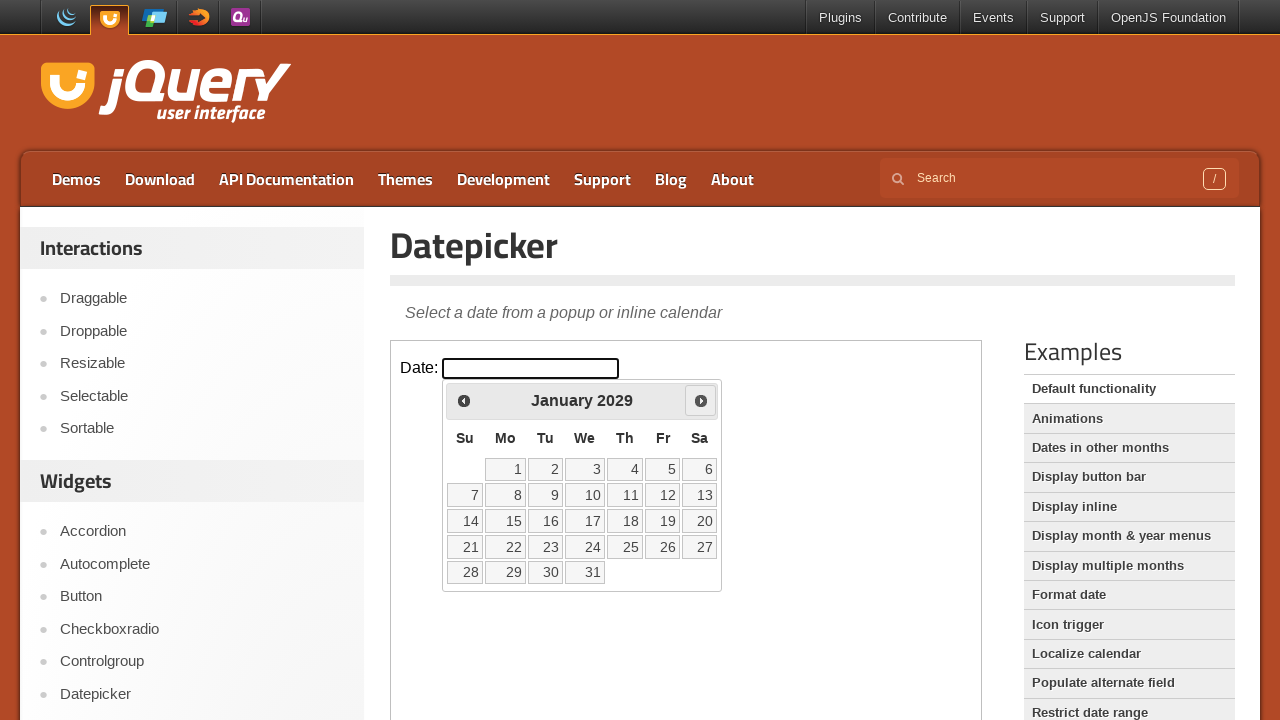

Retrieved current month: January
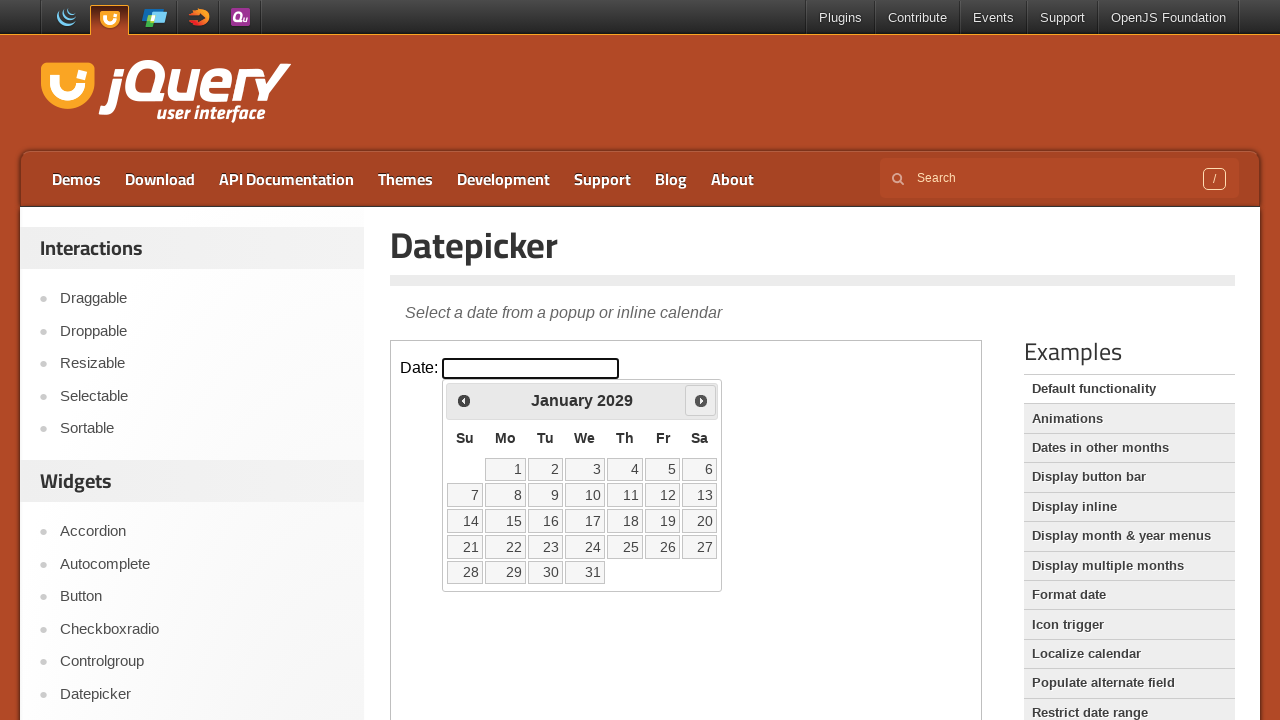

Retrieved current year: 2029
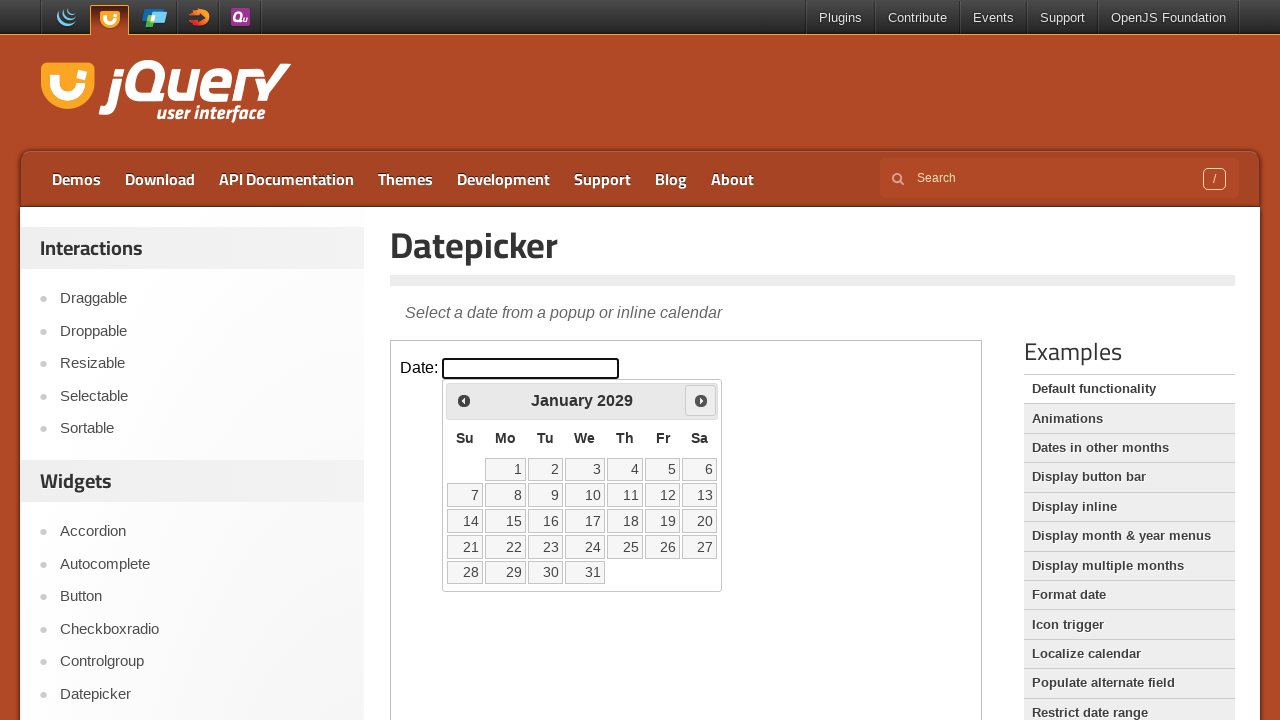

Clicked next button to move forward (current year 2029 < target 2032) at (701, 400) on iframe.demo-frame >> internal:control=enter-frame >> span.ui-icon-circle-triangl
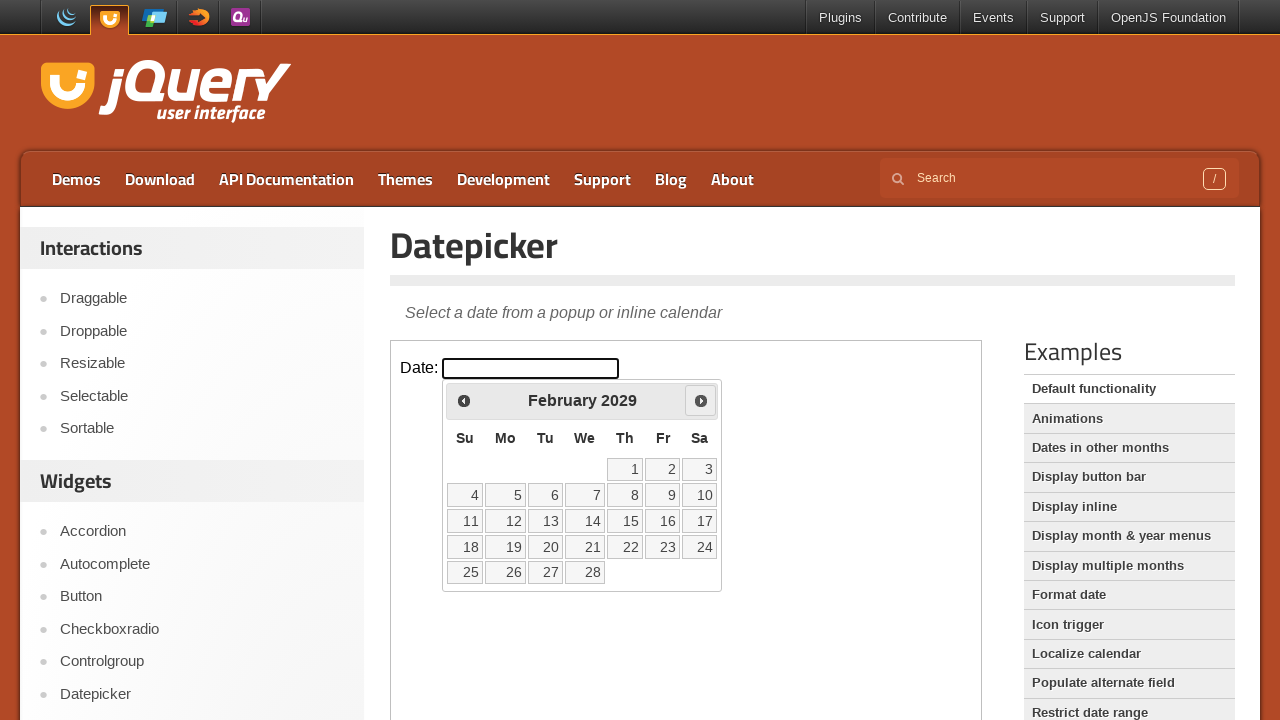

Waited 100ms for calendar to update
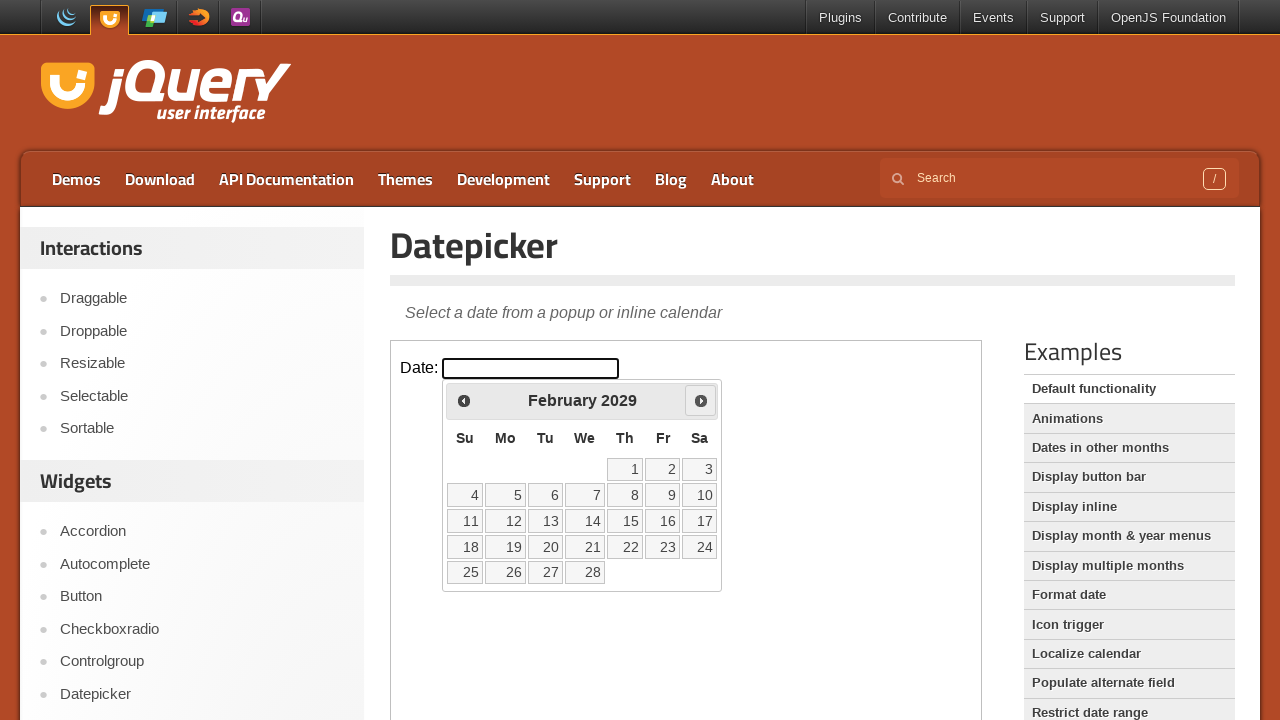

Retrieved current month: February
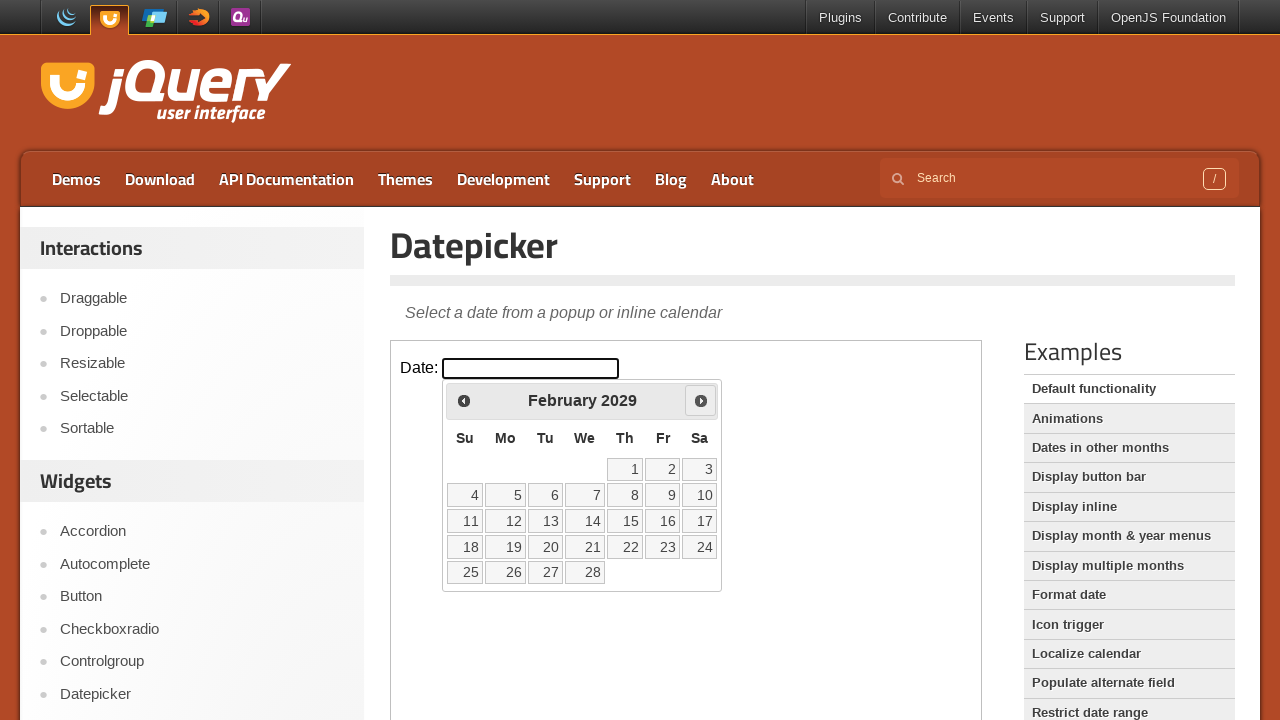

Retrieved current year: 2029
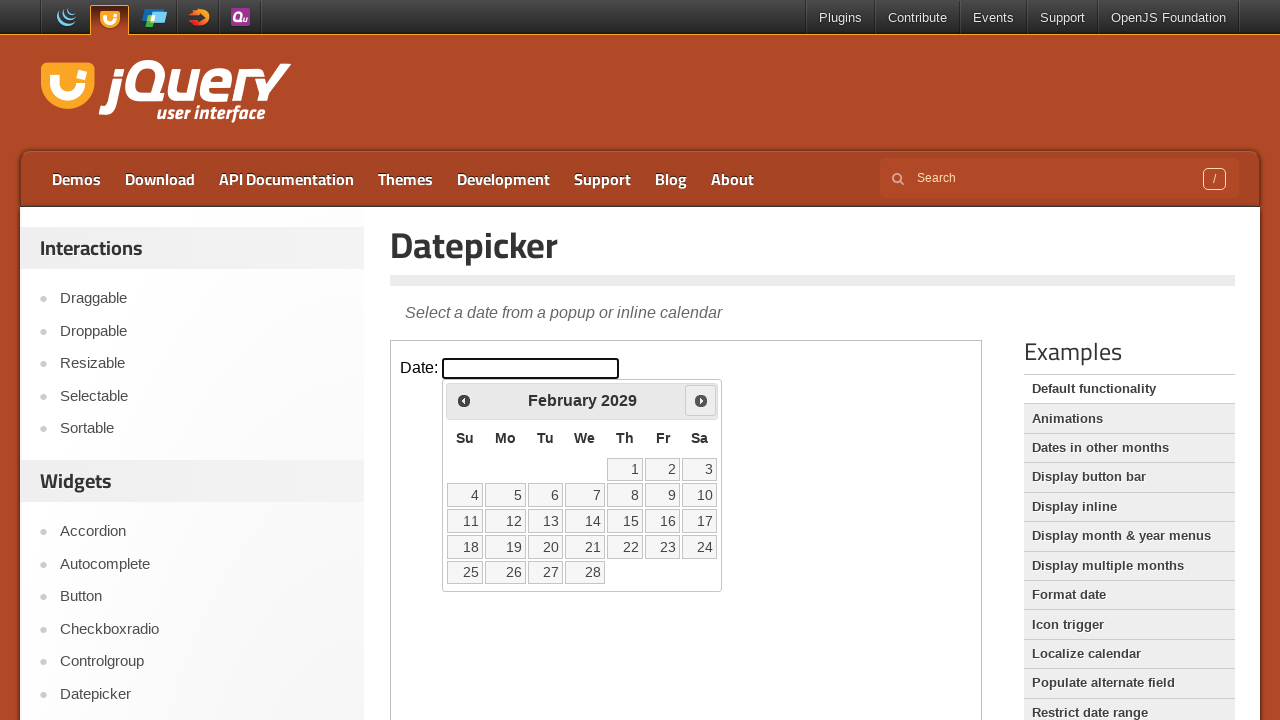

Clicked next button to move forward (current year 2029 < target 2032) at (701, 400) on iframe.demo-frame >> internal:control=enter-frame >> span.ui-icon-circle-triangl
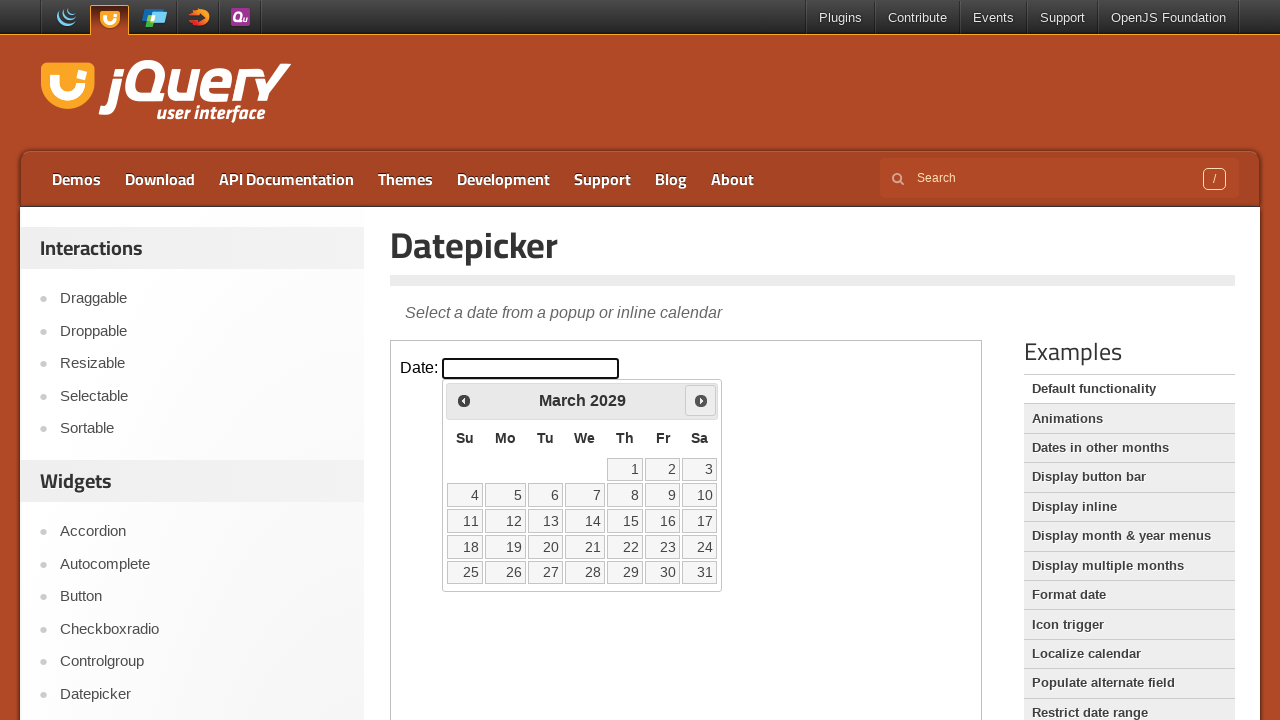

Waited 100ms for calendar to update
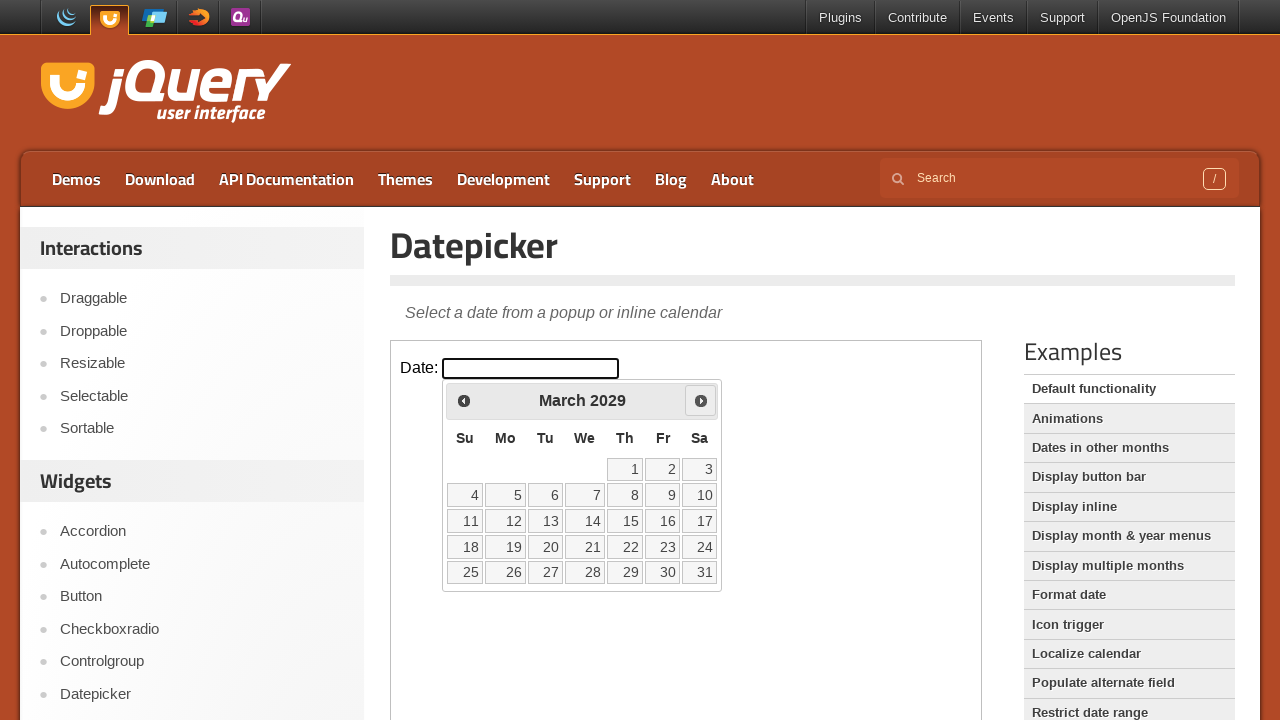

Retrieved current month: March
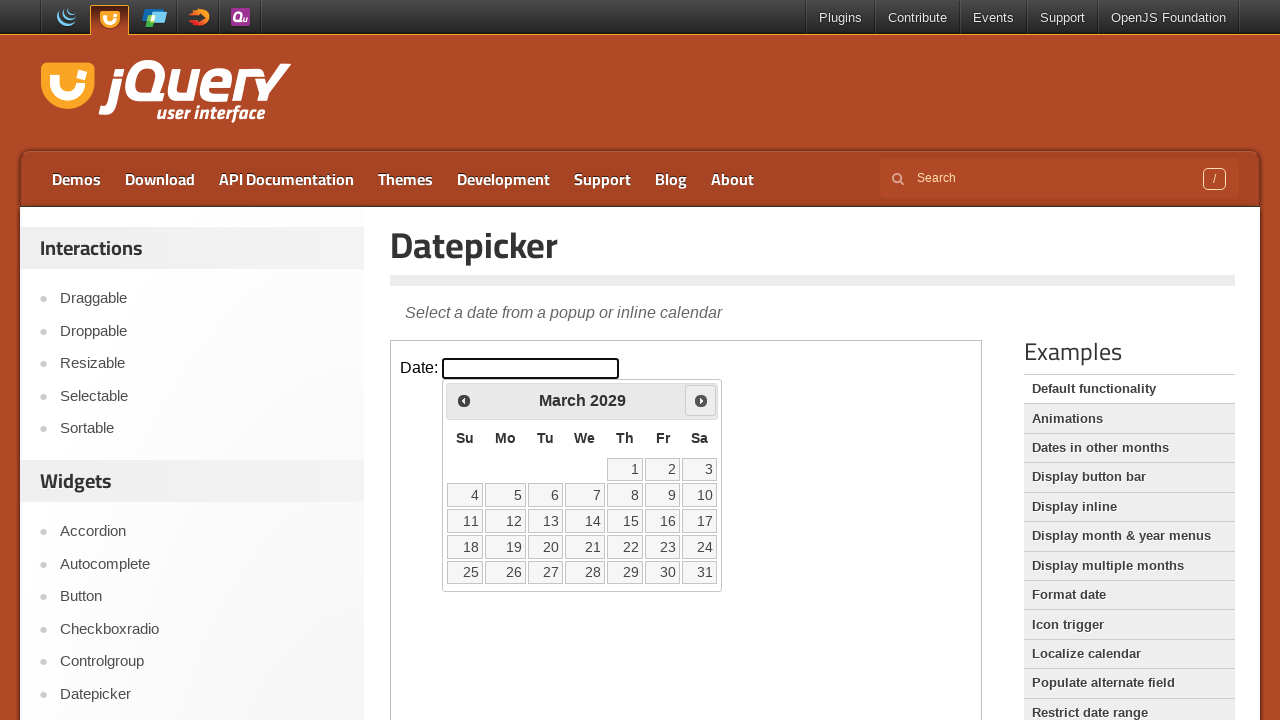

Retrieved current year: 2029
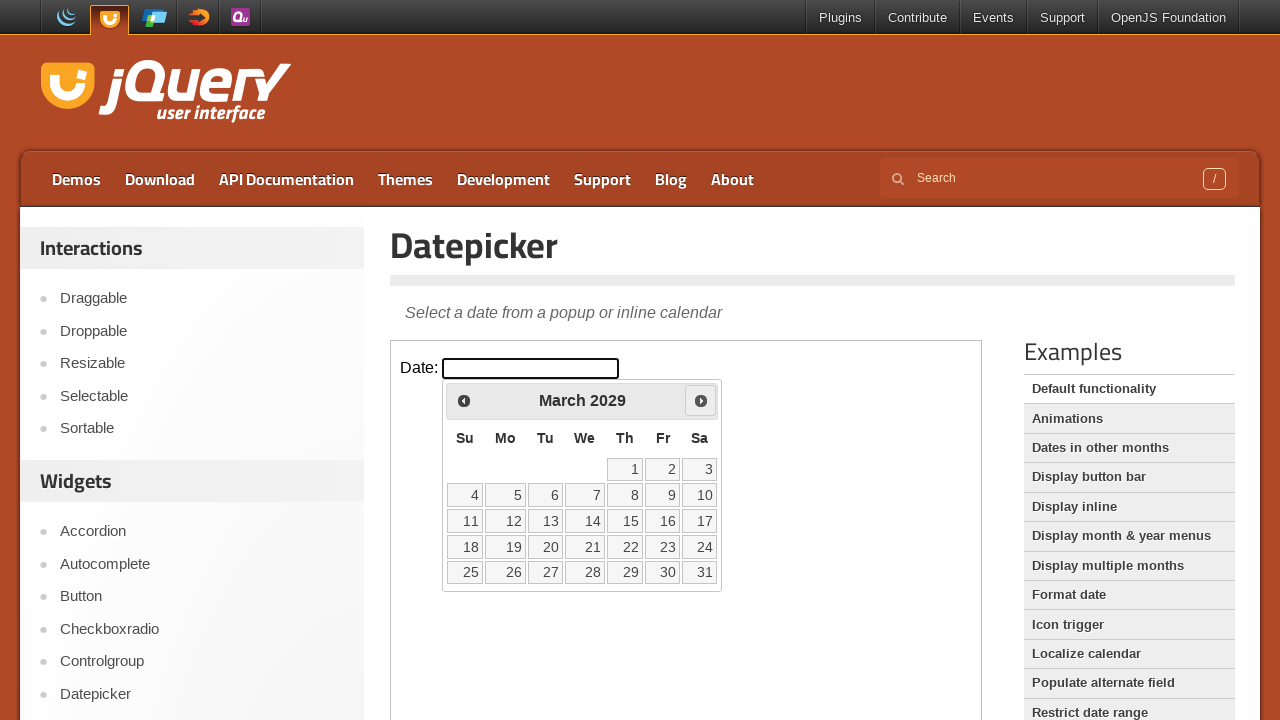

Clicked next button to move forward (current year 2029 < target 2032) at (701, 400) on iframe.demo-frame >> internal:control=enter-frame >> span.ui-icon-circle-triangl
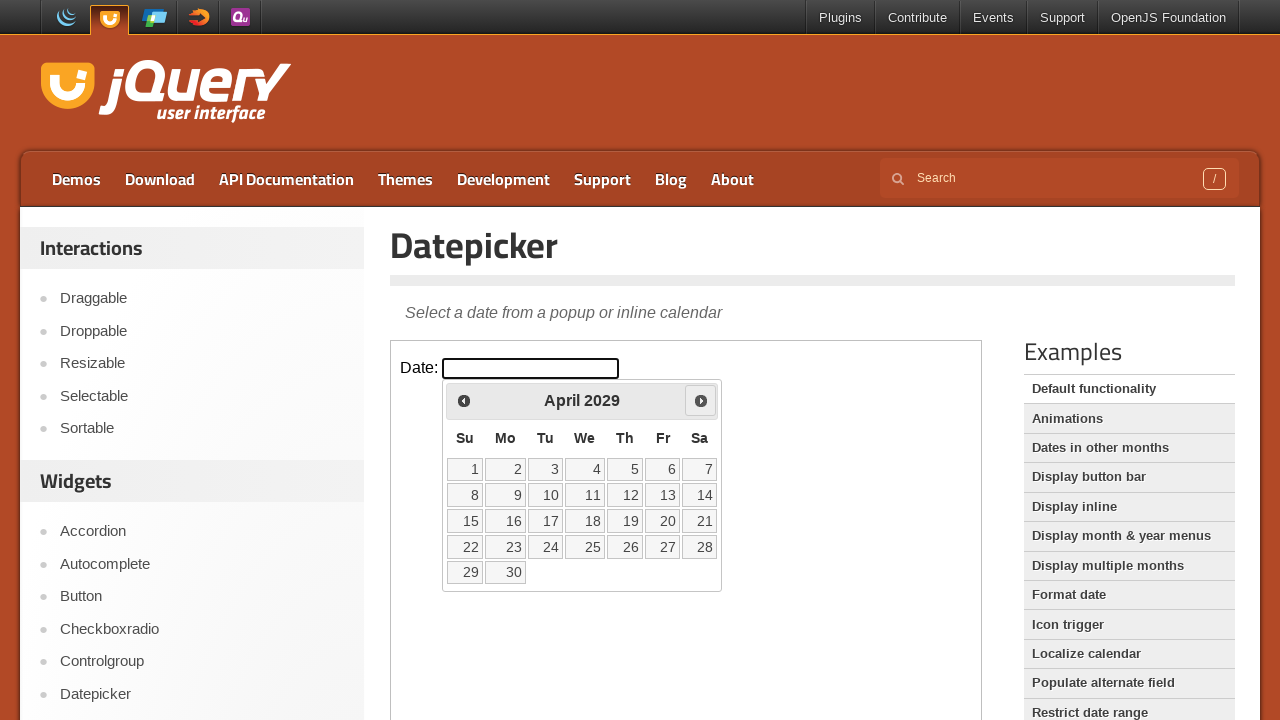

Waited 100ms for calendar to update
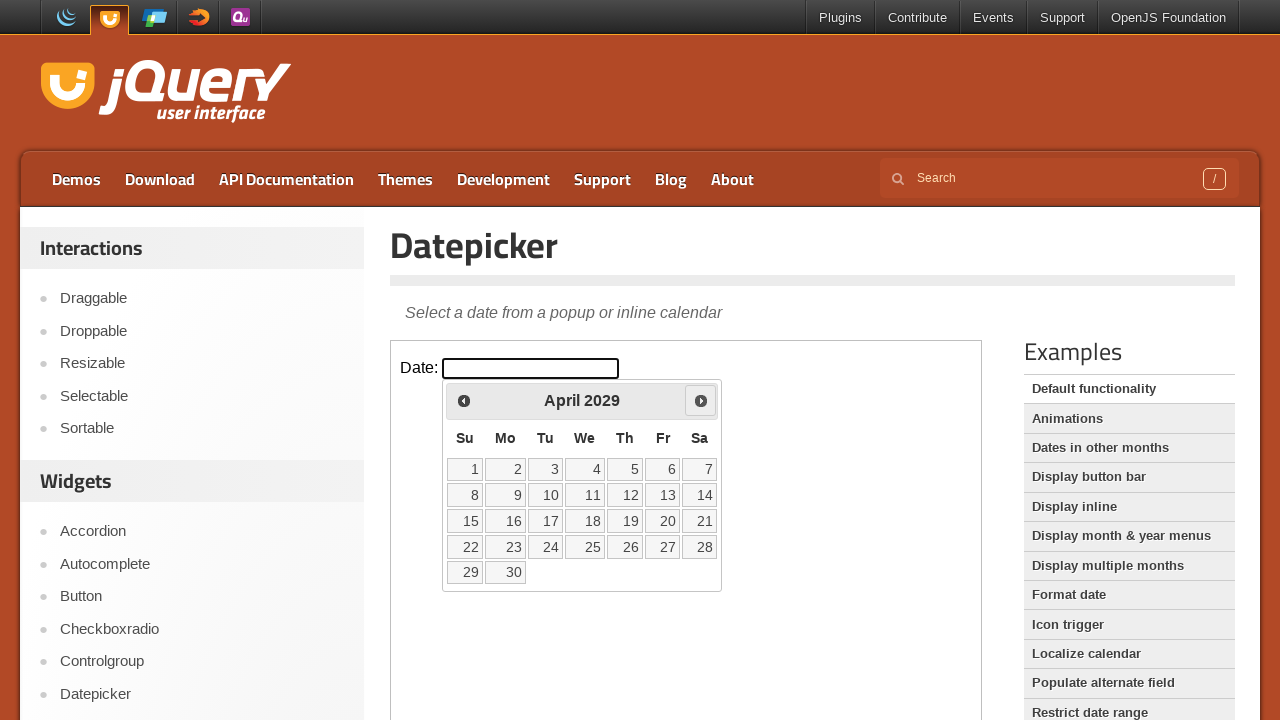

Retrieved current month: April
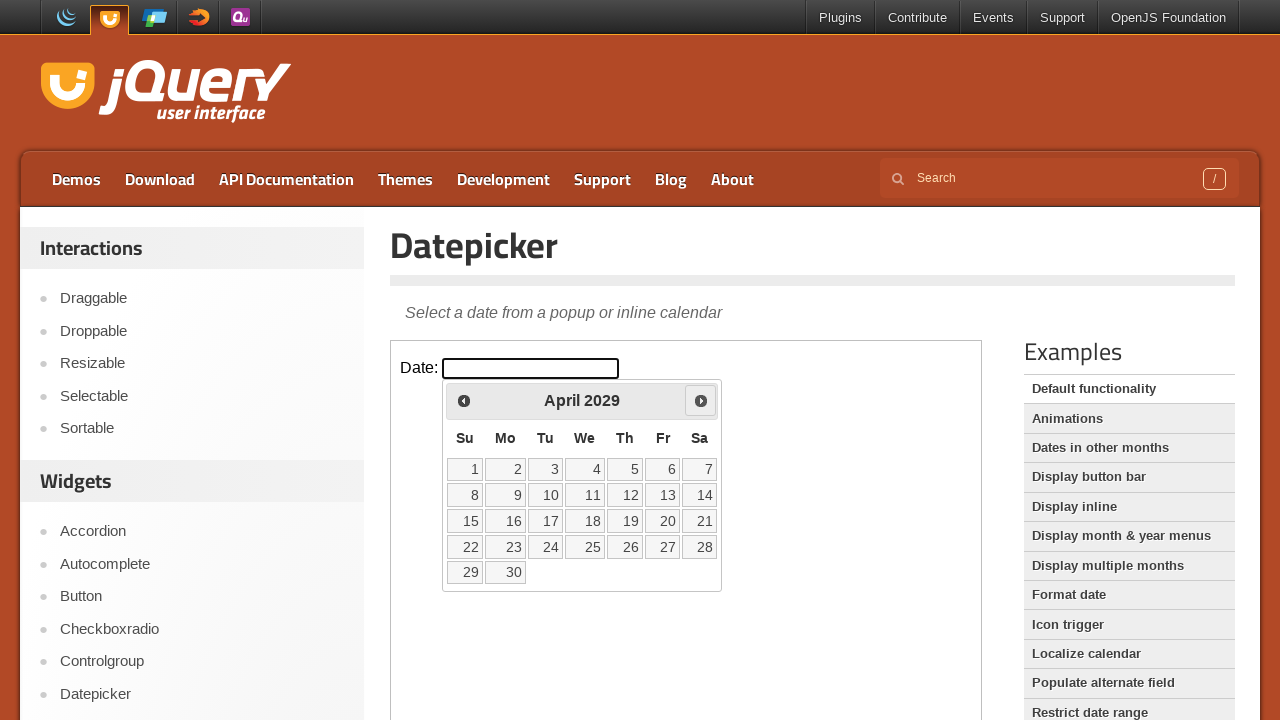

Retrieved current year: 2029
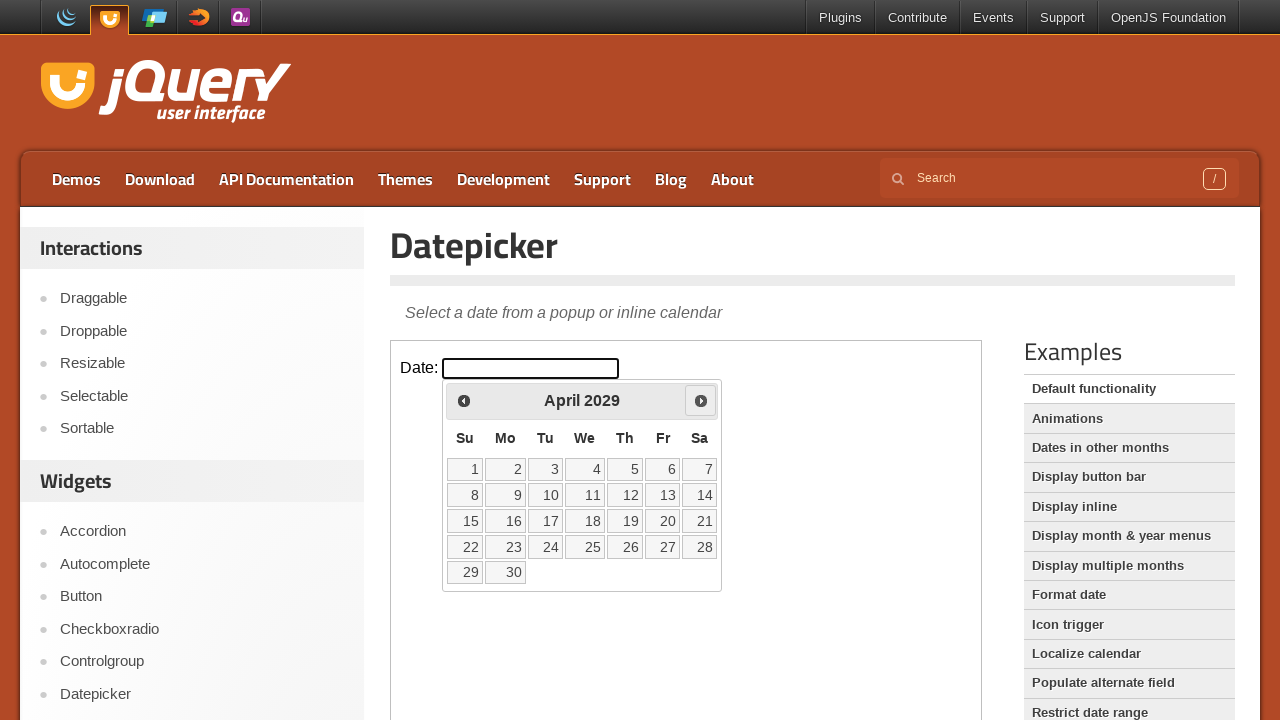

Clicked next button to move forward (current year 2029 < target 2032) at (701, 400) on iframe.demo-frame >> internal:control=enter-frame >> span.ui-icon-circle-triangl
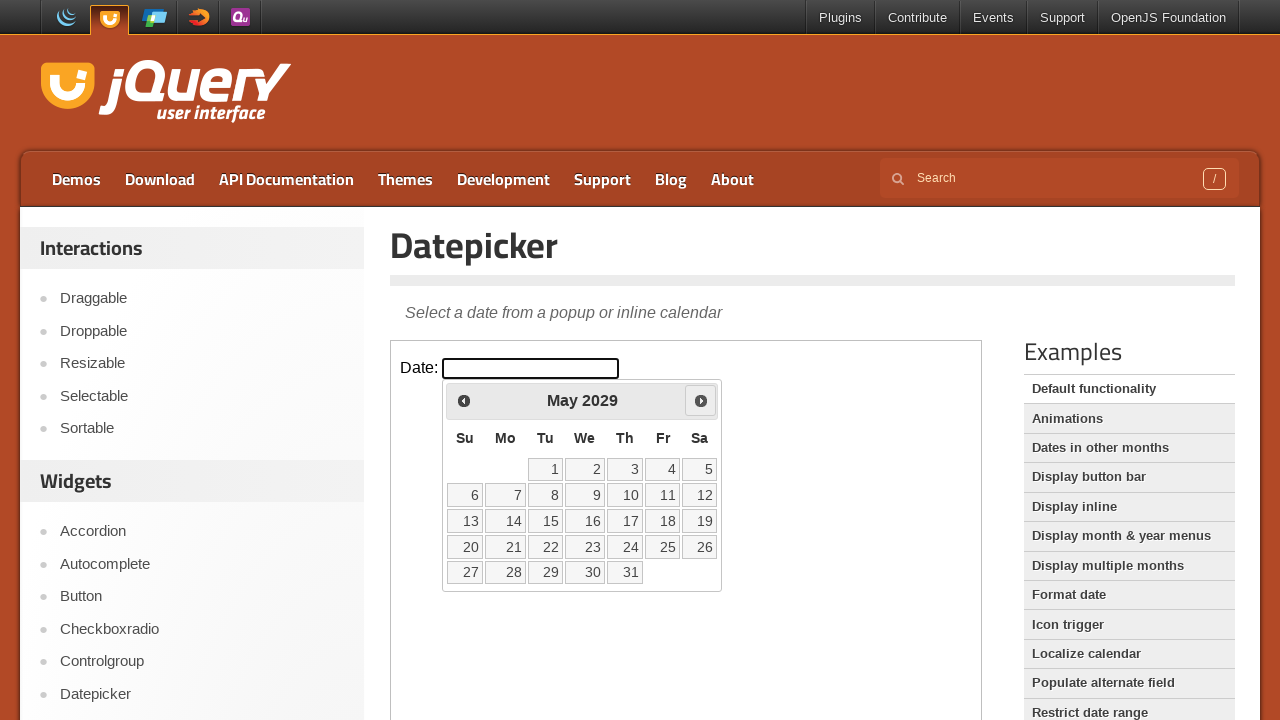

Waited 100ms for calendar to update
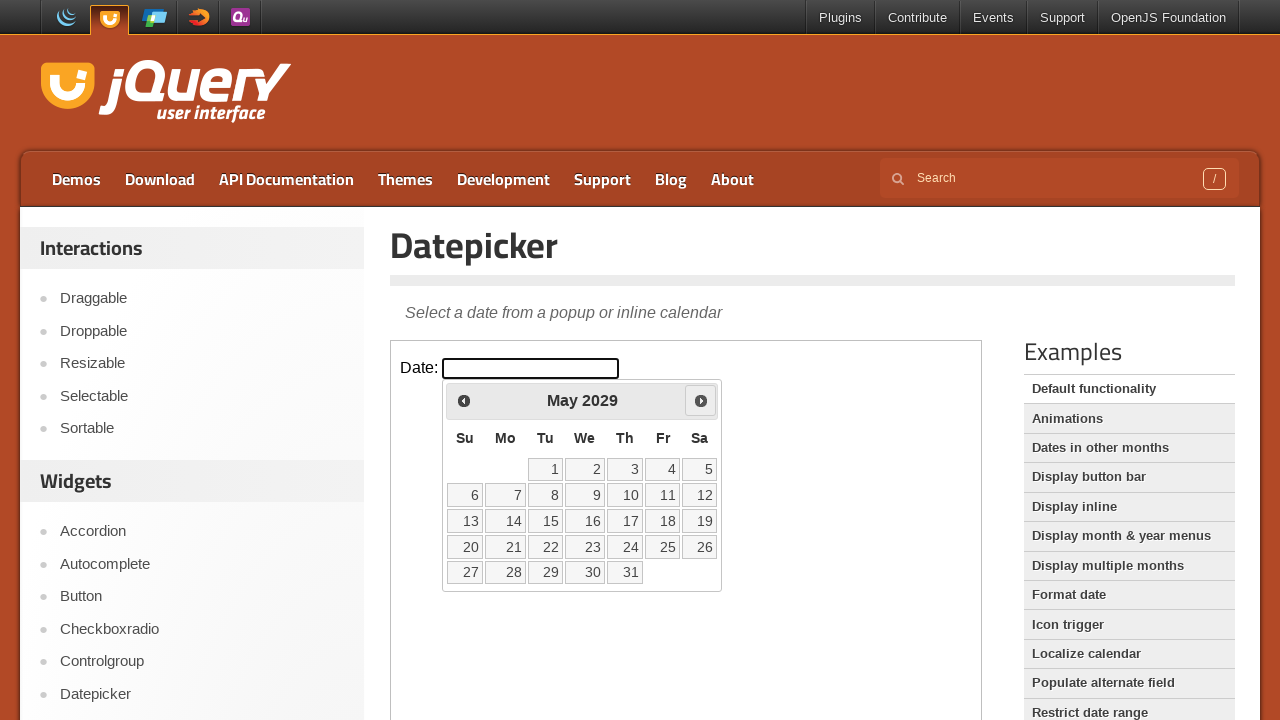

Retrieved current month: May
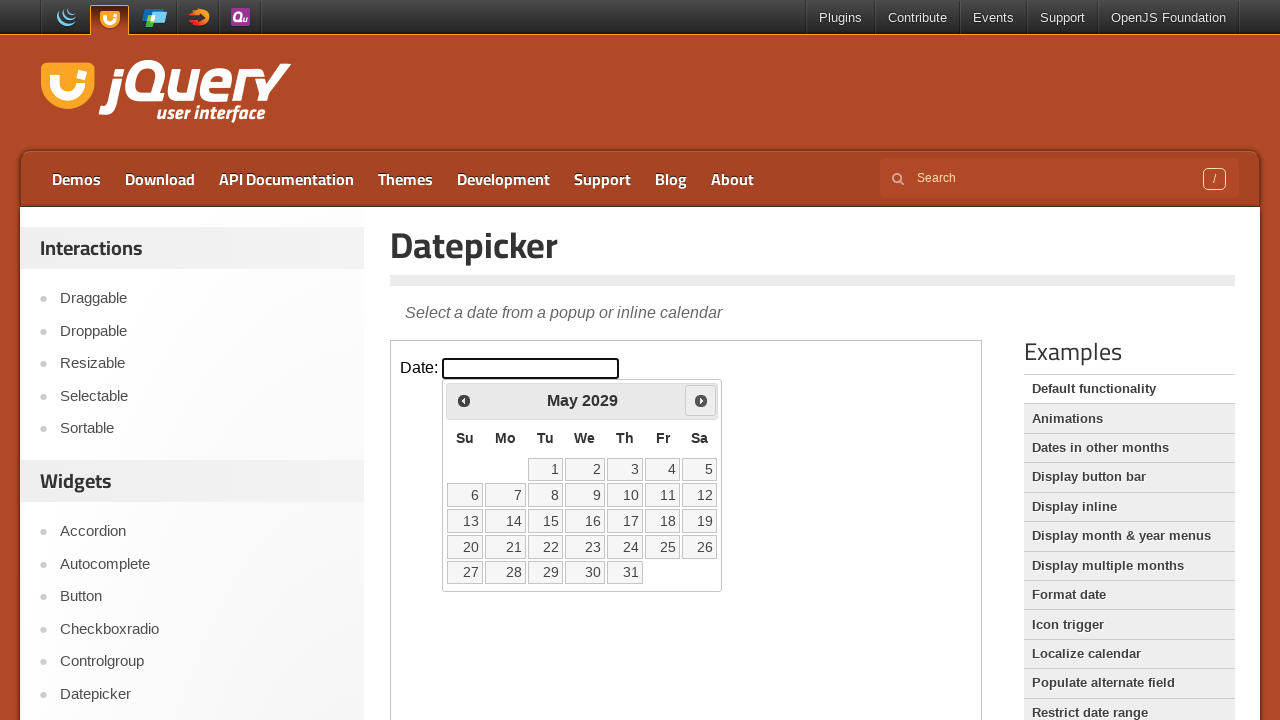

Retrieved current year: 2029
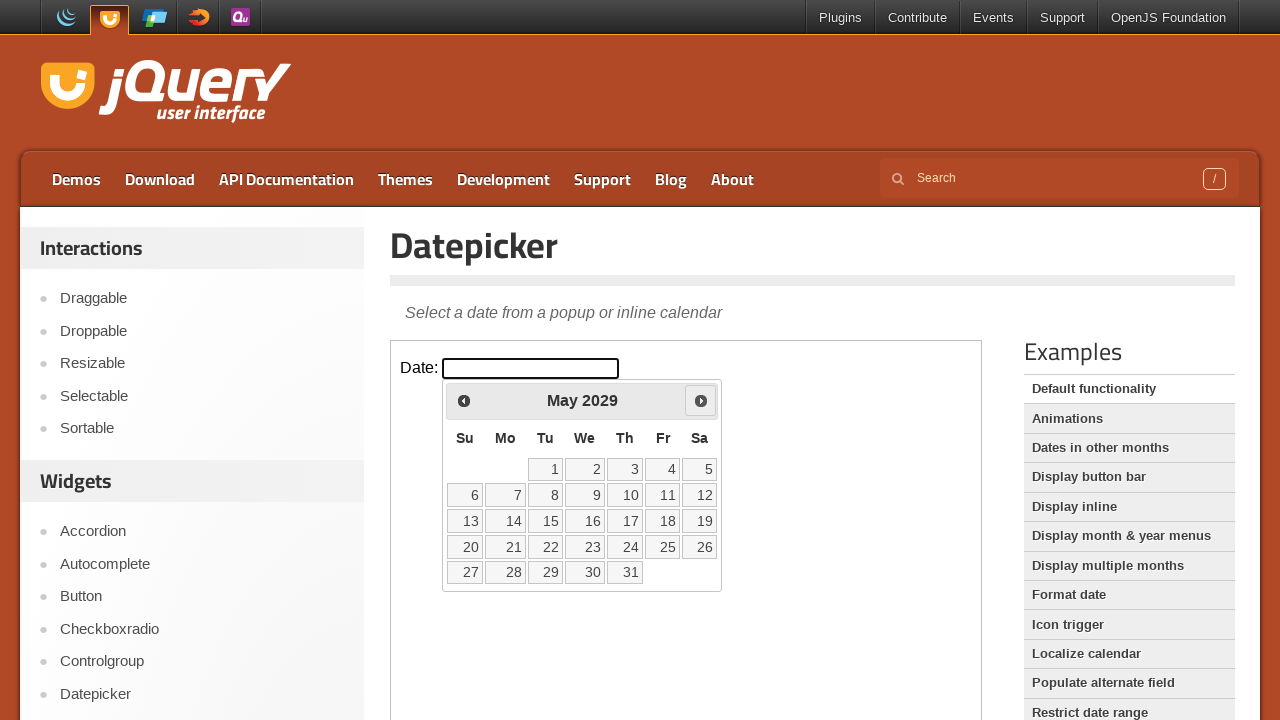

Clicked next button to move forward (current year 2029 < target 2032) at (701, 400) on iframe.demo-frame >> internal:control=enter-frame >> span.ui-icon-circle-triangl
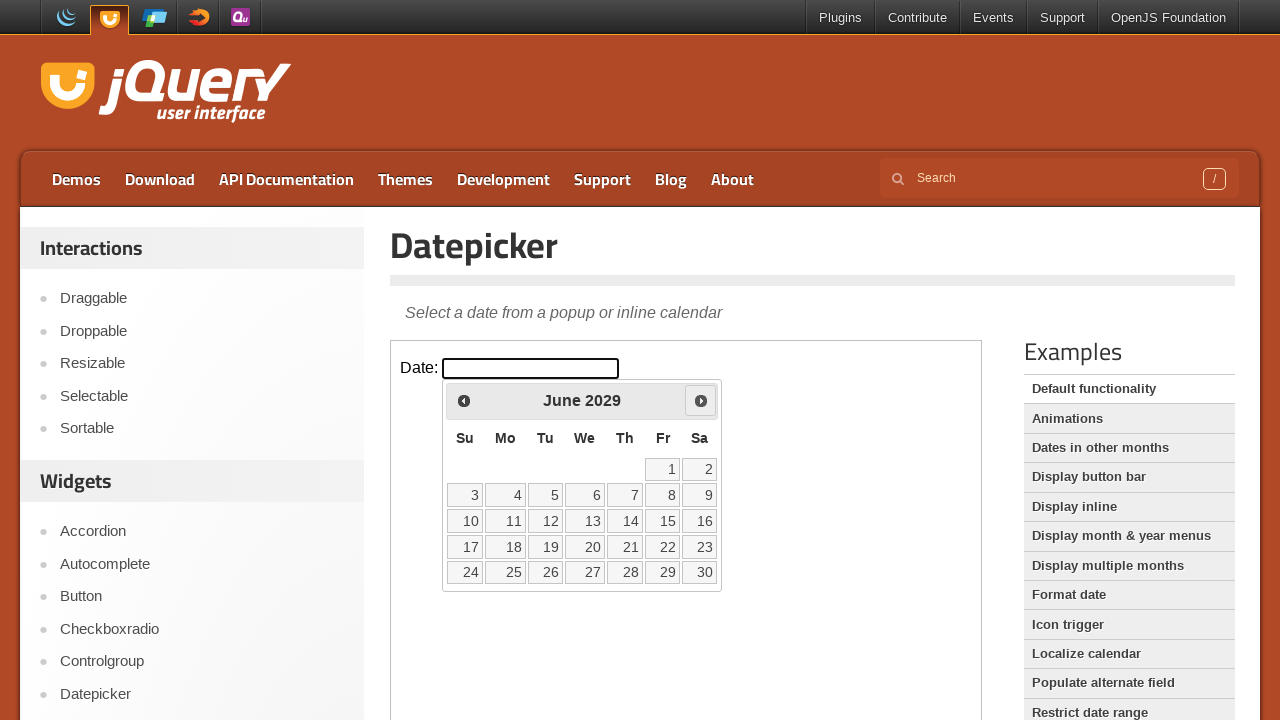

Waited 100ms for calendar to update
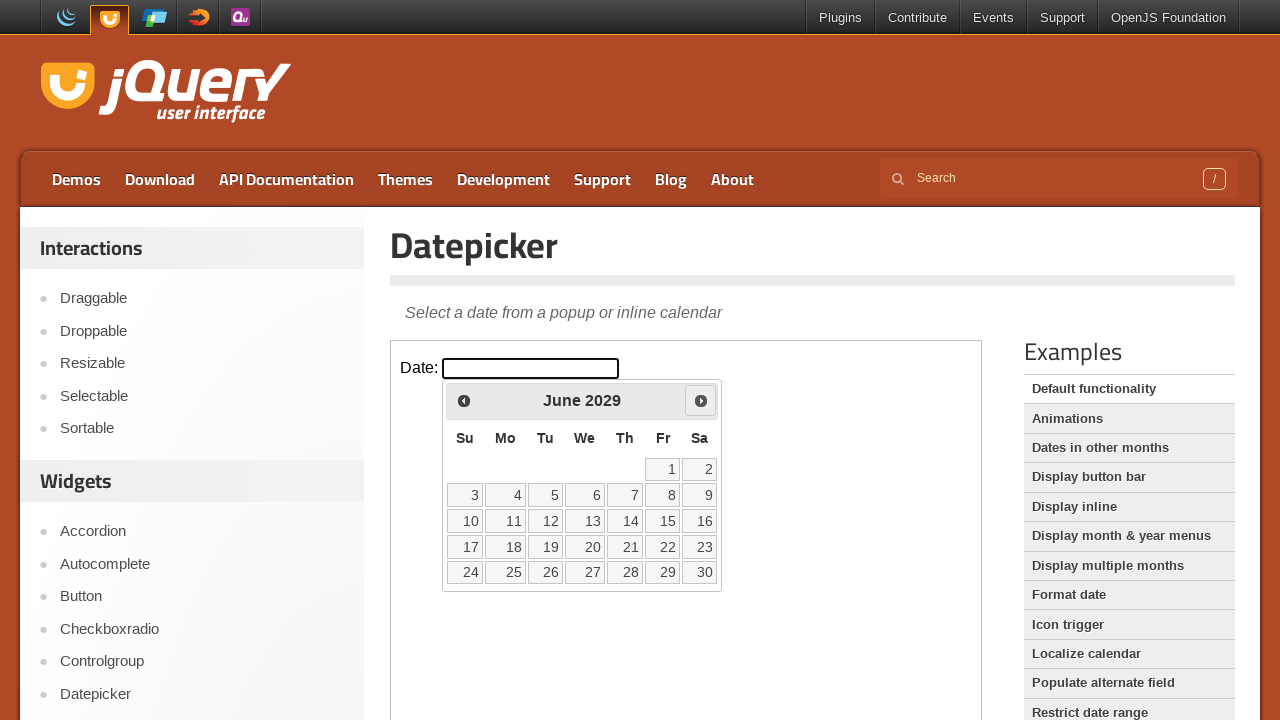

Retrieved current month: June
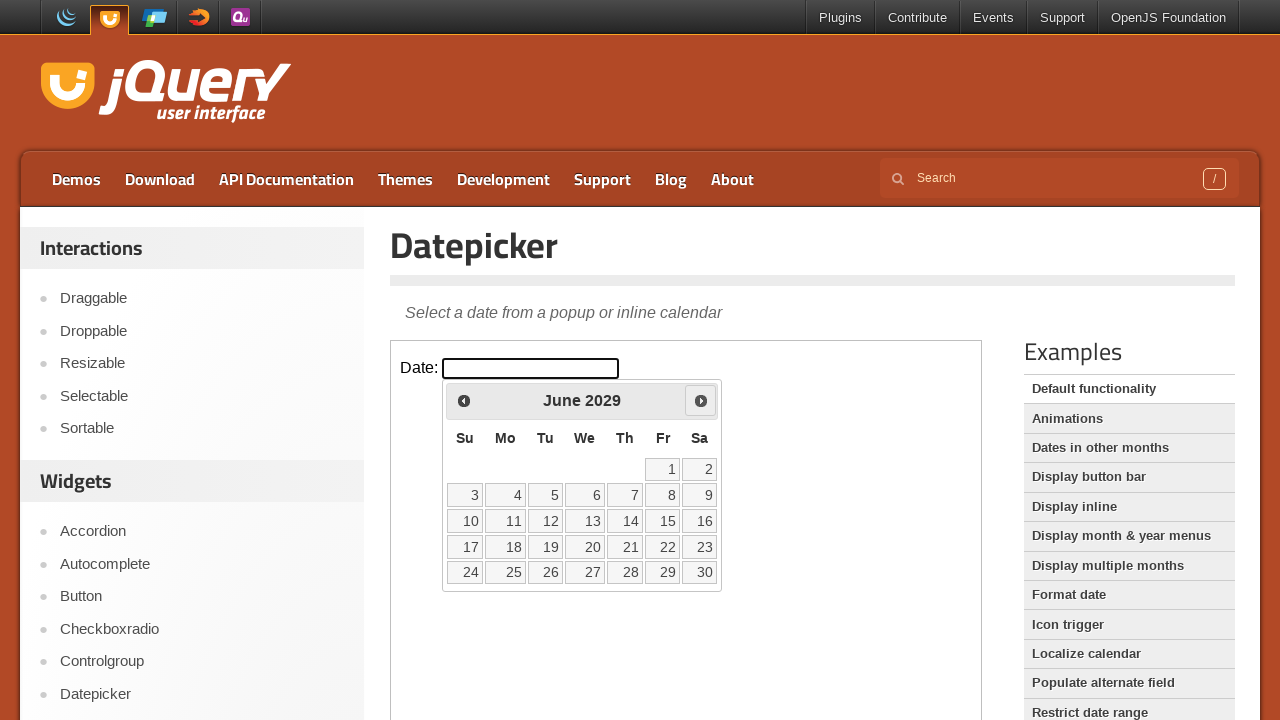

Retrieved current year: 2029
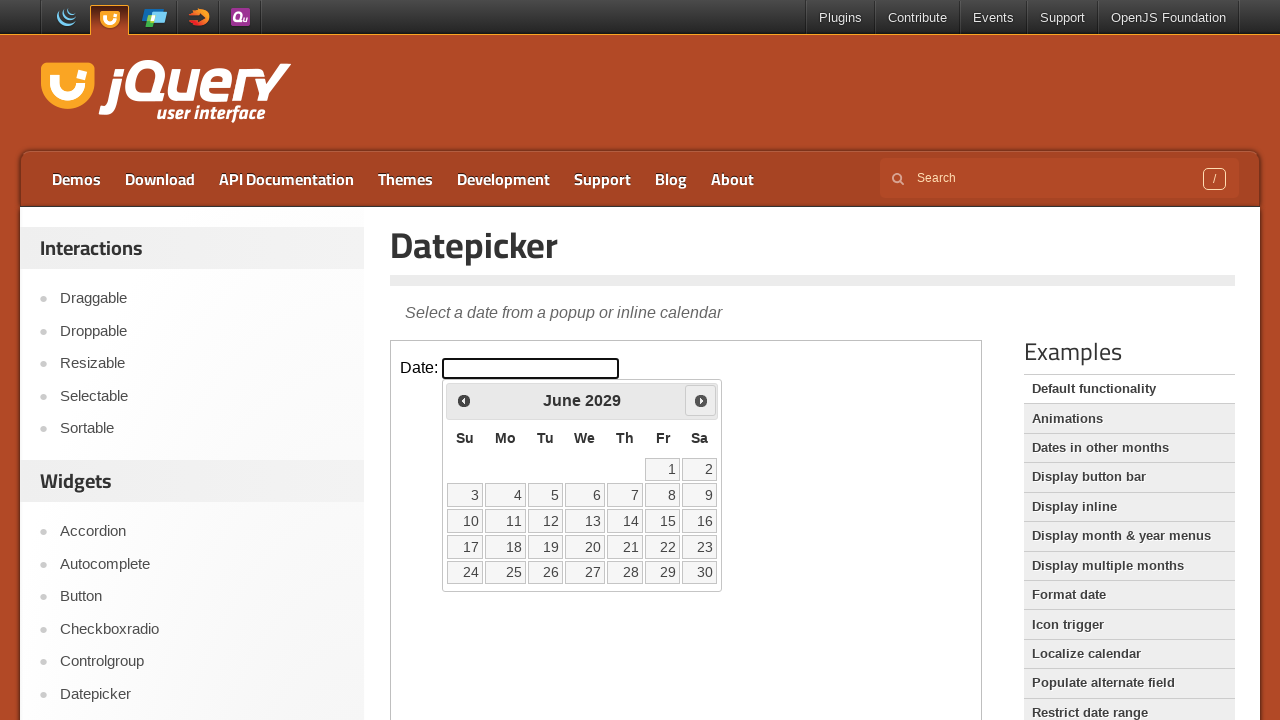

Clicked next button to move forward (current year 2029 < target 2032) at (701, 400) on iframe.demo-frame >> internal:control=enter-frame >> span.ui-icon-circle-triangl
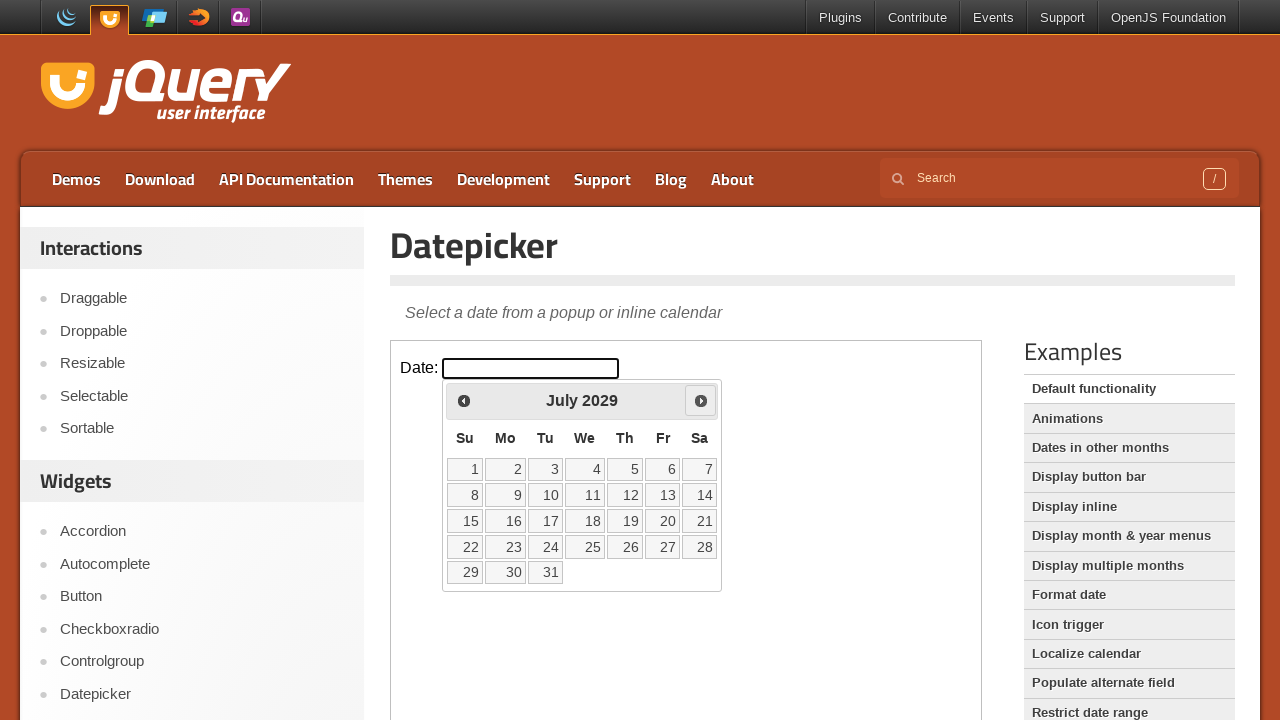

Waited 100ms for calendar to update
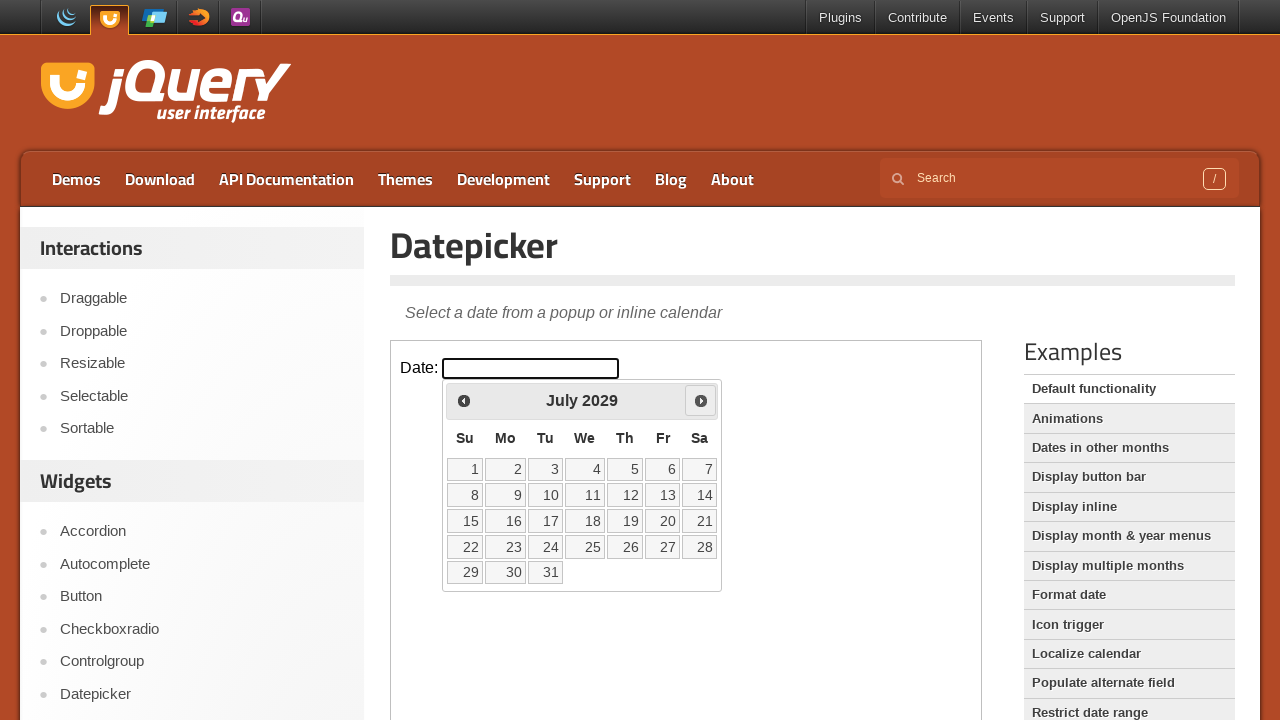

Retrieved current month: July
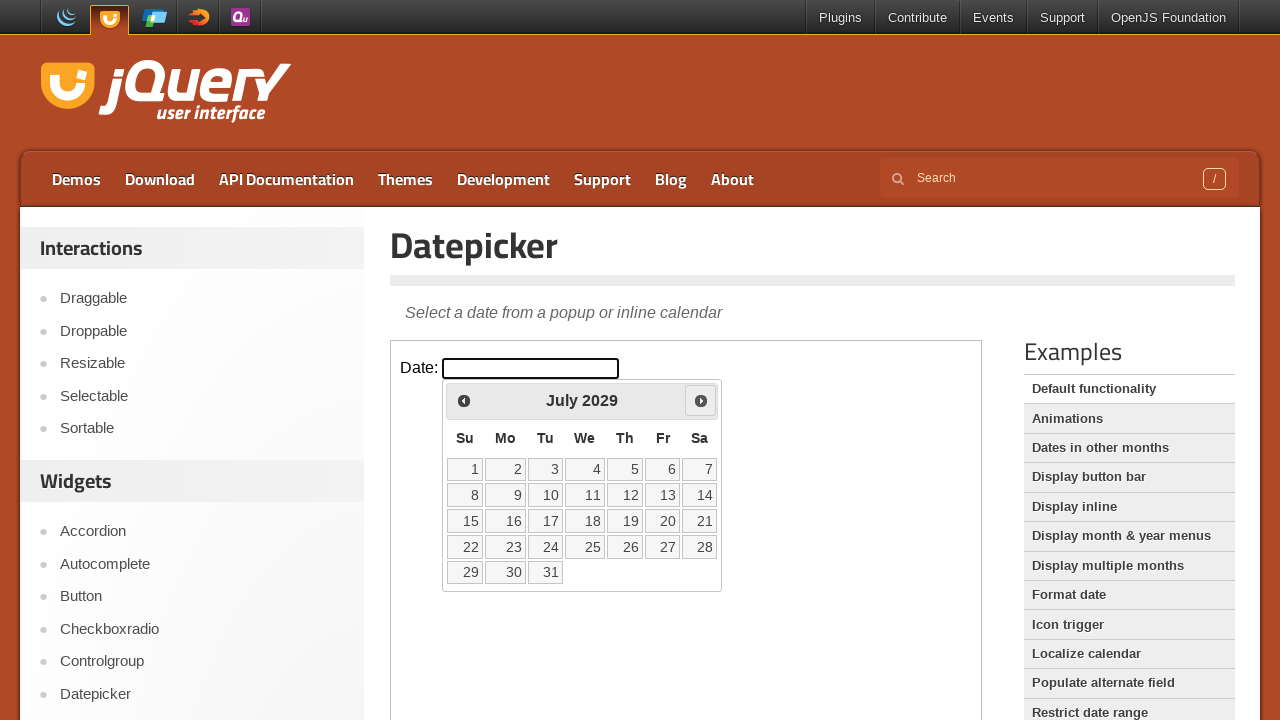

Retrieved current year: 2029
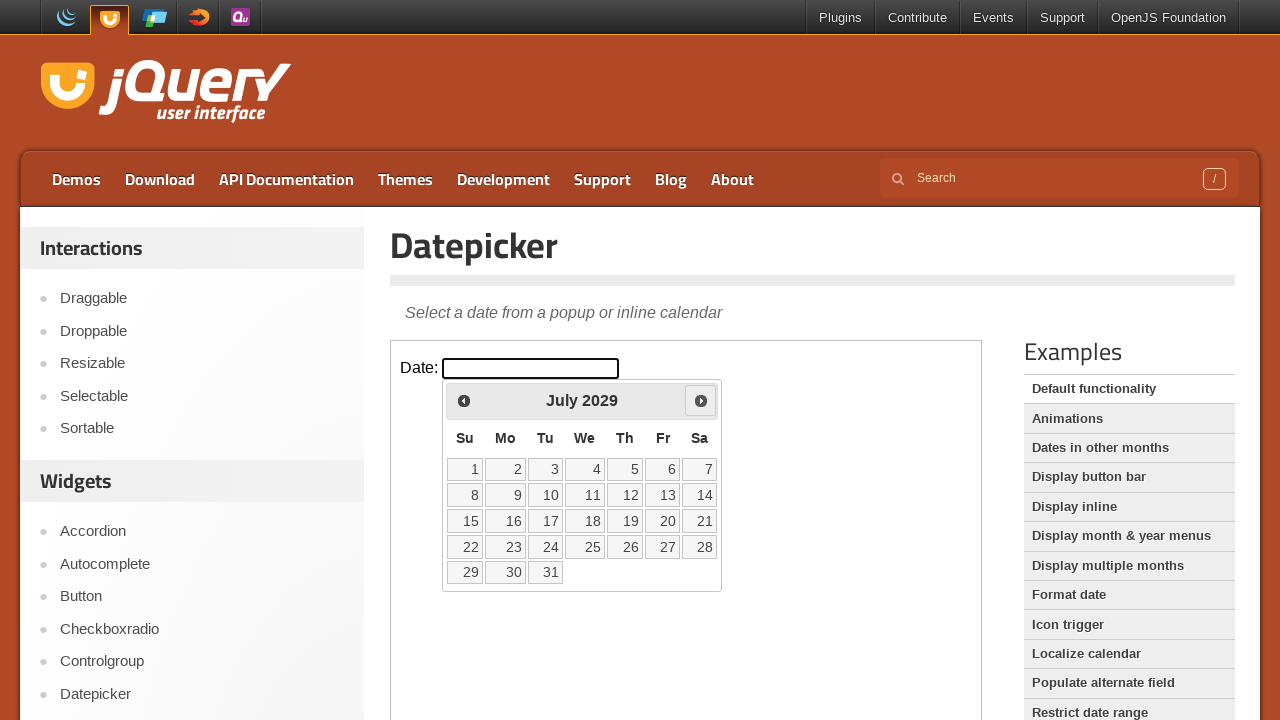

Clicked next button to move forward (current year 2029 < target 2032) at (701, 400) on iframe.demo-frame >> internal:control=enter-frame >> span.ui-icon-circle-triangl
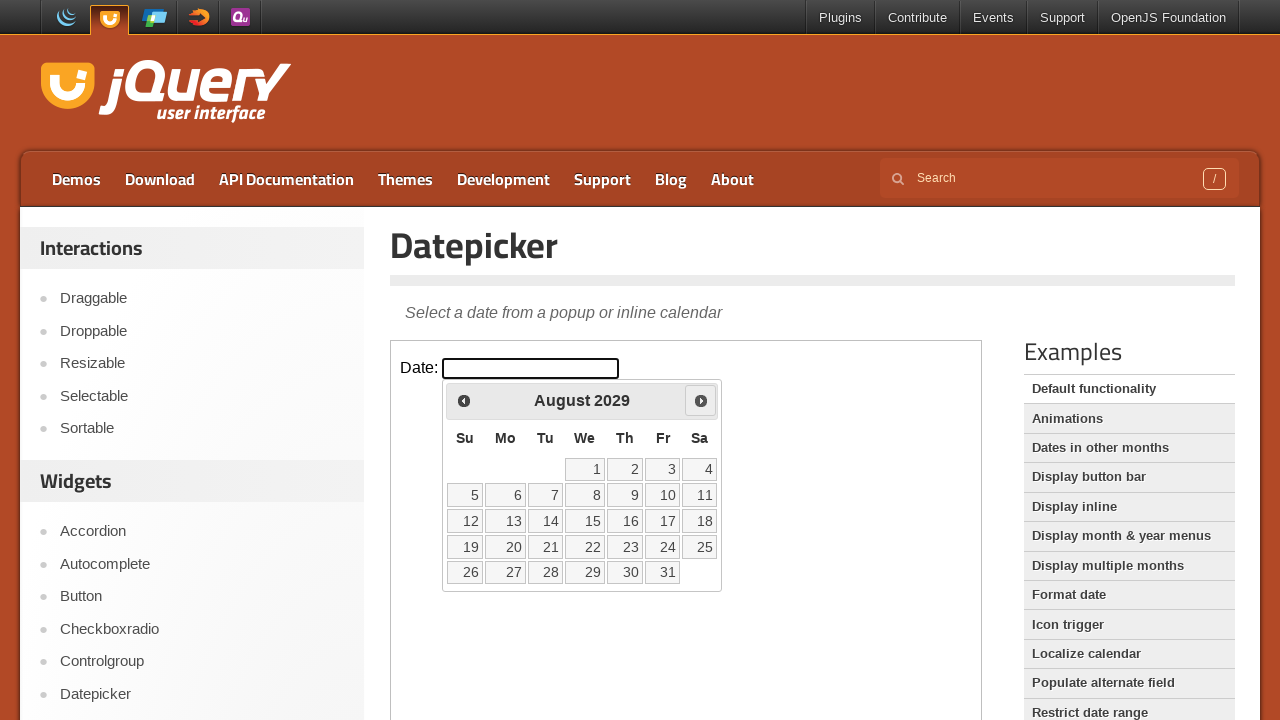

Waited 100ms for calendar to update
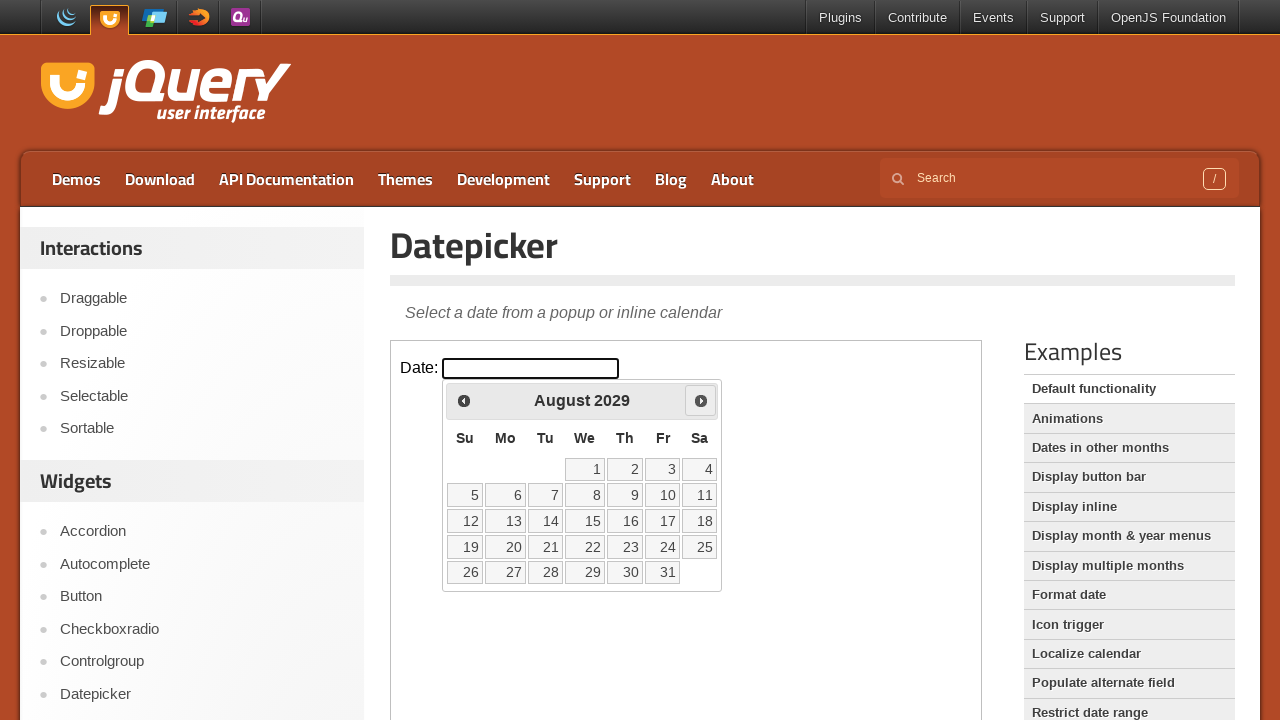

Retrieved current month: August
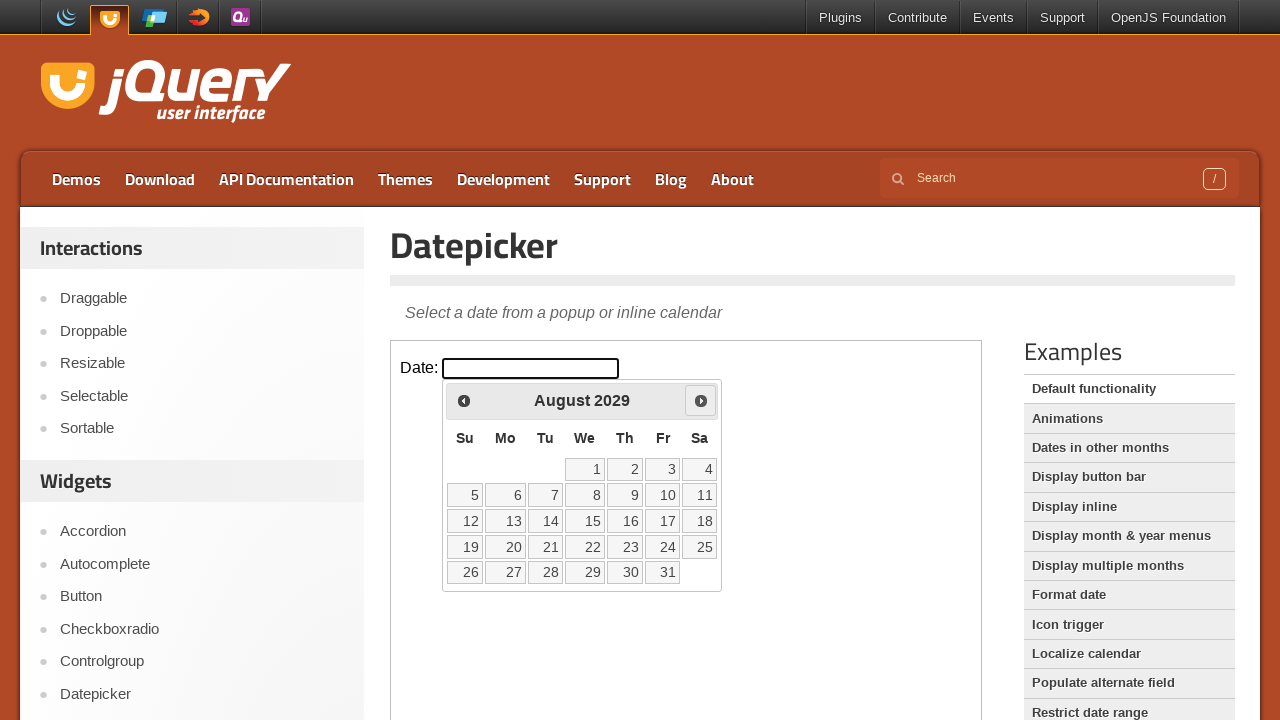

Retrieved current year: 2029
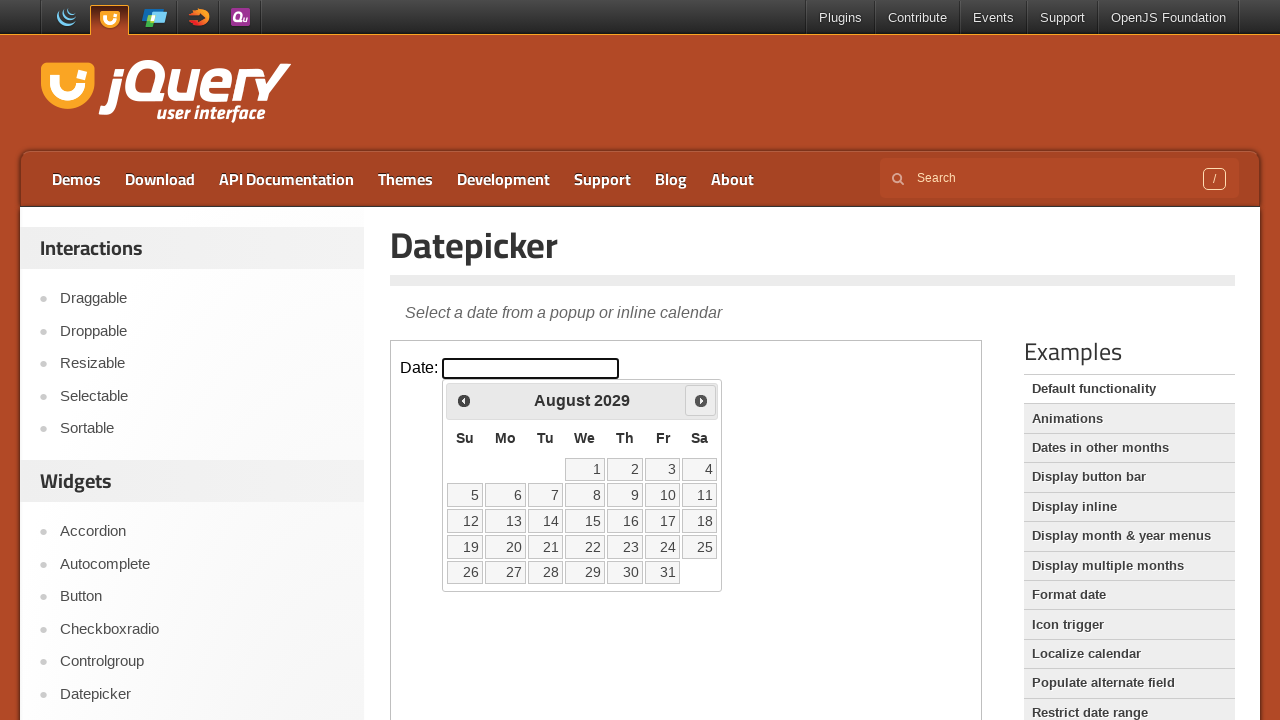

Clicked next button to move forward (current year 2029 < target 2032) at (701, 400) on iframe.demo-frame >> internal:control=enter-frame >> span.ui-icon-circle-triangl
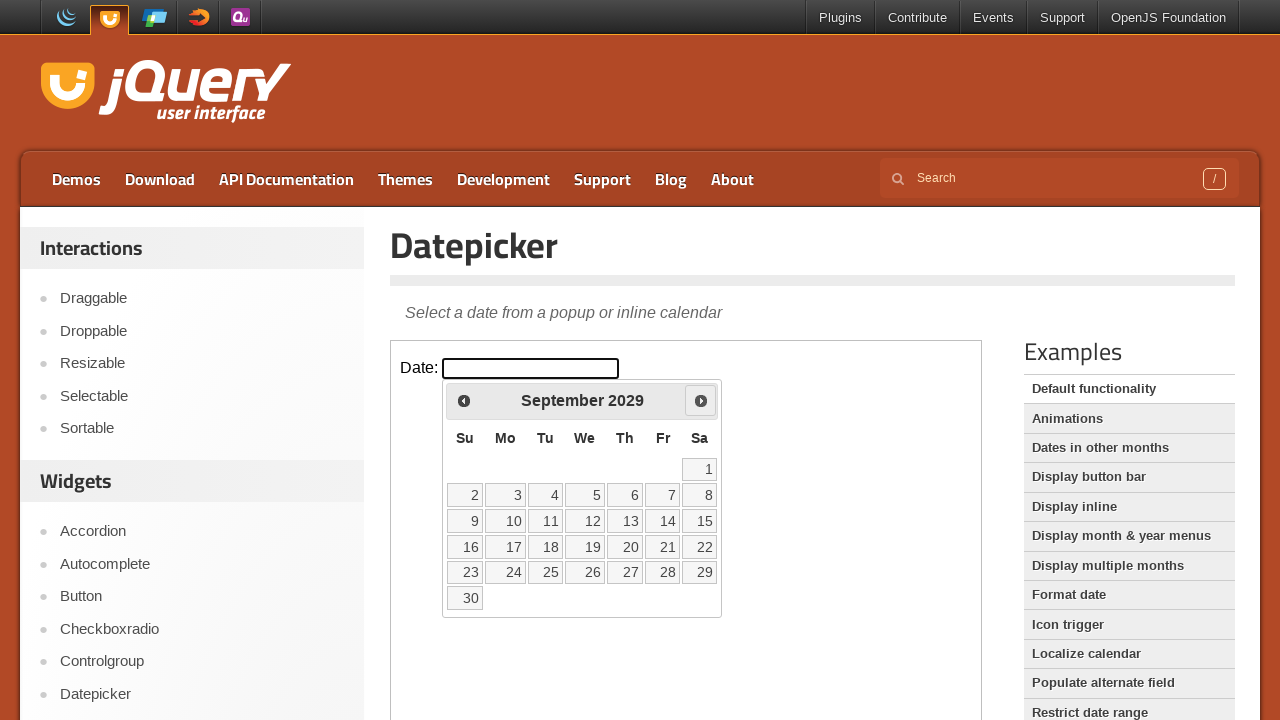

Waited 100ms for calendar to update
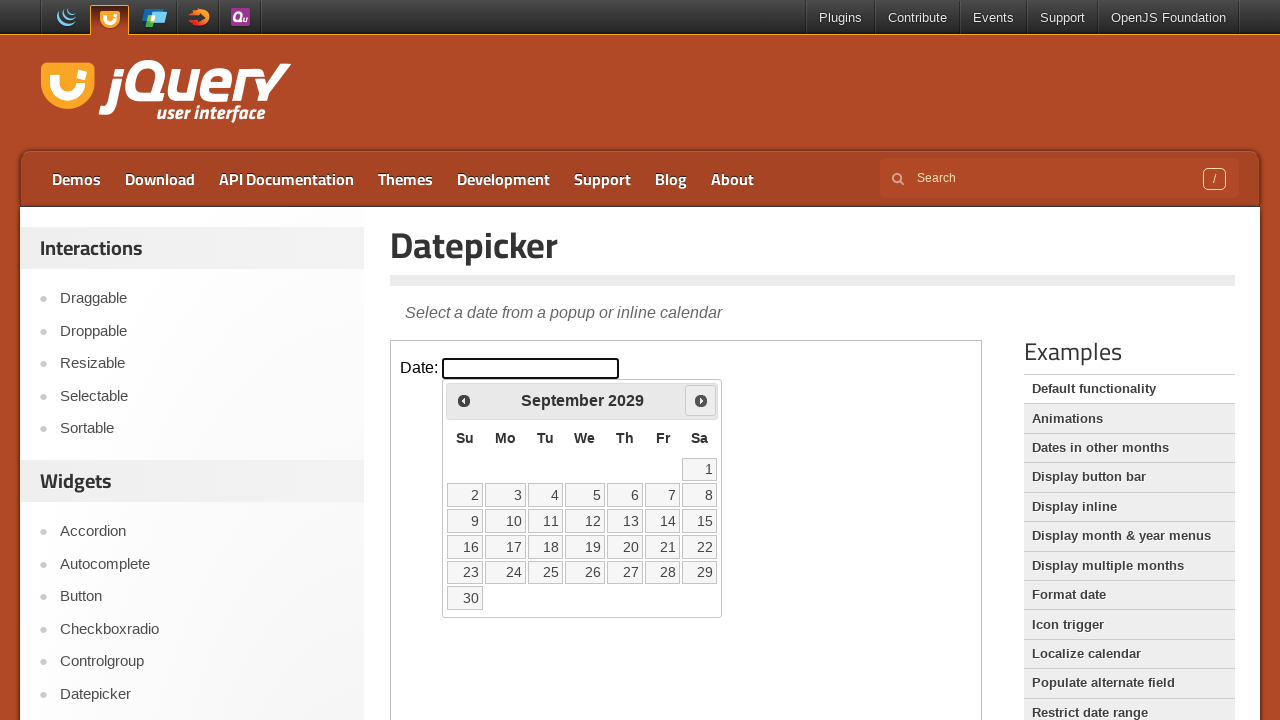

Retrieved current month: September
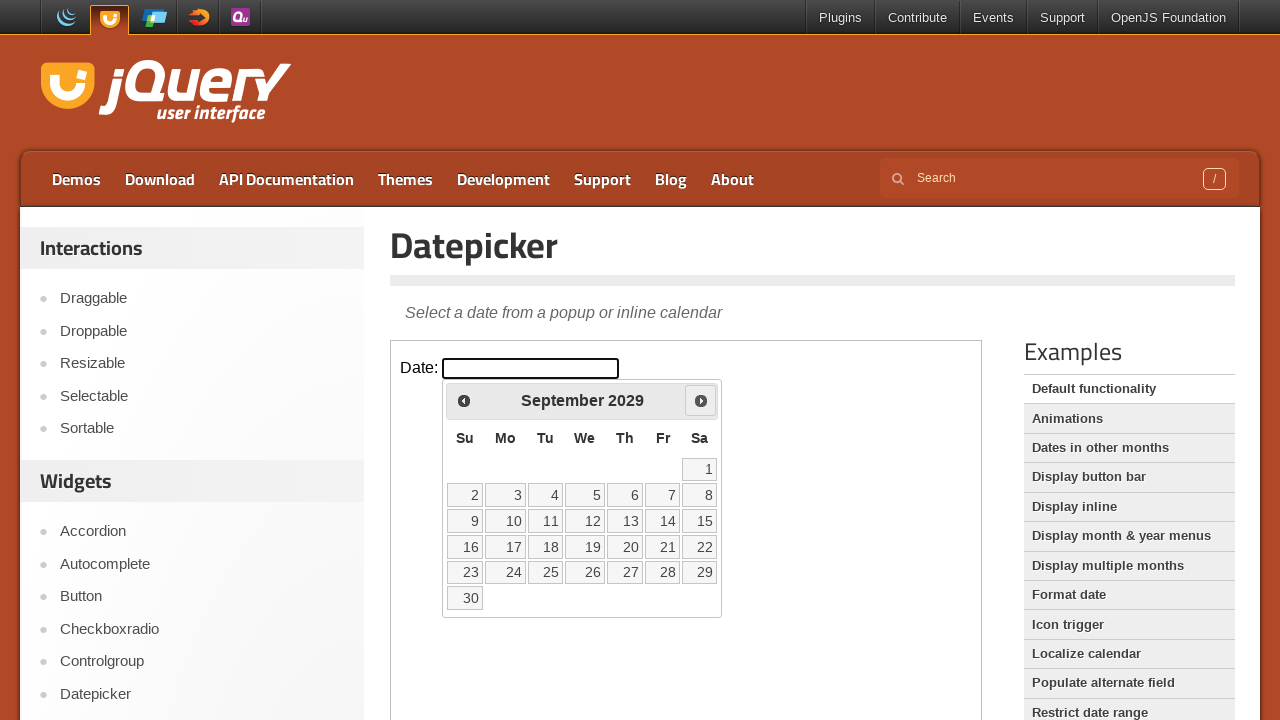

Retrieved current year: 2029
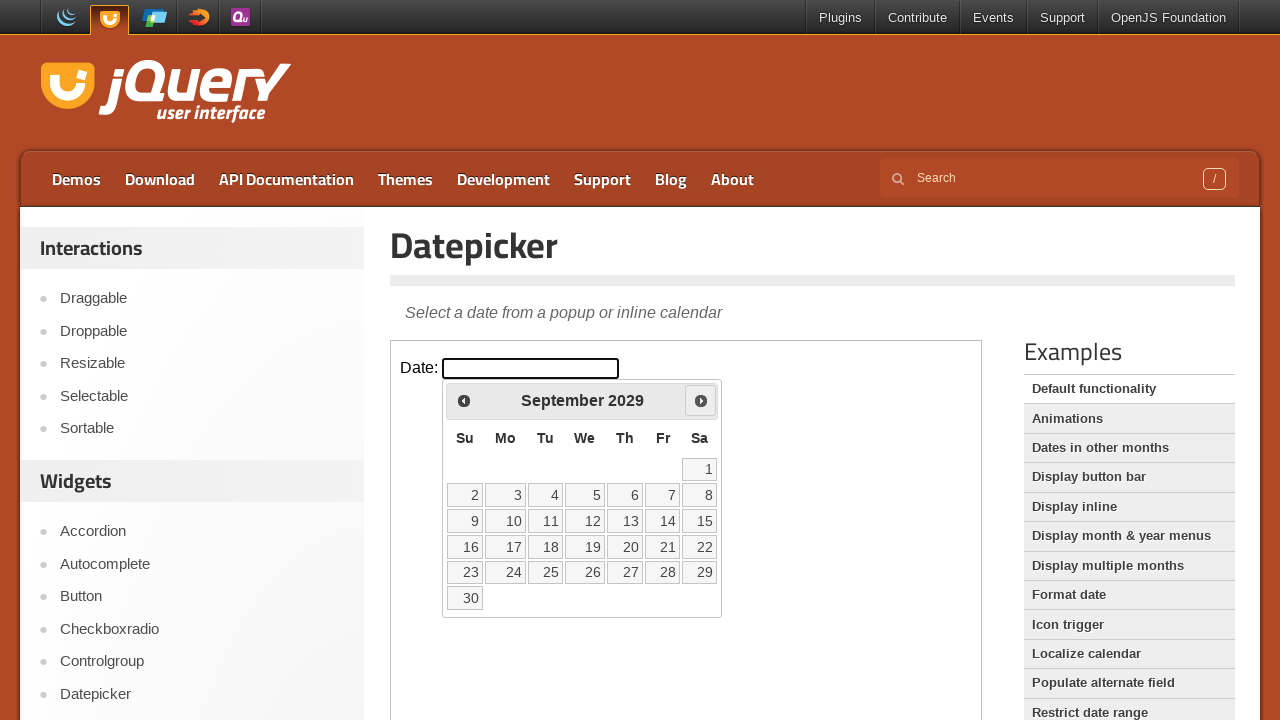

Clicked next button to move forward (current year 2029 < target 2032) at (701, 400) on iframe.demo-frame >> internal:control=enter-frame >> span.ui-icon-circle-triangl
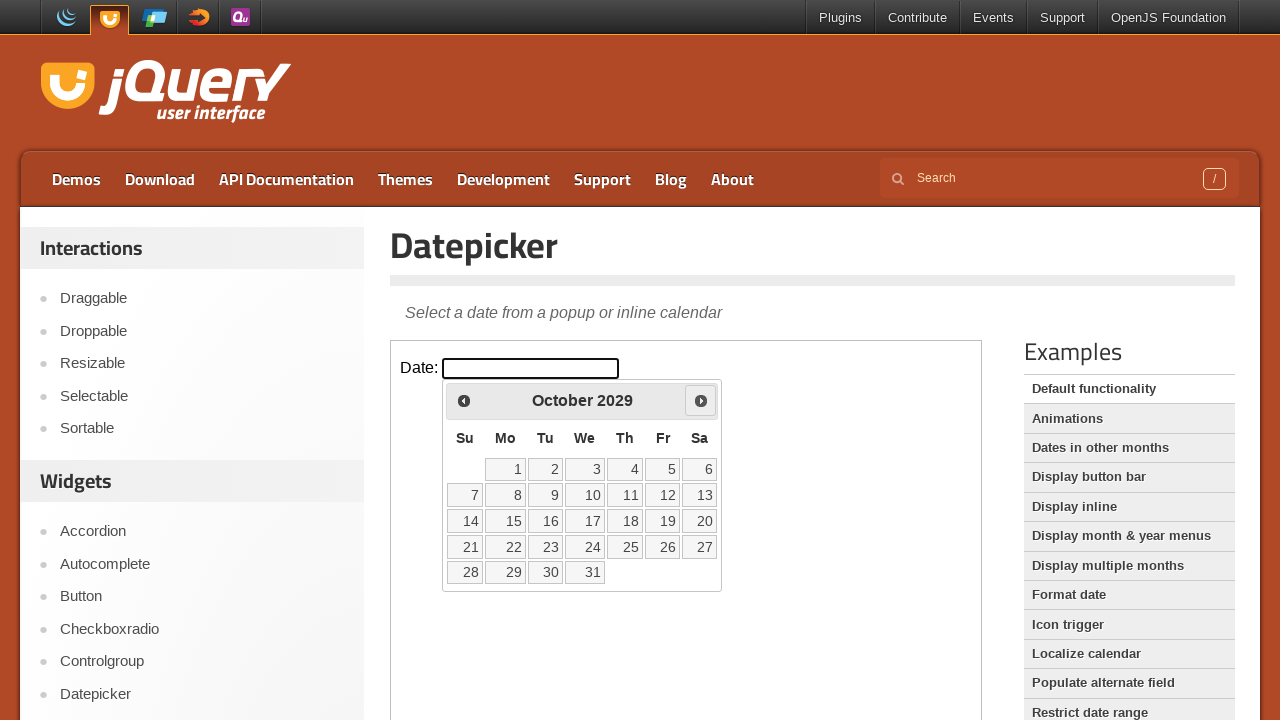

Waited 100ms for calendar to update
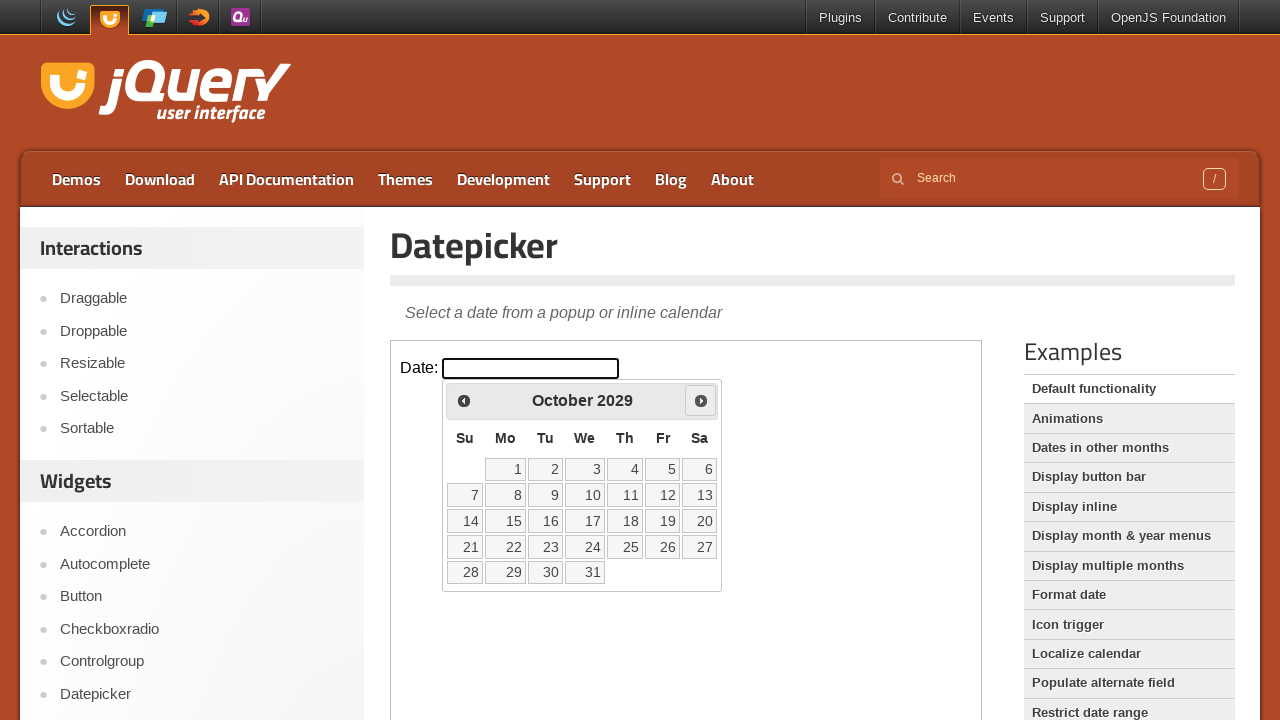

Retrieved current month: October
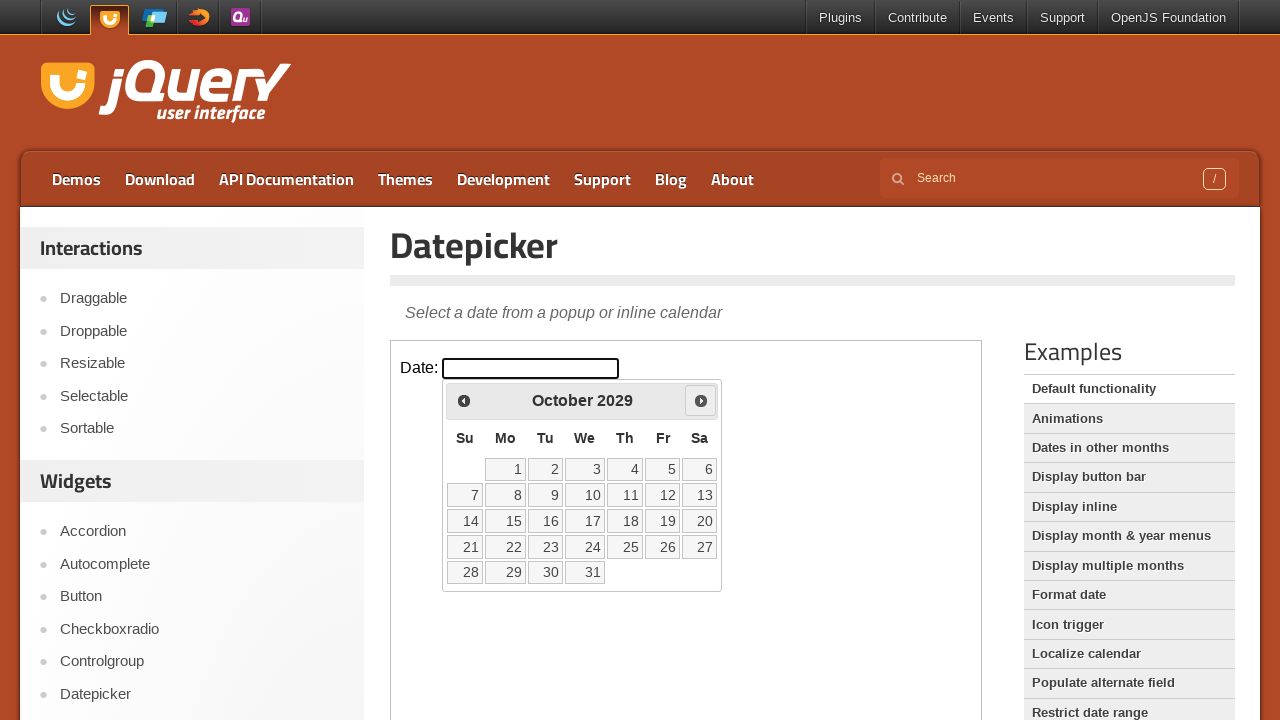

Retrieved current year: 2029
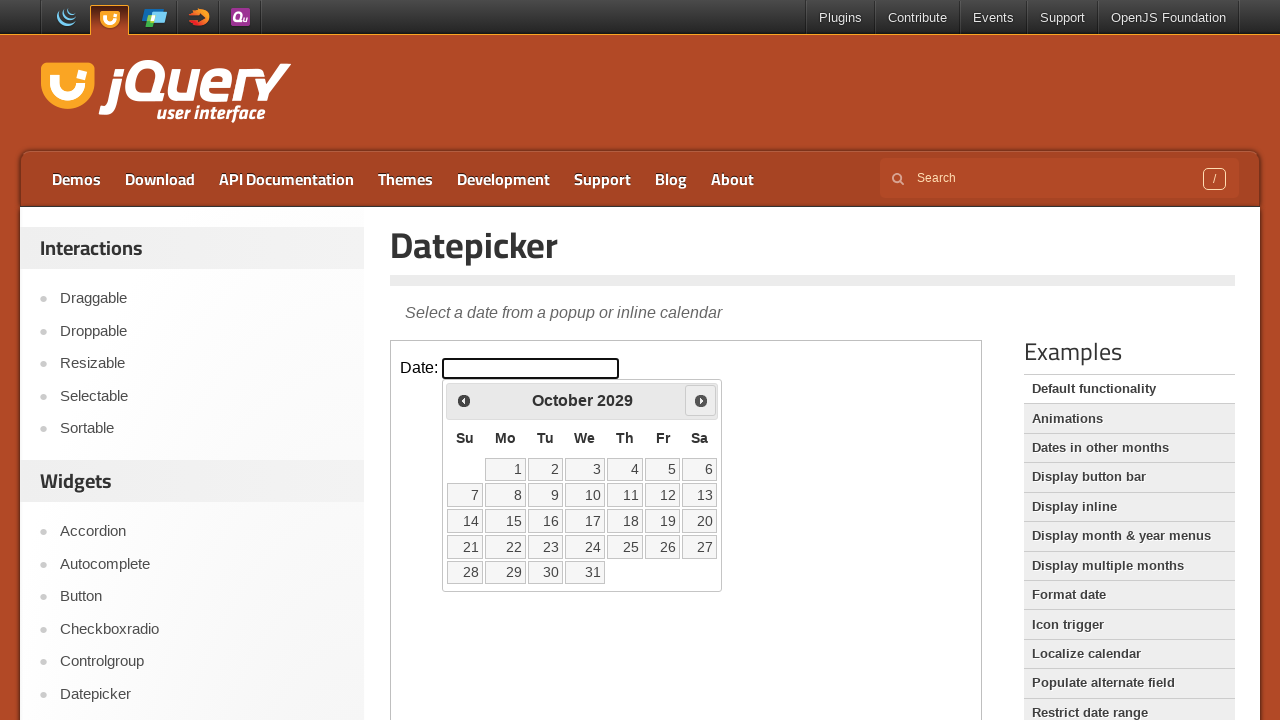

Clicked next button to move forward (current year 2029 < target 2032) at (701, 400) on iframe.demo-frame >> internal:control=enter-frame >> span.ui-icon-circle-triangl
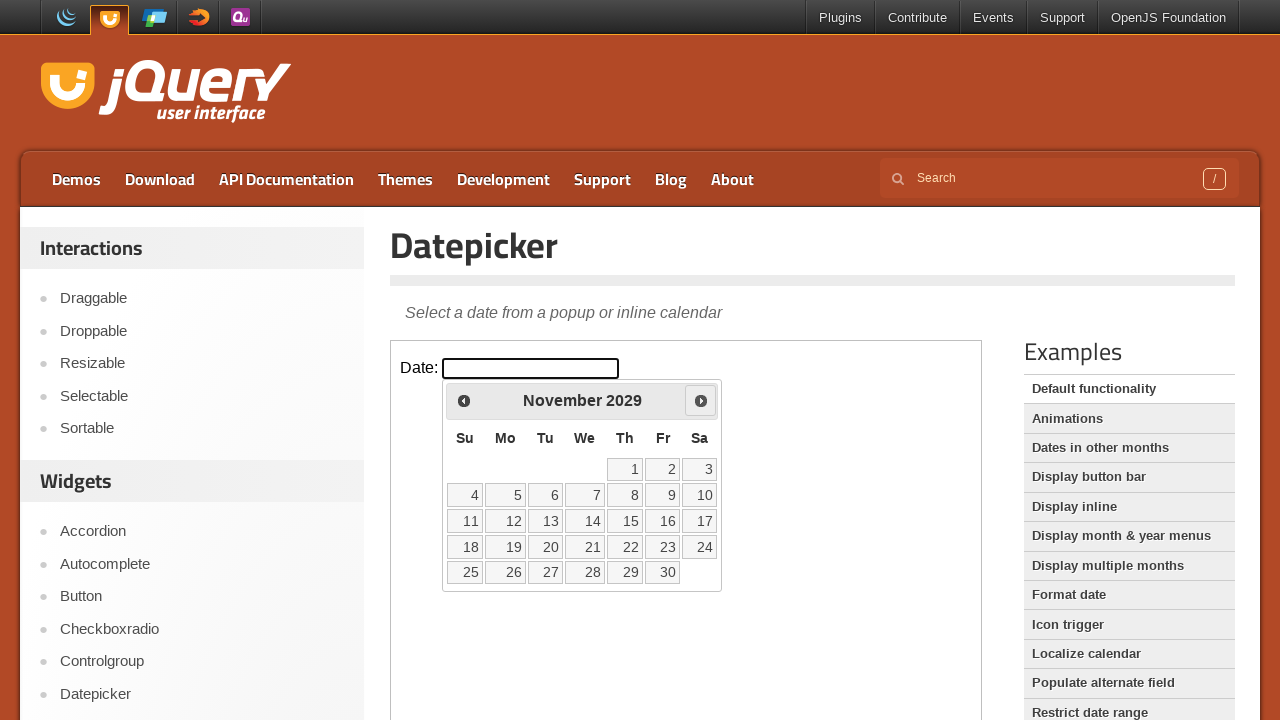

Waited 100ms for calendar to update
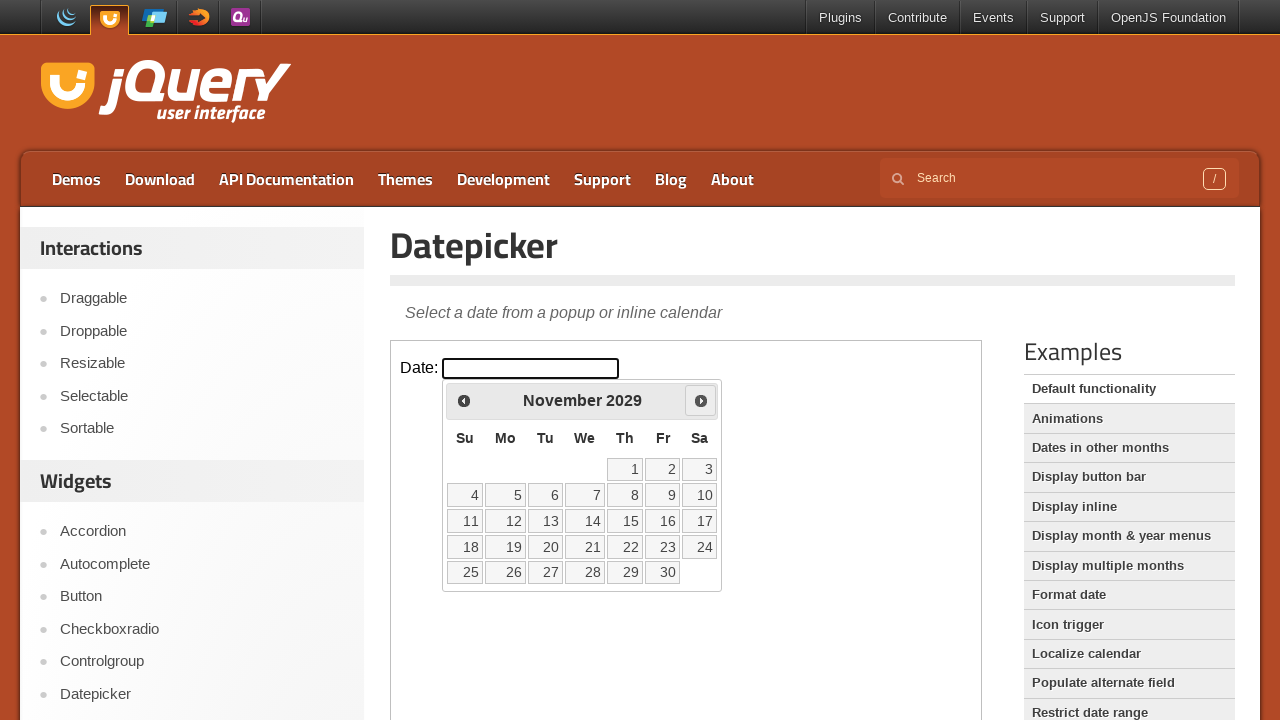

Retrieved current month: November
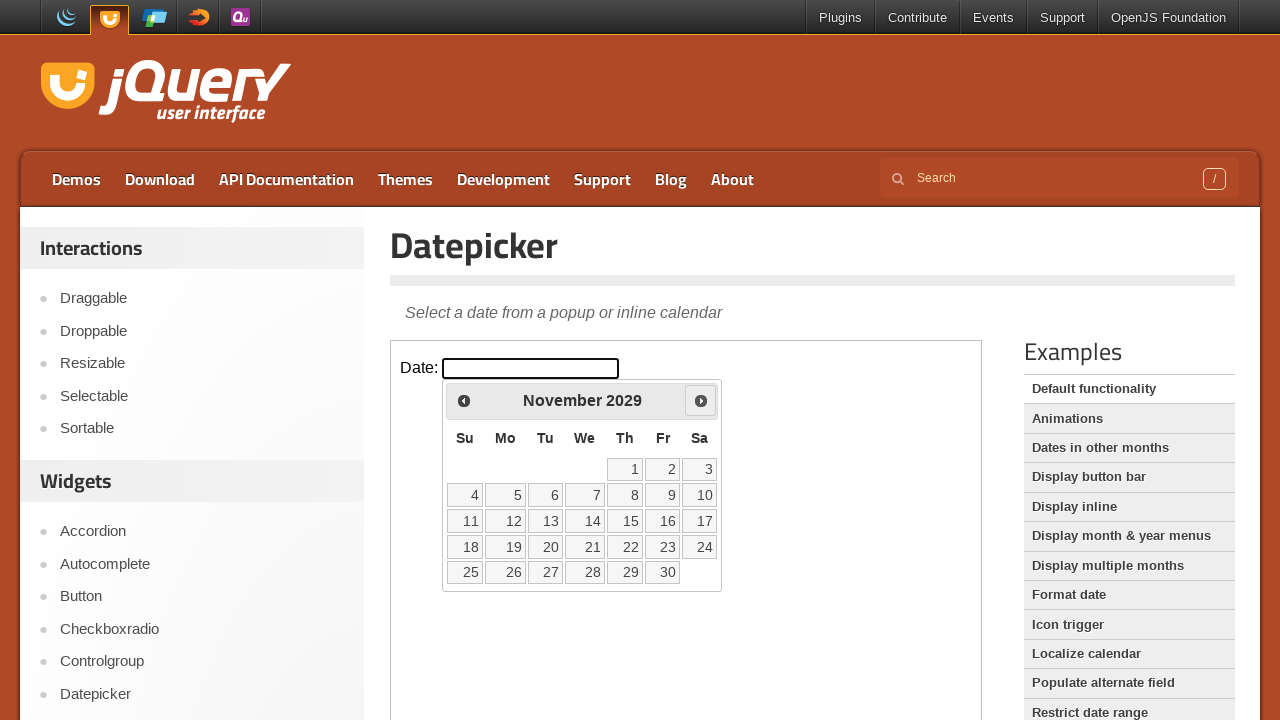

Retrieved current year: 2029
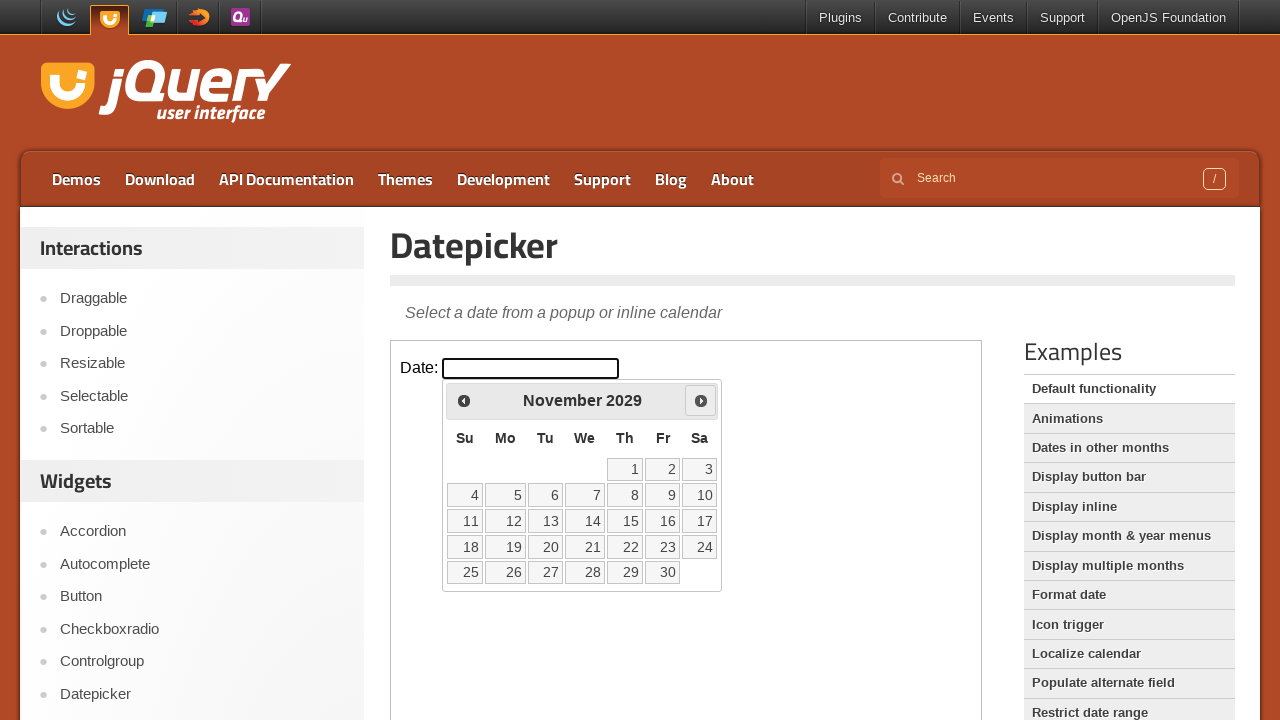

Clicked next button to move forward (current year 2029 < target 2032) at (701, 400) on iframe.demo-frame >> internal:control=enter-frame >> span.ui-icon-circle-triangl
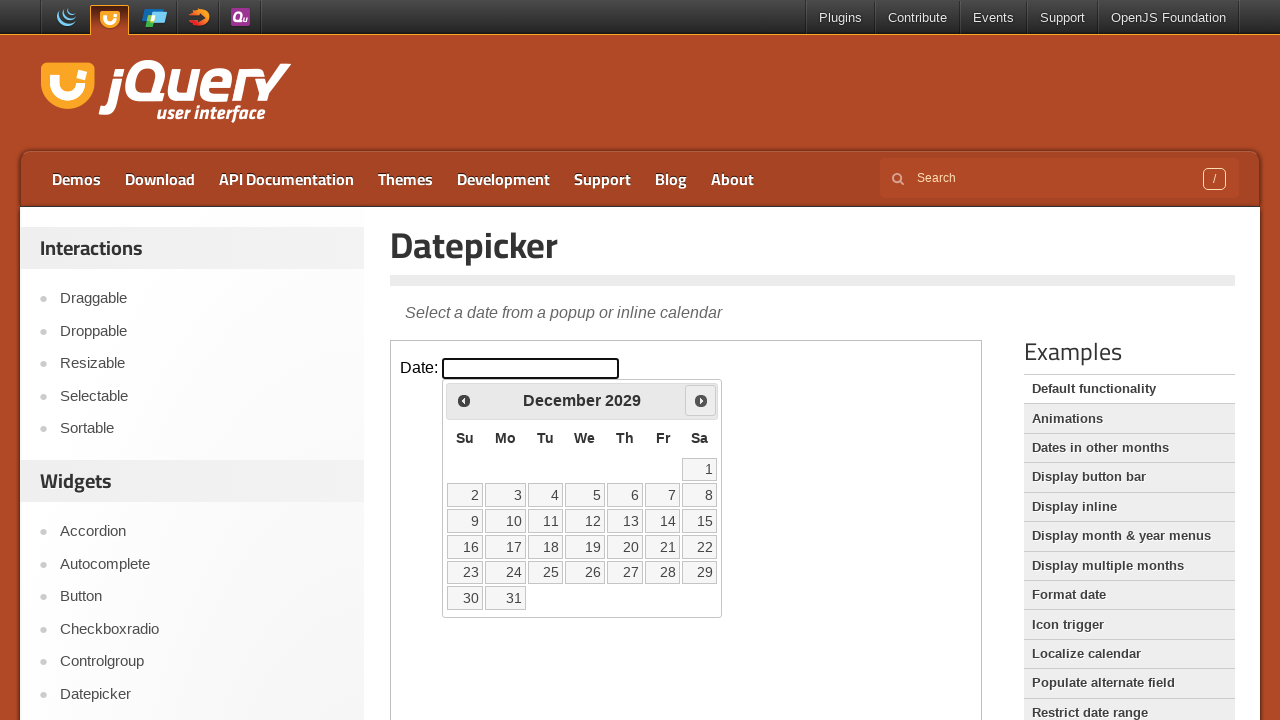

Waited 100ms for calendar to update
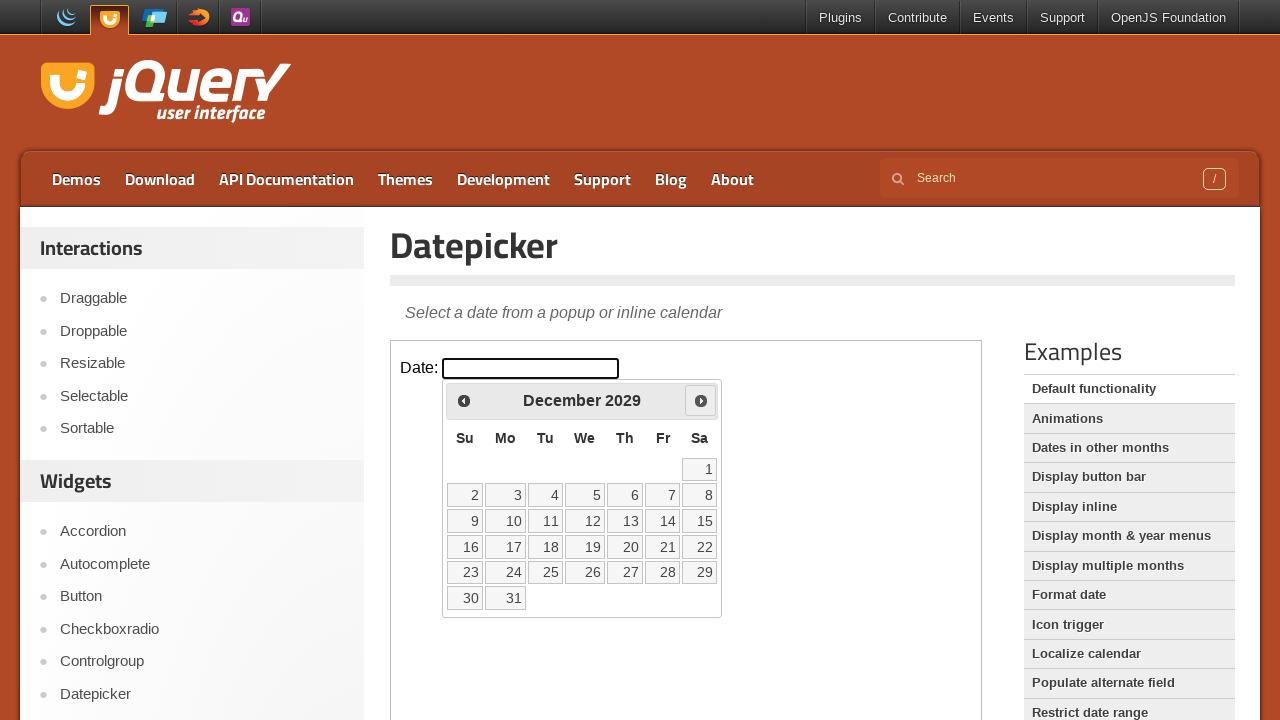

Retrieved current month: December
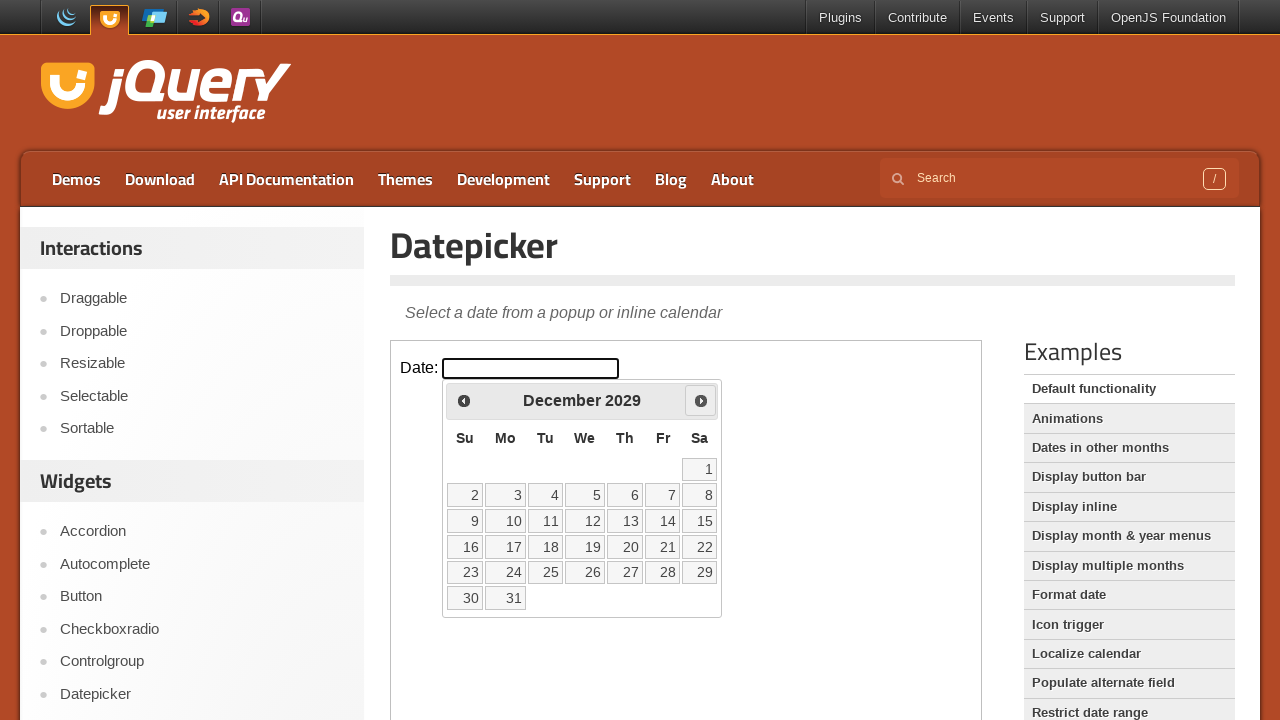

Retrieved current year: 2029
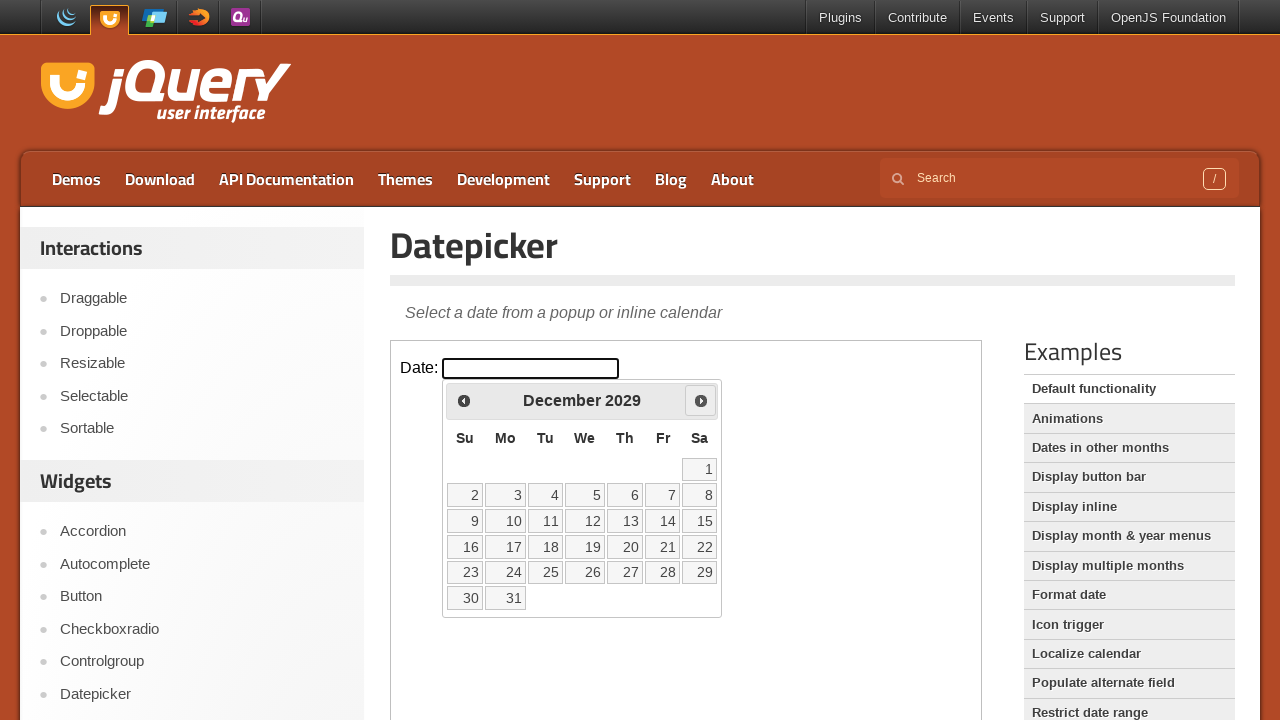

Clicked next button to move forward (current year 2029 < target 2032) at (701, 400) on iframe.demo-frame >> internal:control=enter-frame >> span.ui-icon-circle-triangl
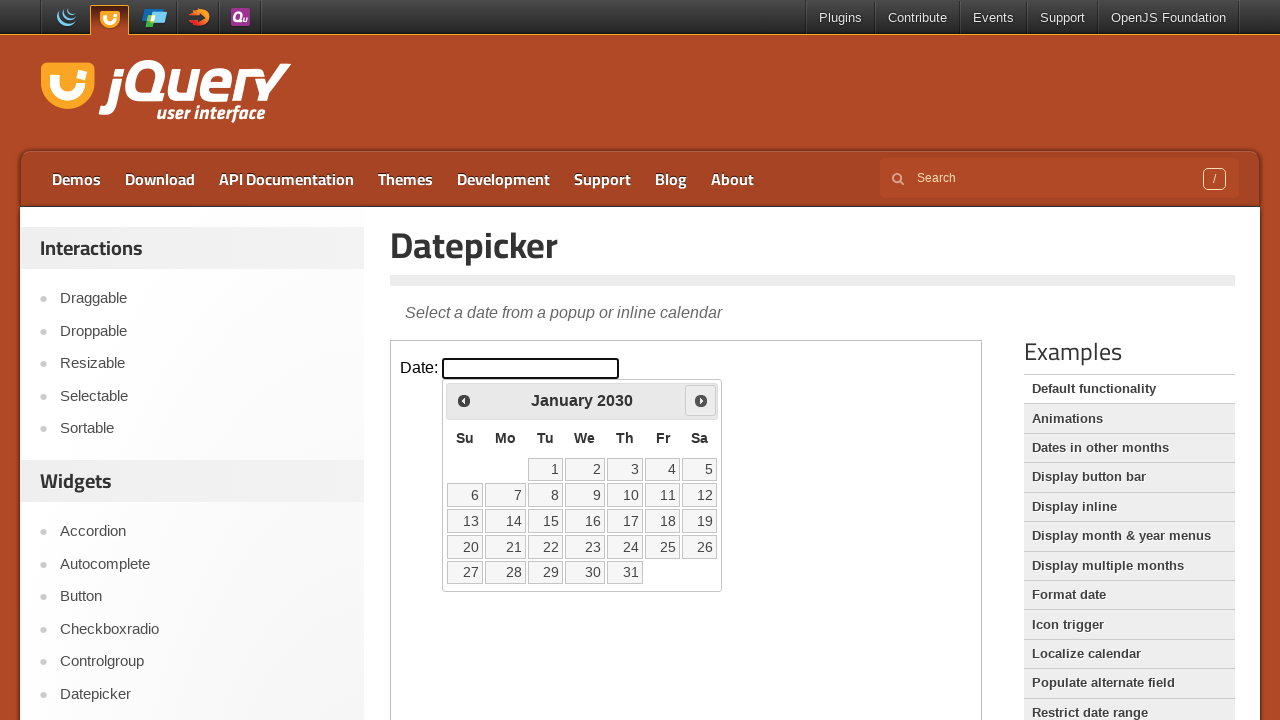

Waited 100ms for calendar to update
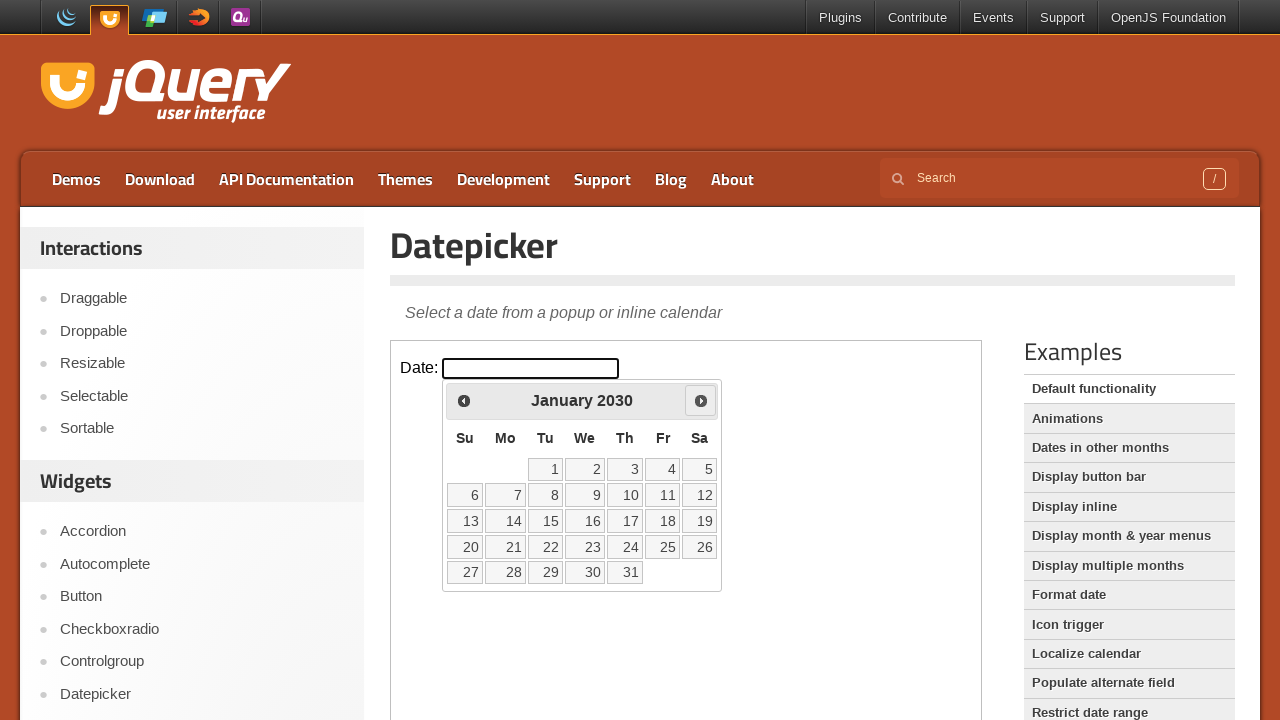

Retrieved current month: January
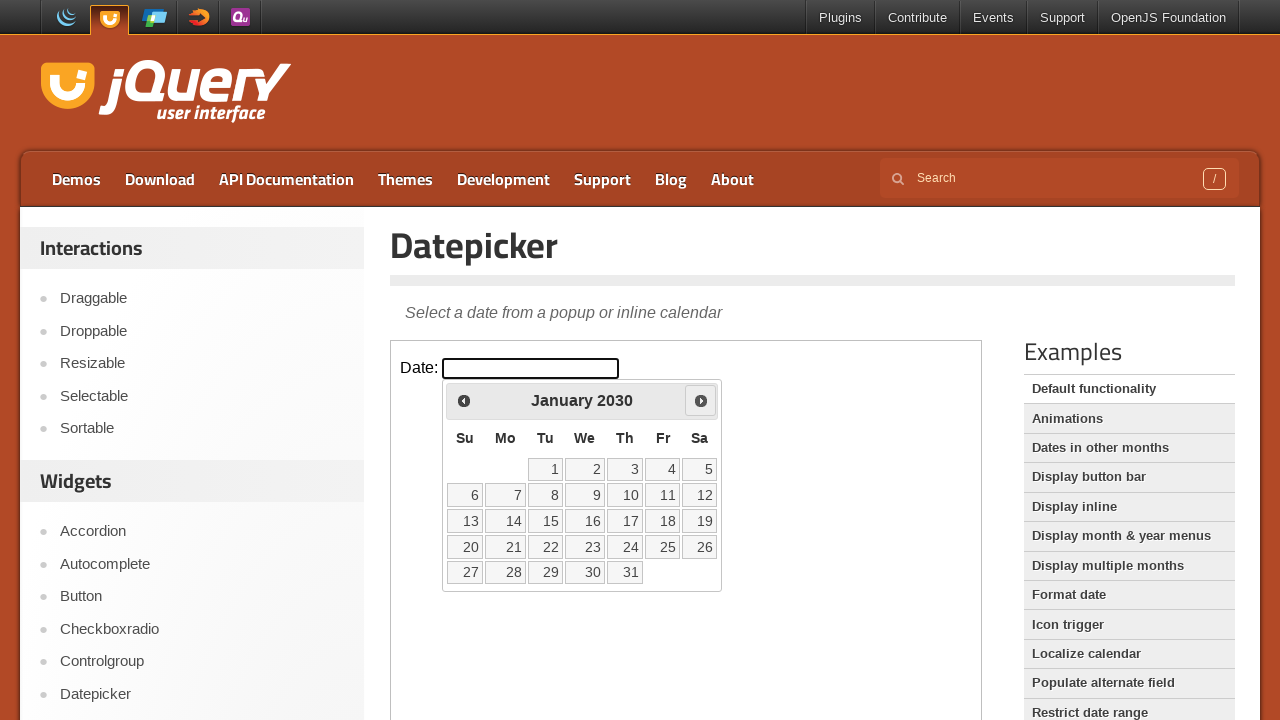

Retrieved current year: 2030
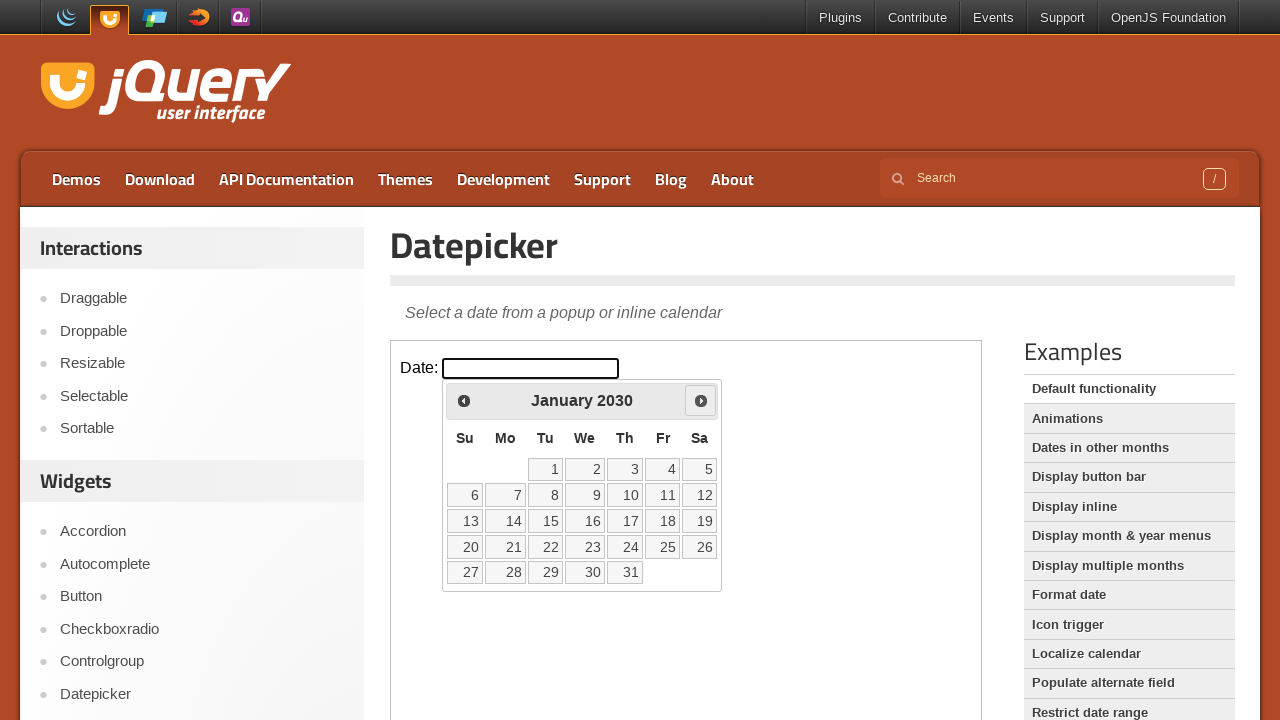

Clicked next button to move forward (current year 2030 < target 2032) at (701, 400) on iframe.demo-frame >> internal:control=enter-frame >> span.ui-icon-circle-triangl
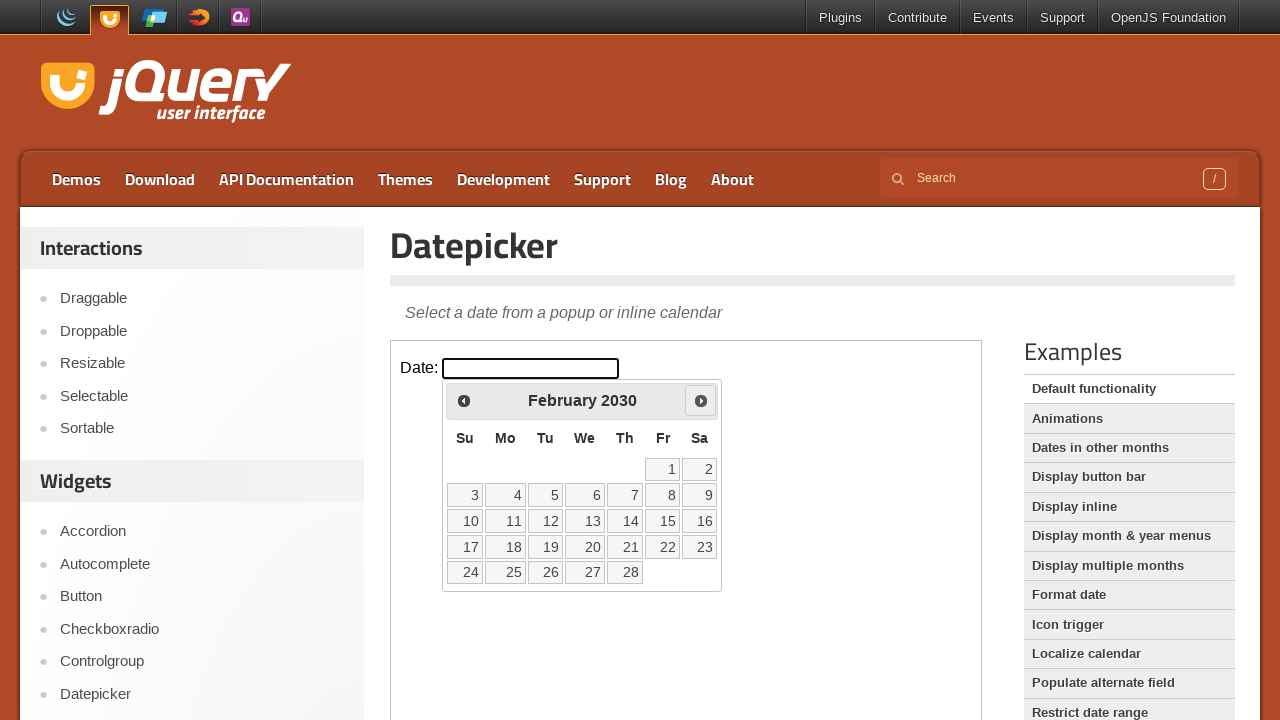

Waited 100ms for calendar to update
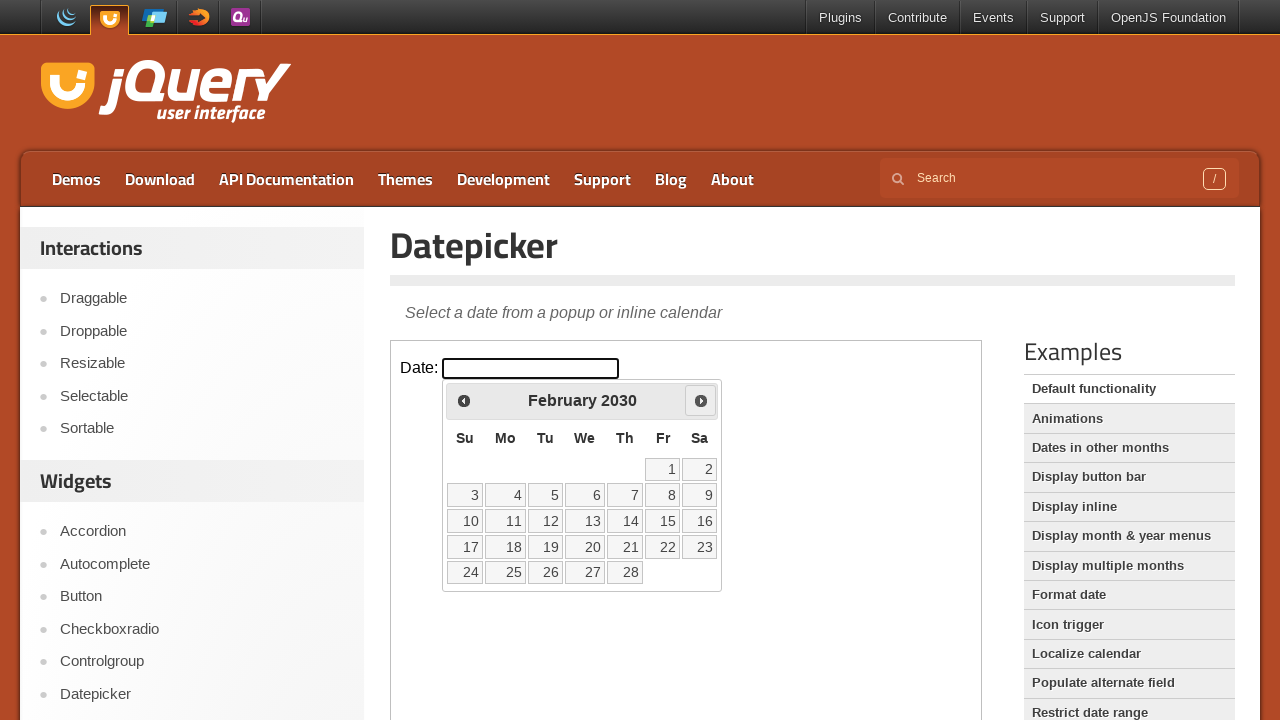

Retrieved current month: February
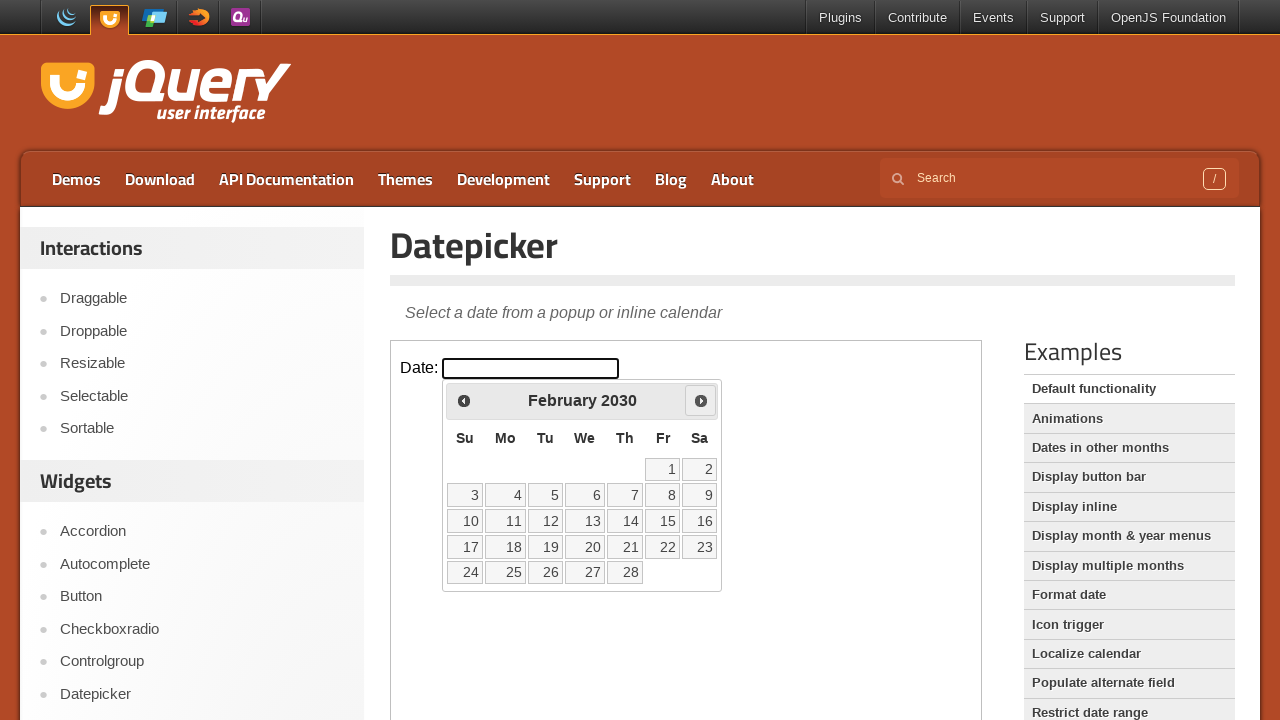

Retrieved current year: 2030
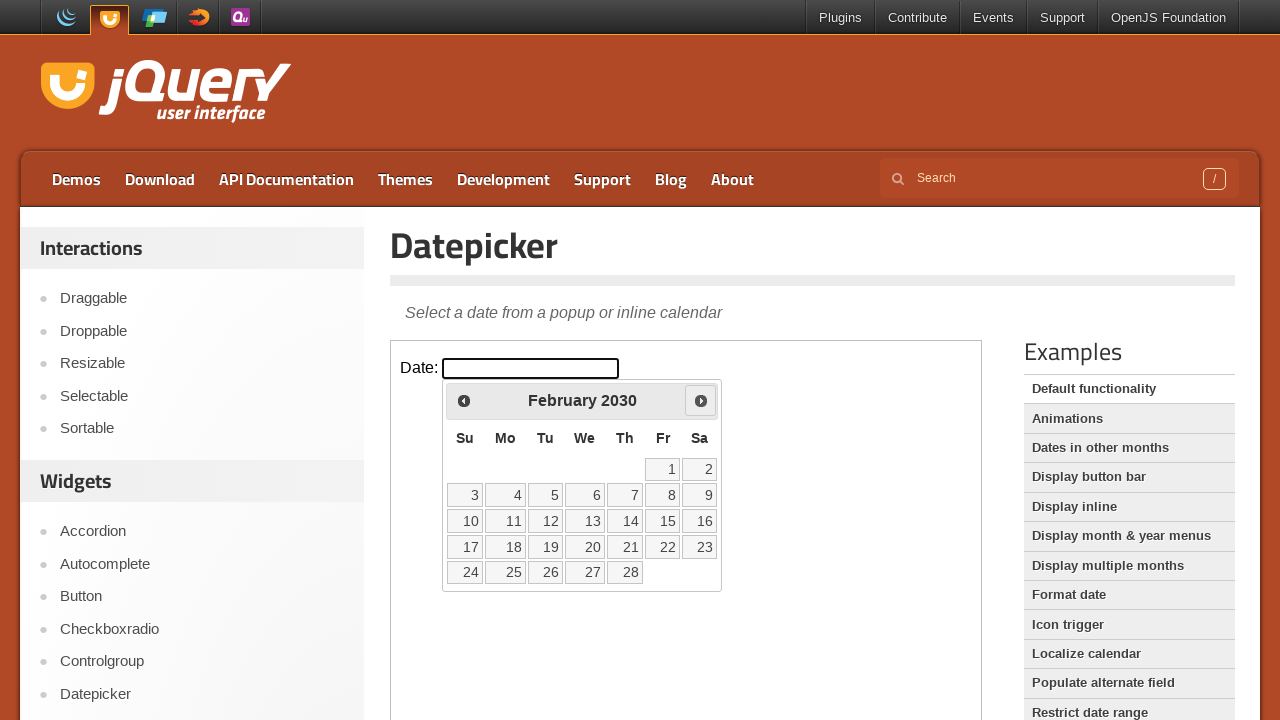

Clicked next button to move forward (current year 2030 < target 2032) at (701, 400) on iframe.demo-frame >> internal:control=enter-frame >> span.ui-icon-circle-triangl
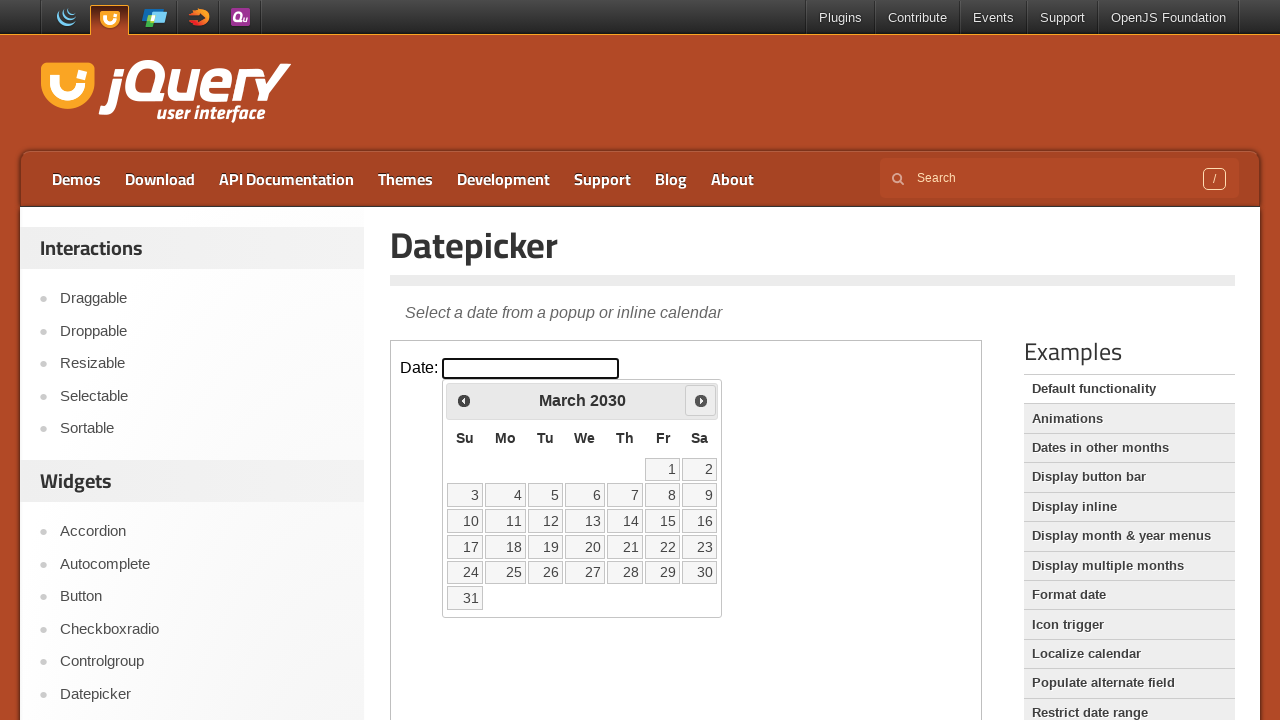

Waited 100ms for calendar to update
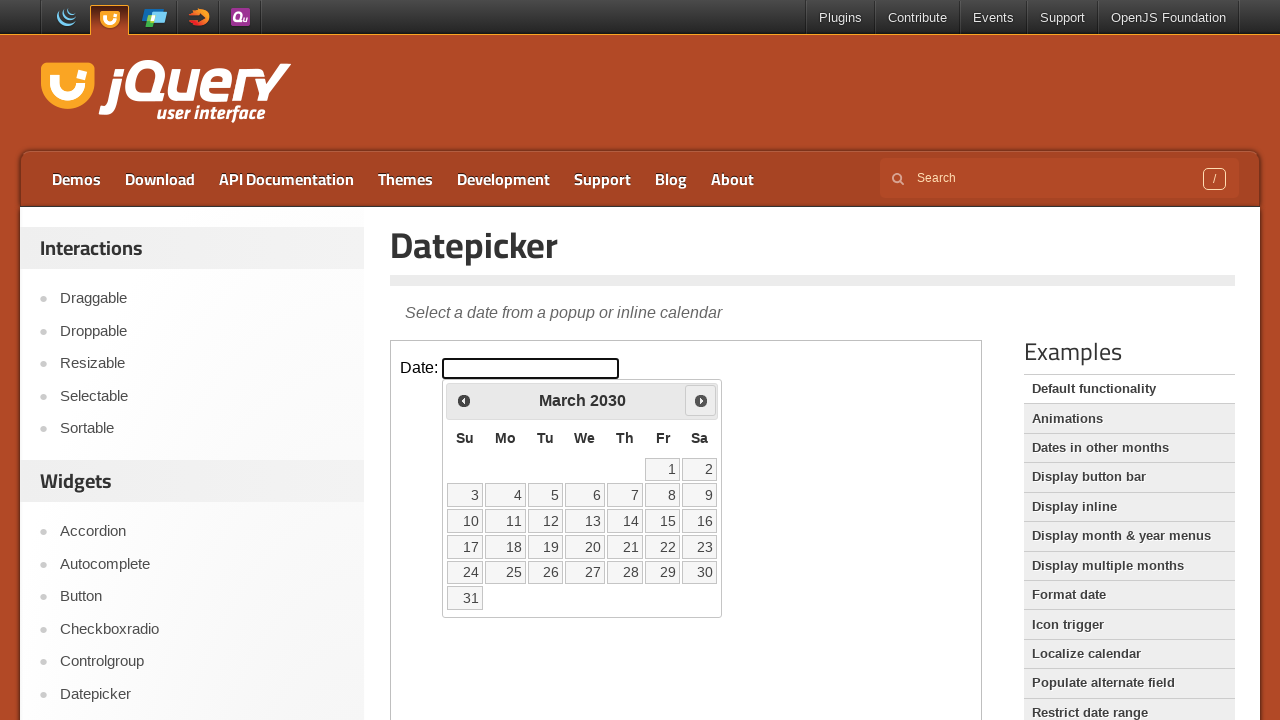

Retrieved current month: March
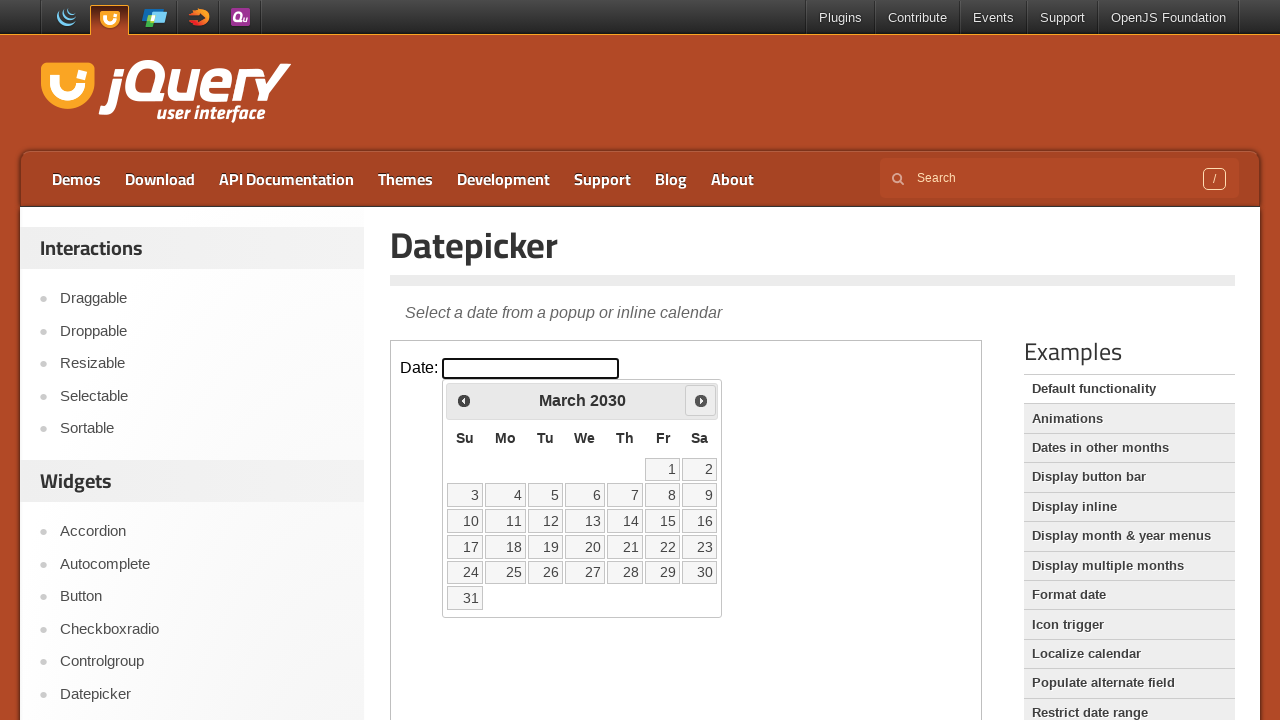

Retrieved current year: 2030
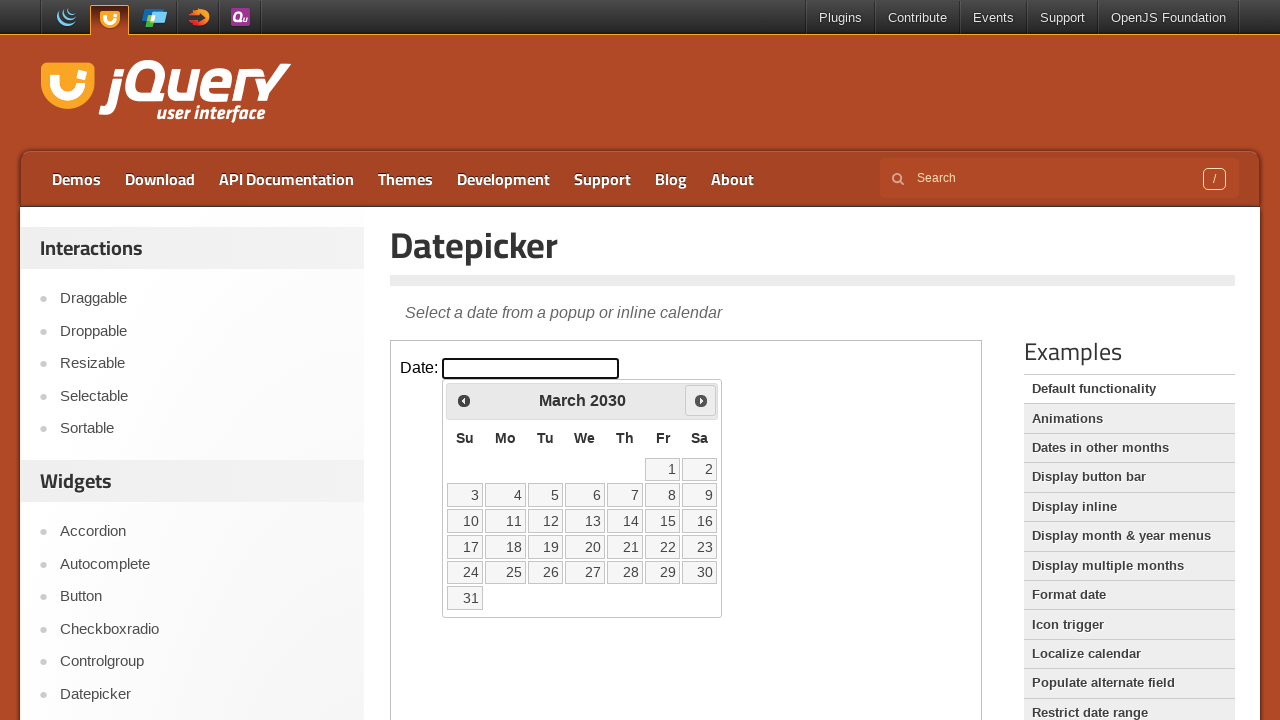

Clicked next button to move forward (current year 2030 < target 2032) at (701, 400) on iframe.demo-frame >> internal:control=enter-frame >> span.ui-icon-circle-triangl
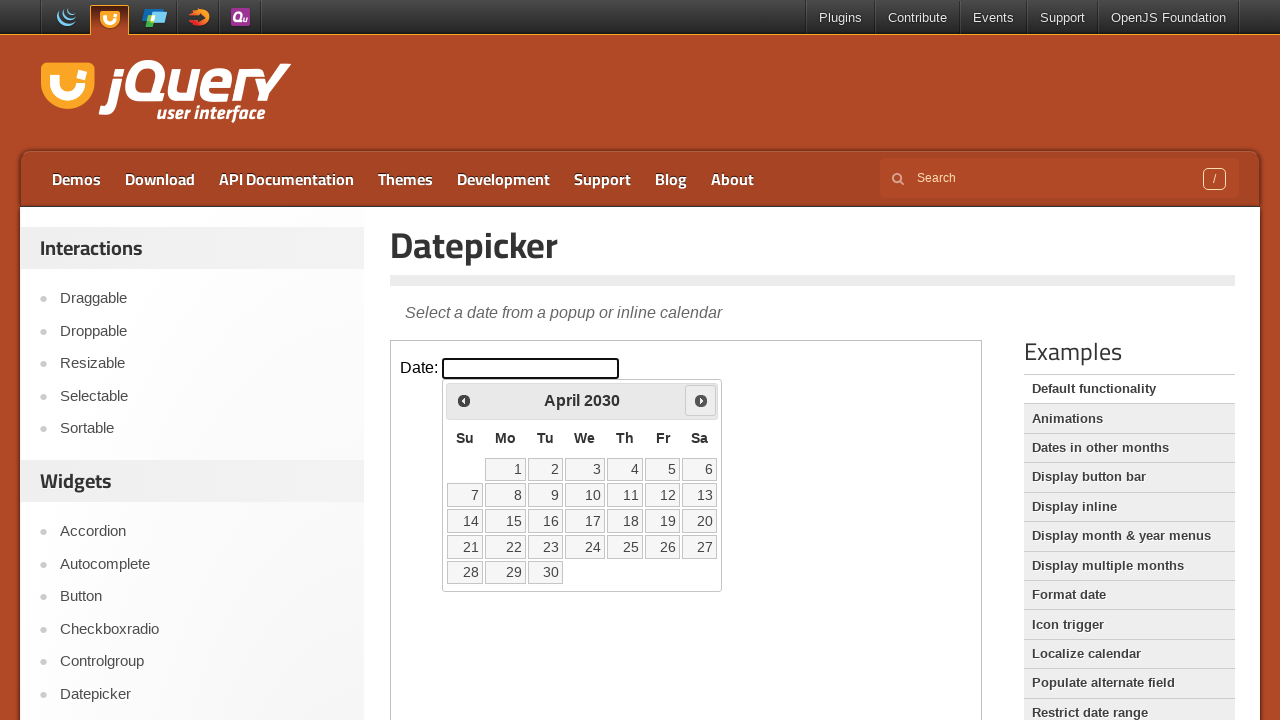

Waited 100ms for calendar to update
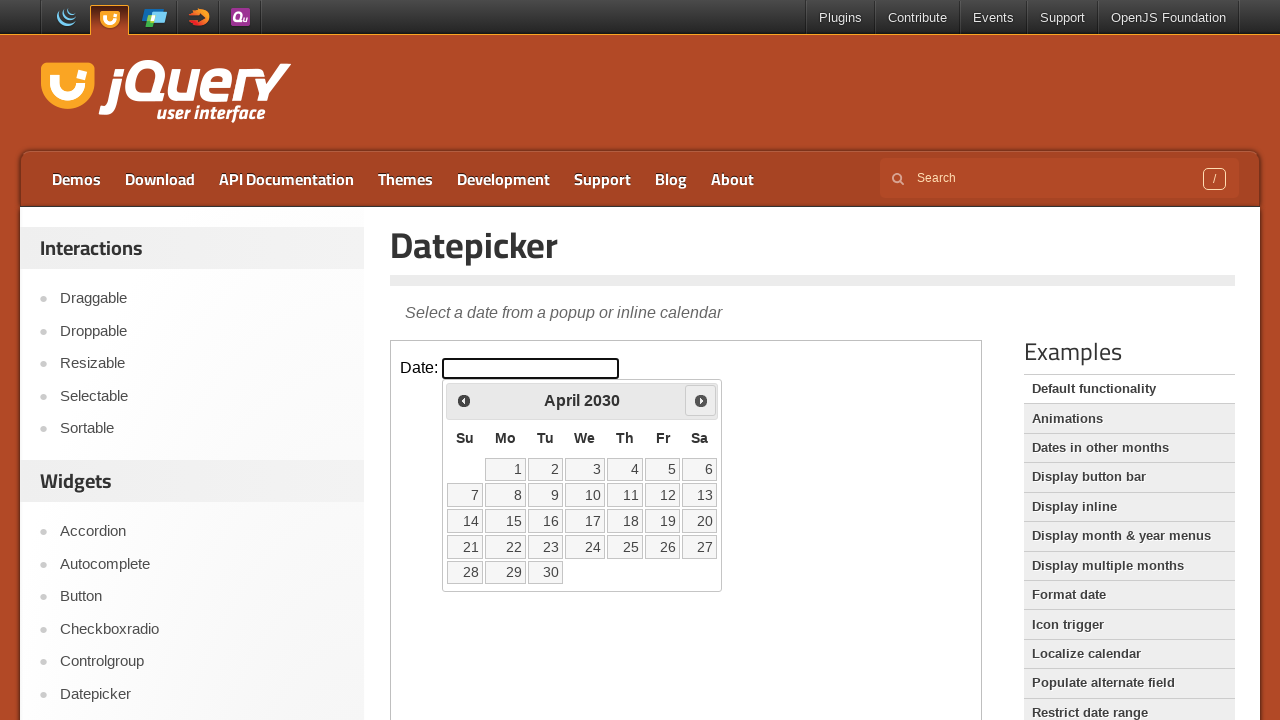

Retrieved current month: April
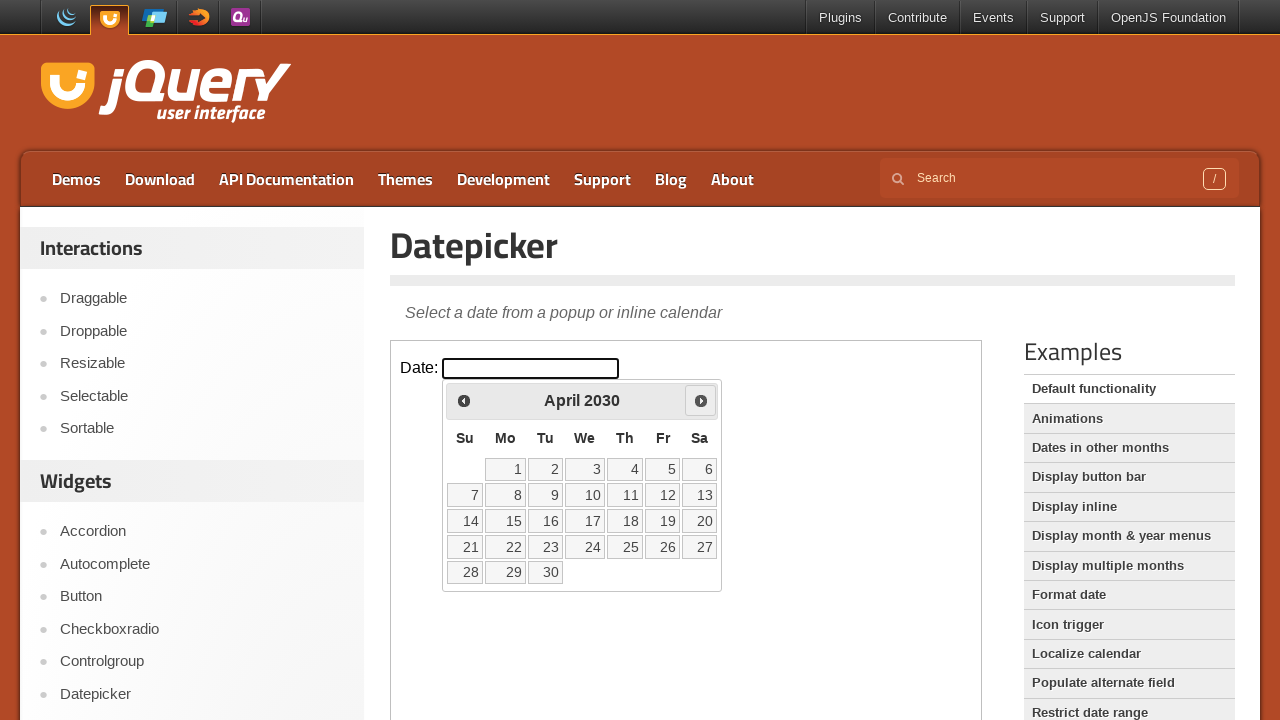

Retrieved current year: 2030
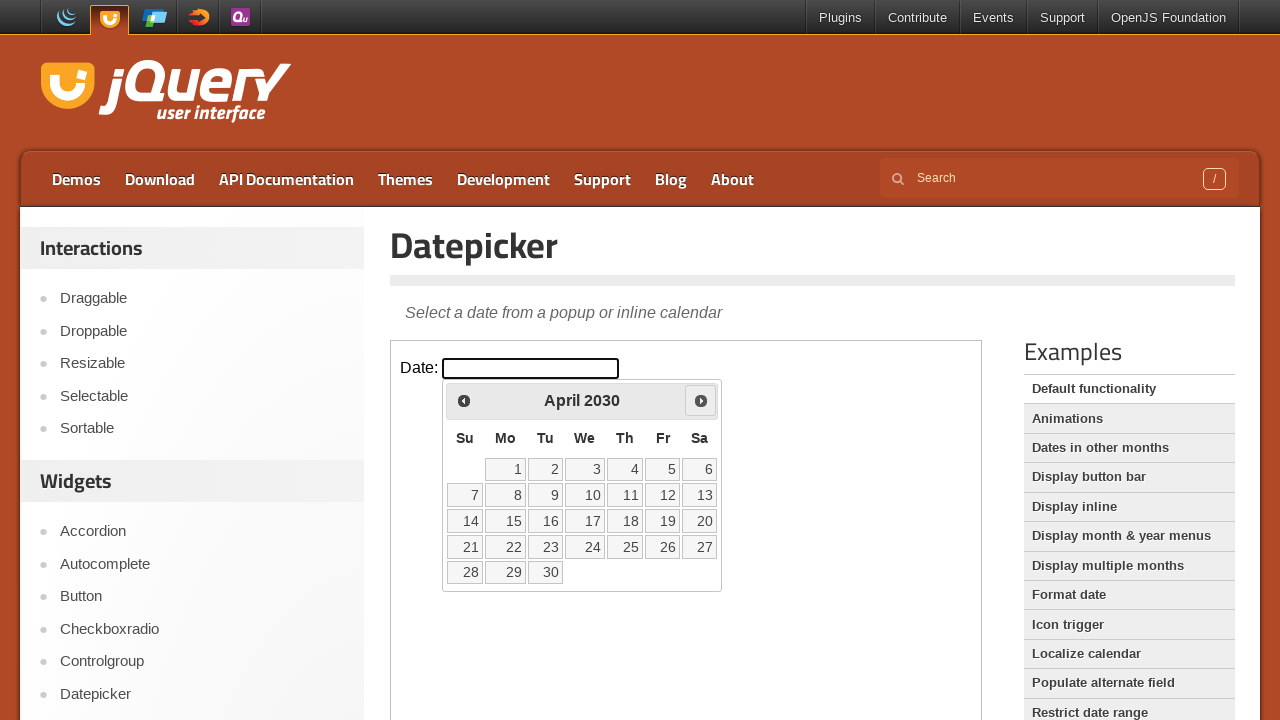

Clicked next button to move forward (current year 2030 < target 2032) at (701, 400) on iframe.demo-frame >> internal:control=enter-frame >> span.ui-icon-circle-triangl
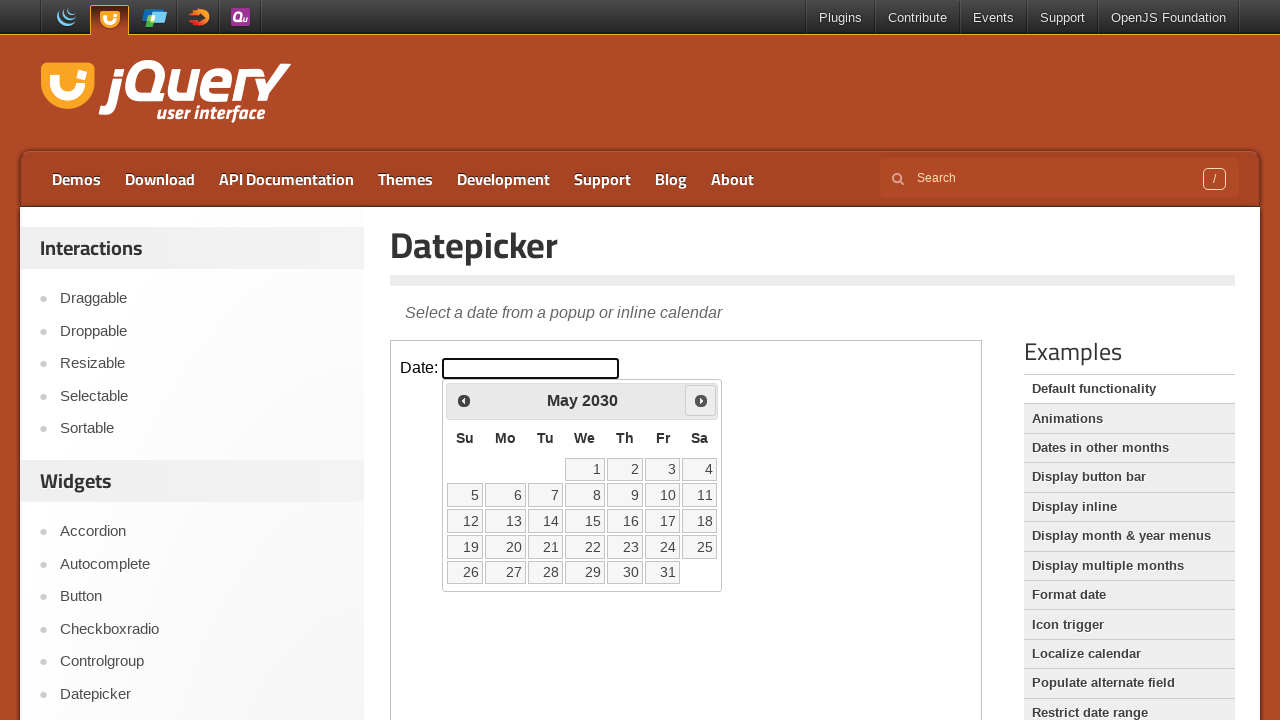

Waited 100ms for calendar to update
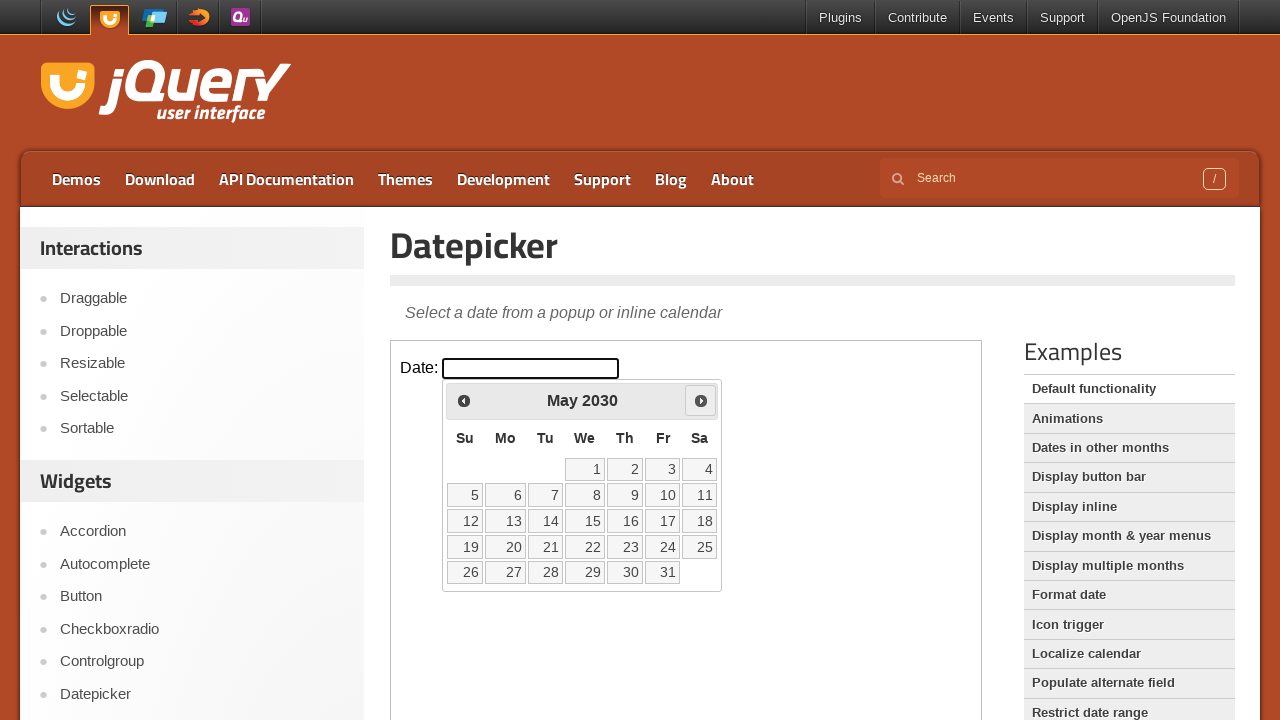

Retrieved current month: May
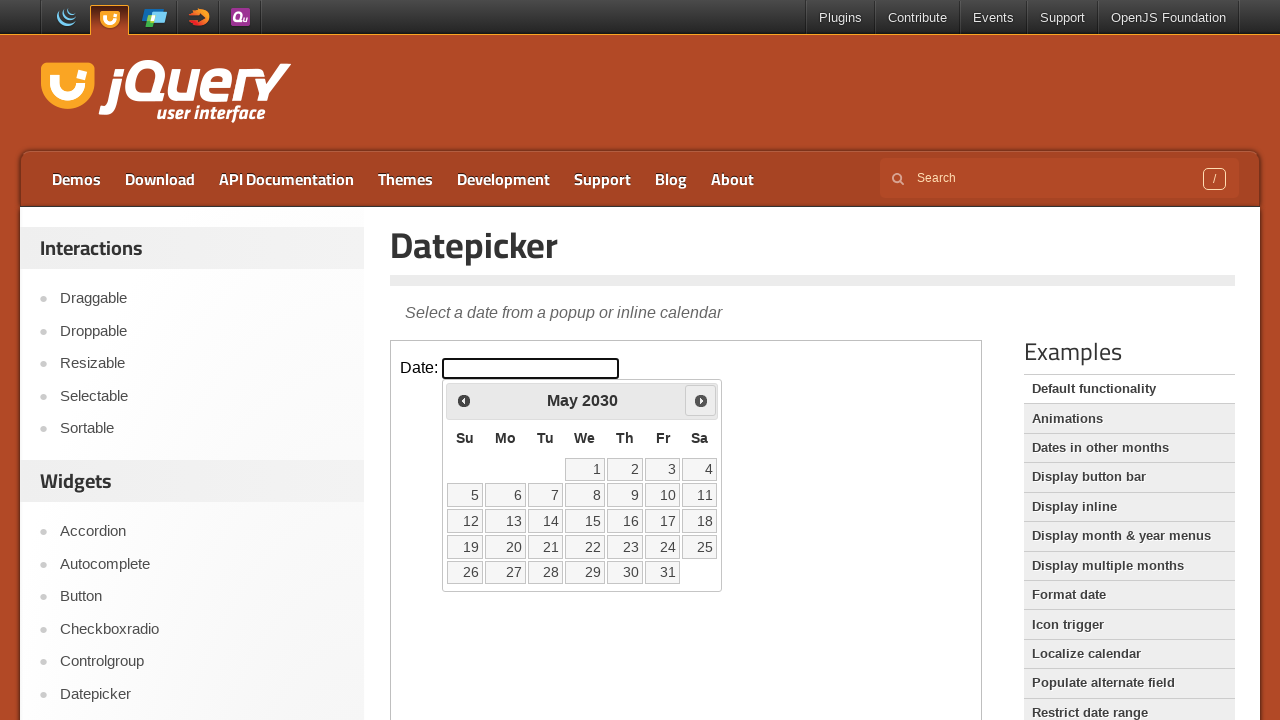

Retrieved current year: 2030
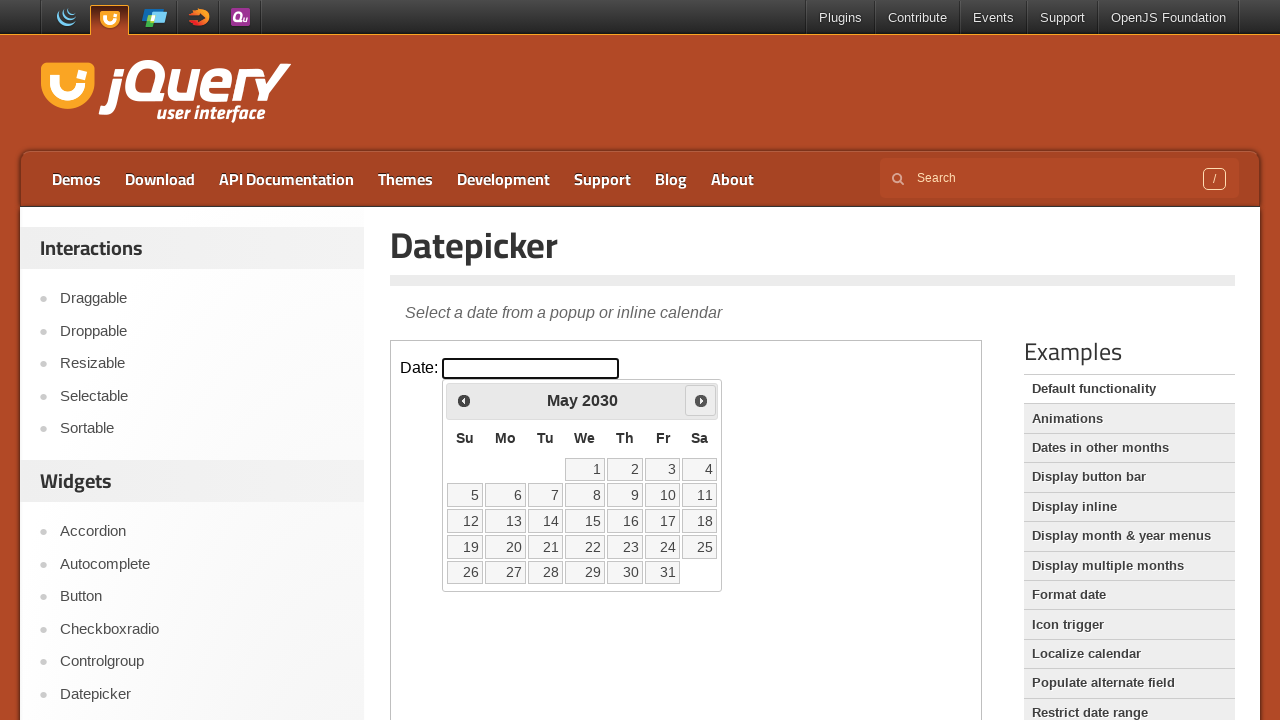

Clicked next button to move forward (current year 2030 < target 2032) at (701, 400) on iframe.demo-frame >> internal:control=enter-frame >> span.ui-icon-circle-triangl
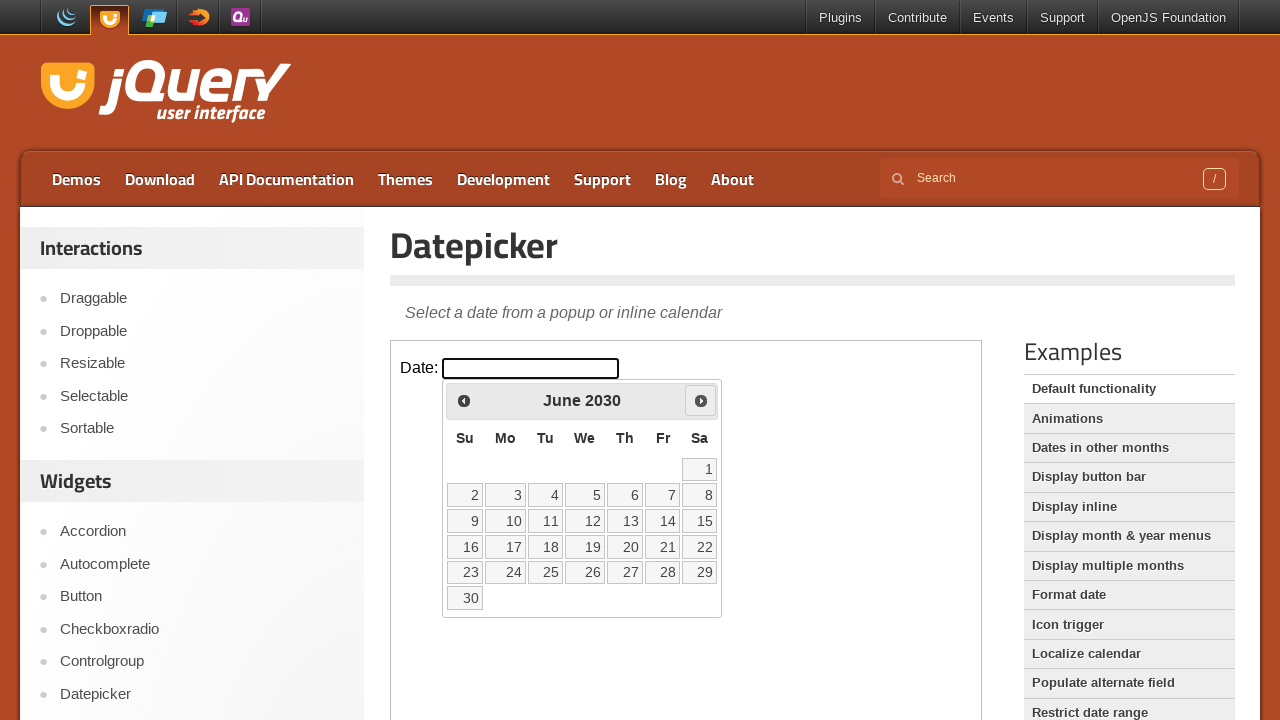

Waited 100ms for calendar to update
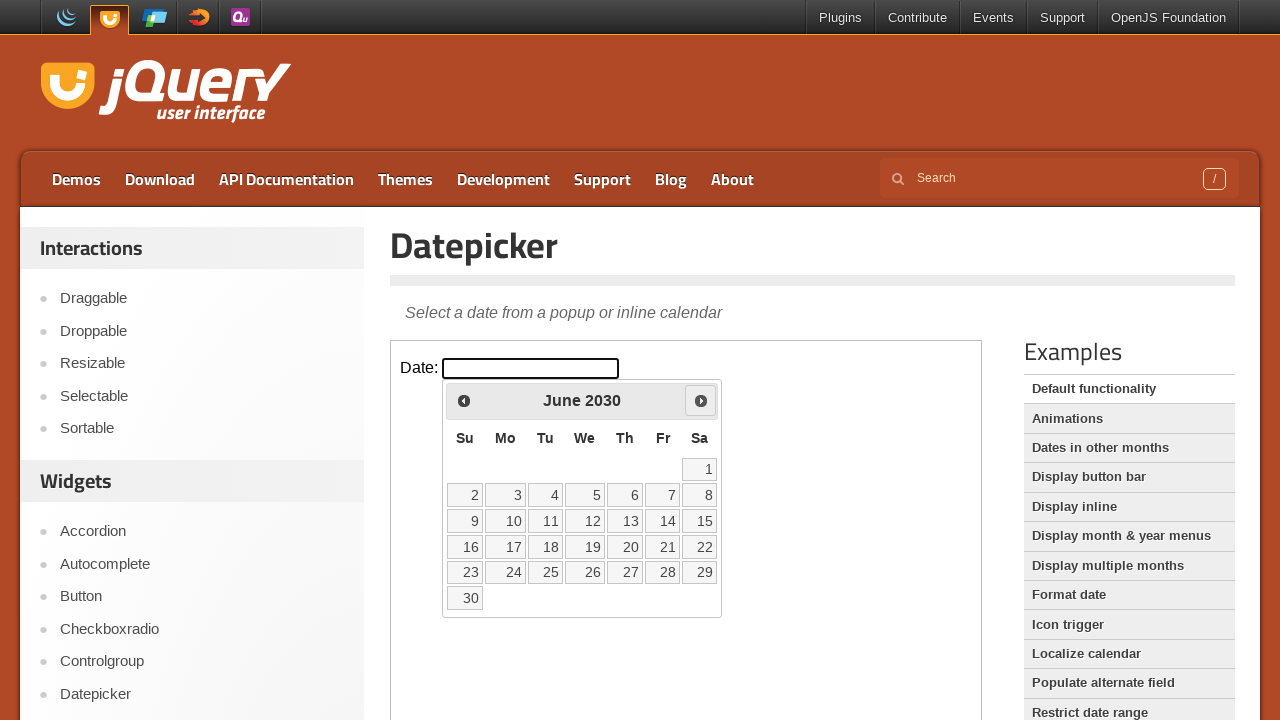

Retrieved current month: June
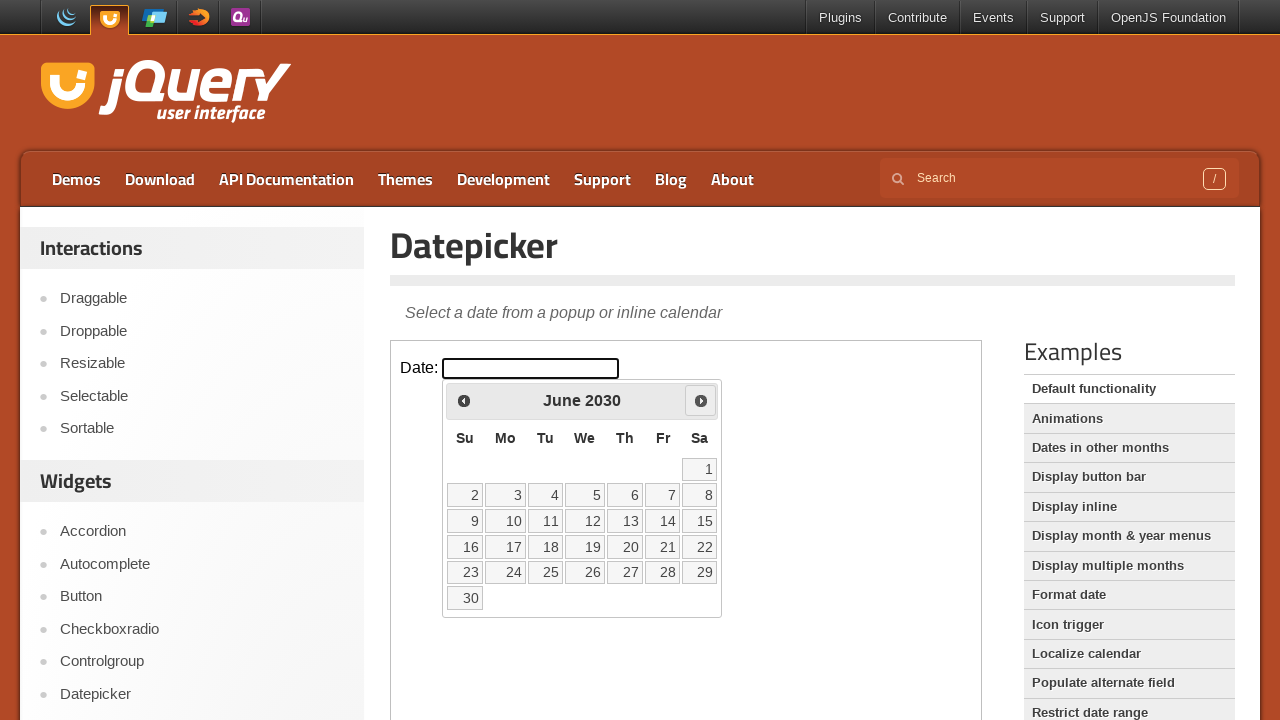

Retrieved current year: 2030
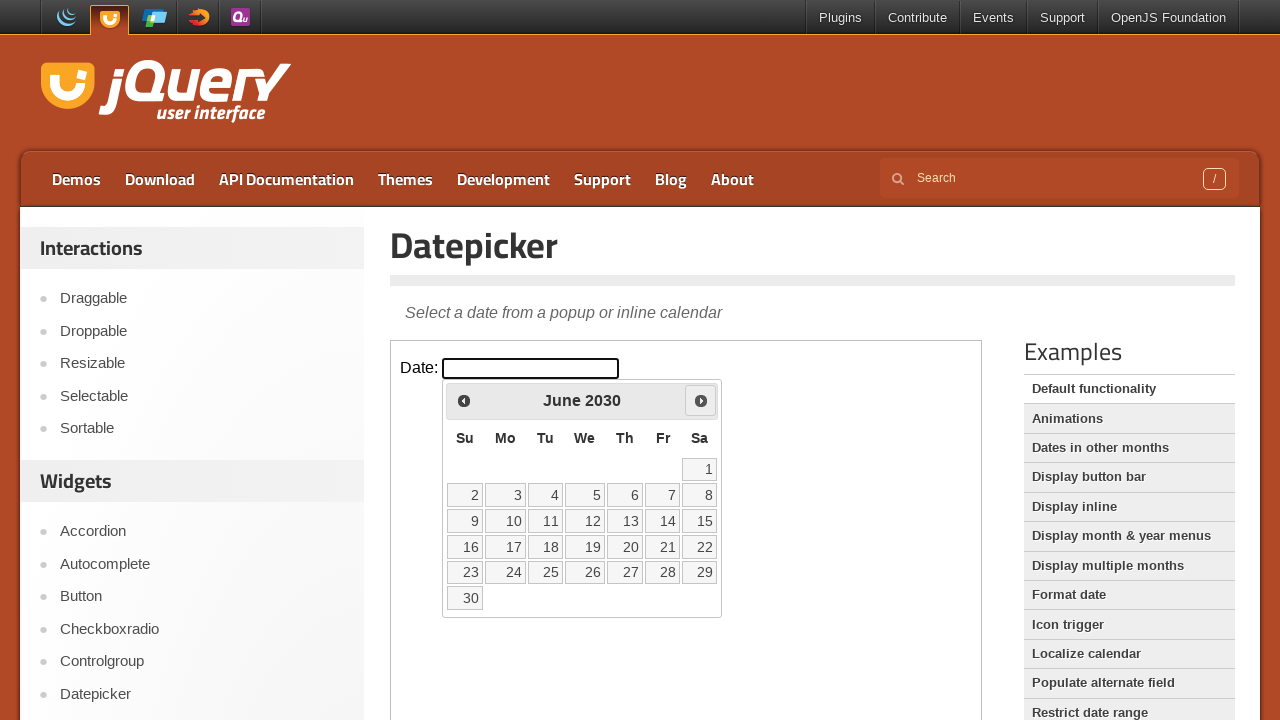

Clicked next button to move forward (current year 2030 < target 2032) at (701, 400) on iframe.demo-frame >> internal:control=enter-frame >> span.ui-icon-circle-triangl
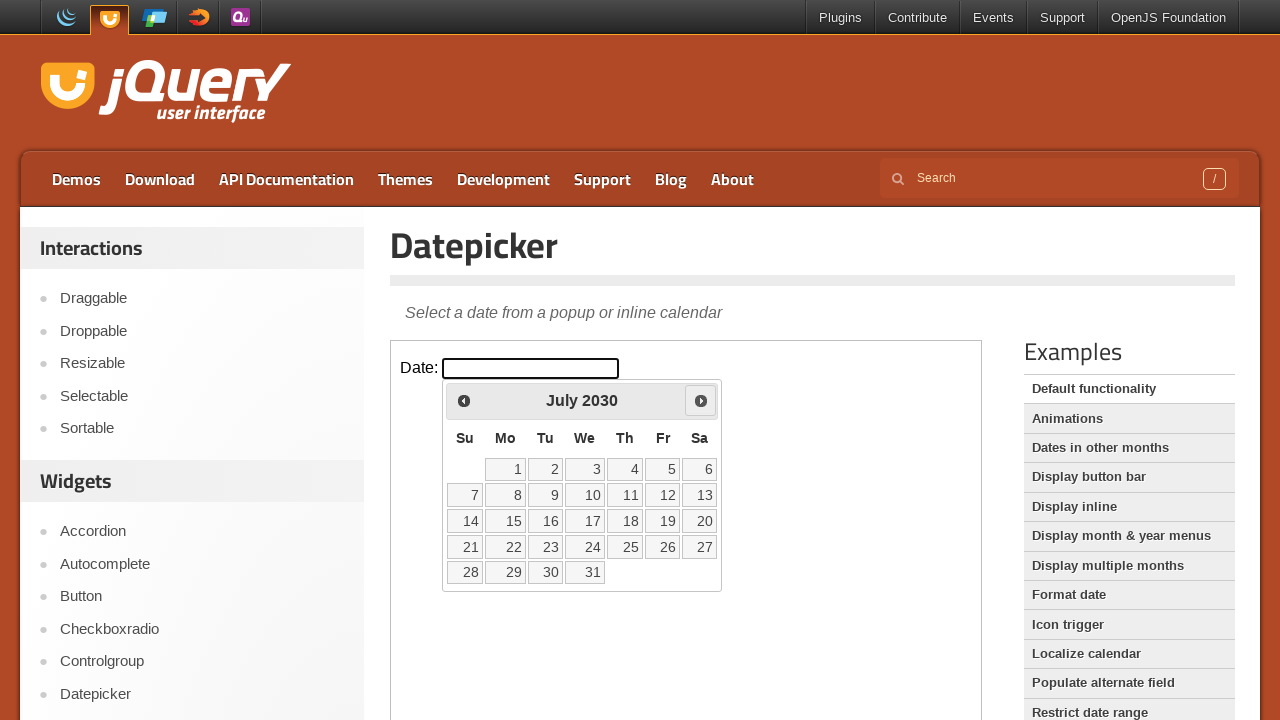

Waited 100ms for calendar to update
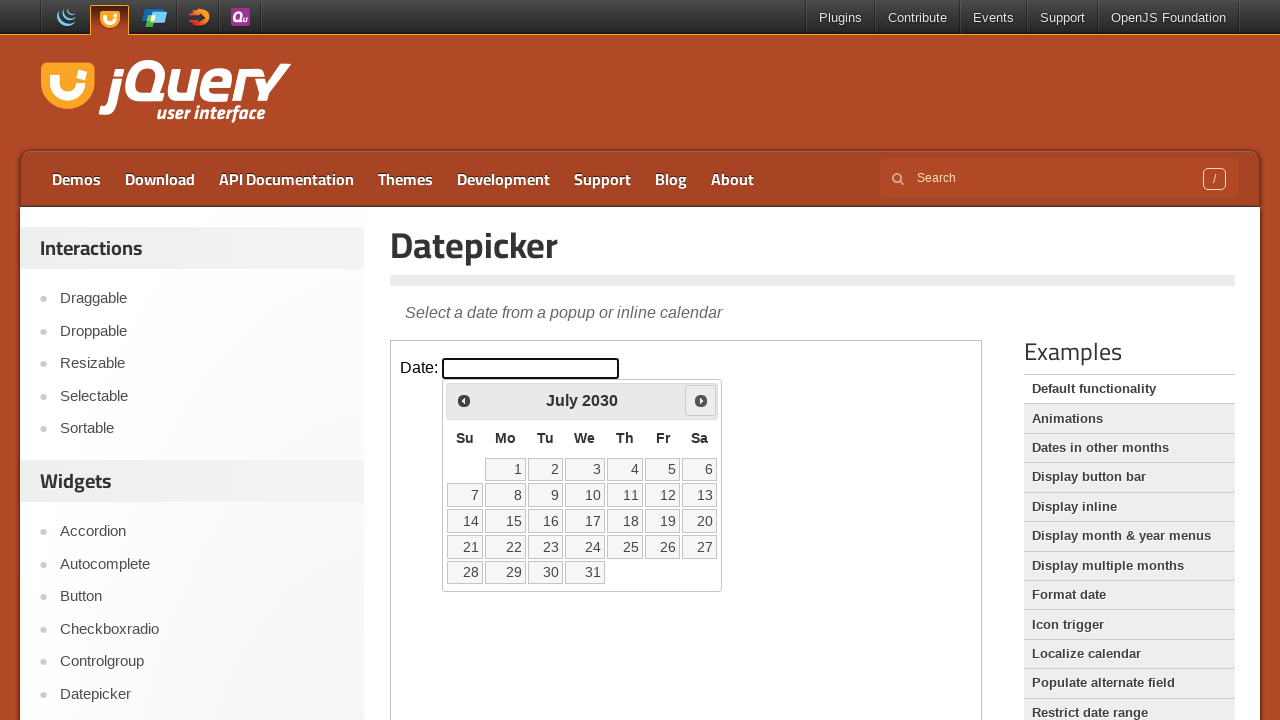

Retrieved current month: July
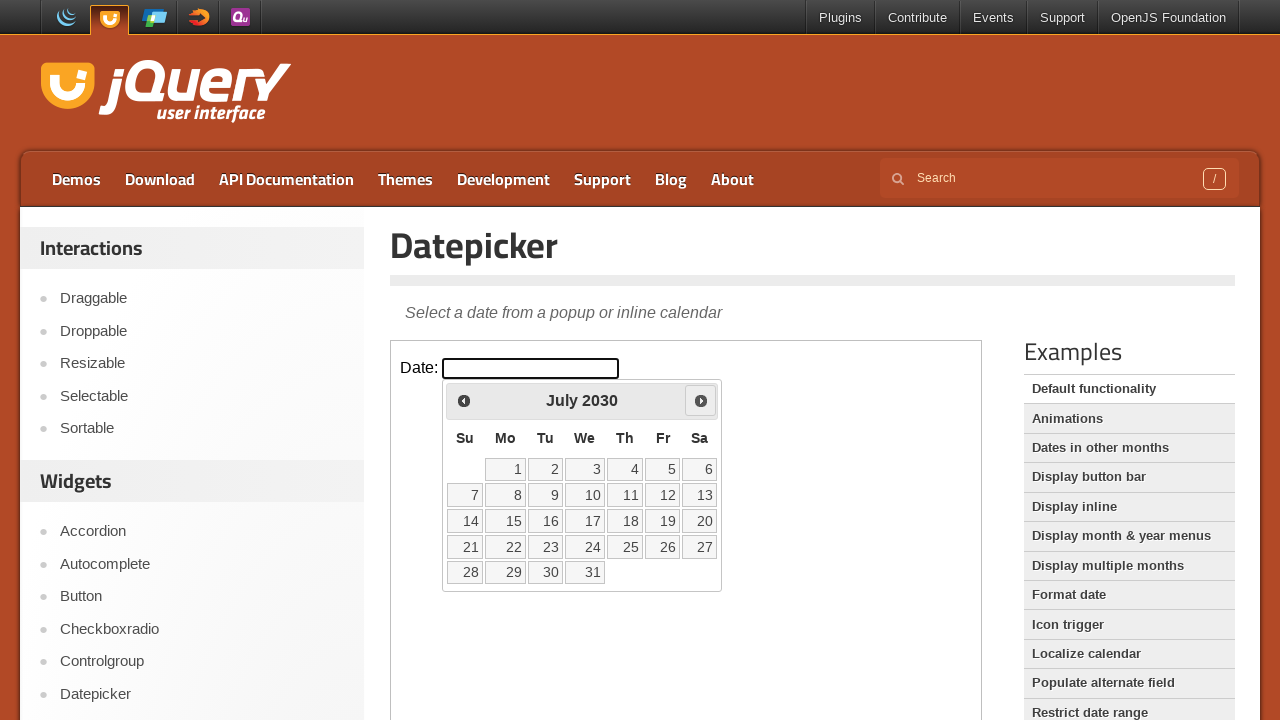

Retrieved current year: 2030
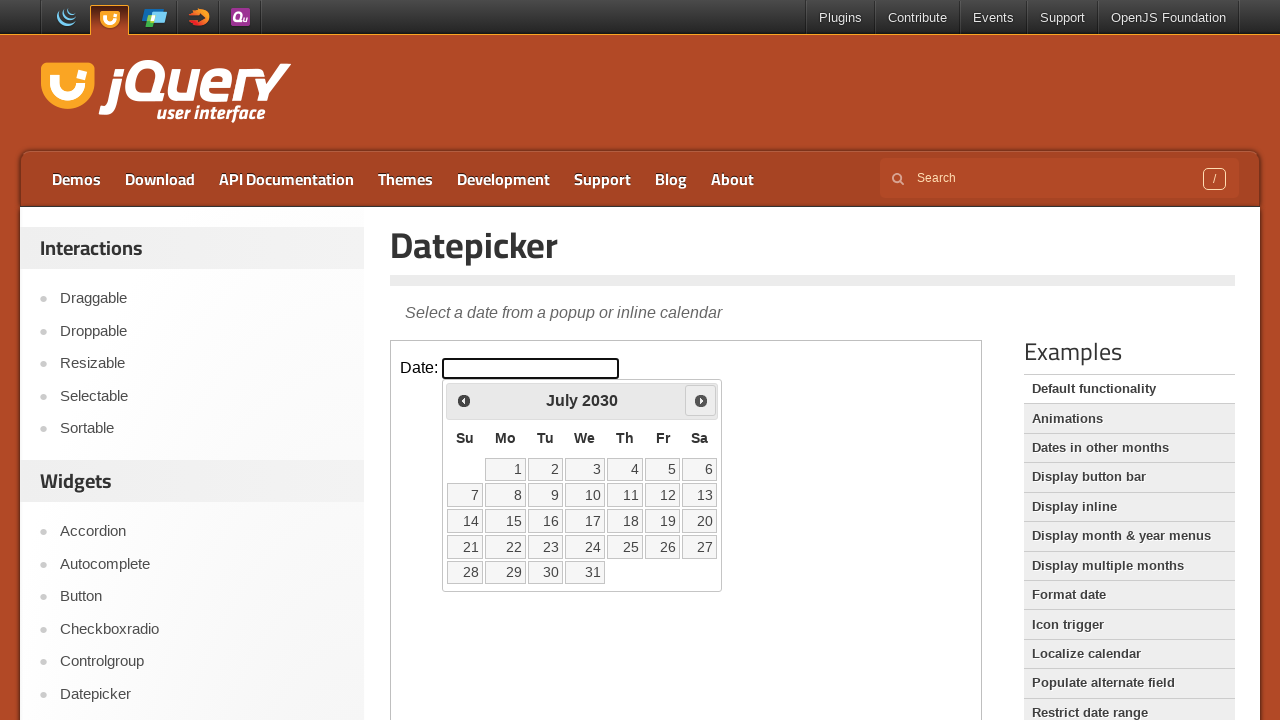

Clicked next button to move forward (current year 2030 < target 2032) at (701, 400) on iframe.demo-frame >> internal:control=enter-frame >> span.ui-icon-circle-triangl
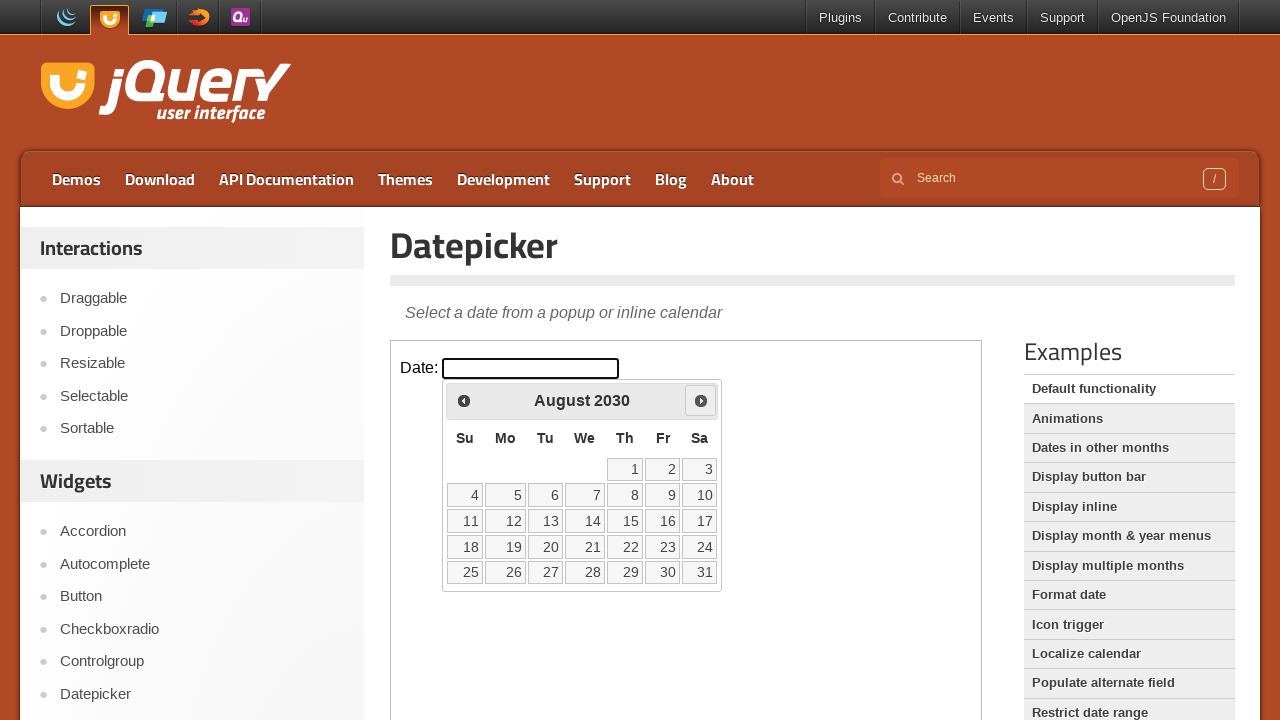

Waited 100ms for calendar to update
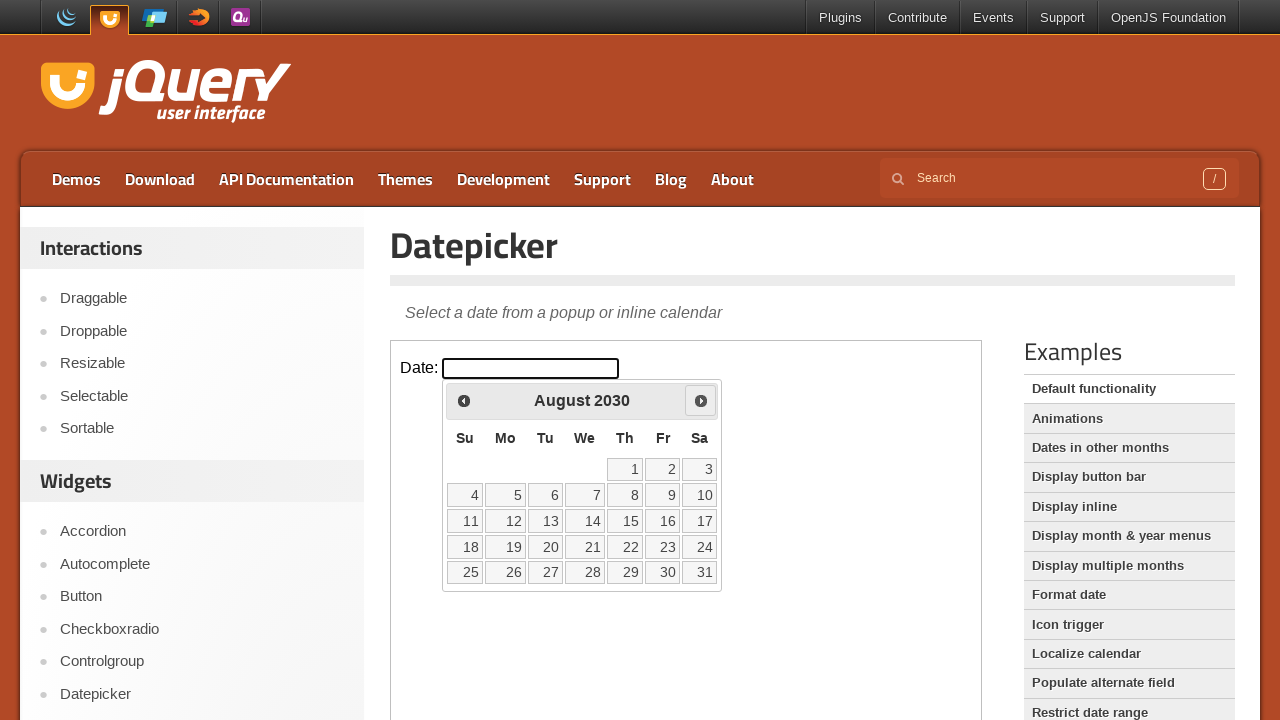

Retrieved current month: August
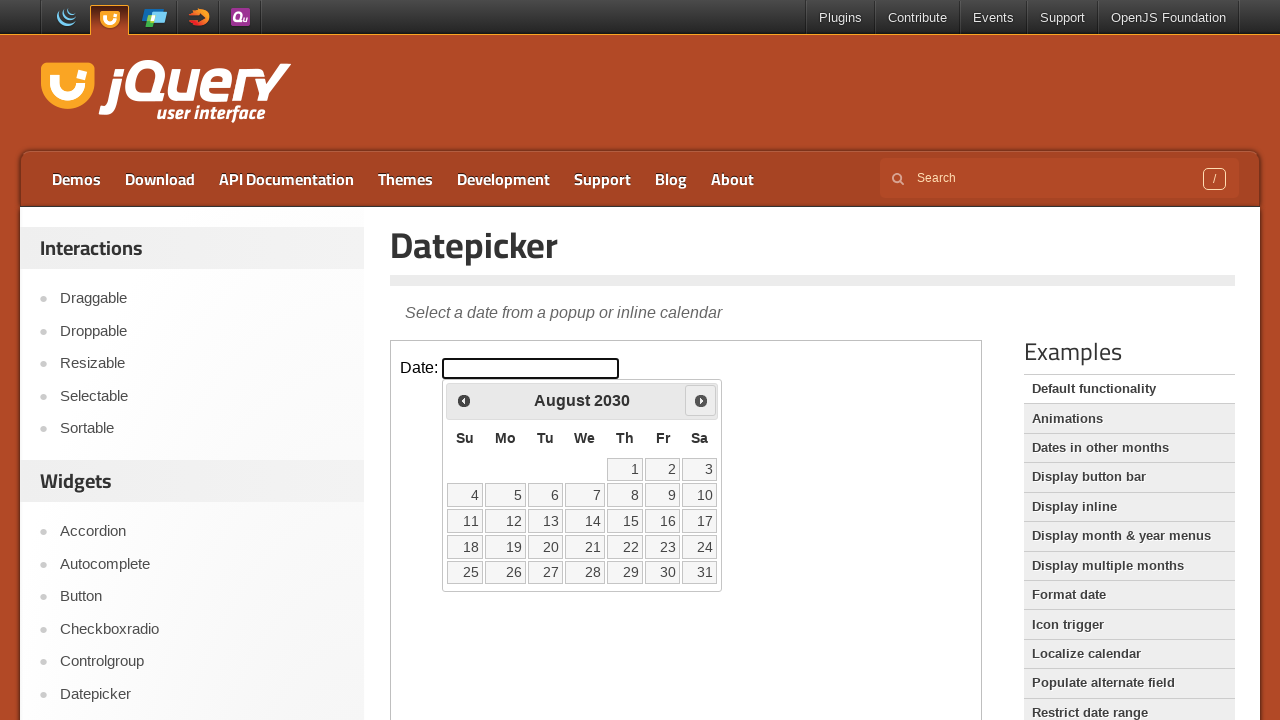

Retrieved current year: 2030
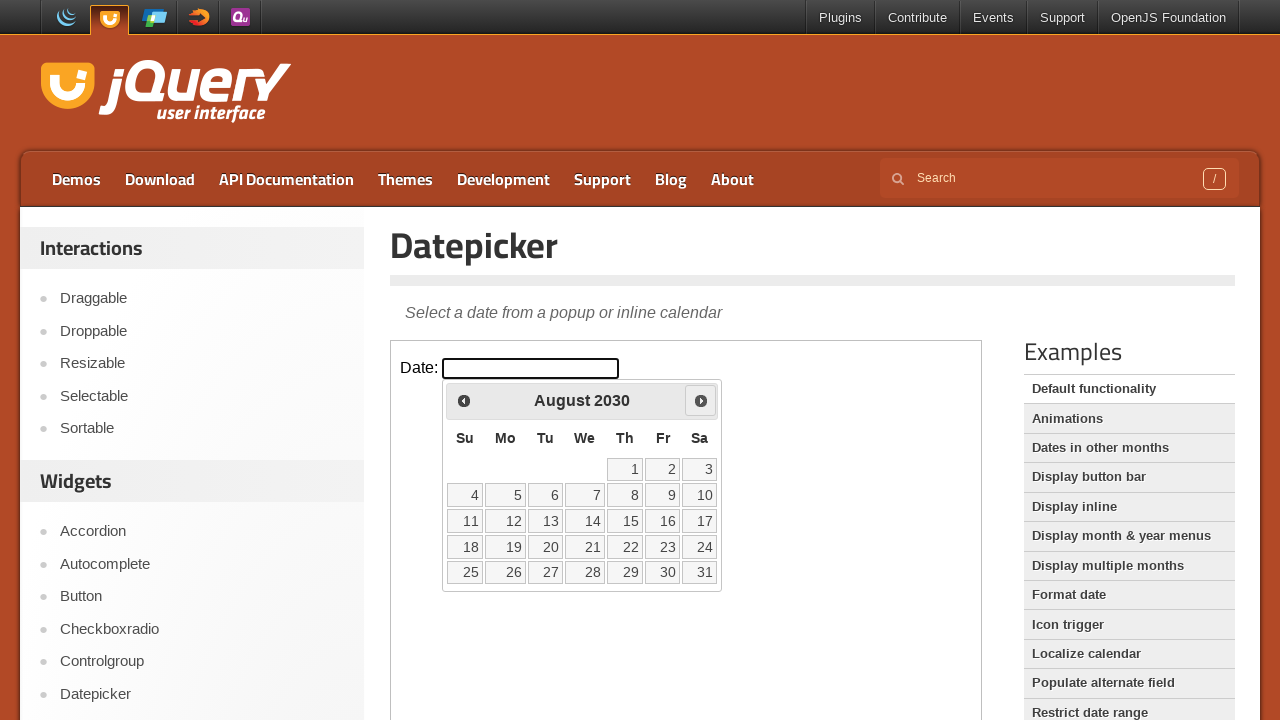

Clicked next button to move forward (current year 2030 < target 2032) at (701, 400) on iframe.demo-frame >> internal:control=enter-frame >> span.ui-icon-circle-triangl
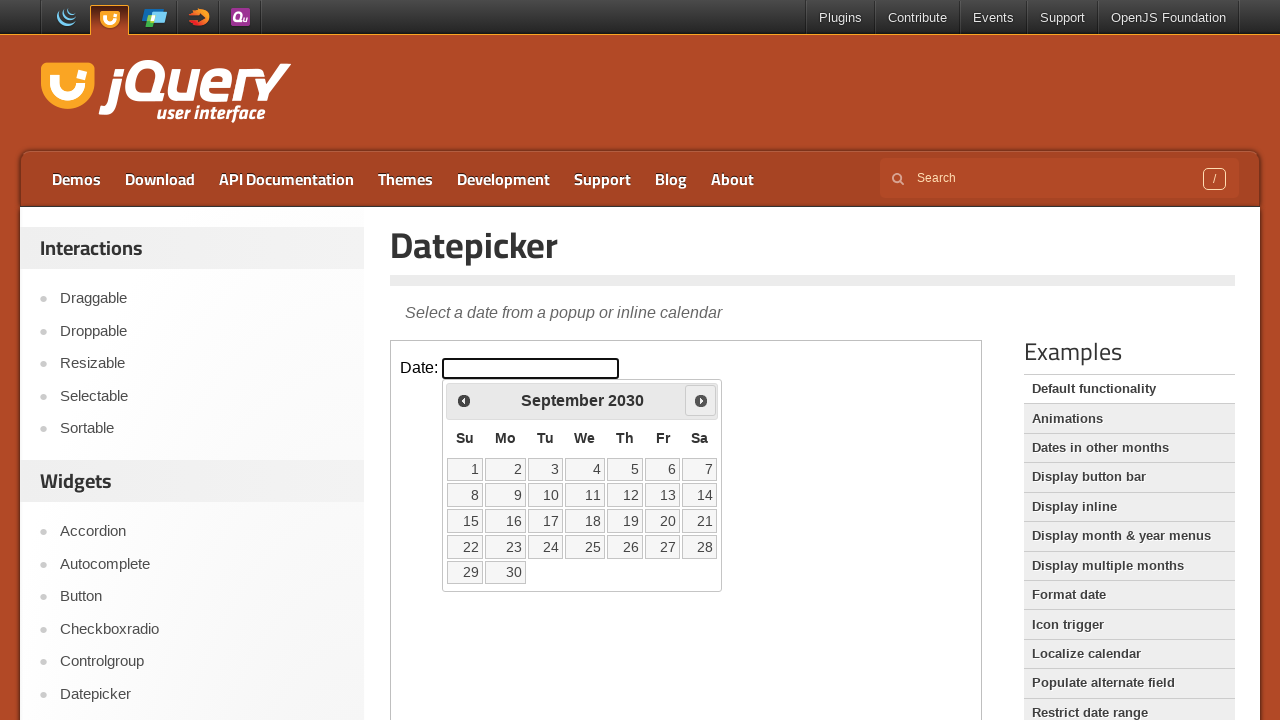

Waited 100ms for calendar to update
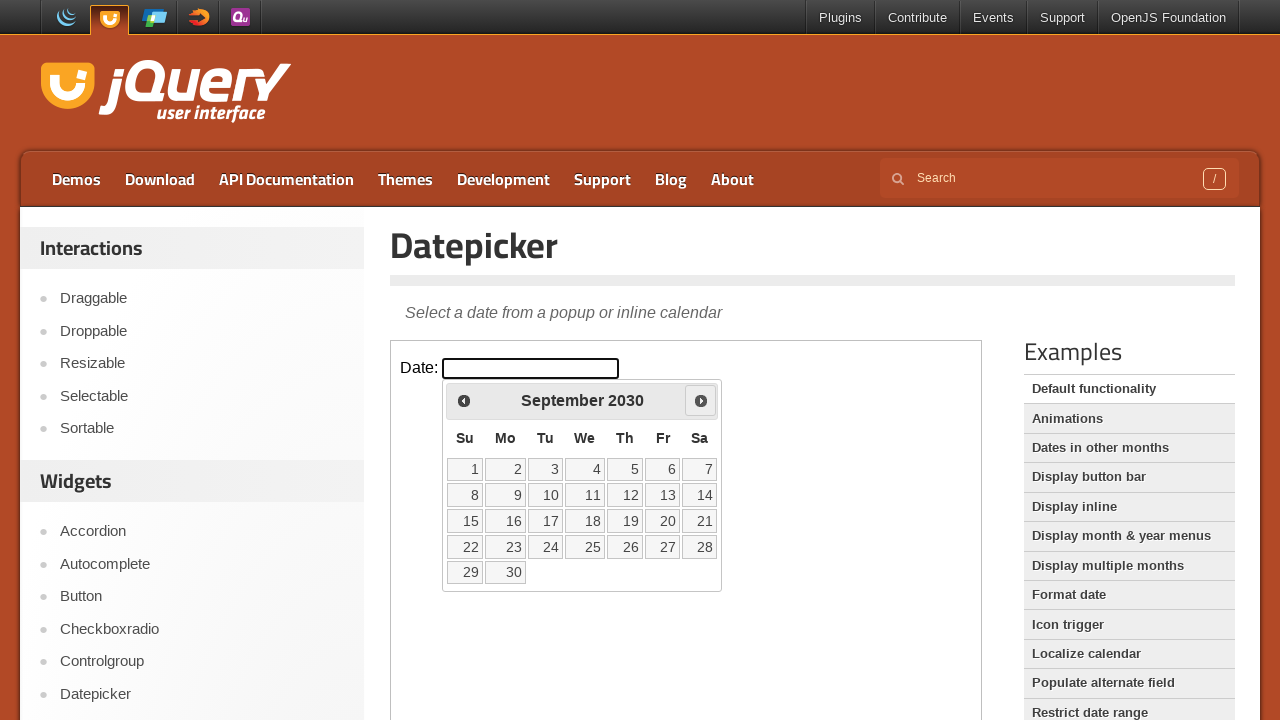

Retrieved current month: September
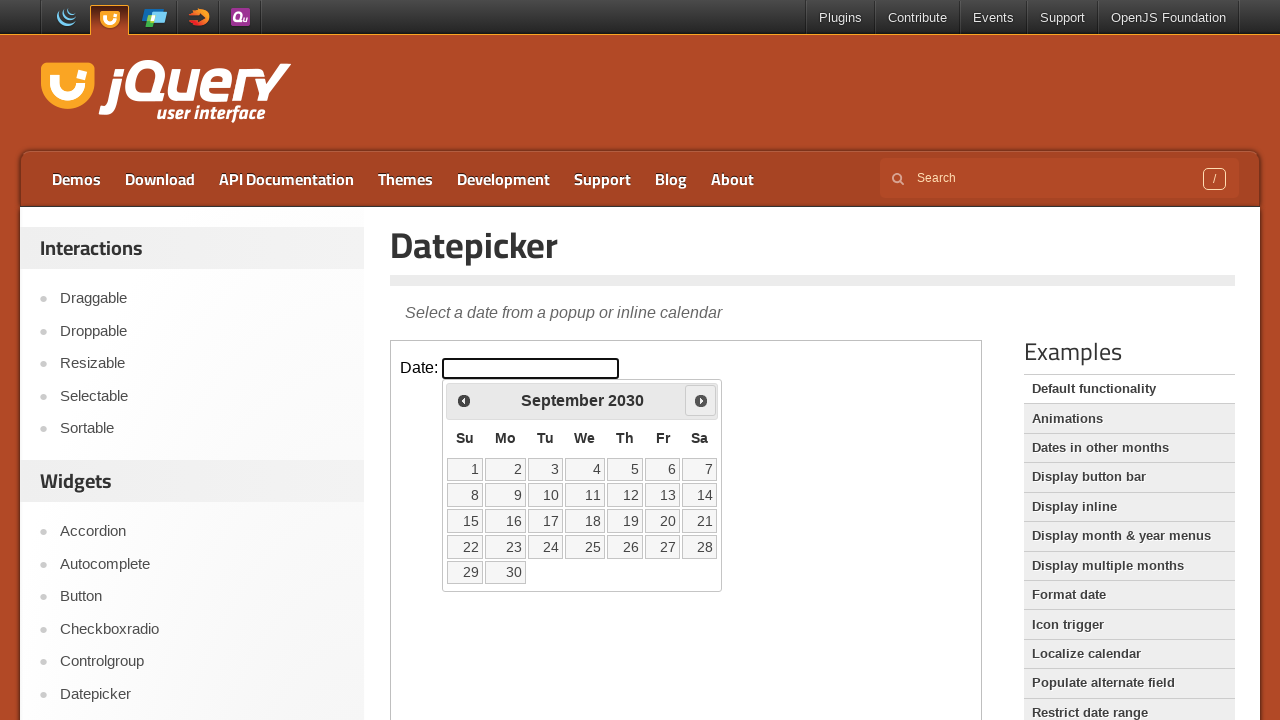

Retrieved current year: 2030
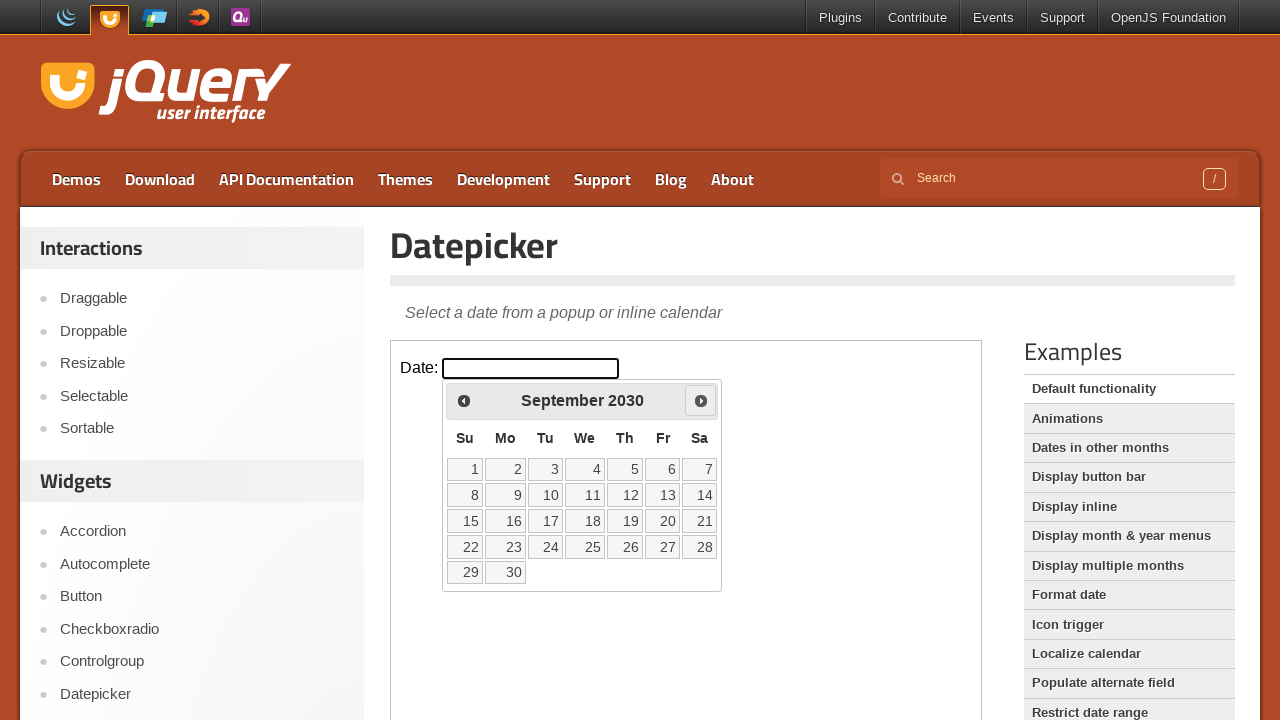

Clicked next button to move forward (current year 2030 < target 2032) at (701, 400) on iframe.demo-frame >> internal:control=enter-frame >> span.ui-icon-circle-triangl
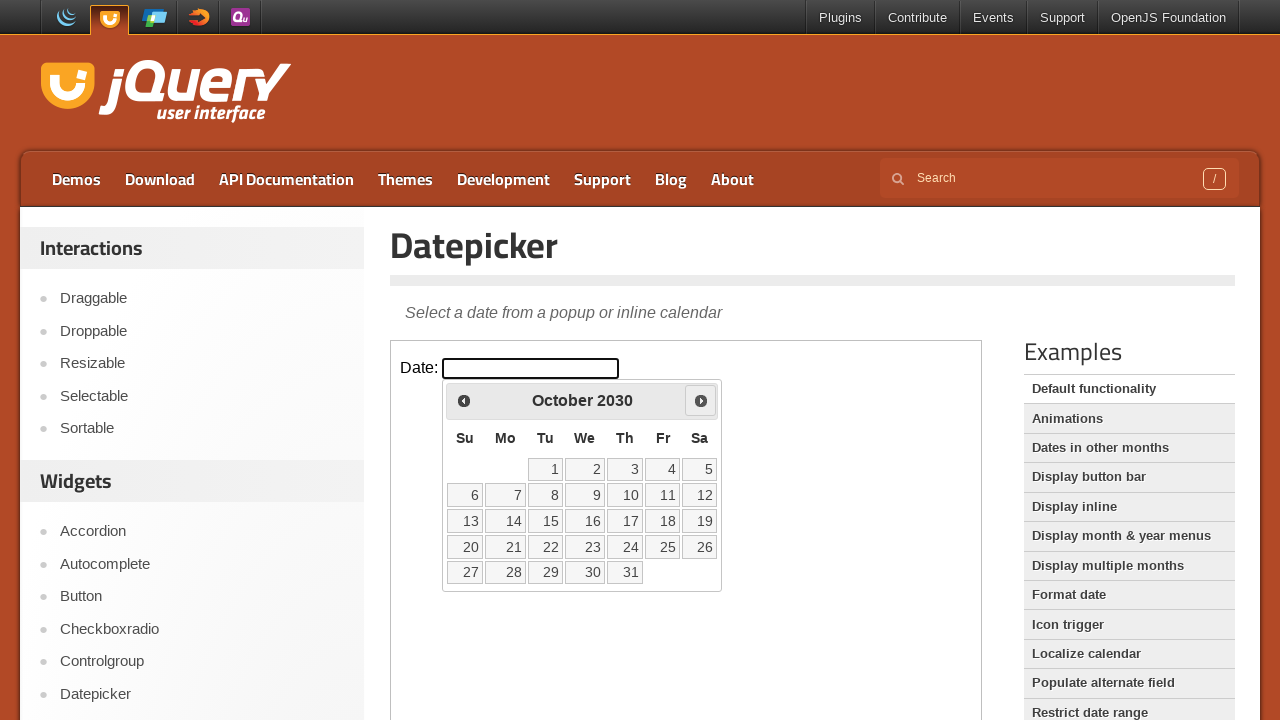

Waited 100ms for calendar to update
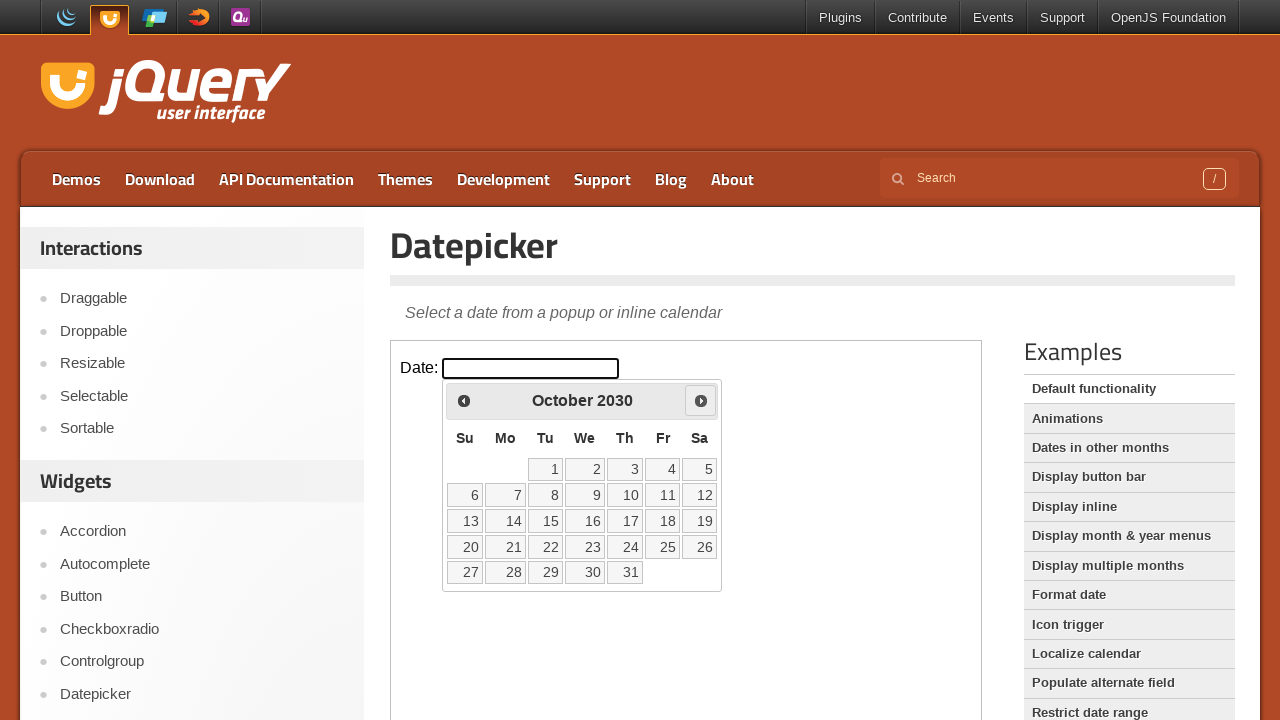

Retrieved current month: October
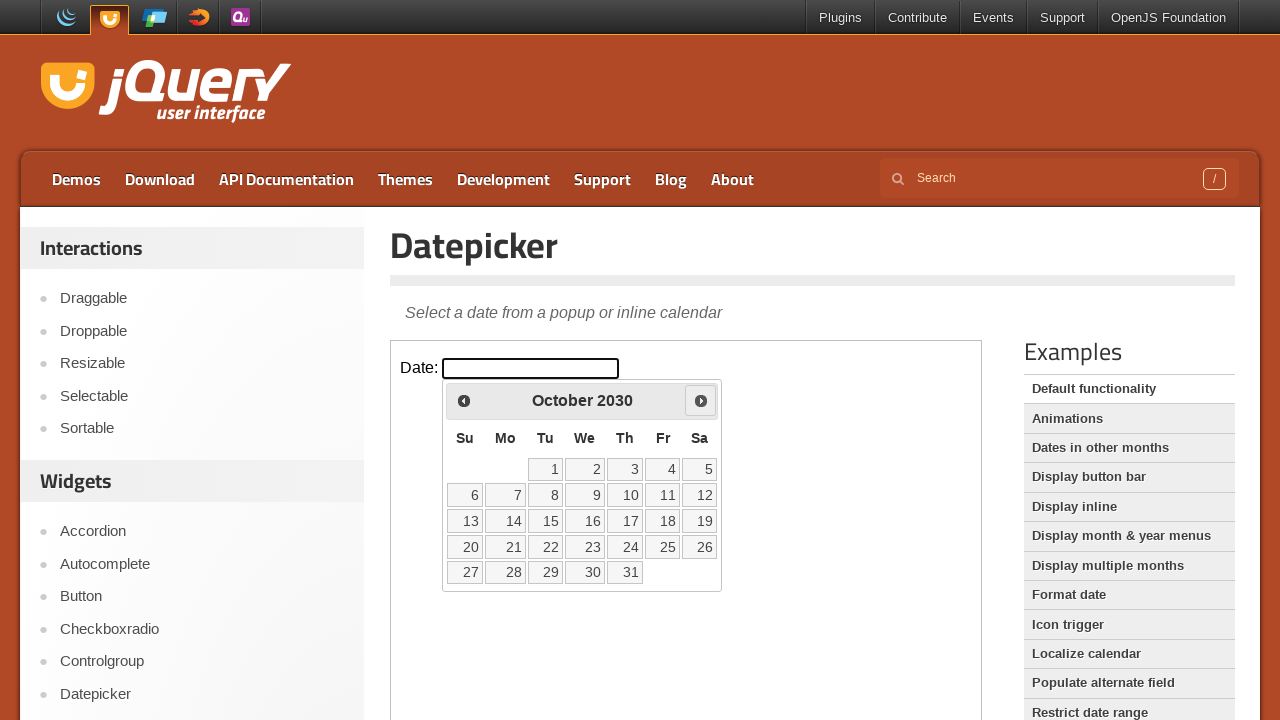

Retrieved current year: 2030
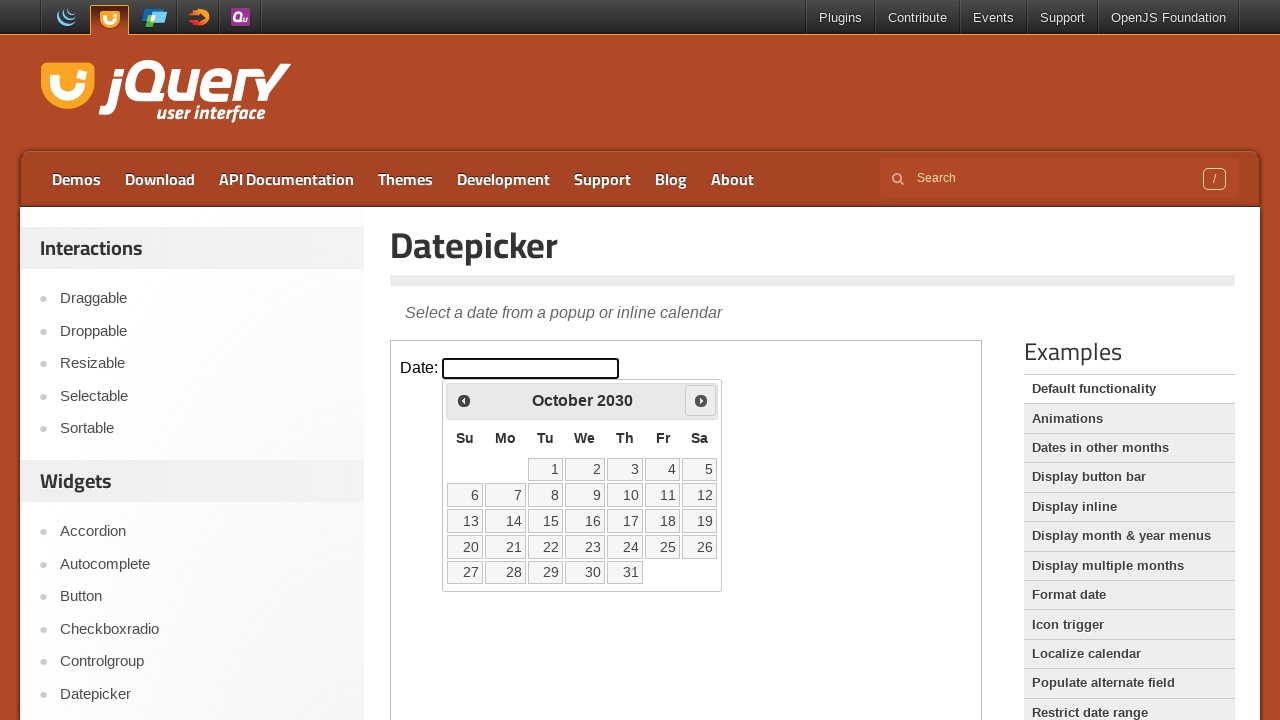

Clicked next button to move forward (current year 2030 < target 2032) at (701, 400) on iframe.demo-frame >> internal:control=enter-frame >> span.ui-icon-circle-triangl
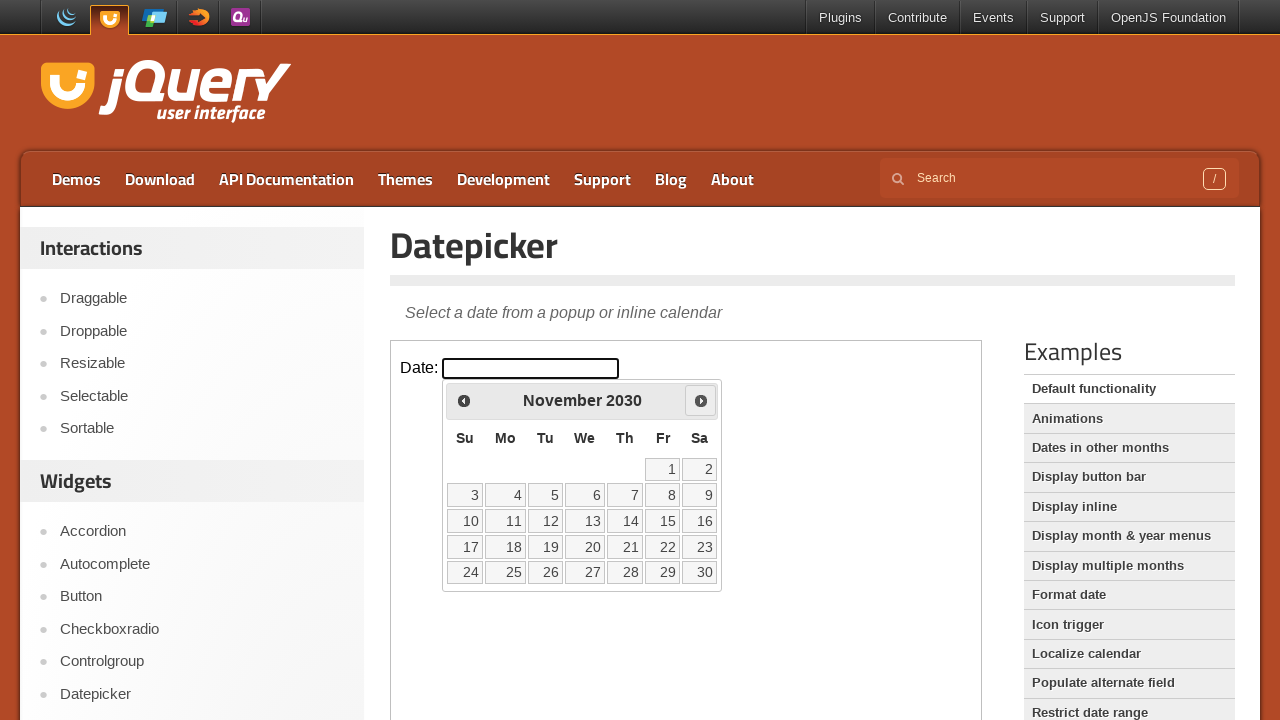

Waited 100ms for calendar to update
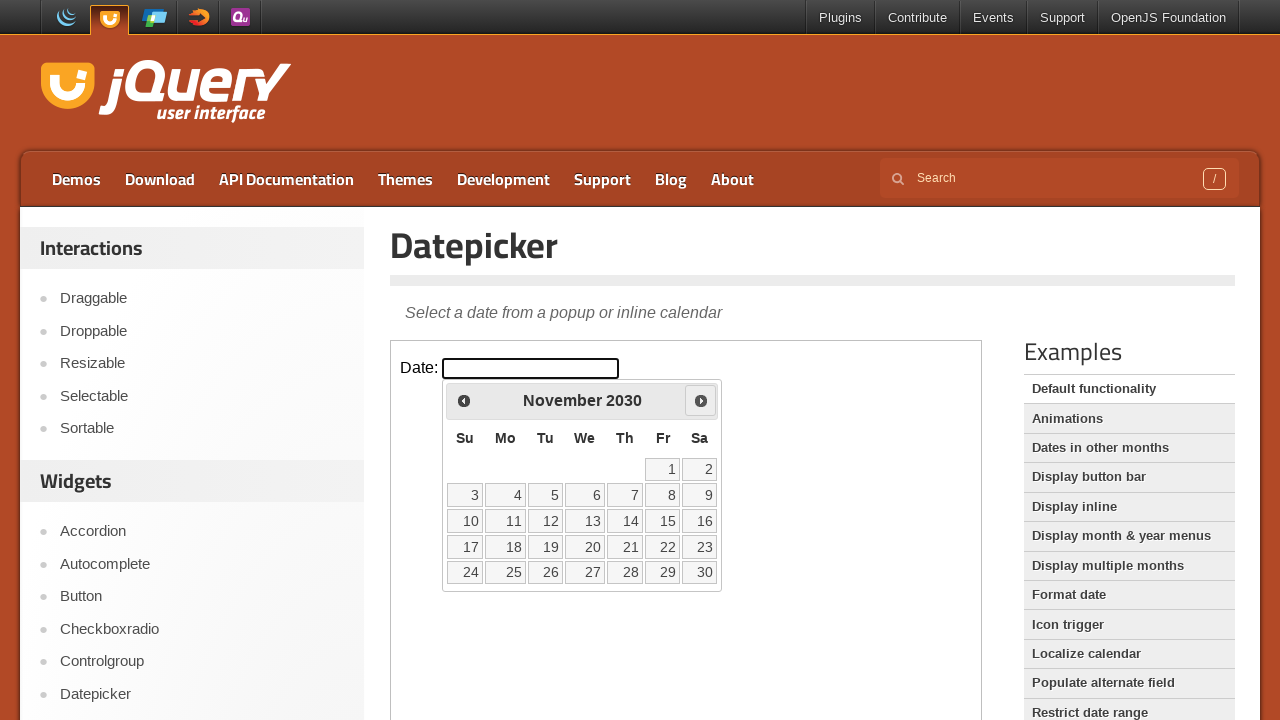

Retrieved current month: November
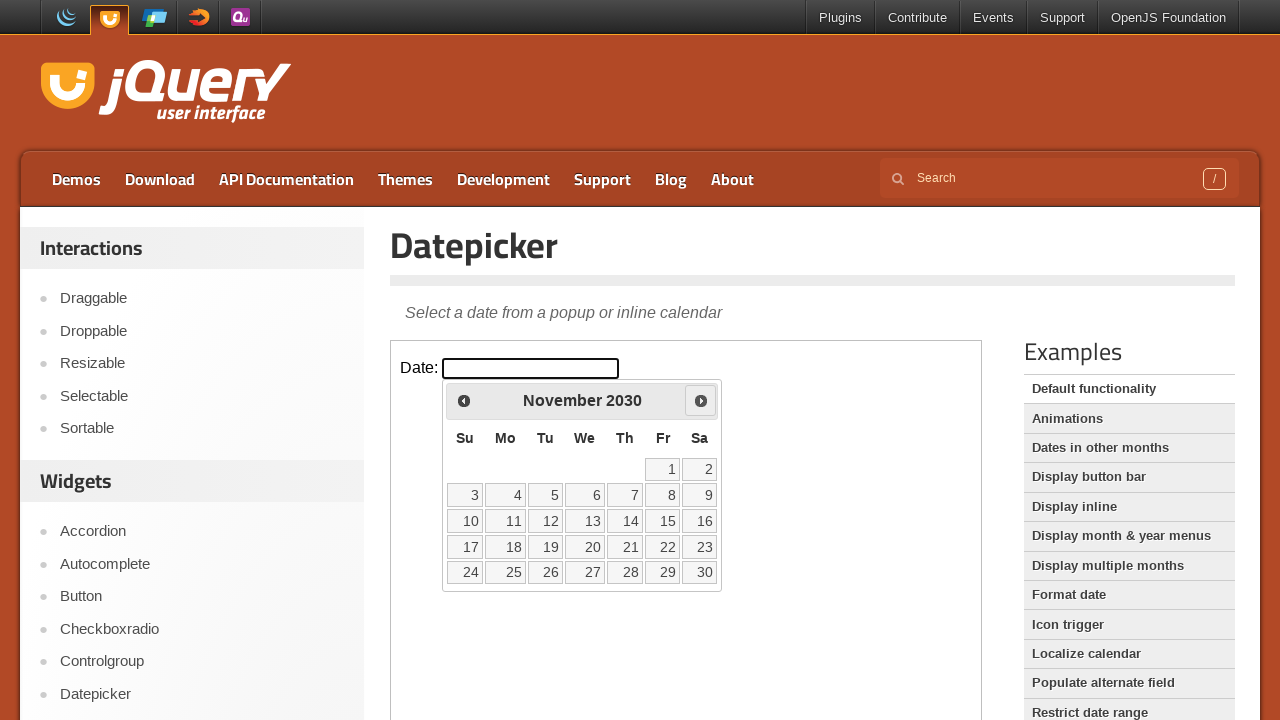

Retrieved current year: 2030
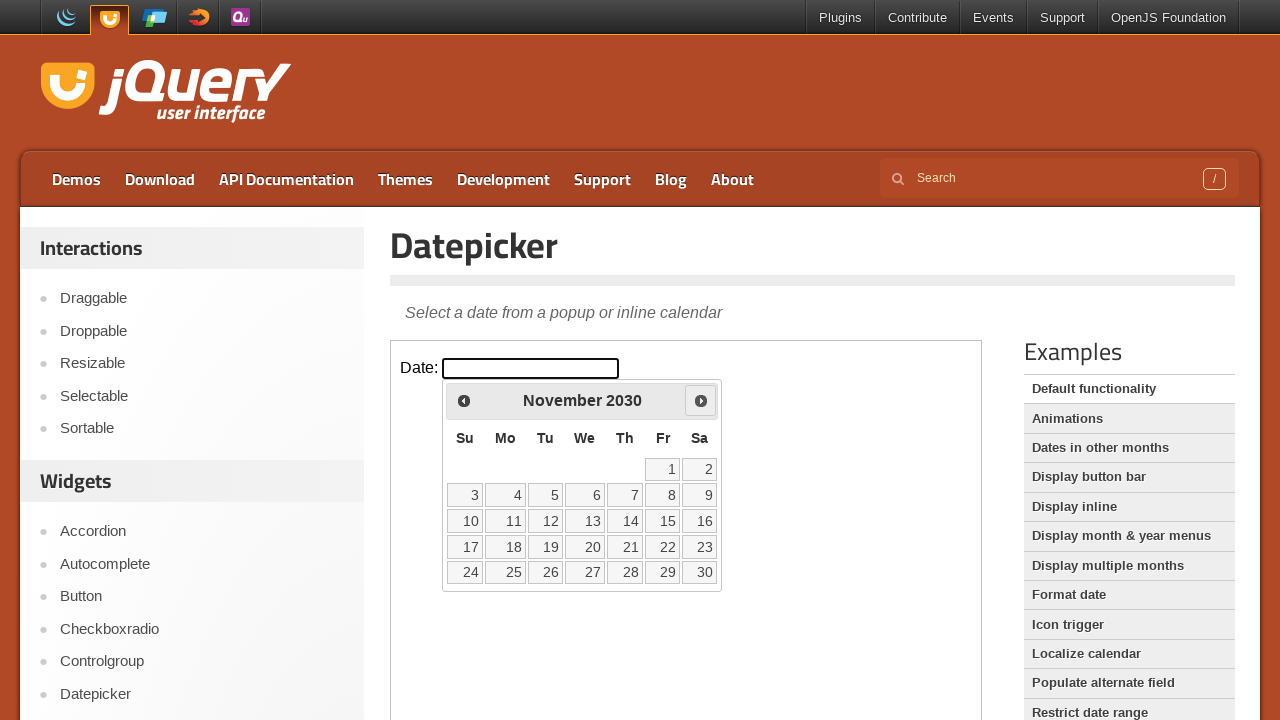

Clicked next button to move forward (current year 2030 < target 2032) at (701, 400) on iframe.demo-frame >> internal:control=enter-frame >> span.ui-icon-circle-triangl
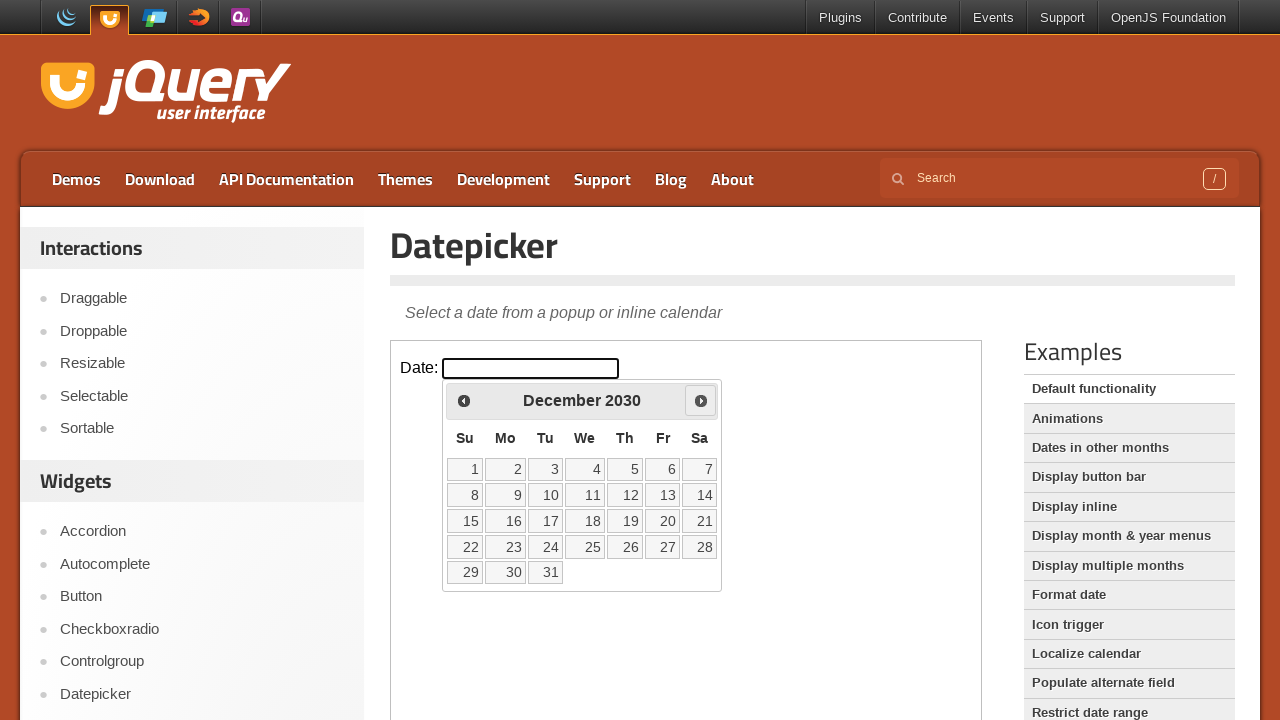

Waited 100ms for calendar to update
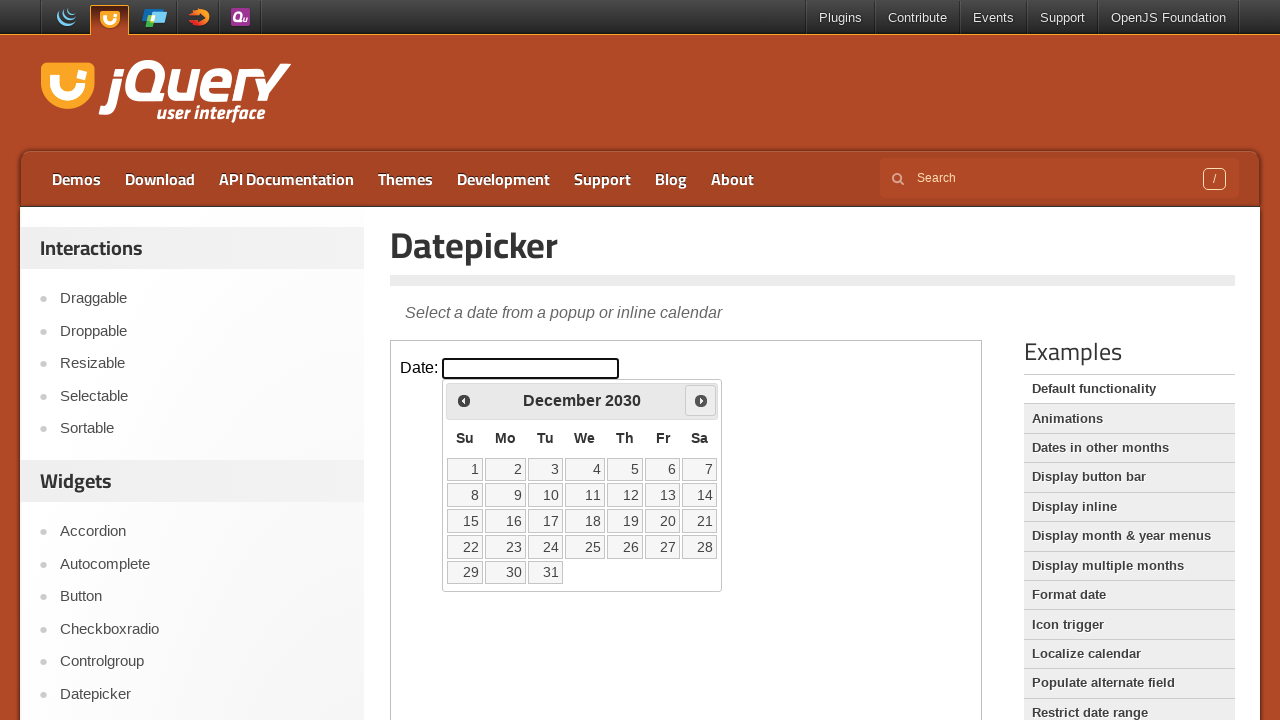

Retrieved current month: December
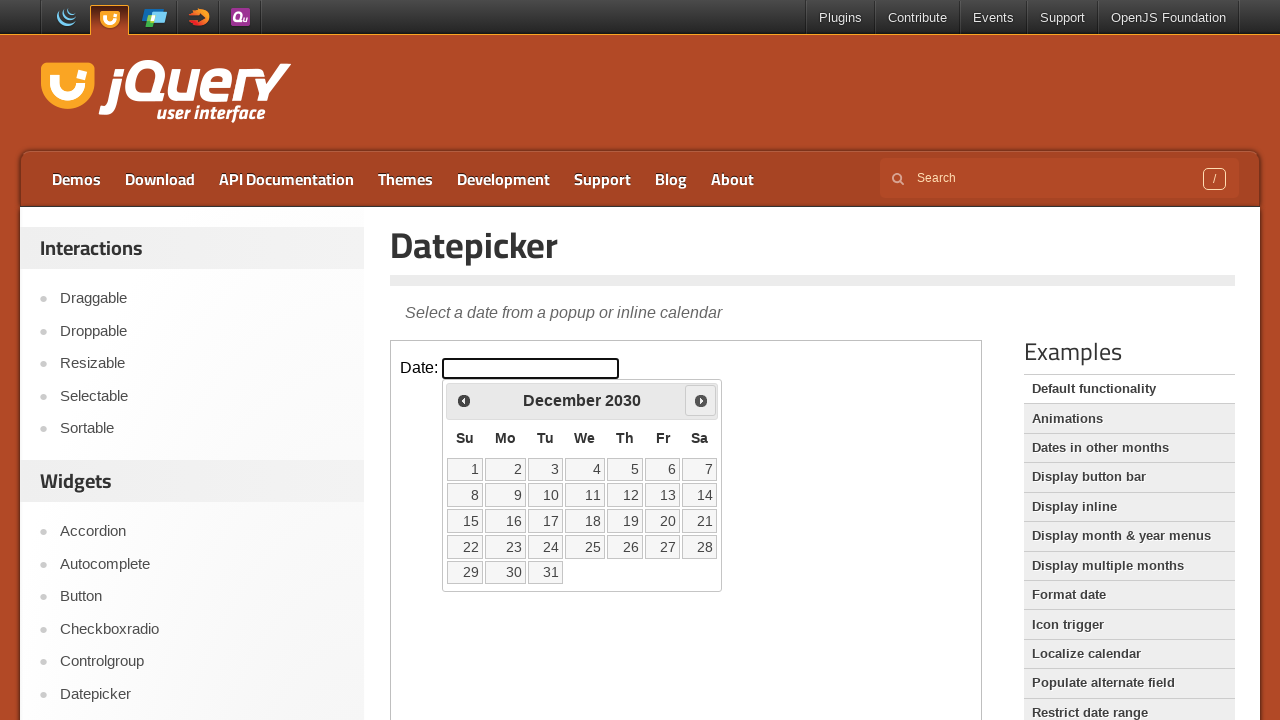

Retrieved current year: 2030
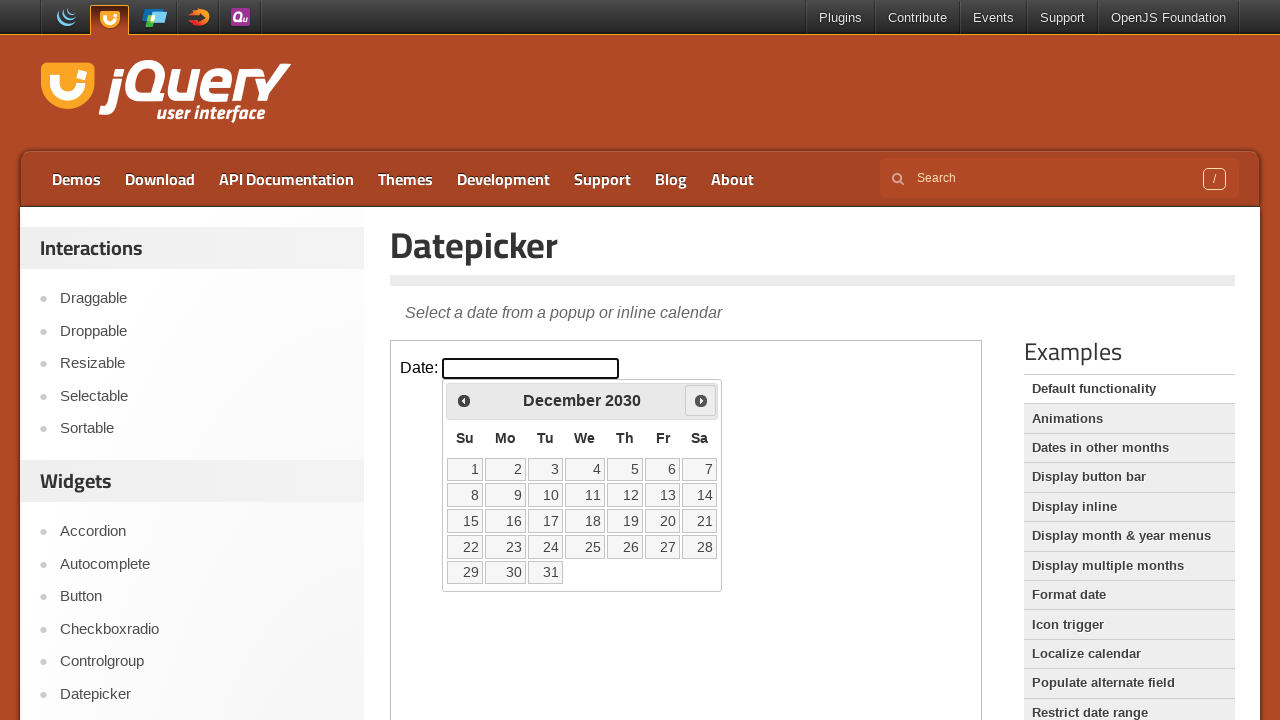

Clicked next button to move forward (current year 2030 < target 2032) at (701, 400) on iframe.demo-frame >> internal:control=enter-frame >> span.ui-icon-circle-triangl
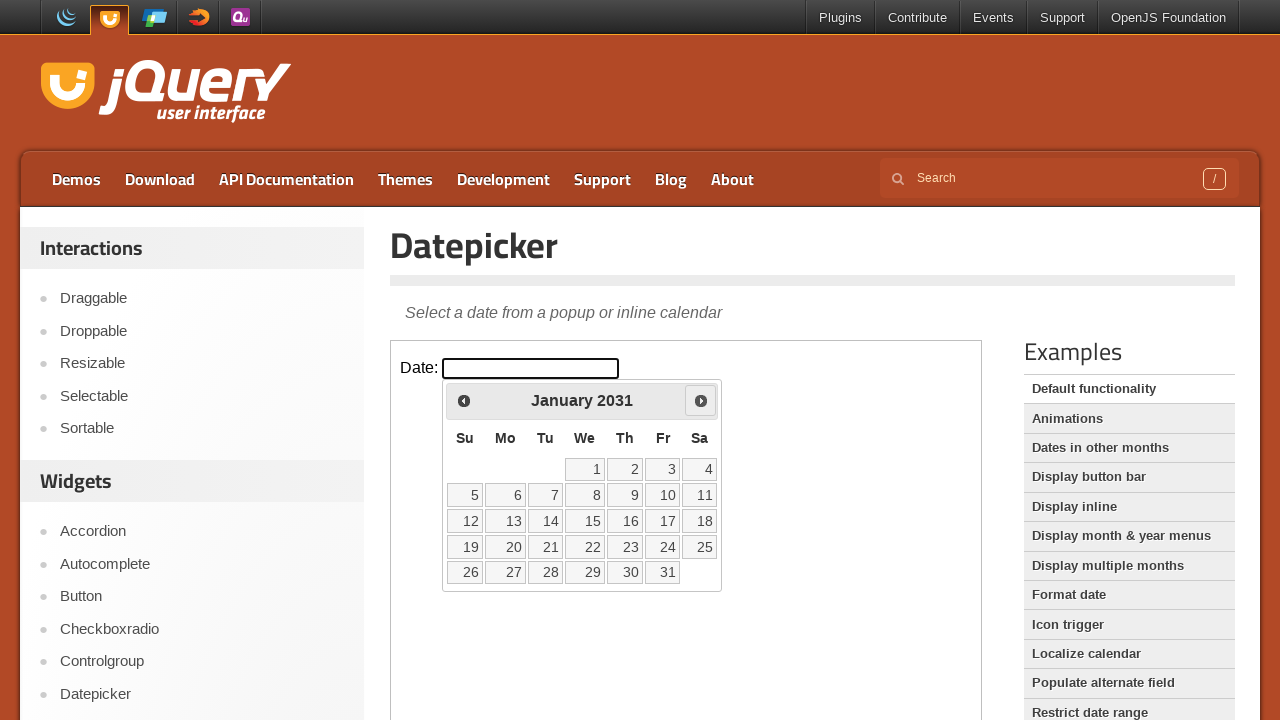

Waited 100ms for calendar to update
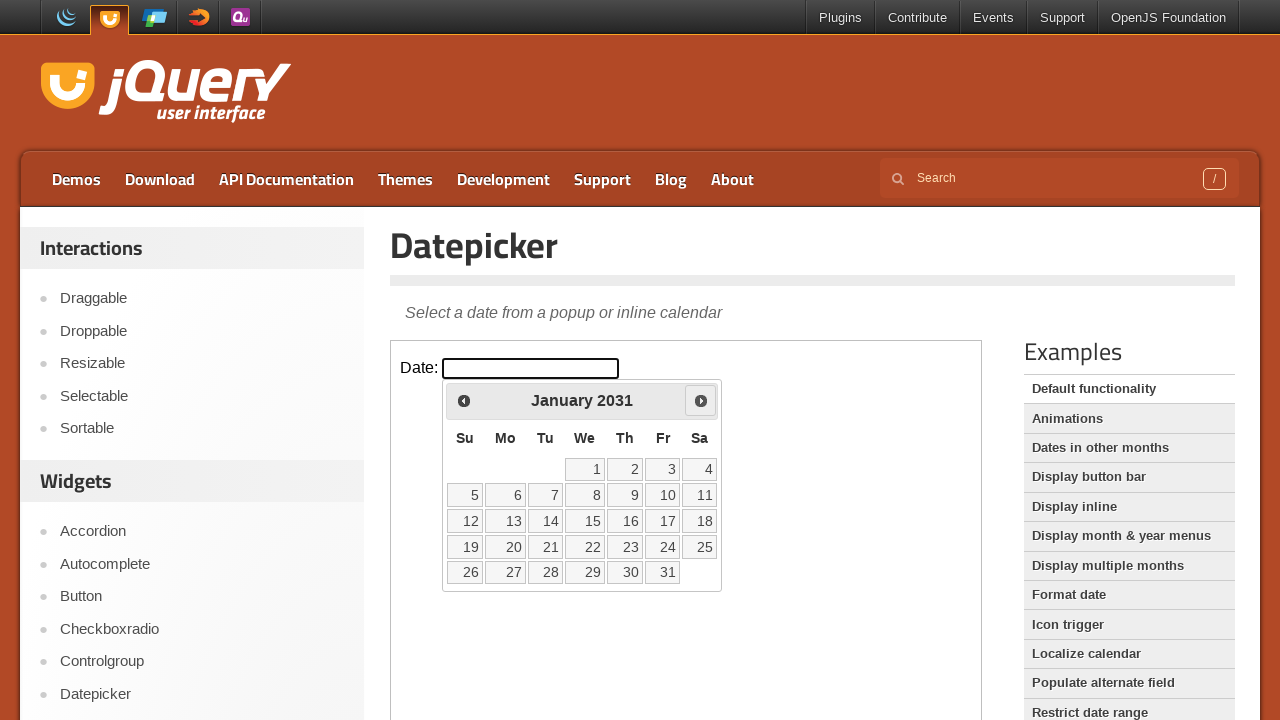

Retrieved current month: January
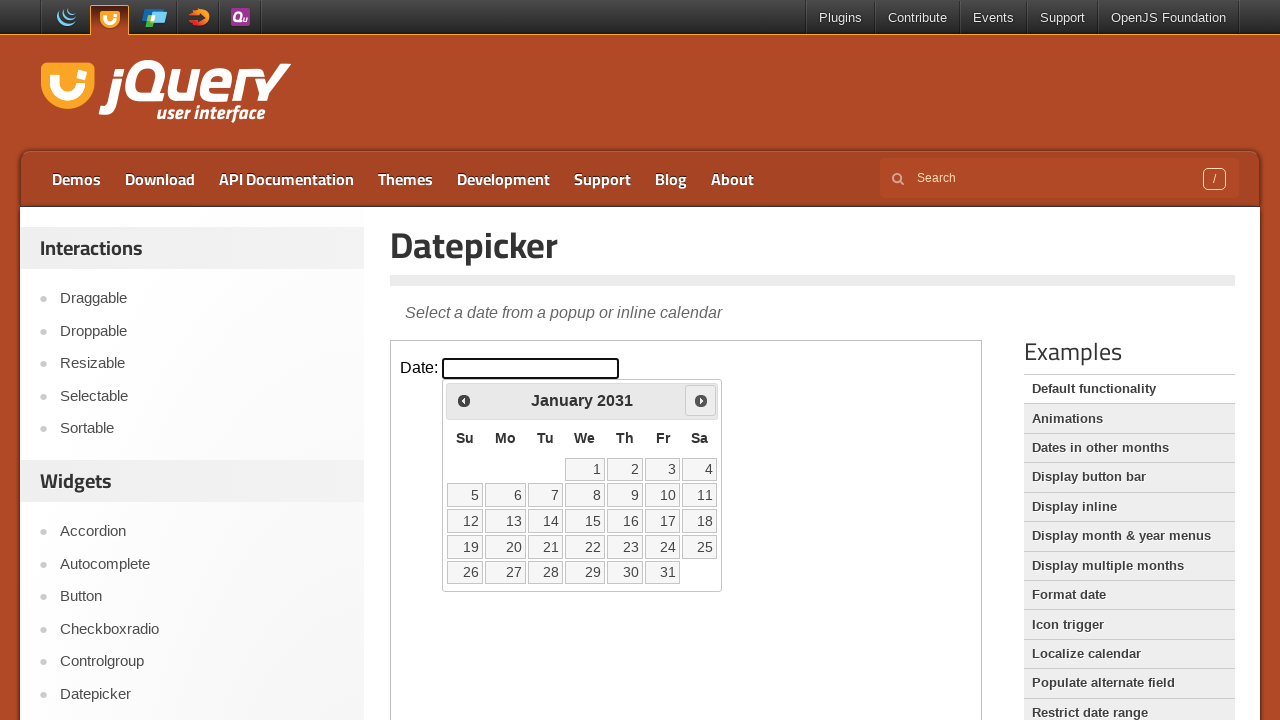

Retrieved current year: 2031
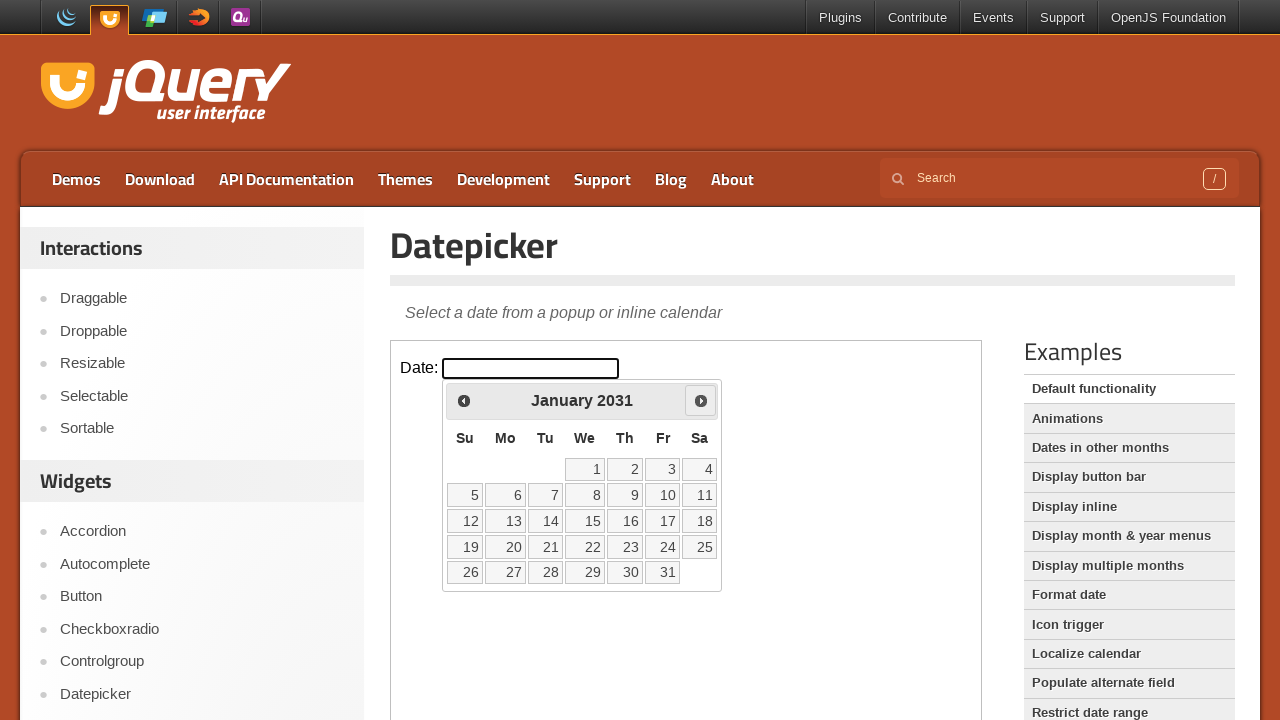

Clicked next button to move forward (current year 2031 < target 2032) at (701, 400) on iframe.demo-frame >> internal:control=enter-frame >> span.ui-icon-circle-triangl
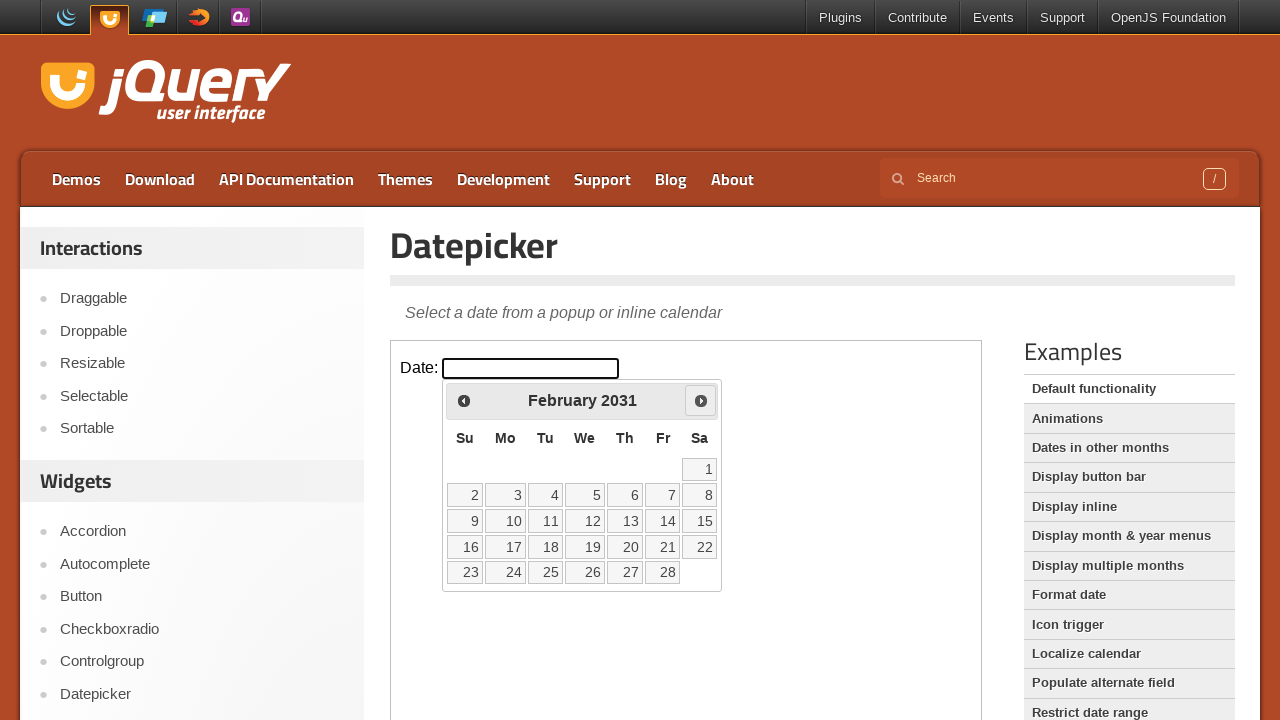

Waited 100ms for calendar to update
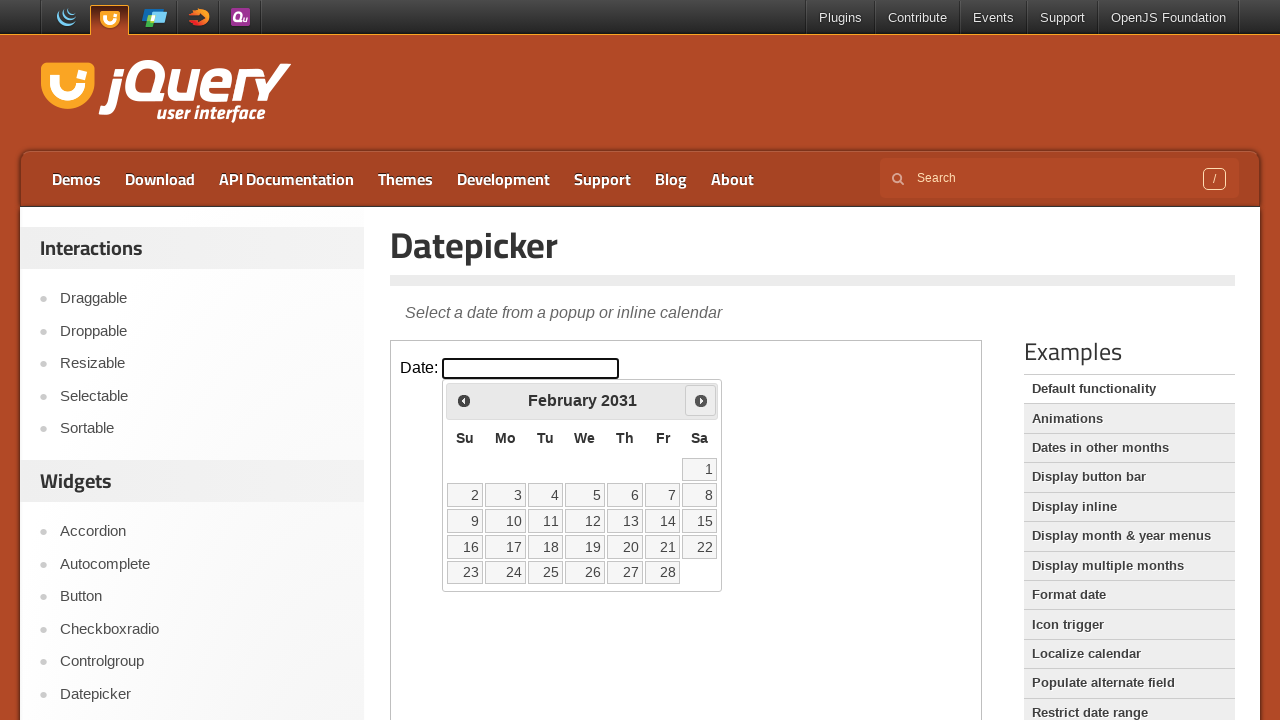

Retrieved current month: February
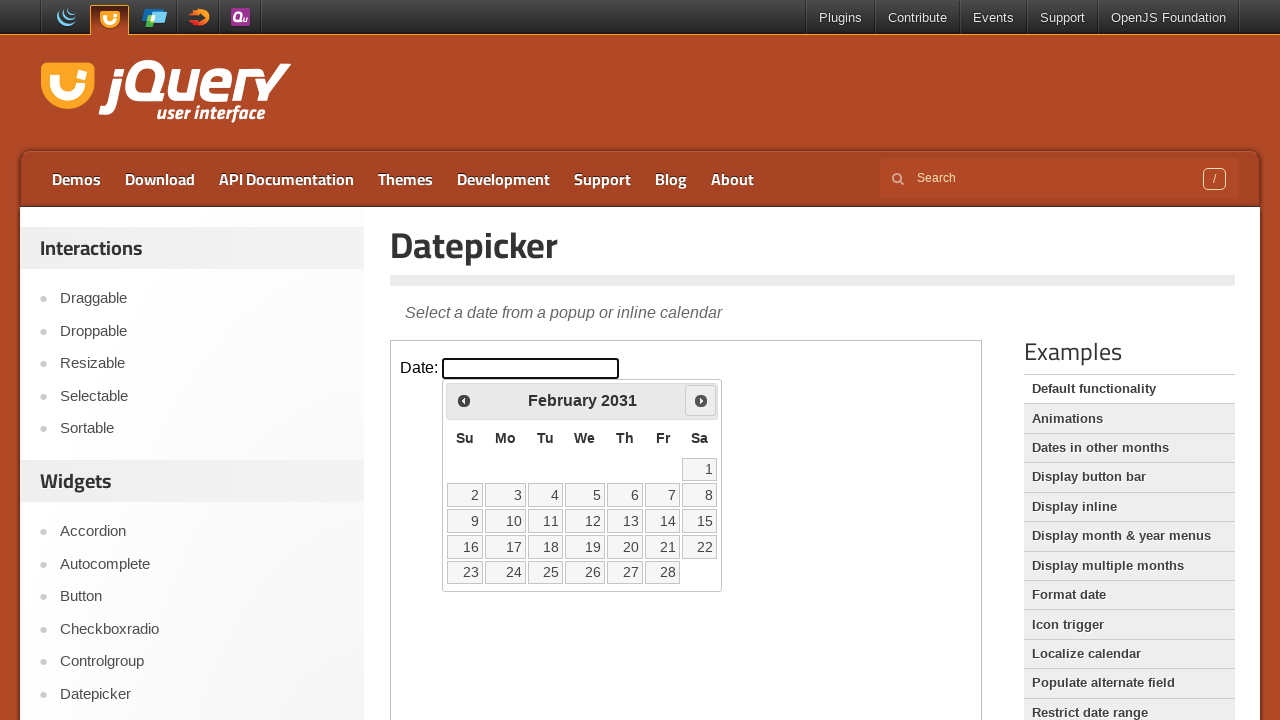

Retrieved current year: 2031
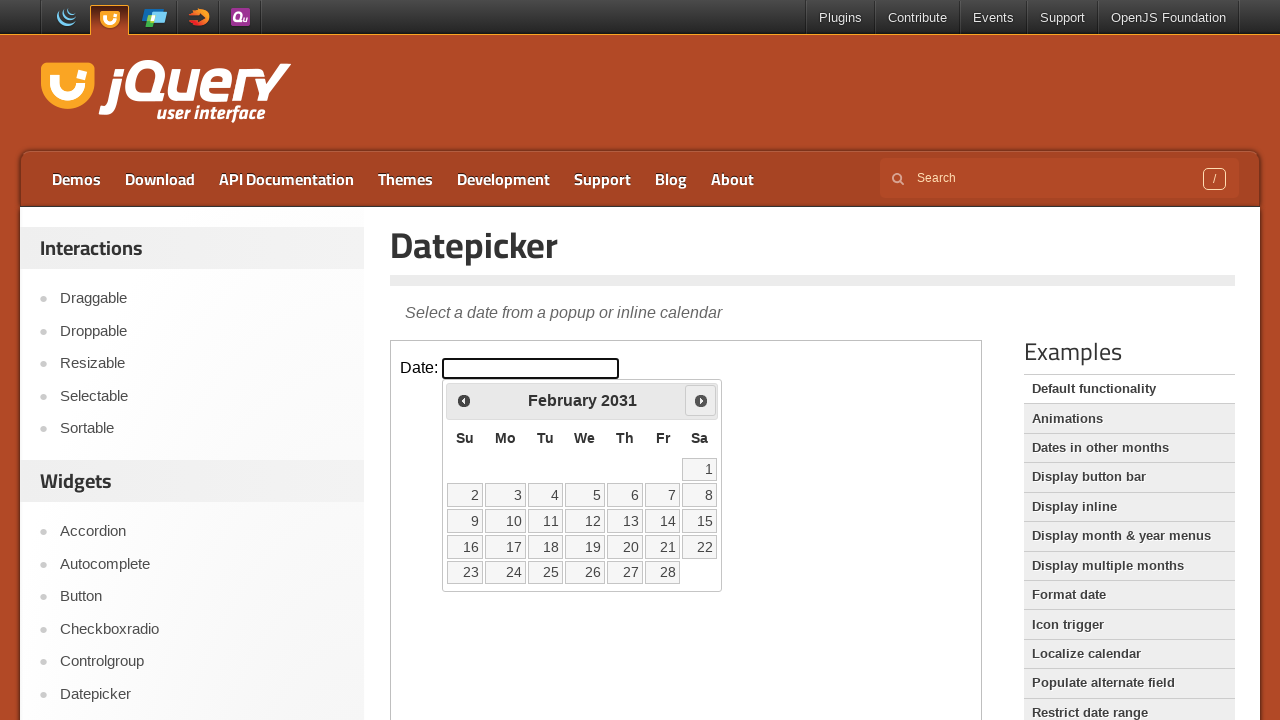

Clicked next button to move forward (current year 2031 < target 2032) at (701, 400) on iframe.demo-frame >> internal:control=enter-frame >> span.ui-icon-circle-triangl
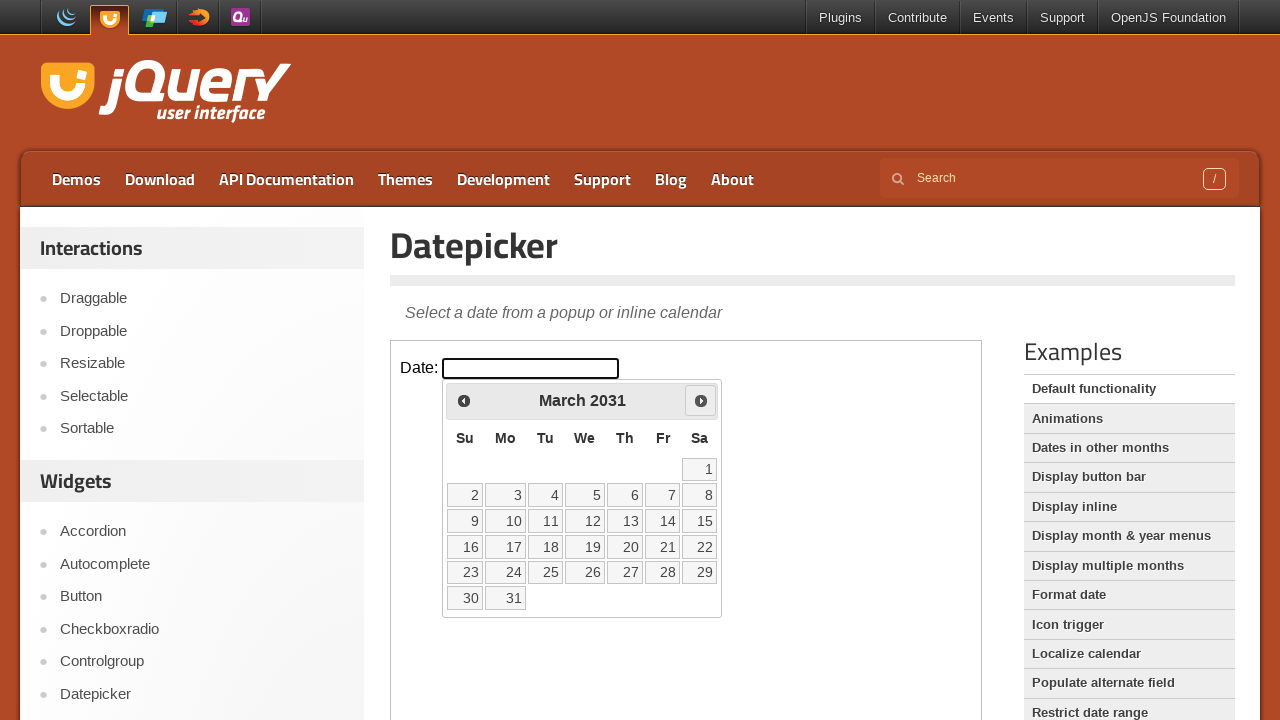

Waited 100ms for calendar to update
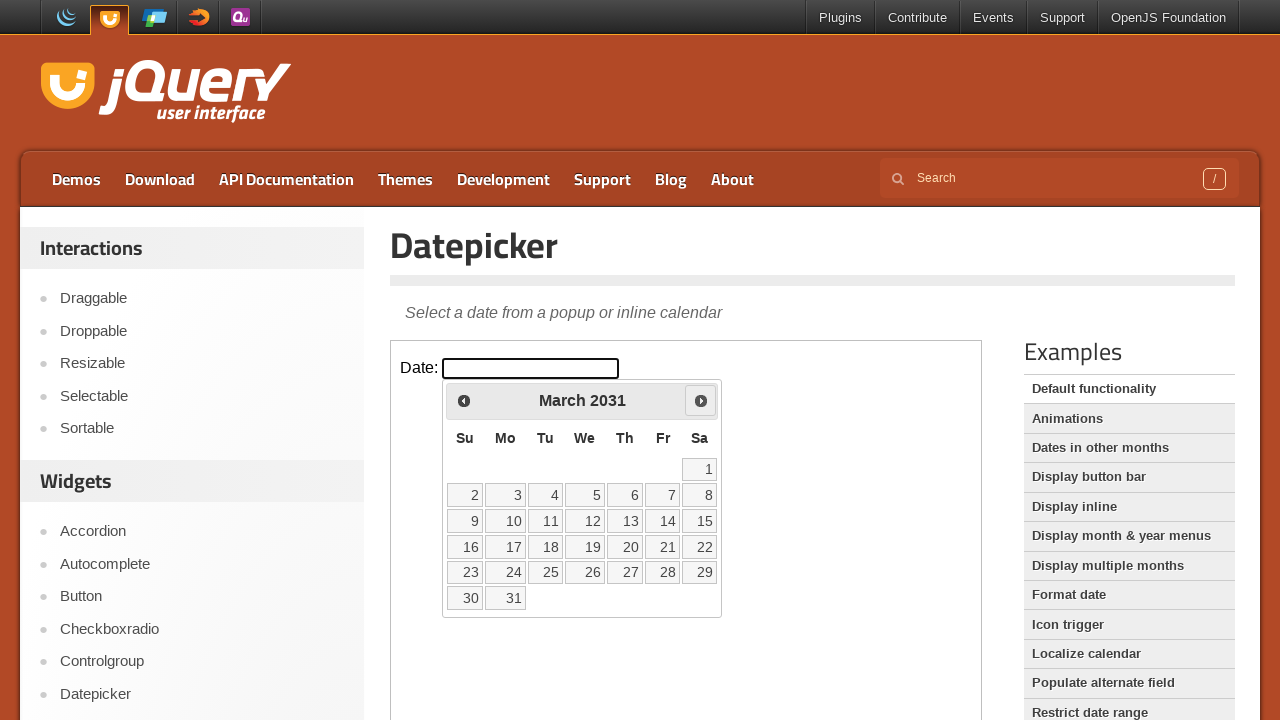

Retrieved current month: March
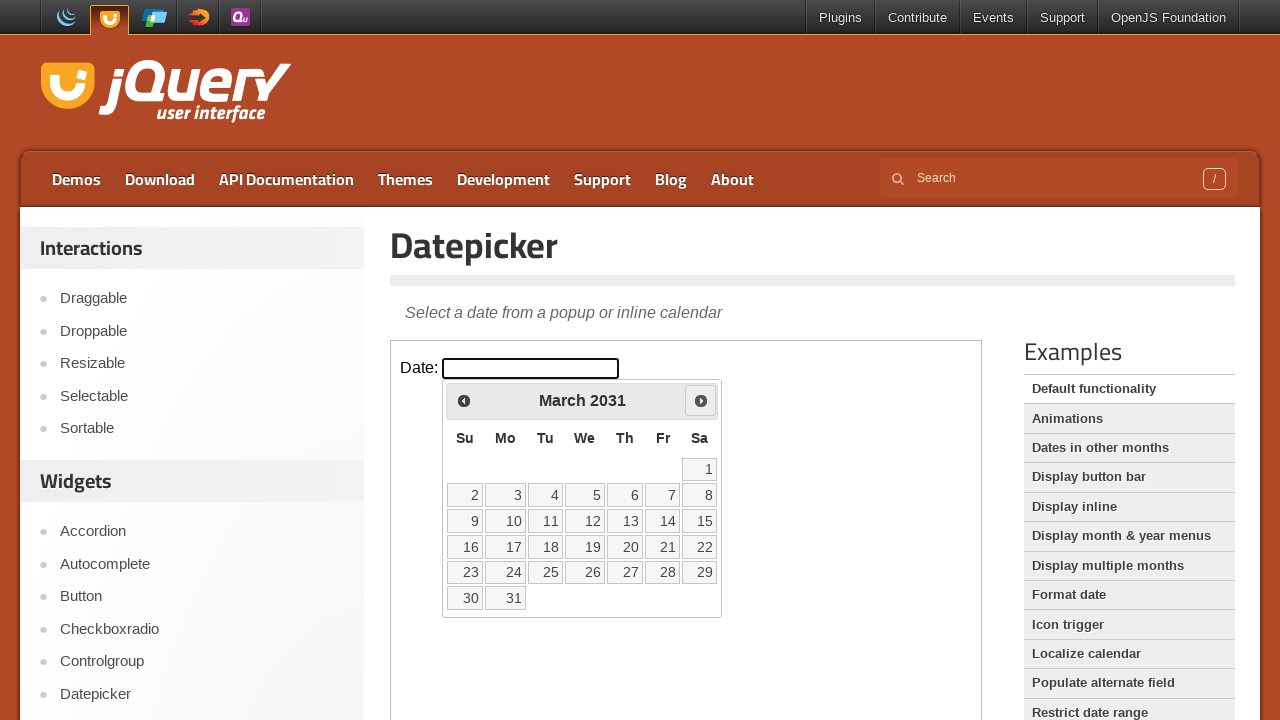

Retrieved current year: 2031
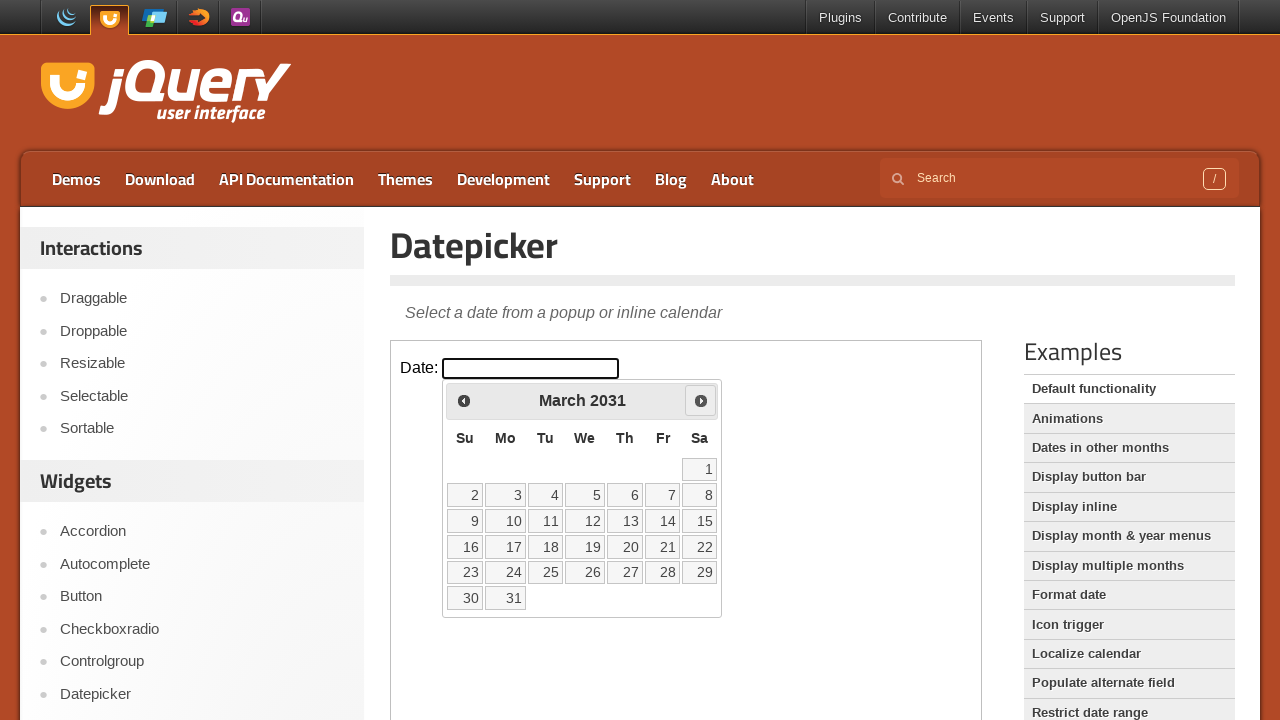

Clicked next button to move forward (current year 2031 < target 2032) at (701, 400) on iframe.demo-frame >> internal:control=enter-frame >> span.ui-icon-circle-triangl
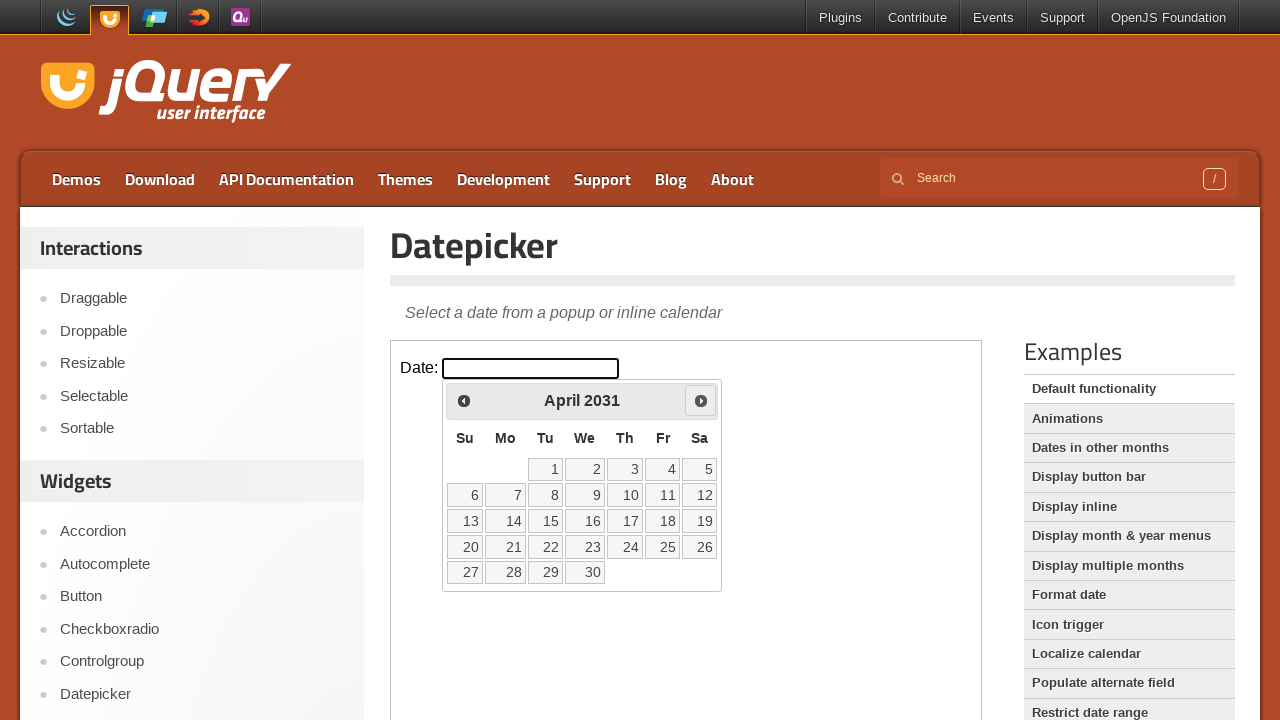

Waited 100ms for calendar to update
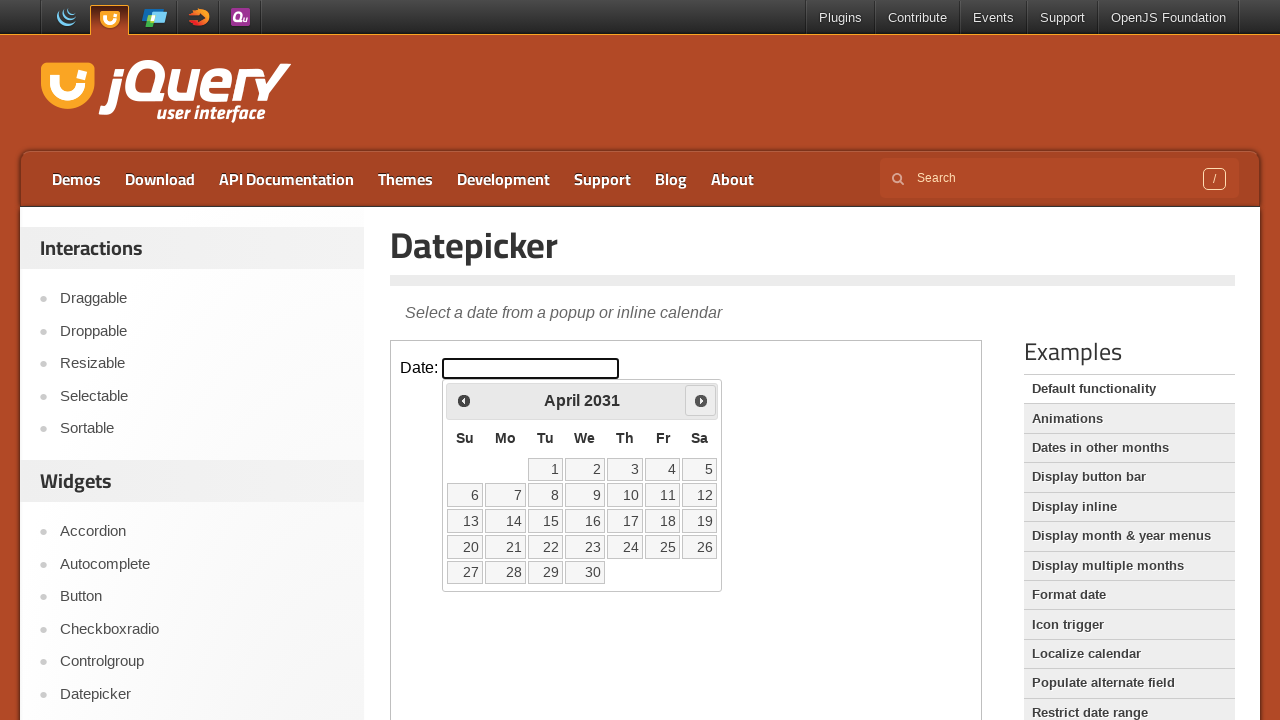

Retrieved current month: April
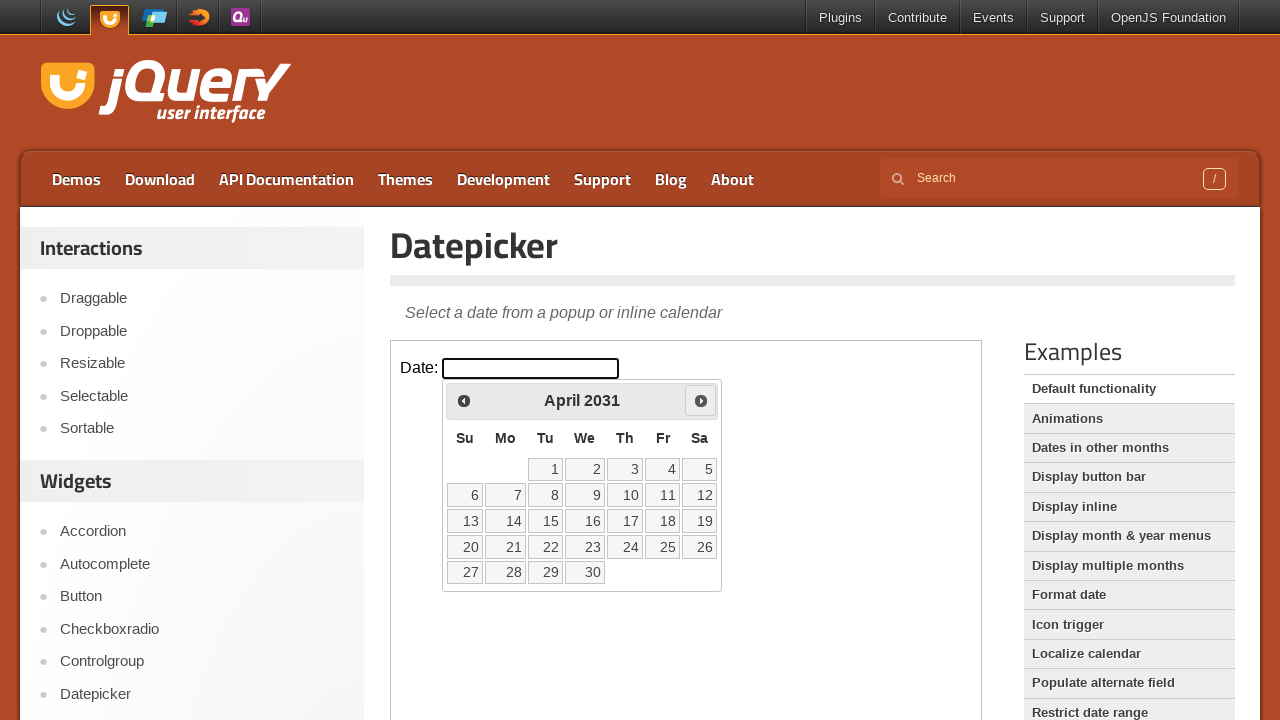

Retrieved current year: 2031
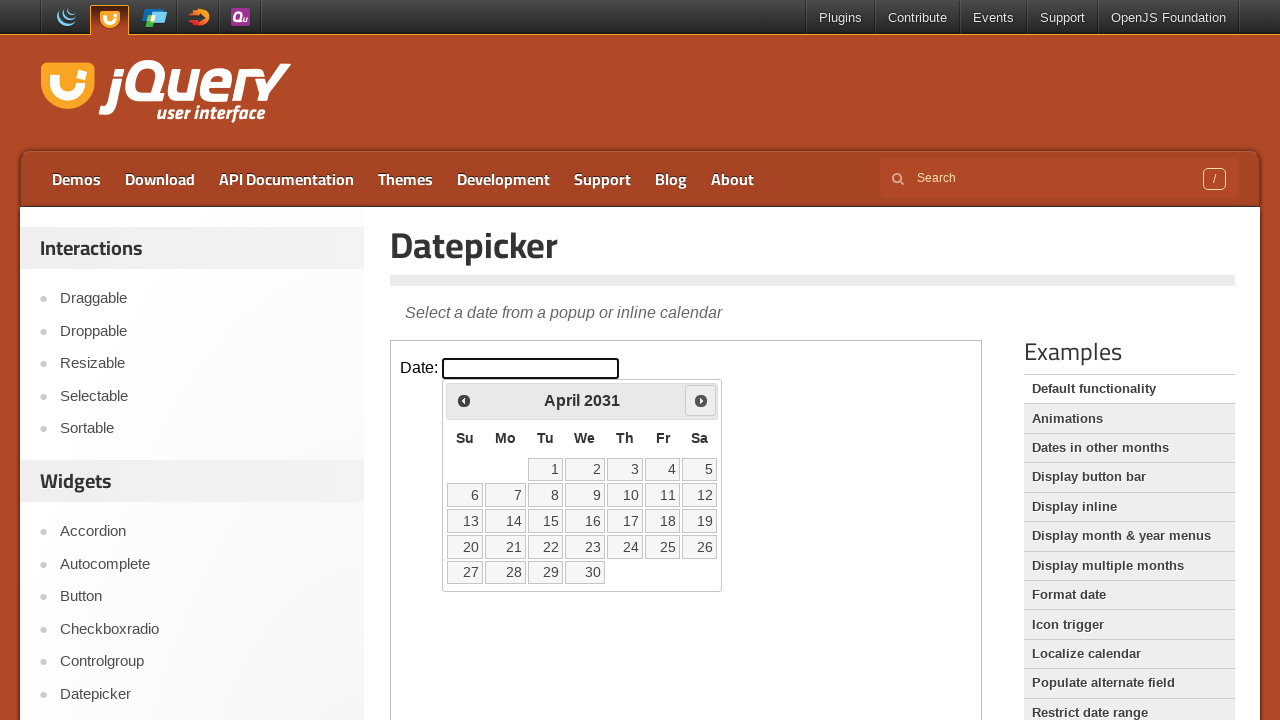

Clicked next button to move forward (current year 2031 < target 2032) at (701, 400) on iframe.demo-frame >> internal:control=enter-frame >> span.ui-icon-circle-triangl
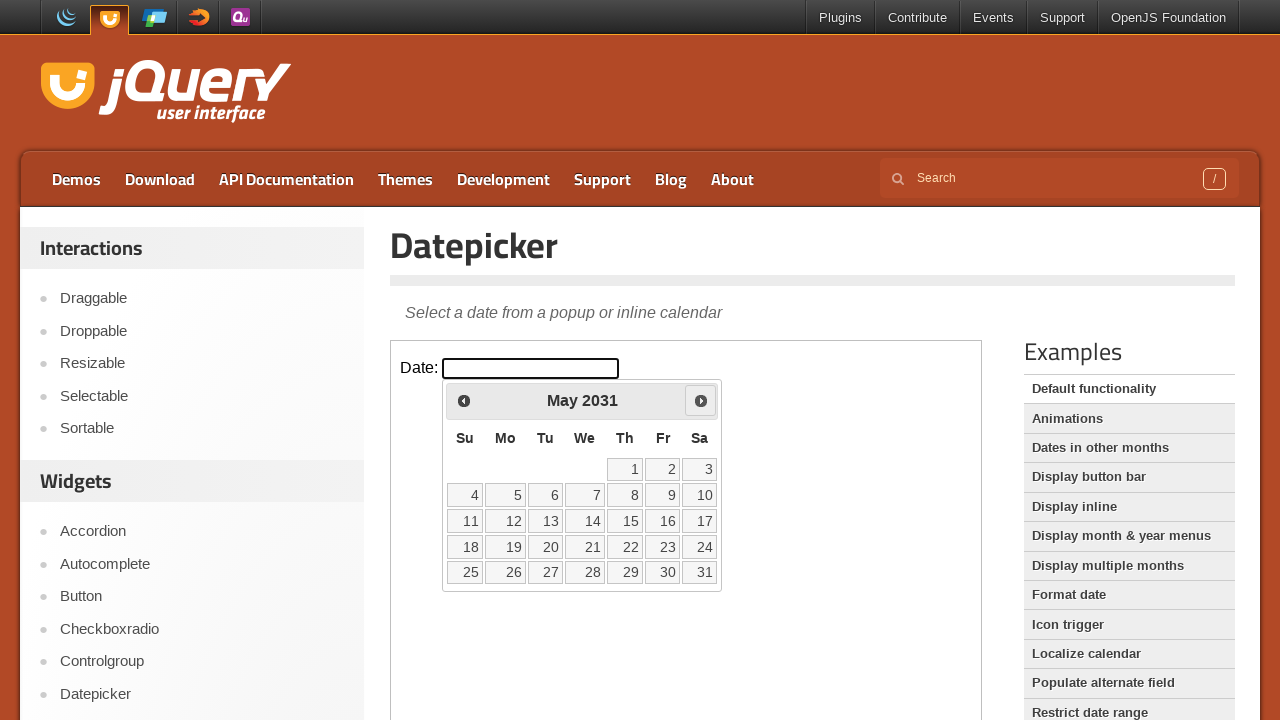

Waited 100ms for calendar to update
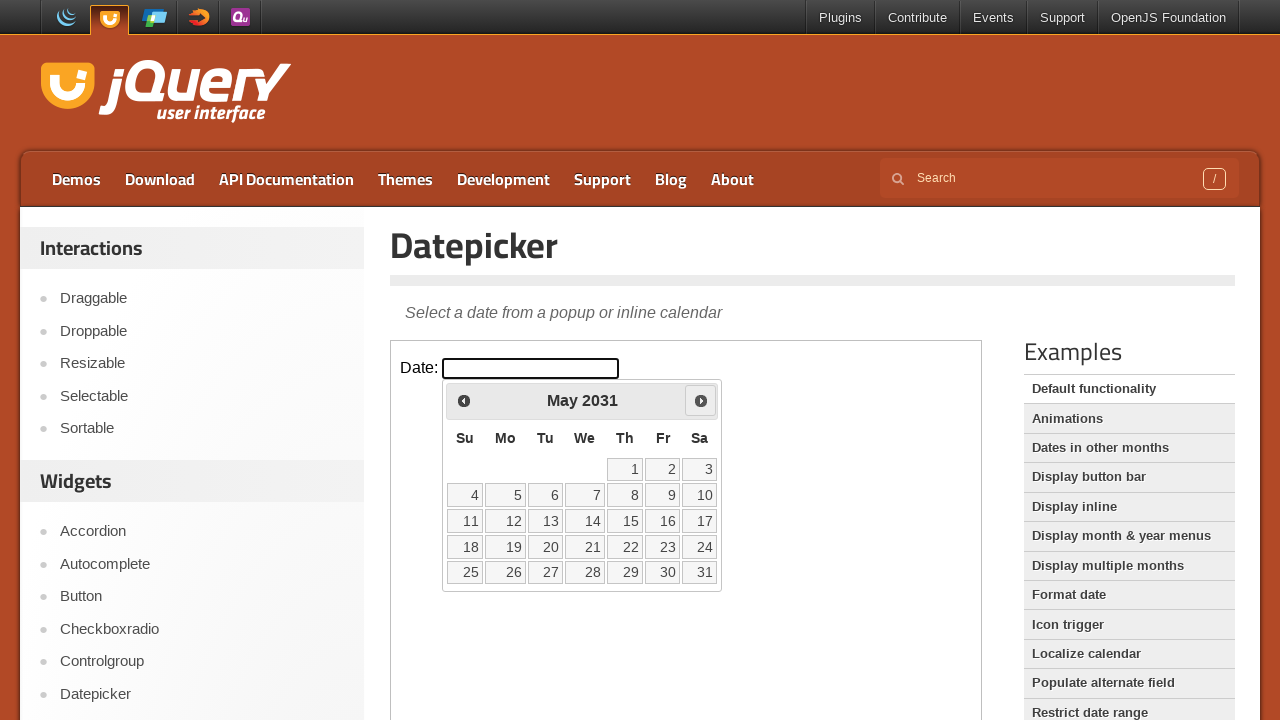

Retrieved current month: May
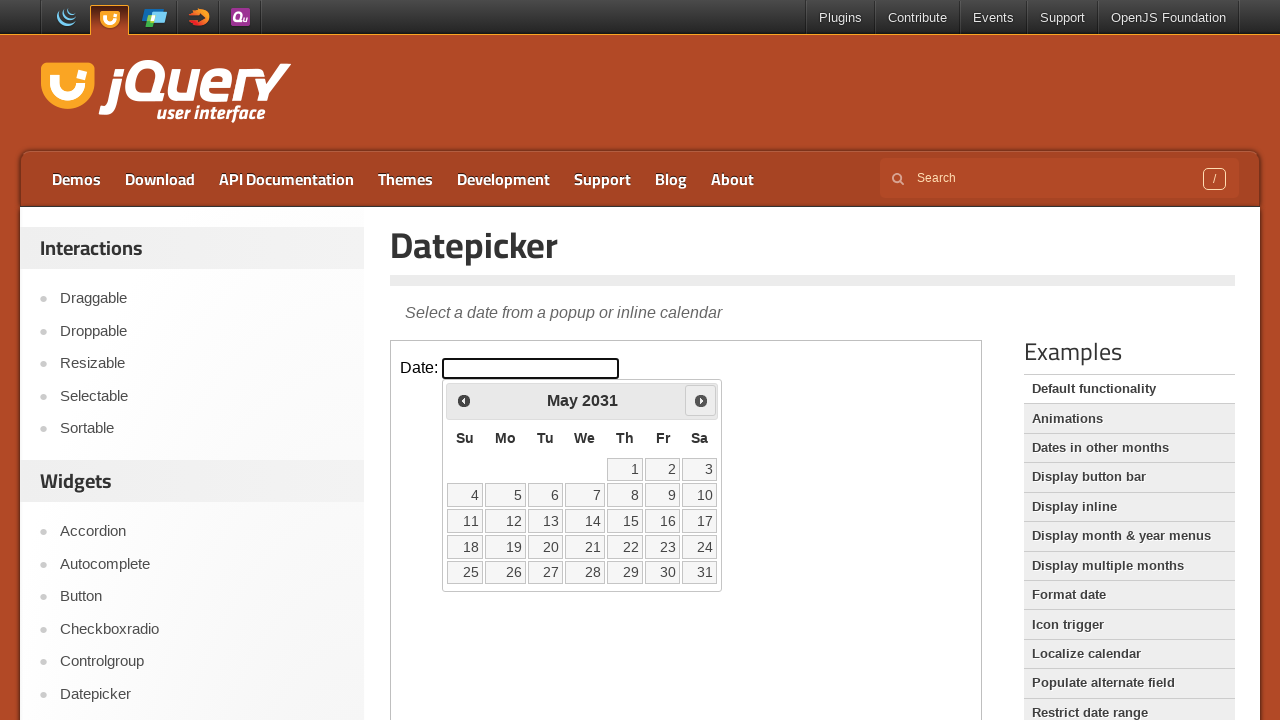

Retrieved current year: 2031
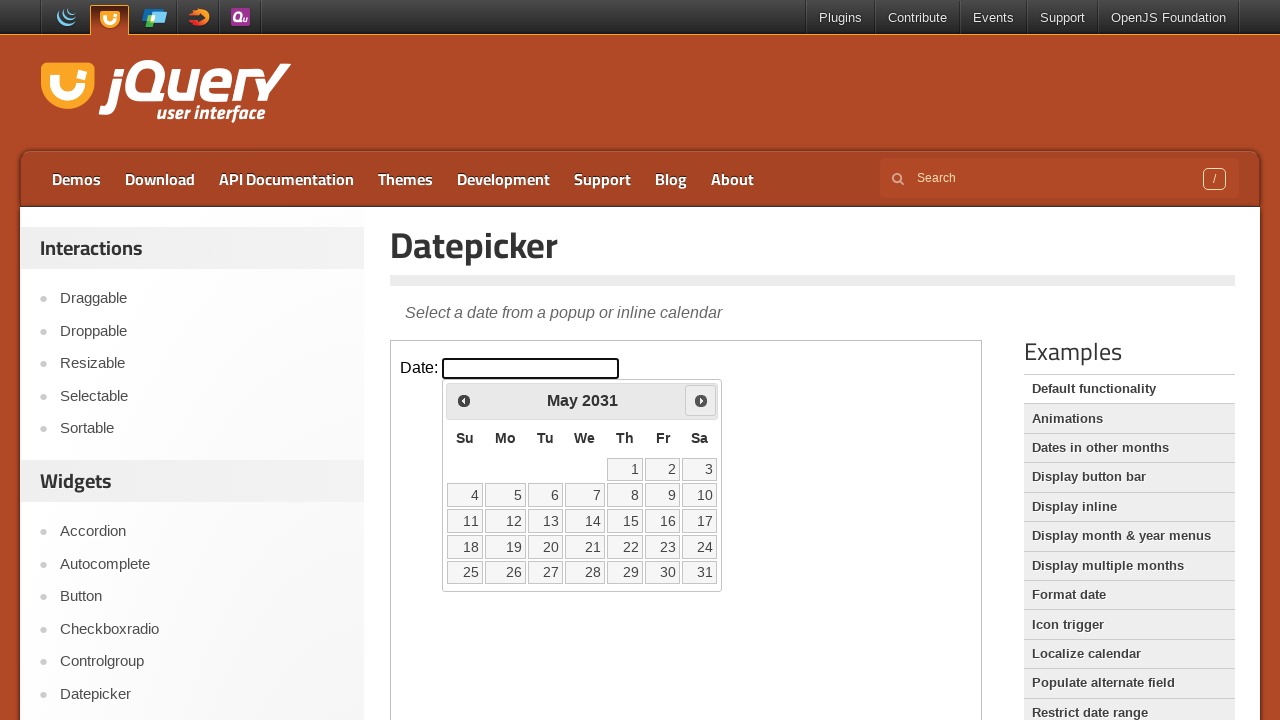

Clicked next button to move forward (current year 2031 < target 2032) at (701, 400) on iframe.demo-frame >> internal:control=enter-frame >> span.ui-icon-circle-triangl
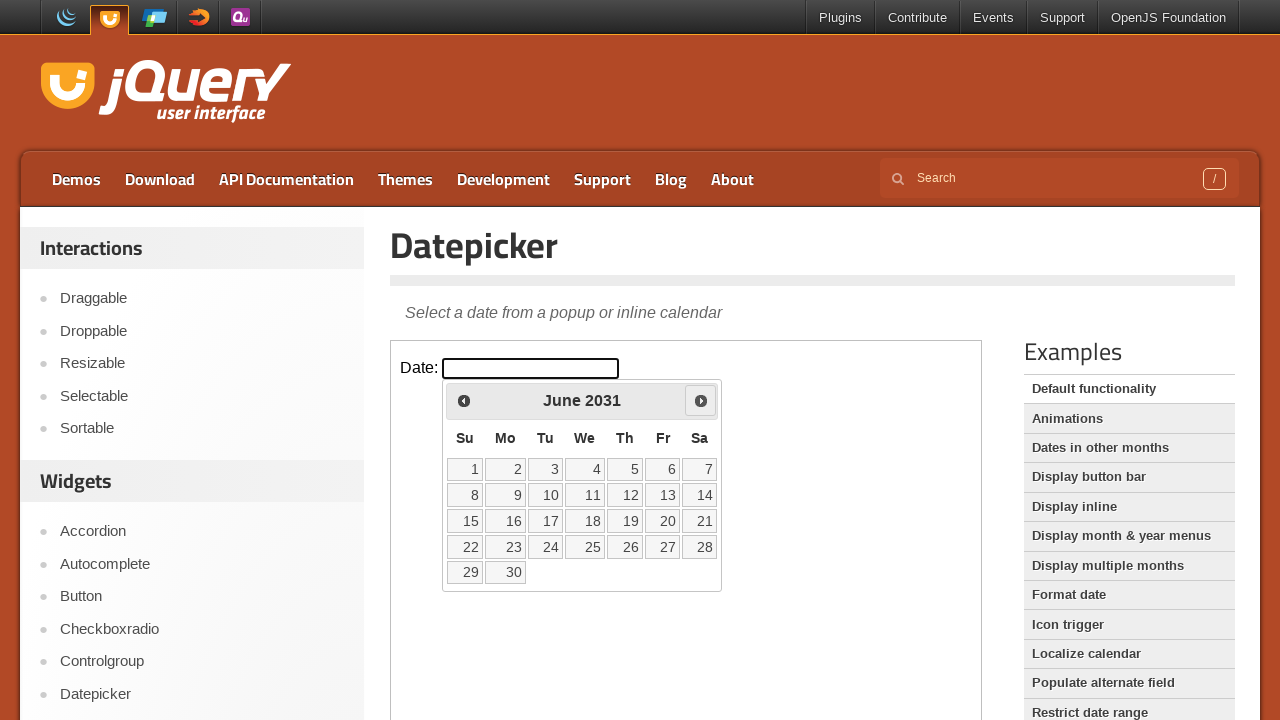

Waited 100ms for calendar to update
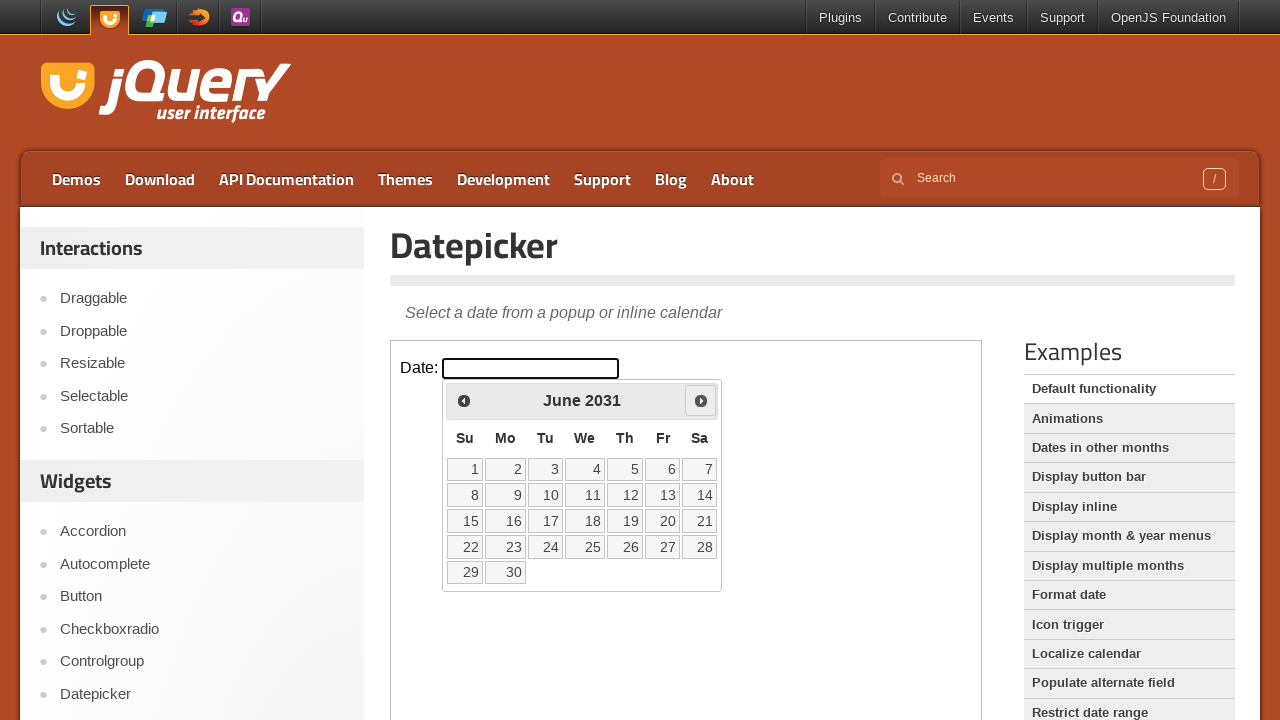

Retrieved current month: June
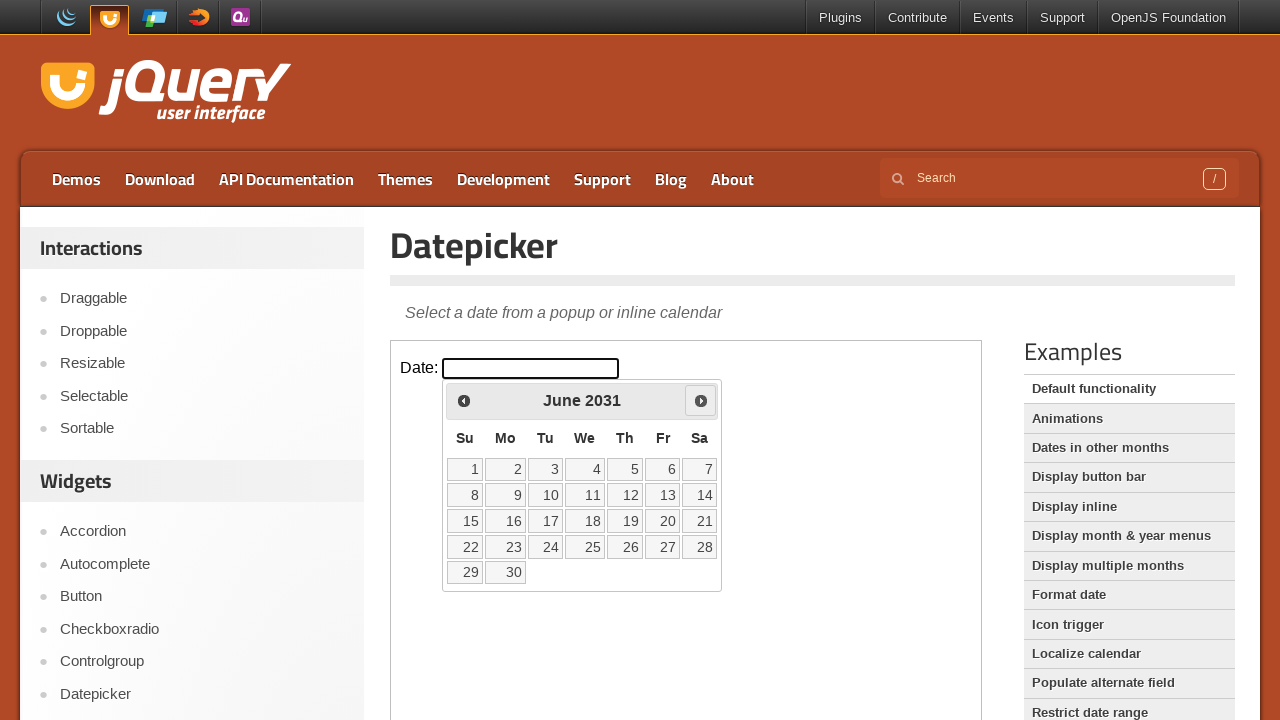

Retrieved current year: 2031
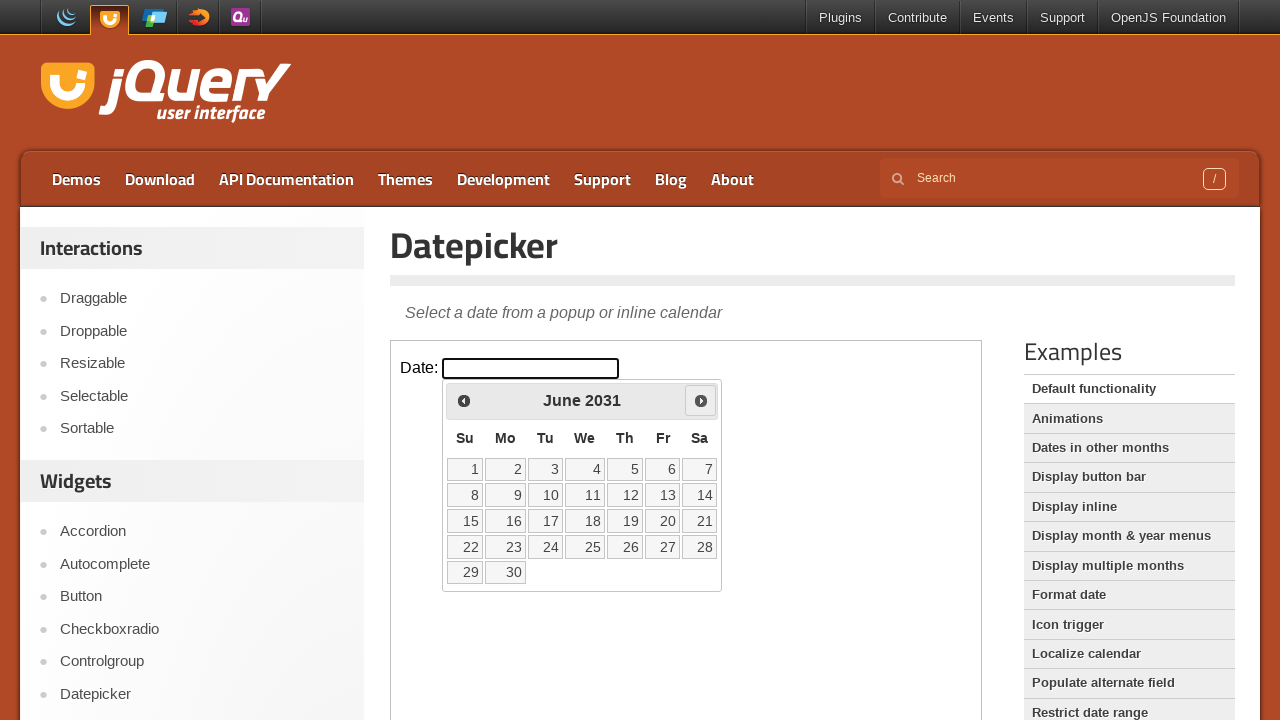

Clicked next button to move forward (current year 2031 < target 2032) at (701, 400) on iframe.demo-frame >> internal:control=enter-frame >> span.ui-icon-circle-triangl
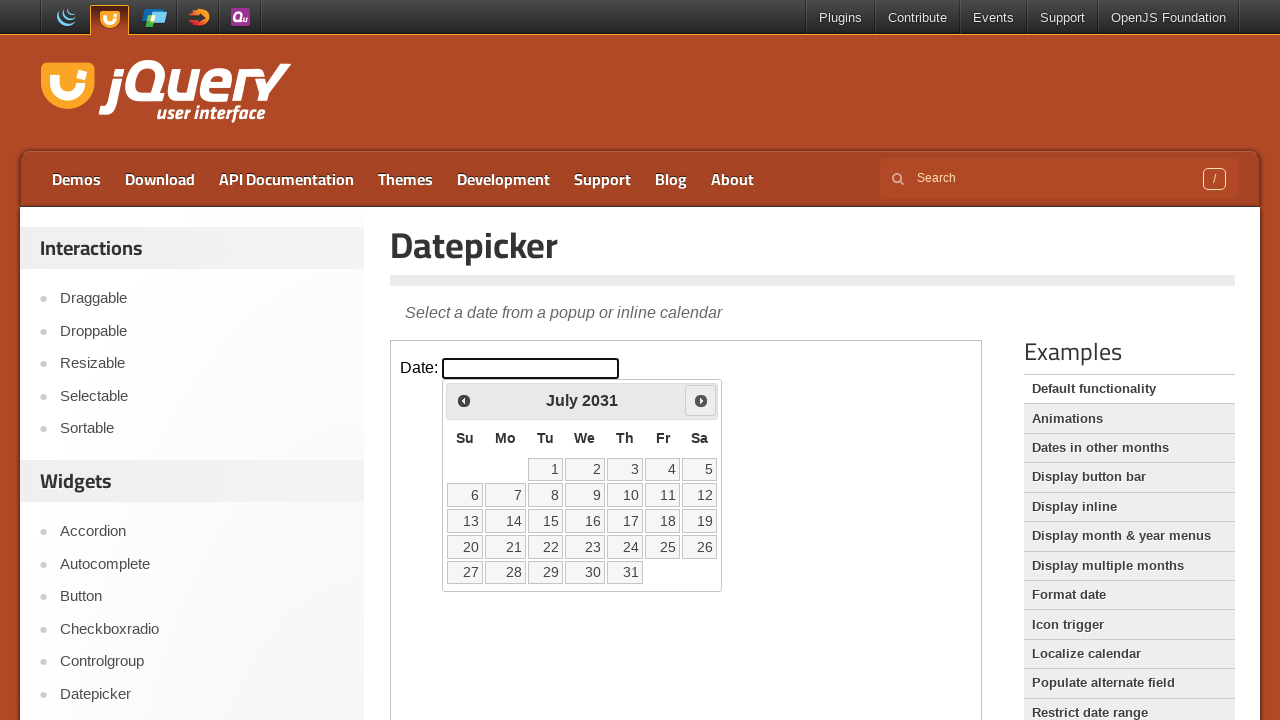

Waited 100ms for calendar to update
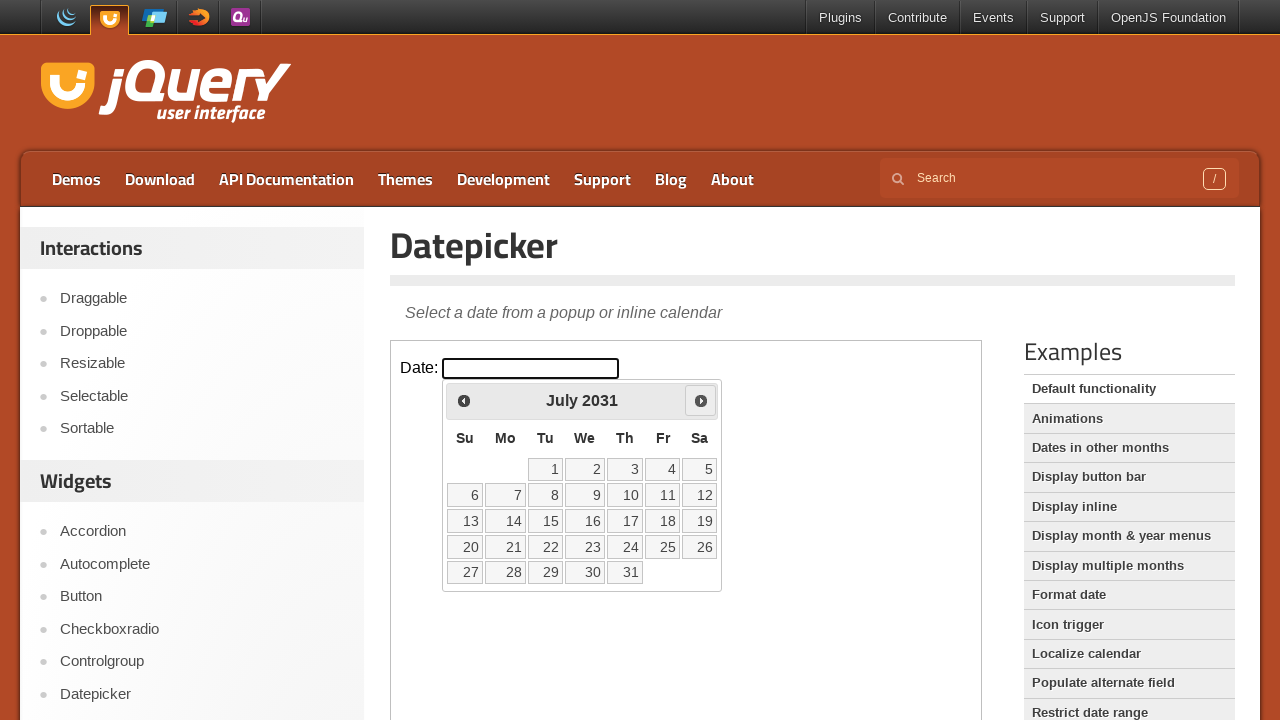

Retrieved current month: July
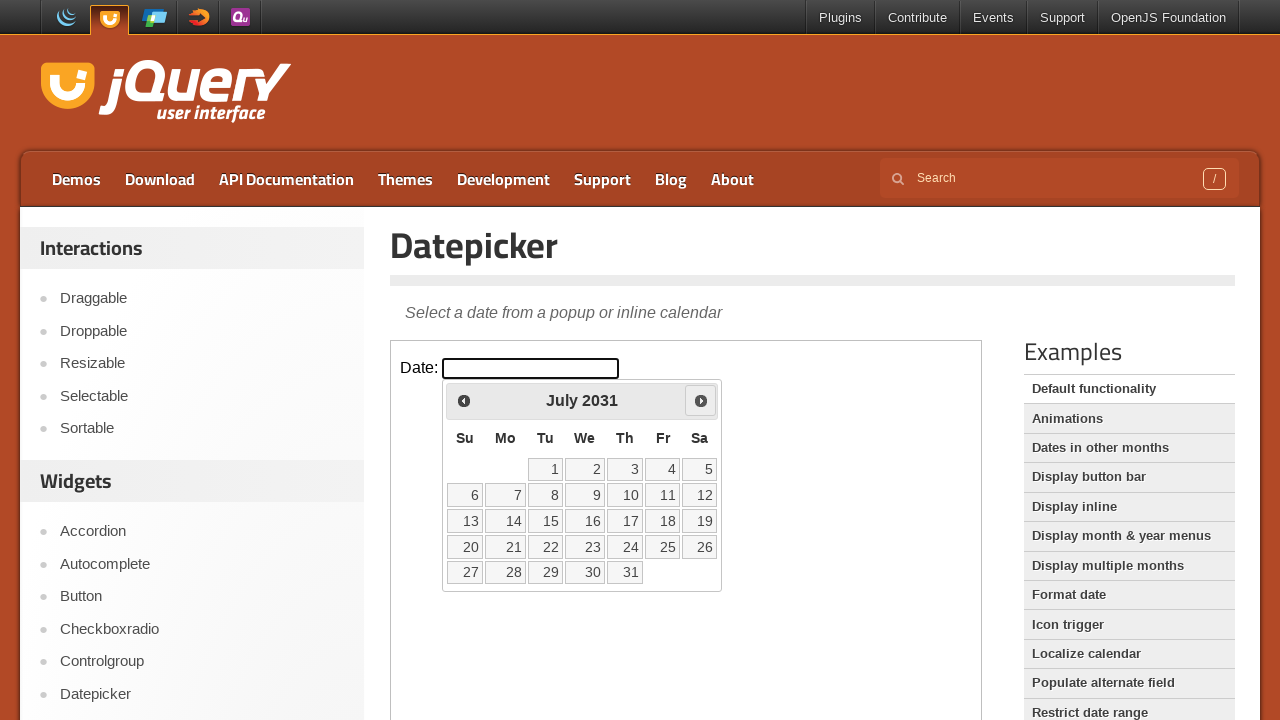

Retrieved current year: 2031
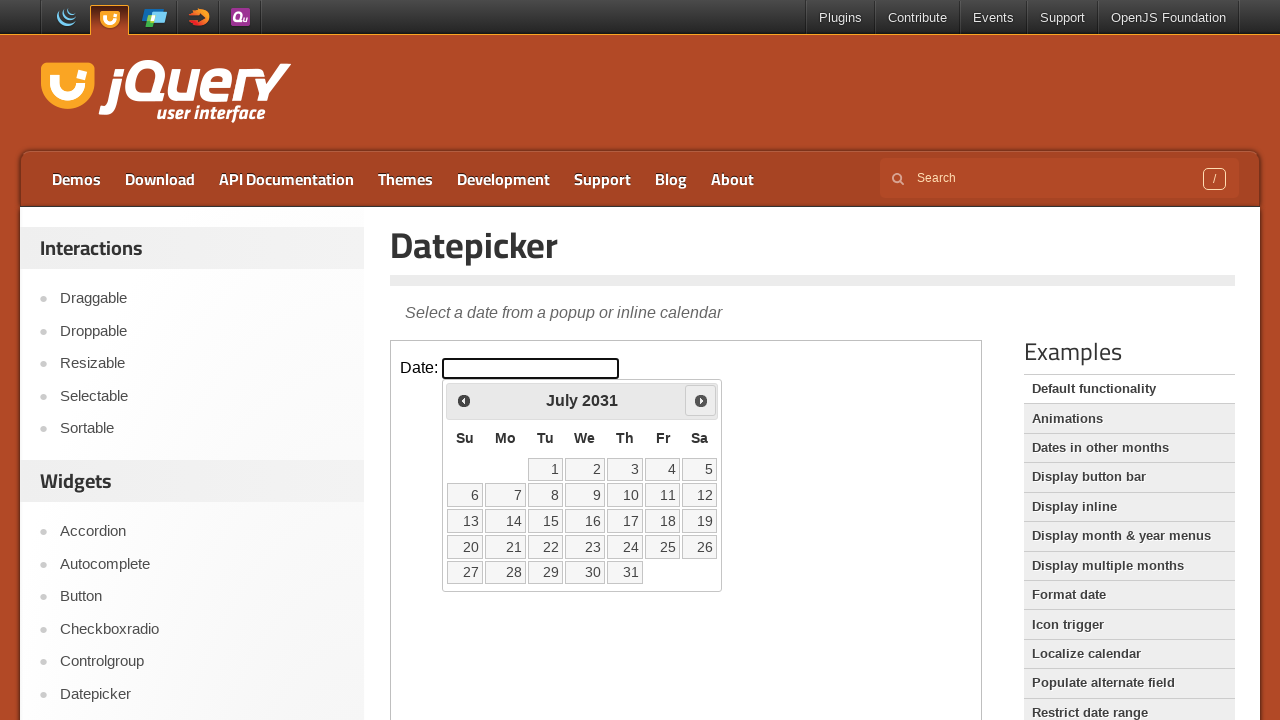

Clicked next button to move forward (current year 2031 < target 2032) at (701, 400) on iframe.demo-frame >> internal:control=enter-frame >> span.ui-icon-circle-triangl
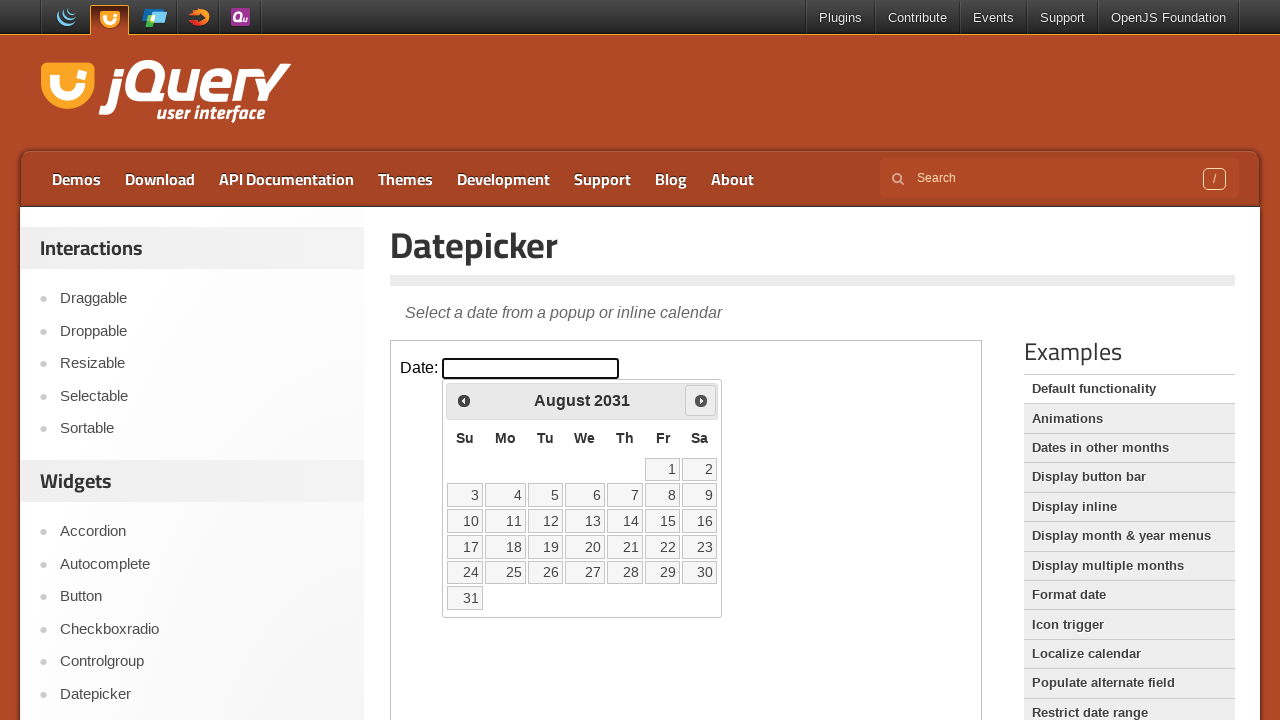

Waited 100ms for calendar to update
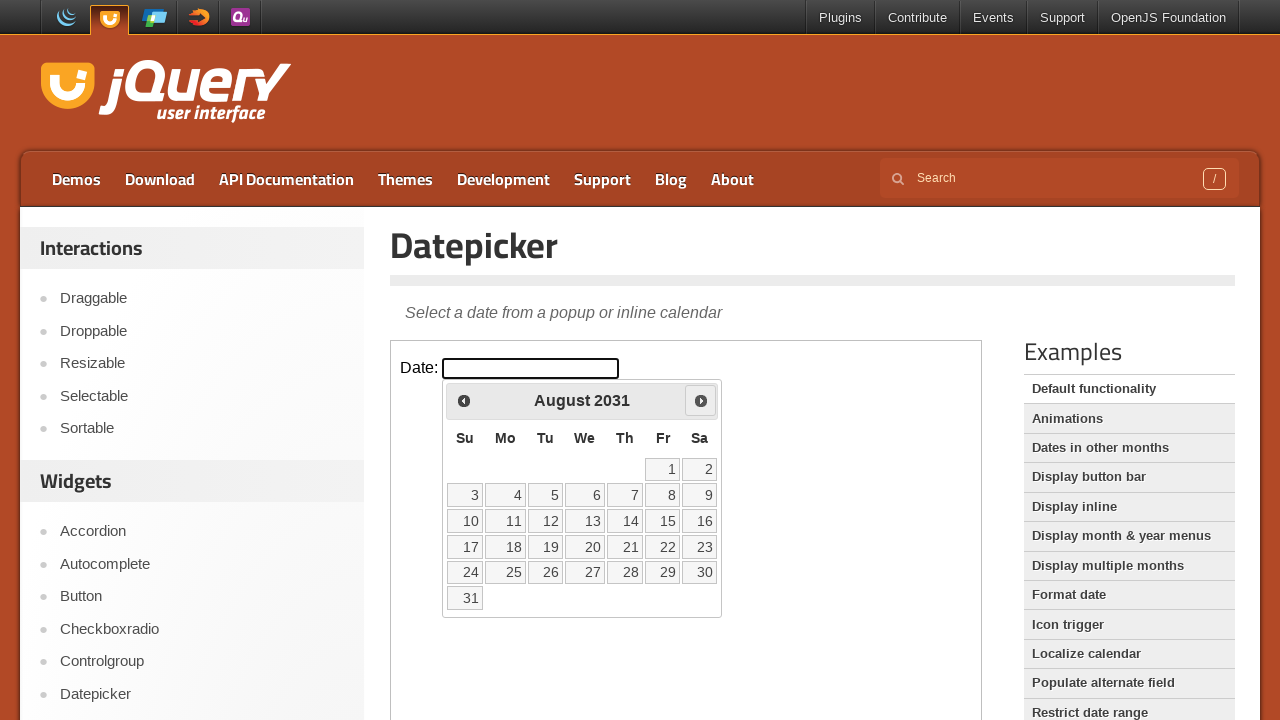

Retrieved current month: August
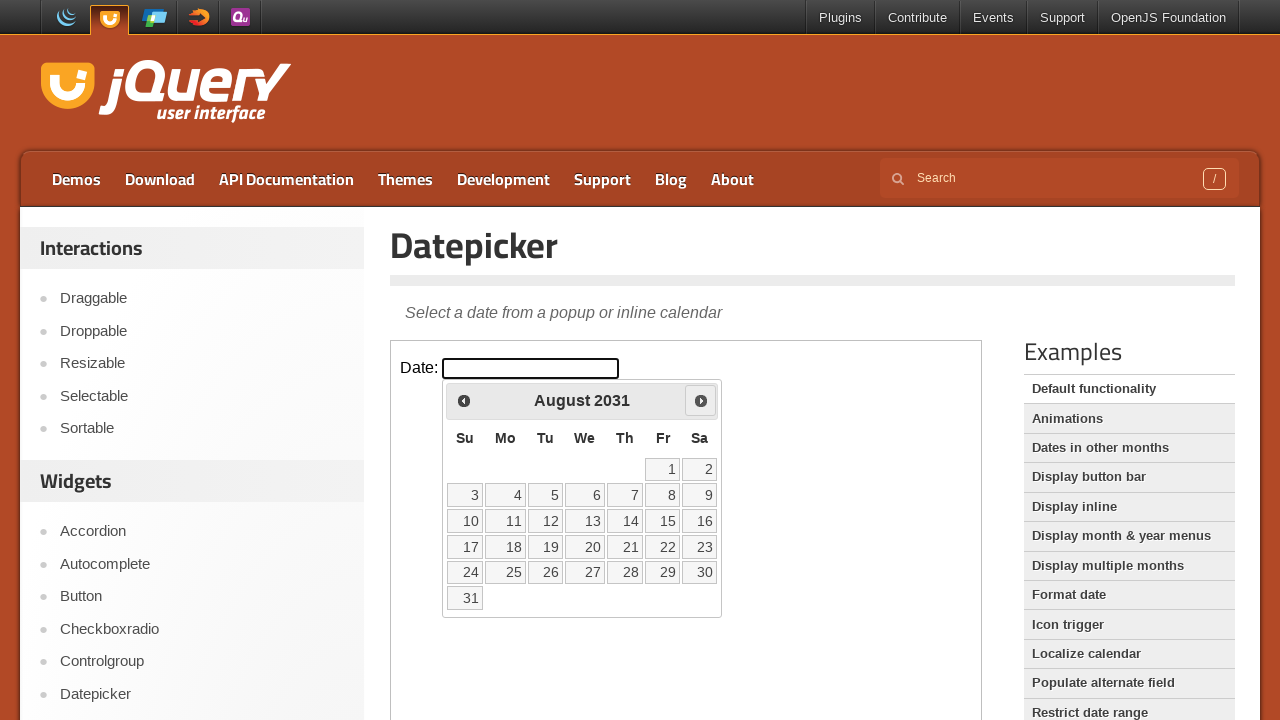

Retrieved current year: 2031
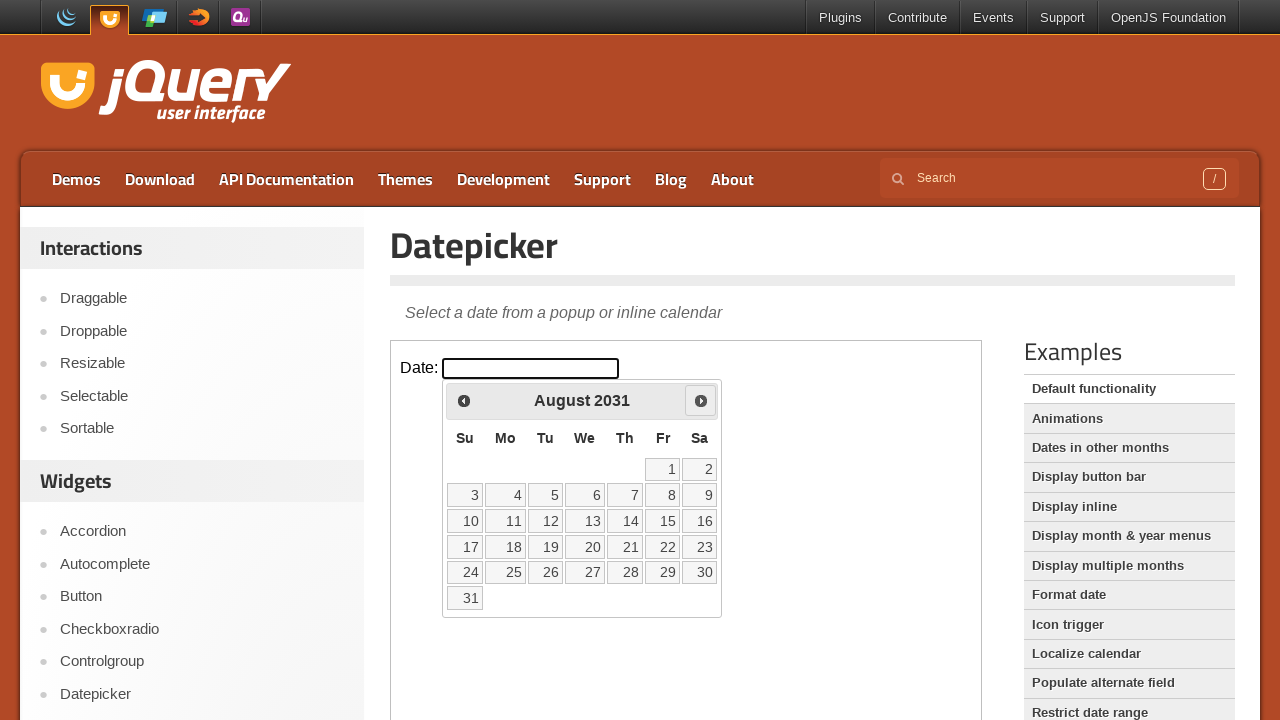

Clicked next button to move forward (current year 2031 < target 2032) at (701, 400) on iframe.demo-frame >> internal:control=enter-frame >> span.ui-icon-circle-triangl
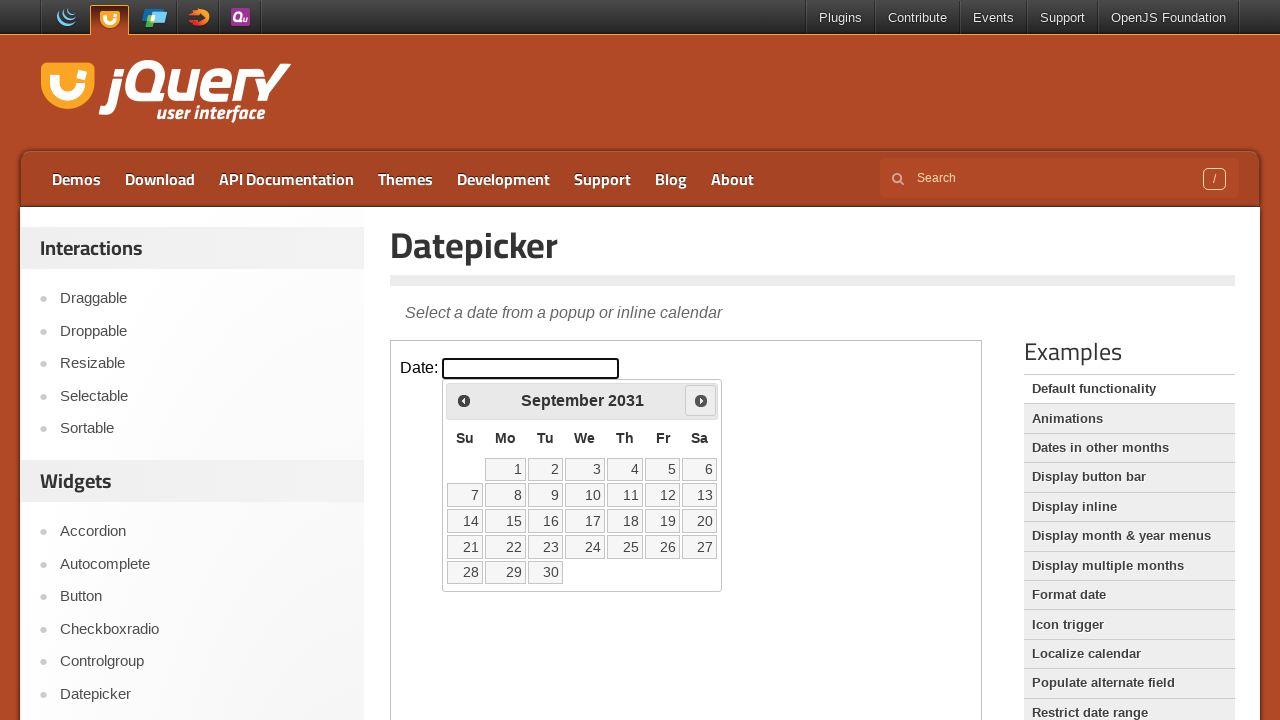

Waited 100ms for calendar to update
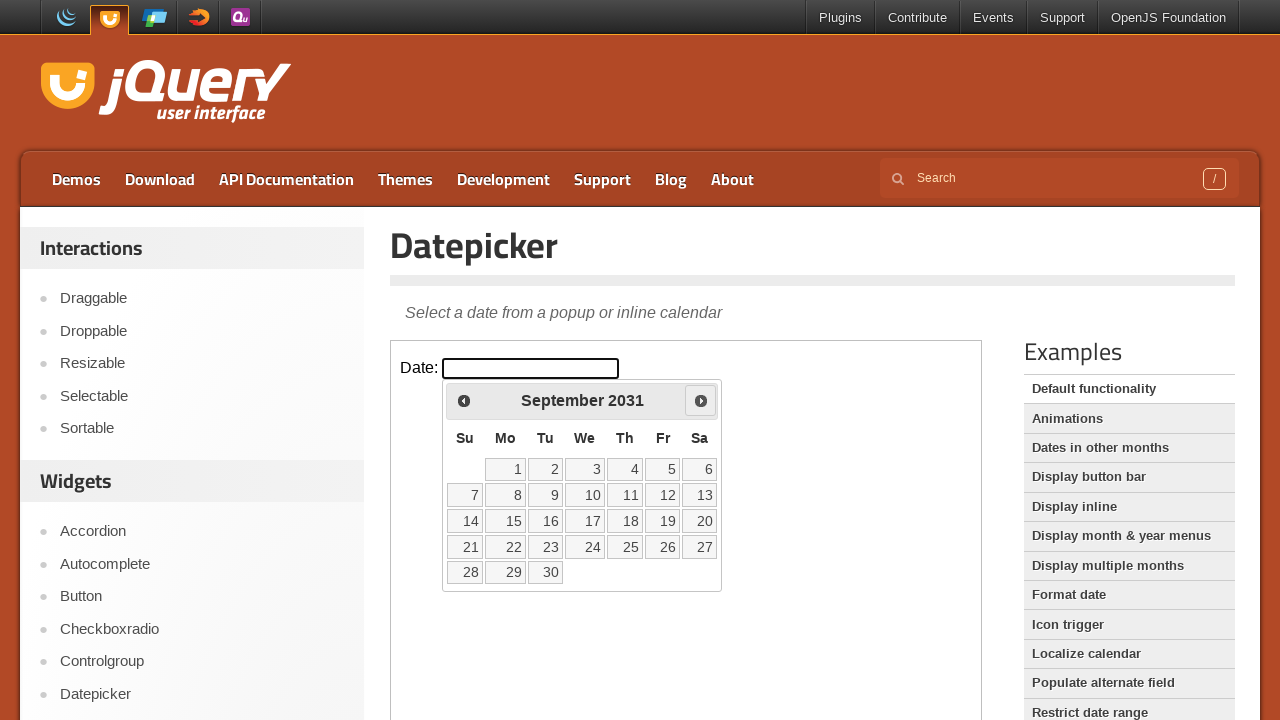

Retrieved current month: September
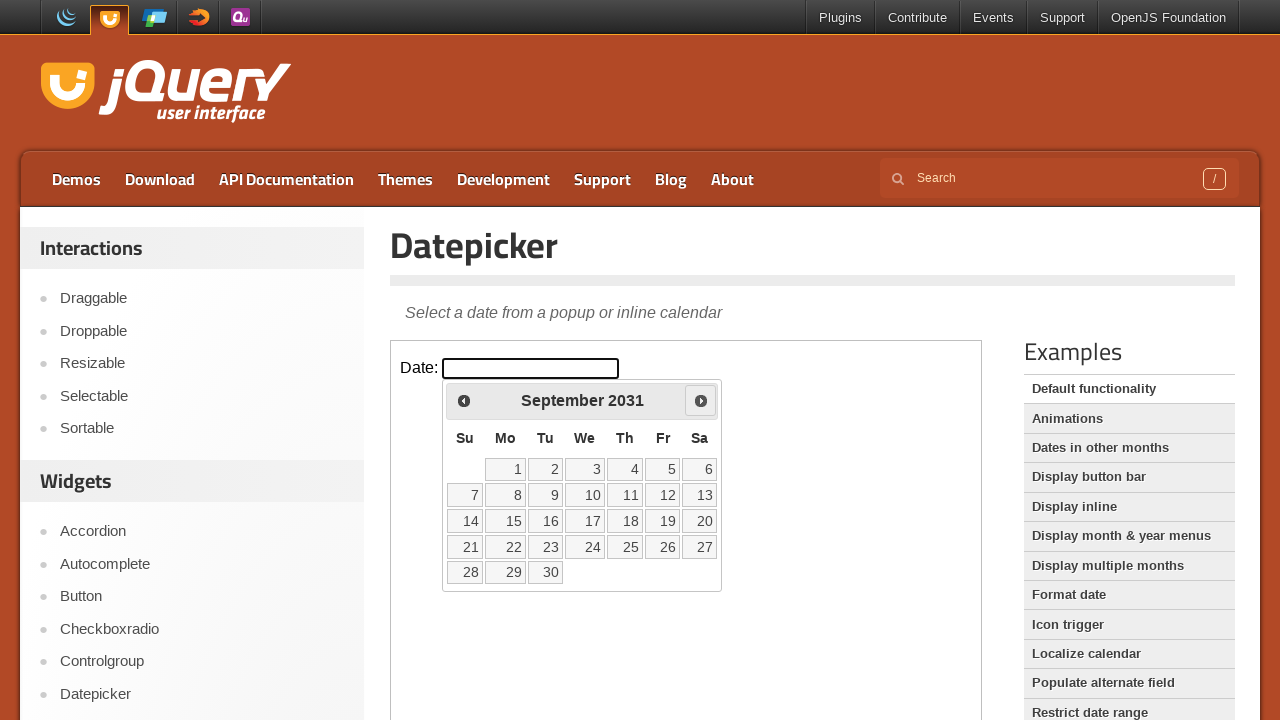

Retrieved current year: 2031
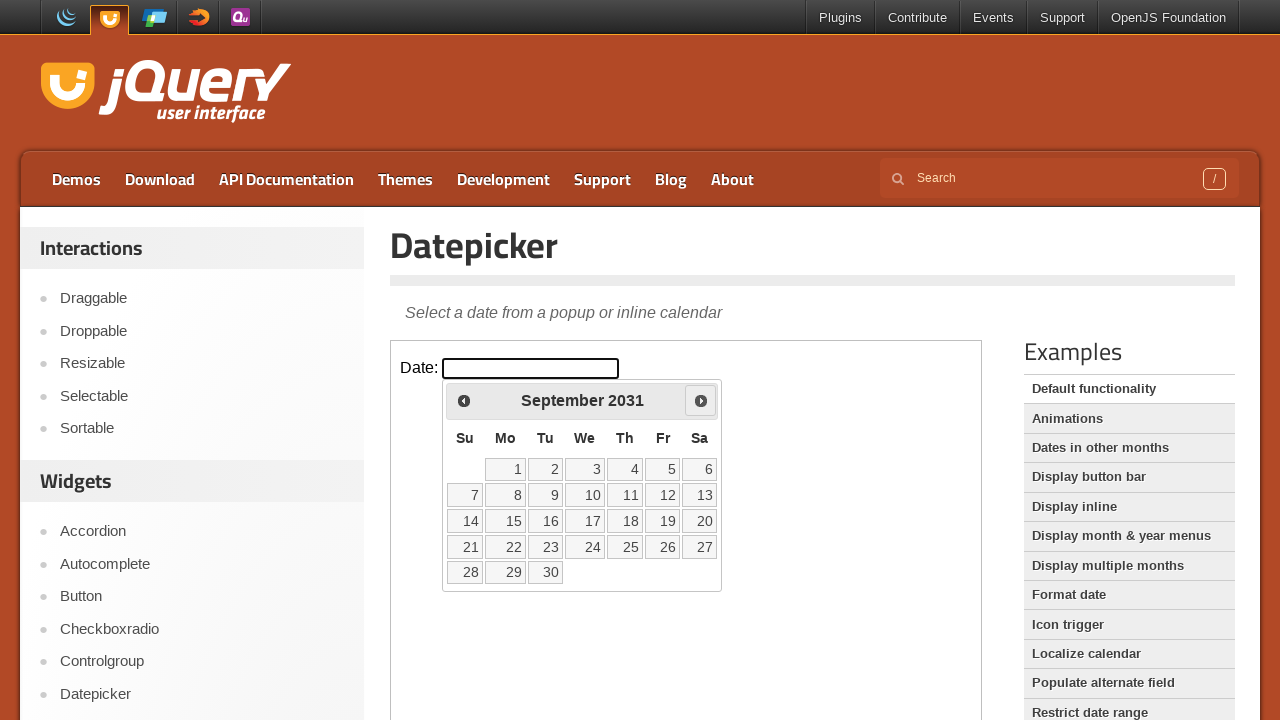

Clicked next button to move forward (current year 2031 < target 2032) at (701, 400) on iframe.demo-frame >> internal:control=enter-frame >> span.ui-icon-circle-triangl
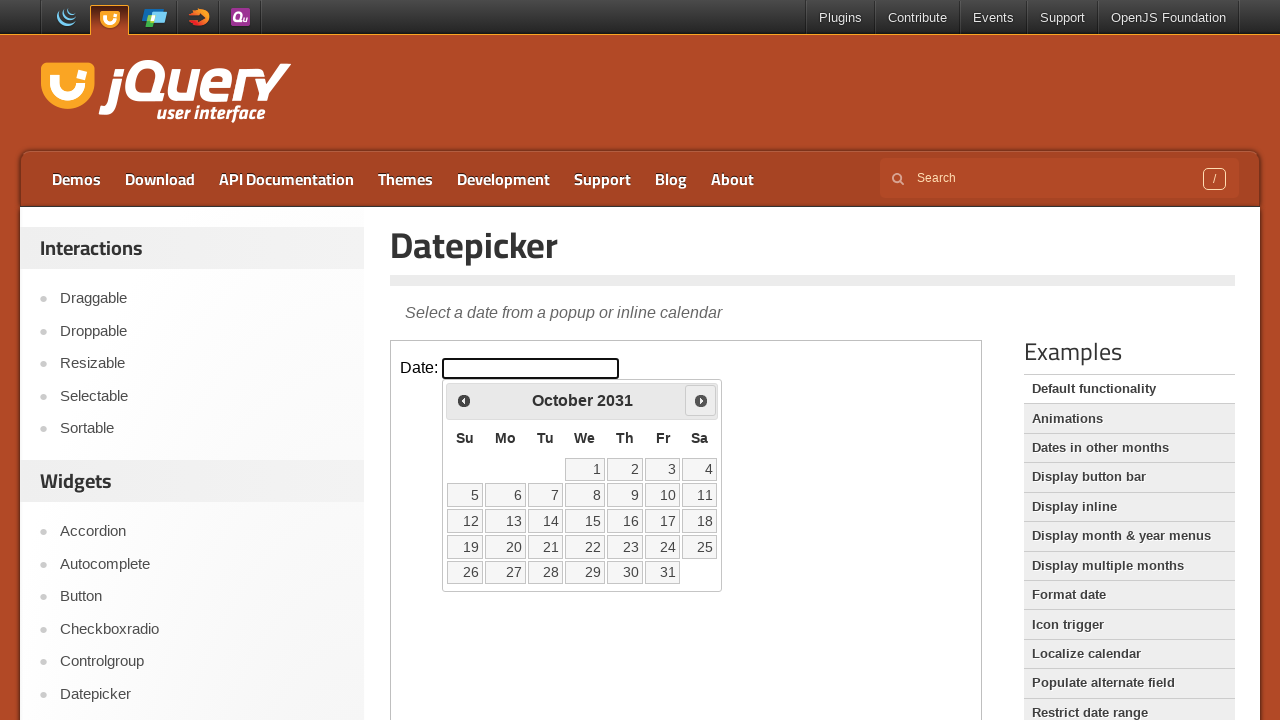

Waited 100ms for calendar to update
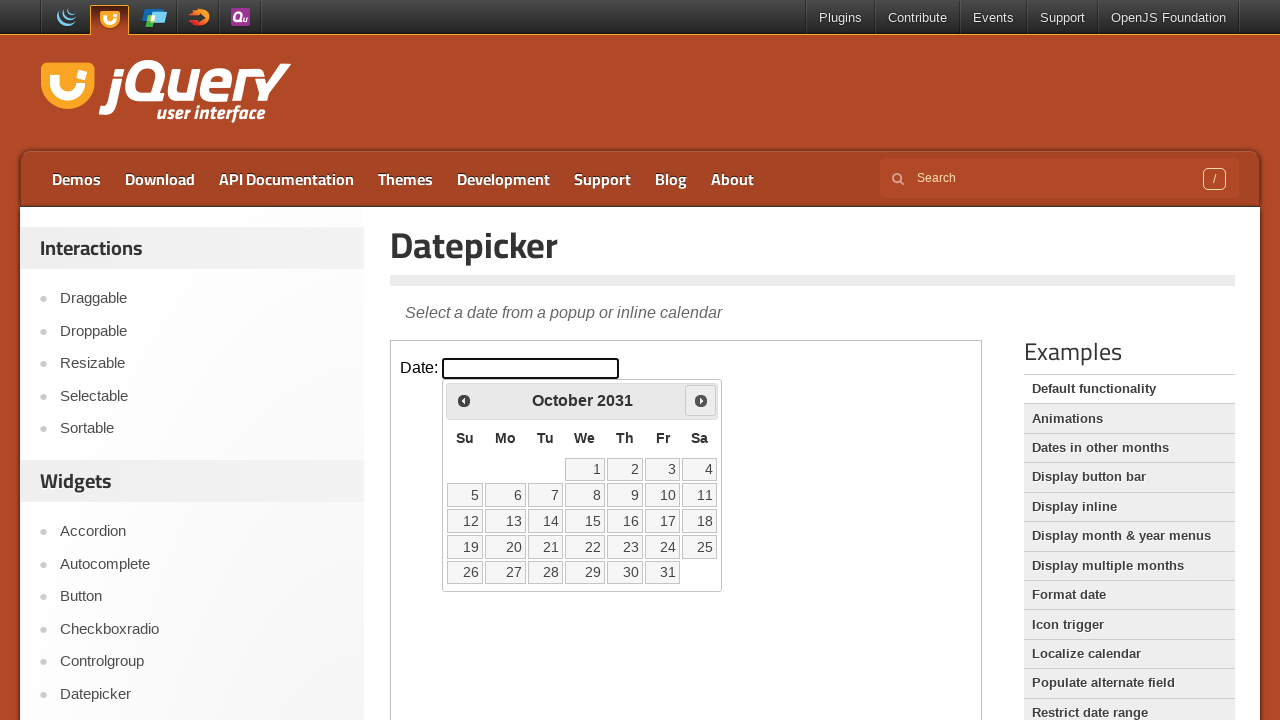

Retrieved current month: October
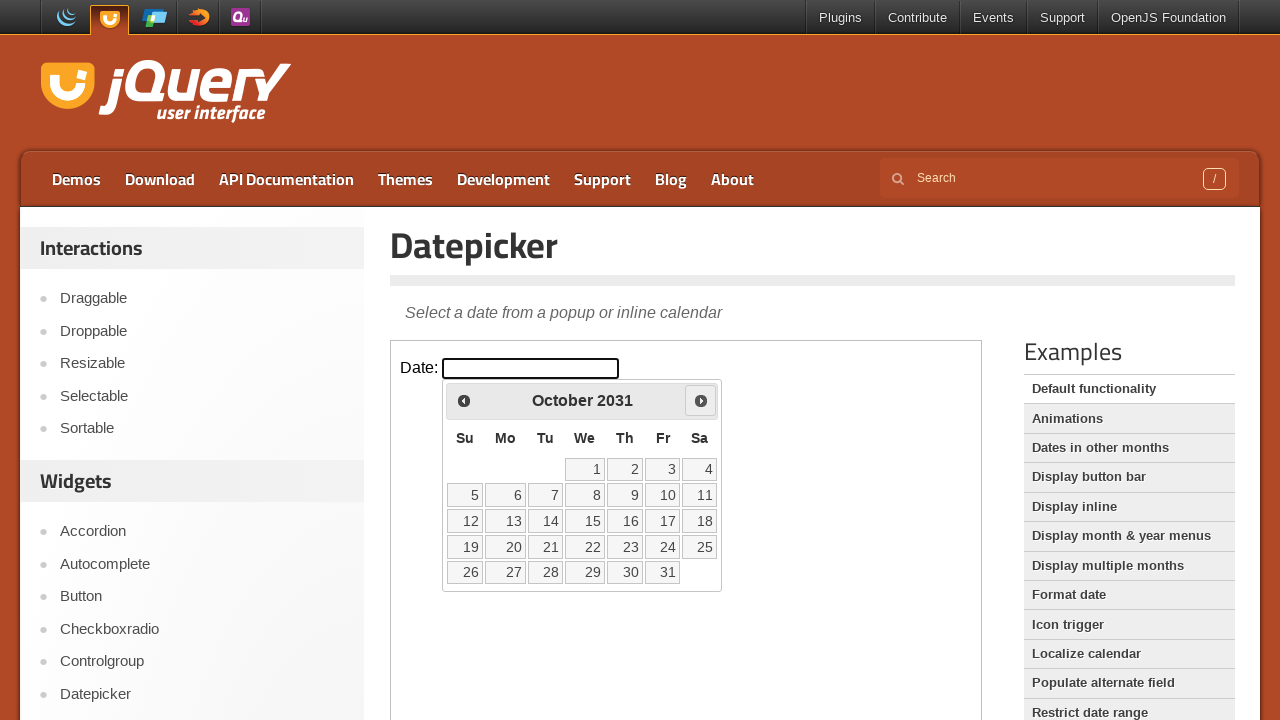

Retrieved current year: 2031
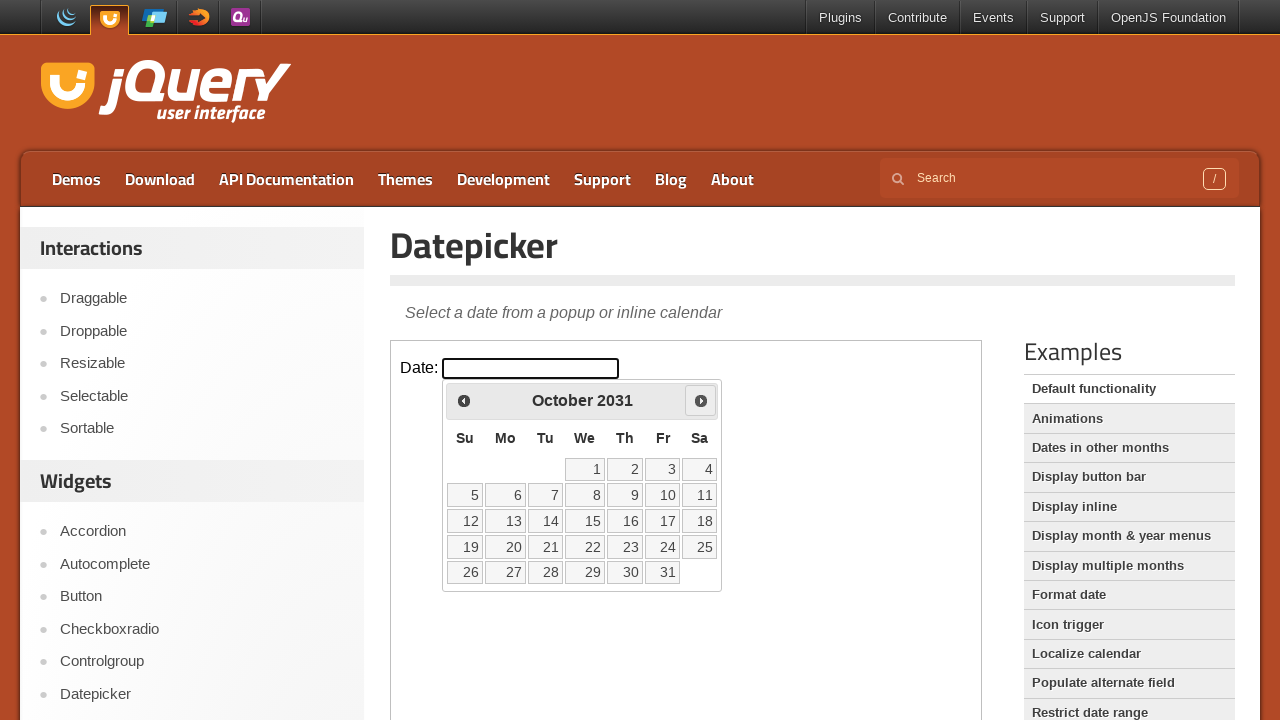

Clicked next button to move forward (current year 2031 < target 2032) at (701, 400) on iframe.demo-frame >> internal:control=enter-frame >> span.ui-icon-circle-triangl
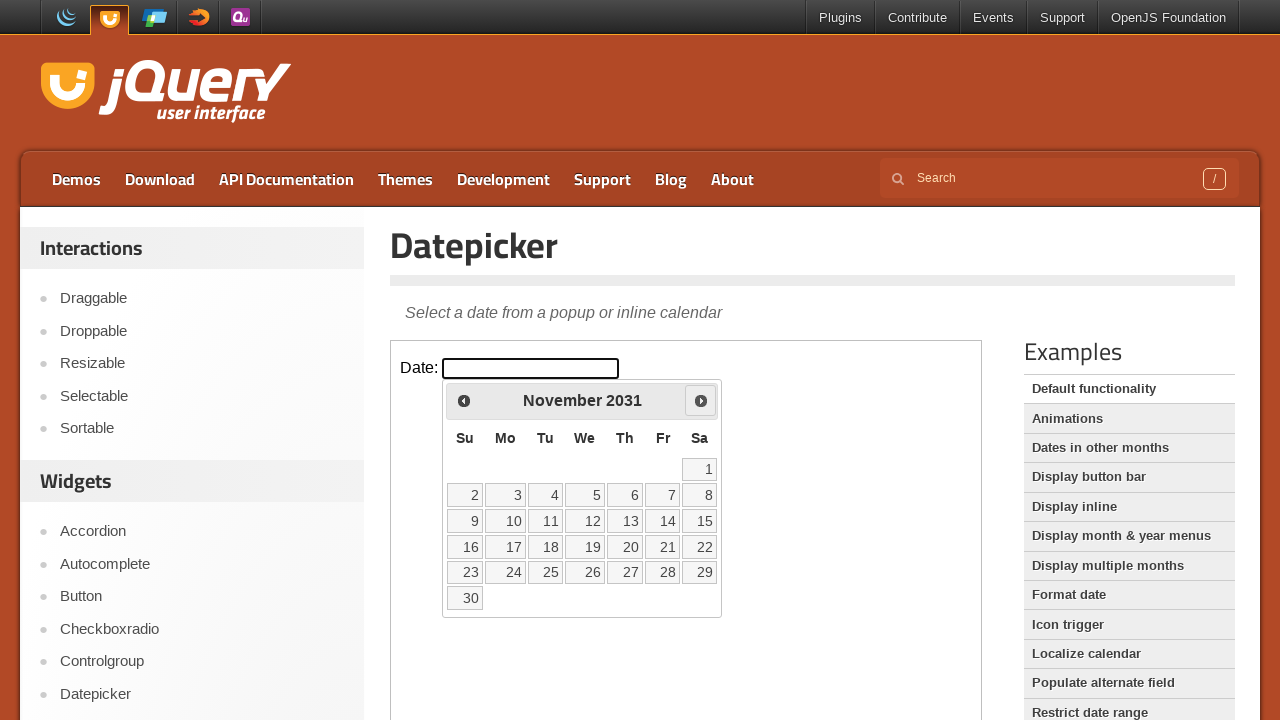

Waited 100ms for calendar to update
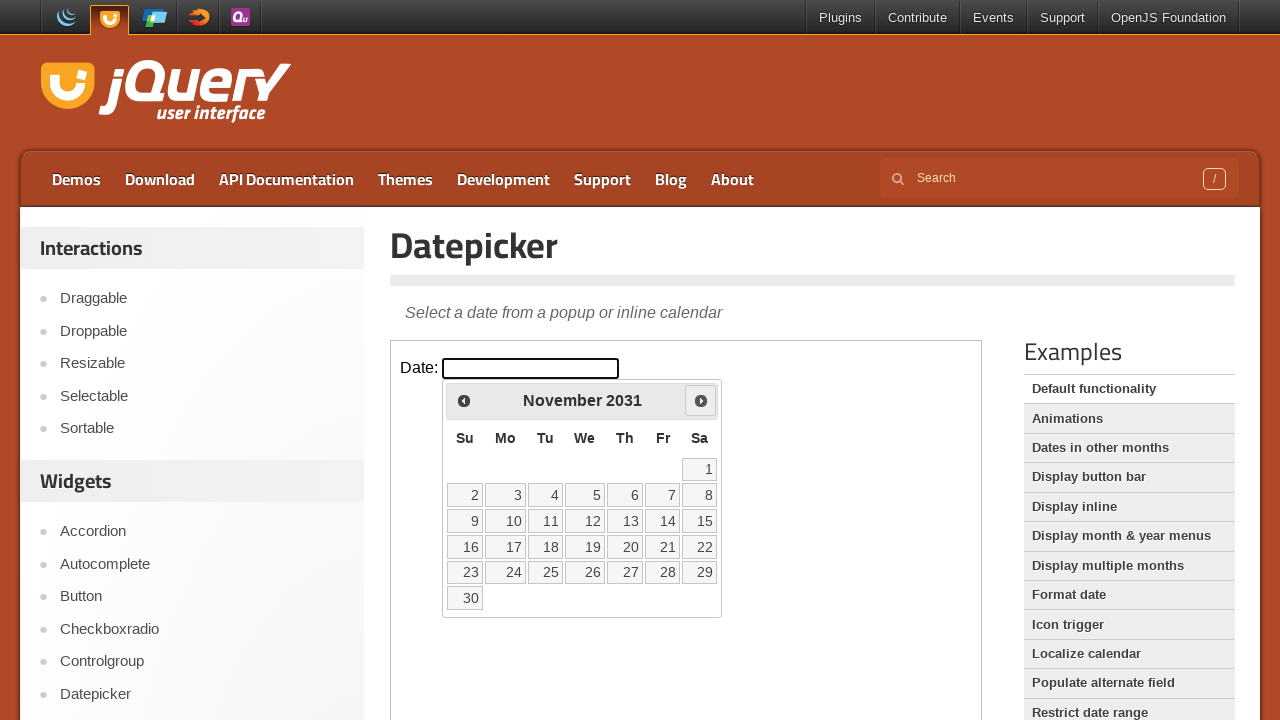

Retrieved current month: November
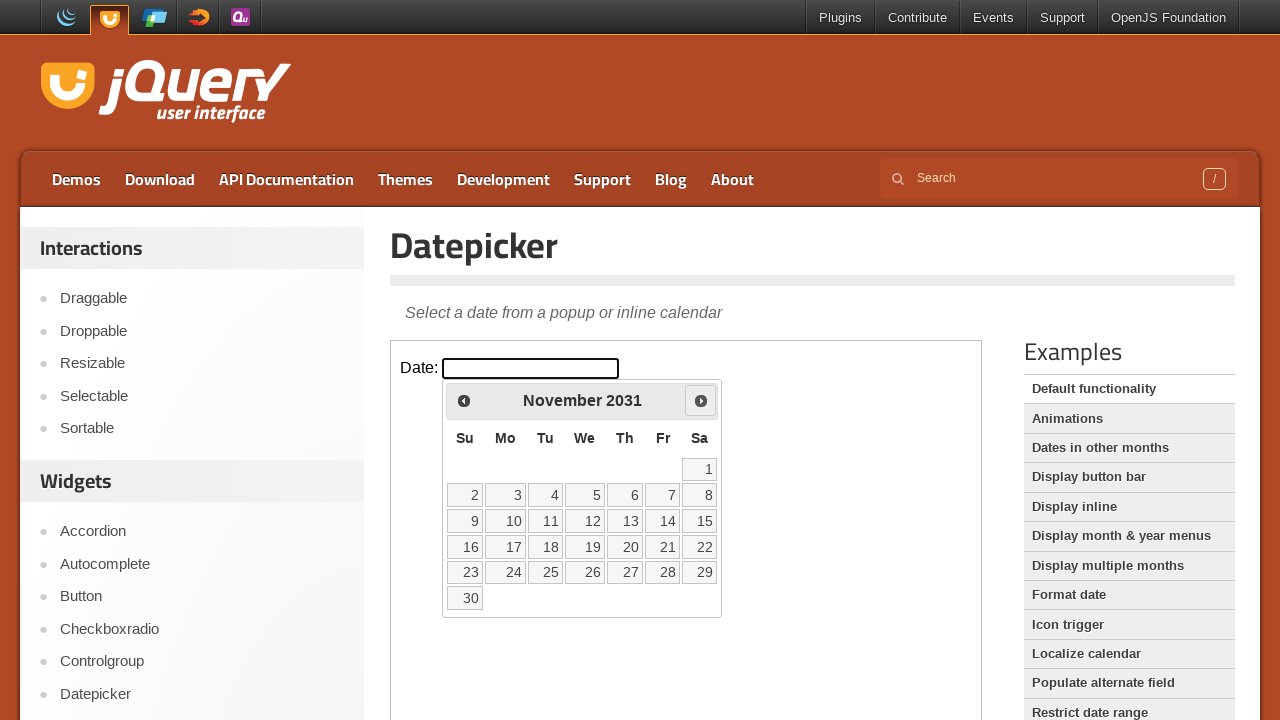

Retrieved current year: 2031
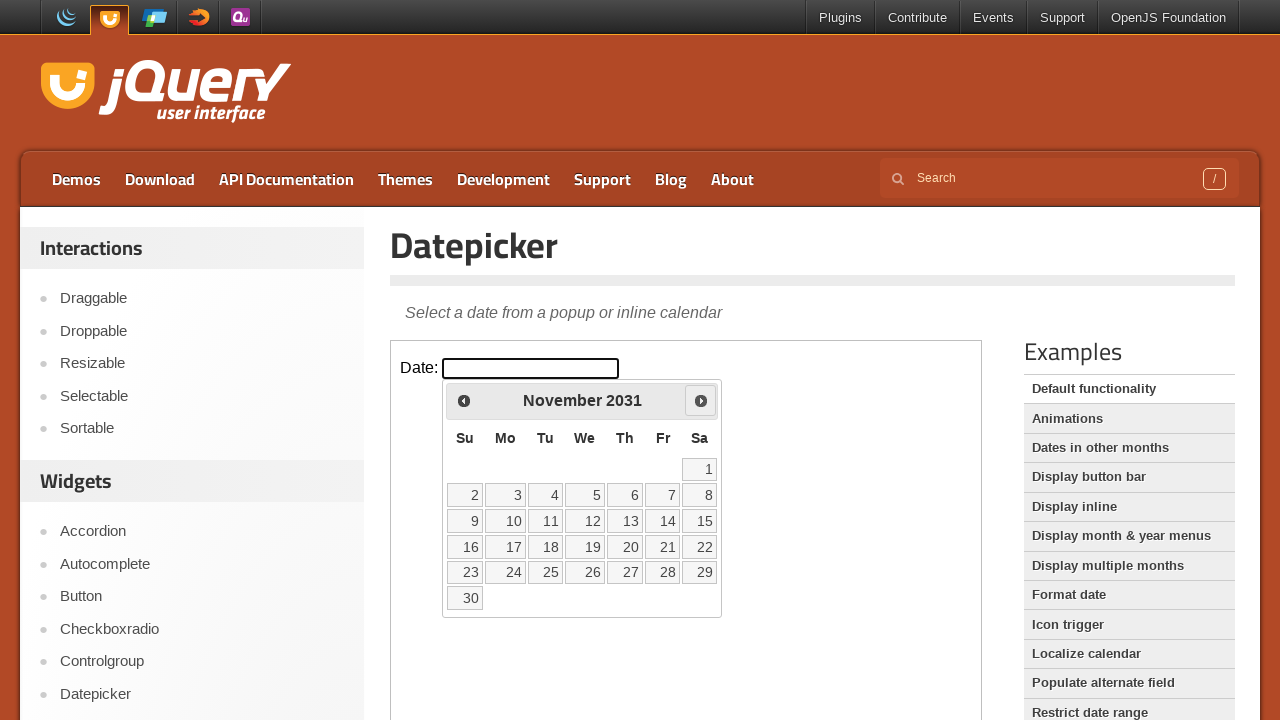

Clicked next button to move forward (current year 2031 < target 2032) at (701, 400) on iframe.demo-frame >> internal:control=enter-frame >> span.ui-icon-circle-triangl
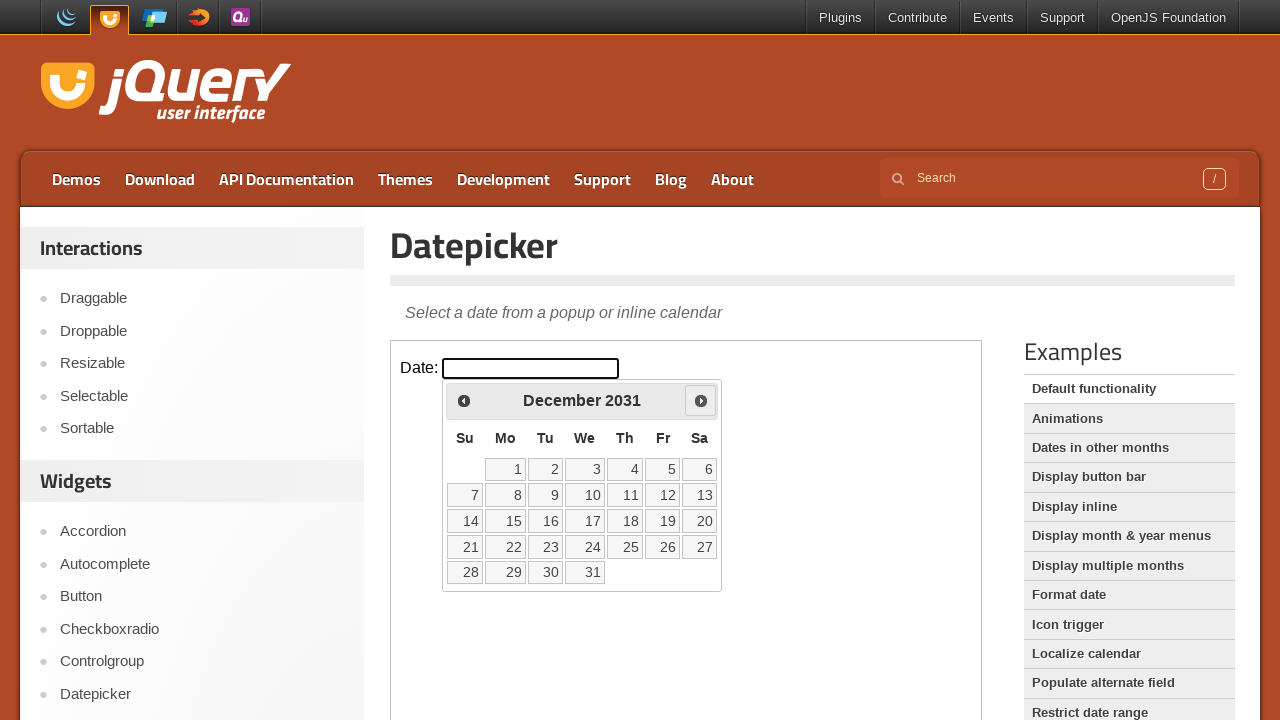

Waited 100ms for calendar to update
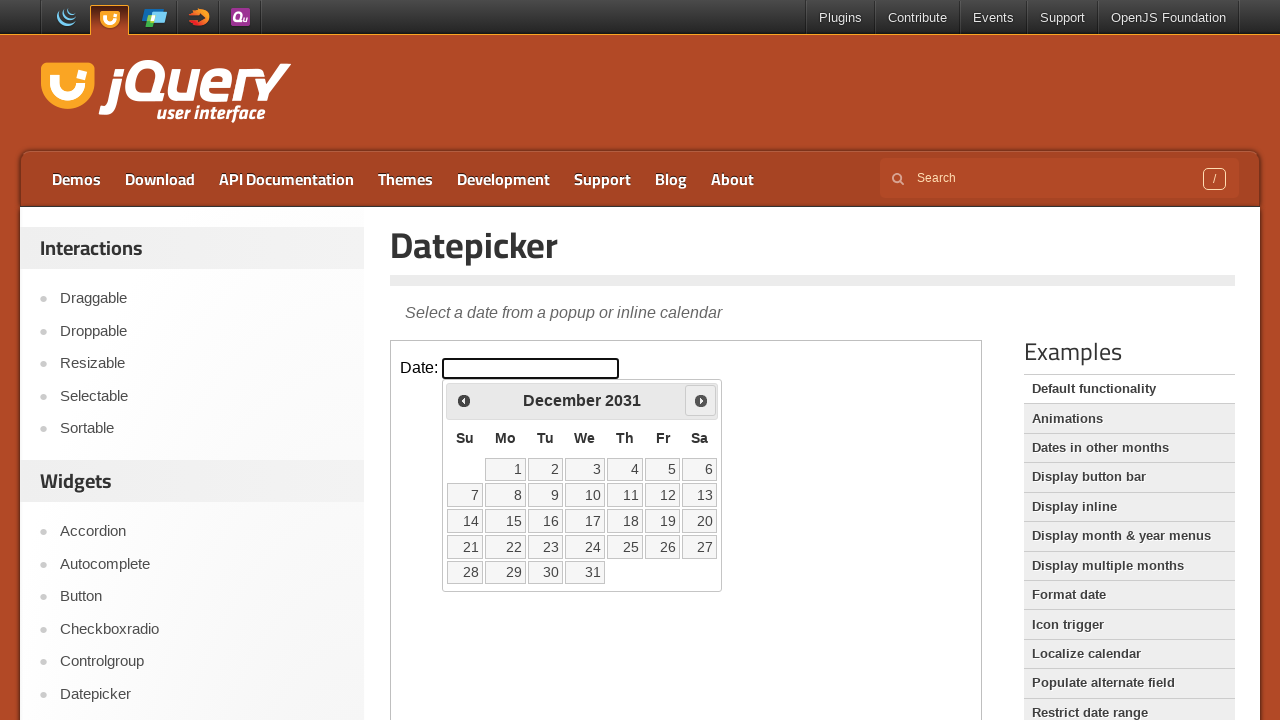

Retrieved current month: December
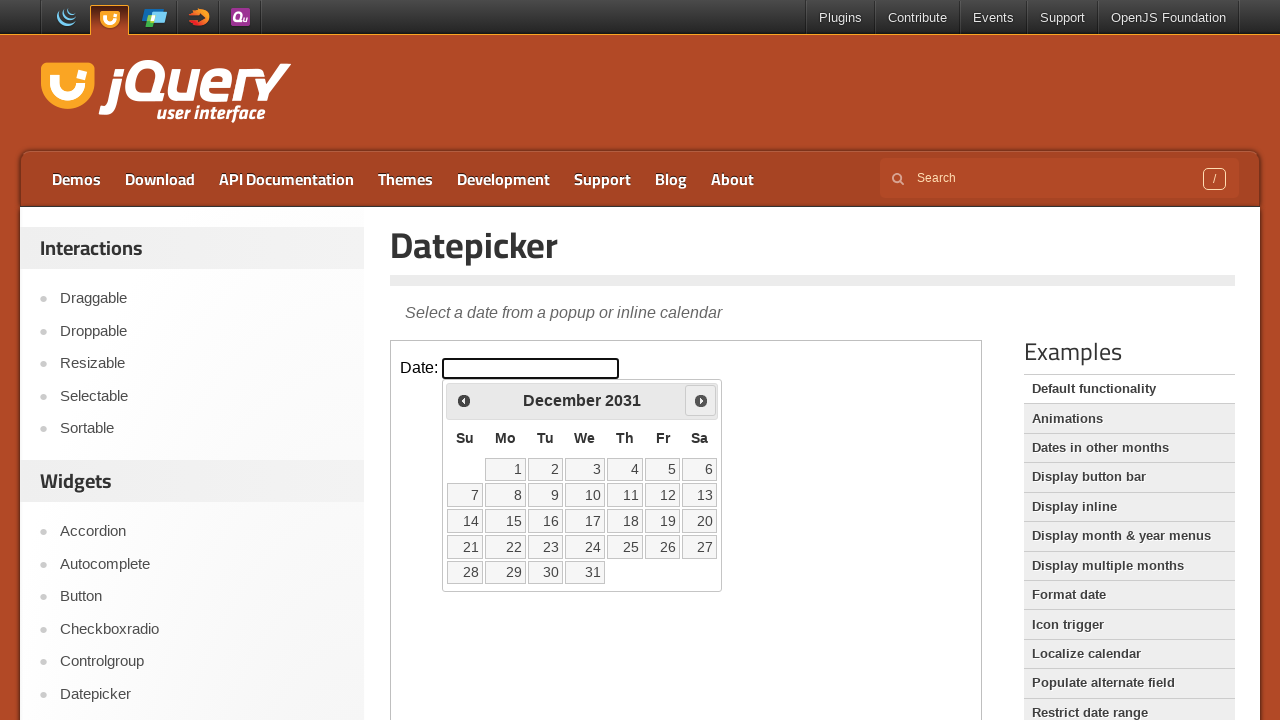

Retrieved current year: 2031
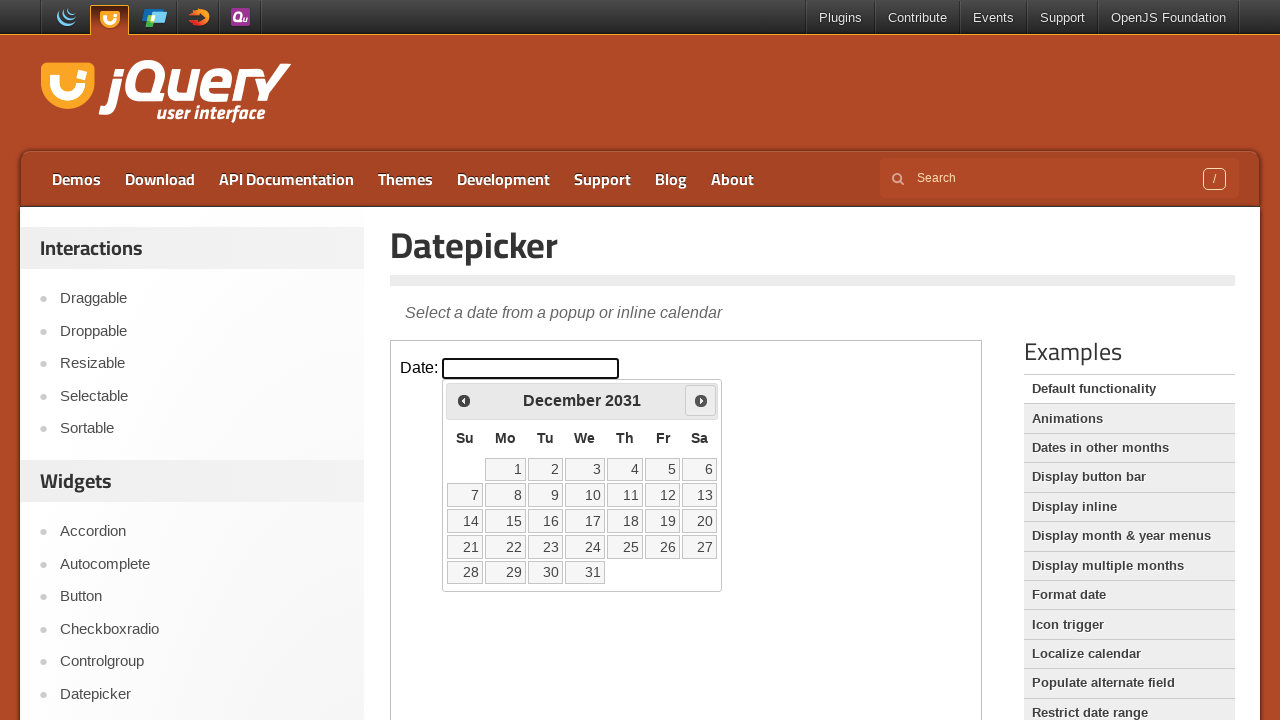

Clicked next button to move forward (current year 2031 < target 2032) at (701, 400) on iframe.demo-frame >> internal:control=enter-frame >> span.ui-icon-circle-triangl
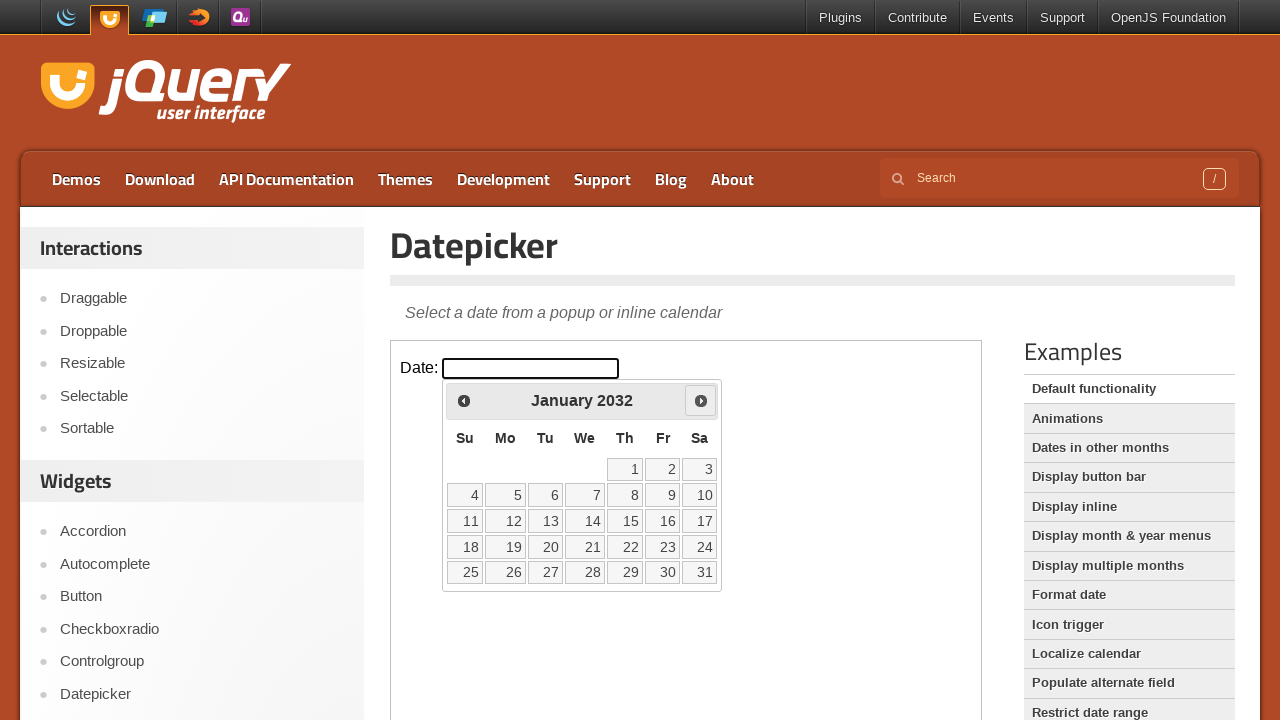

Waited 100ms for calendar to update
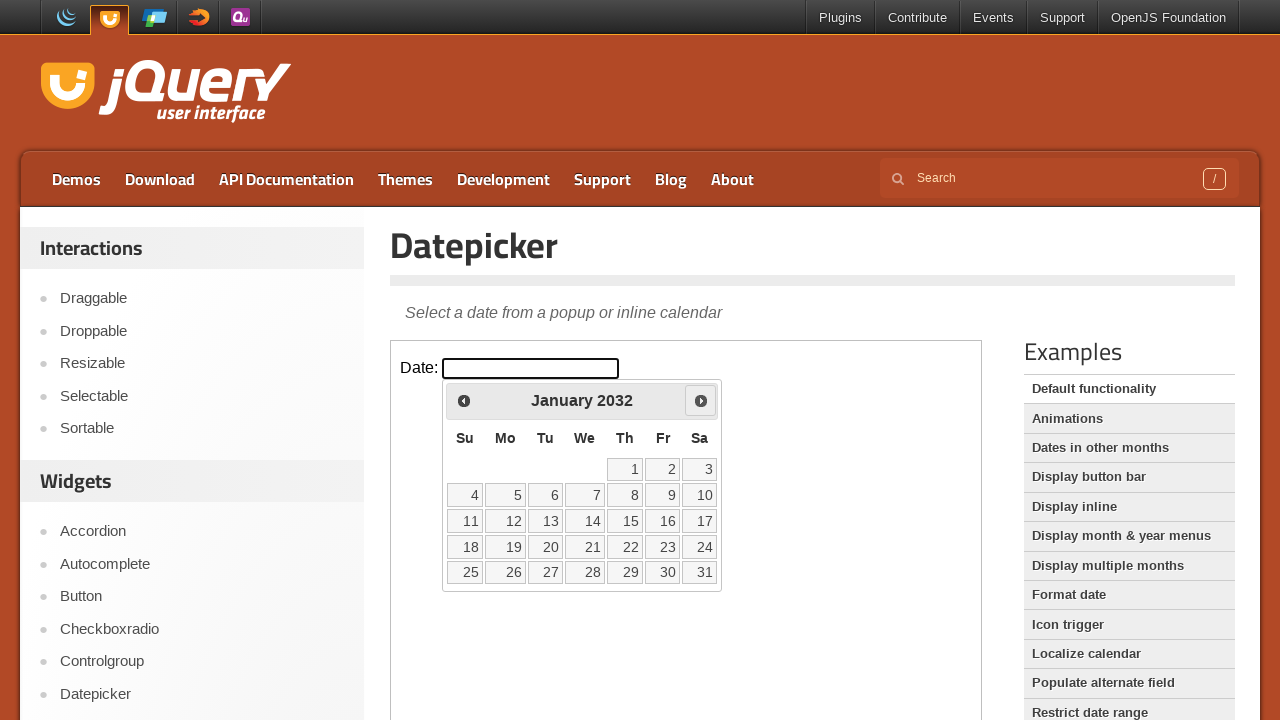

Retrieved current month: January
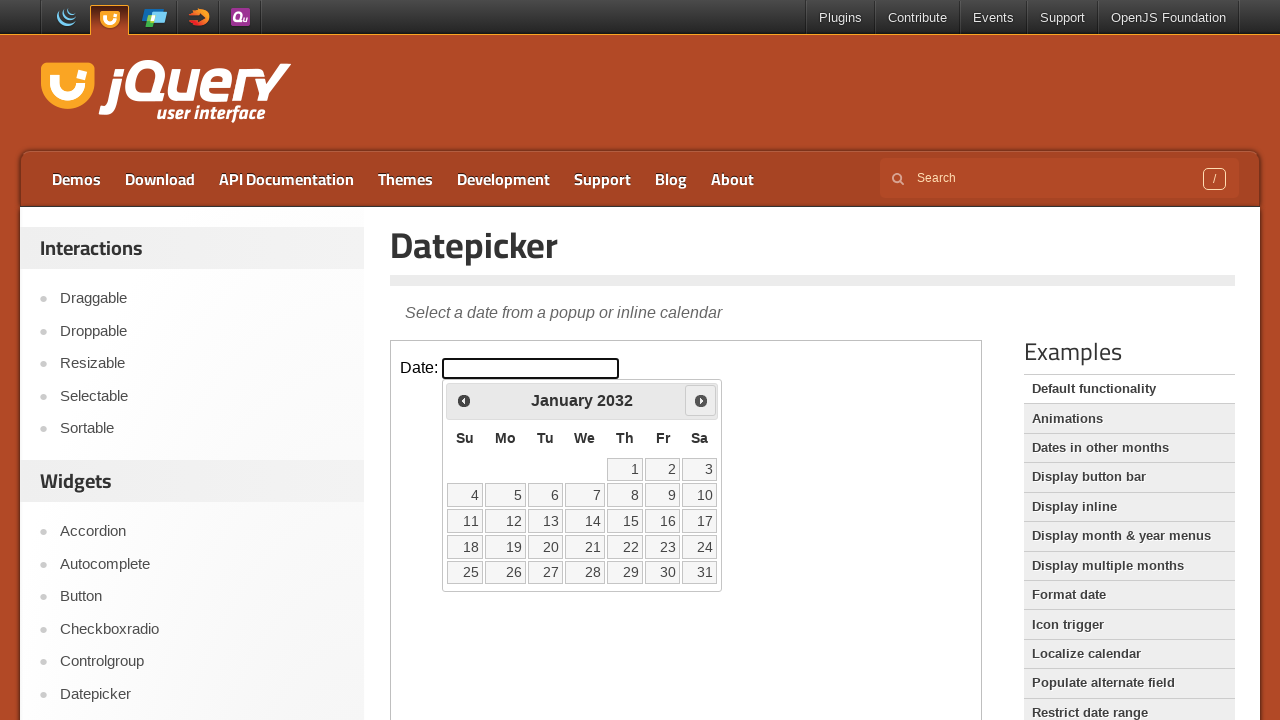

Retrieved current year: 2032
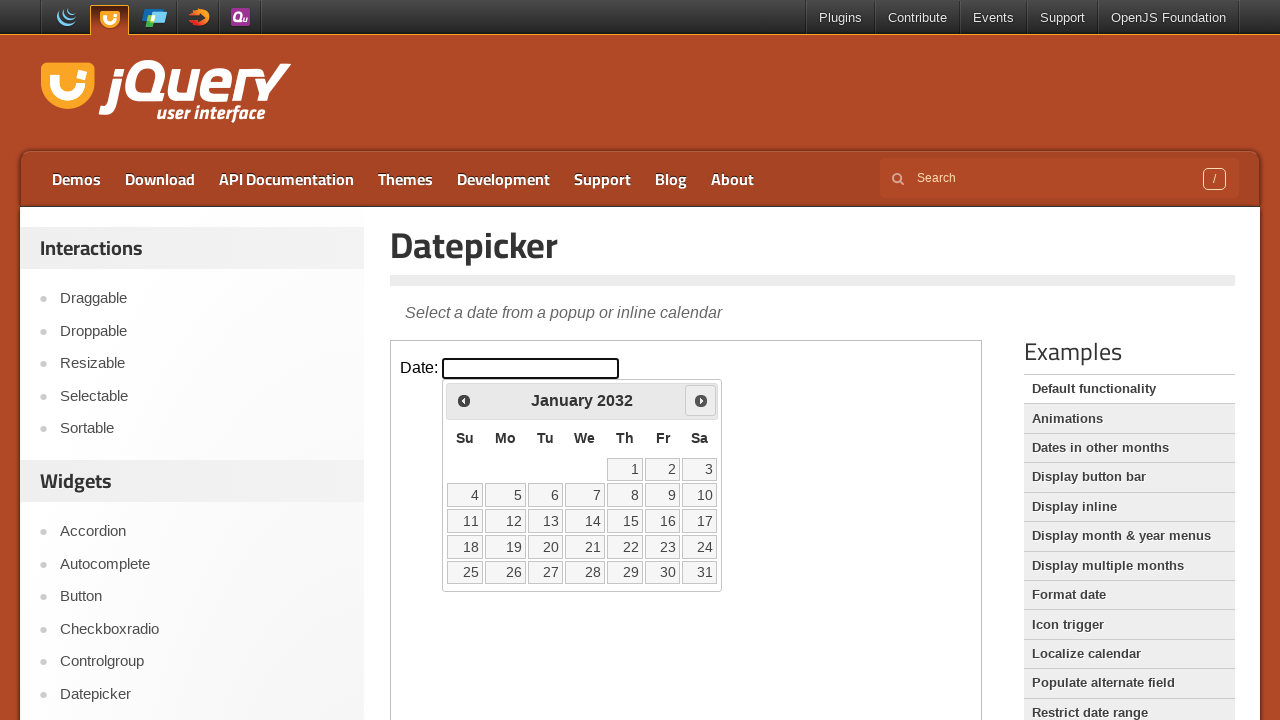

Clicked next button to navigate from January to September at (701, 400) on iframe.demo-frame >> internal:control=enter-frame >> span.ui-icon-circle-triangl
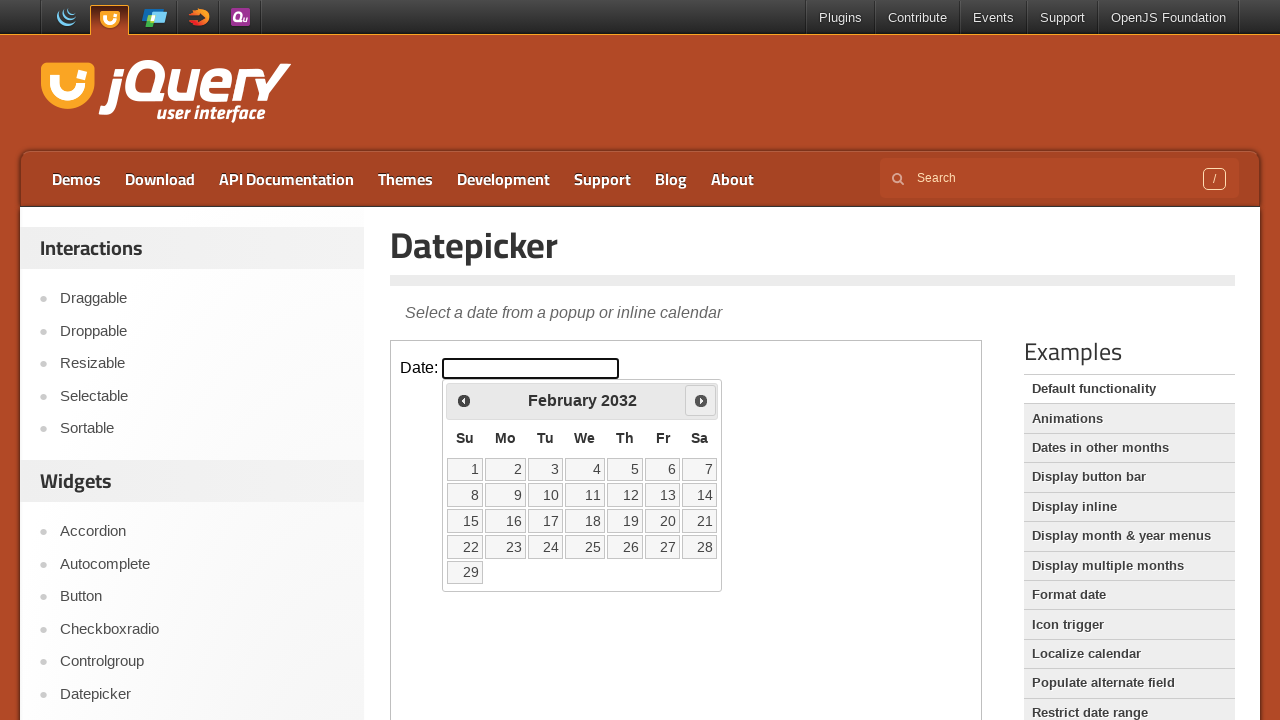

Waited 100ms for calendar to update
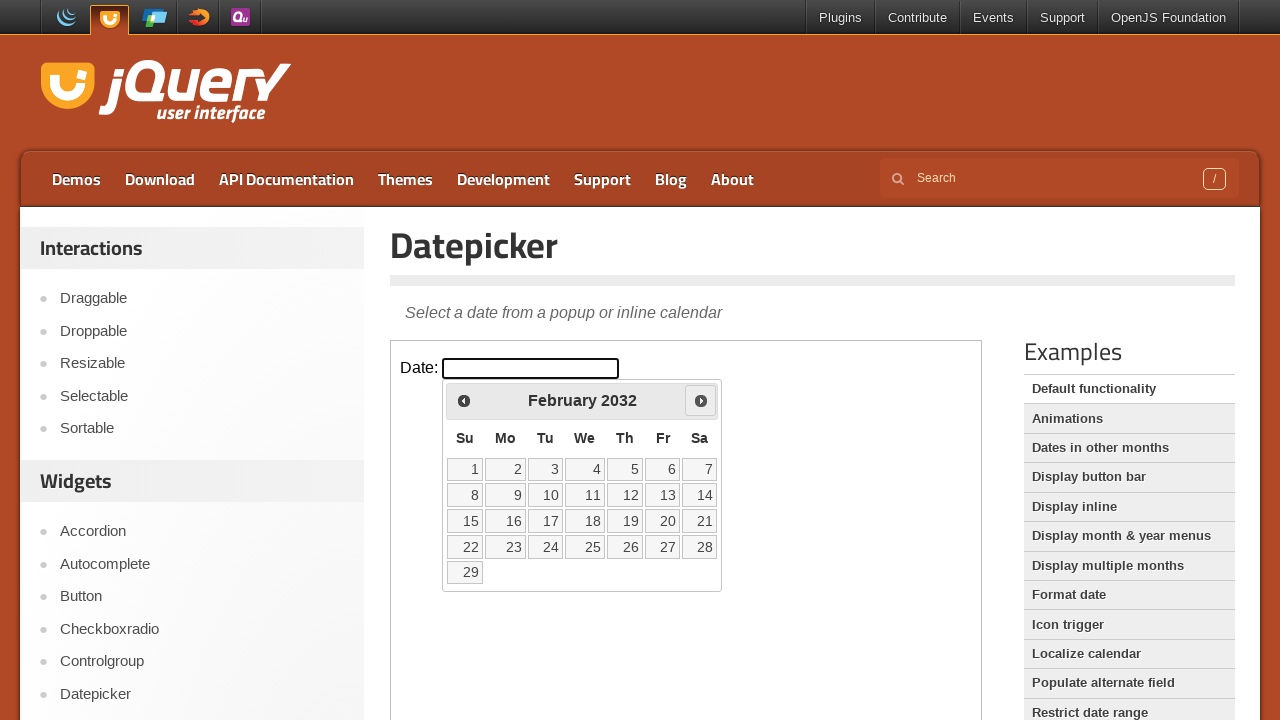

Retrieved current month: February
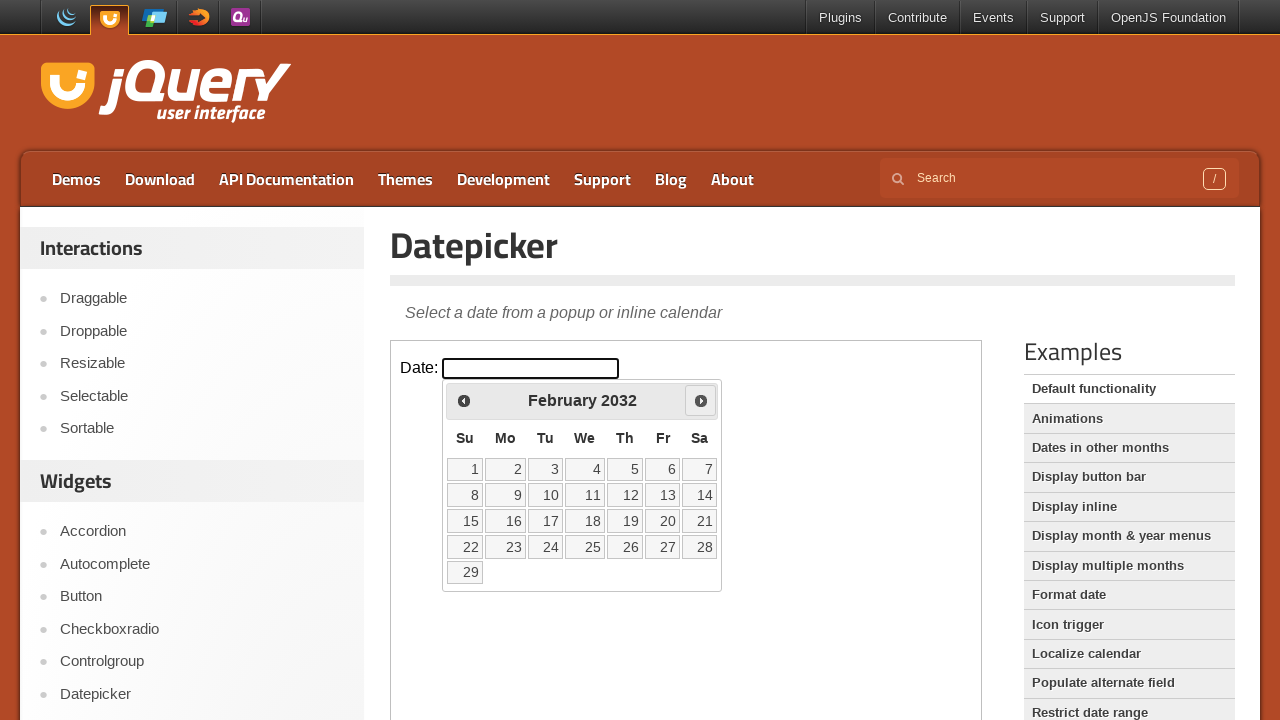

Retrieved current year: 2032
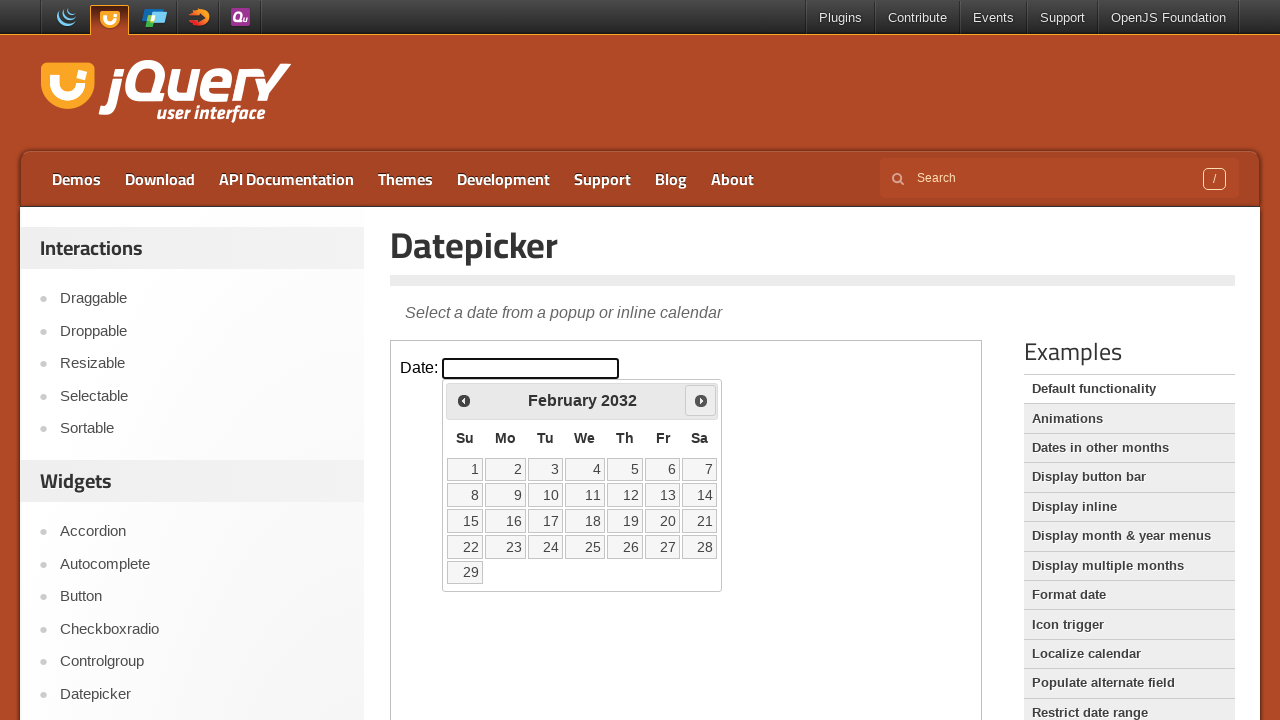

Clicked next button to navigate from February to September at (701, 400) on iframe.demo-frame >> internal:control=enter-frame >> span.ui-icon-circle-triangl
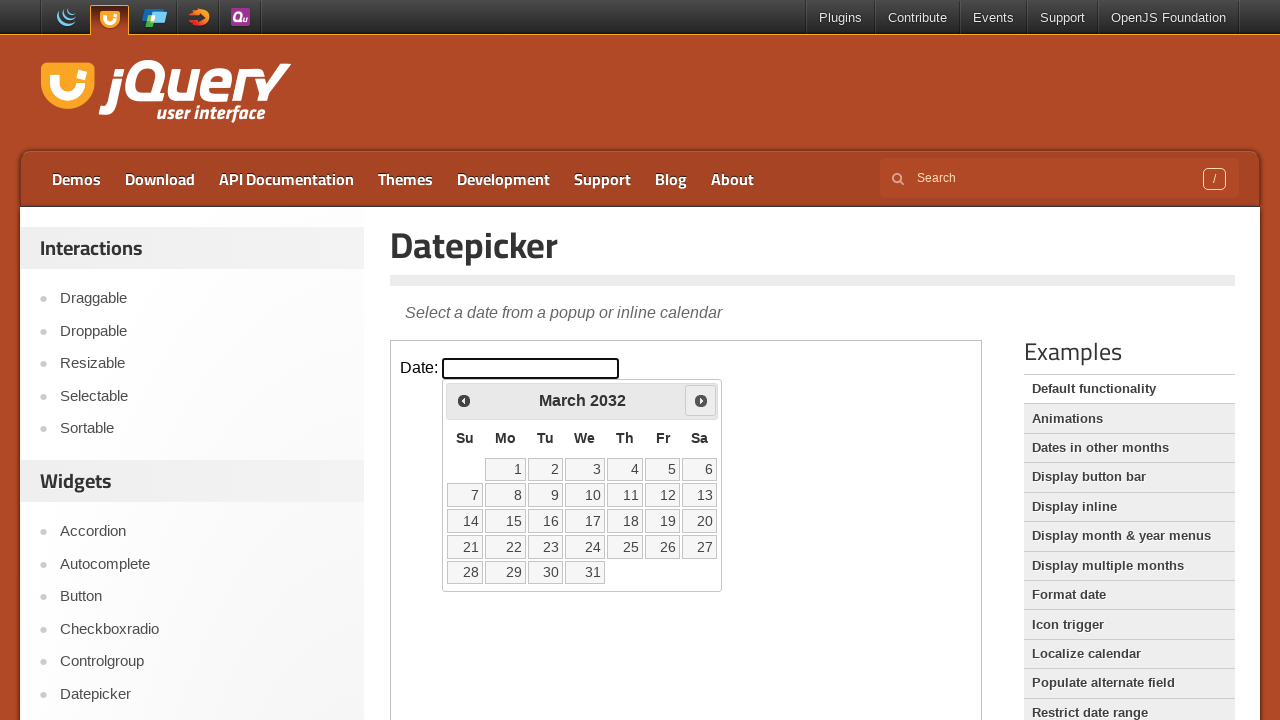

Waited 100ms for calendar to update
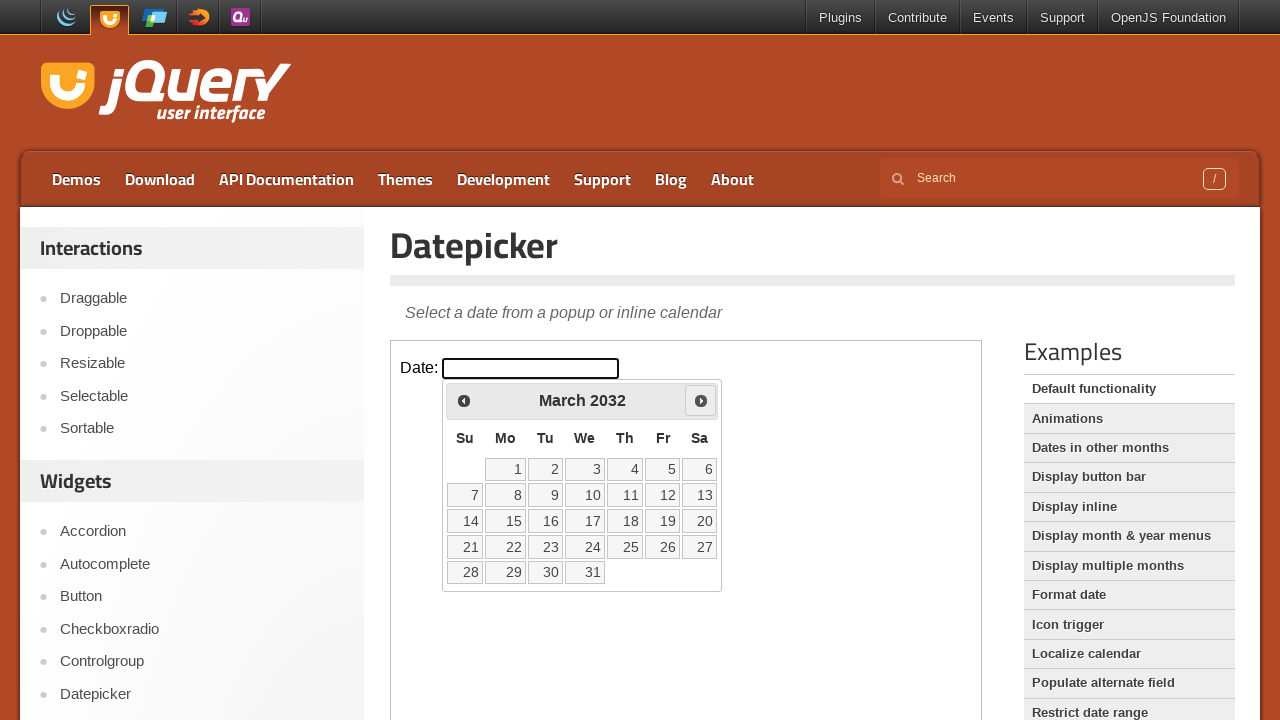

Retrieved current month: March
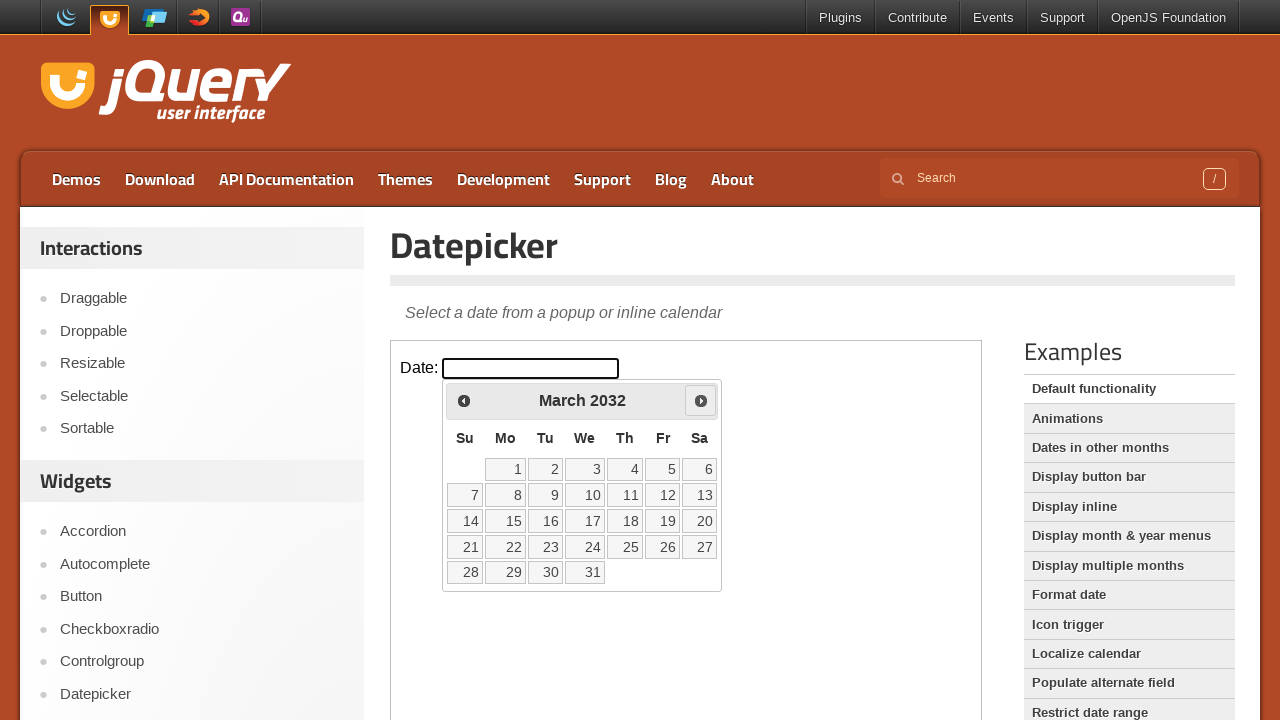

Retrieved current year: 2032
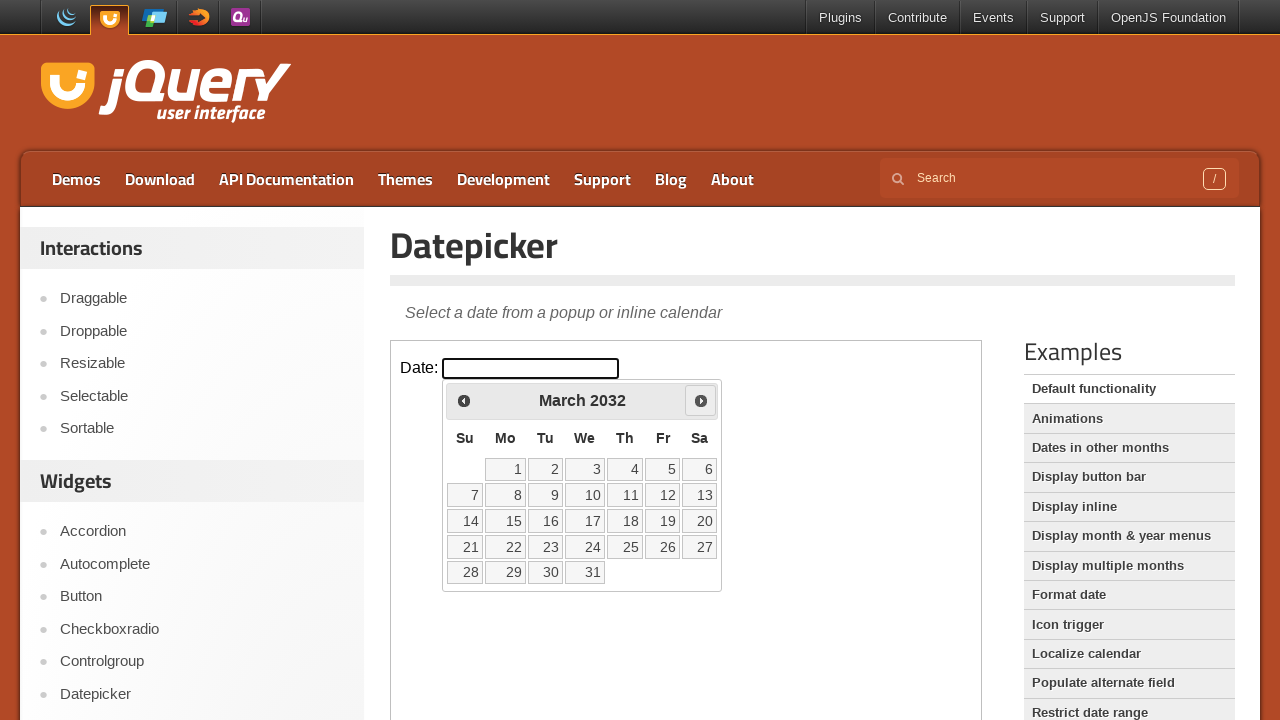

Clicked next button to navigate from March to September at (701, 400) on iframe.demo-frame >> internal:control=enter-frame >> span.ui-icon-circle-triangl
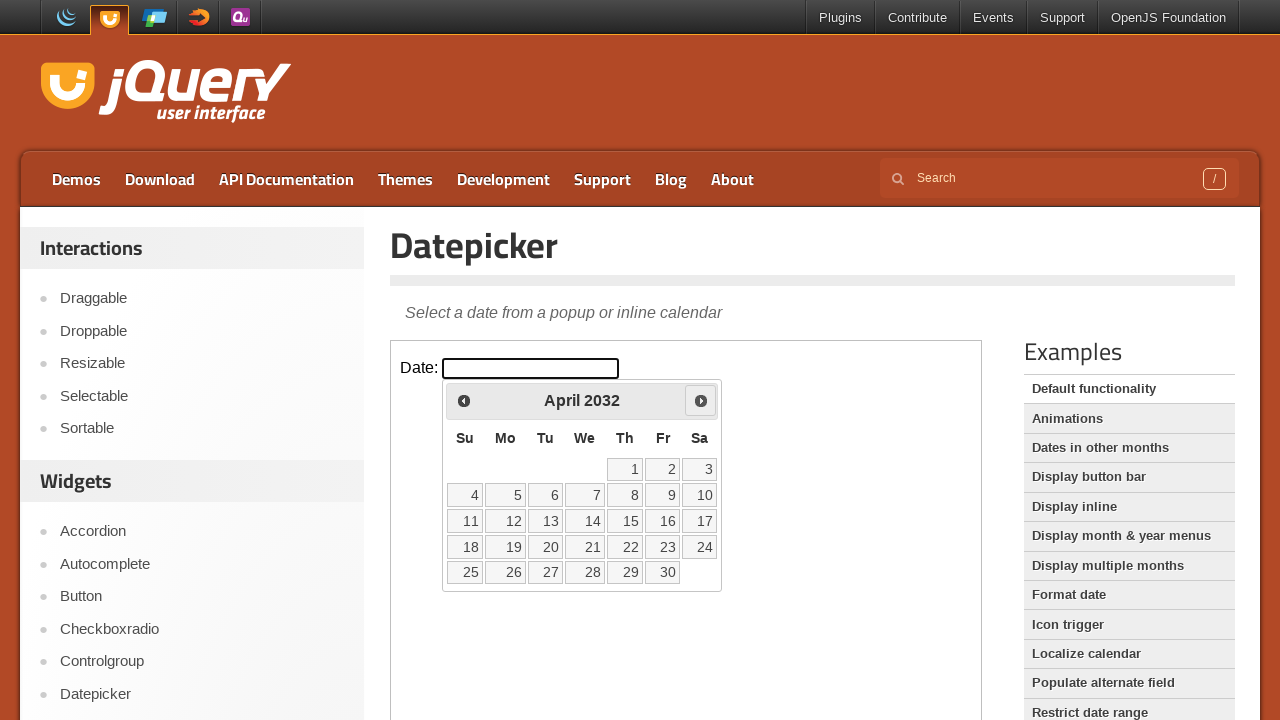

Waited 100ms for calendar to update
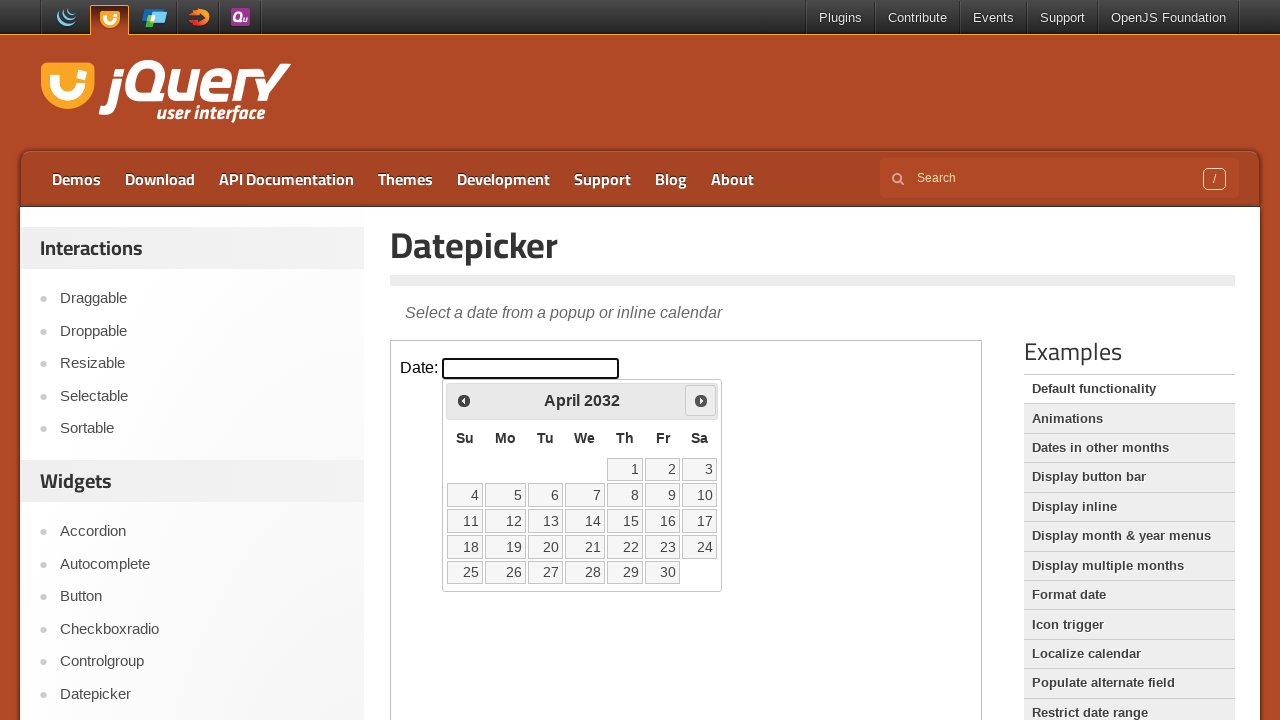

Retrieved current month: April
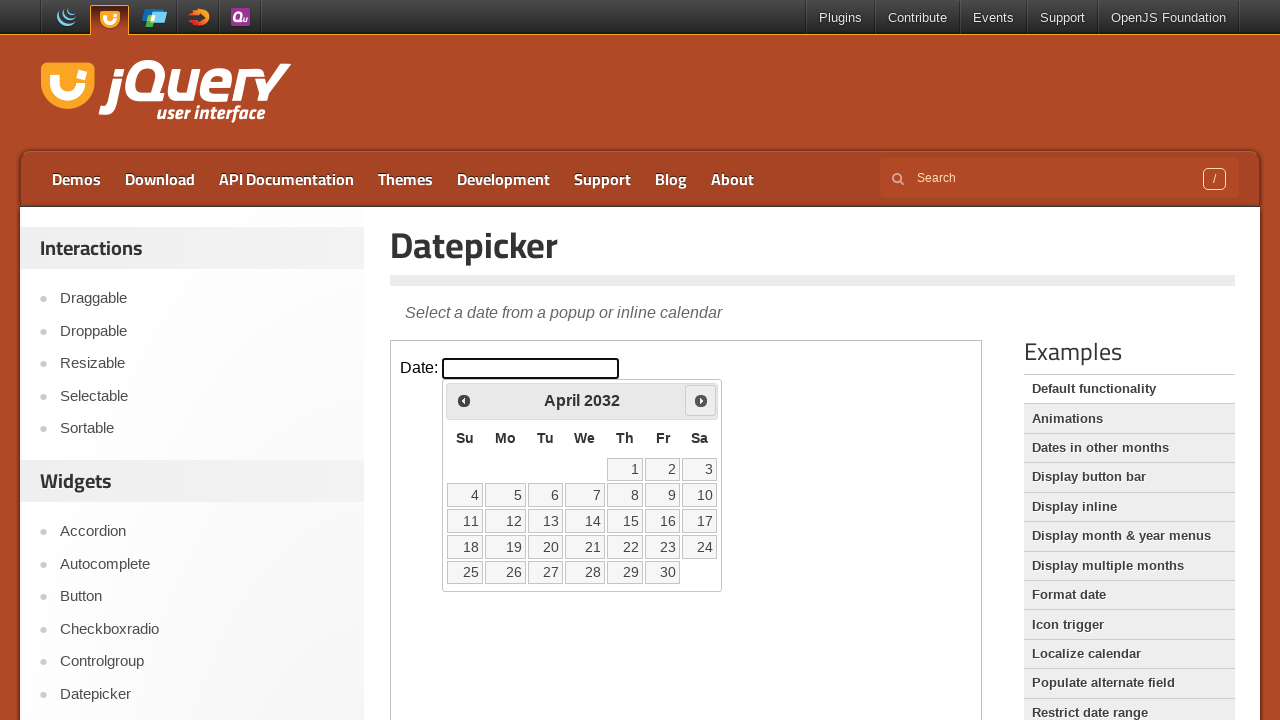

Retrieved current year: 2032
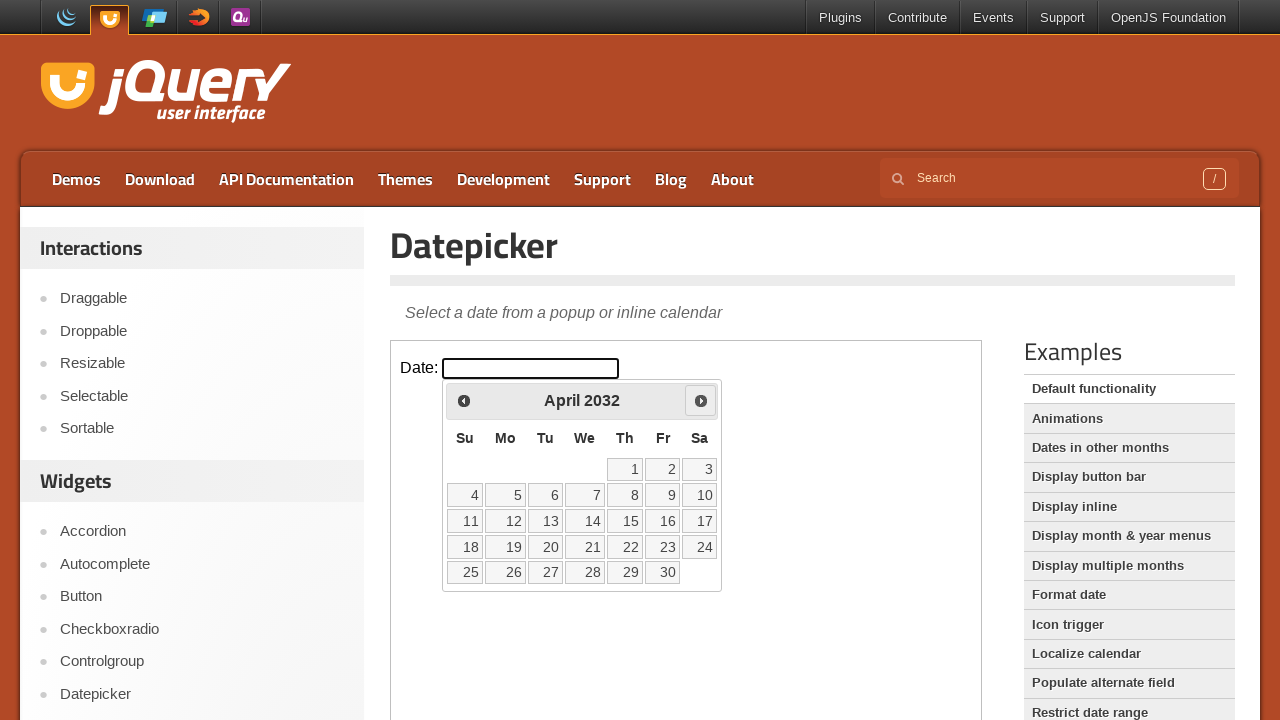

Clicked next button to navigate from April to September at (701, 400) on iframe.demo-frame >> internal:control=enter-frame >> span.ui-icon-circle-triangl
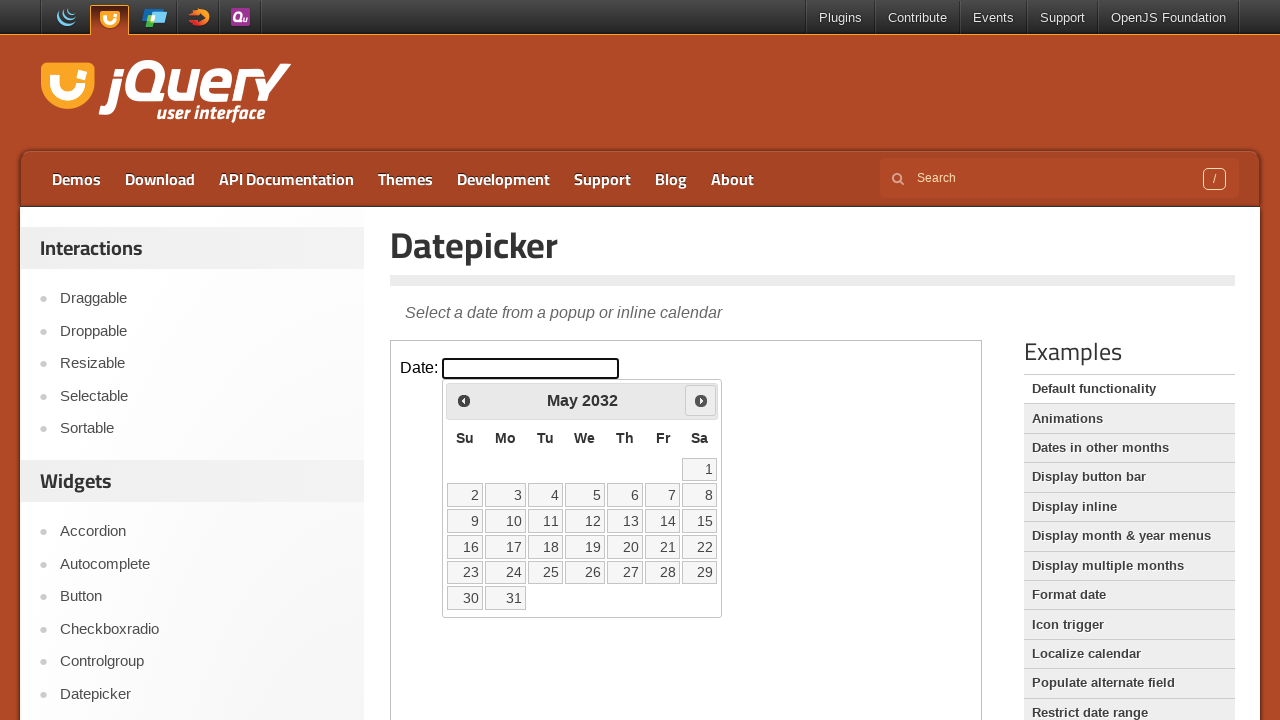

Waited 100ms for calendar to update
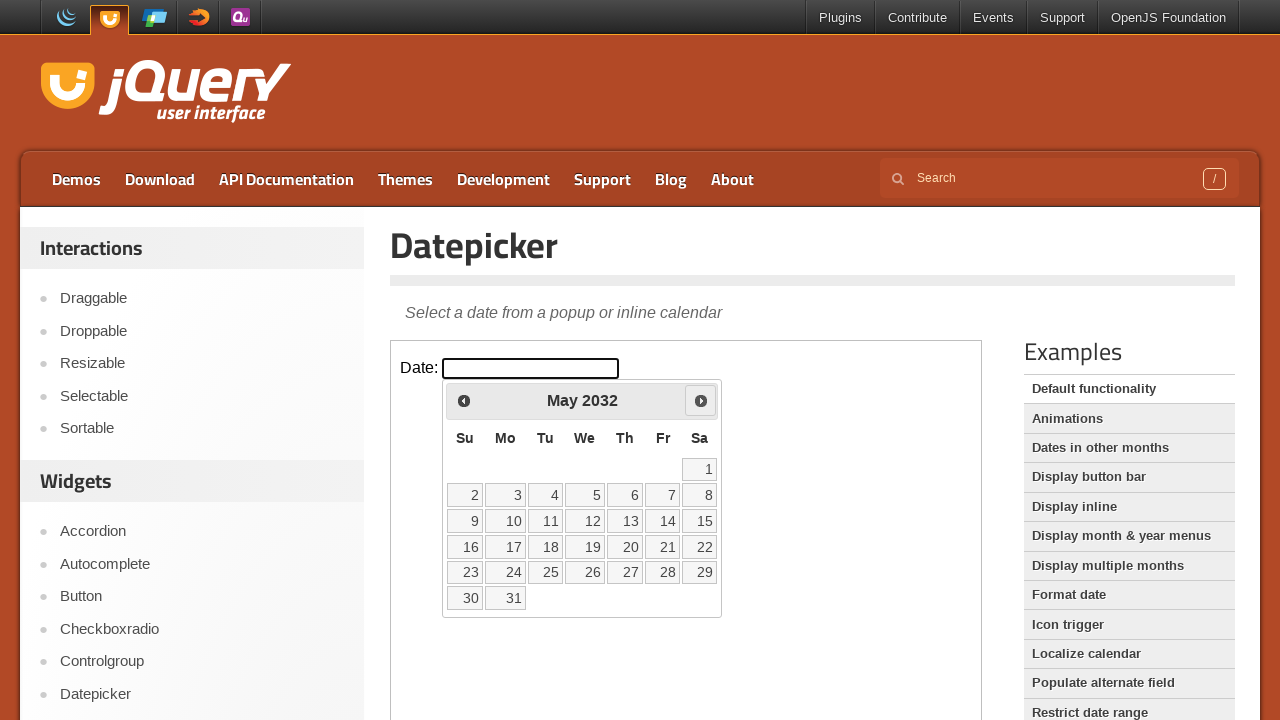

Retrieved current month: May
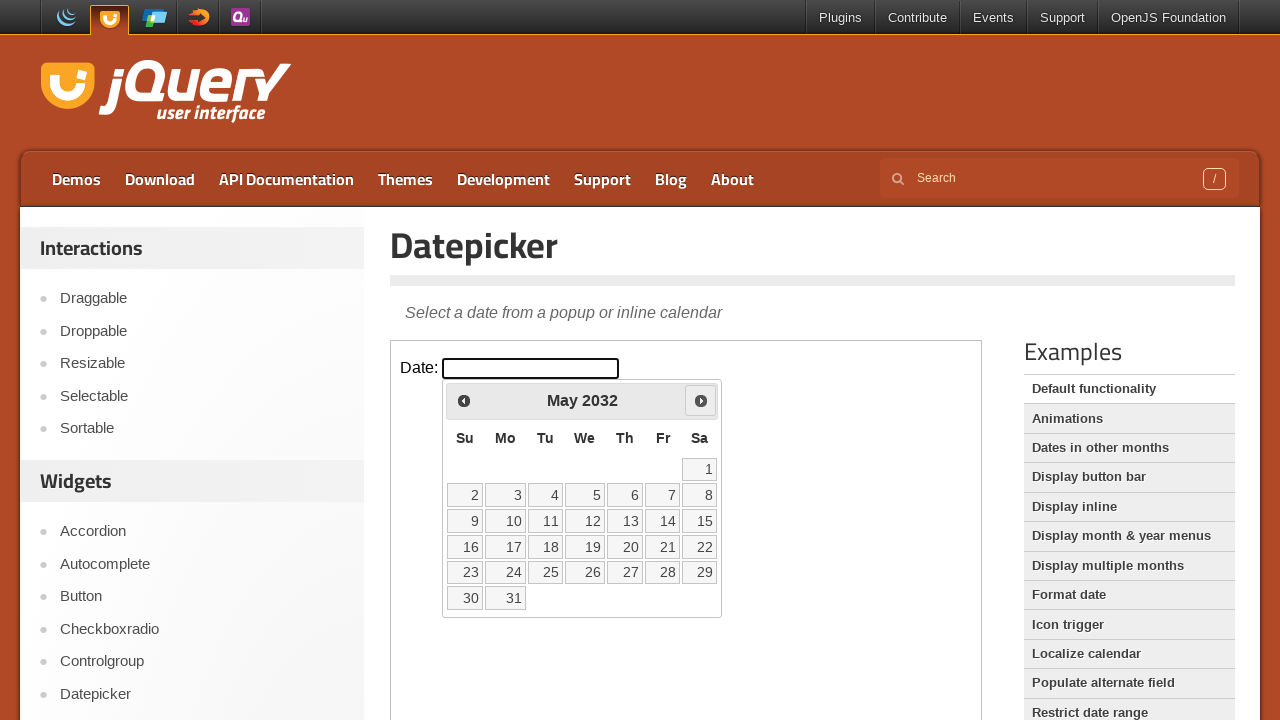

Retrieved current year: 2032
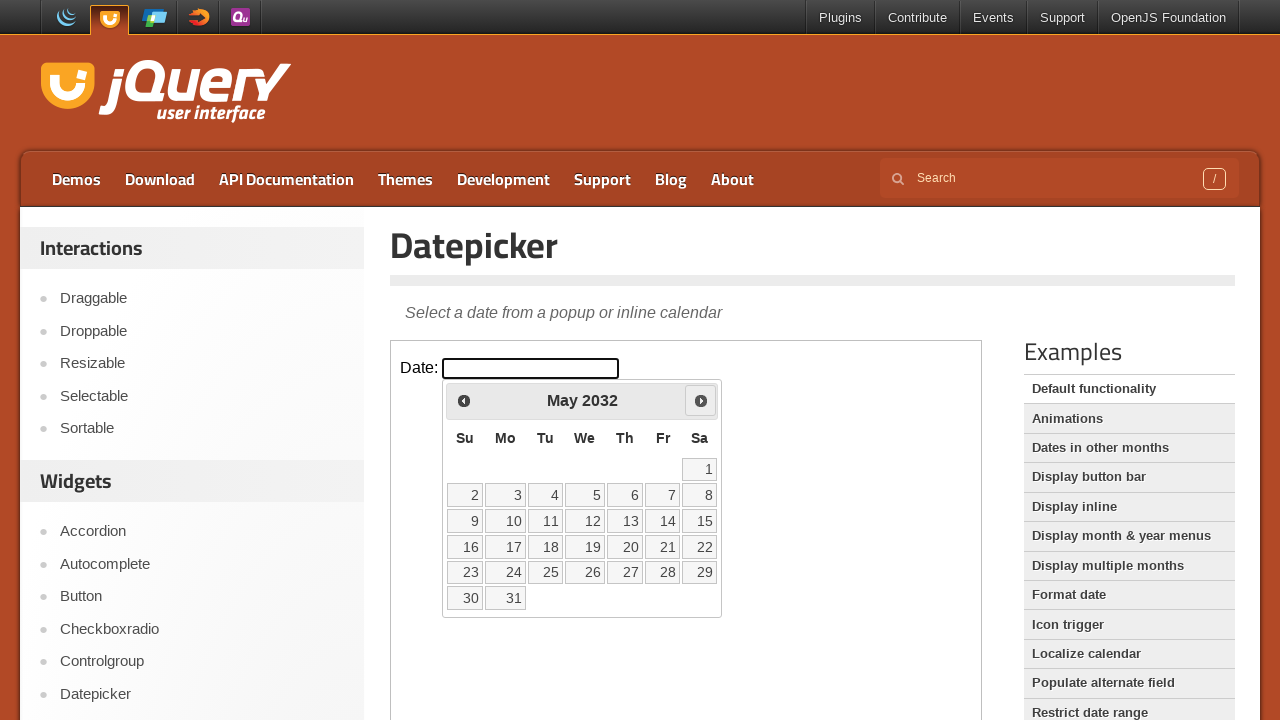

Clicked next button to navigate from May to September at (701, 400) on iframe.demo-frame >> internal:control=enter-frame >> span.ui-icon-circle-triangl
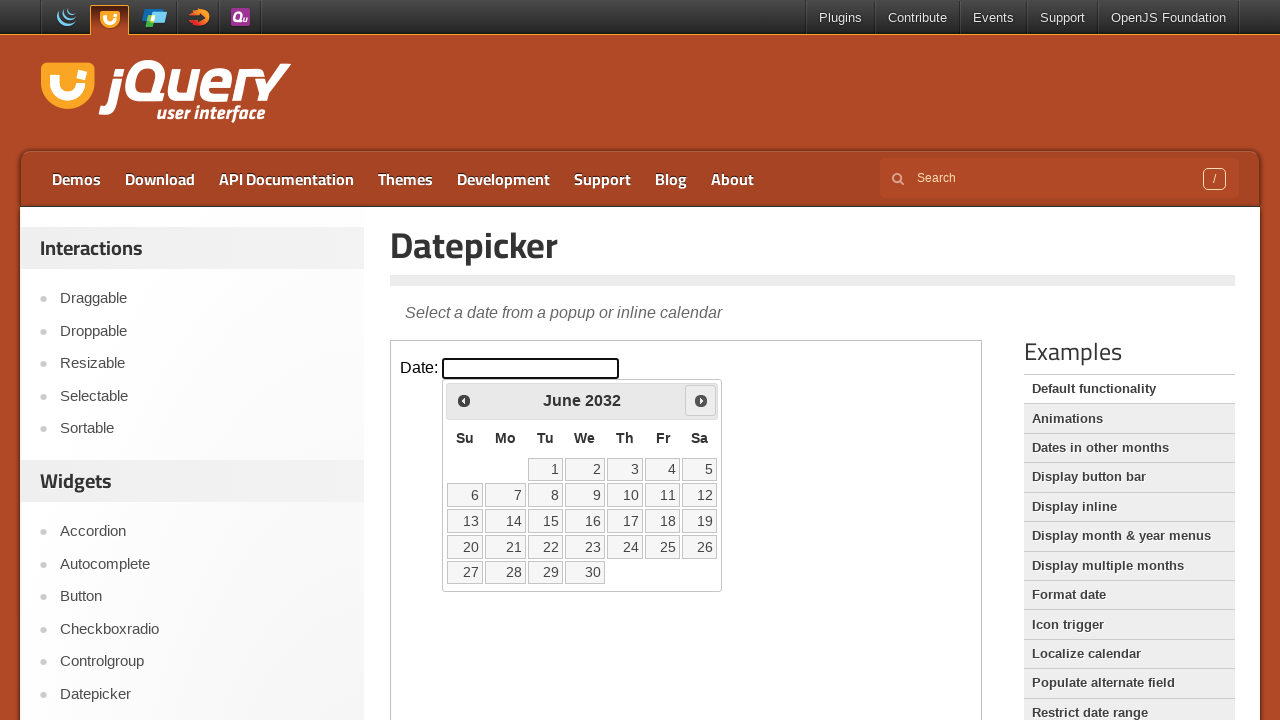

Waited 100ms for calendar to update
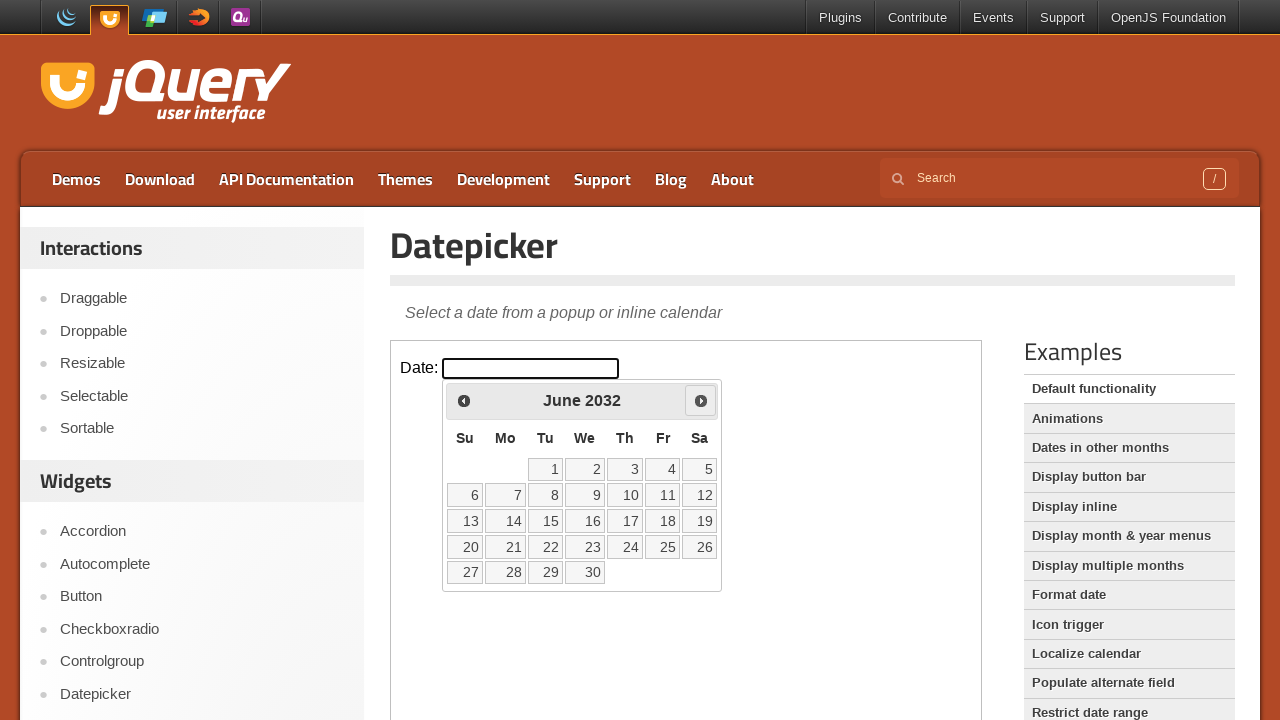

Retrieved current month: June
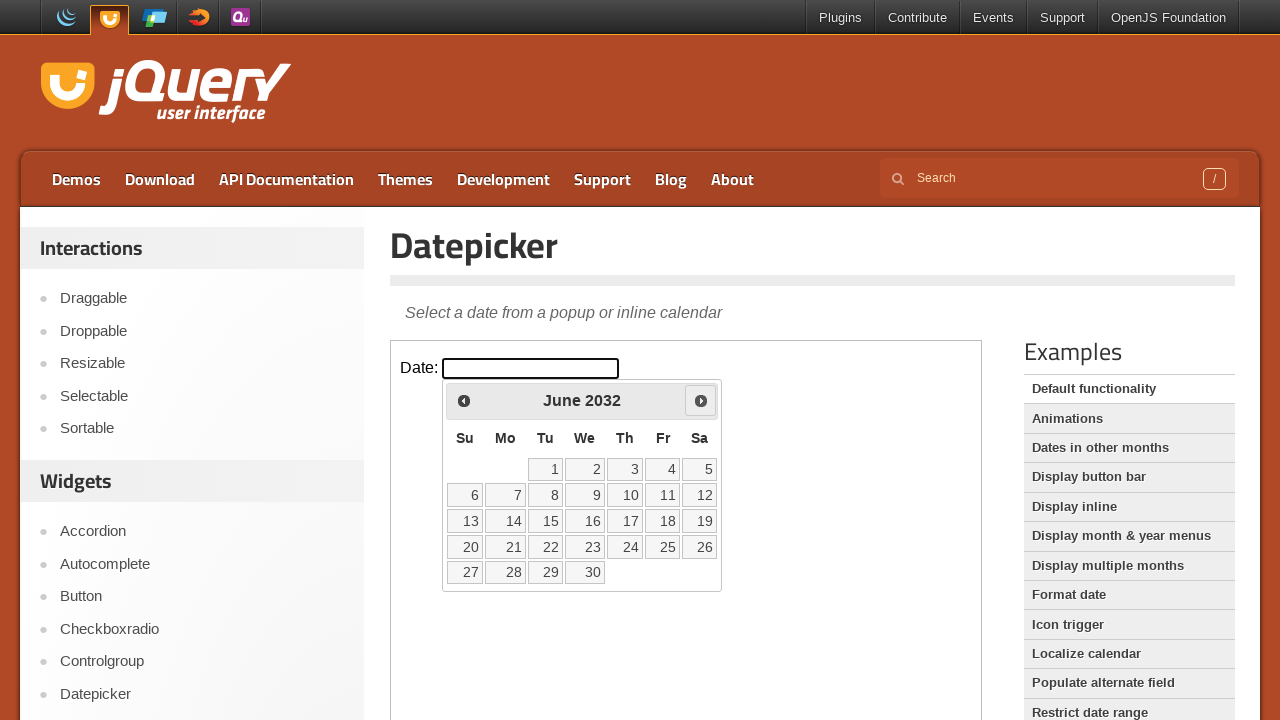

Retrieved current year: 2032
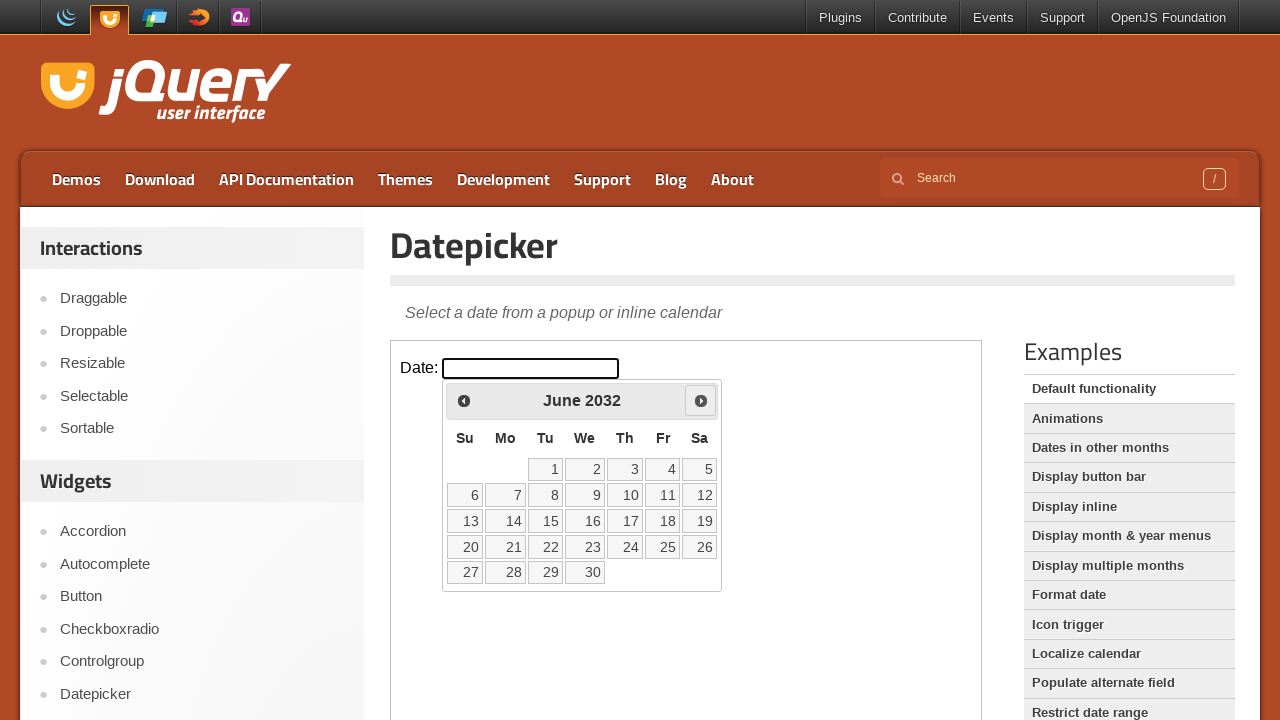

Clicked next button to navigate from June to September at (701, 400) on iframe.demo-frame >> internal:control=enter-frame >> span.ui-icon-circle-triangl
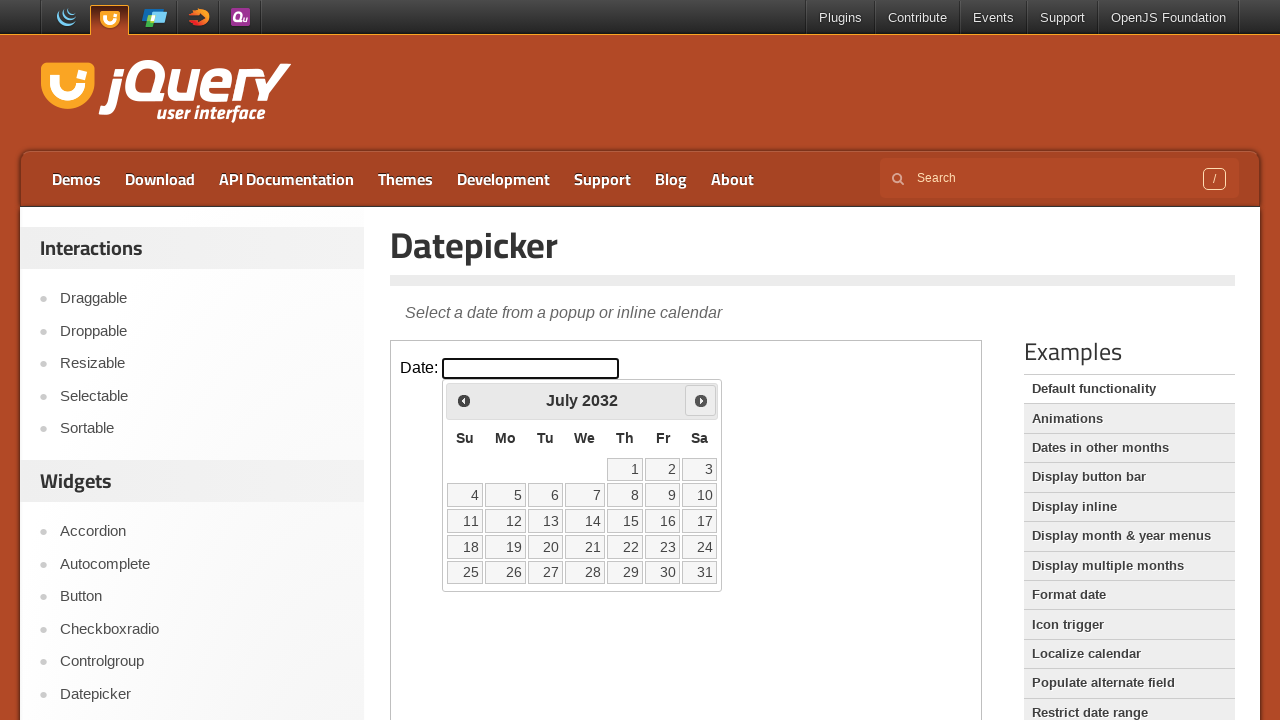

Waited 100ms for calendar to update
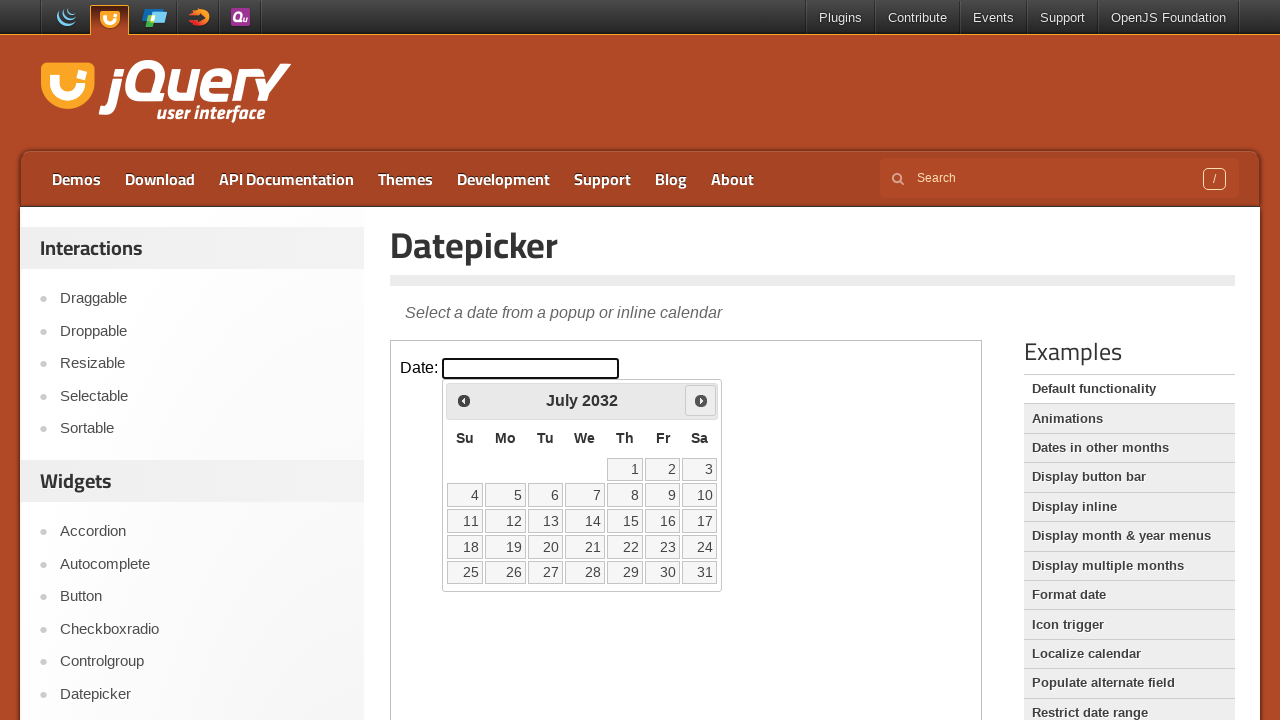

Retrieved current month: July
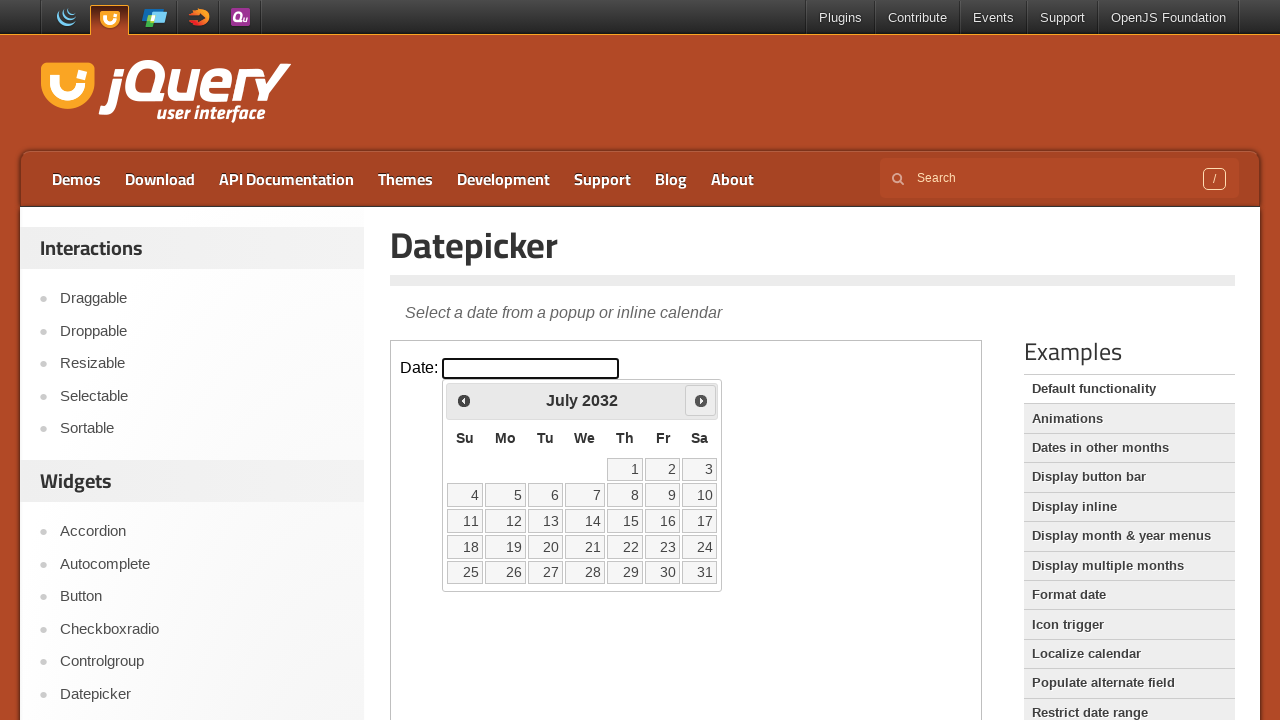

Retrieved current year: 2032
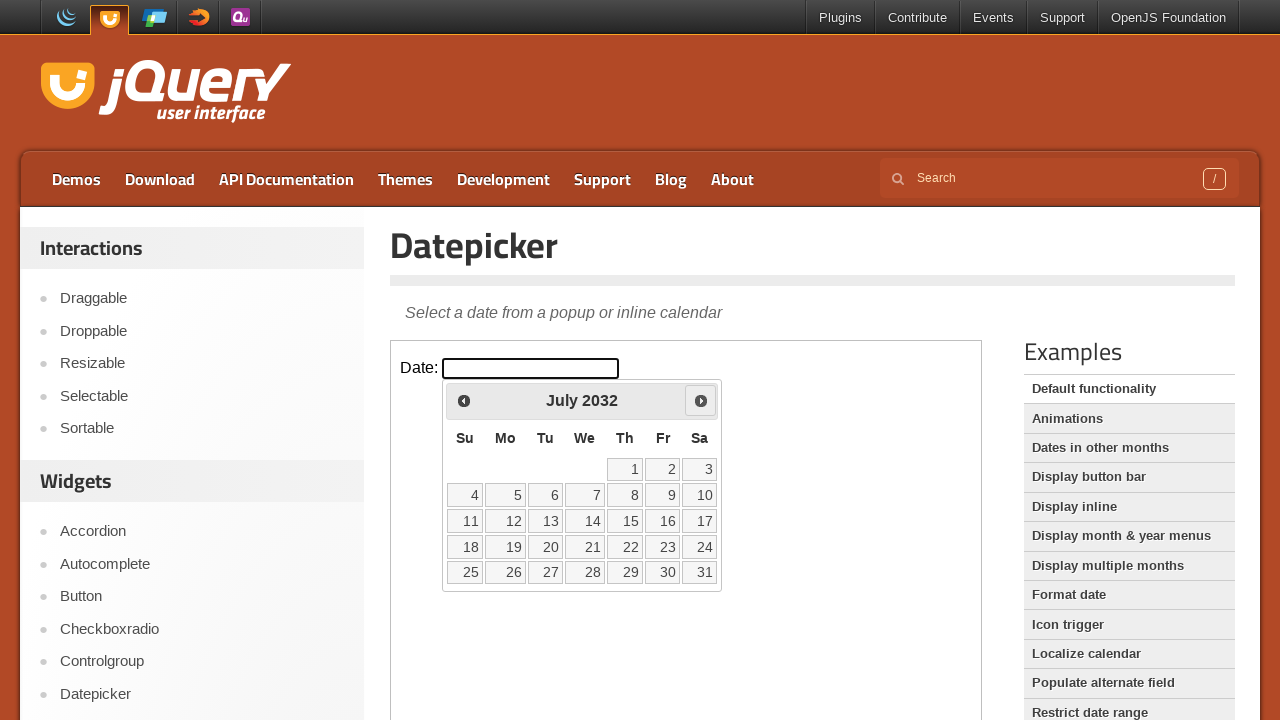

Clicked next button to navigate from July to September at (701, 400) on iframe.demo-frame >> internal:control=enter-frame >> span.ui-icon-circle-triangl
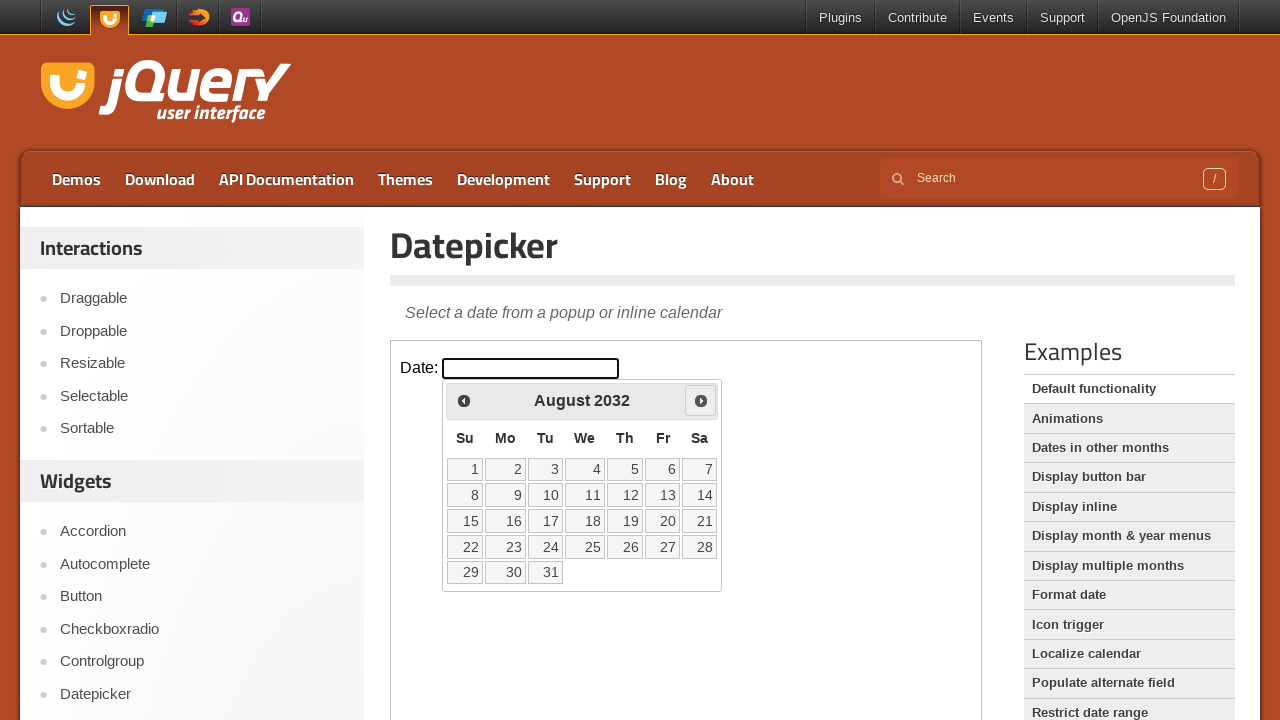

Waited 100ms for calendar to update
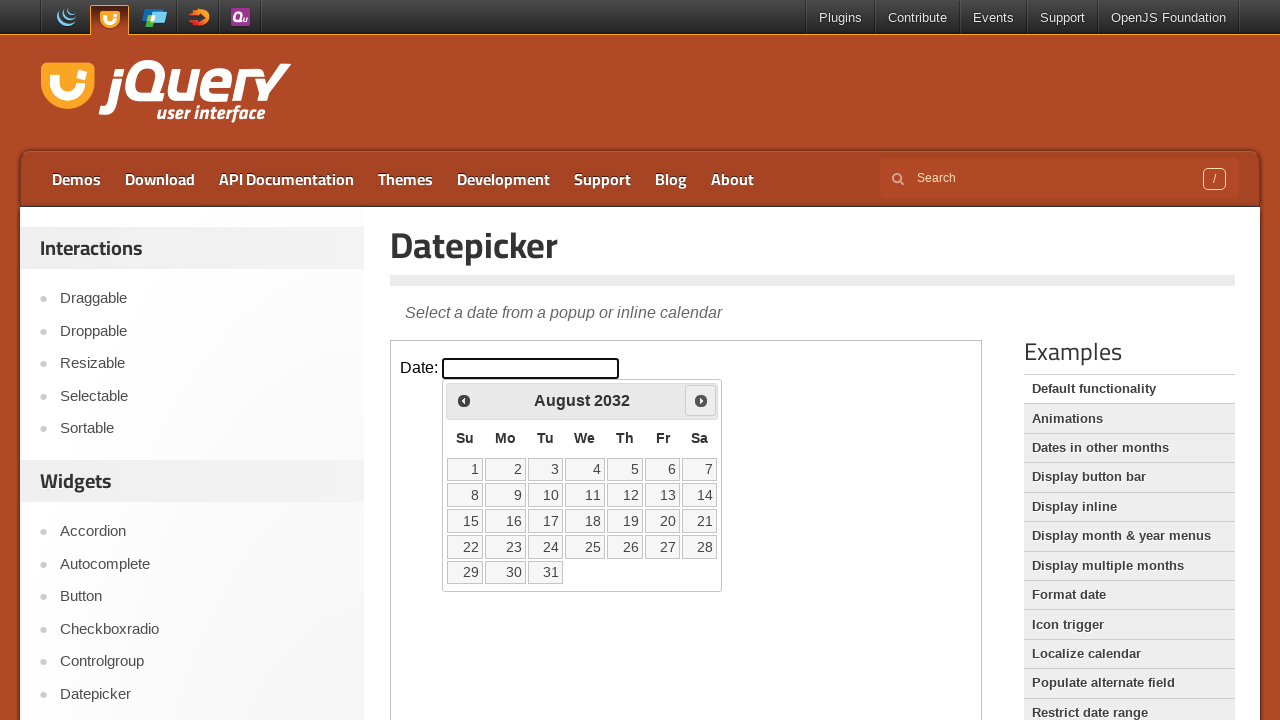

Retrieved current month: August
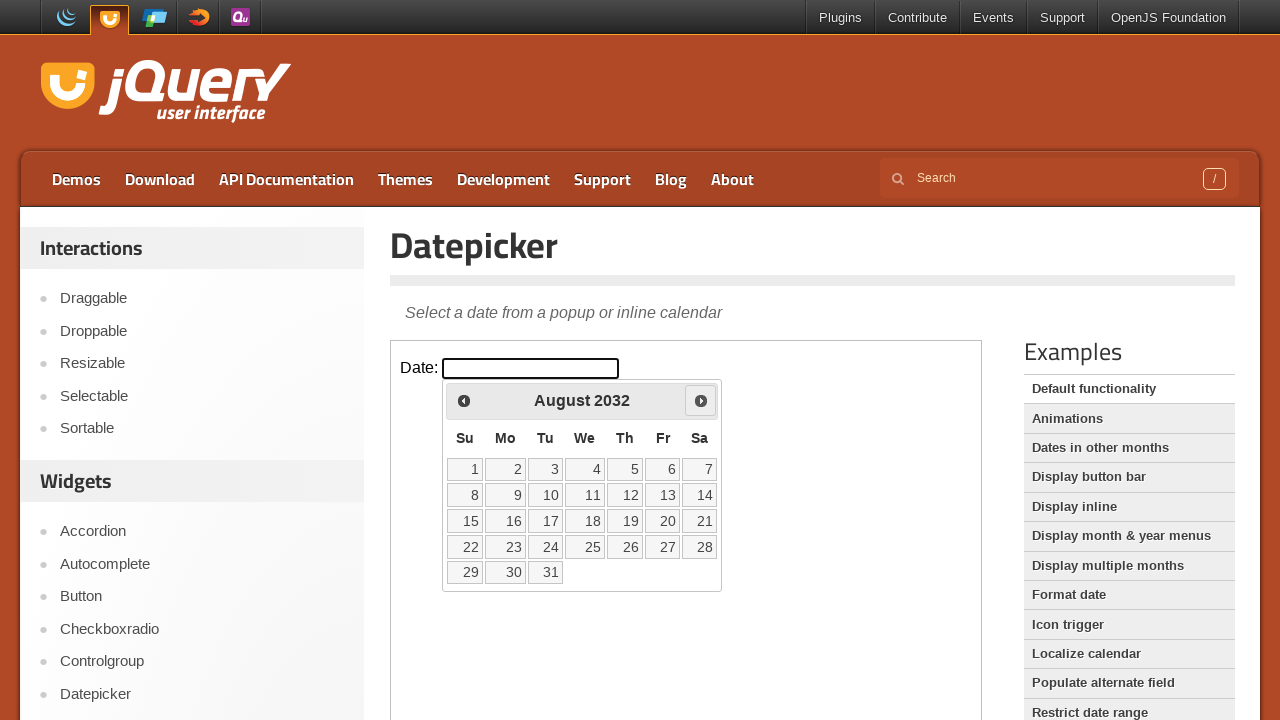

Retrieved current year: 2032
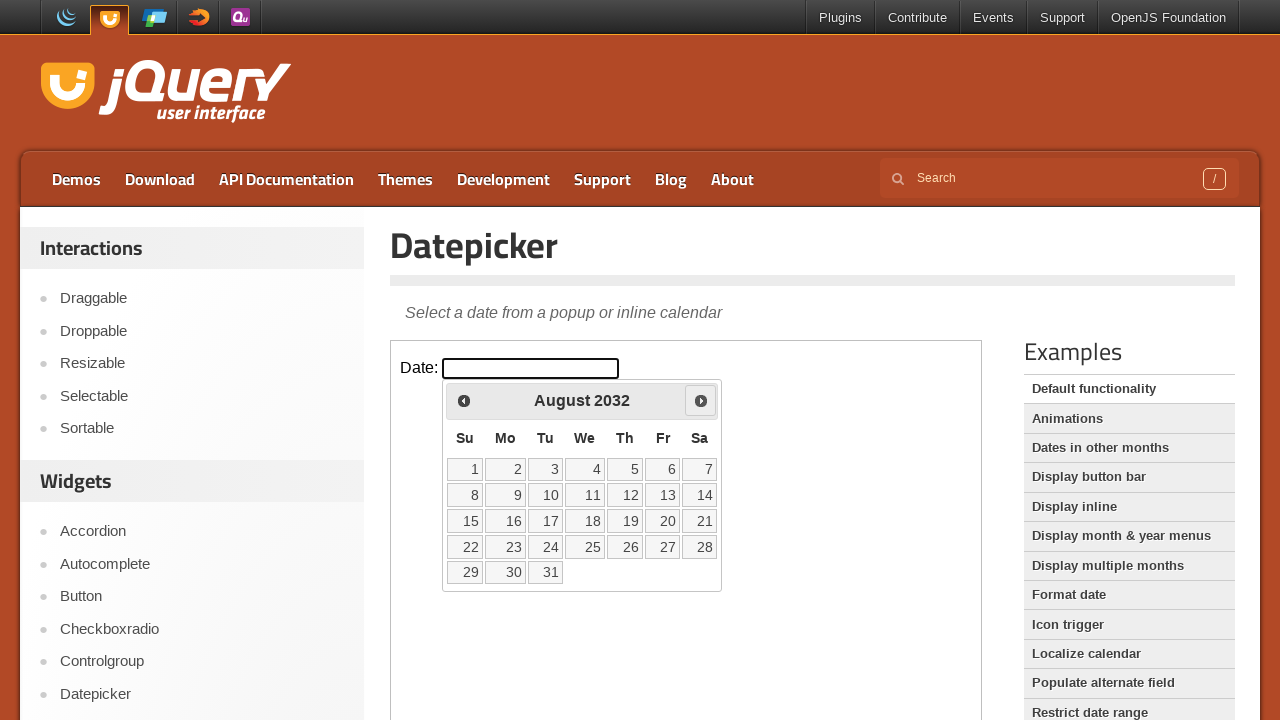

Clicked next button to navigate from August to September at (701, 400) on iframe.demo-frame >> internal:control=enter-frame >> span.ui-icon-circle-triangl
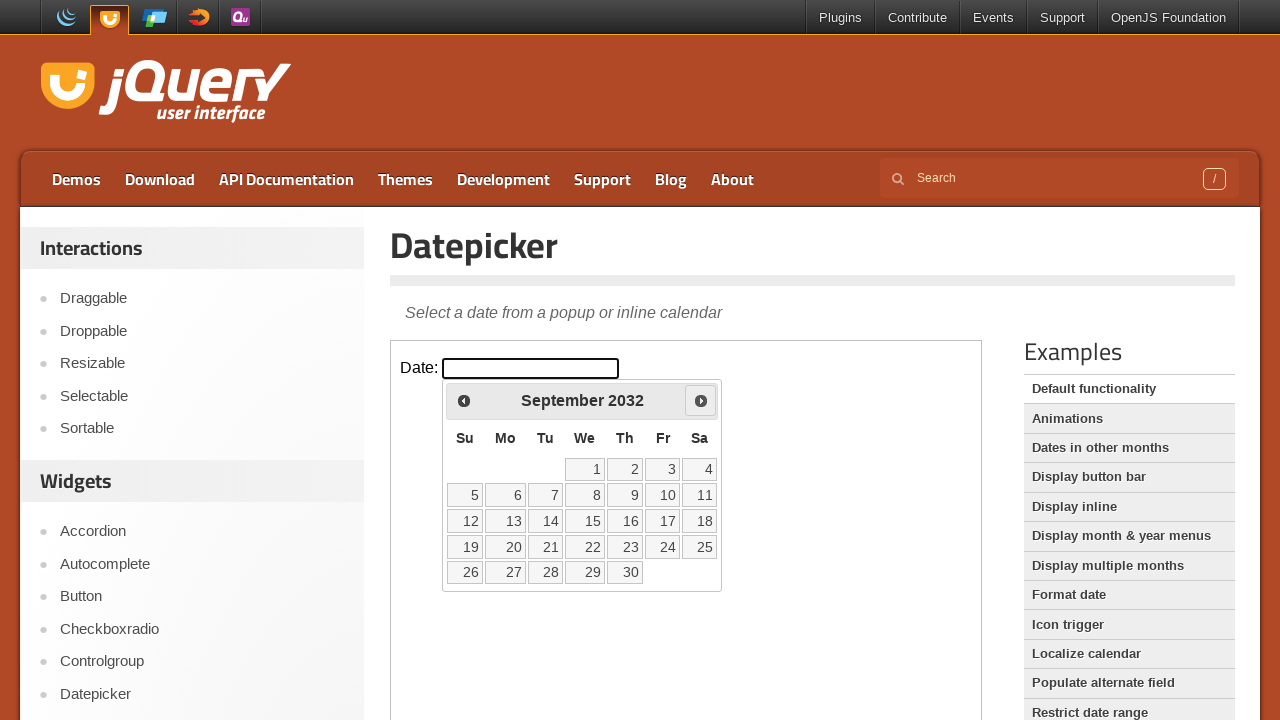

Waited 100ms for calendar to update
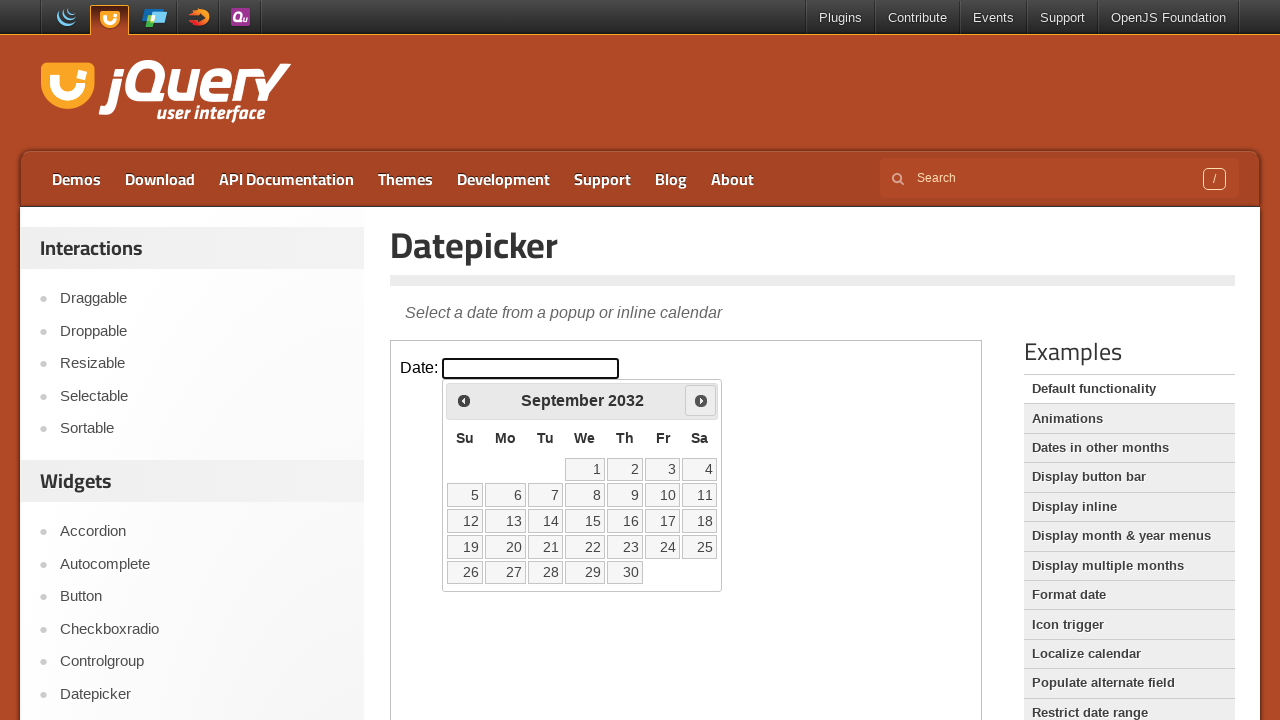

Retrieved current month: September
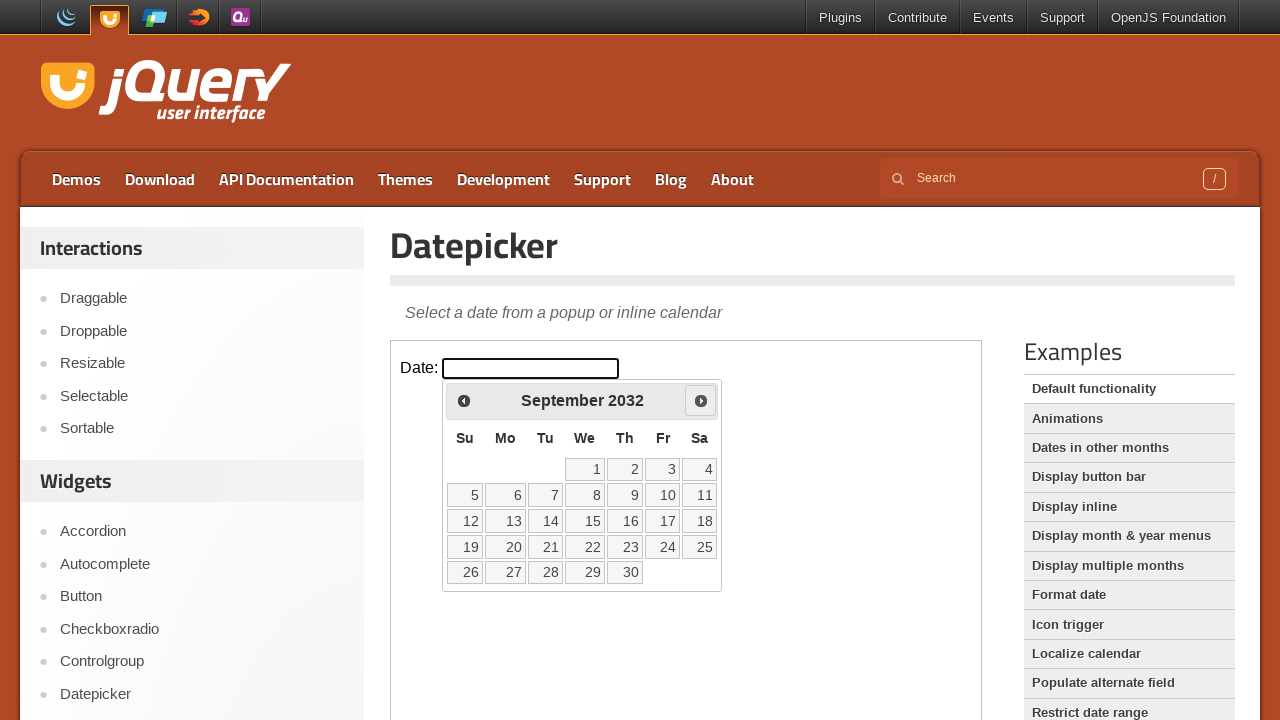

Retrieved current year: 2032
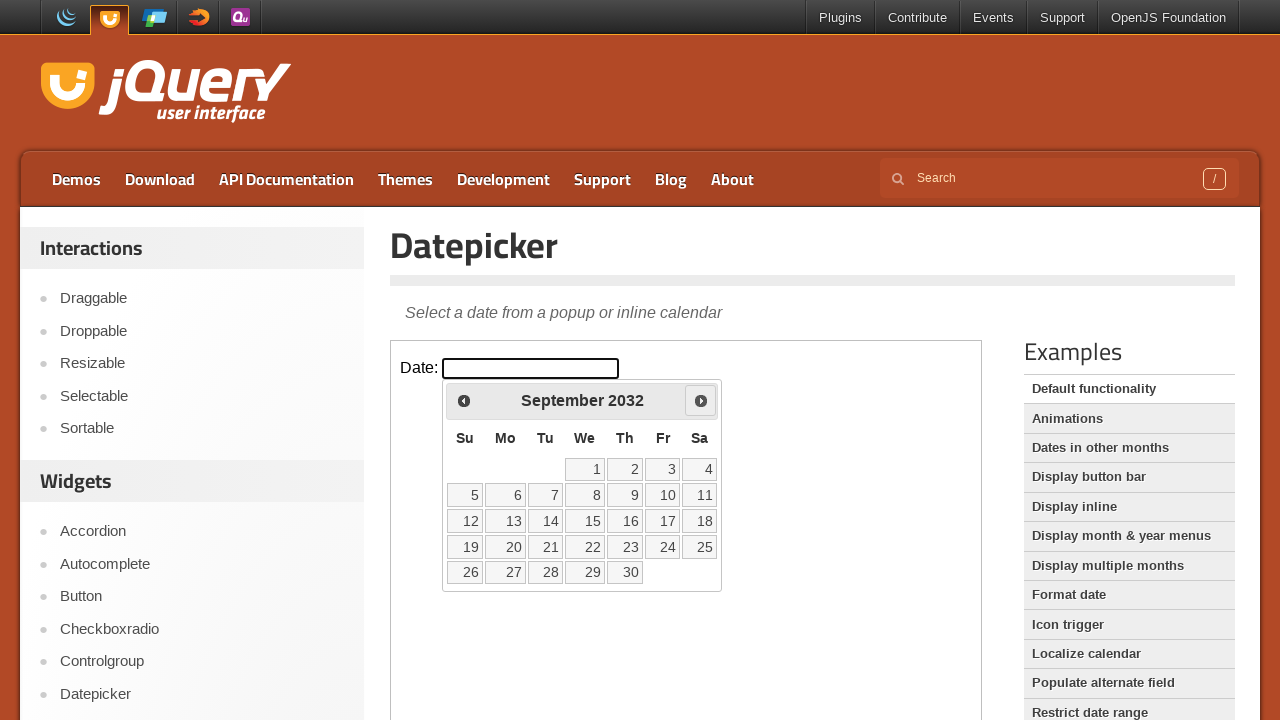

Reached target date: September 2032
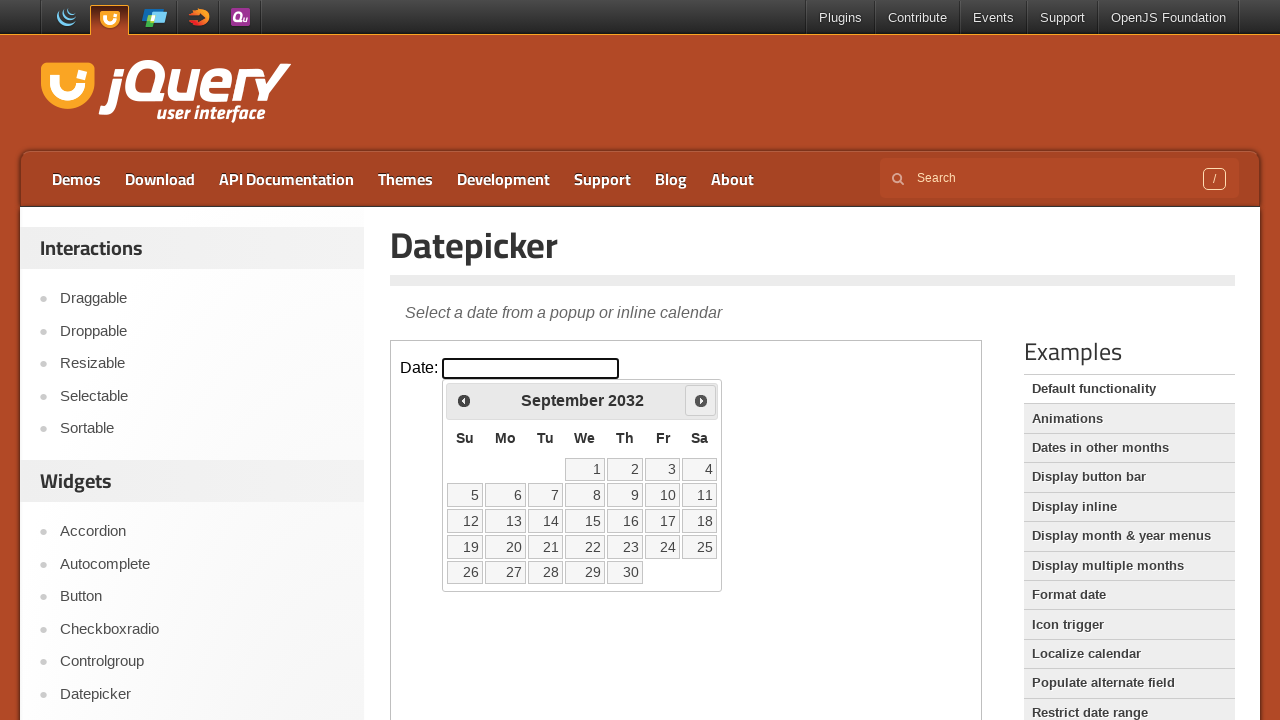

Selected day 9 from calendar at (625, 495) on iframe.demo-frame >> internal:control=enter-frame >> #ui-datepicker-div tbody a:
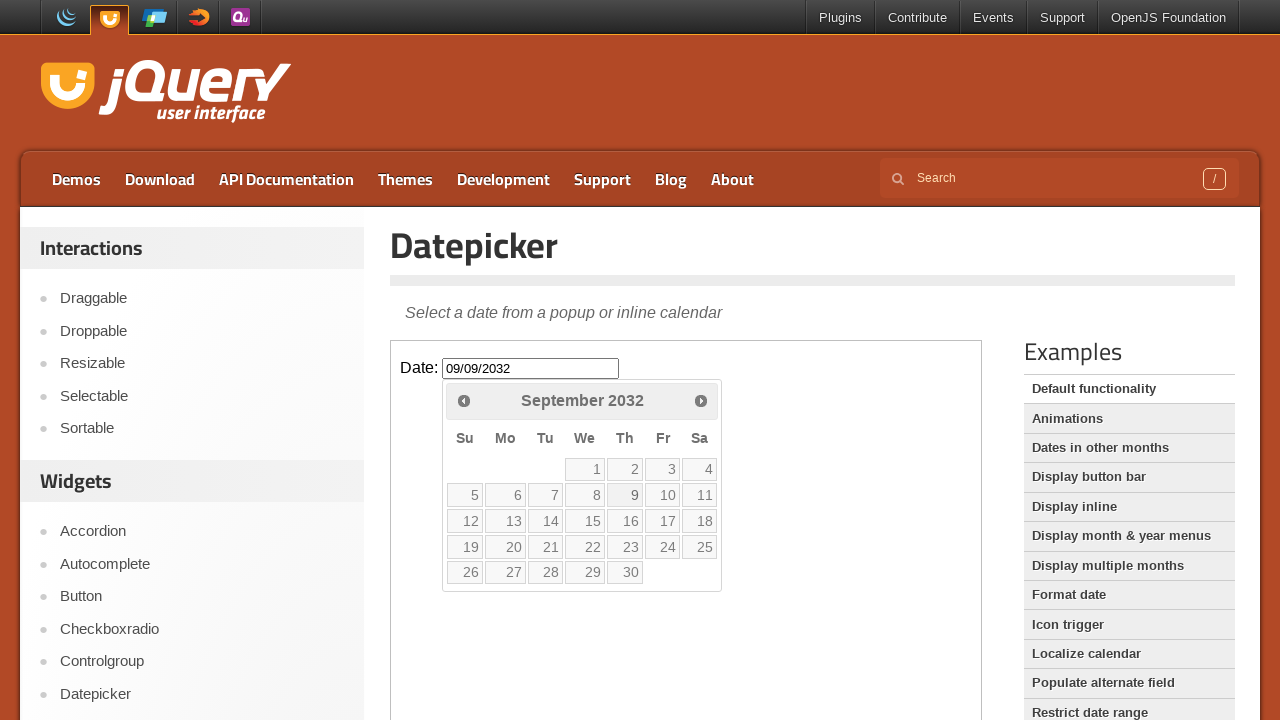

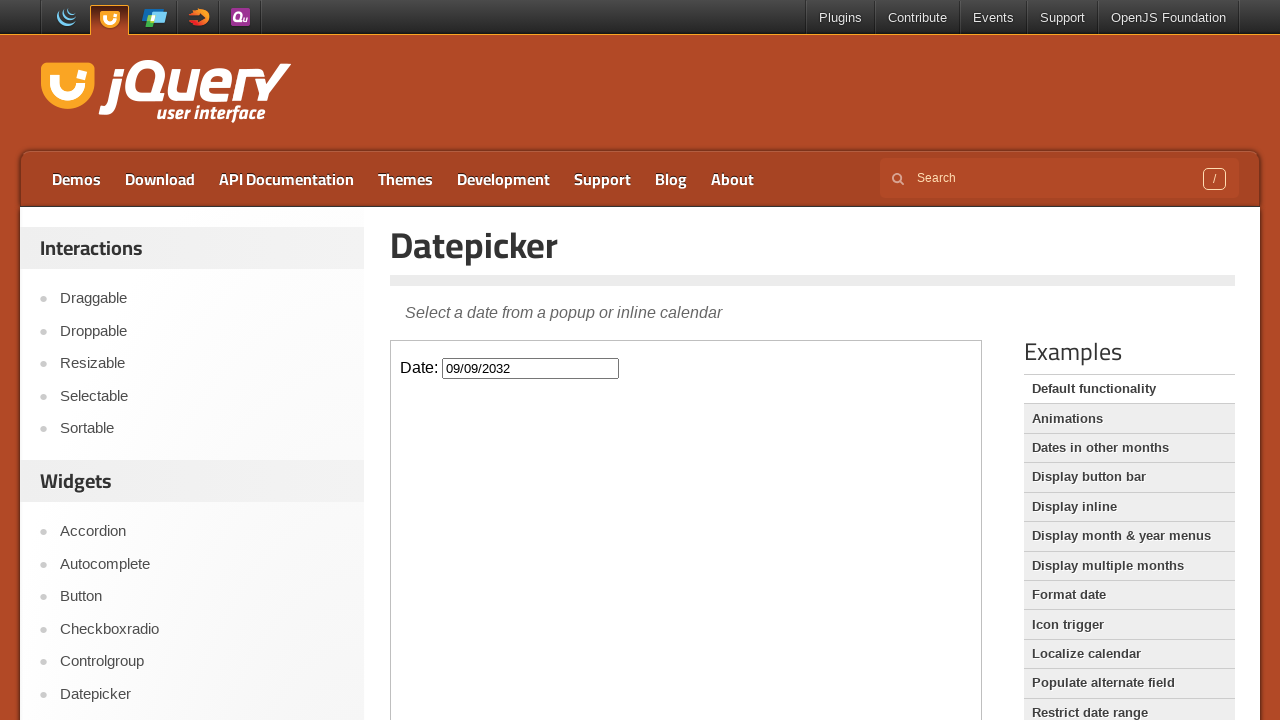